Tests adding 100 ToDo items to a task list, then deletes all odd-numbered items (1, 3, 5, etc.) by accepting confirmation dialogs.

Starting URL: https://material.playwrightvn.com/

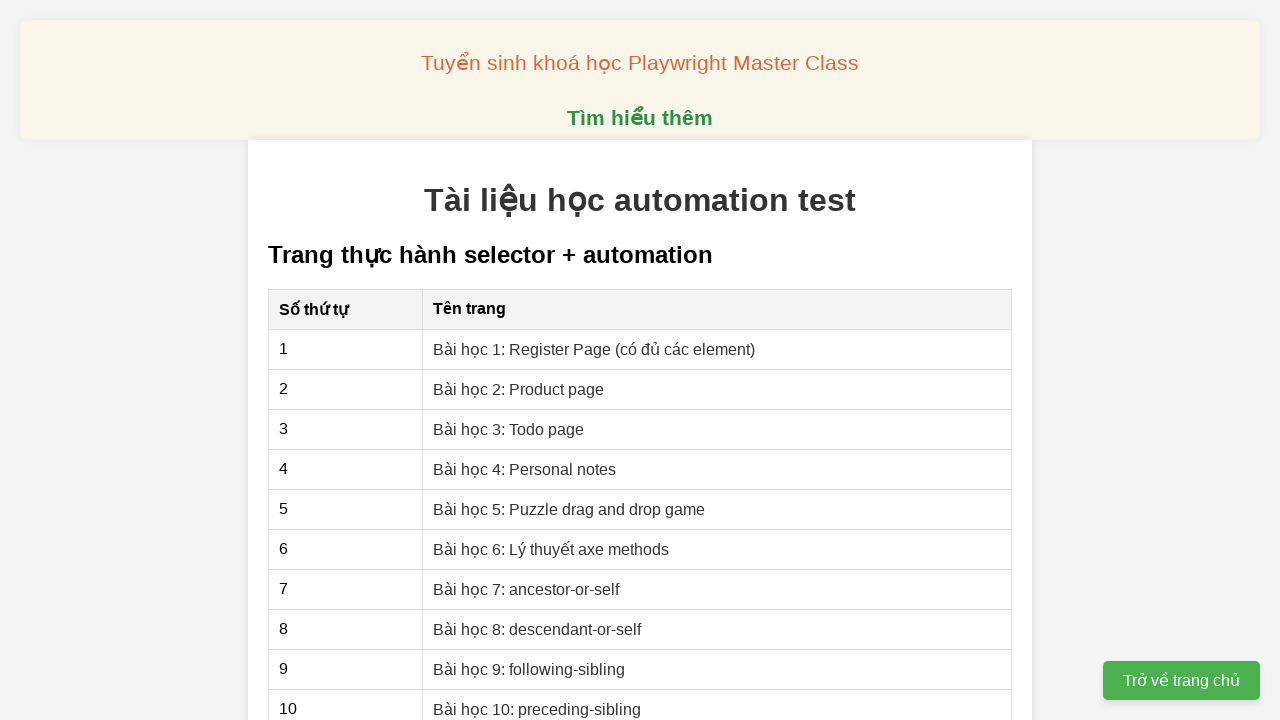

Clicked on 'Bài học 3: Todo page' link to navigate to Todo page at (509, 429) on xpath=//a[contains(text(), 'Bài học 3: Todo page')]
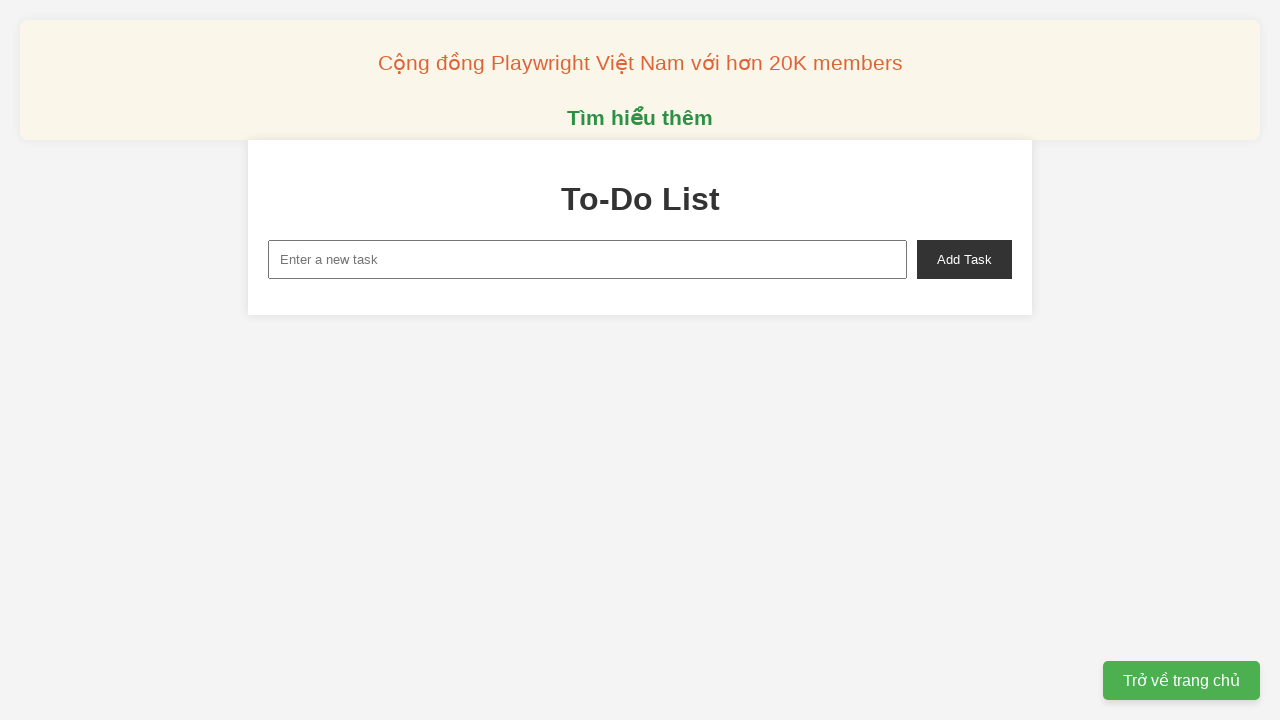

Clicked on task input textbox at (588, 259) on xpath=//input[@placeholder='Enter a new task']
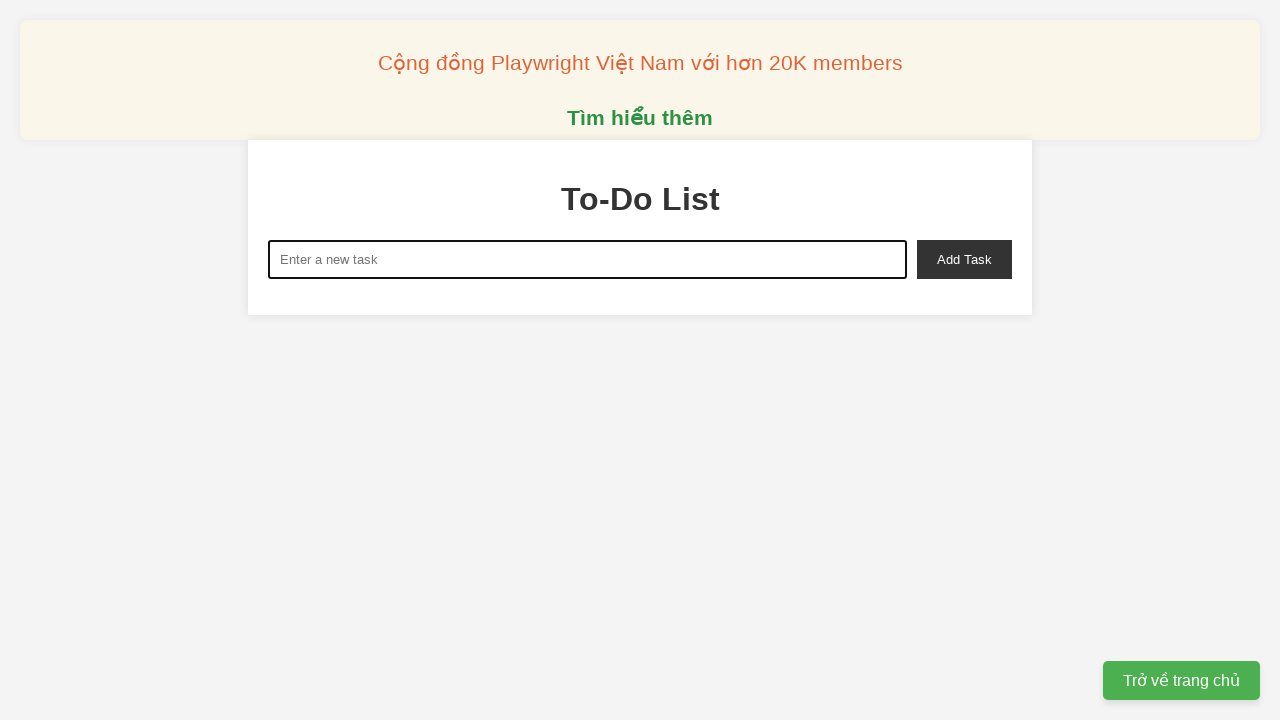

Filled task input with 'ToDo 1' on xpath=//input[@placeholder='Enter a new task']
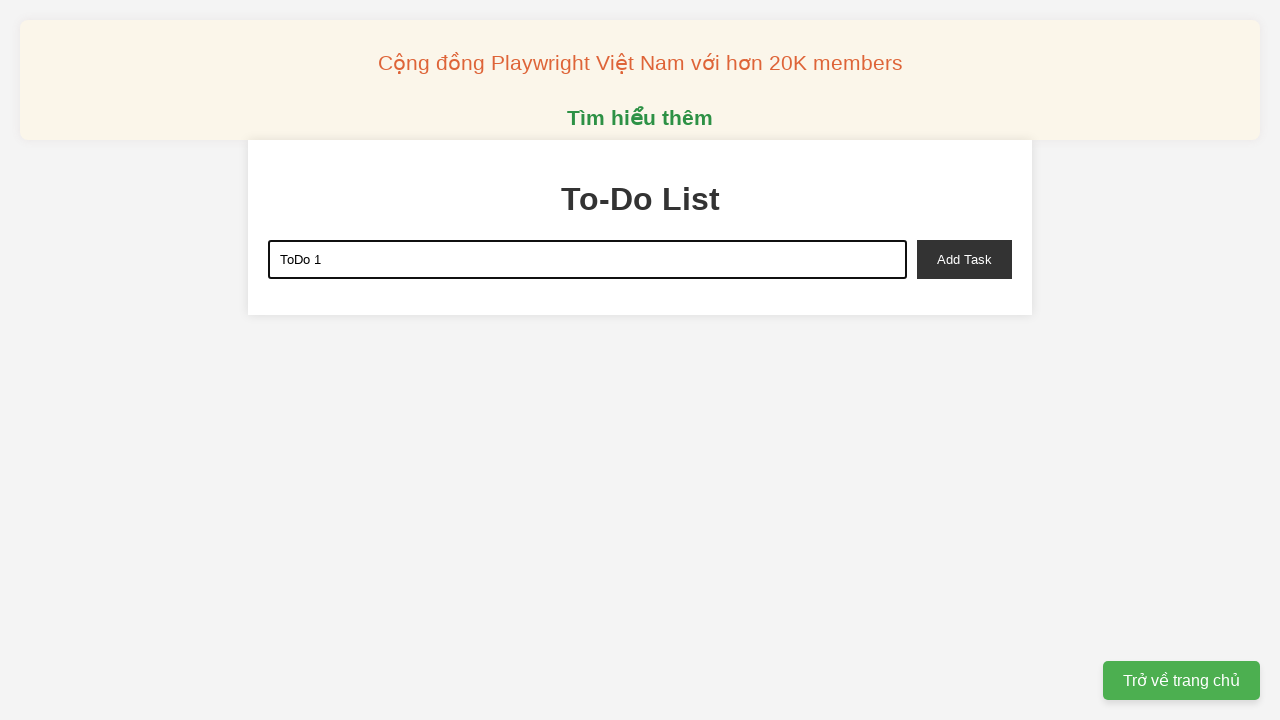

Clicked add-task button to add 'ToDo 1' to the list at (964, 259) on xpath=//button[@id='add-task']
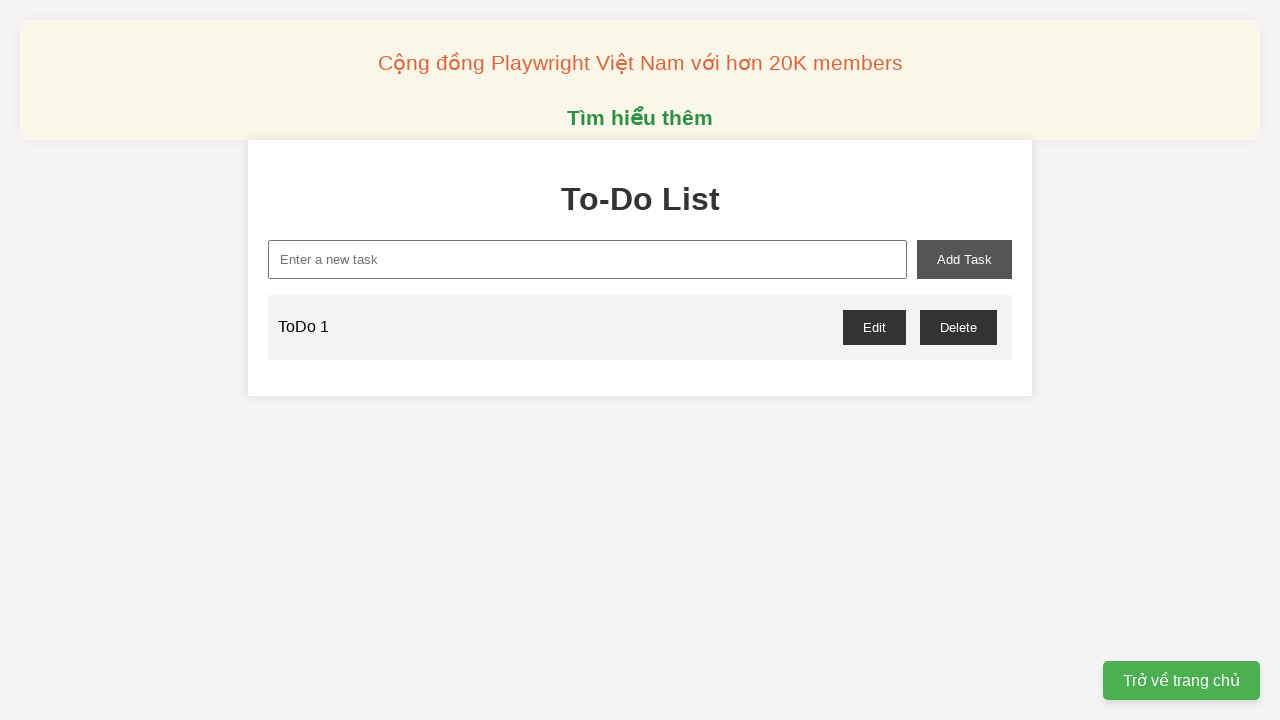

Filled task input with 'ToDo 2' on xpath=//input[@placeholder='Enter a new task']
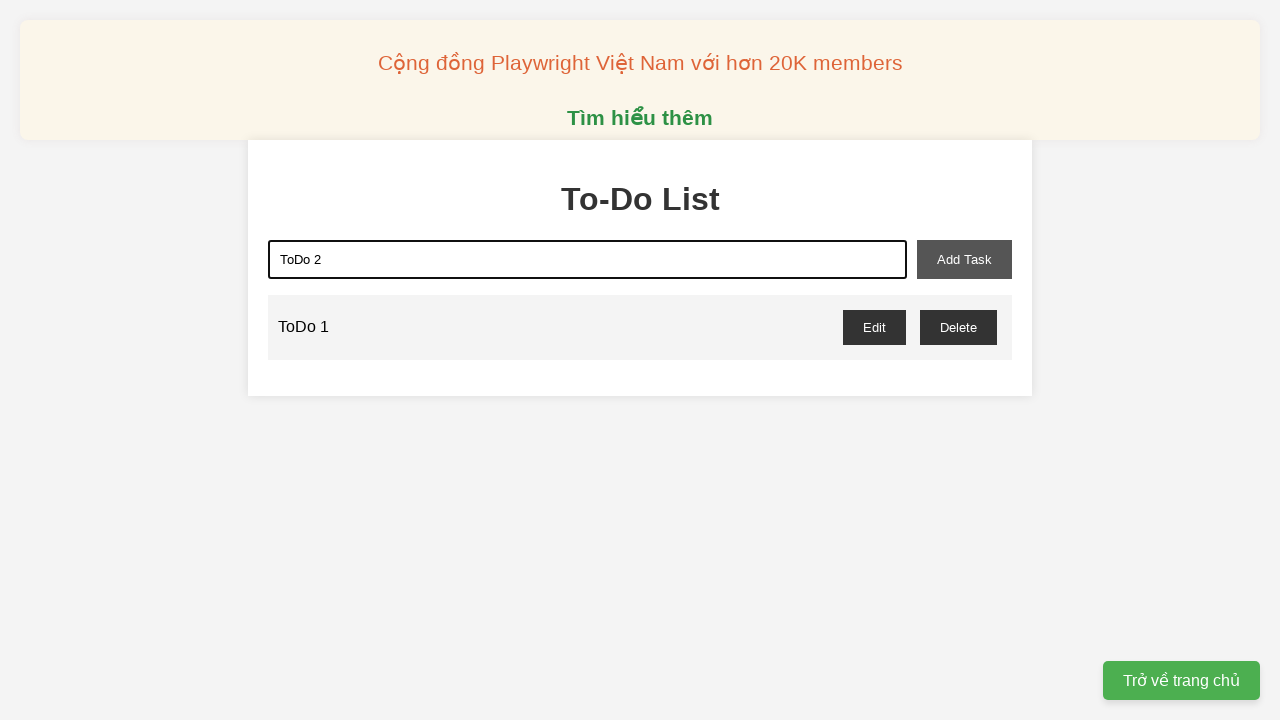

Clicked add-task button to add 'ToDo 2' to the list at (964, 259) on xpath=//button[@id='add-task']
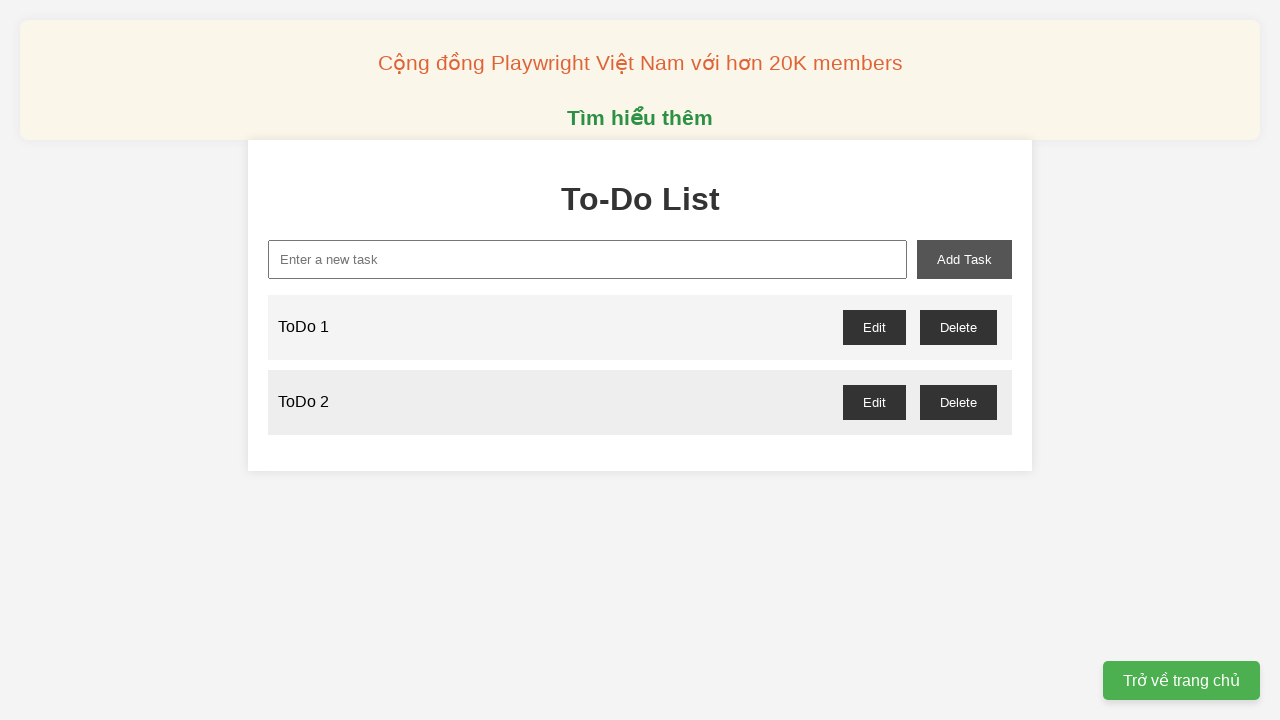

Filled task input with 'ToDo 3' on xpath=//input[@placeholder='Enter a new task']
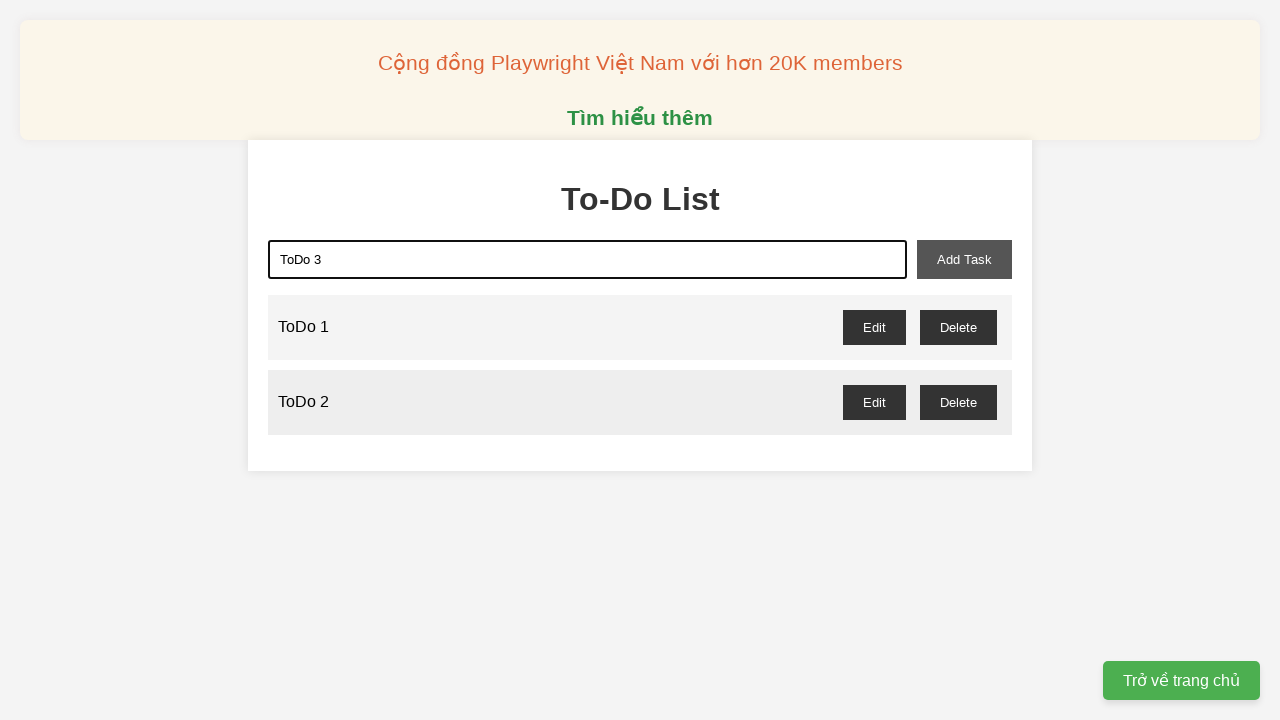

Clicked add-task button to add 'ToDo 3' to the list at (964, 259) on xpath=//button[@id='add-task']
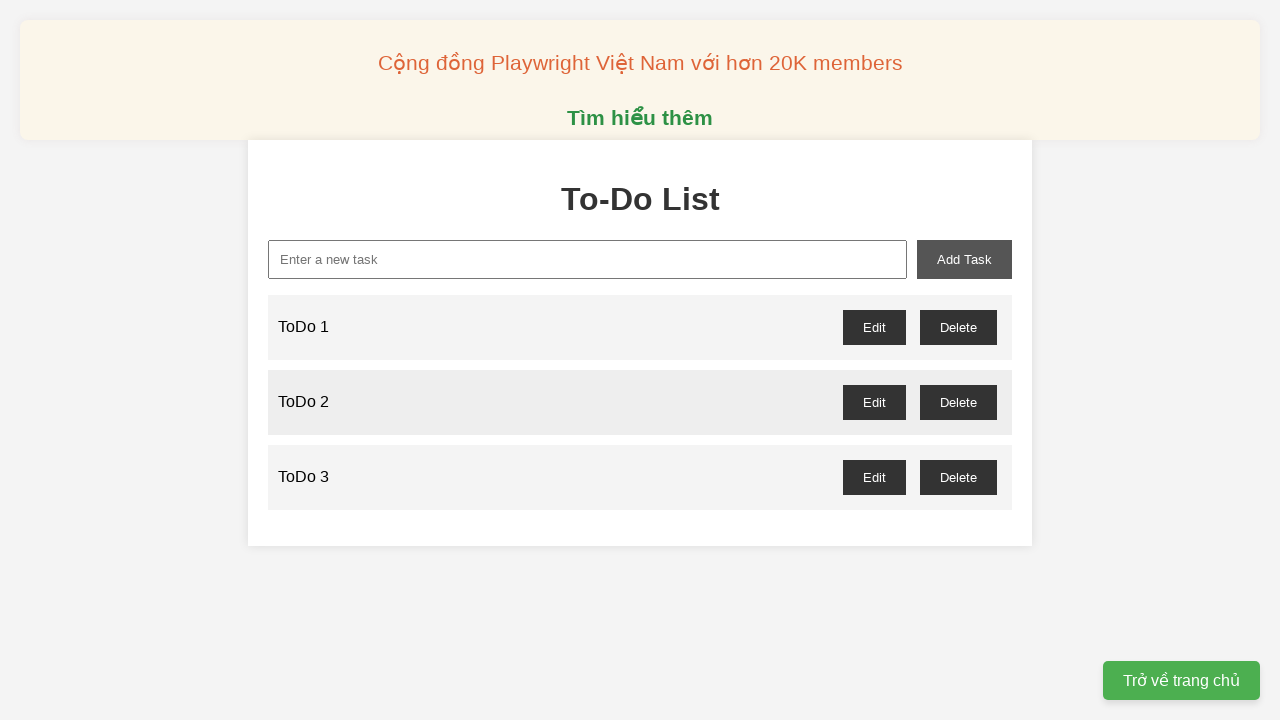

Filled task input with 'ToDo 4' on xpath=//input[@placeholder='Enter a new task']
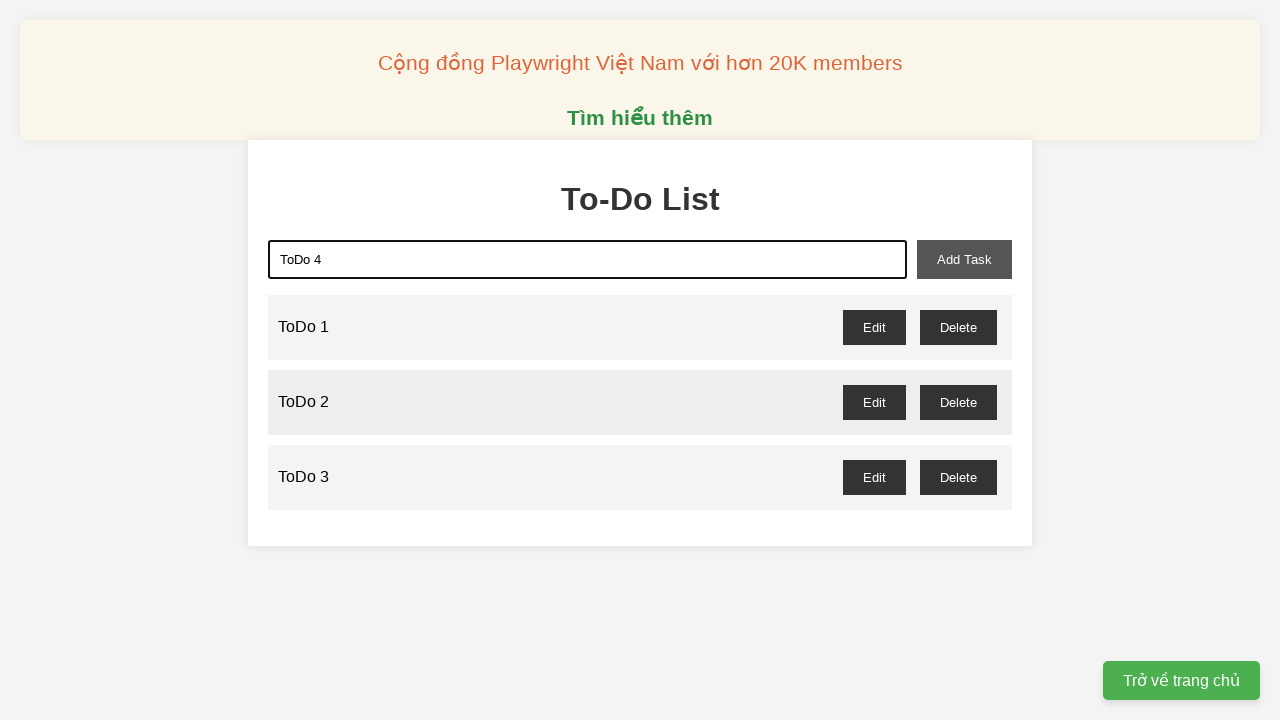

Clicked add-task button to add 'ToDo 4' to the list at (964, 259) on xpath=//button[@id='add-task']
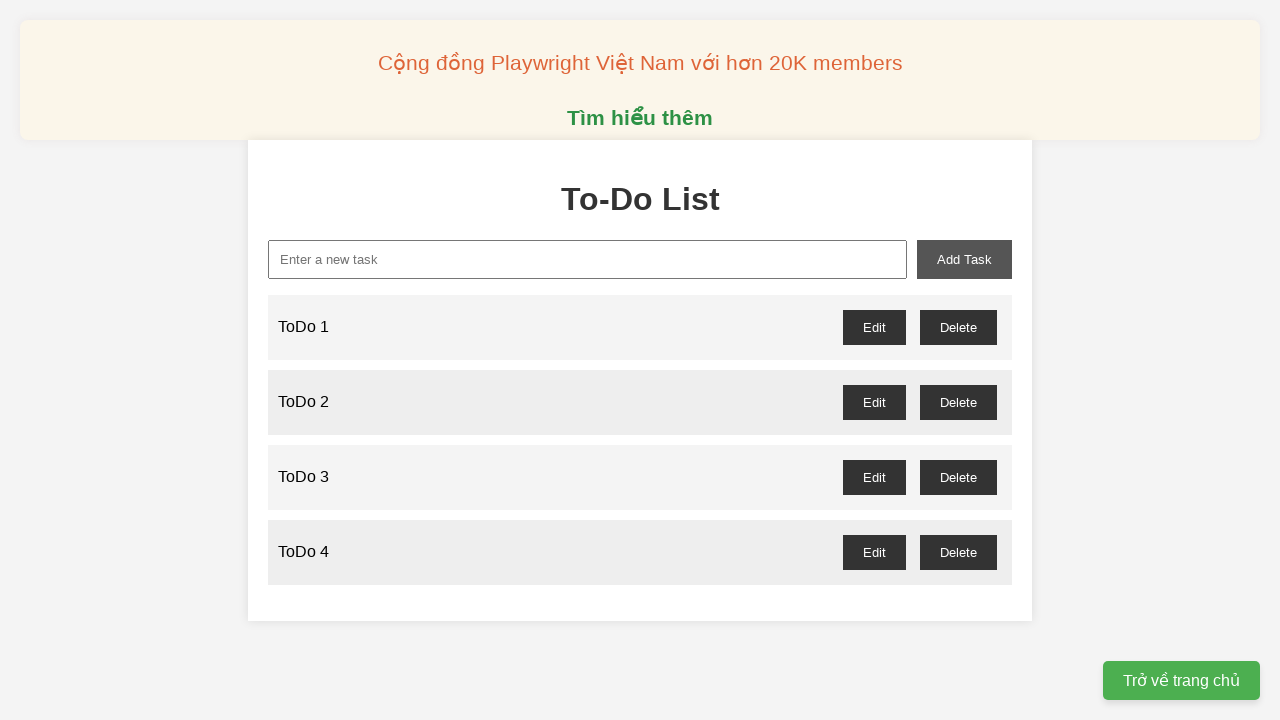

Filled task input with 'ToDo 5' on xpath=//input[@placeholder='Enter a new task']
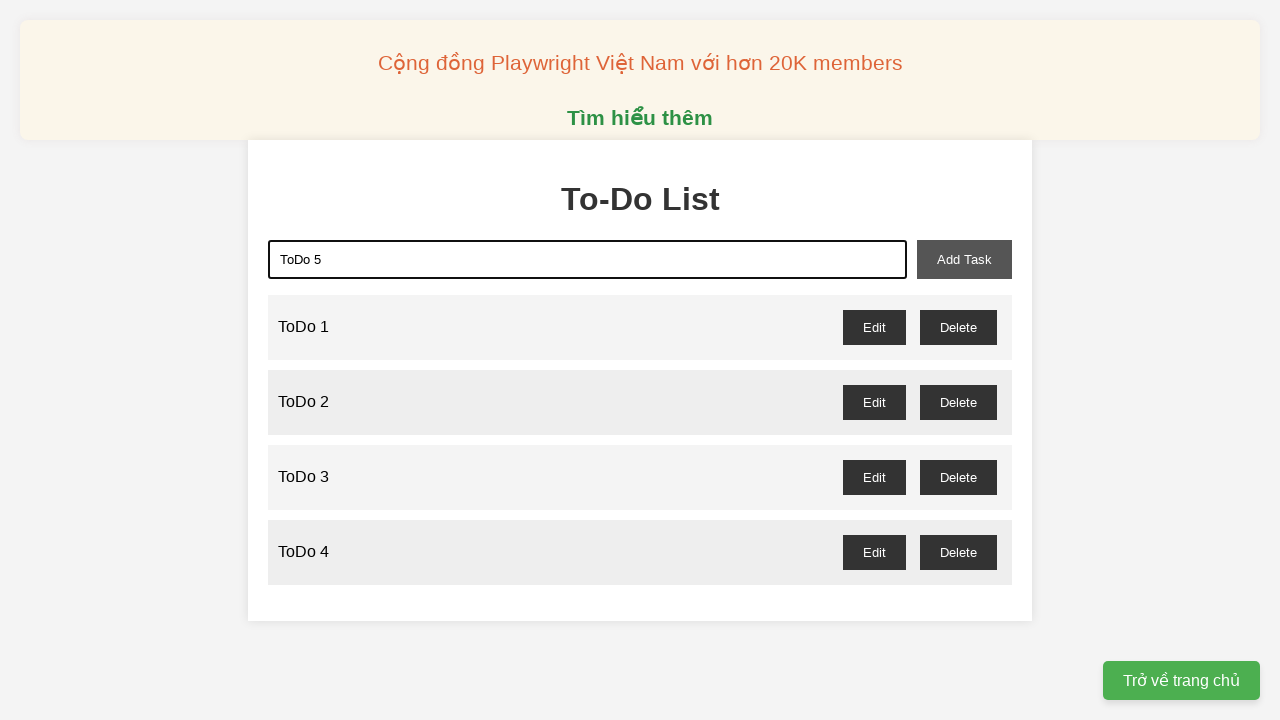

Clicked add-task button to add 'ToDo 5' to the list at (964, 259) on xpath=//button[@id='add-task']
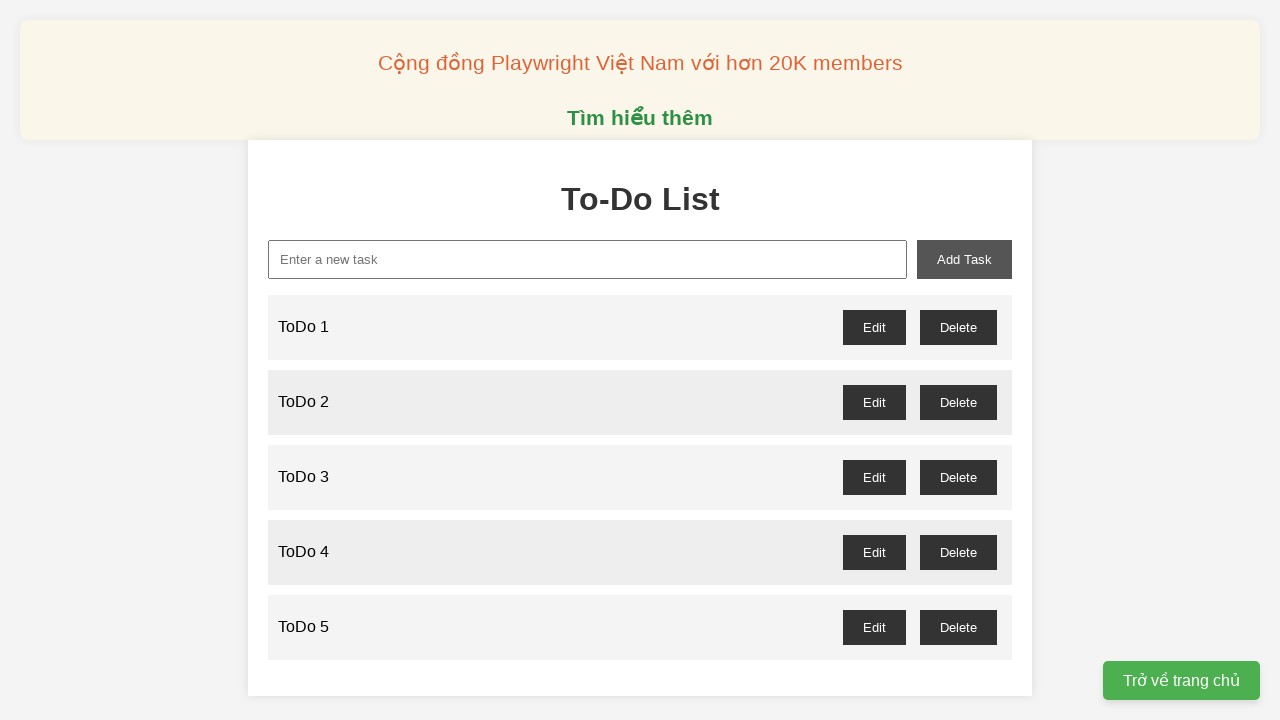

Filled task input with 'ToDo 6' on xpath=//input[@placeholder='Enter a new task']
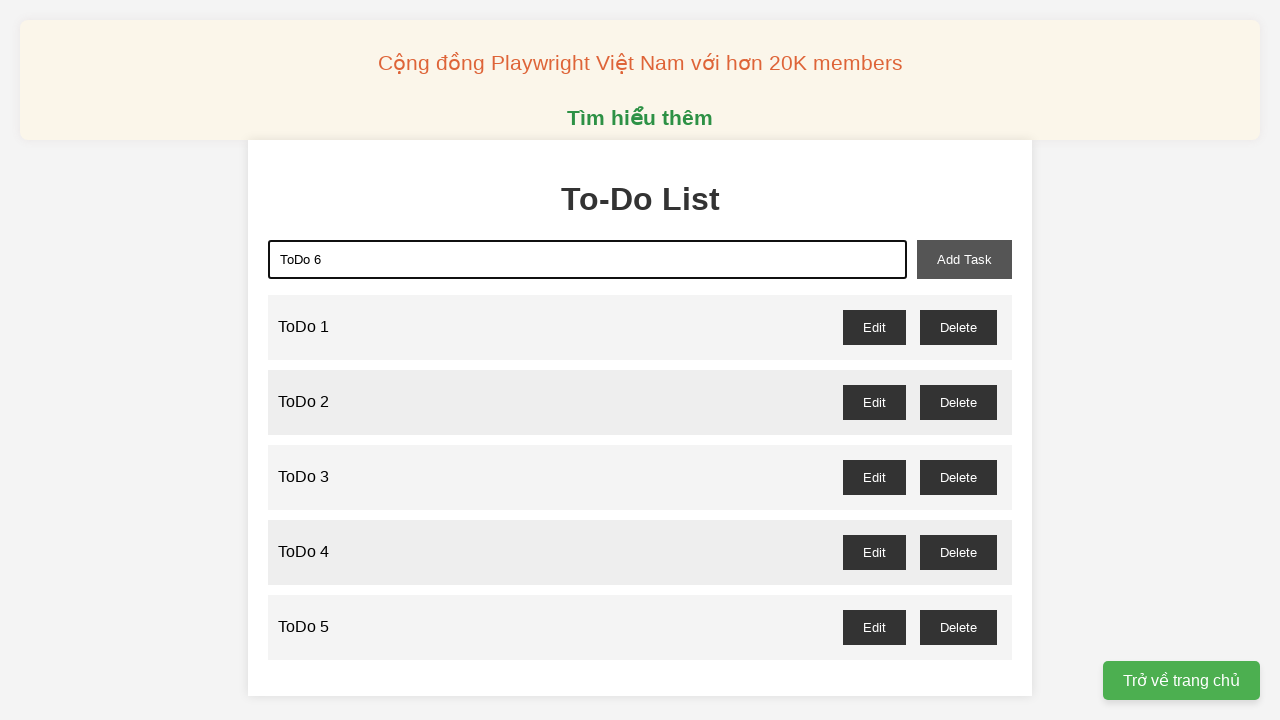

Clicked add-task button to add 'ToDo 6' to the list at (964, 259) on xpath=//button[@id='add-task']
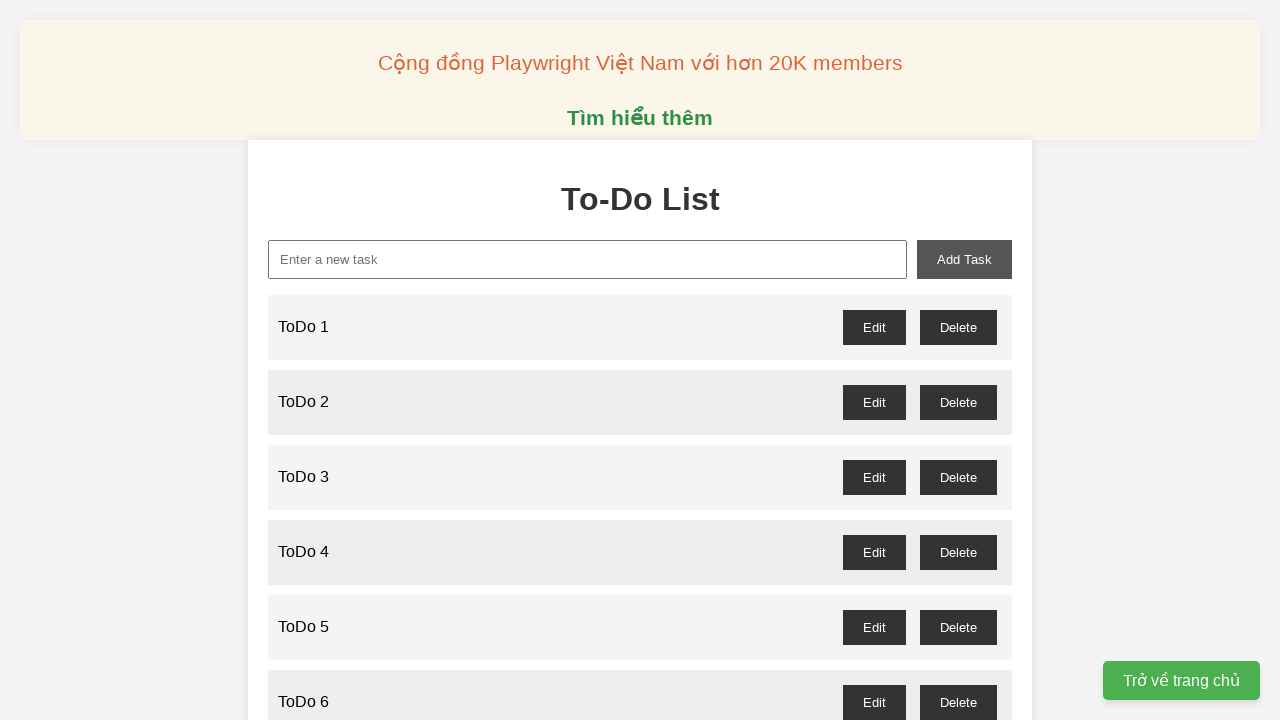

Filled task input with 'ToDo 7' on xpath=//input[@placeholder='Enter a new task']
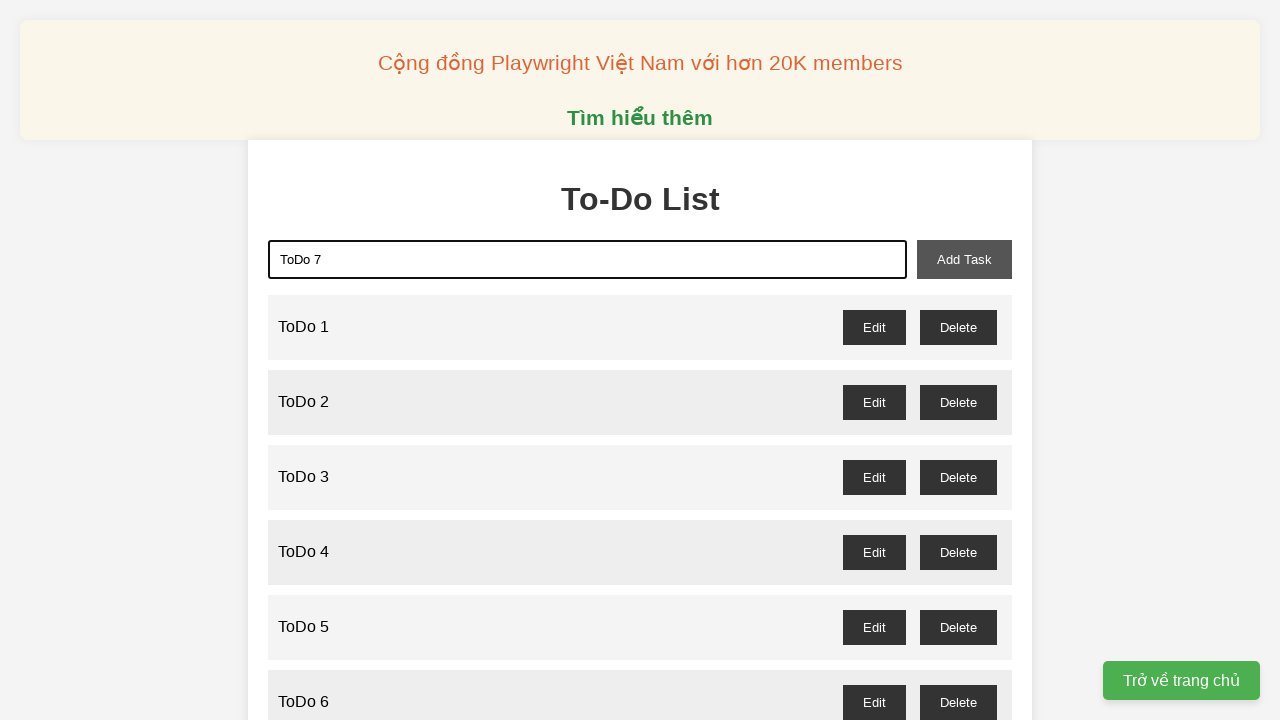

Clicked add-task button to add 'ToDo 7' to the list at (964, 259) on xpath=//button[@id='add-task']
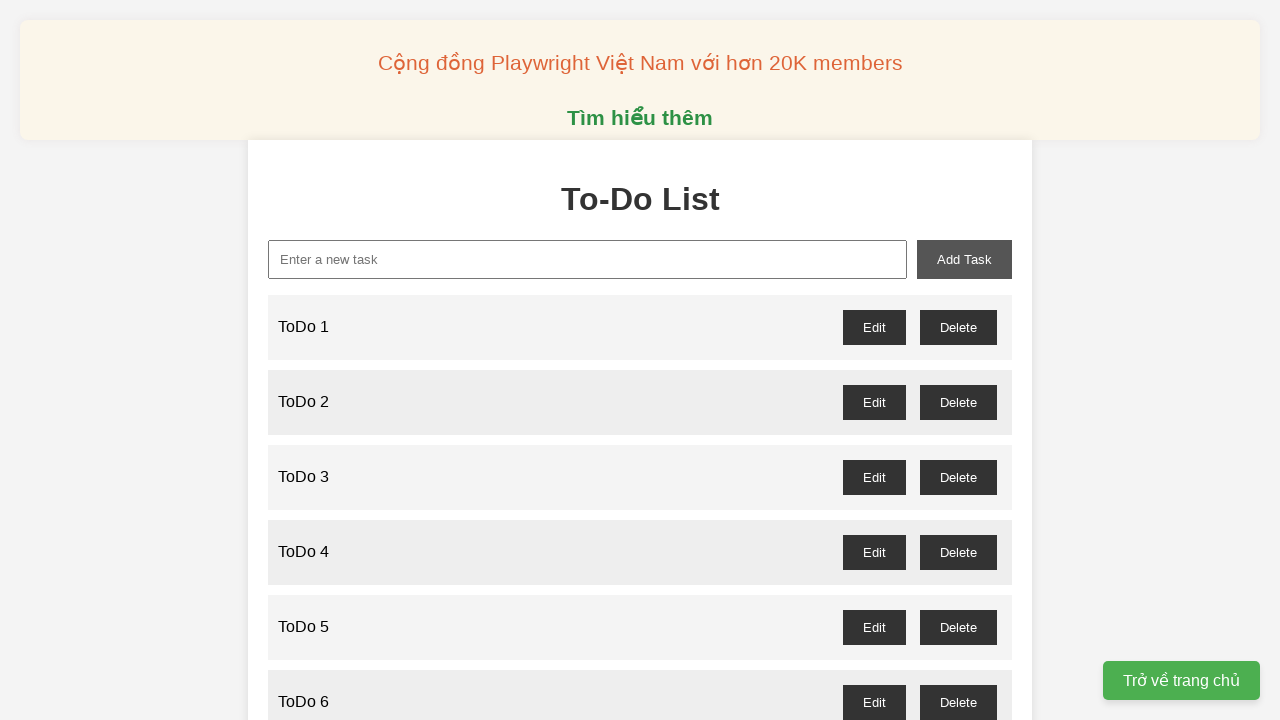

Filled task input with 'ToDo 8' on xpath=//input[@placeholder='Enter a new task']
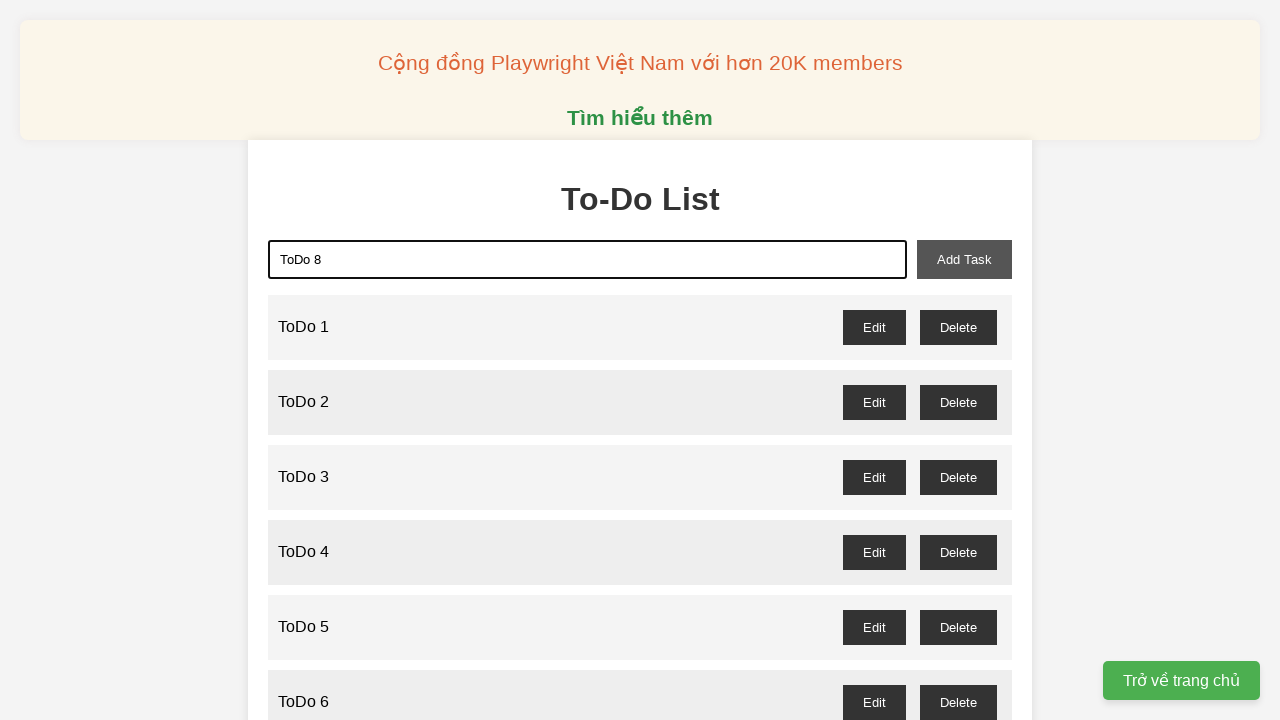

Clicked add-task button to add 'ToDo 8' to the list at (964, 259) on xpath=//button[@id='add-task']
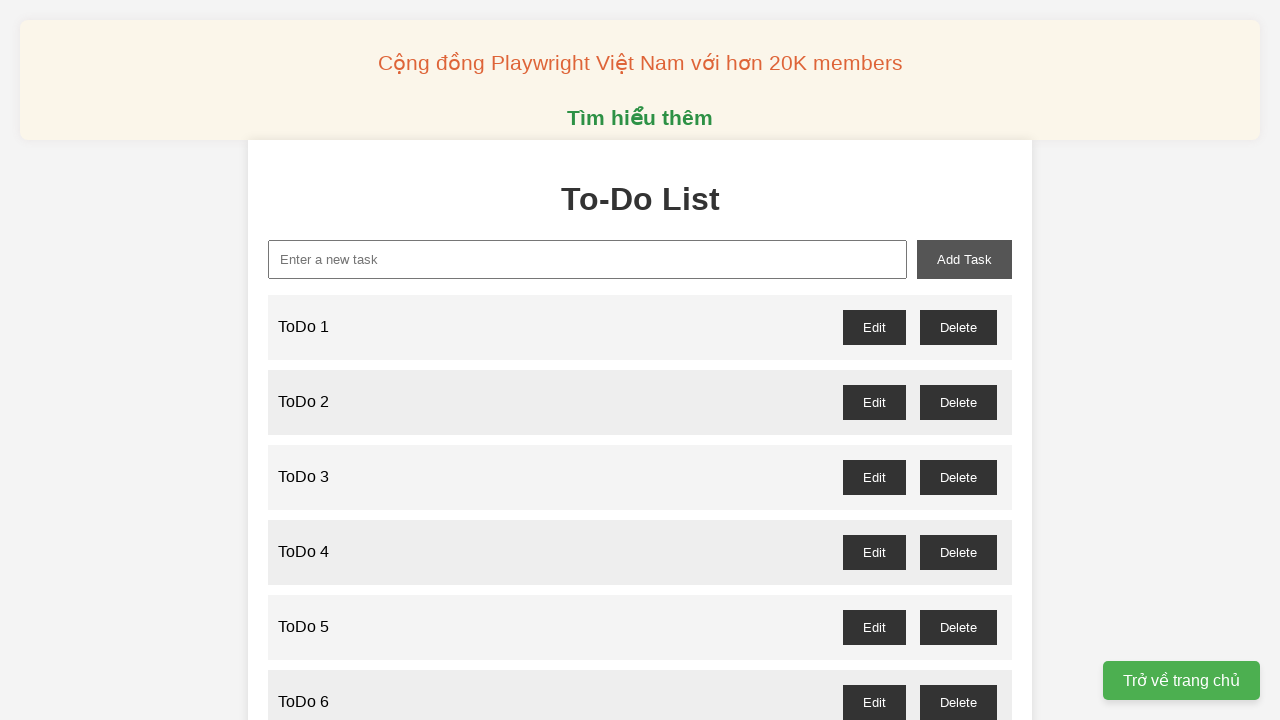

Filled task input with 'ToDo 9' on xpath=//input[@placeholder='Enter a new task']
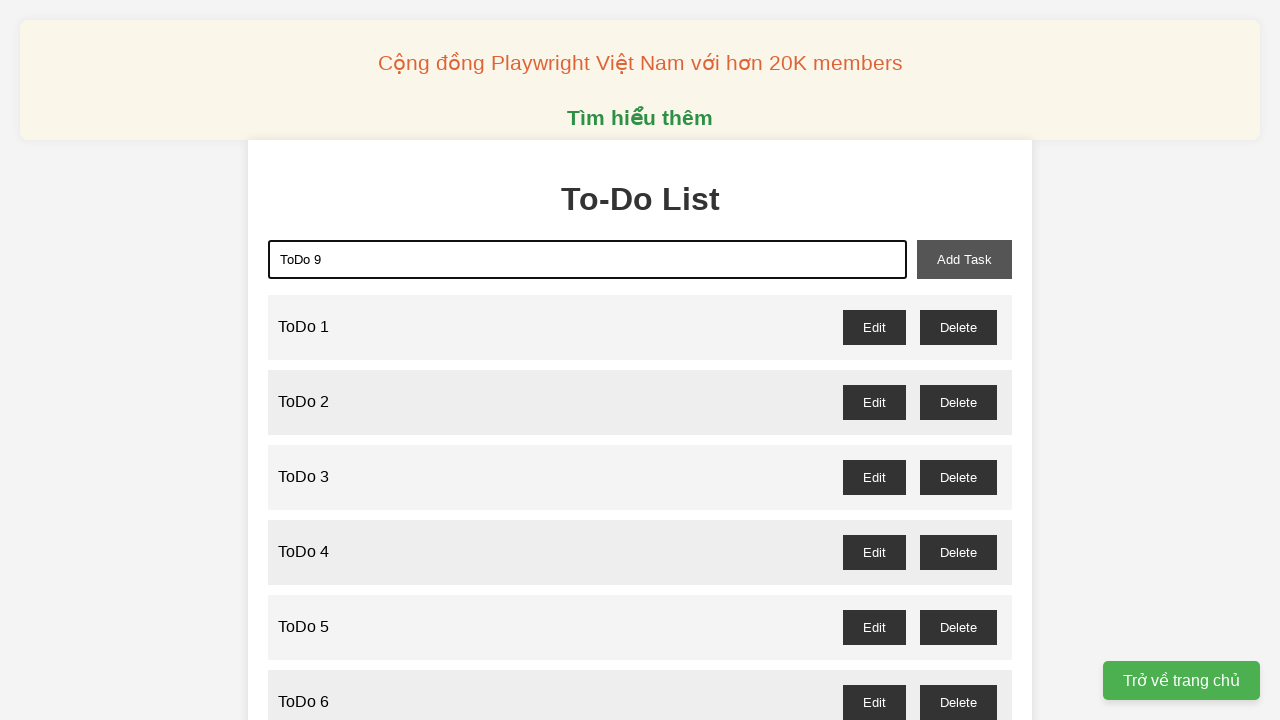

Clicked add-task button to add 'ToDo 9' to the list at (964, 259) on xpath=//button[@id='add-task']
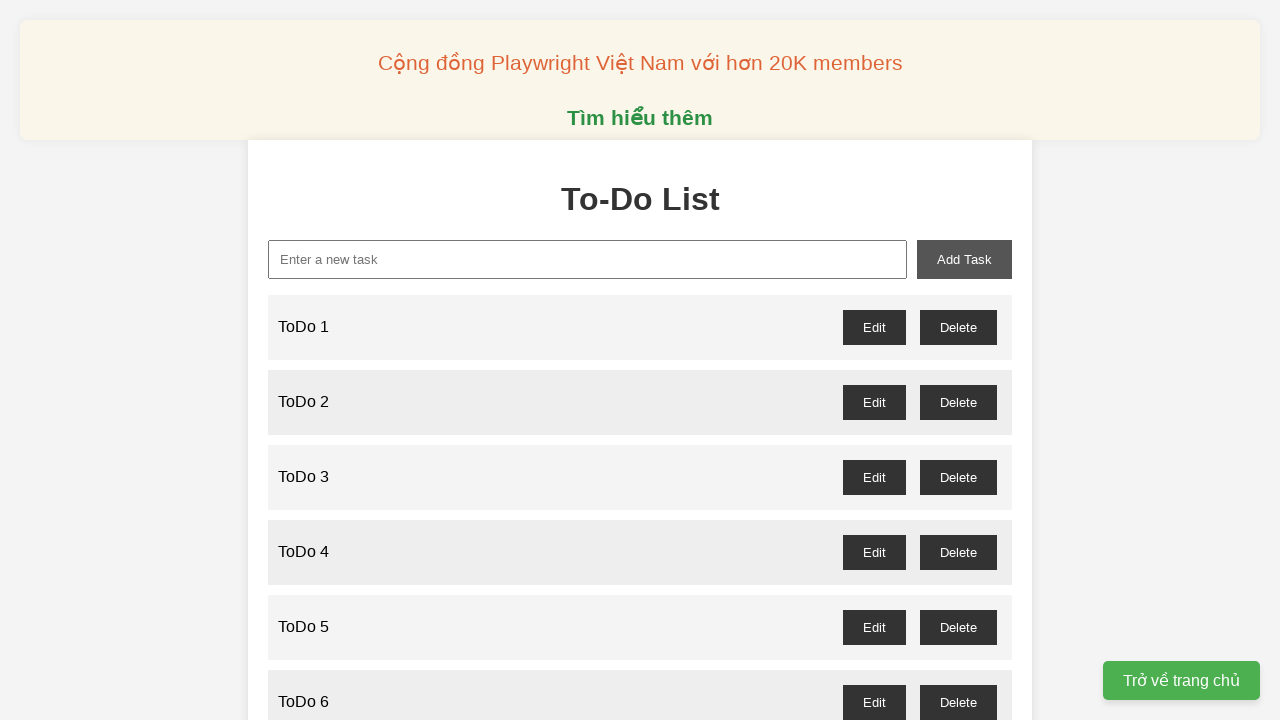

Filled task input with 'ToDo 10' on xpath=//input[@placeholder='Enter a new task']
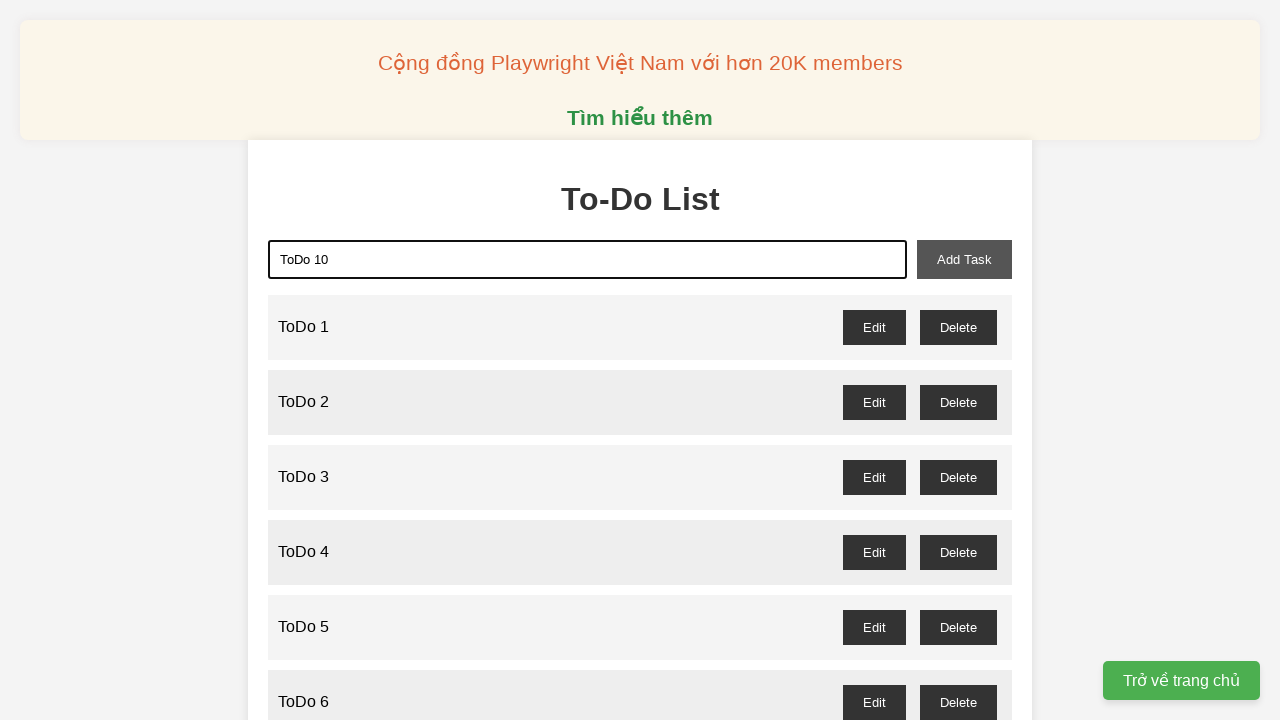

Clicked add-task button to add 'ToDo 10' to the list at (964, 259) on xpath=//button[@id='add-task']
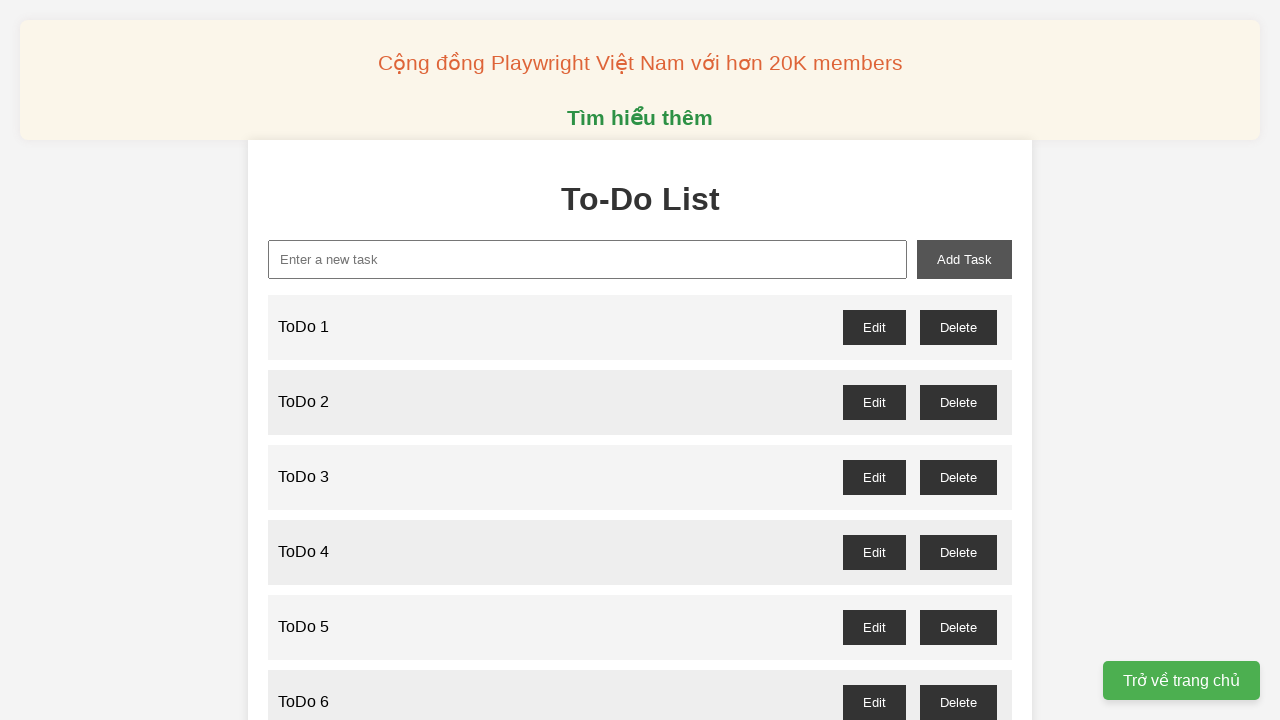

Filled task input with 'ToDo 11' on xpath=//input[@placeholder='Enter a new task']
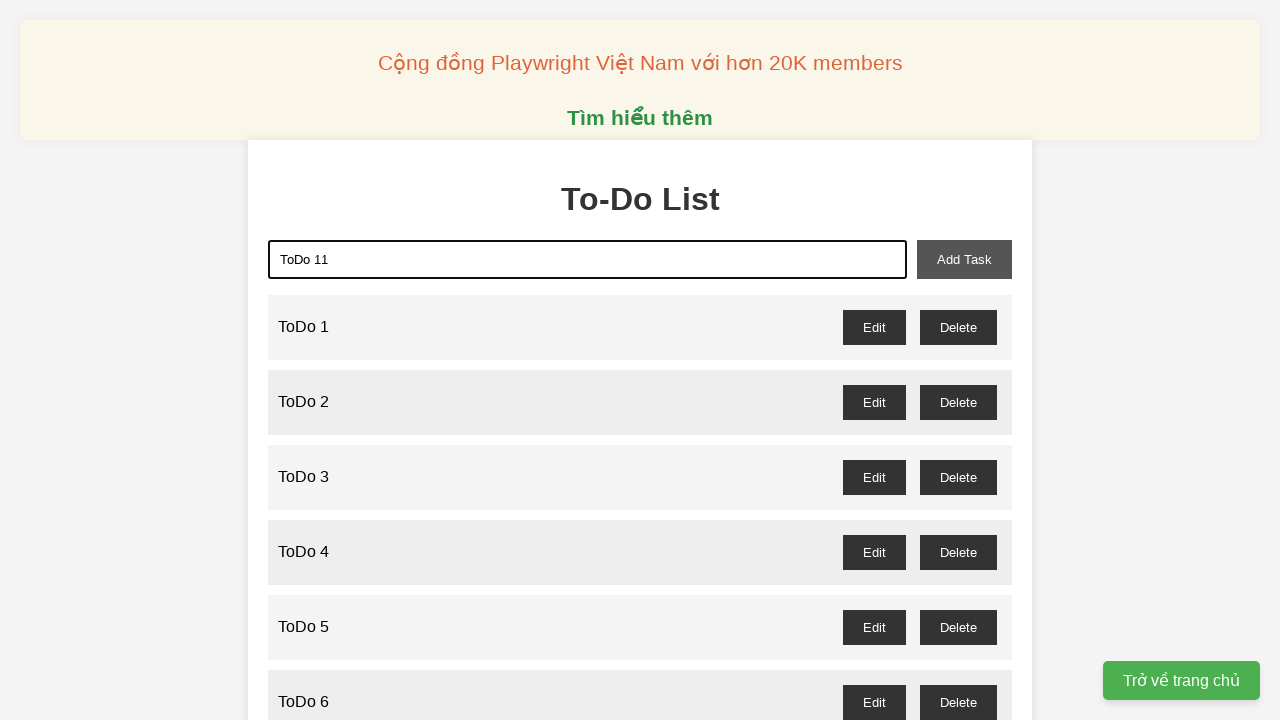

Clicked add-task button to add 'ToDo 11' to the list at (964, 259) on xpath=//button[@id='add-task']
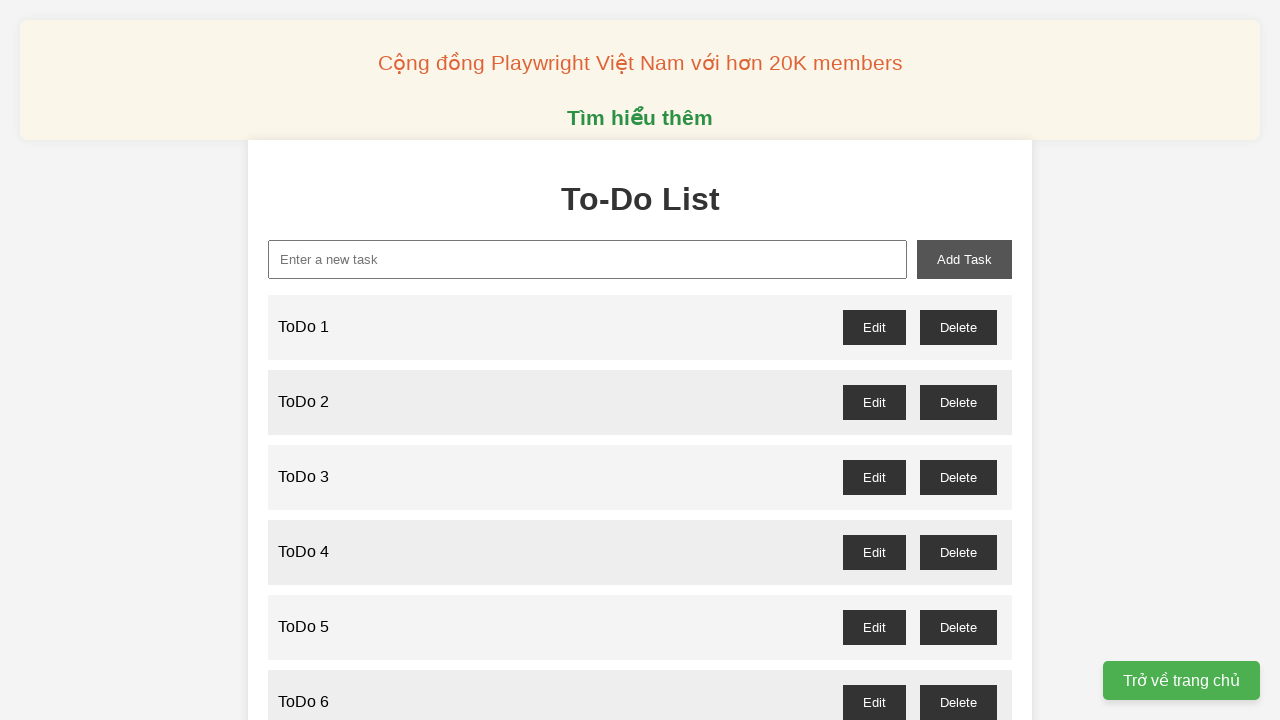

Filled task input with 'ToDo 12' on xpath=//input[@placeholder='Enter a new task']
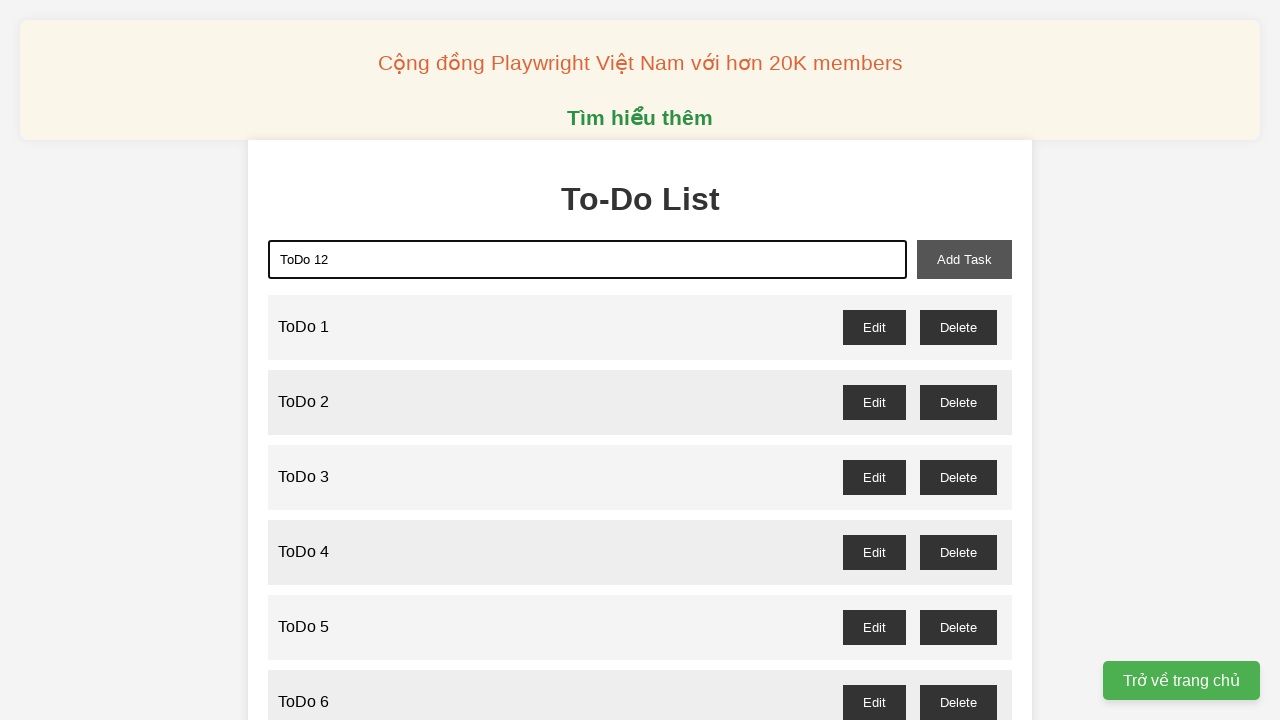

Clicked add-task button to add 'ToDo 12' to the list at (964, 259) on xpath=//button[@id='add-task']
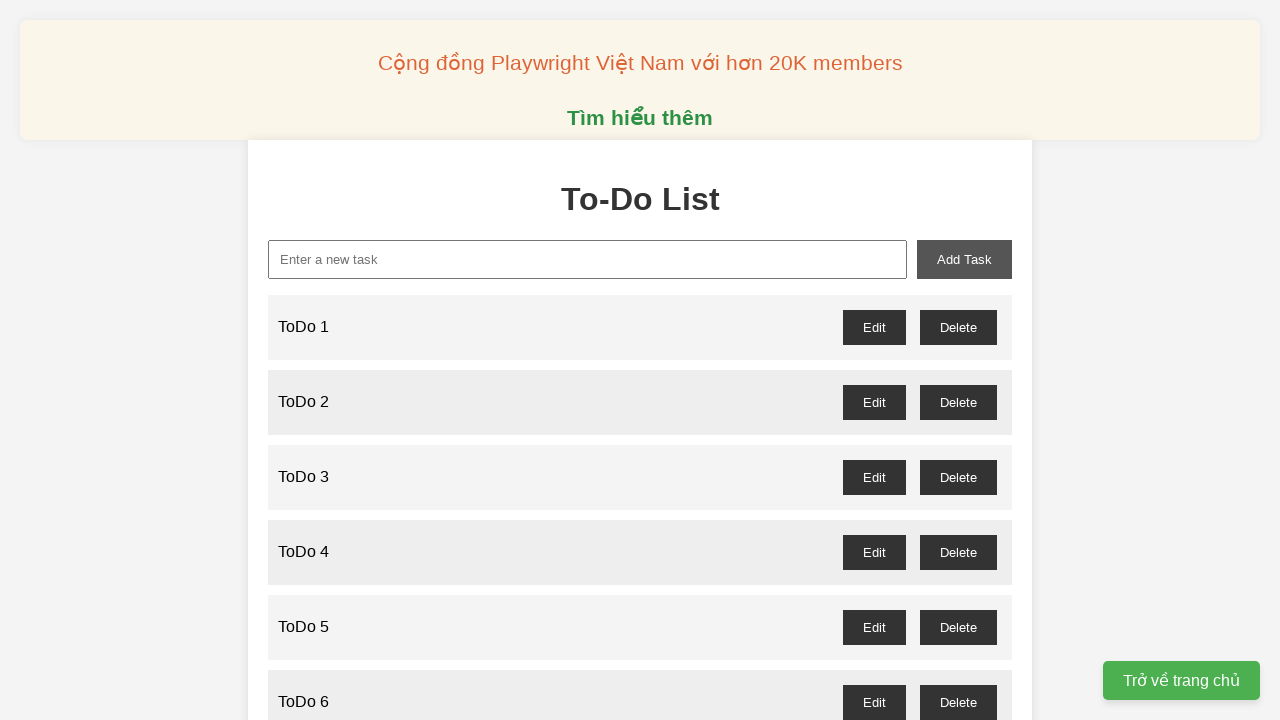

Filled task input with 'ToDo 13' on xpath=//input[@placeholder='Enter a new task']
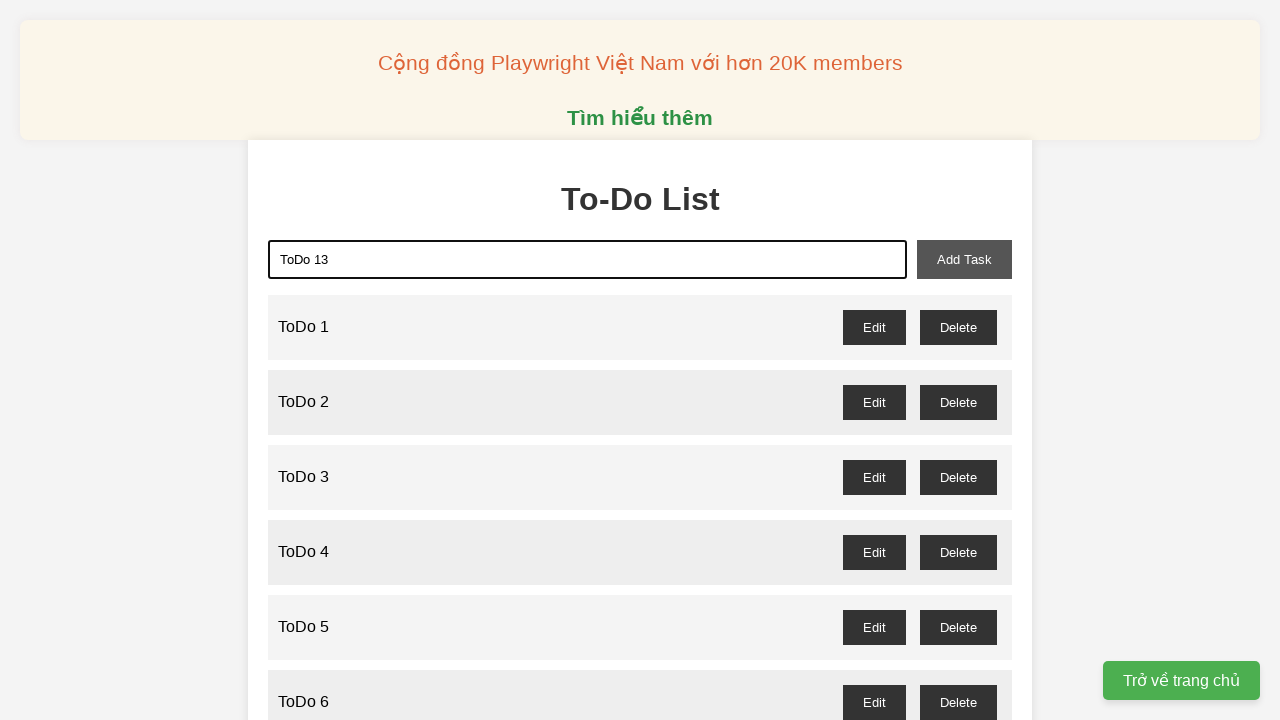

Clicked add-task button to add 'ToDo 13' to the list at (964, 259) on xpath=//button[@id='add-task']
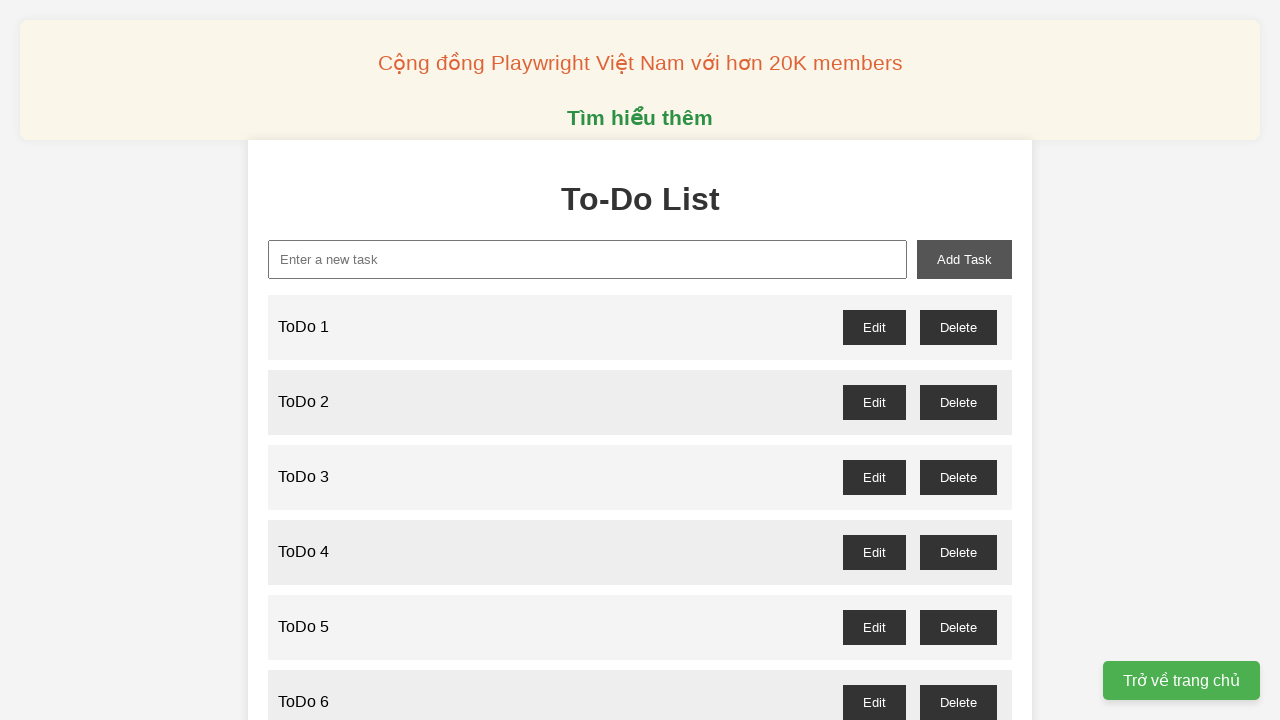

Filled task input with 'ToDo 14' on xpath=//input[@placeholder='Enter a new task']
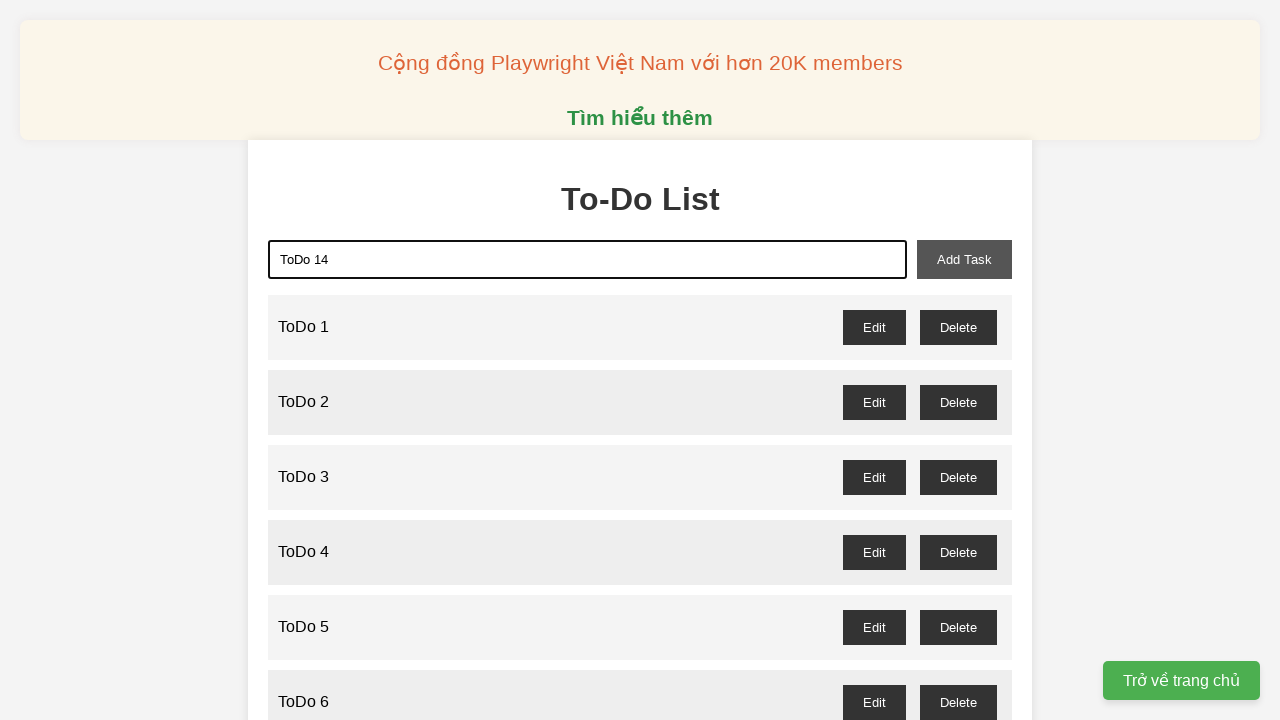

Clicked add-task button to add 'ToDo 14' to the list at (964, 259) on xpath=//button[@id='add-task']
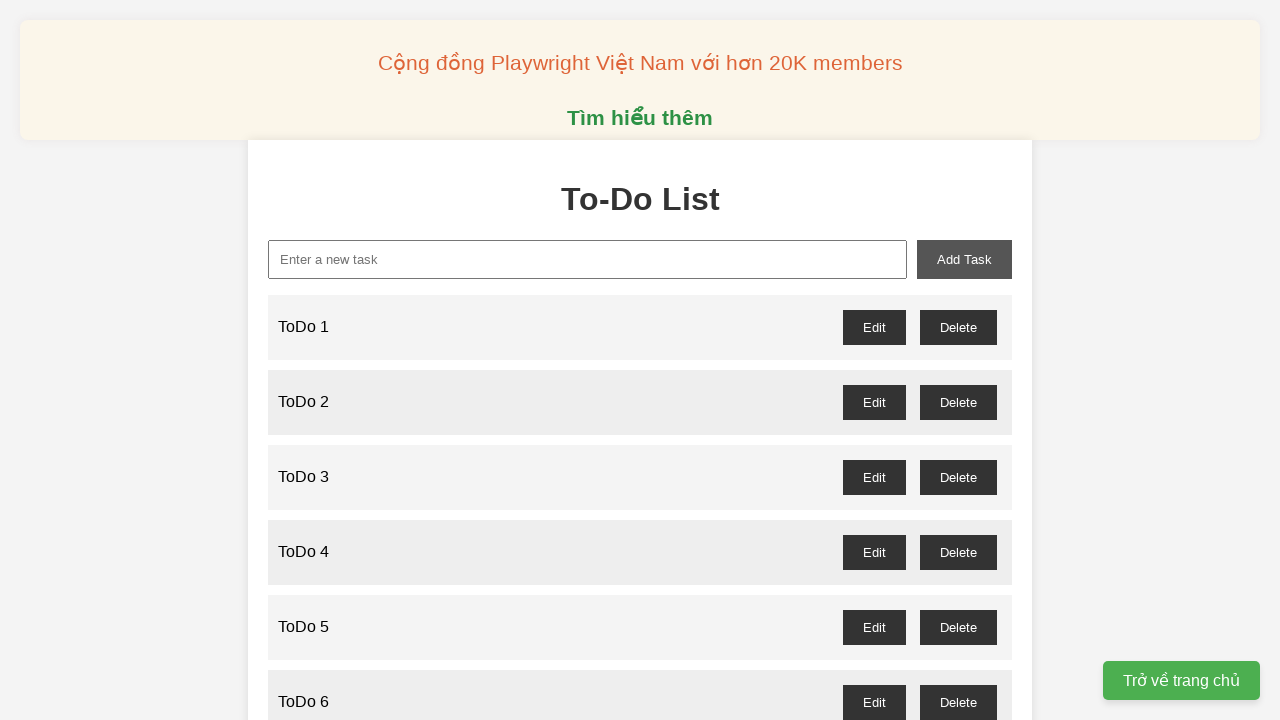

Filled task input with 'ToDo 15' on xpath=//input[@placeholder='Enter a new task']
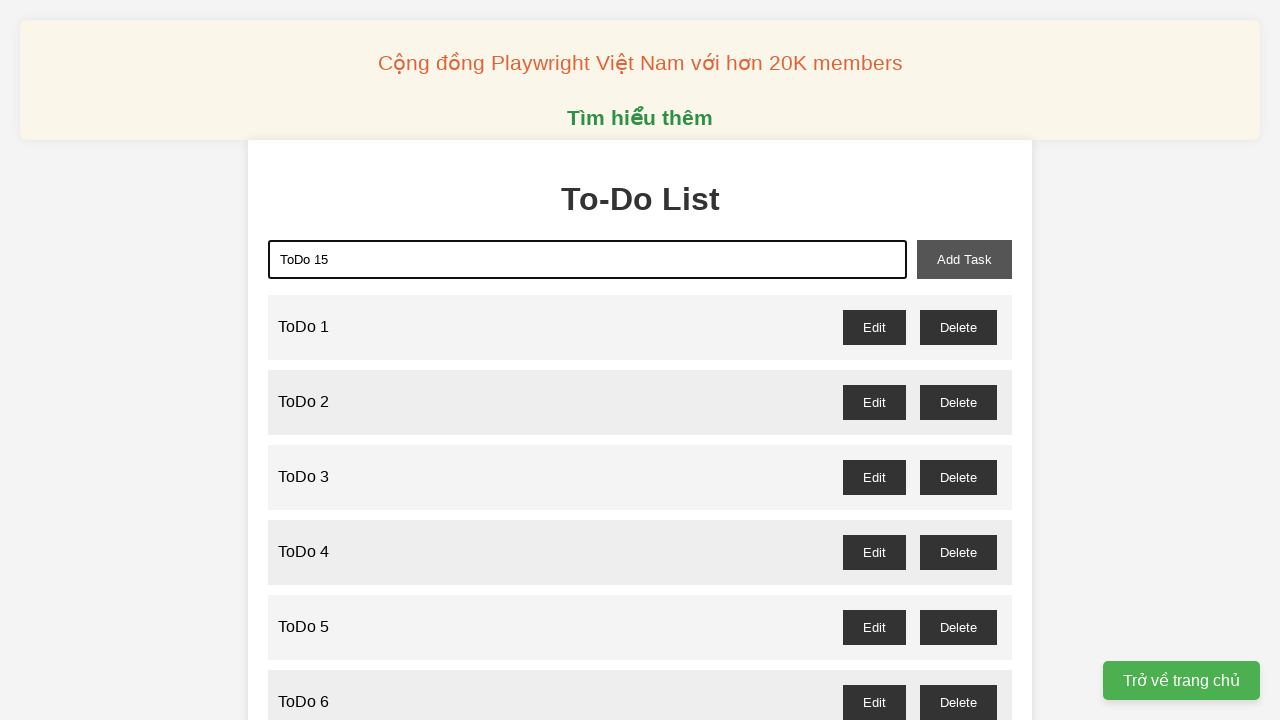

Clicked add-task button to add 'ToDo 15' to the list at (964, 259) on xpath=//button[@id='add-task']
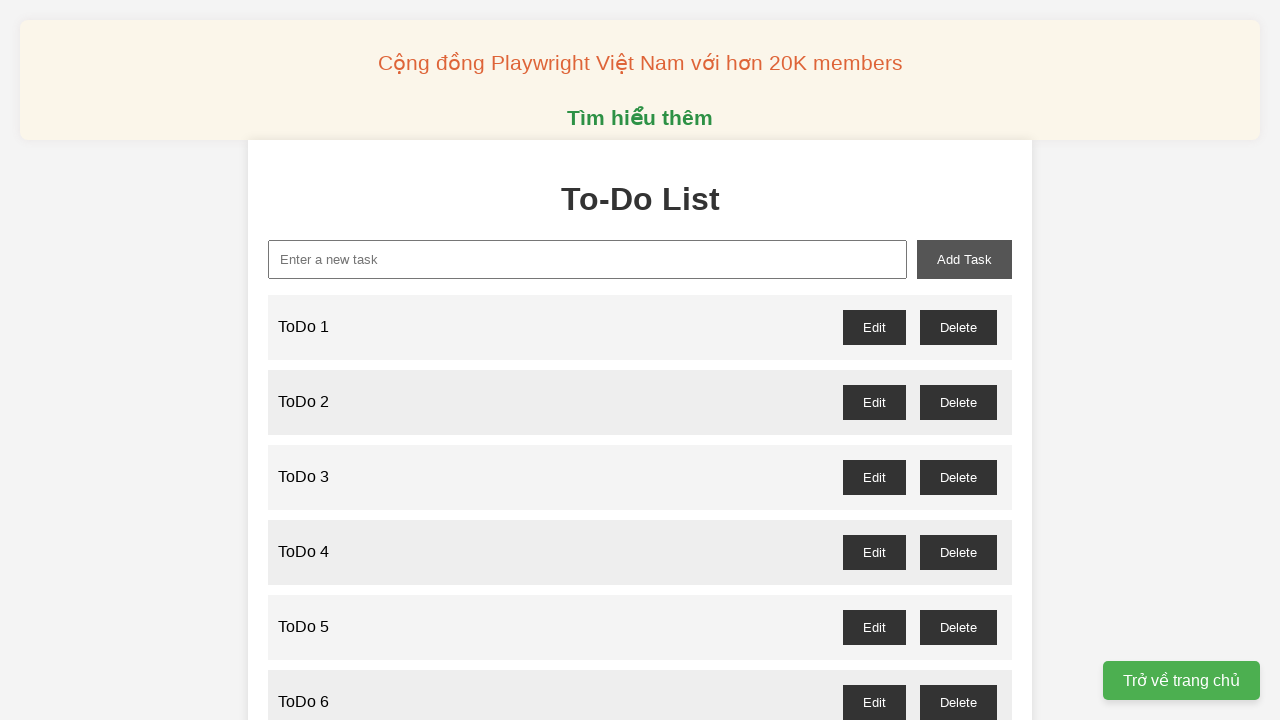

Filled task input with 'ToDo 16' on xpath=//input[@placeholder='Enter a new task']
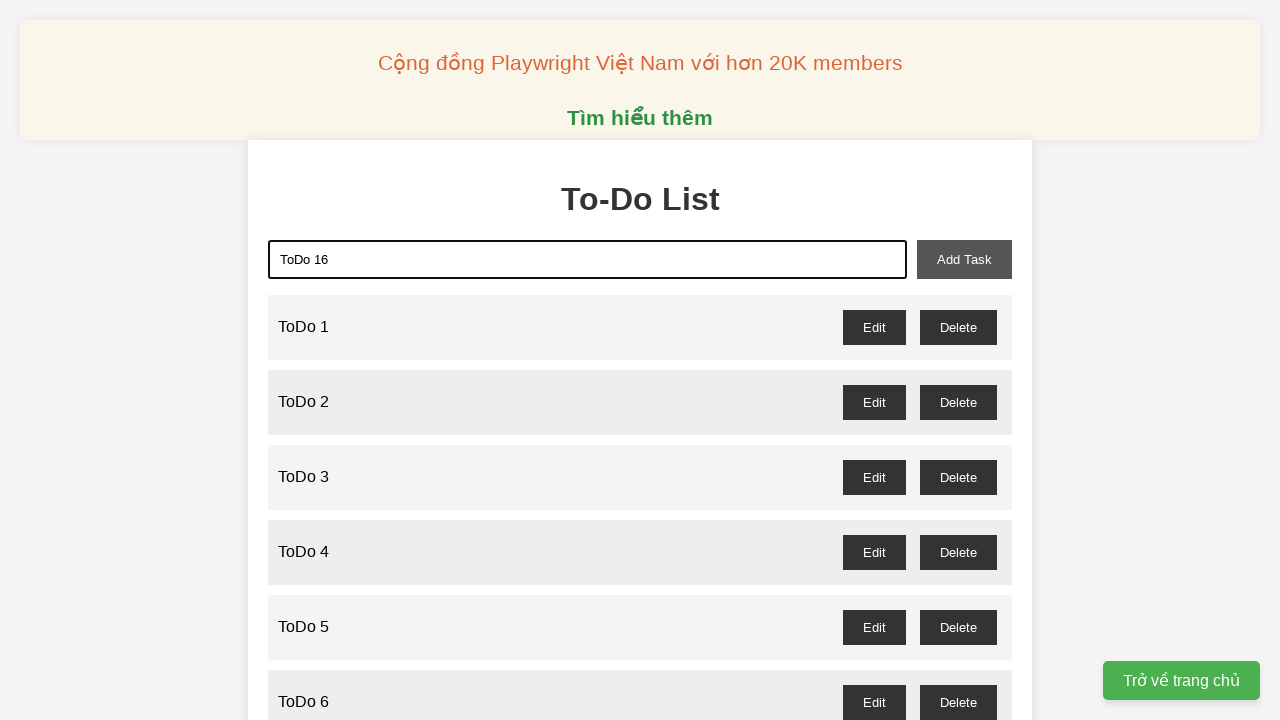

Clicked add-task button to add 'ToDo 16' to the list at (964, 259) on xpath=//button[@id='add-task']
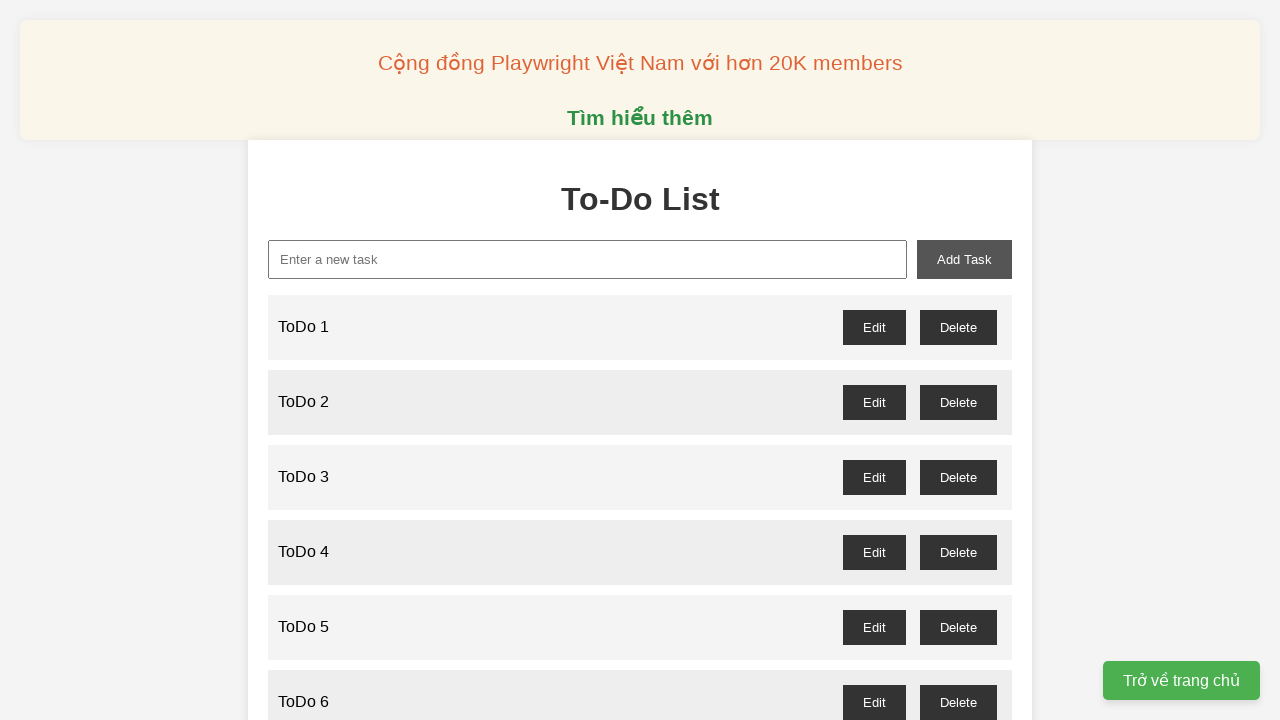

Filled task input with 'ToDo 17' on xpath=//input[@placeholder='Enter a new task']
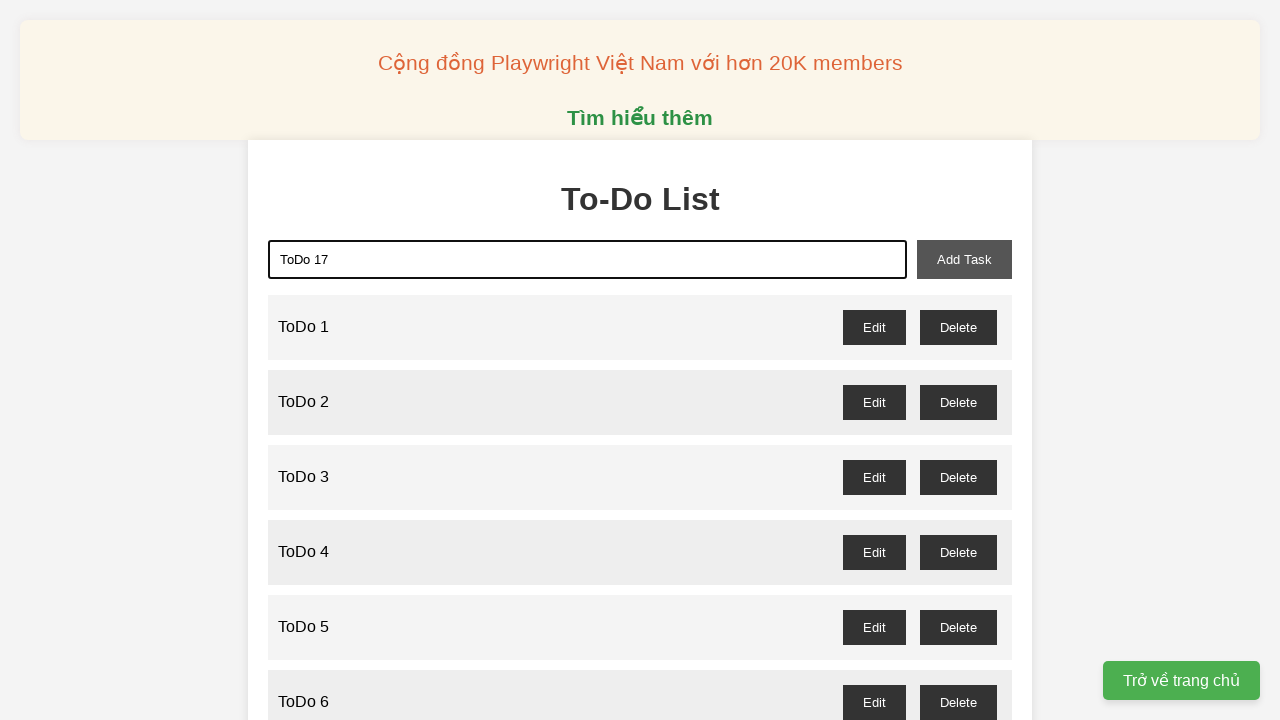

Clicked add-task button to add 'ToDo 17' to the list at (964, 259) on xpath=//button[@id='add-task']
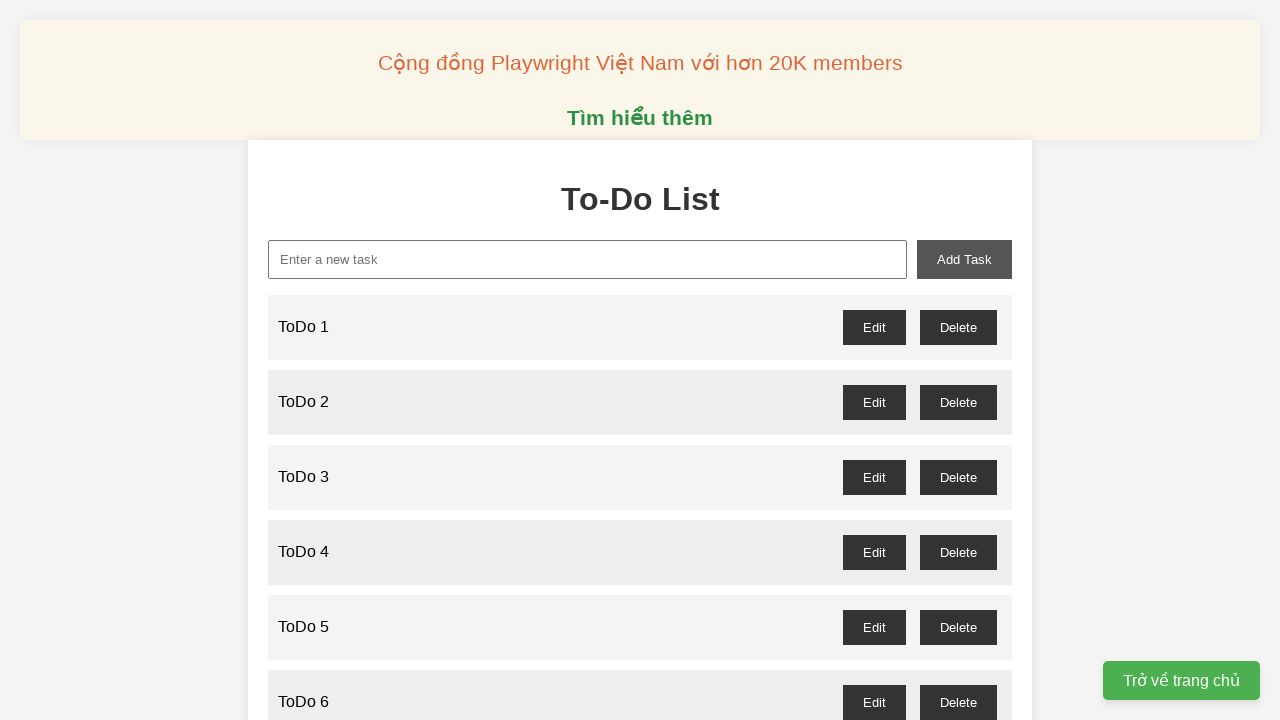

Filled task input with 'ToDo 18' on xpath=//input[@placeholder='Enter a new task']
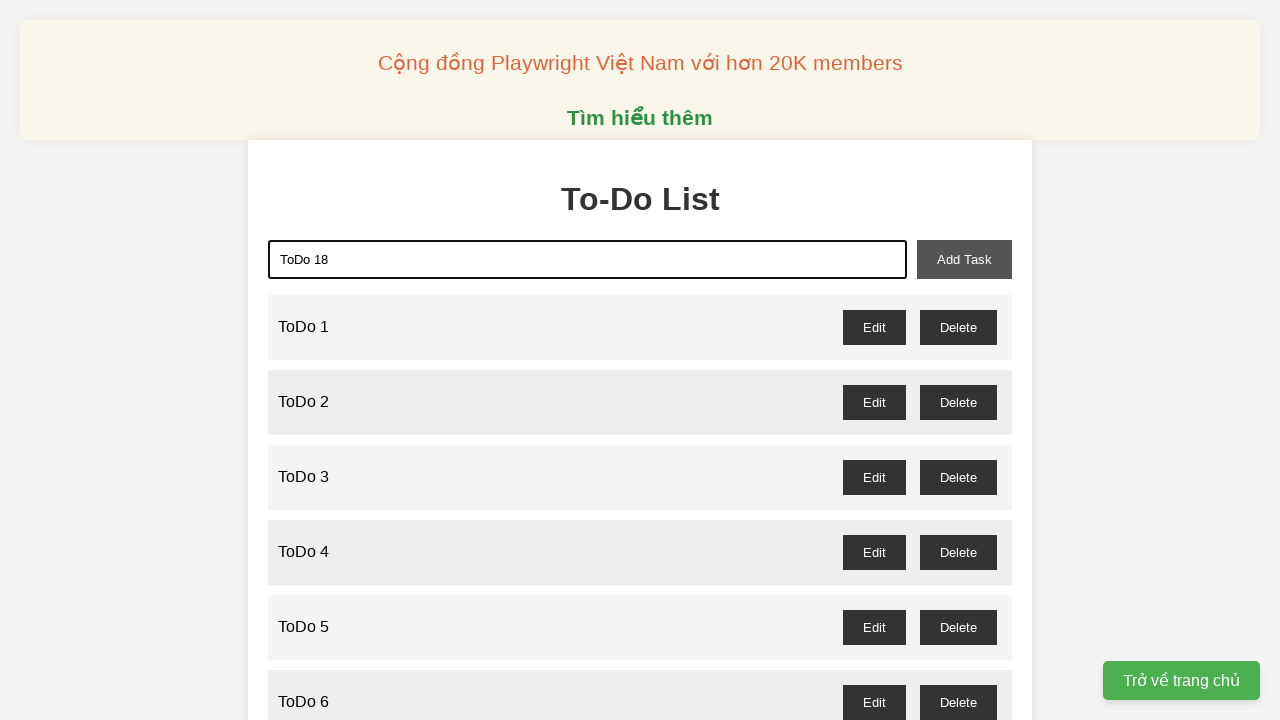

Clicked add-task button to add 'ToDo 18' to the list at (964, 259) on xpath=//button[@id='add-task']
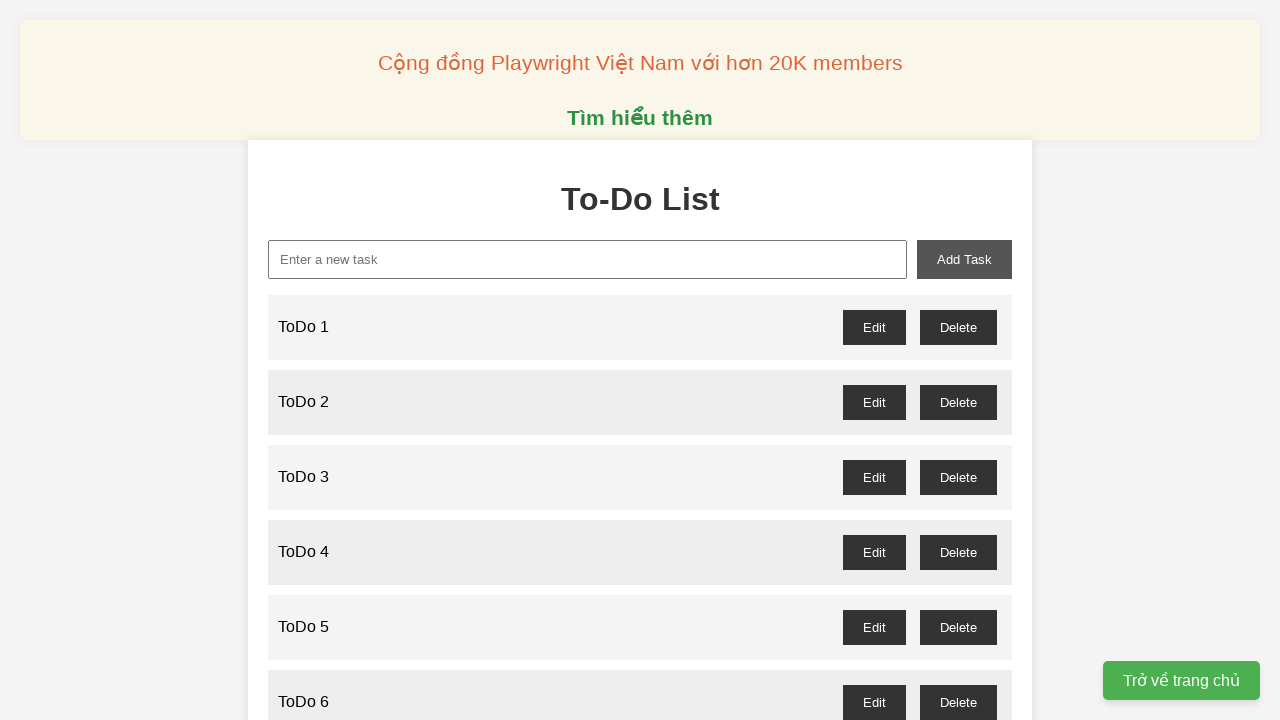

Filled task input with 'ToDo 19' on xpath=//input[@placeholder='Enter a new task']
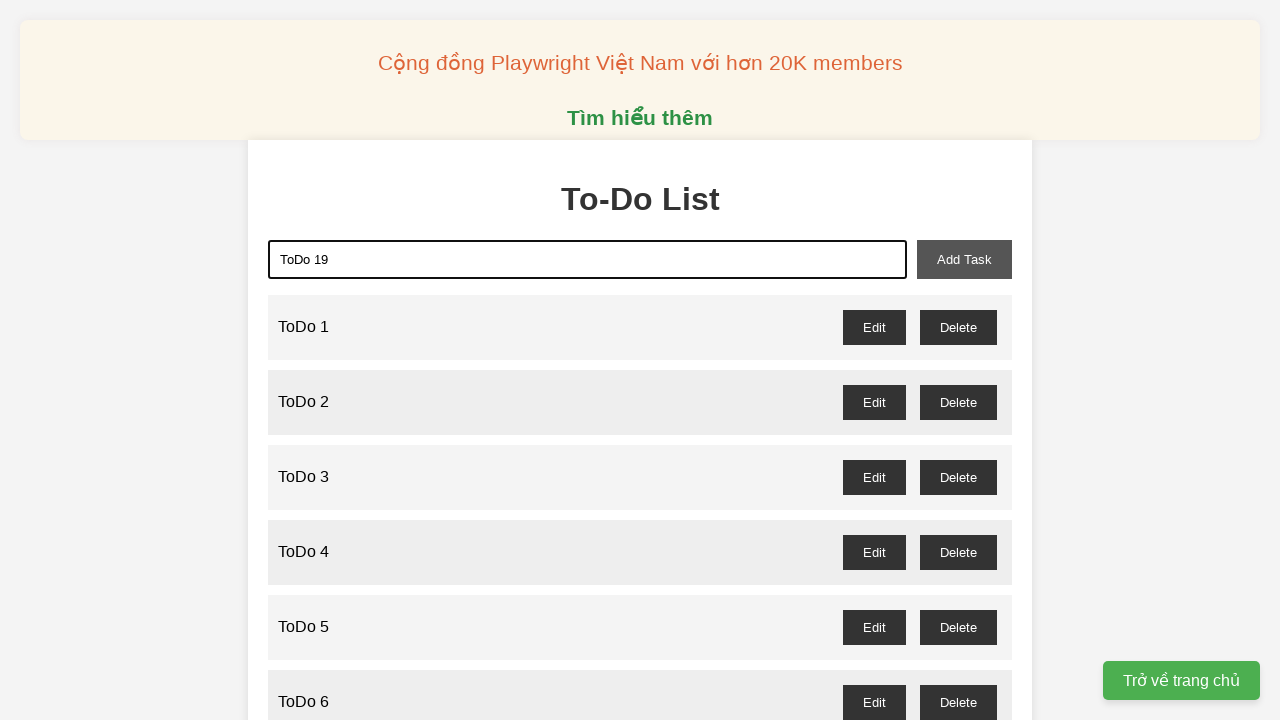

Clicked add-task button to add 'ToDo 19' to the list at (964, 259) on xpath=//button[@id='add-task']
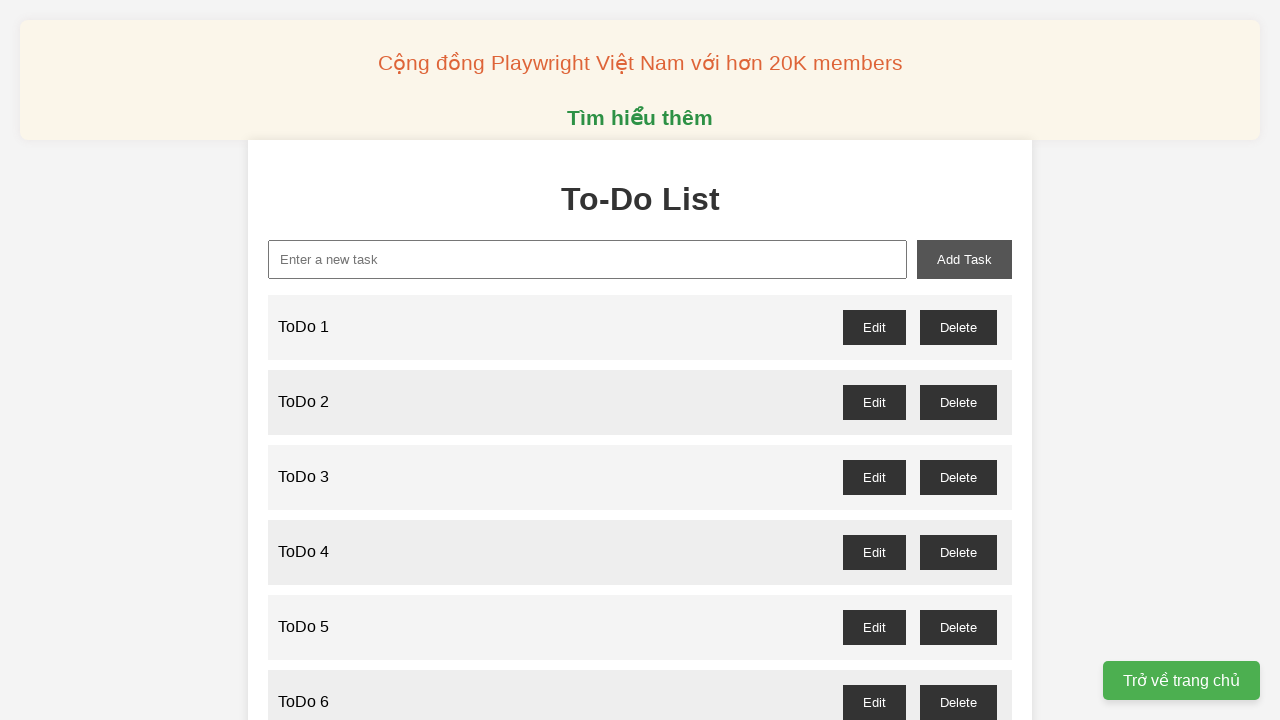

Filled task input with 'ToDo 20' on xpath=//input[@placeholder='Enter a new task']
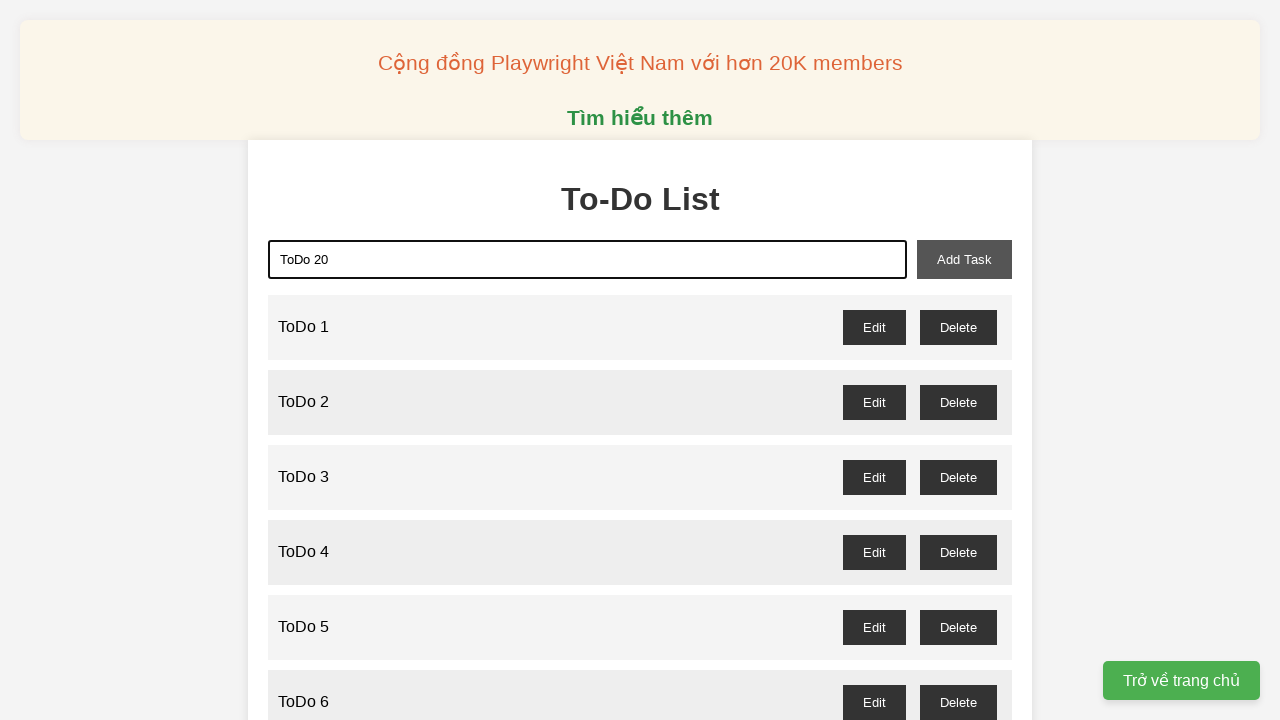

Clicked add-task button to add 'ToDo 20' to the list at (964, 259) on xpath=//button[@id='add-task']
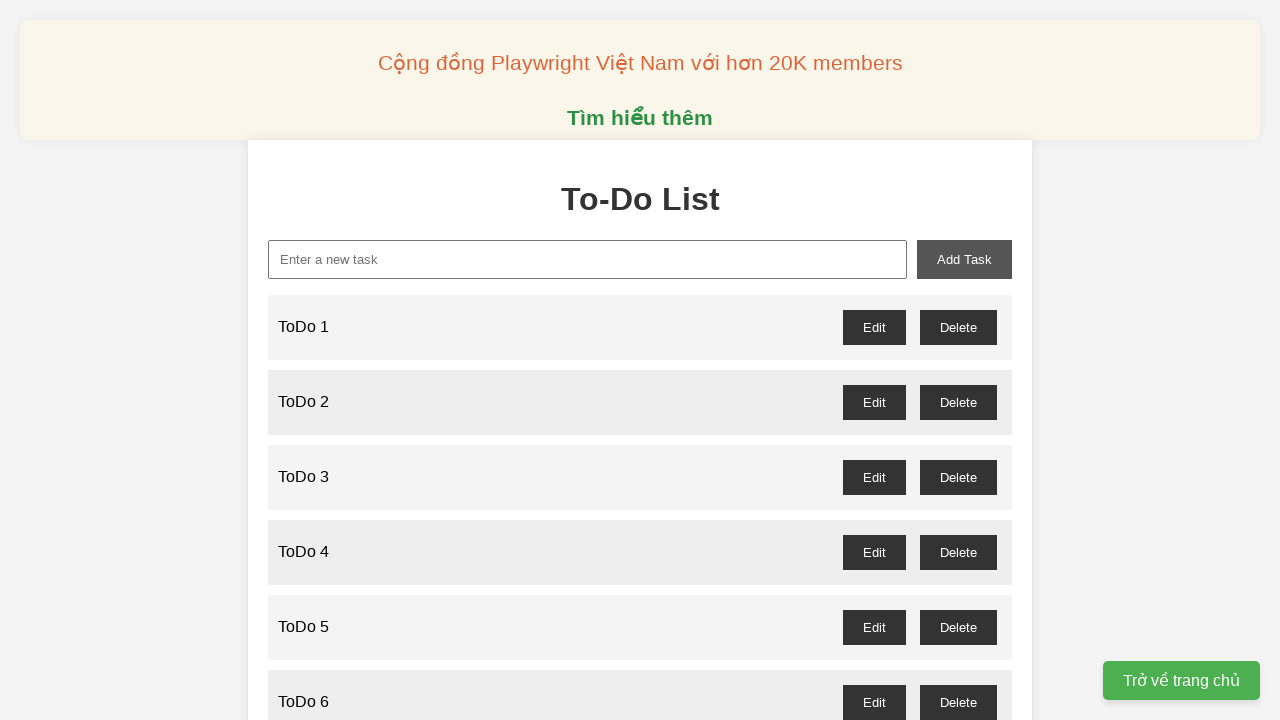

Filled task input with 'ToDo 21' on xpath=//input[@placeholder='Enter a new task']
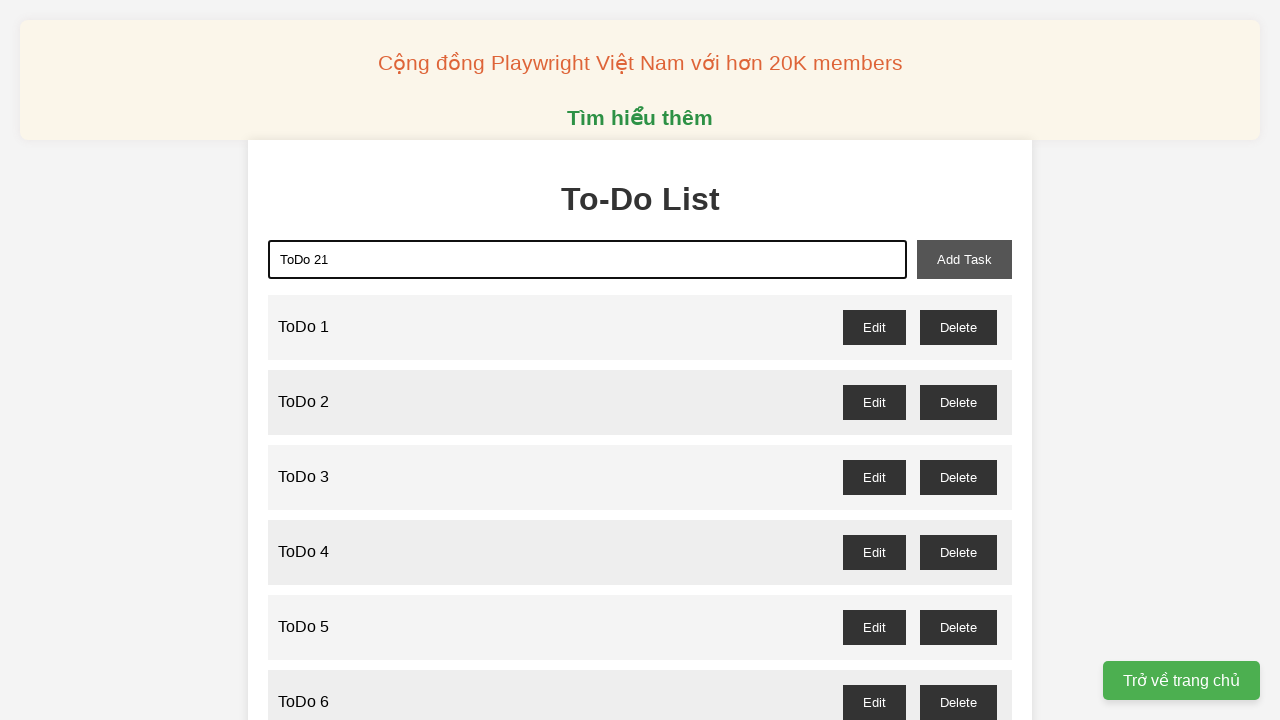

Clicked add-task button to add 'ToDo 21' to the list at (964, 259) on xpath=//button[@id='add-task']
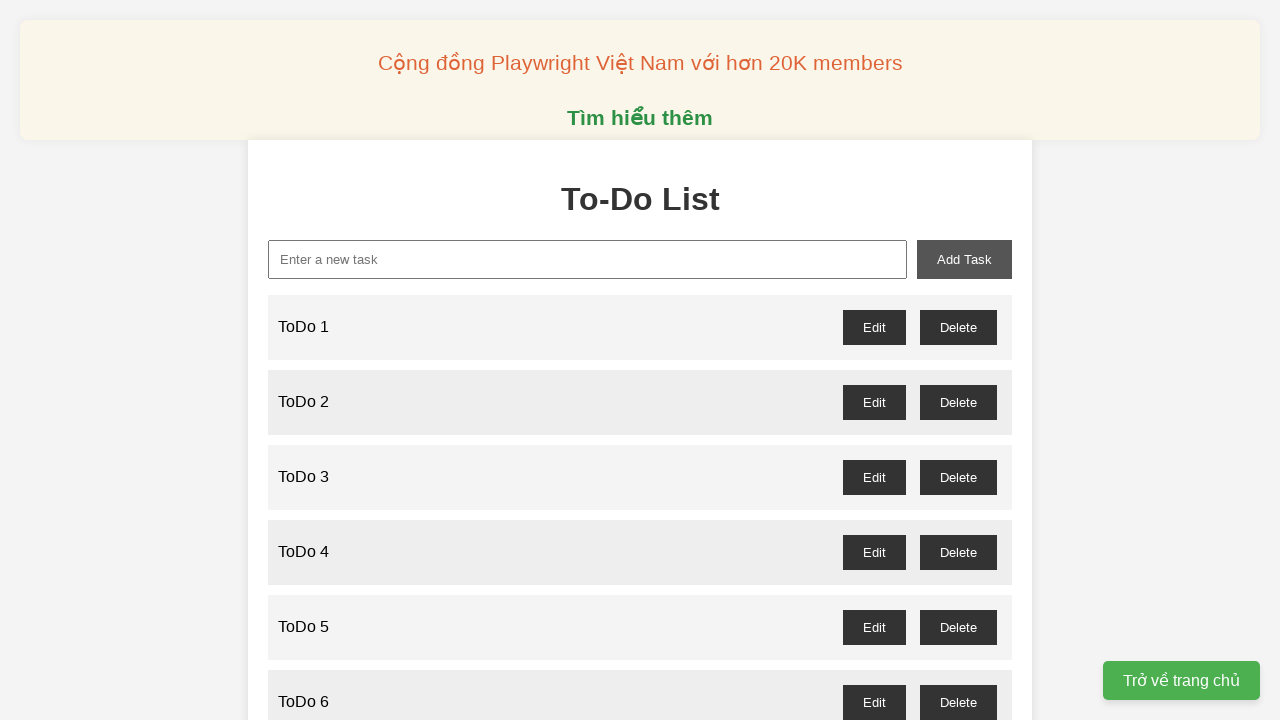

Filled task input with 'ToDo 22' on xpath=//input[@placeholder='Enter a new task']
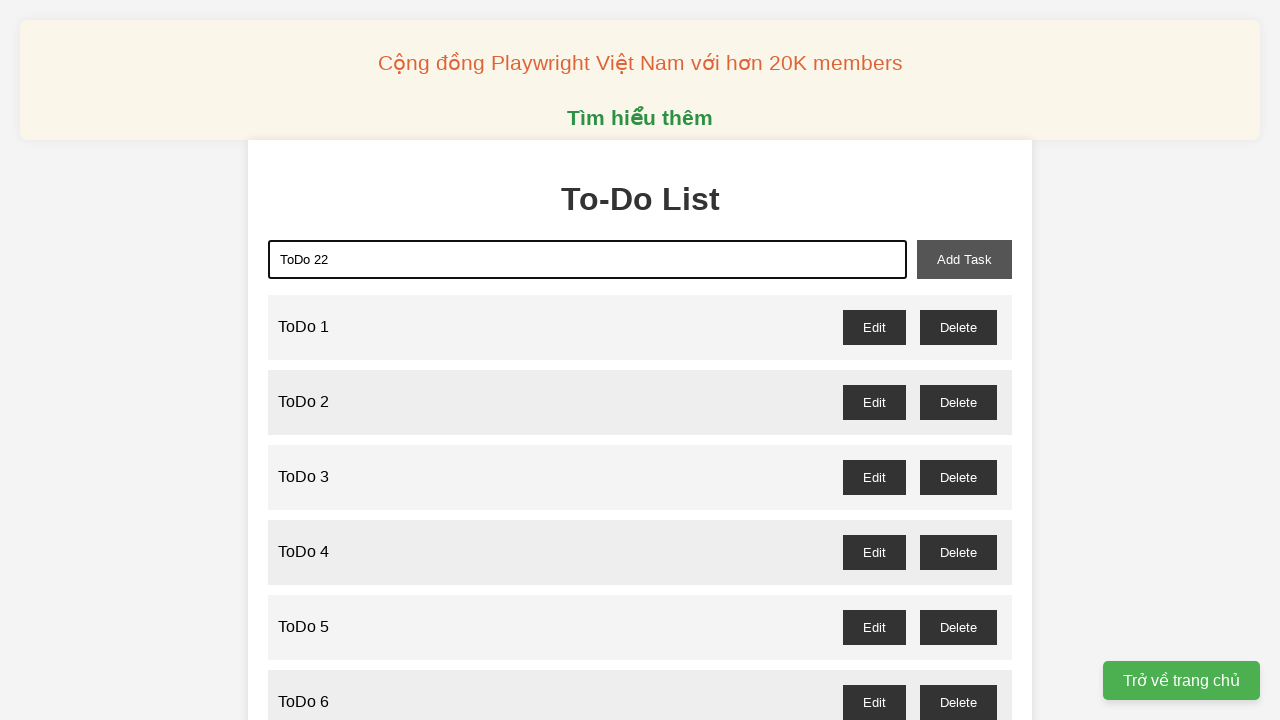

Clicked add-task button to add 'ToDo 22' to the list at (964, 259) on xpath=//button[@id='add-task']
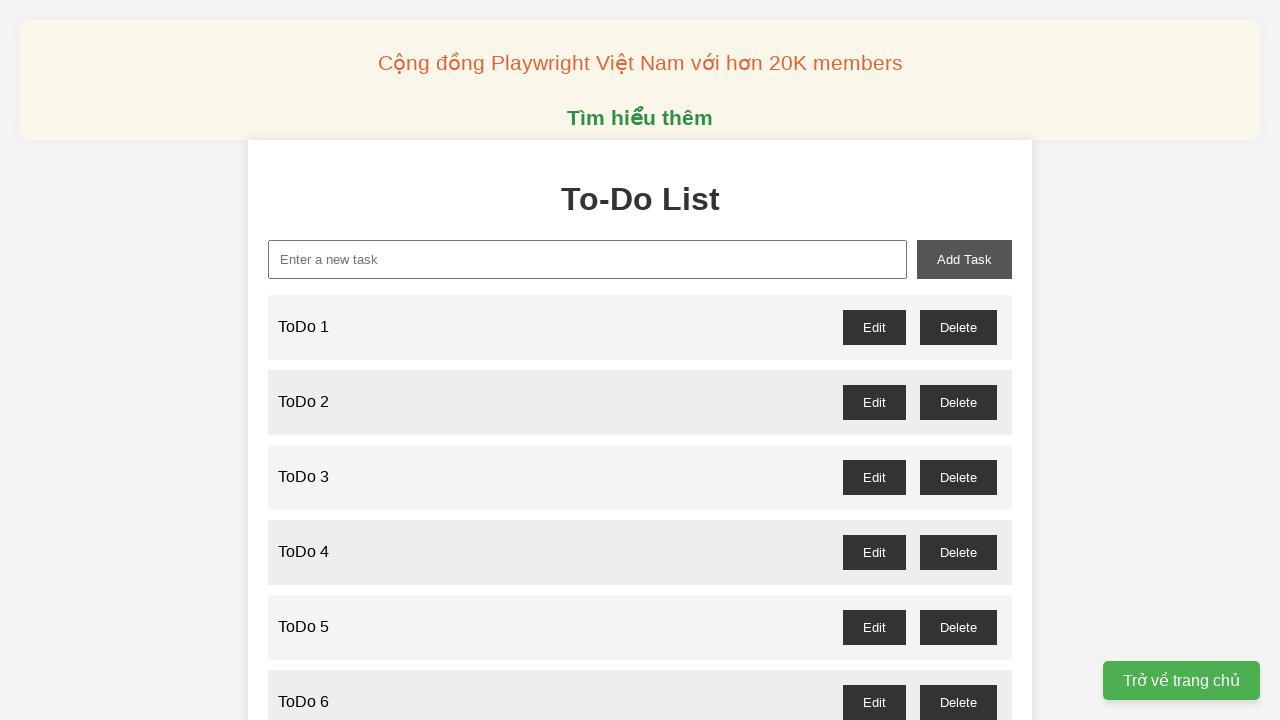

Filled task input with 'ToDo 23' on xpath=//input[@placeholder='Enter a new task']
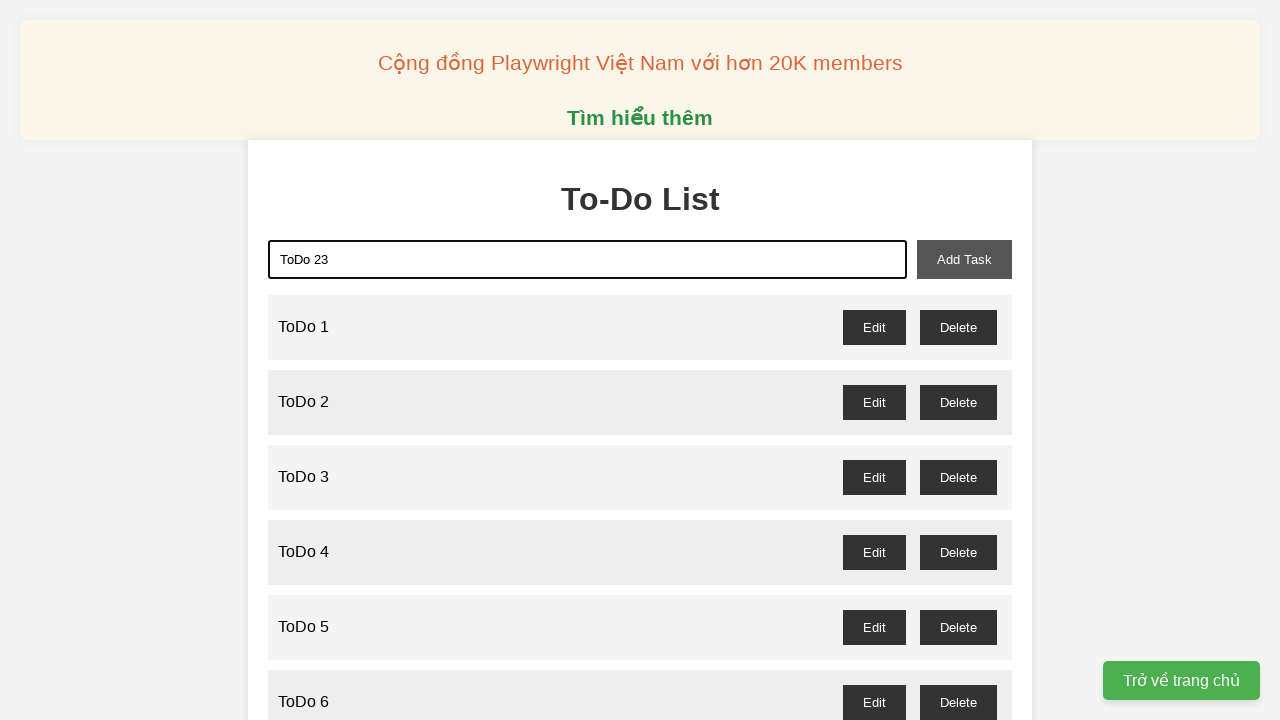

Clicked add-task button to add 'ToDo 23' to the list at (964, 259) on xpath=//button[@id='add-task']
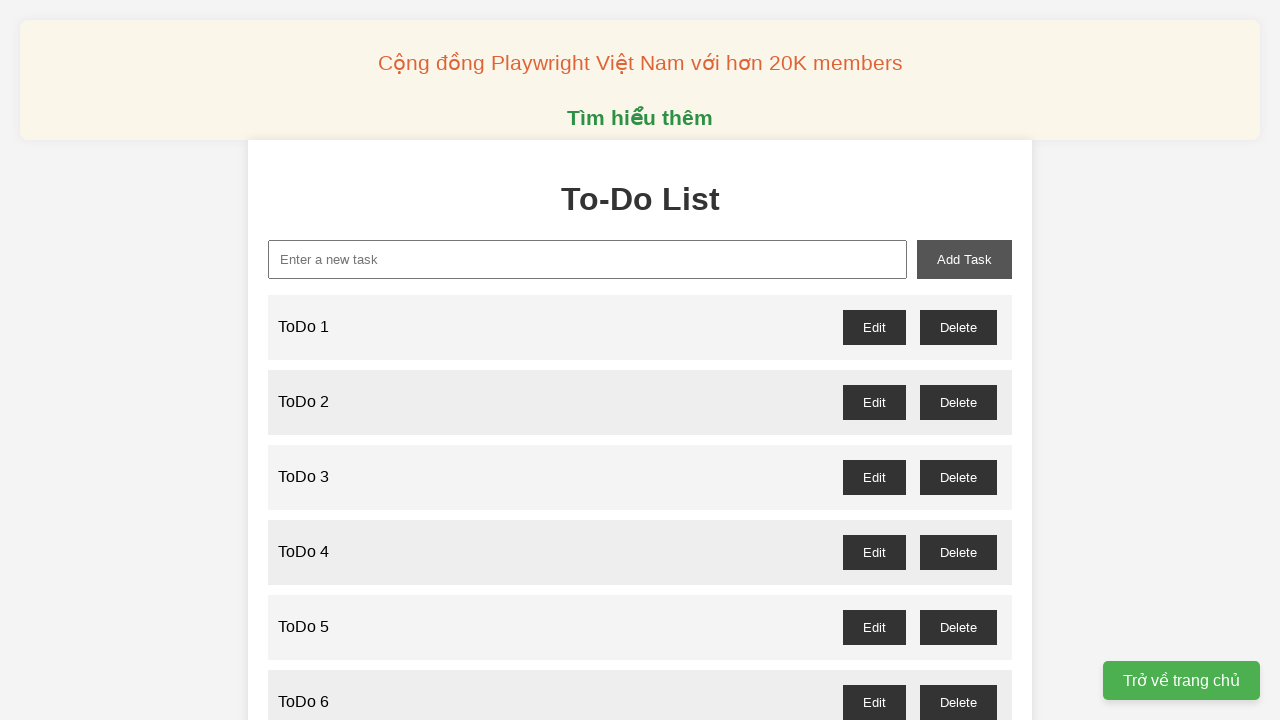

Filled task input with 'ToDo 24' on xpath=//input[@placeholder='Enter a new task']
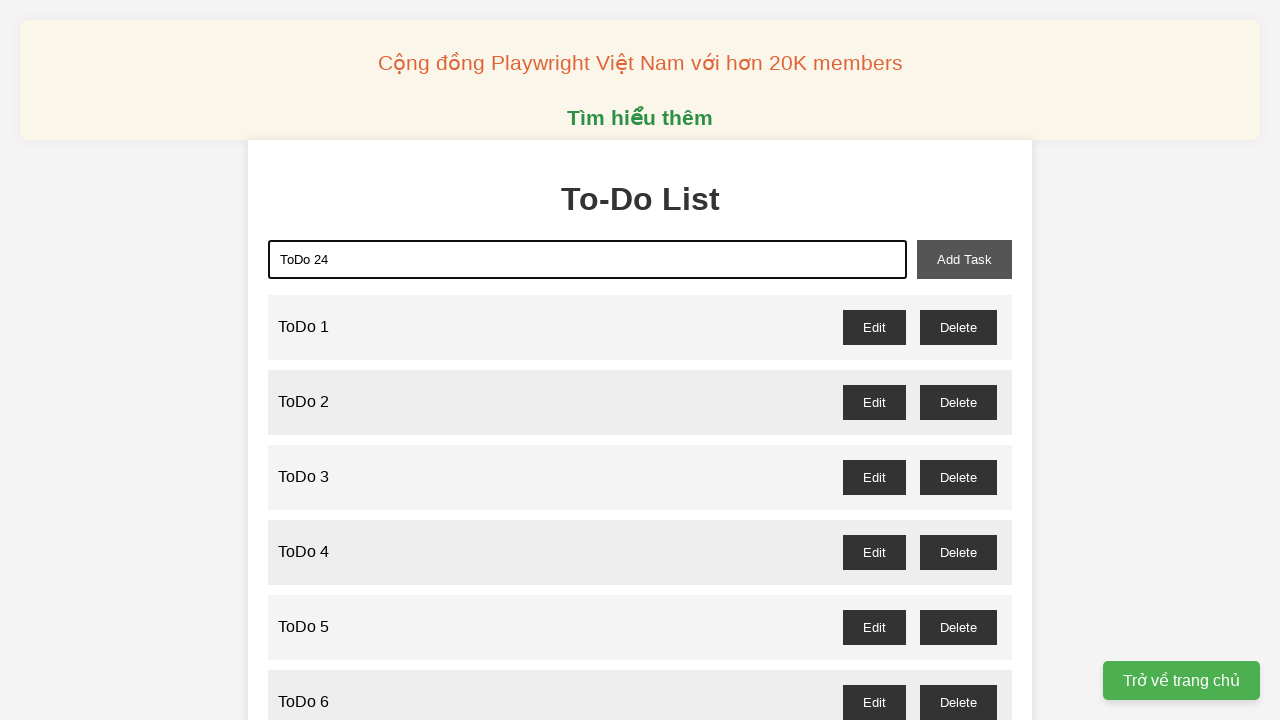

Clicked add-task button to add 'ToDo 24' to the list at (964, 259) on xpath=//button[@id='add-task']
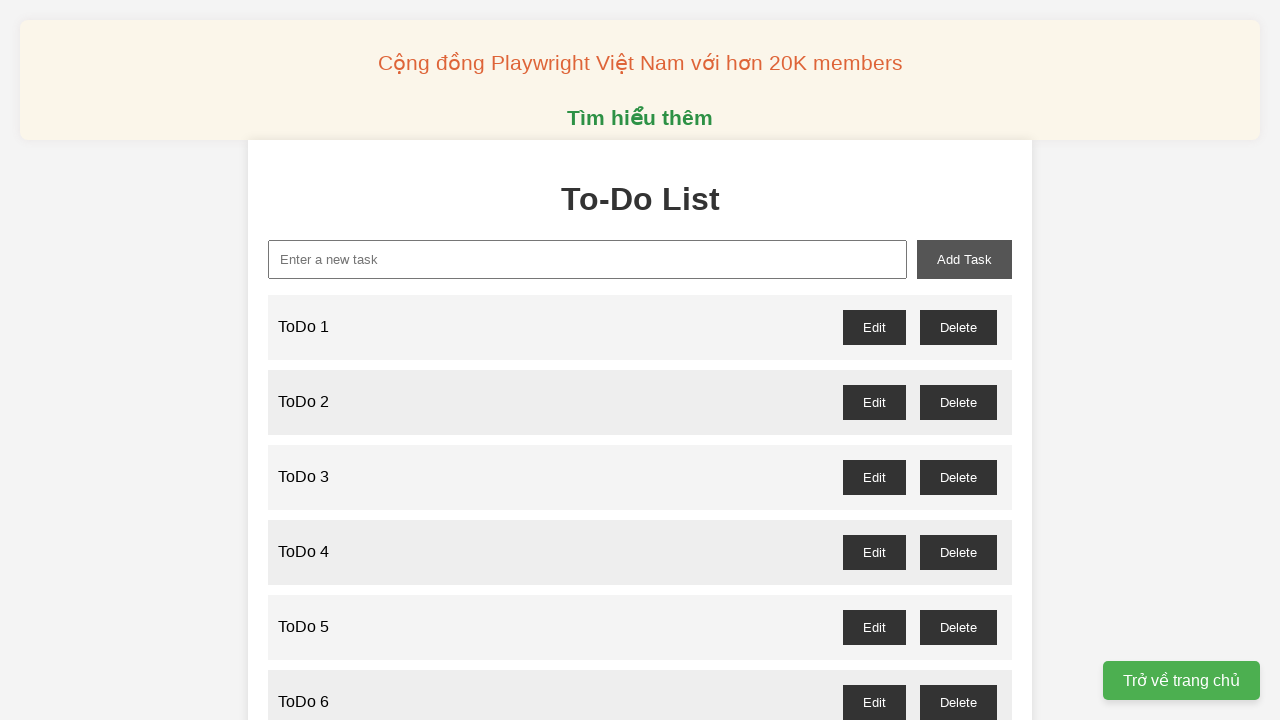

Filled task input with 'ToDo 25' on xpath=//input[@placeholder='Enter a new task']
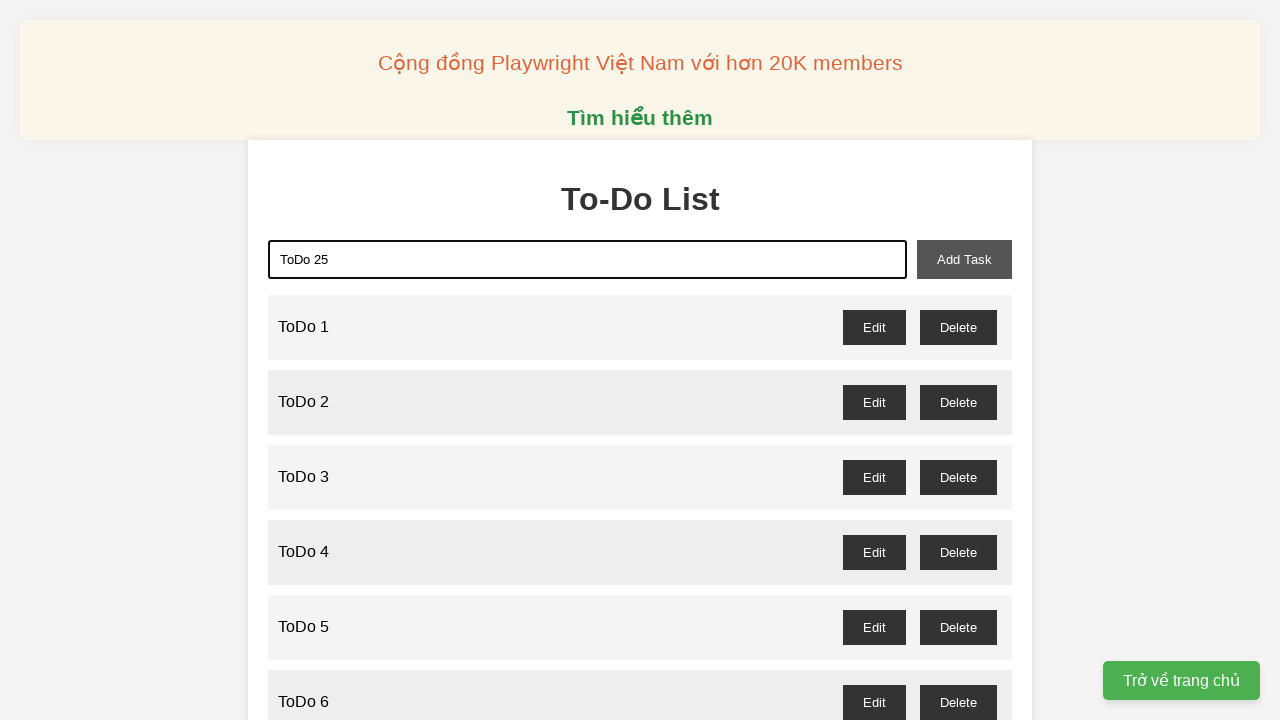

Clicked add-task button to add 'ToDo 25' to the list at (964, 259) on xpath=//button[@id='add-task']
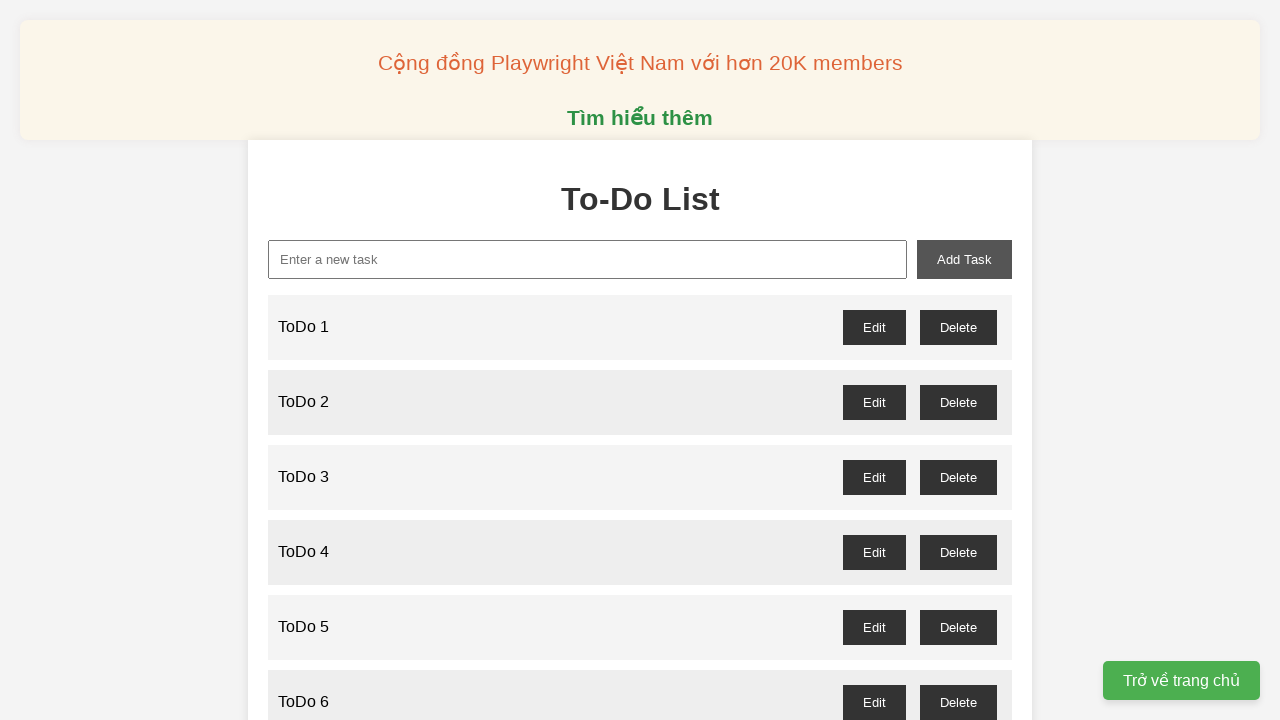

Filled task input with 'ToDo 26' on xpath=//input[@placeholder='Enter a new task']
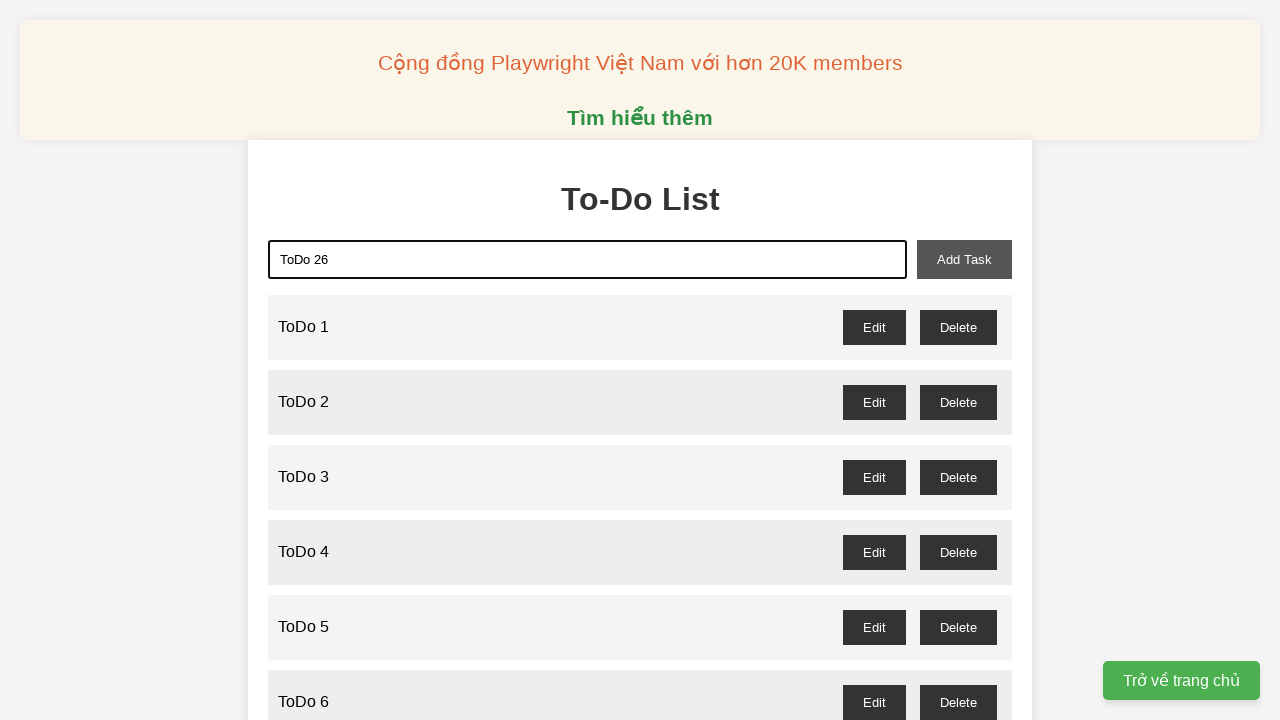

Clicked add-task button to add 'ToDo 26' to the list at (964, 259) on xpath=//button[@id='add-task']
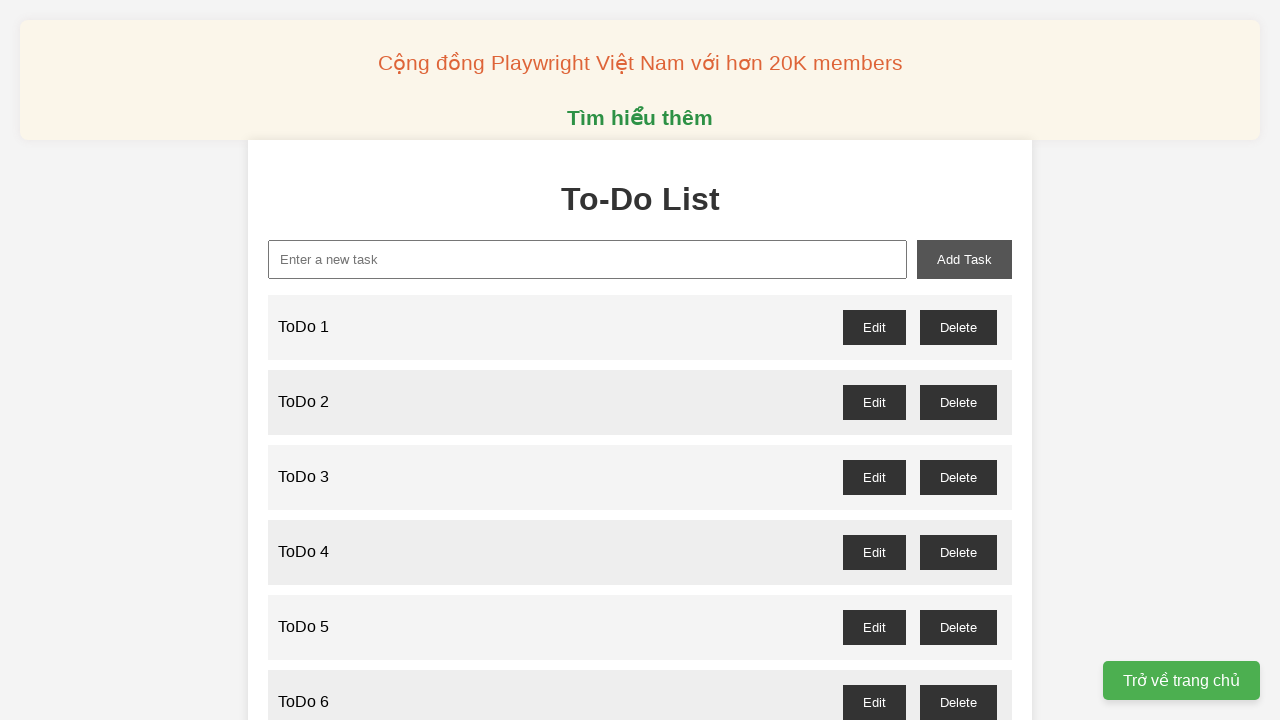

Filled task input with 'ToDo 27' on xpath=//input[@placeholder='Enter a new task']
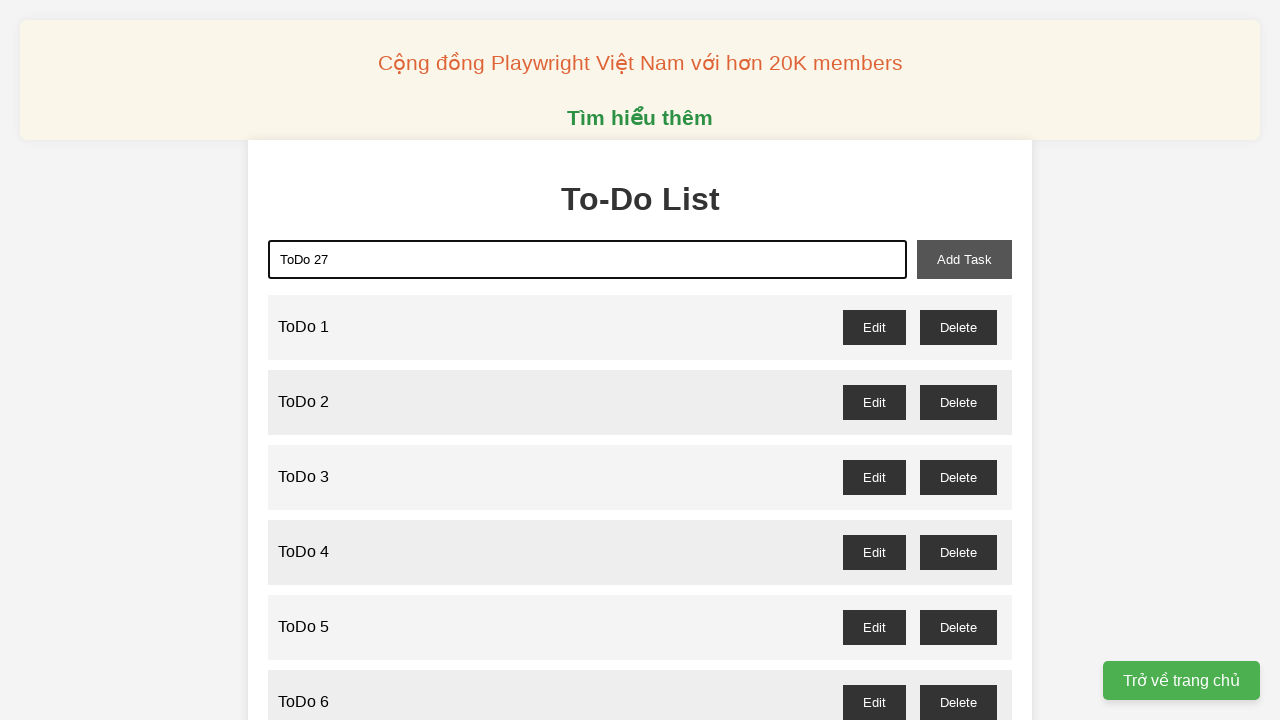

Clicked add-task button to add 'ToDo 27' to the list at (964, 259) on xpath=//button[@id='add-task']
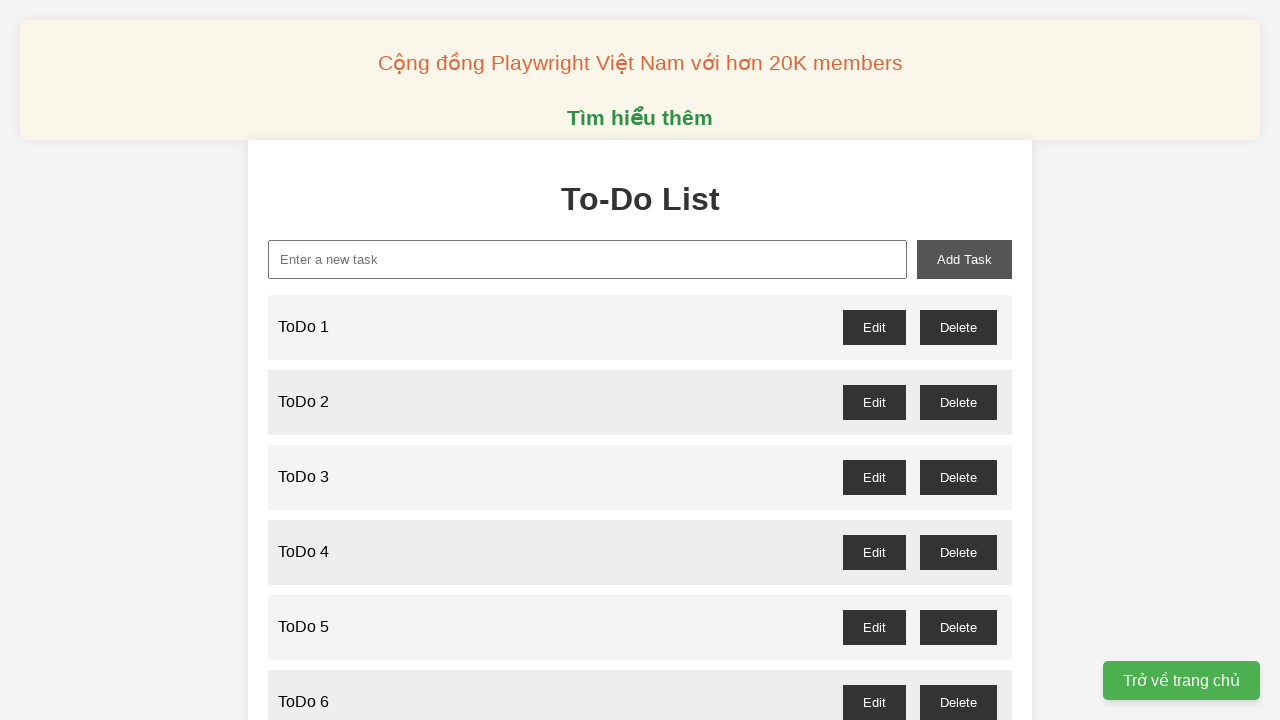

Filled task input with 'ToDo 28' on xpath=//input[@placeholder='Enter a new task']
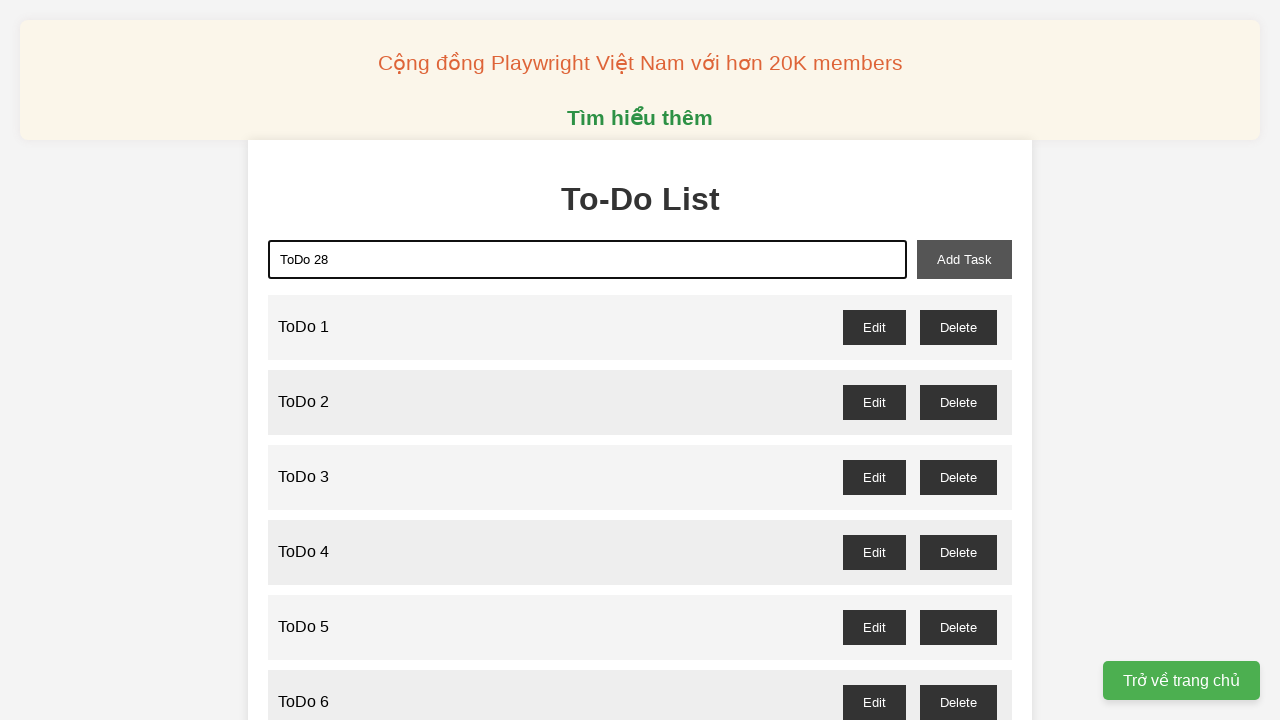

Clicked add-task button to add 'ToDo 28' to the list at (964, 259) on xpath=//button[@id='add-task']
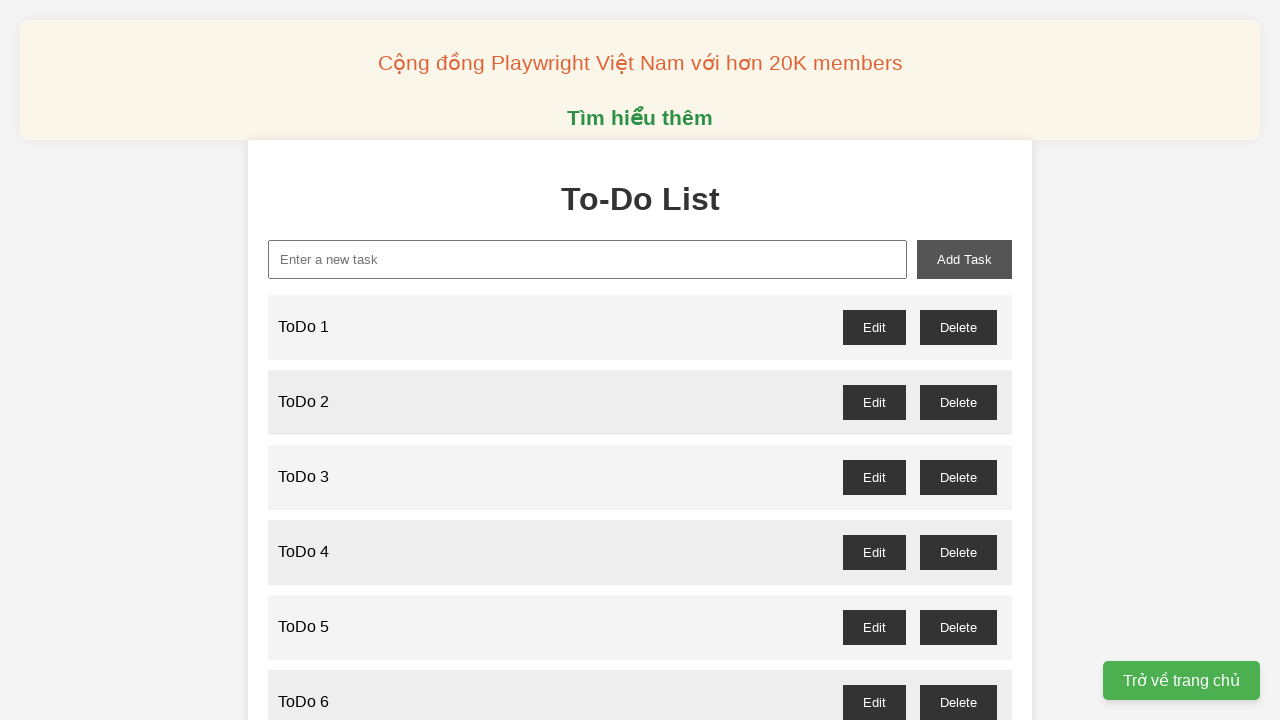

Filled task input with 'ToDo 29' on xpath=//input[@placeholder='Enter a new task']
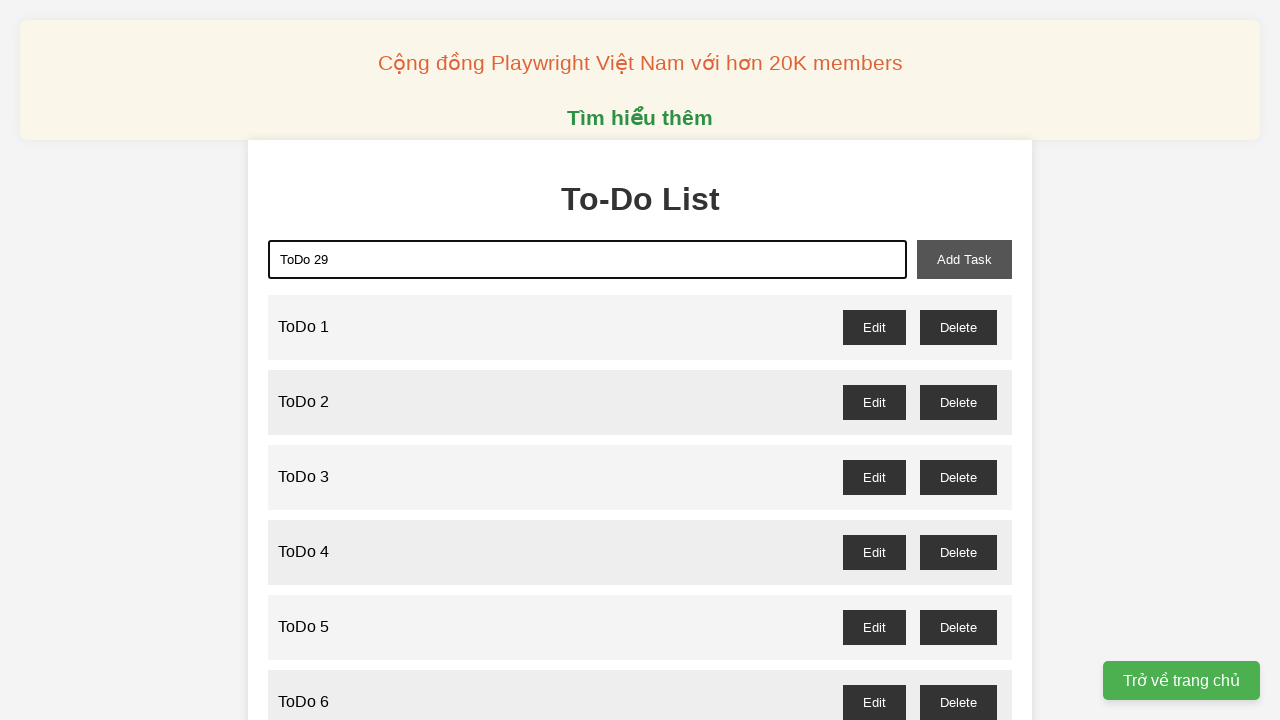

Clicked add-task button to add 'ToDo 29' to the list at (964, 259) on xpath=//button[@id='add-task']
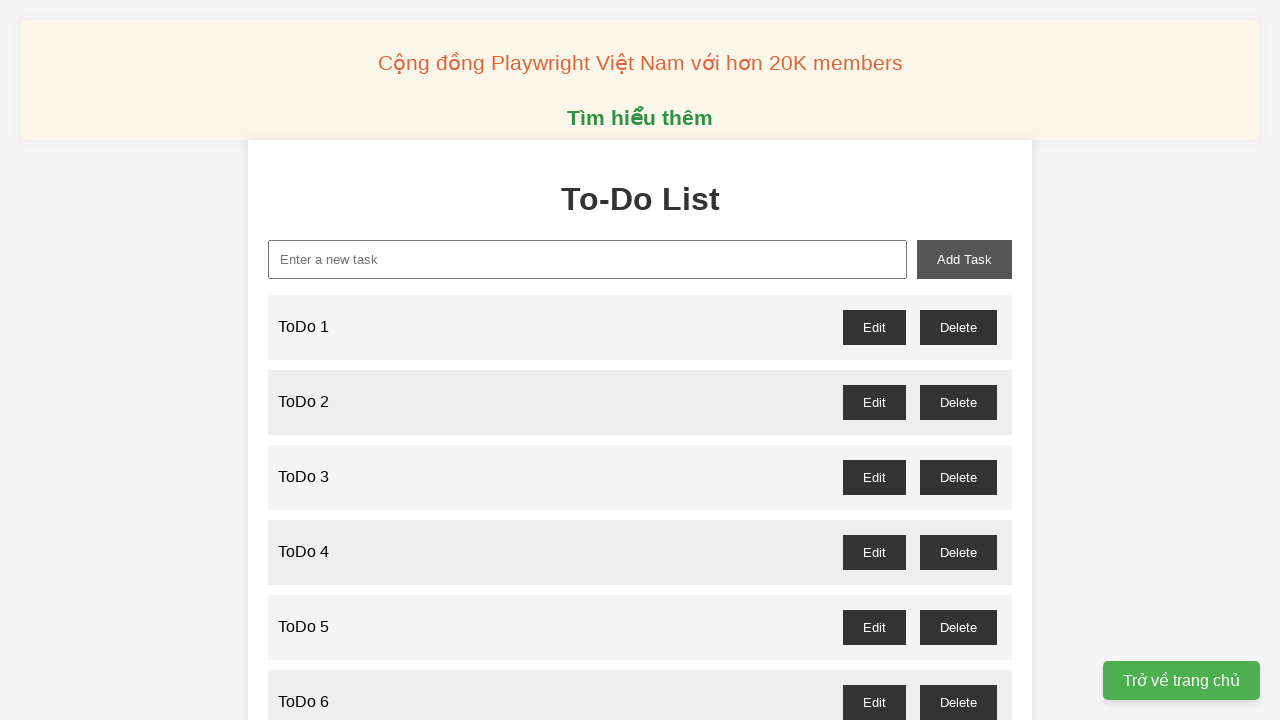

Filled task input with 'ToDo 30' on xpath=//input[@placeholder='Enter a new task']
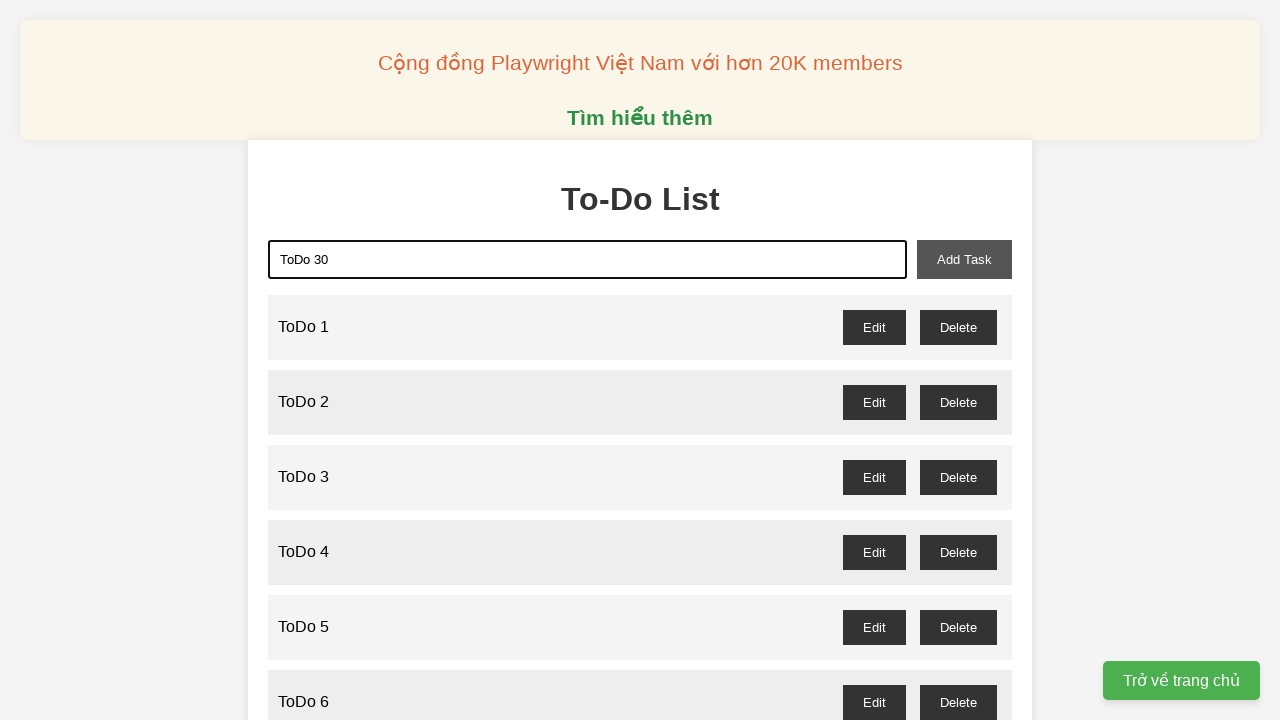

Clicked add-task button to add 'ToDo 30' to the list at (964, 259) on xpath=//button[@id='add-task']
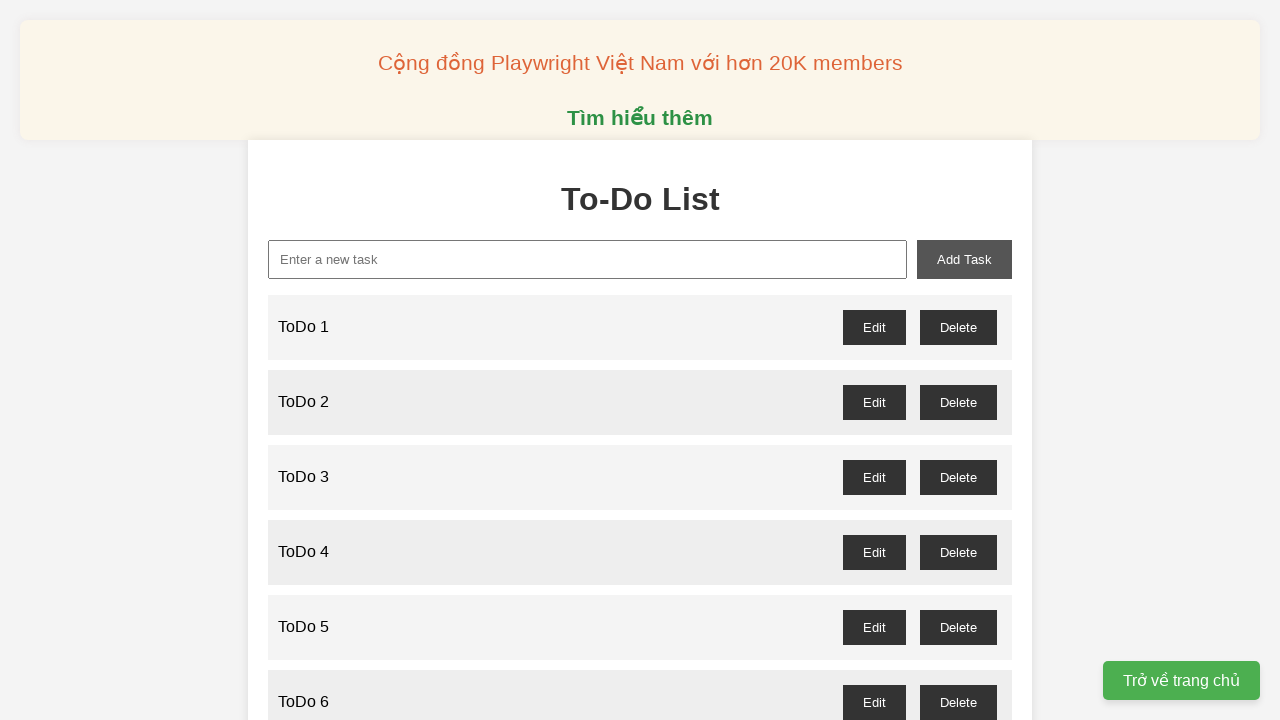

Filled task input with 'ToDo 31' on xpath=//input[@placeholder='Enter a new task']
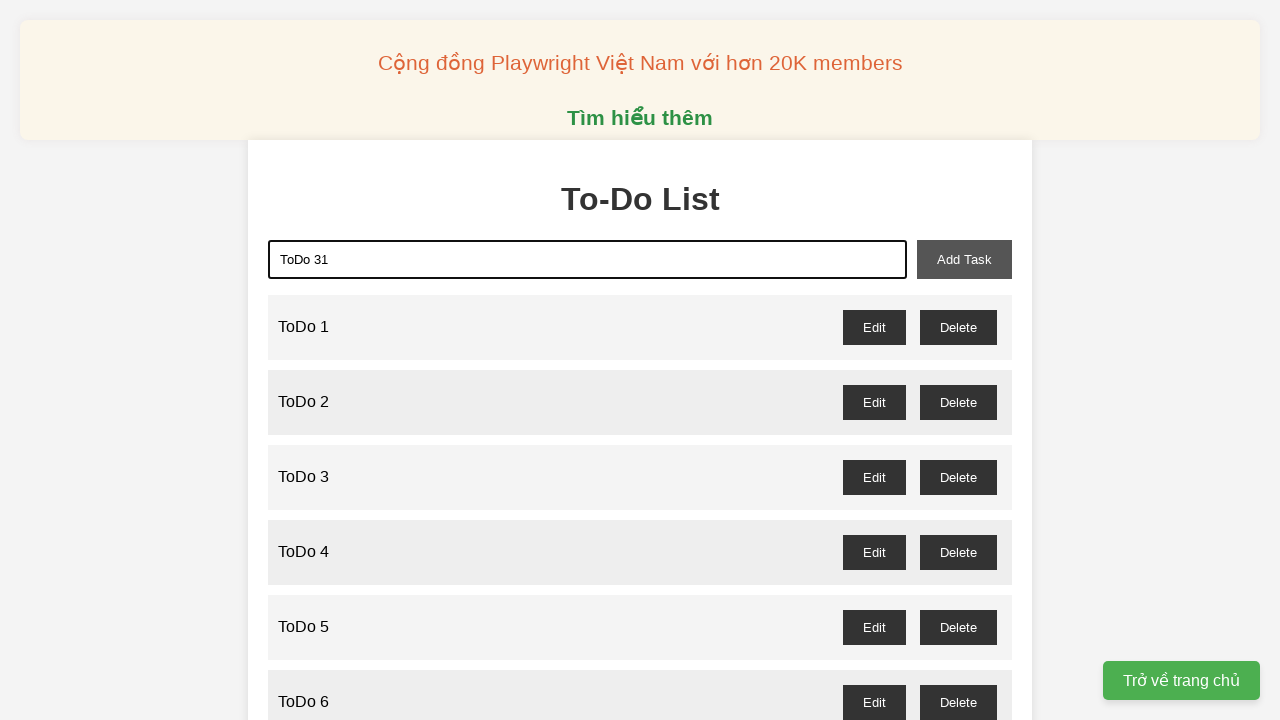

Clicked add-task button to add 'ToDo 31' to the list at (964, 259) on xpath=//button[@id='add-task']
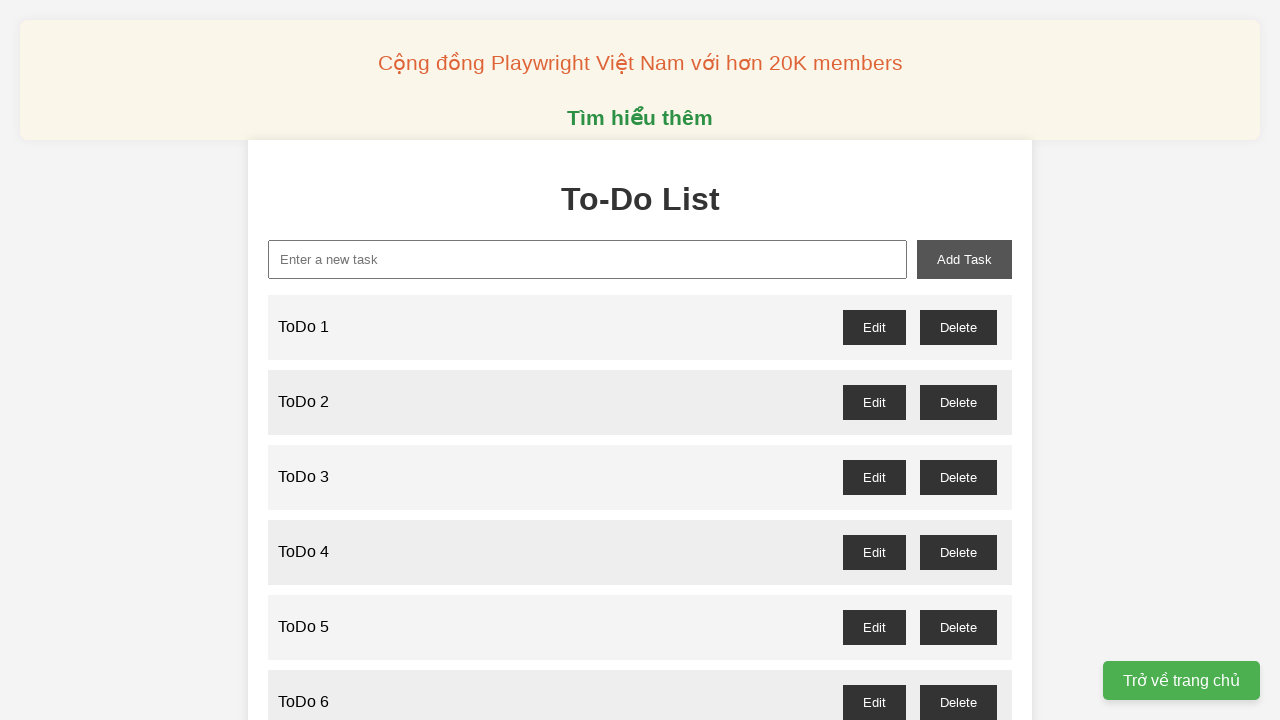

Filled task input with 'ToDo 32' on xpath=//input[@placeholder='Enter a new task']
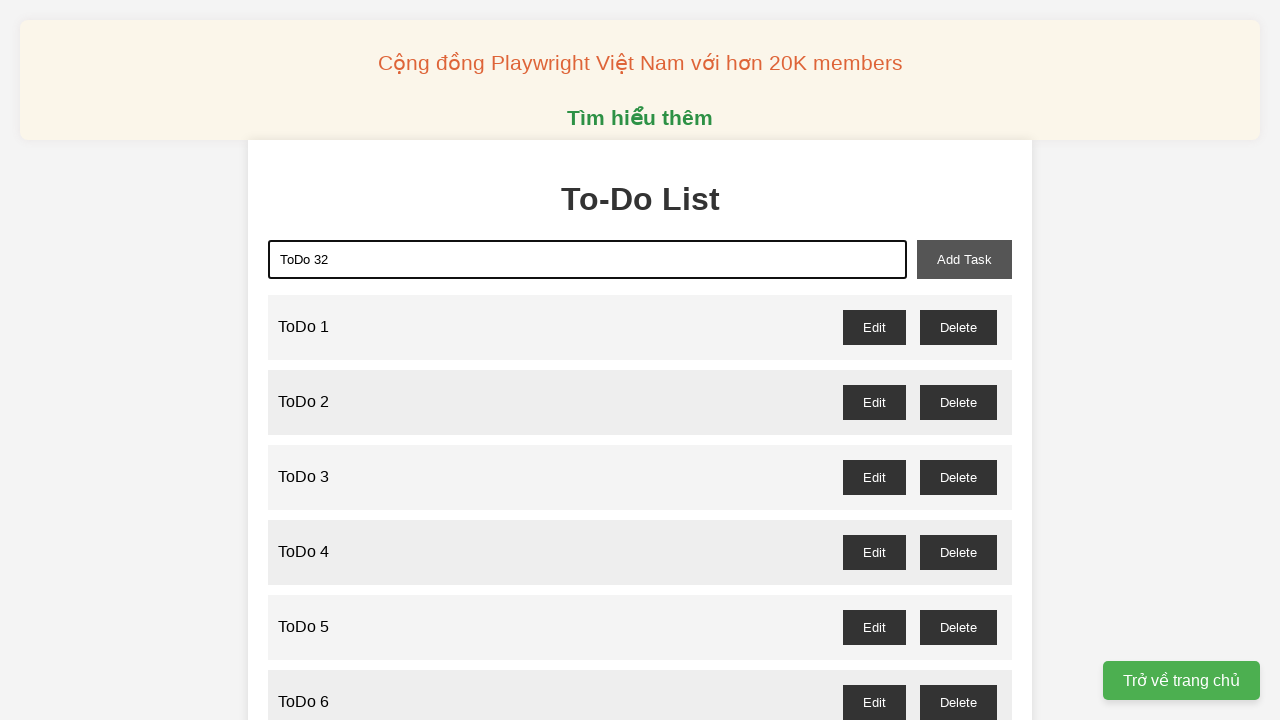

Clicked add-task button to add 'ToDo 32' to the list at (964, 259) on xpath=//button[@id='add-task']
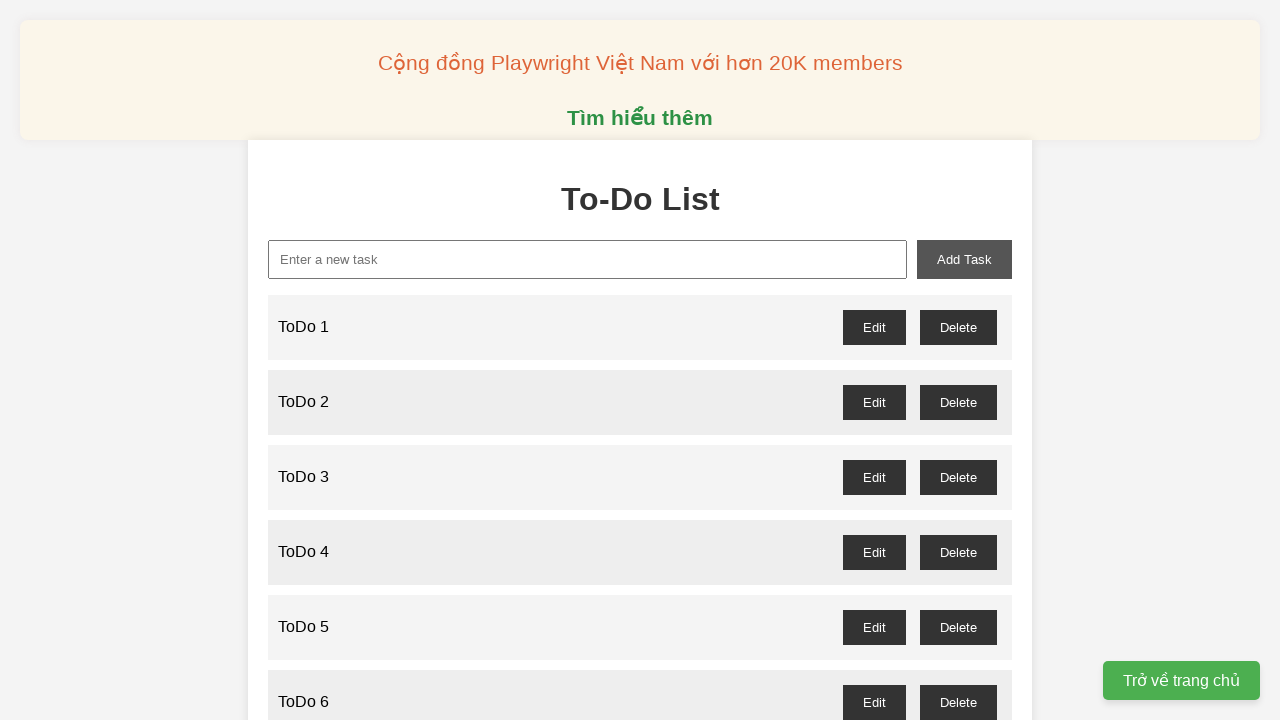

Filled task input with 'ToDo 33' on xpath=//input[@placeholder='Enter a new task']
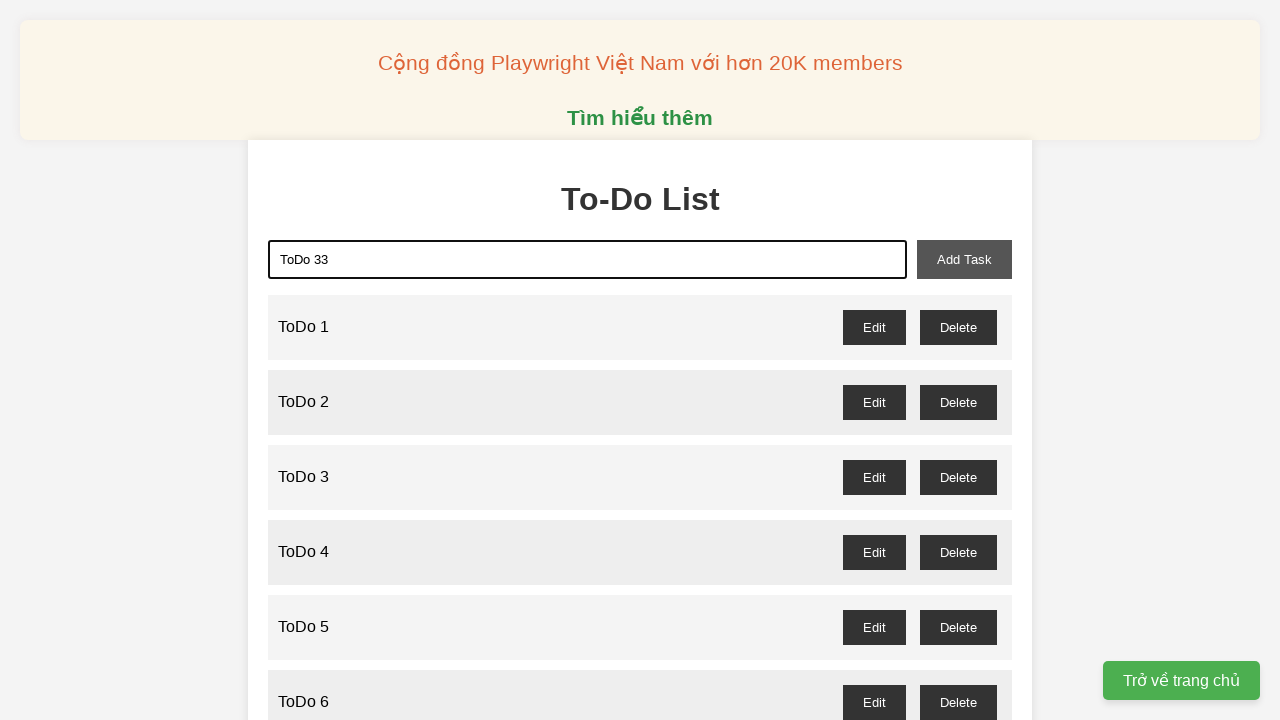

Clicked add-task button to add 'ToDo 33' to the list at (964, 259) on xpath=//button[@id='add-task']
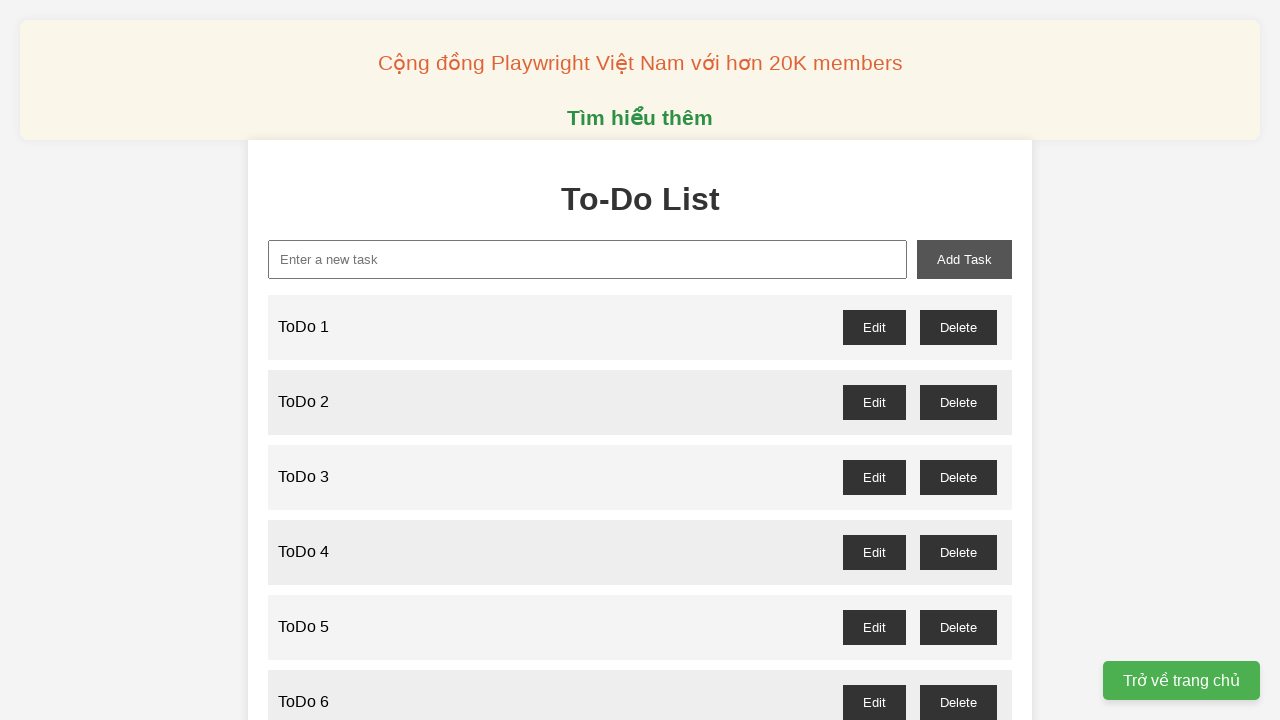

Filled task input with 'ToDo 34' on xpath=//input[@placeholder='Enter a new task']
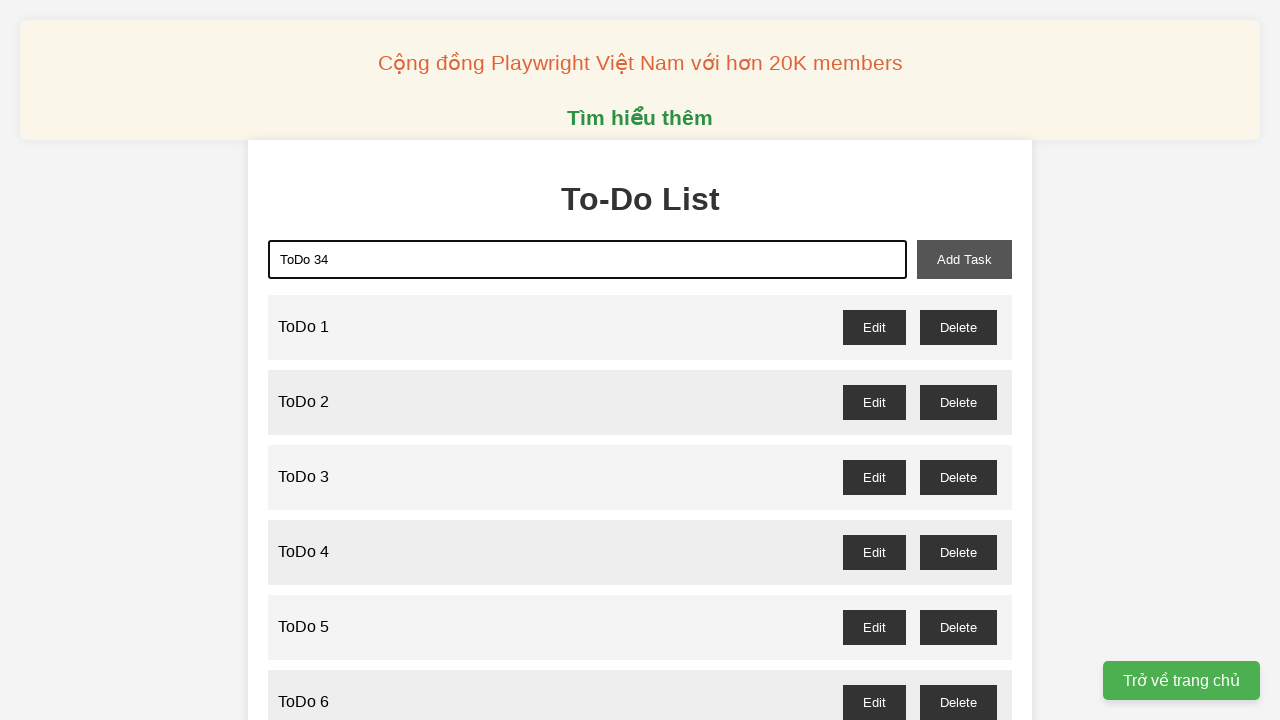

Clicked add-task button to add 'ToDo 34' to the list at (964, 259) on xpath=//button[@id='add-task']
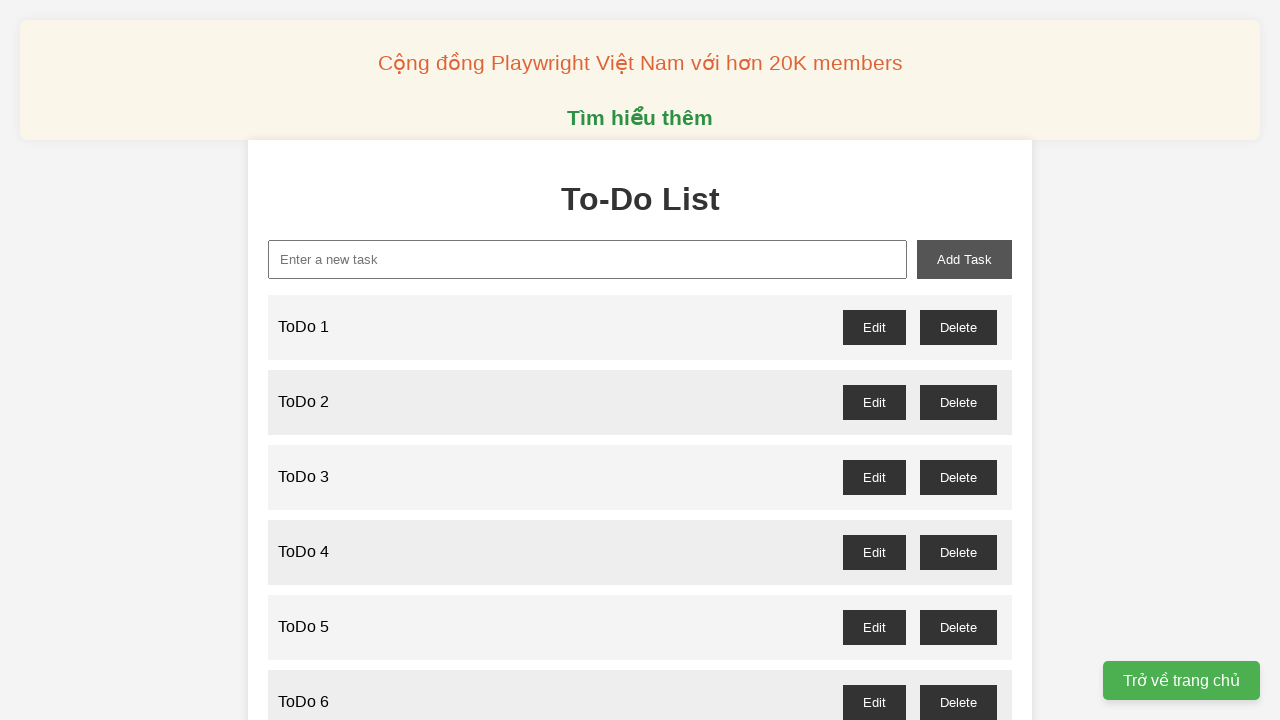

Filled task input with 'ToDo 35' on xpath=//input[@placeholder='Enter a new task']
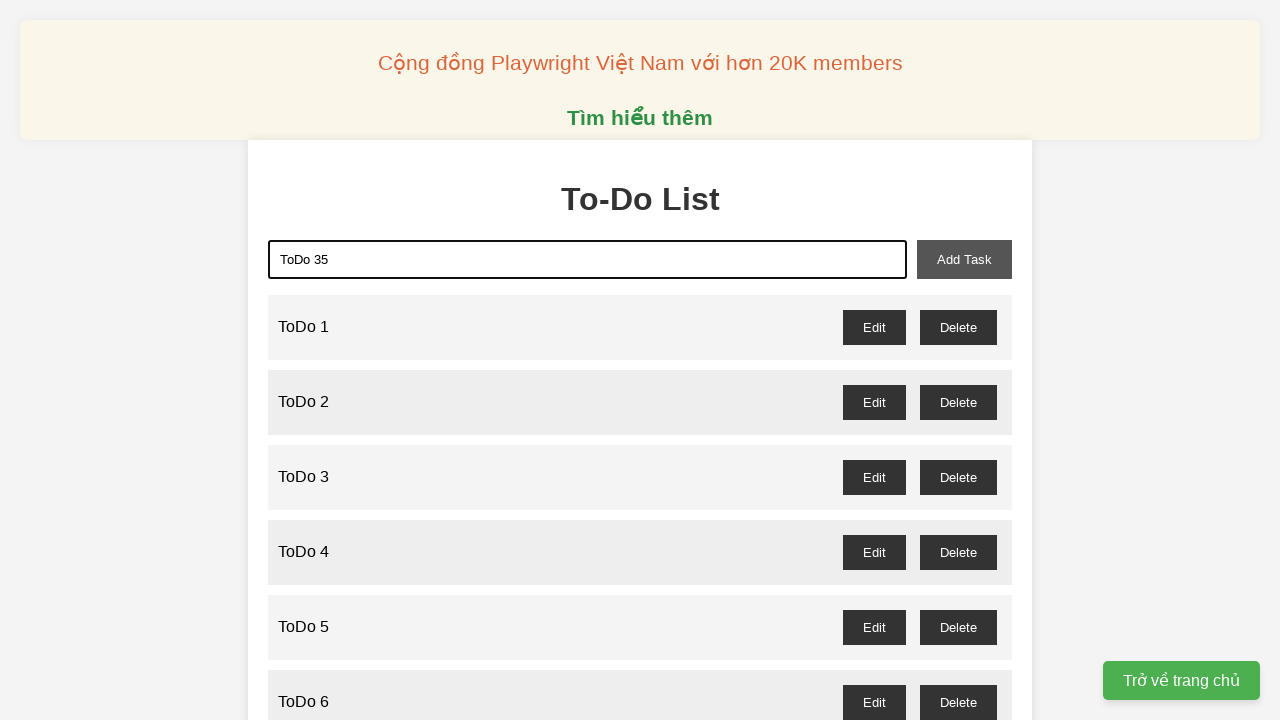

Clicked add-task button to add 'ToDo 35' to the list at (964, 259) on xpath=//button[@id='add-task']
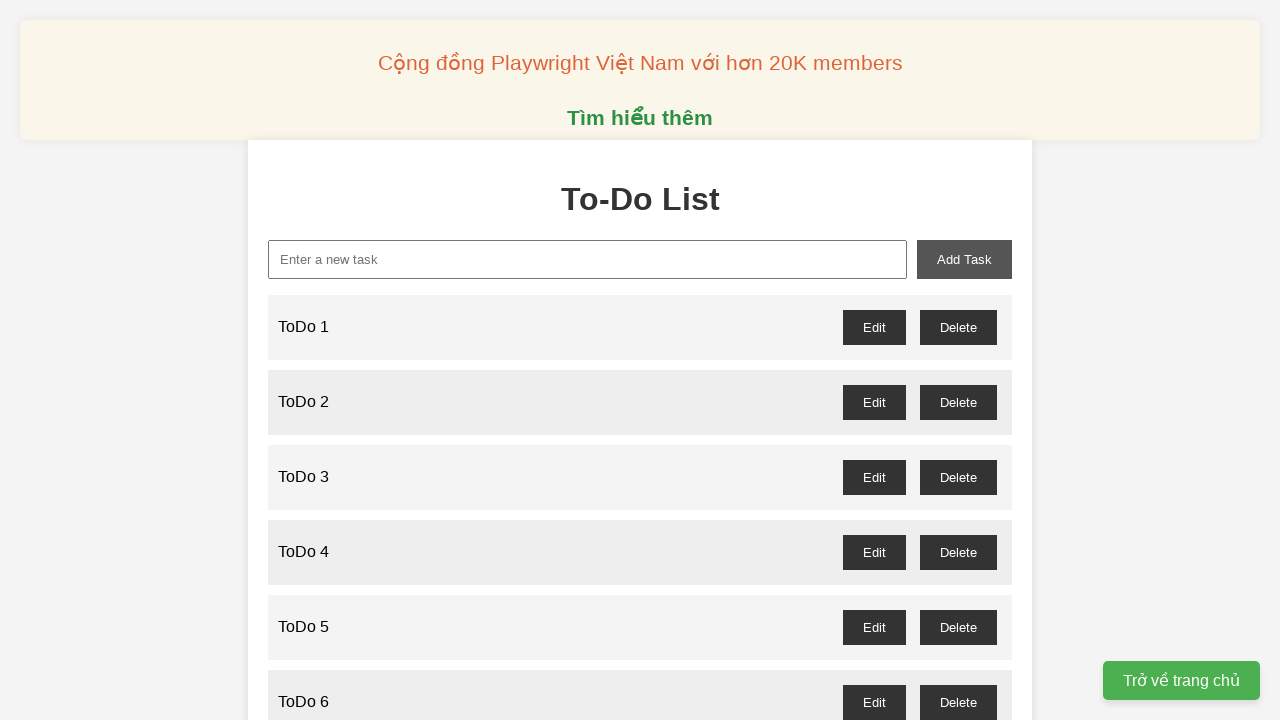

Filled task input with 'ToDo 36' on xpath=//input[@placeholder='Enter a new task']
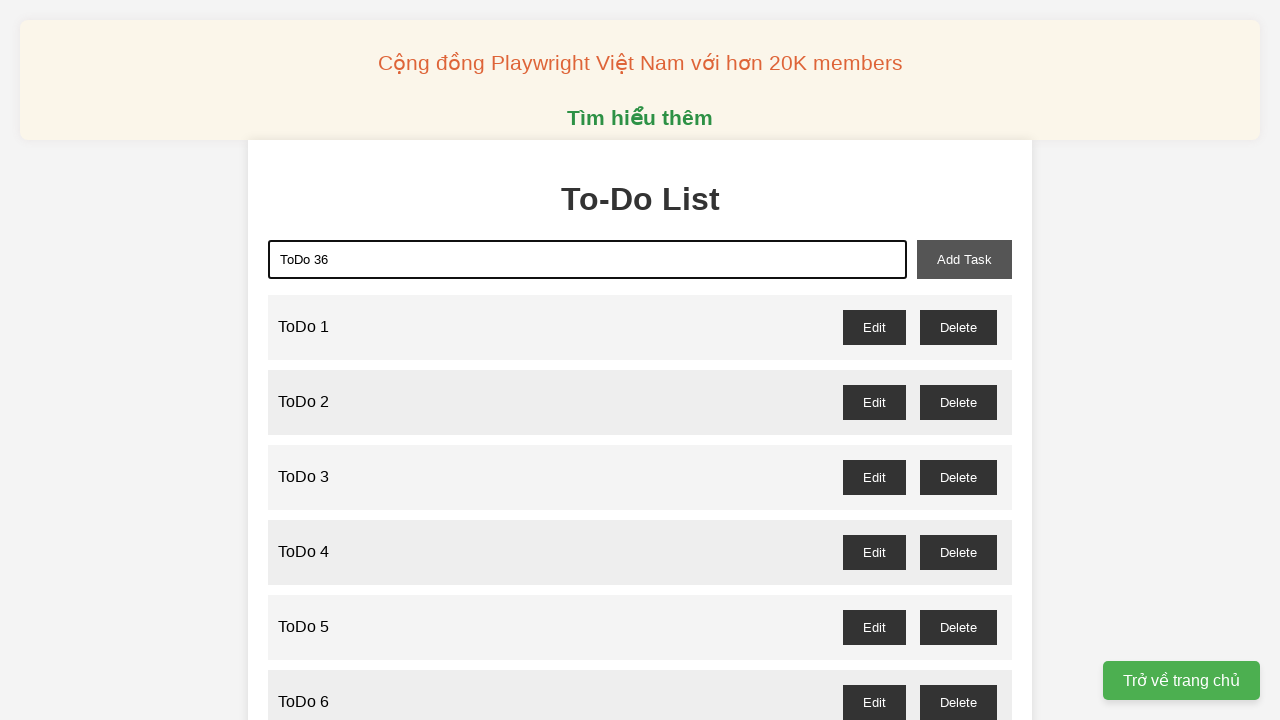

Clicked add-task button to add 'ToDo 36' to the list at (964, 259) on xpath=//button[@id='add-task']
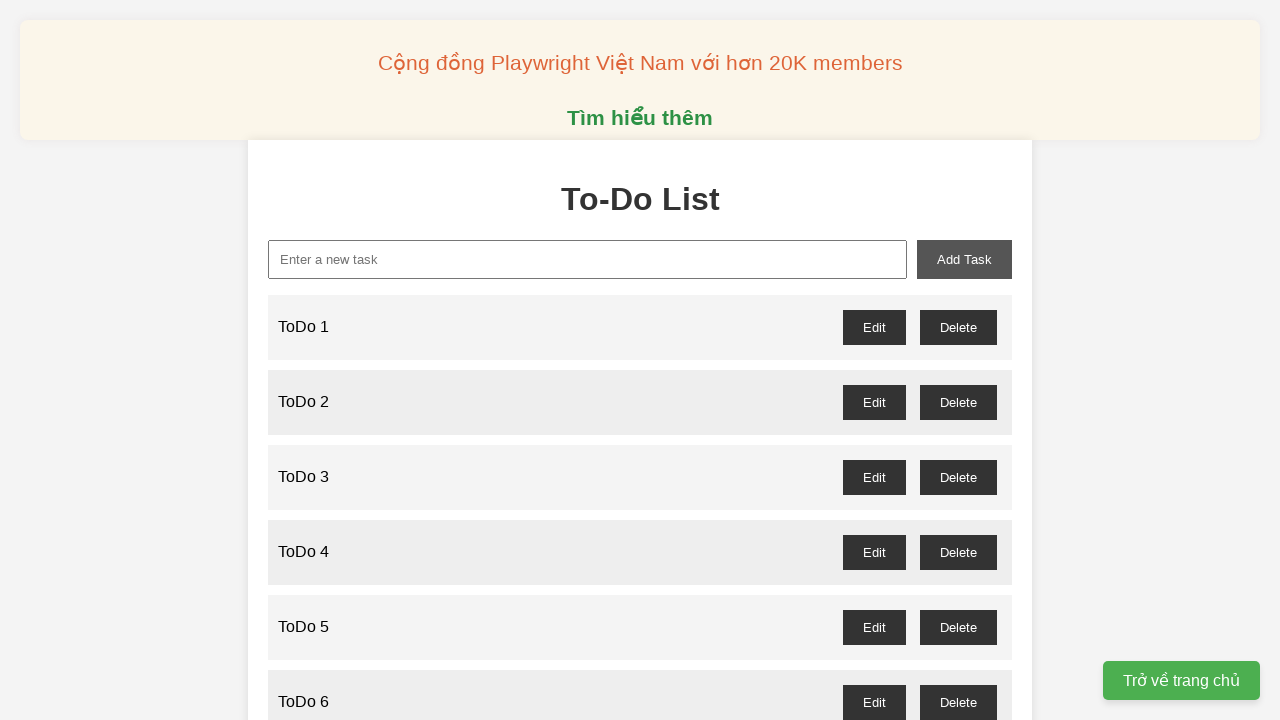

Filled task input with 'ToDo 37' on xpath=//input[@placeholder='Enter a new task']
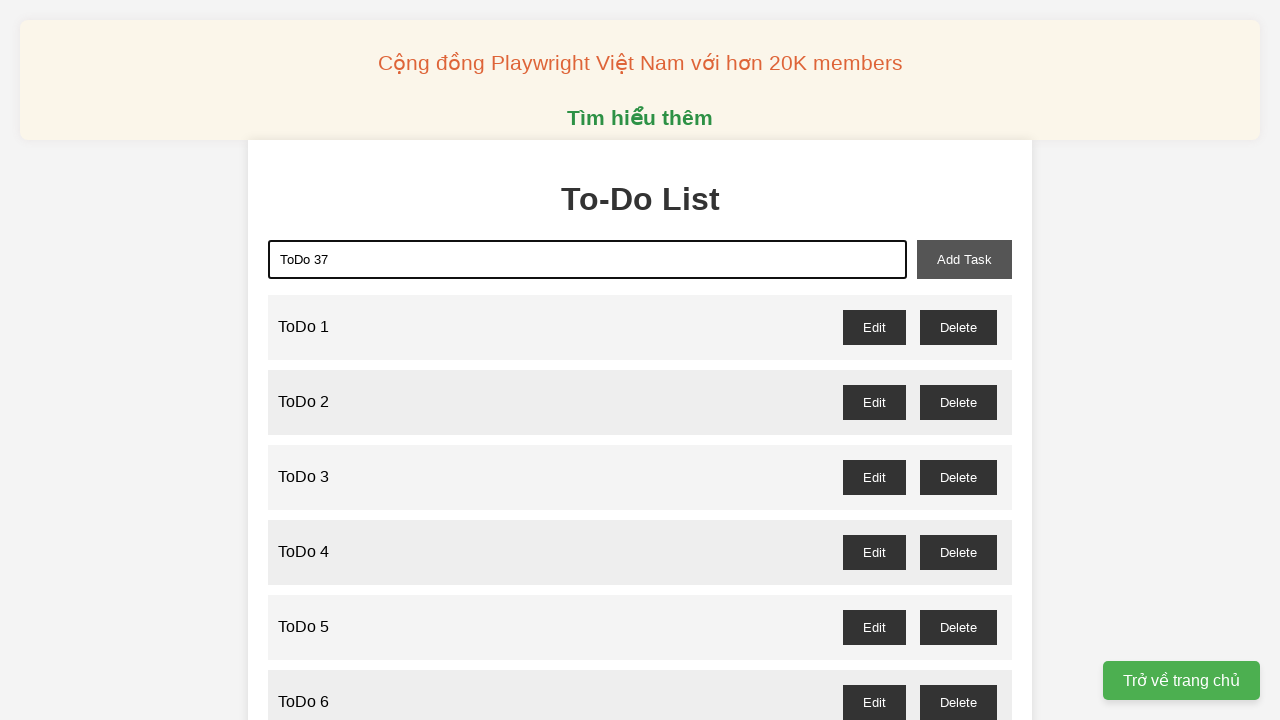

Clicked add-task button to add 'ToDo 37' to the list at (964, 259) on xpath=//button[@id='add-task']
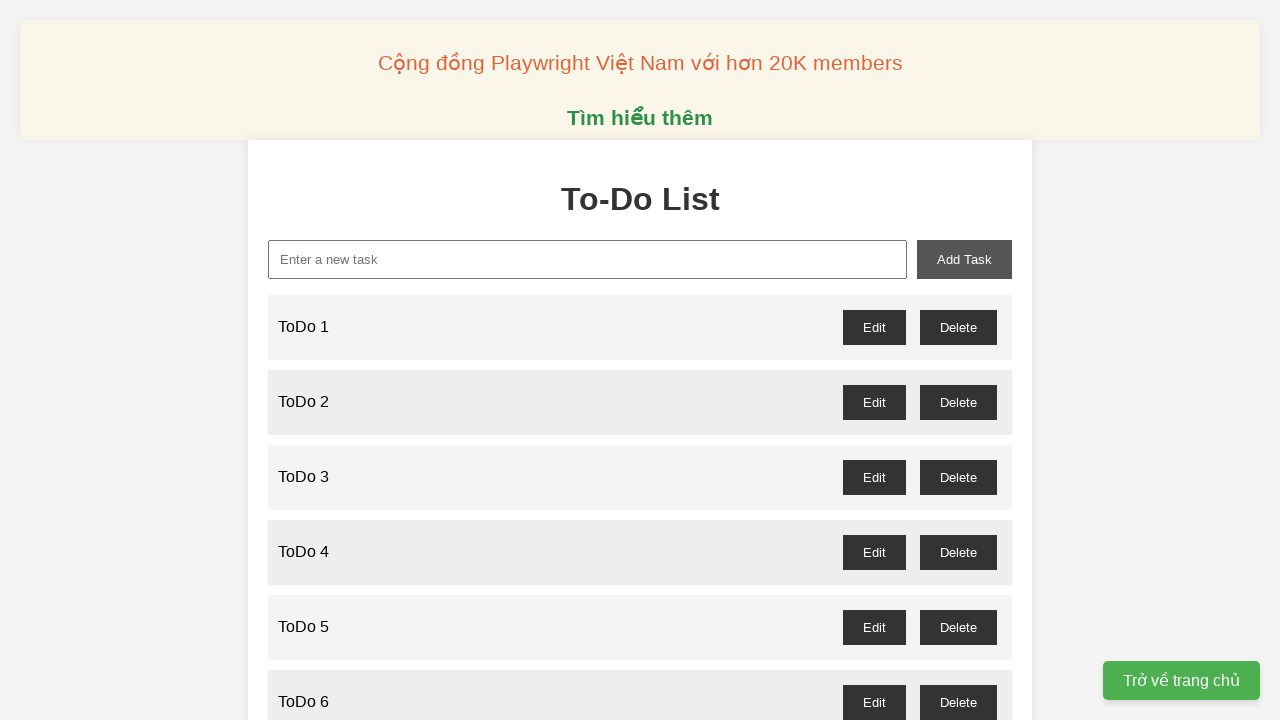

Filled task input with 'ToDo 38' on xpath=//input[@placeholder='Enter a new task']
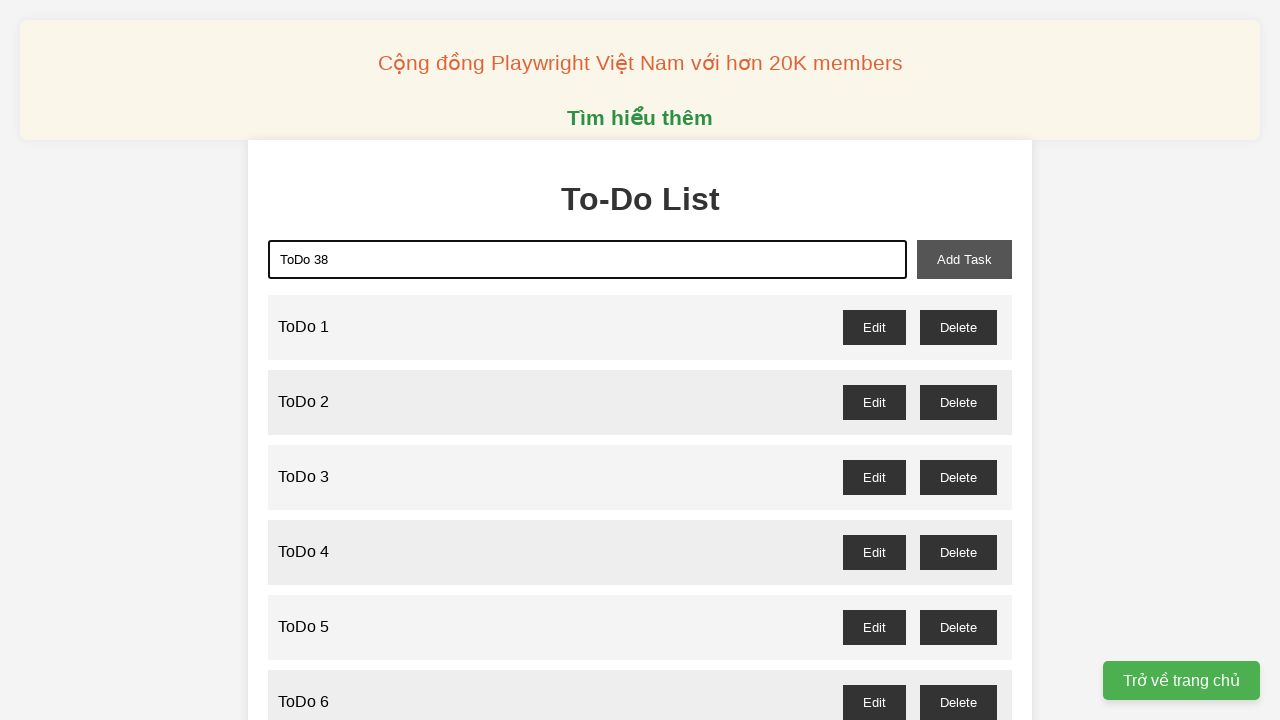

Clicked add-task button to add 'ToDo 38' to the list at (964, 259) on xpath=//button[@id='add-task']
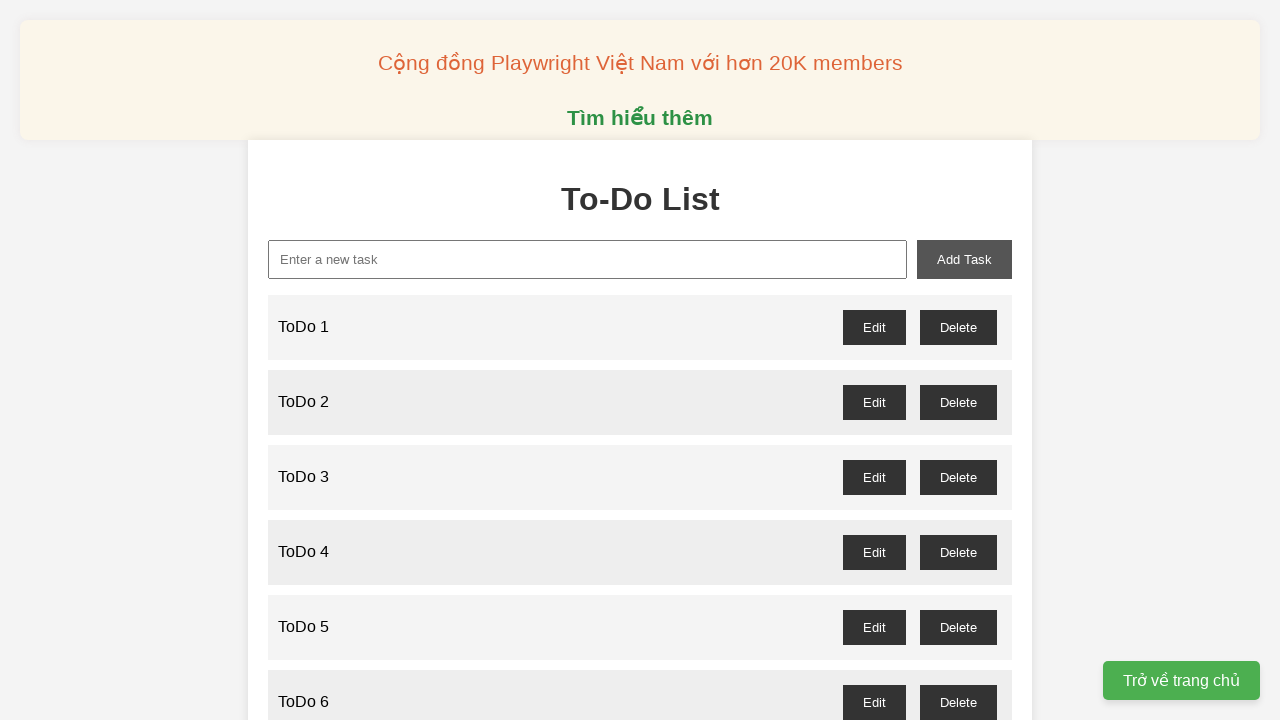

Filled task input with 'ToDo 39' on xpath=//input[@placeholder='Enter a new task']
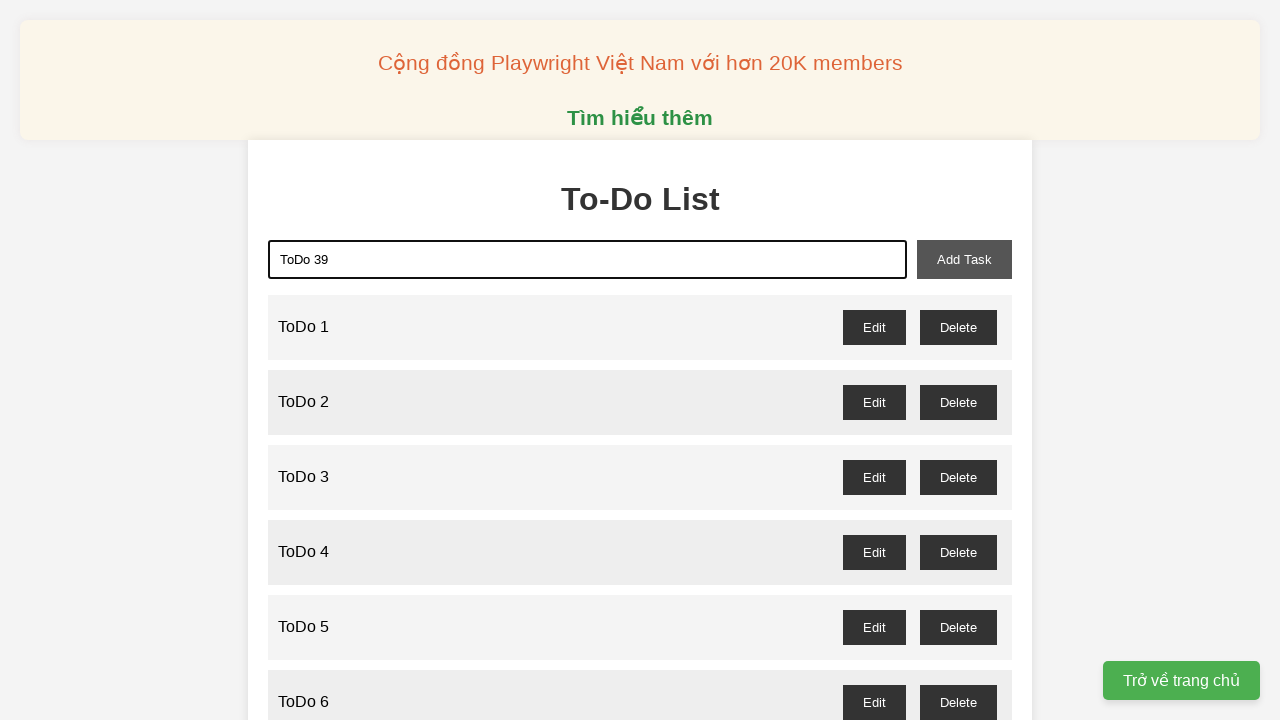

Clicked add-task button to add 'ToDo 39' to the list at (964, 259) on xpath=//button[@id='add-task']
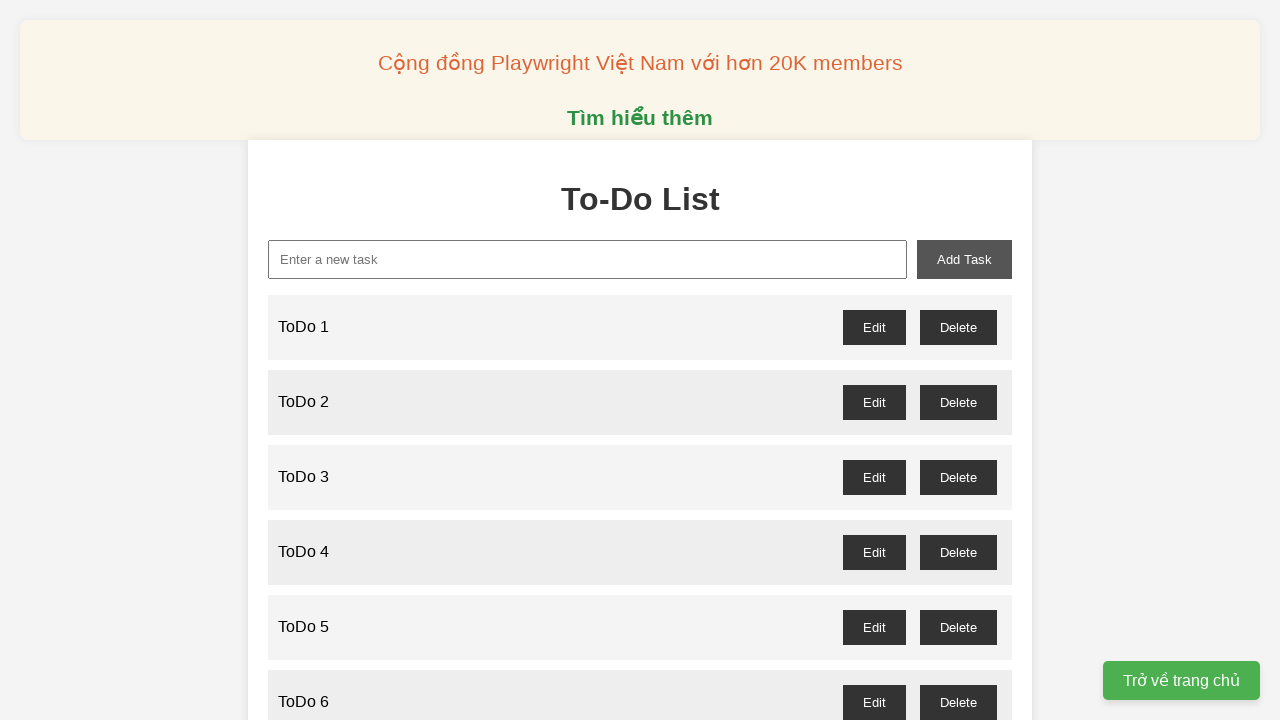

Filled task input with 'ToDo 40' on xpath=//input[@placeholder='Enter a new task']
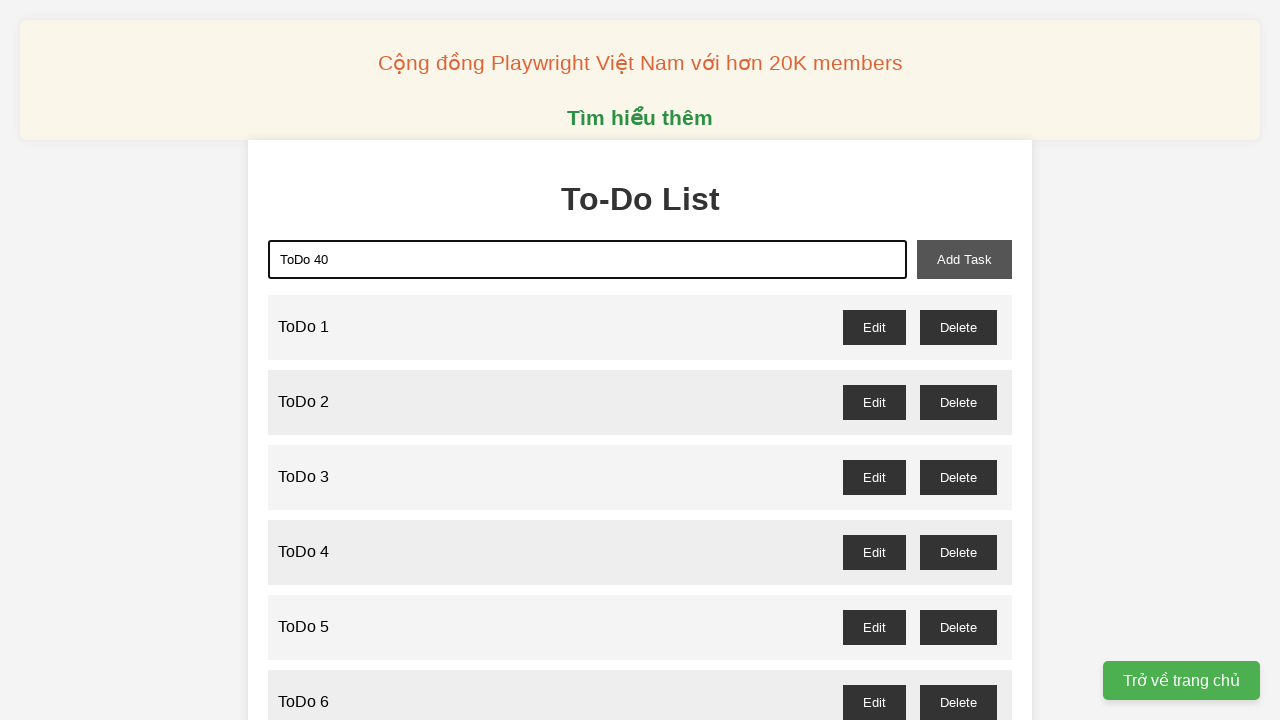

Clicked add-task button to add 'ToDo 40' to the list at (964, 259) on xpath=//button[@id='add-task']
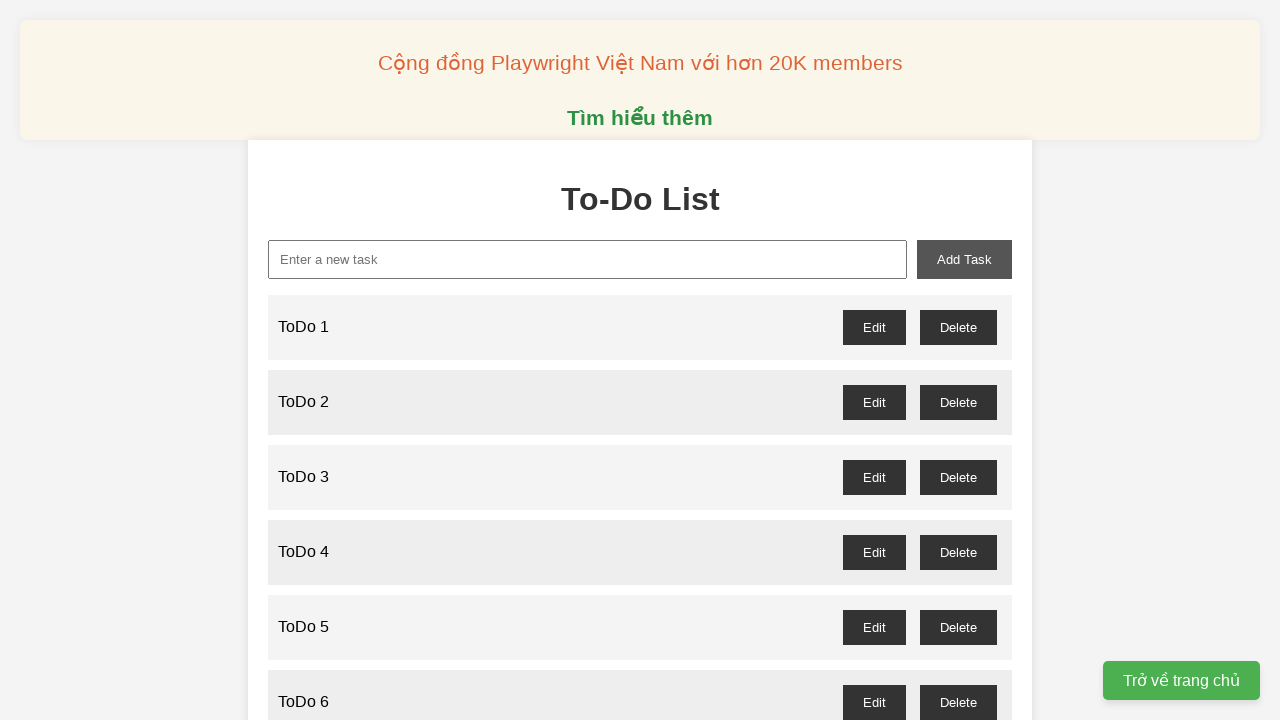

Filled task input with 'ToDo 41' on xpath=//input[@placeholder='Enter a new task']
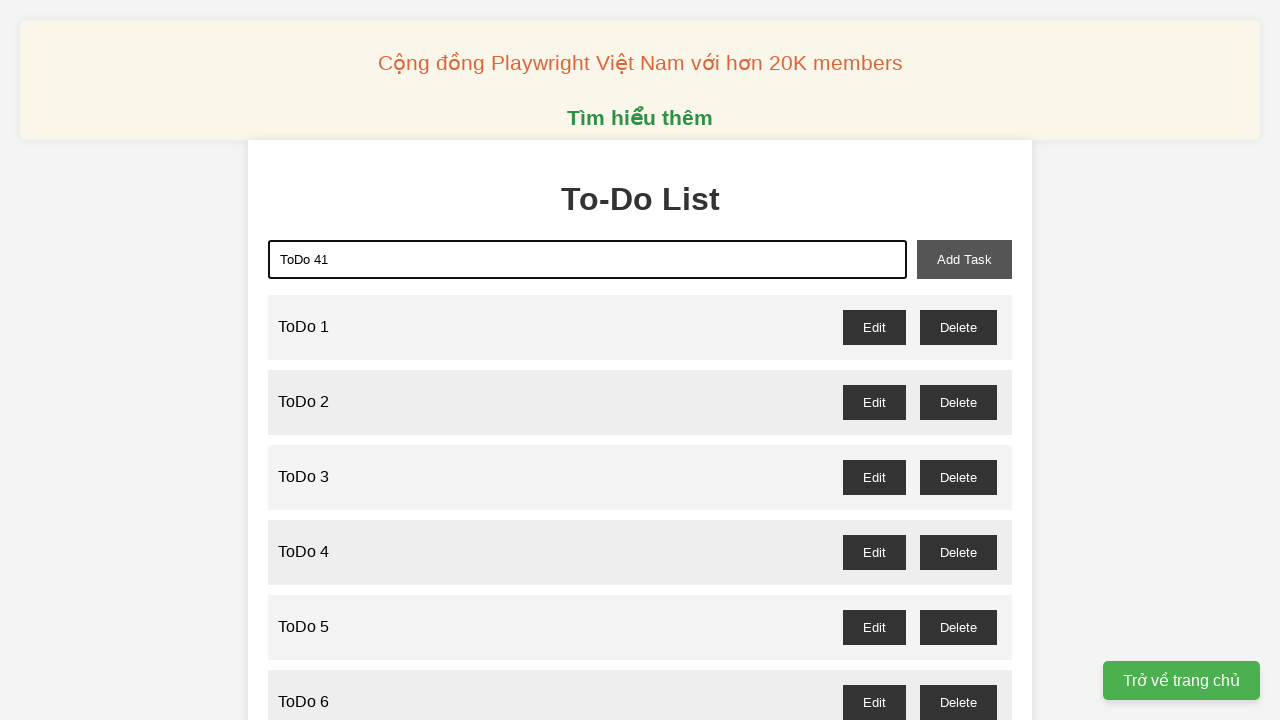

Clicked add-task button to add 'ToDo 41' to the list at (964, 259) on xpath=//button[@id='add-task']
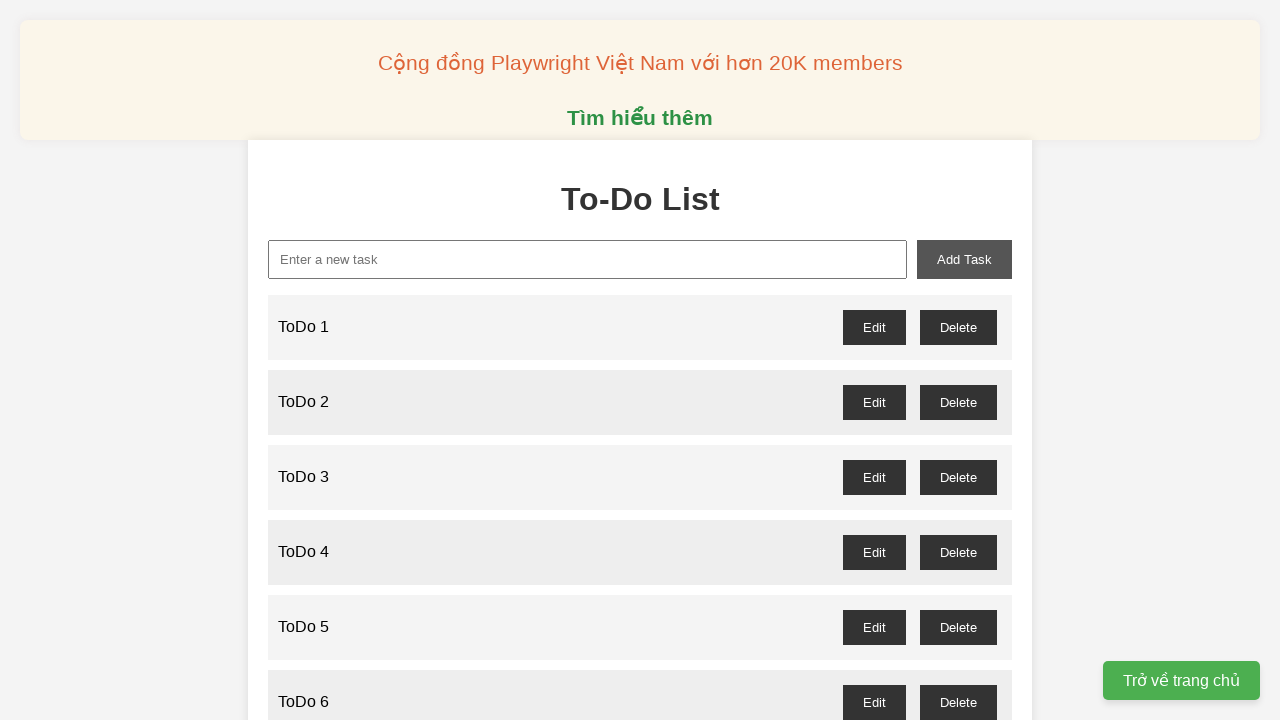

Filled task input with 'ToDo 42' on xpath=//input[@placeholder='Enter a new task']
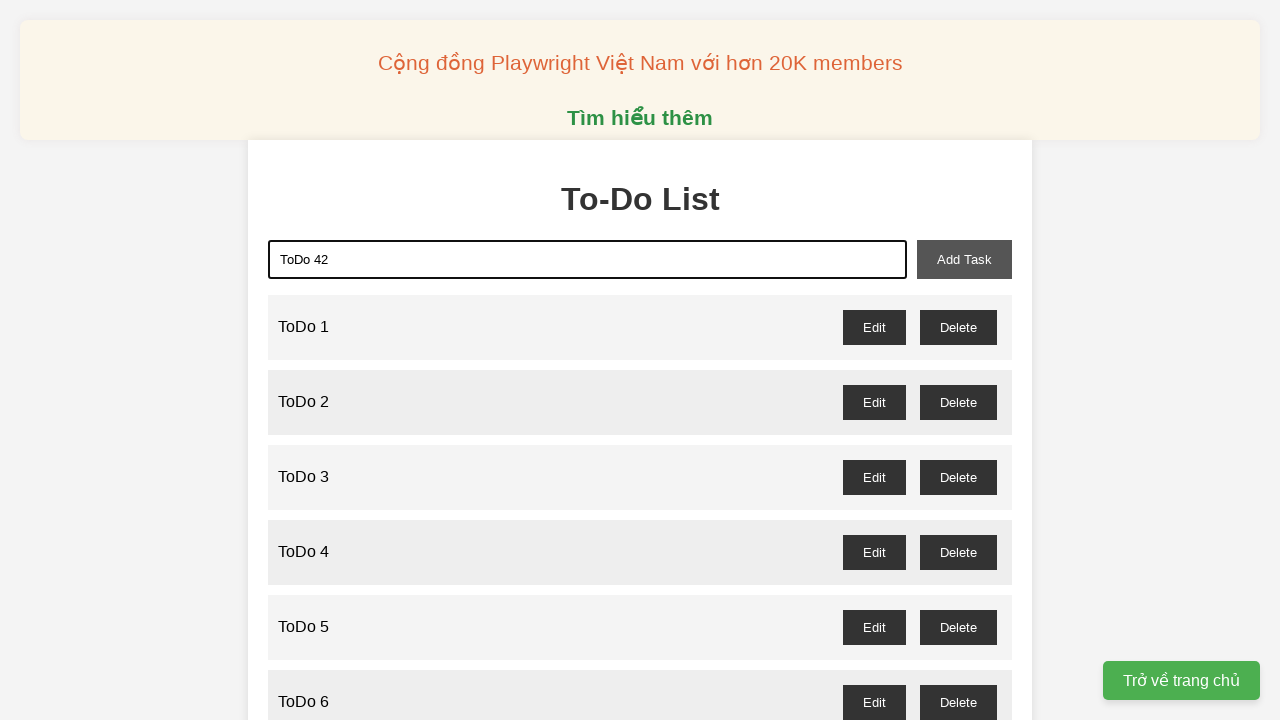

Clicked add-task button to add 'ToDo 42' to the list at (964, 259) on xpath=//button[@id='add-task']
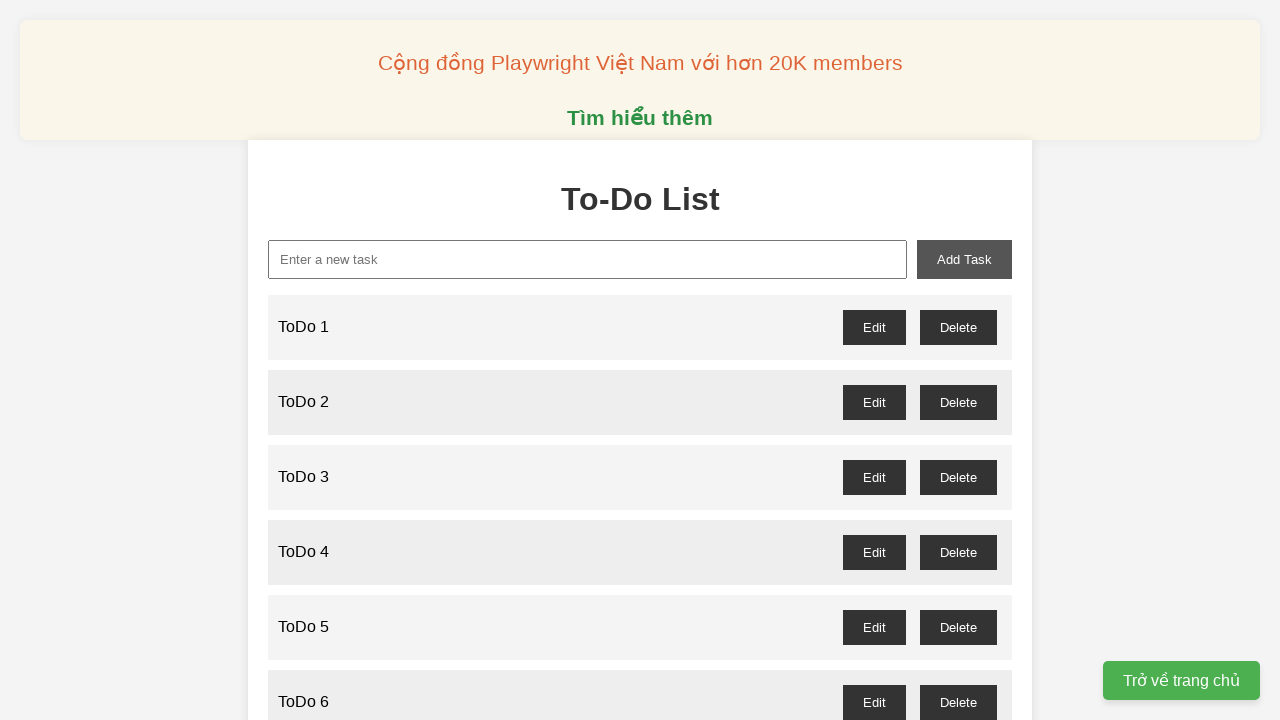

Filled task input with 'ToDo 43' on xpath=//input[@placeholder='Enter a new task']
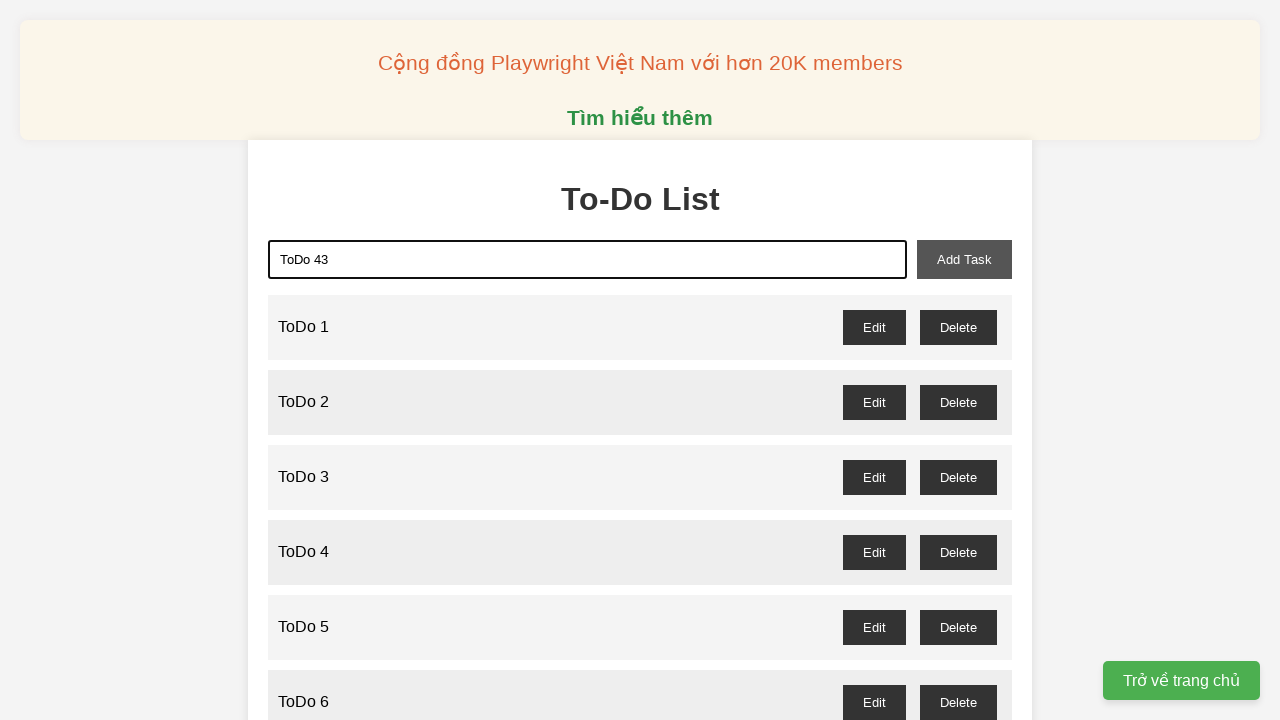

Clicked add-task button to add 'ToDo 43' to the list at (964, 259) on xpath=//button[@id='add-task']
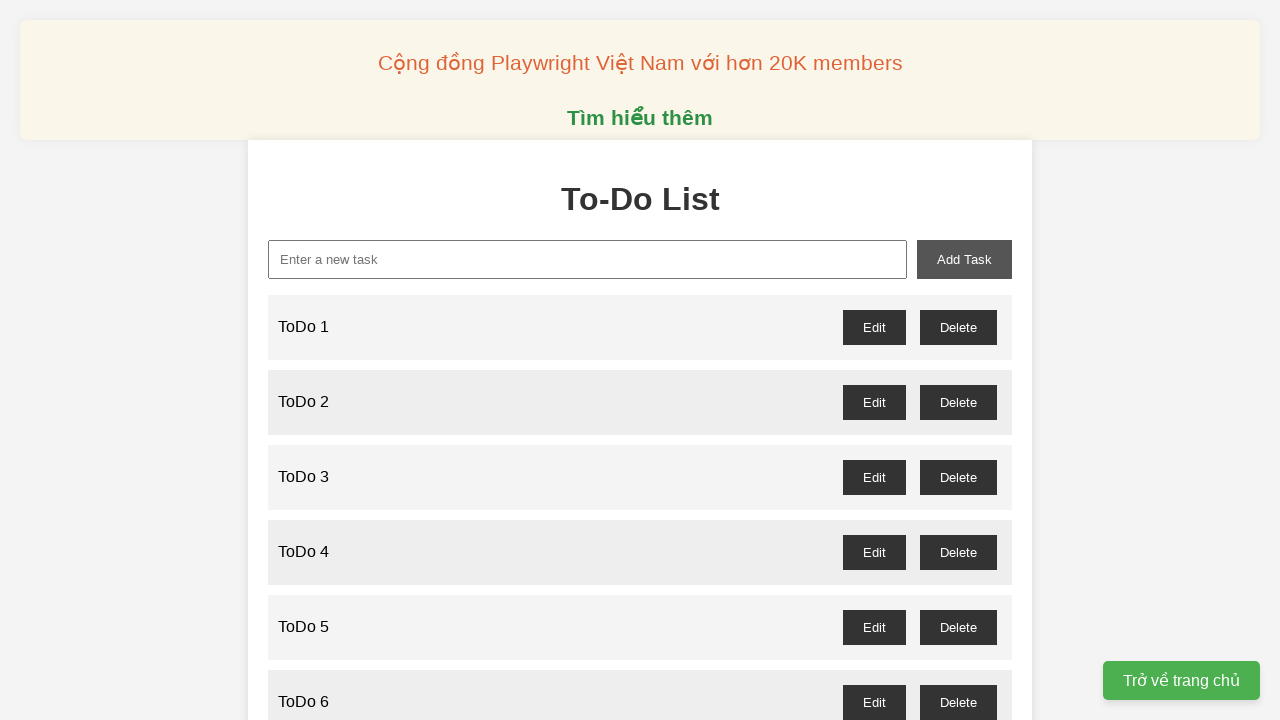

Filled task input with 'ToDo 44' on xpath=//input[@placeholder='Enter a new task']
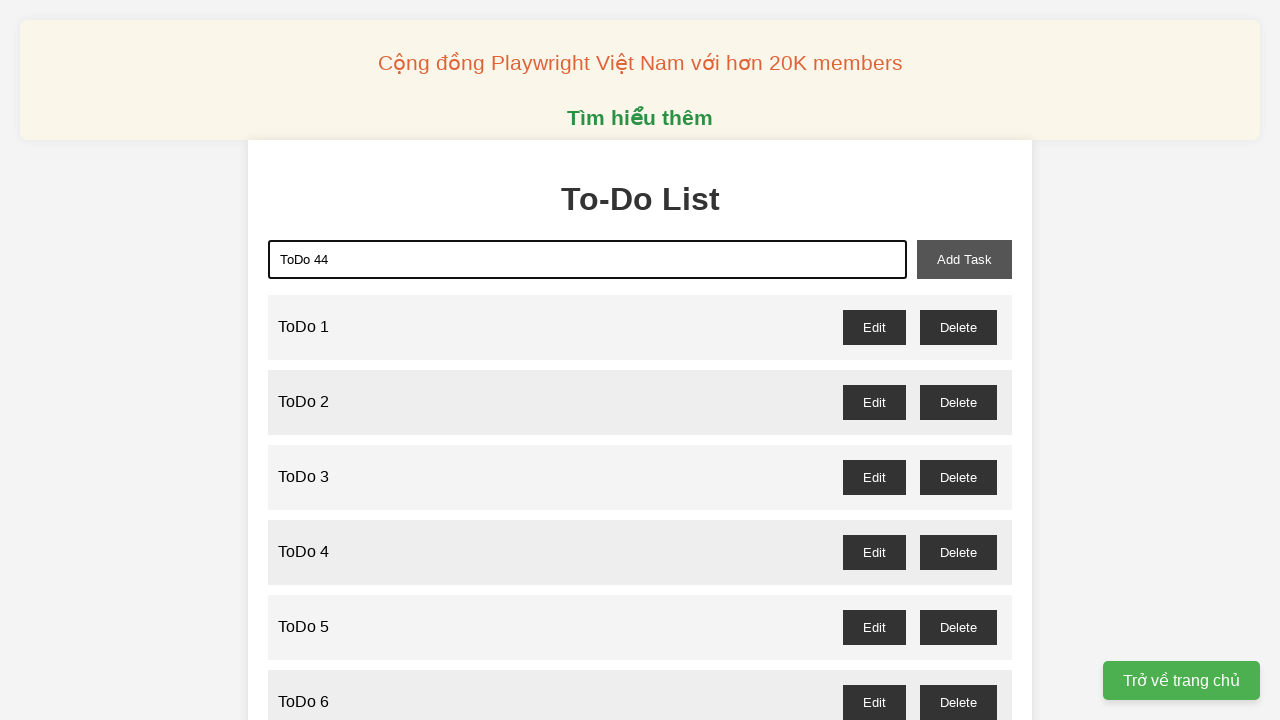

Clicked add-task button to add 'ToDo 44' to the list at (964, 259) on xpath=//button[@id='add-task']
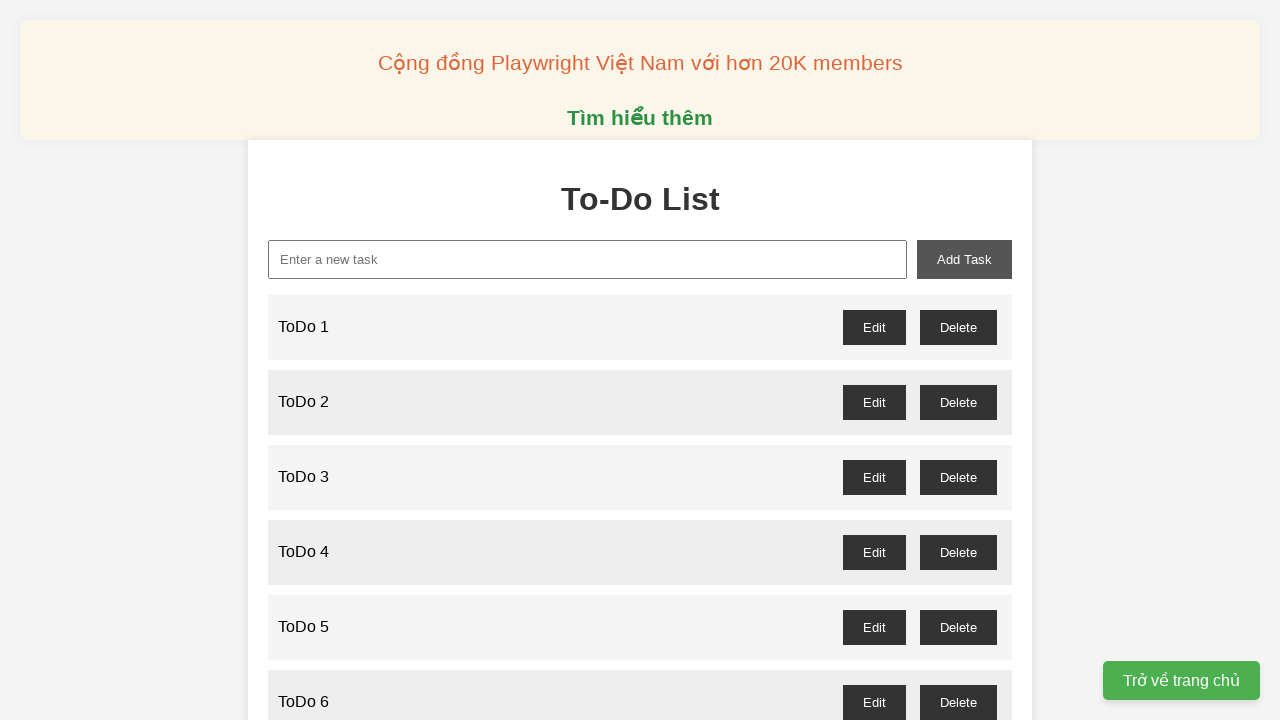

Filled task input with 'ToDo 45' on xpath=//input[@placeholder='Enter a new task']
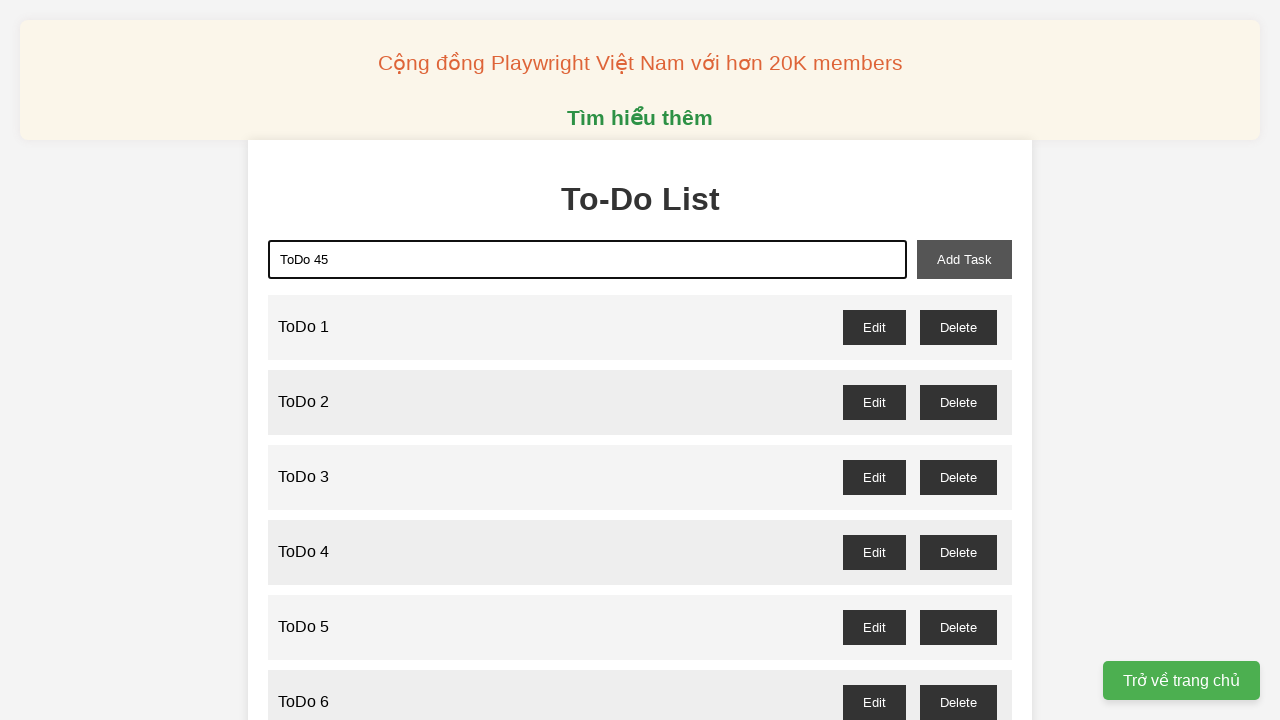

Clicked add-task button to add 'ToDo 45' to the list at (964, 259) on xpath=//button[@id='add-task']
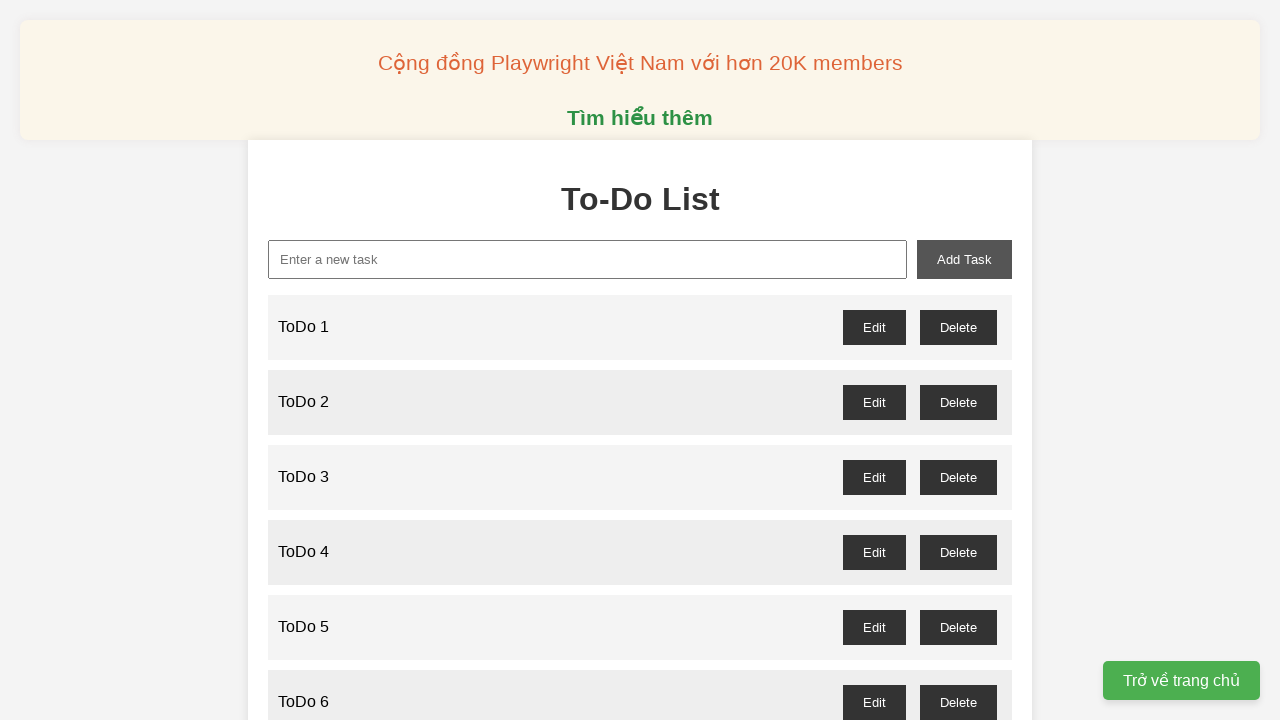

Filled task input with 'ToDo 46' on xpath=//input[@placeholder='Enter a new task']
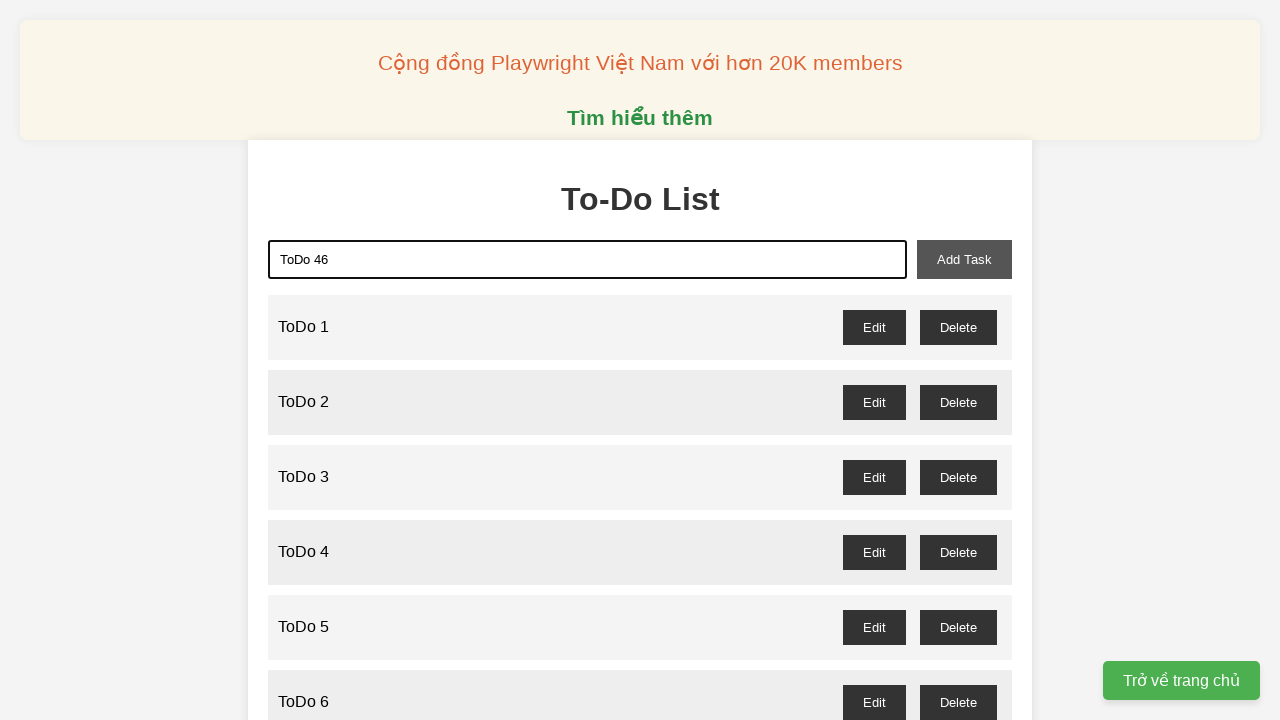

Clicked add-task button to add 'ToDo 46' to the list at (964, 259) on xpath=//button[@id='add-task']
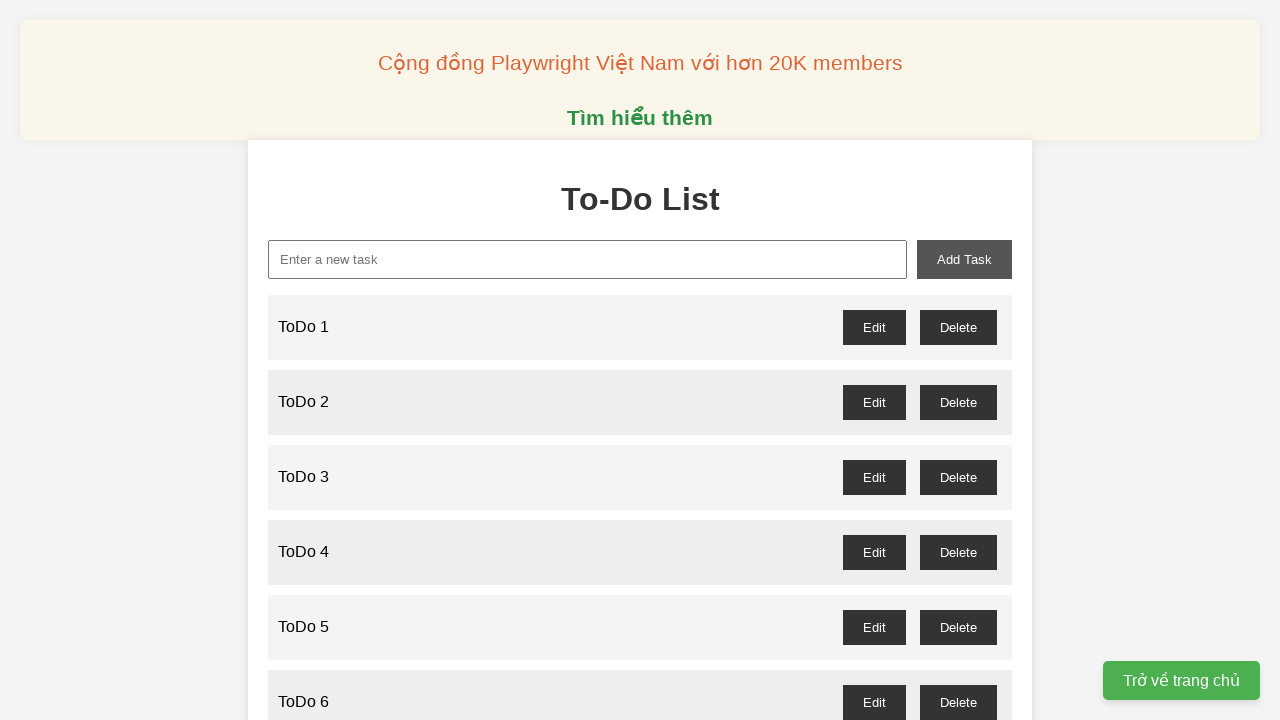

Filled task input with 'ToDo 47' on xpath=//input[@placeholder='Enter a new task']
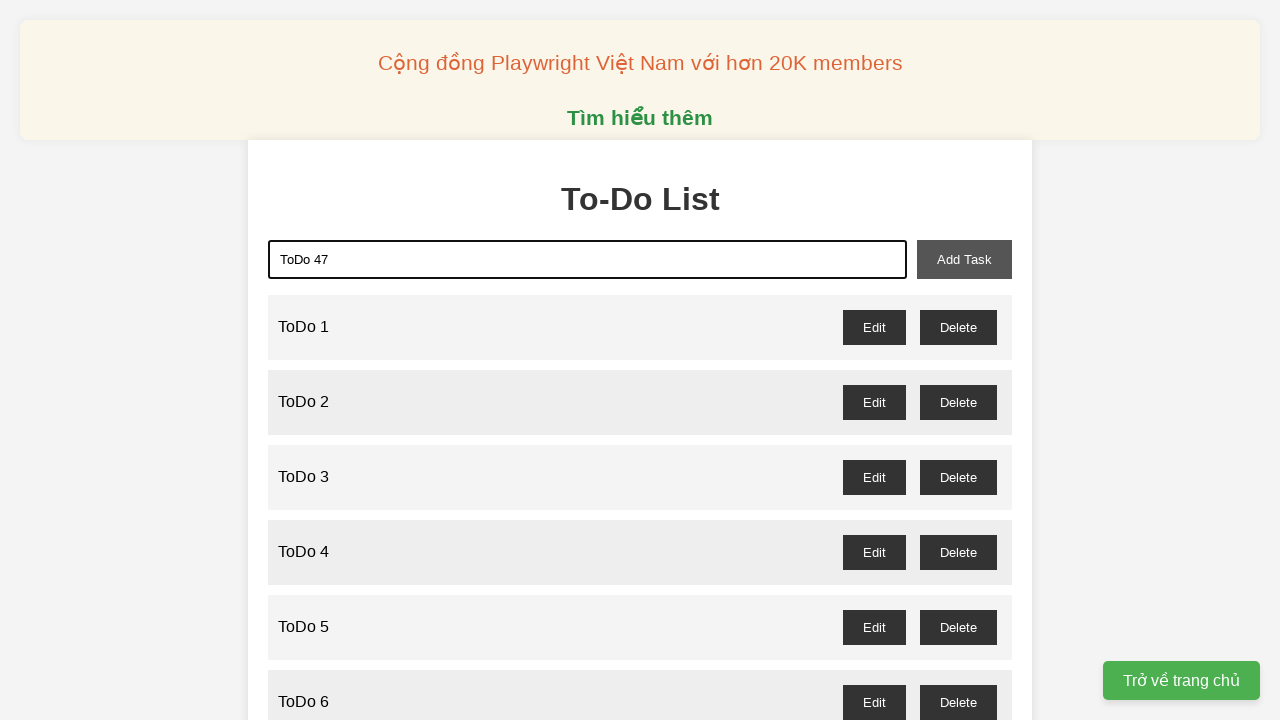

Clicked add-task button to add 'ToDo 47' to the list at (964, 259) on xpath=//button[@id='add-task']
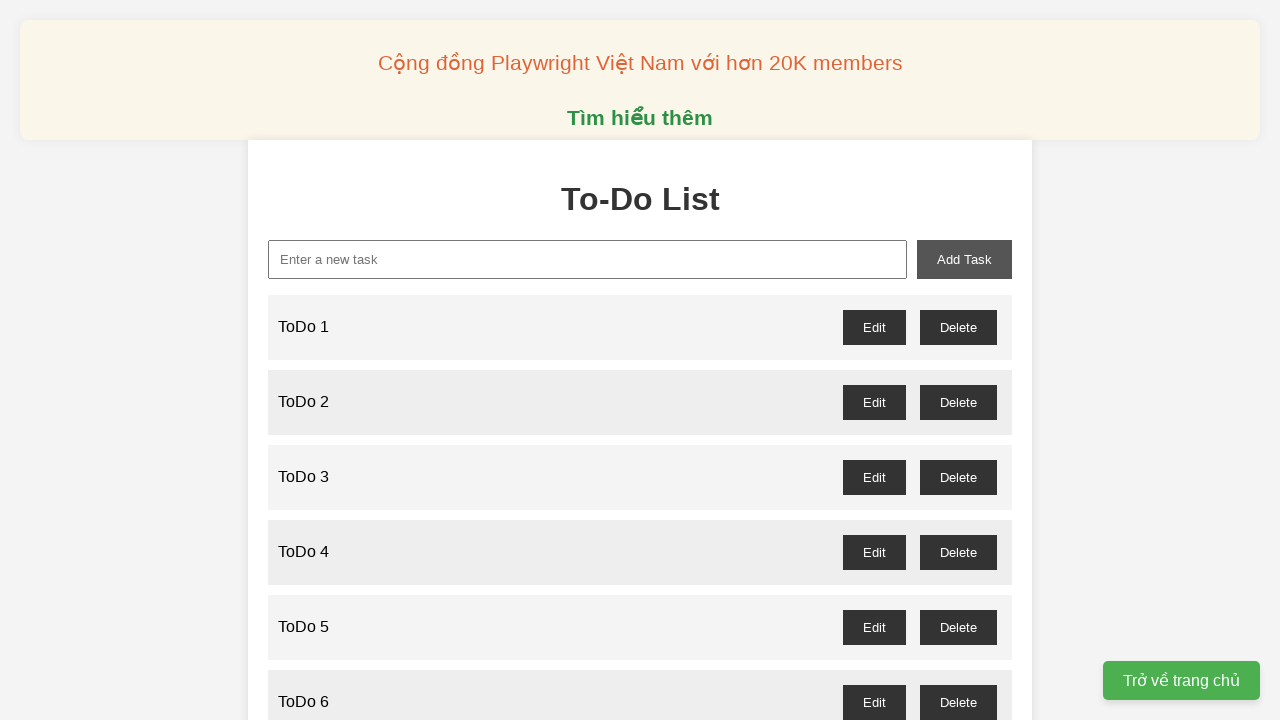

Filled task input with 'ToDo 48' on xpath=//input[@placeholder='Enter a new task']
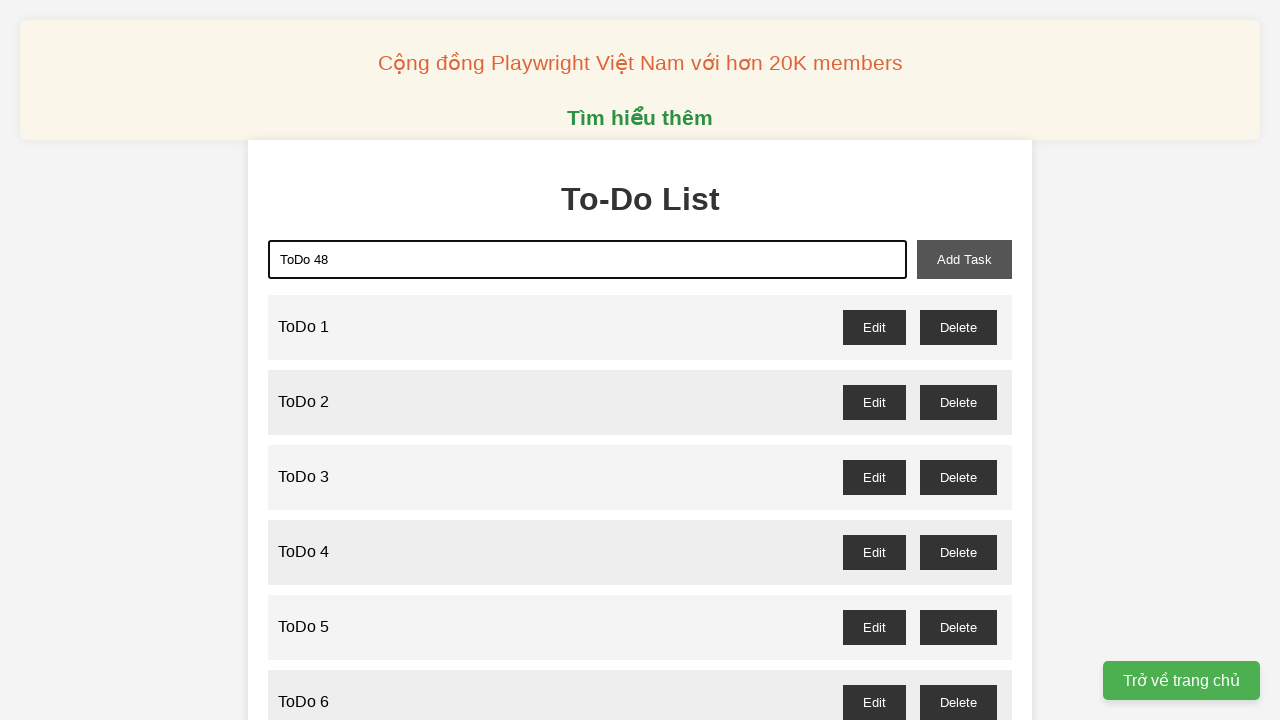

Clicked add-task button to add 'ToDo 48' to the list at (964, 259) on xpath=//button[@id='add-task']
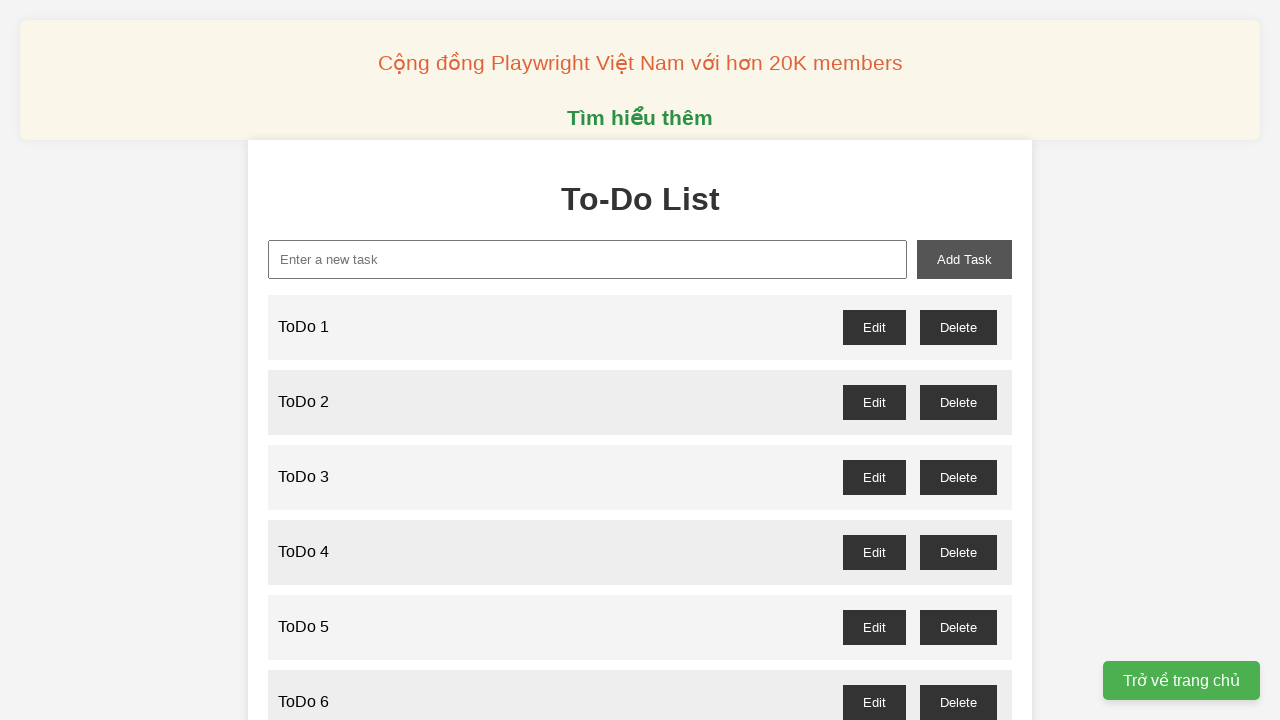

Filled task input with 'ToDo 49' on xpath=//input[@placeholder='Enter a new task']
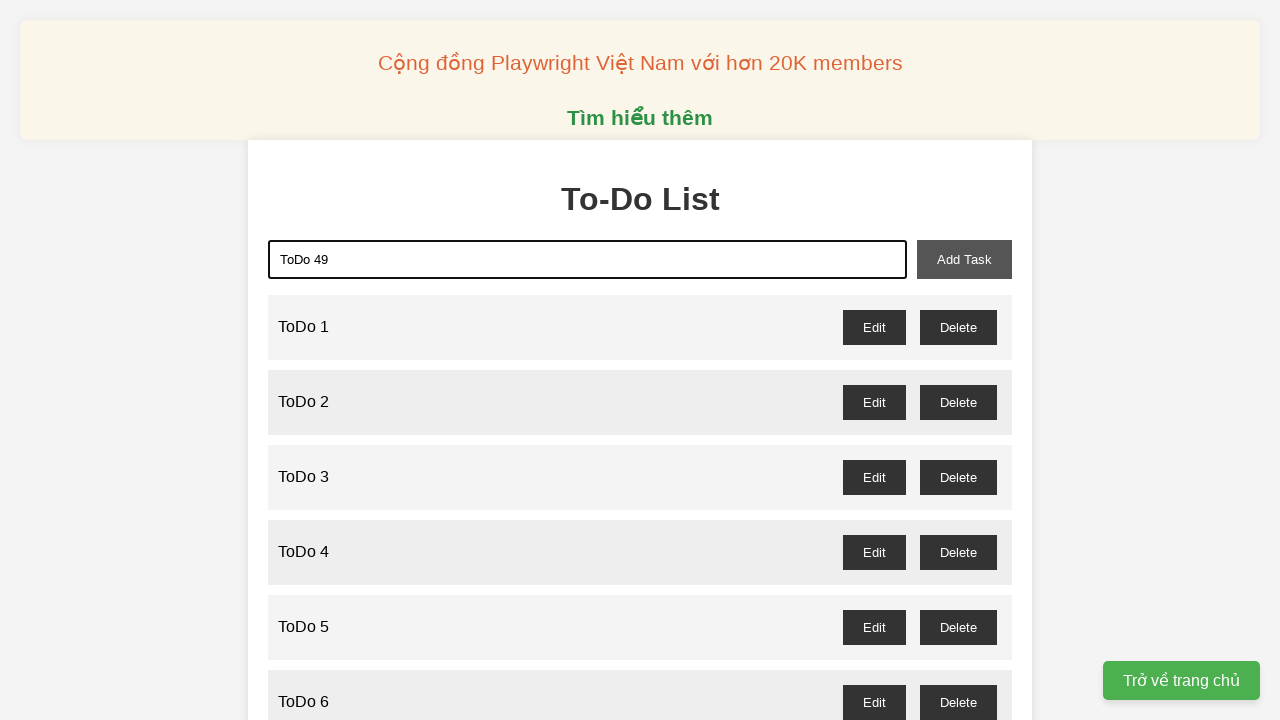

Clicked add-task button to add 'ToDo 49' to the list at (964, 259) on xpath=//button[@id='add-task']
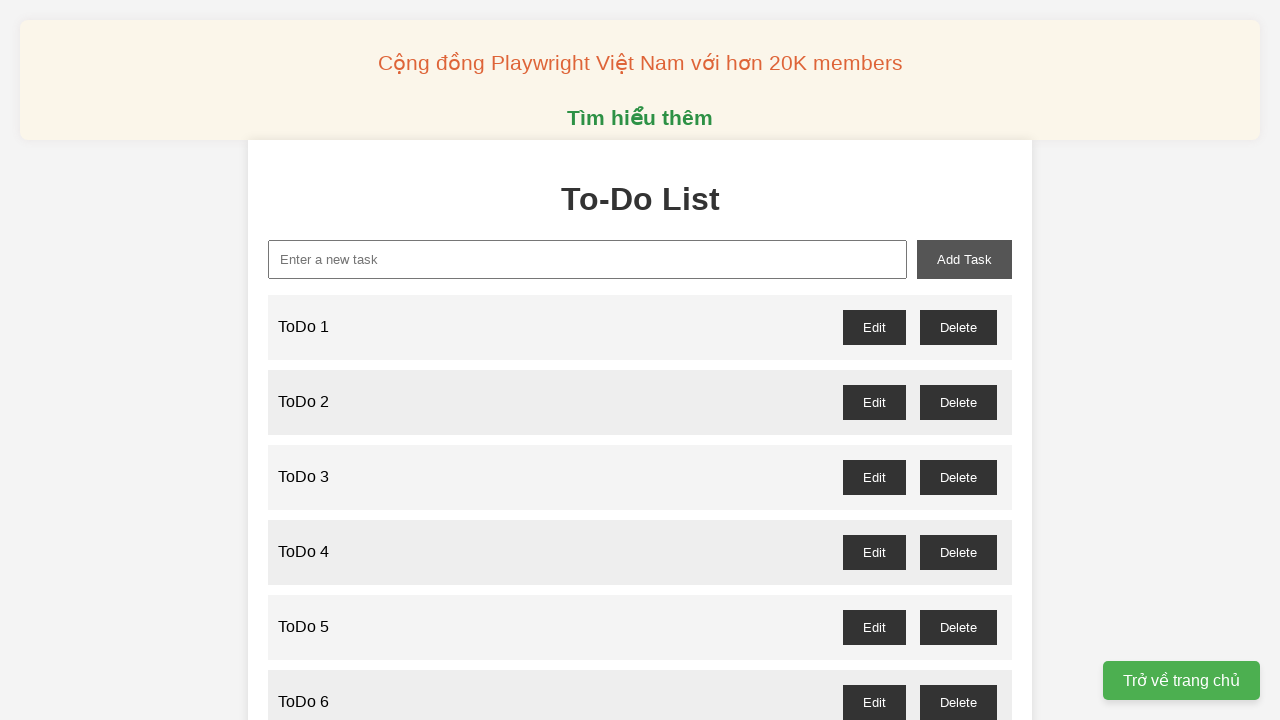

Filled task input with 'ToDo 50' on xpath=//input[@placeholder='Enter a new task']
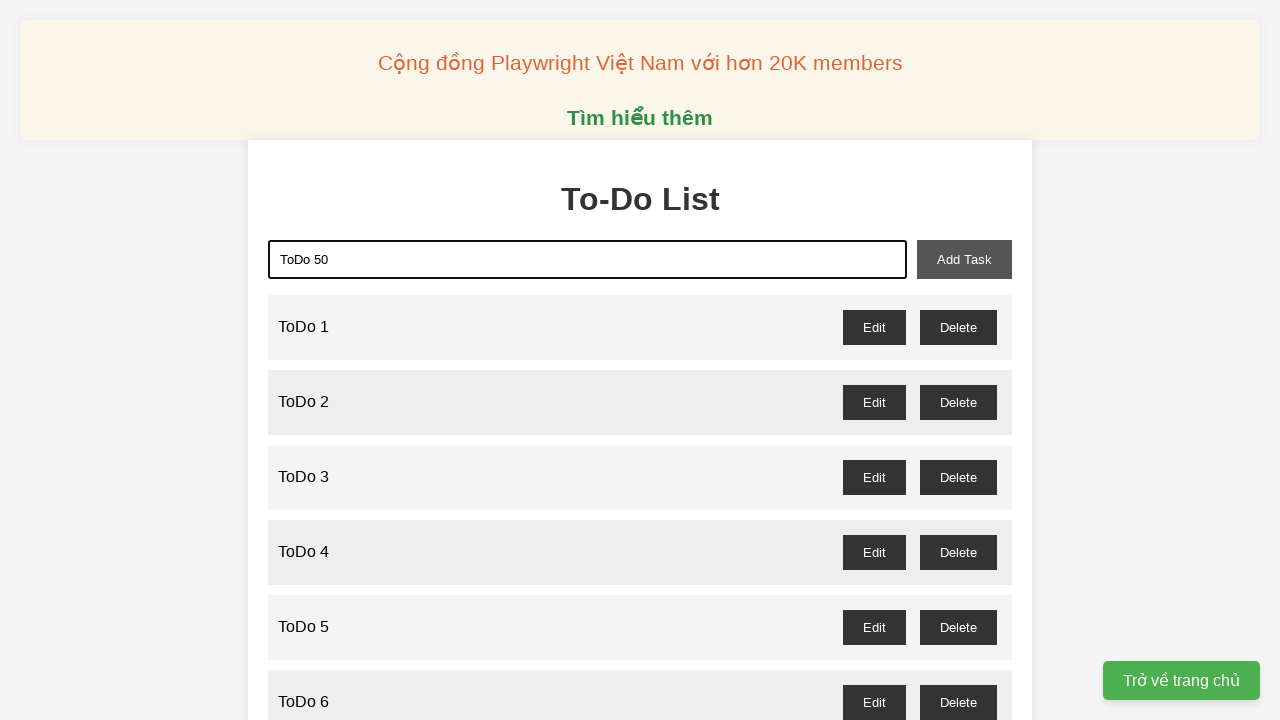

Clicked add-task button to add 'ToDo 50' to the list at (964, 259) on xpath=//button[@id='add-task']
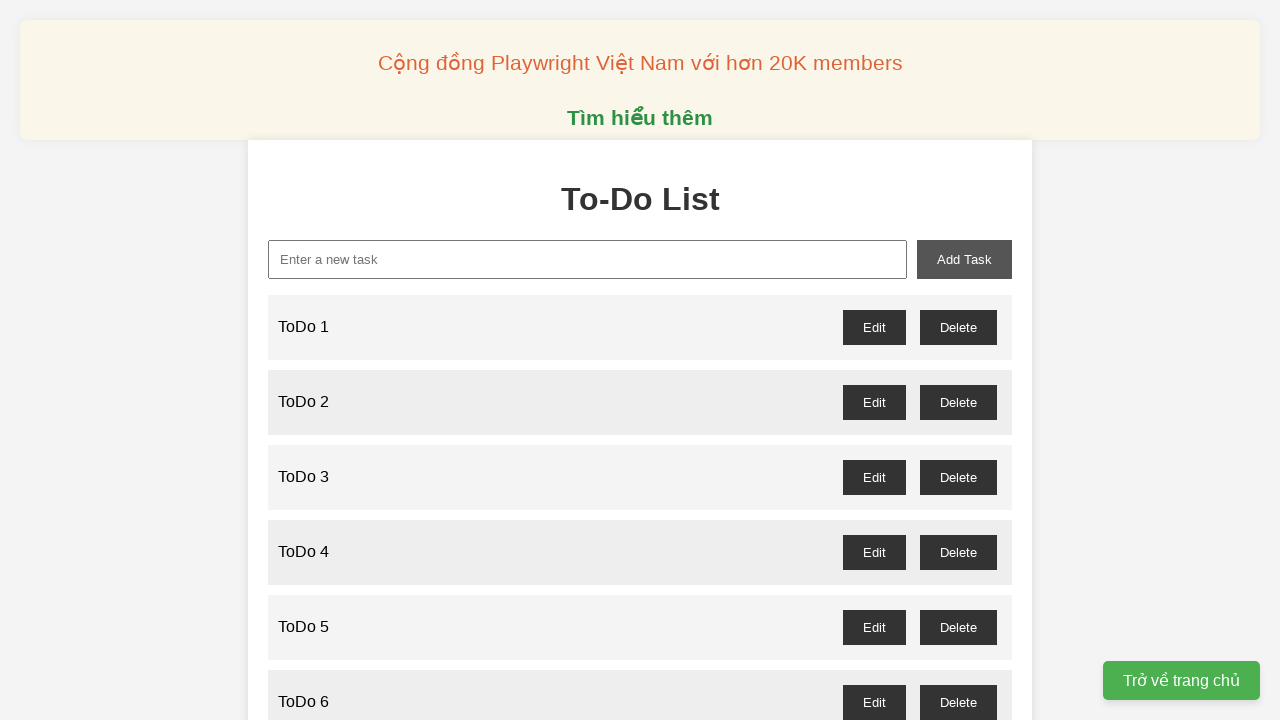

Filled task input with 'ToDo 51' on xpath=//input[@placeholder='Enter a new task']
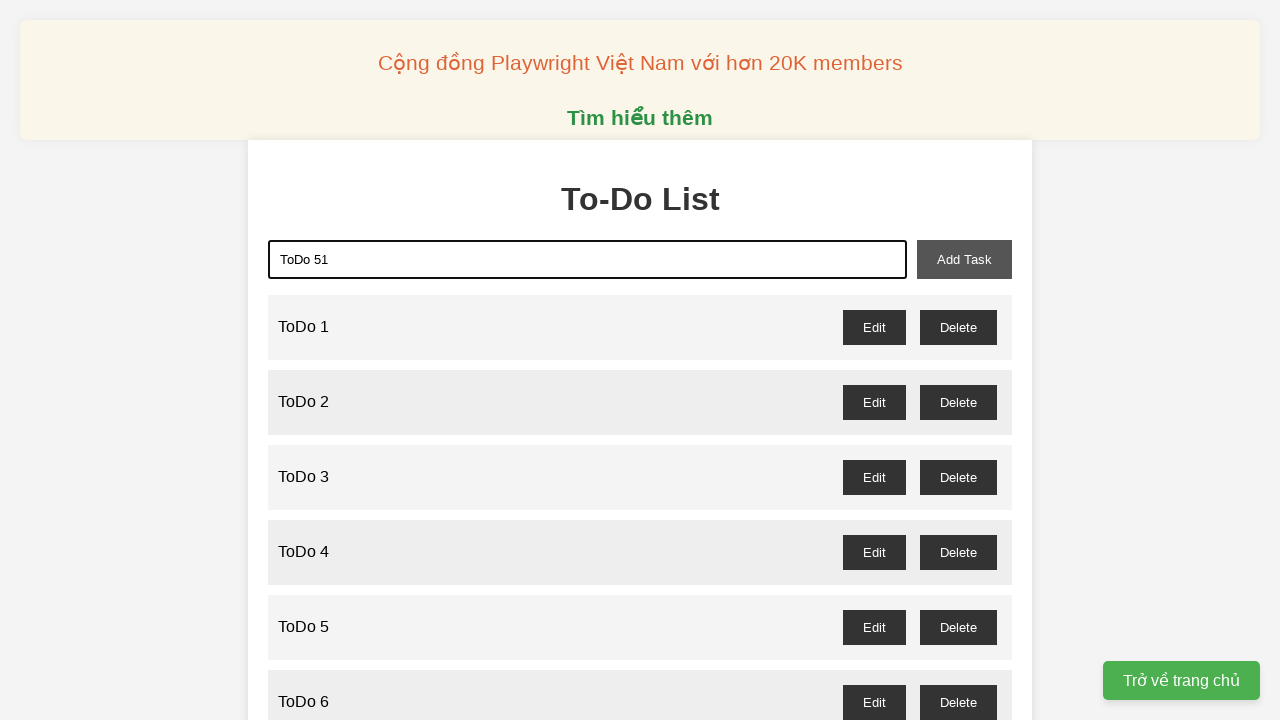

Clicked add-task button to add 'ToDo 51' to the list at (964, 259) on xpath=//button[@id='add-task']
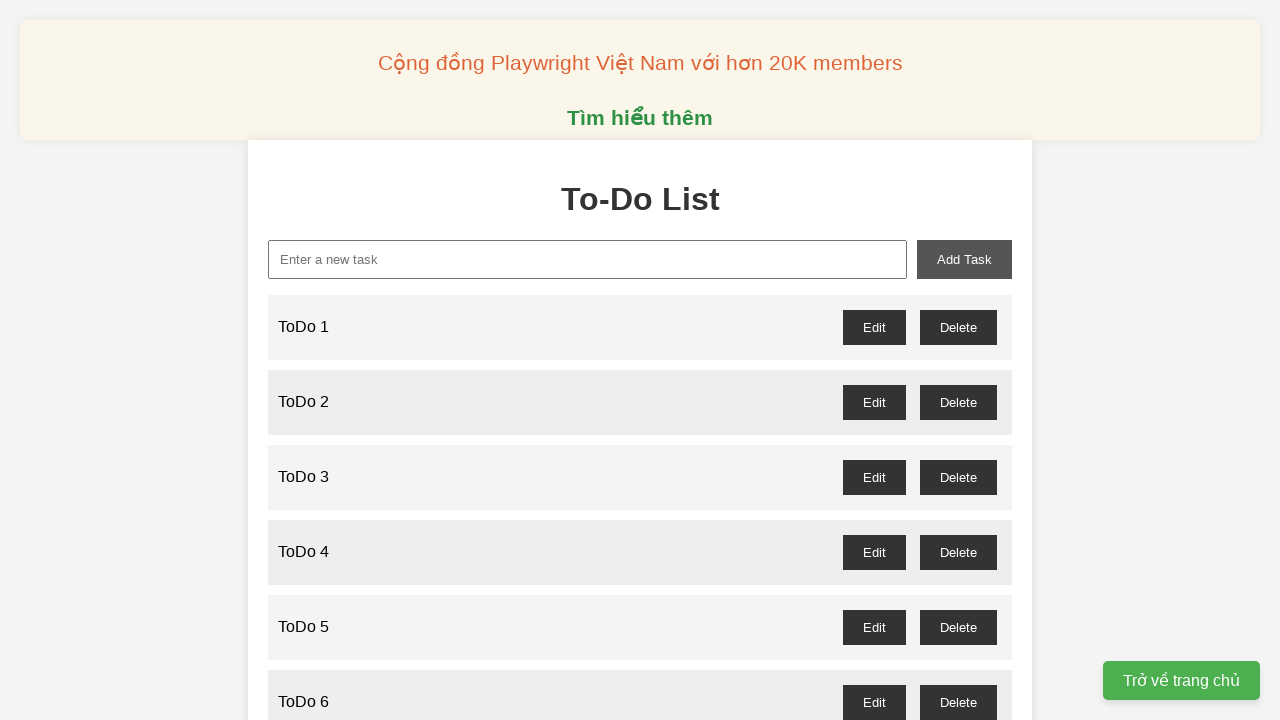

Filled task input with 'ToDo 52' on xpath=//input[@placeholder='Enter a new task']
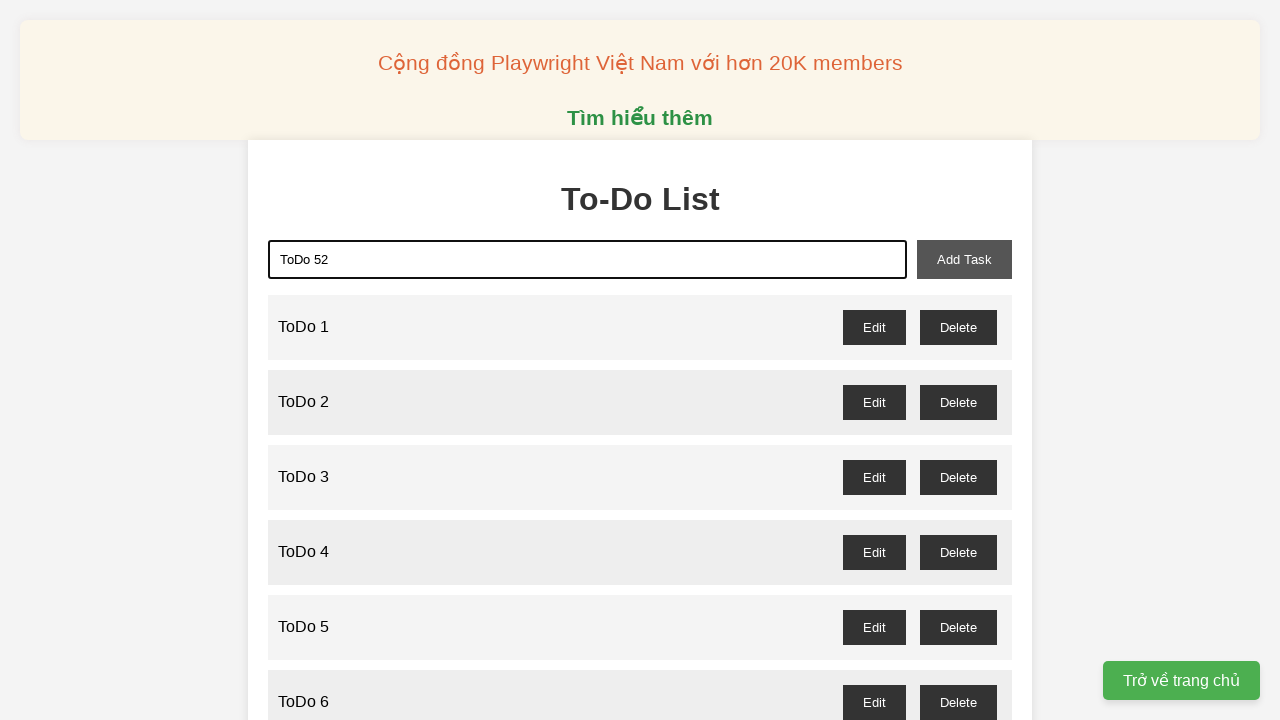

Clicked add-task button to add 'ToDo 52' to the list at (964, 259) on xpath=//button[@id='add-task']
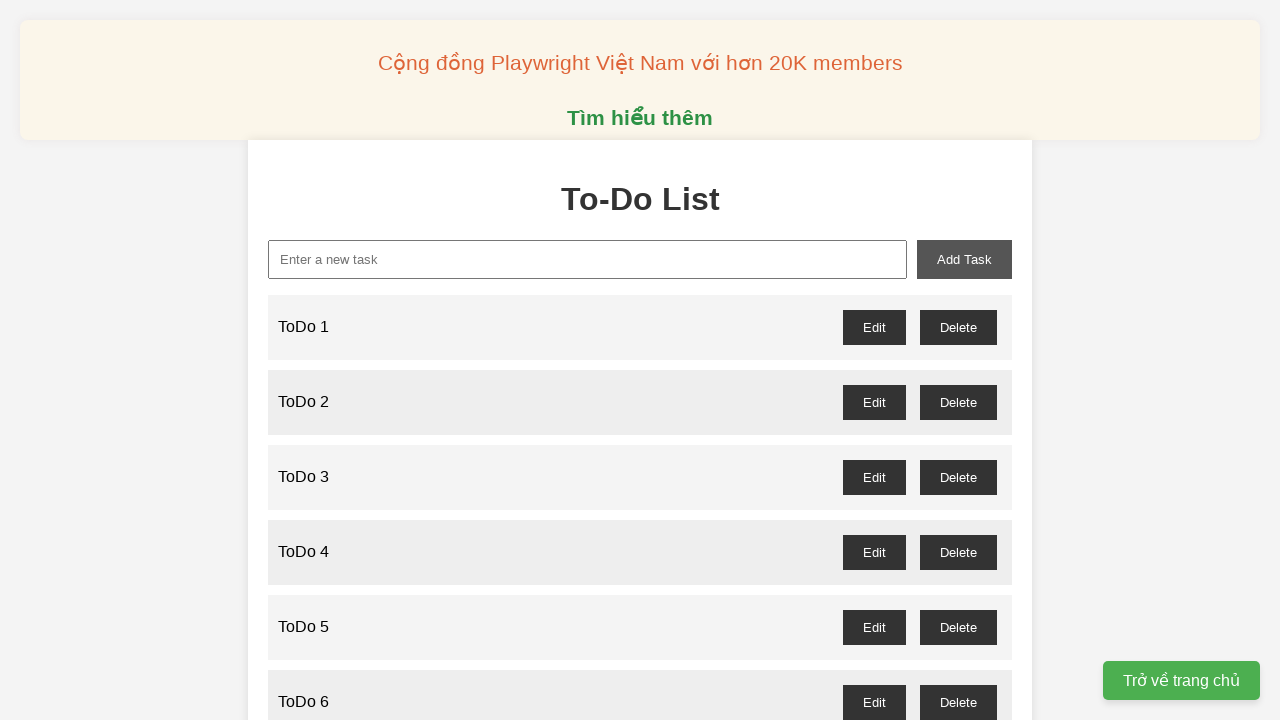

Filled task input with 'ToDo 53' on xpath=//input[@placeholder='Enter a new task']
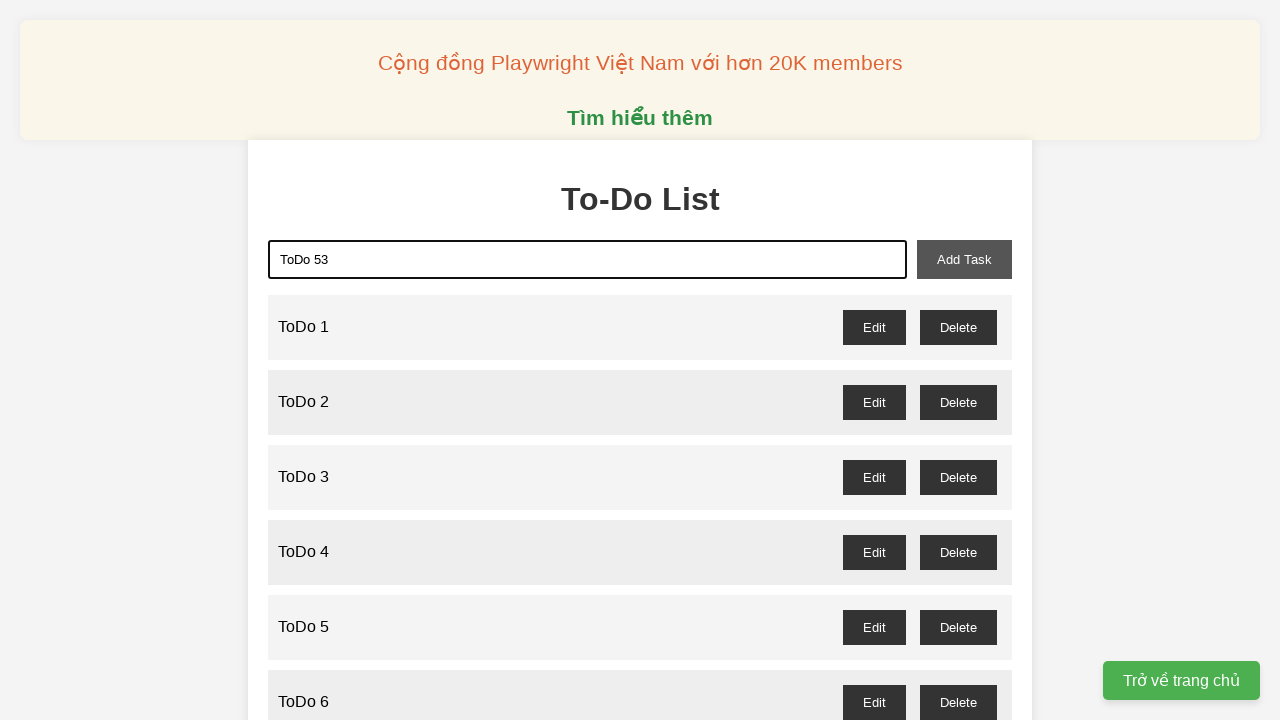

Clicked add-task button to add 'ToDo 53' to the list at (964, 259) on xpath=//button[@id='add-task']
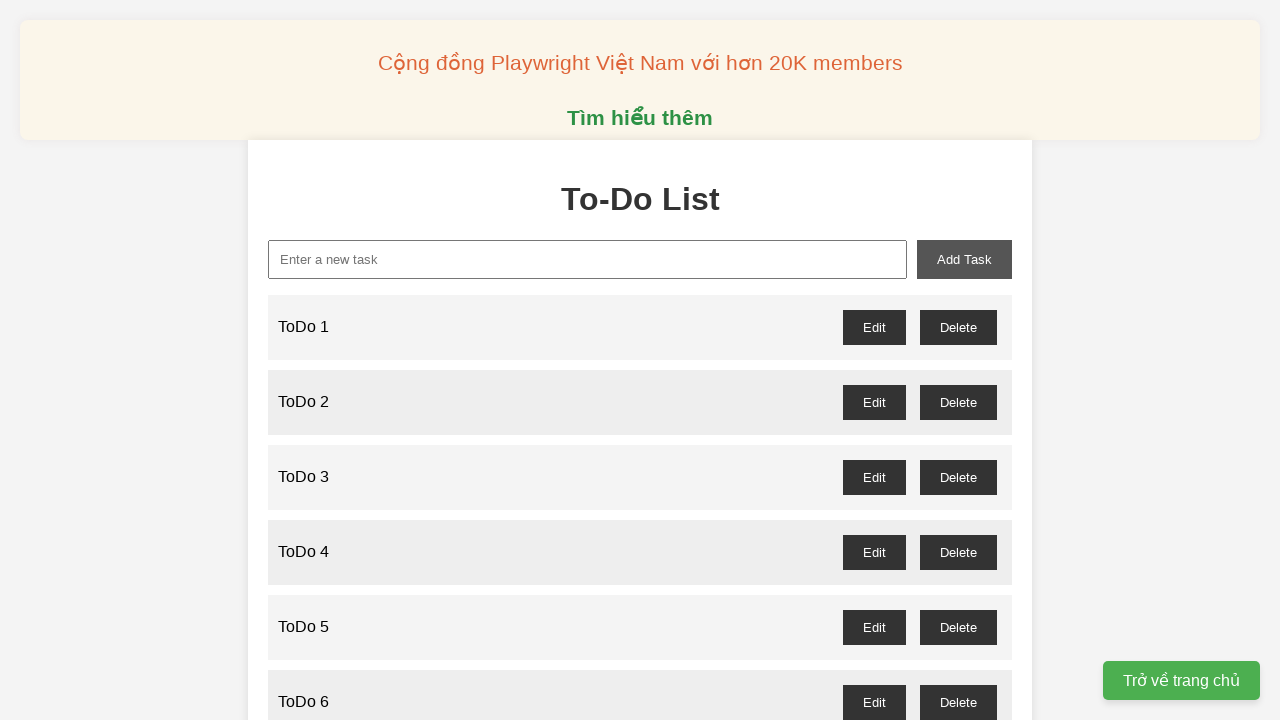

Filled task input with 'ToDo 54' on xpath=//input[@placeholder='Enter a new task']
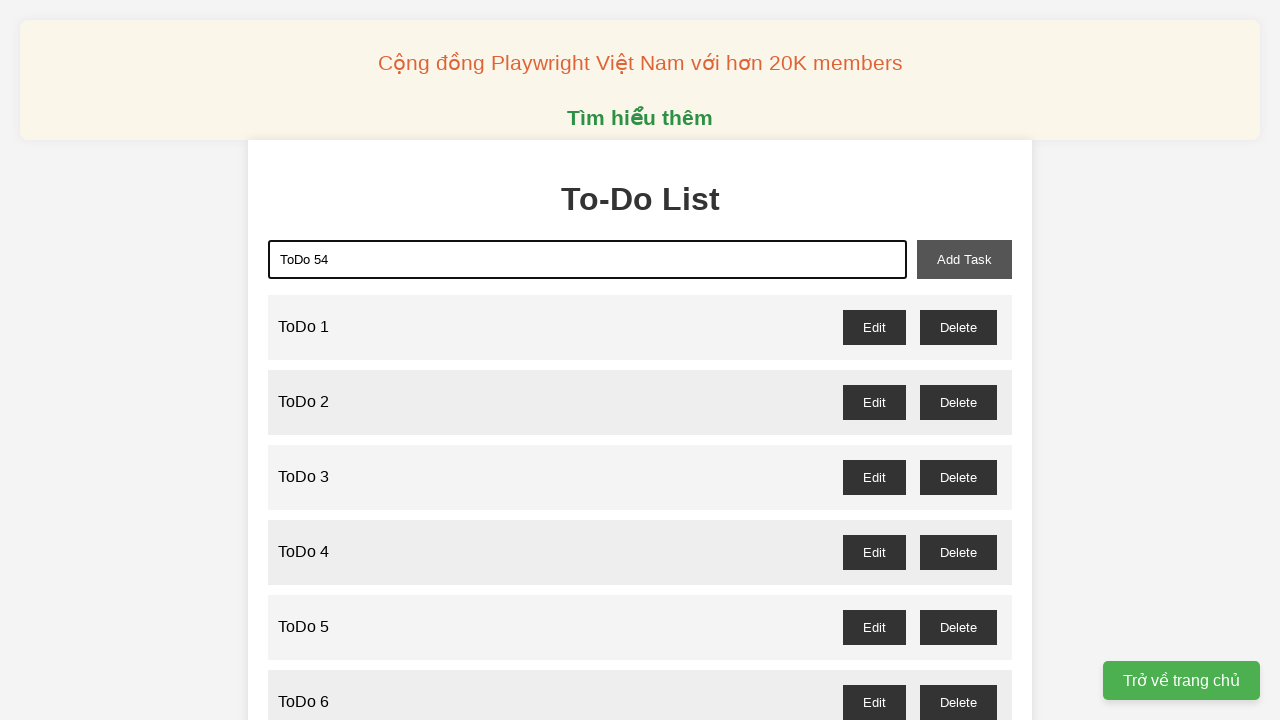

Clicked add-task button to add 'ToDo 54' to the list at (964, 259) on xpath=//button[@id='add-task']
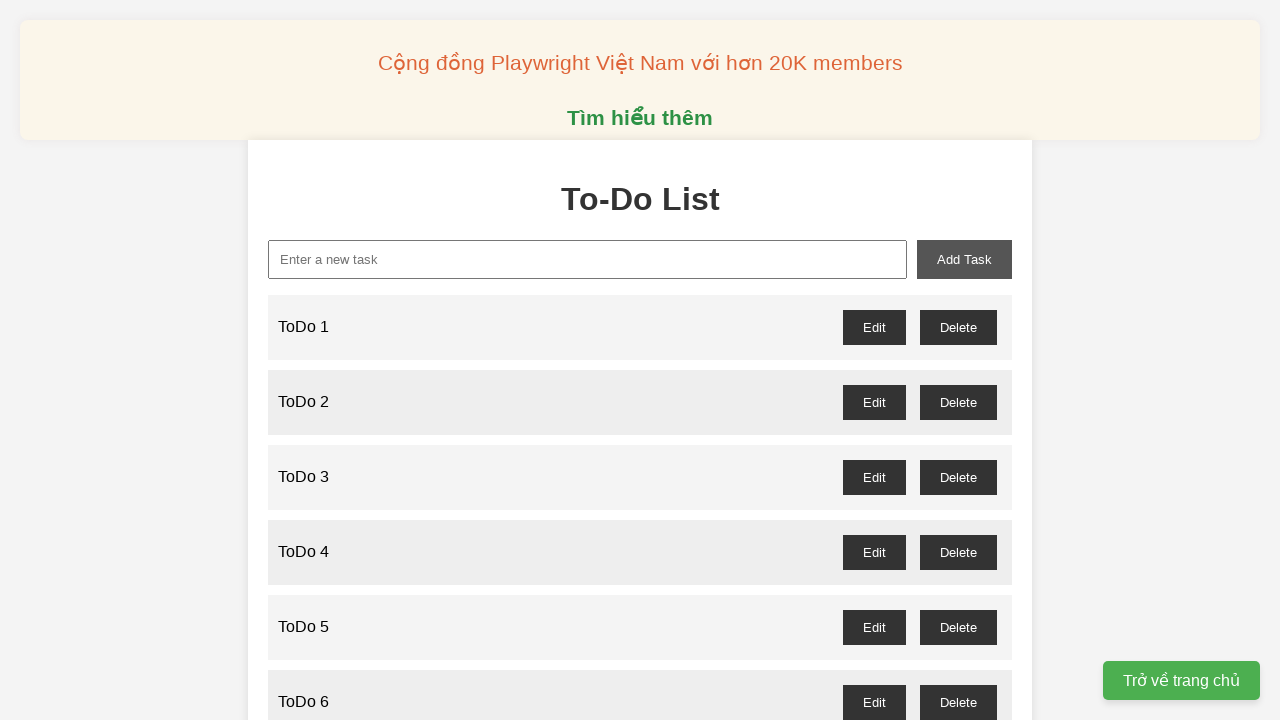

Filled task input with 'ToDo 55' on xpath=//input[@placeholder='Enter a new task']
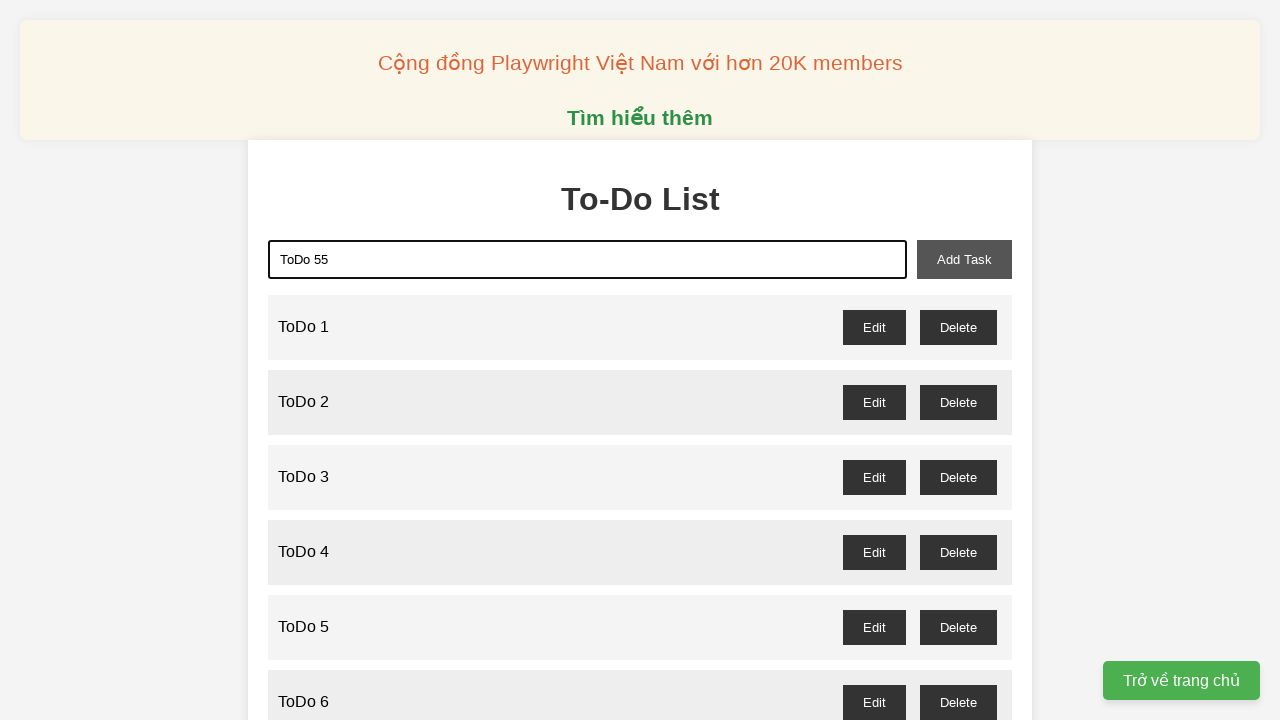

Clicked add-task button to add 'ToDo 55' to the list at (964, 259) on xpath=//button[@id='add-task']
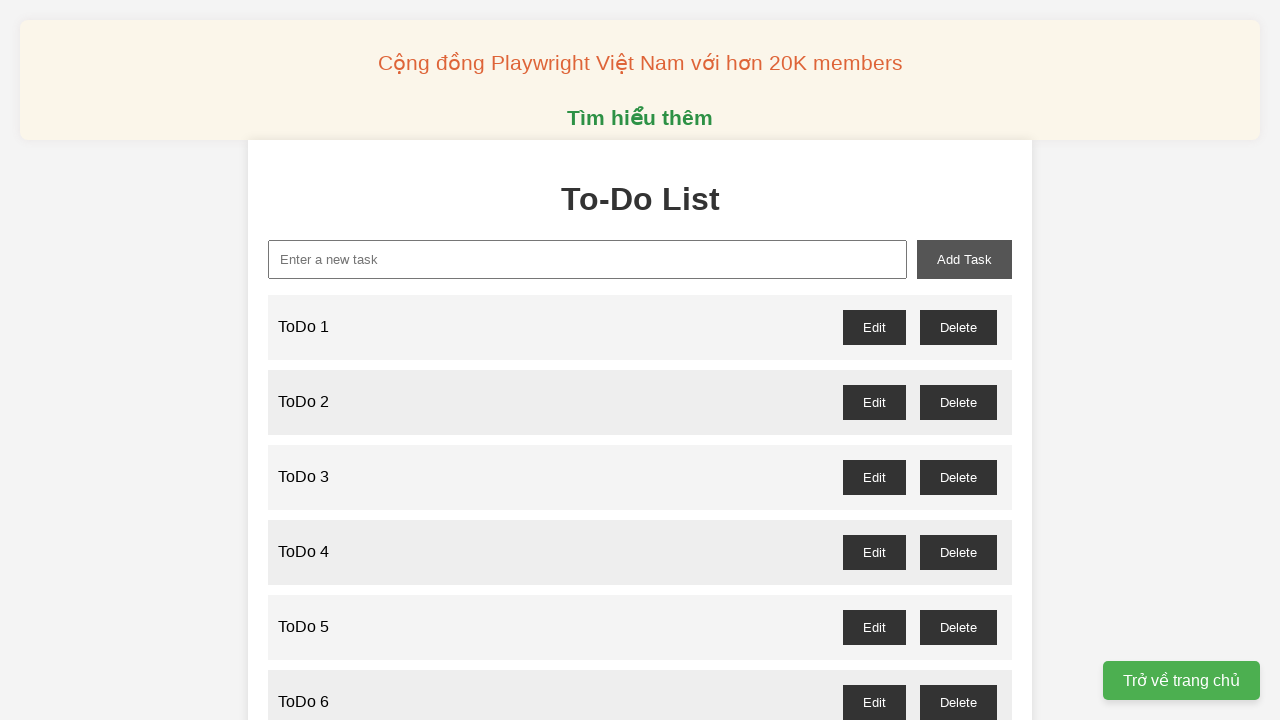

Filled task input with 'ToDo 56' on xpath=//input[@placeholder='Enter a new task']
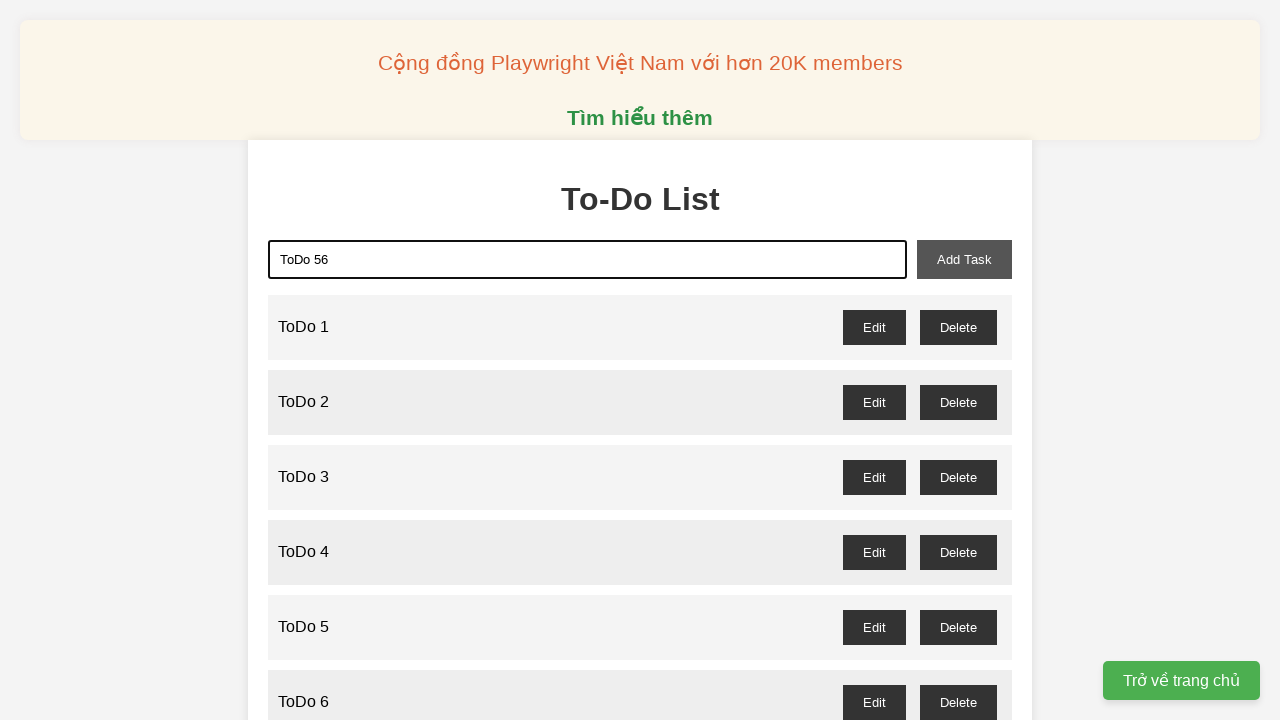

Clicked add-task button to add 'ToDo 56' to the list at (964, 259) on xpath=//button[@id='add-task']
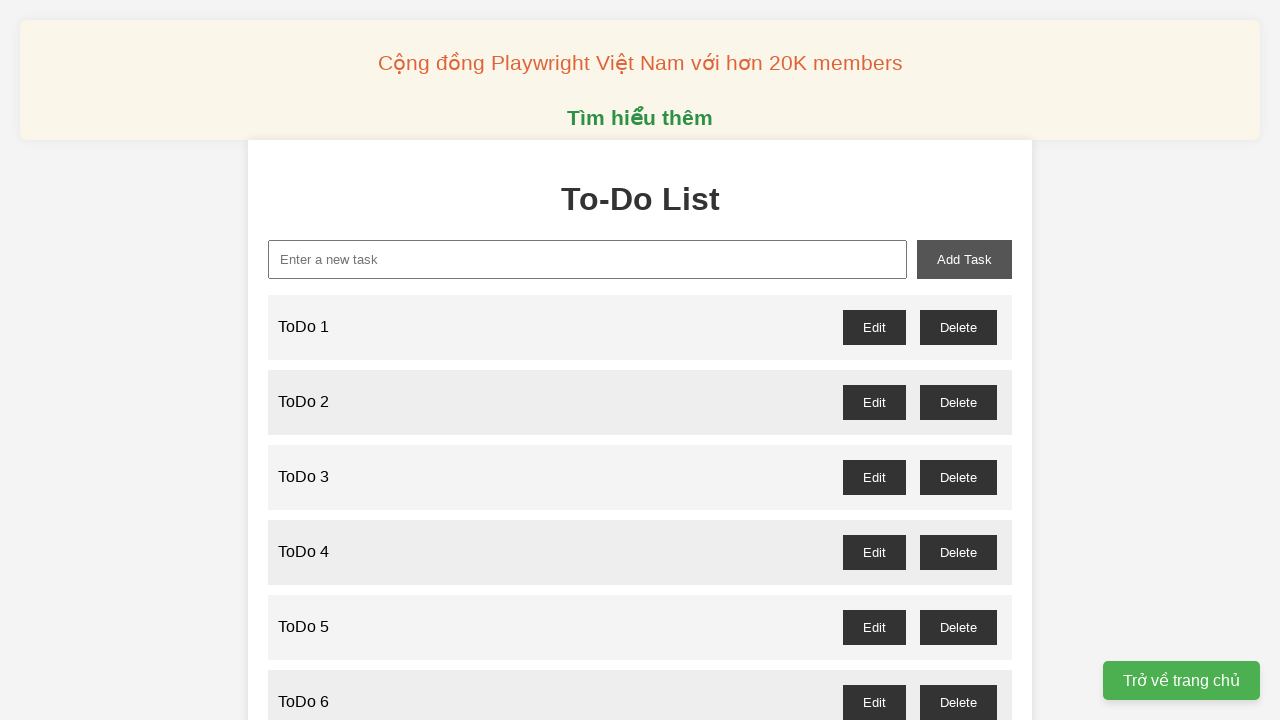

Filled task input with 'ToDo 57' on xpath=//input[@placeholder='Enter a new task']
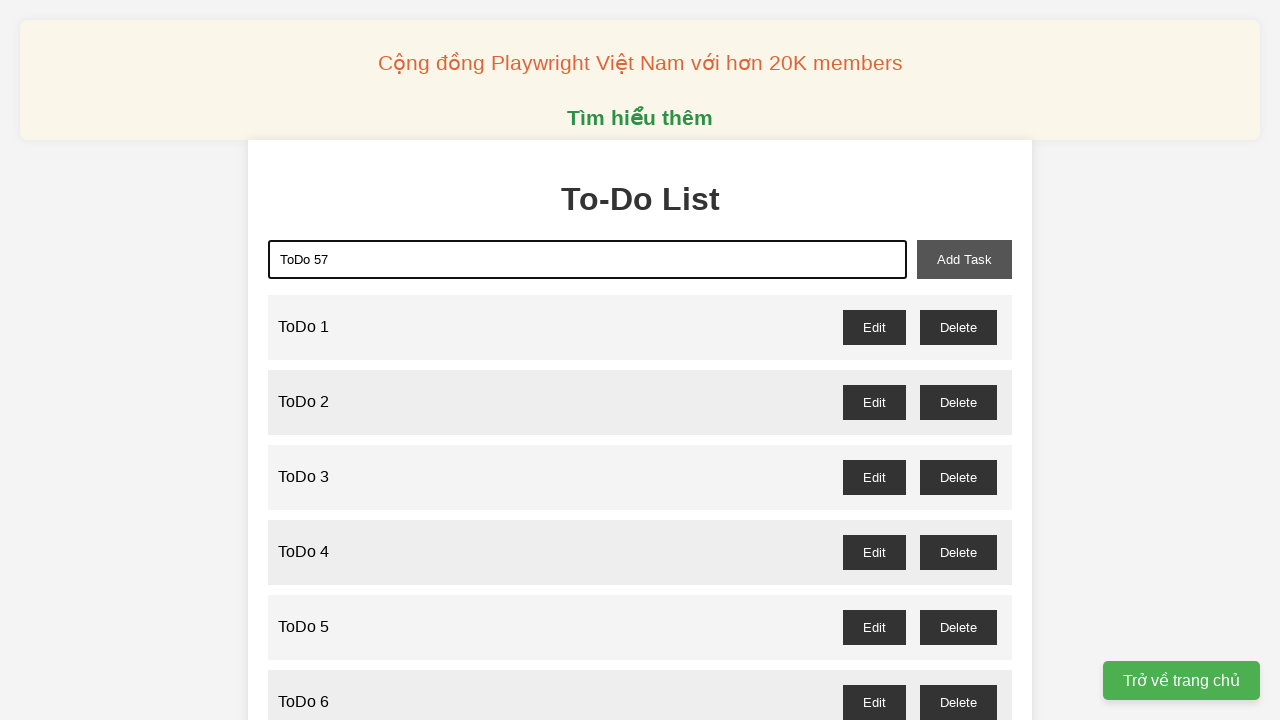

Clicked add-task button to add 'ToDo 57' to the list at (964, 259) on xpath=//button[@id='add-task']
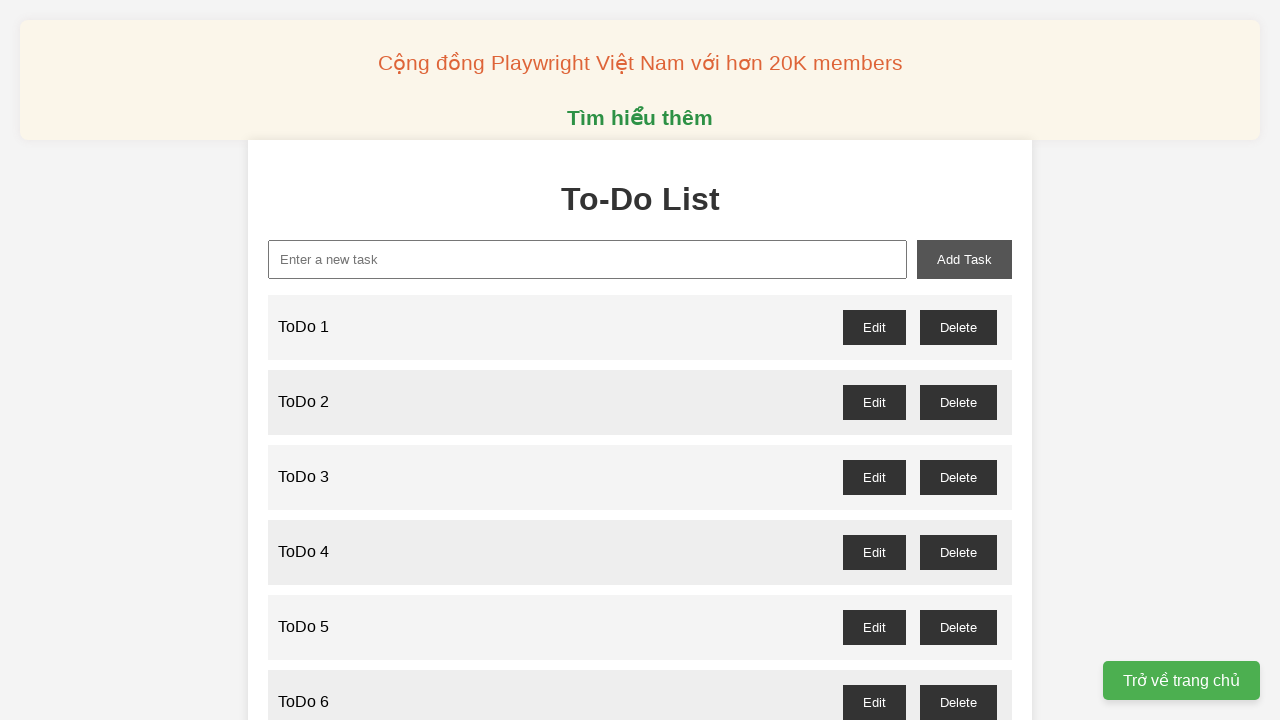

Filled task input with 'ToDo 58' on xpath=//input[@placeholder='Enter a new task']
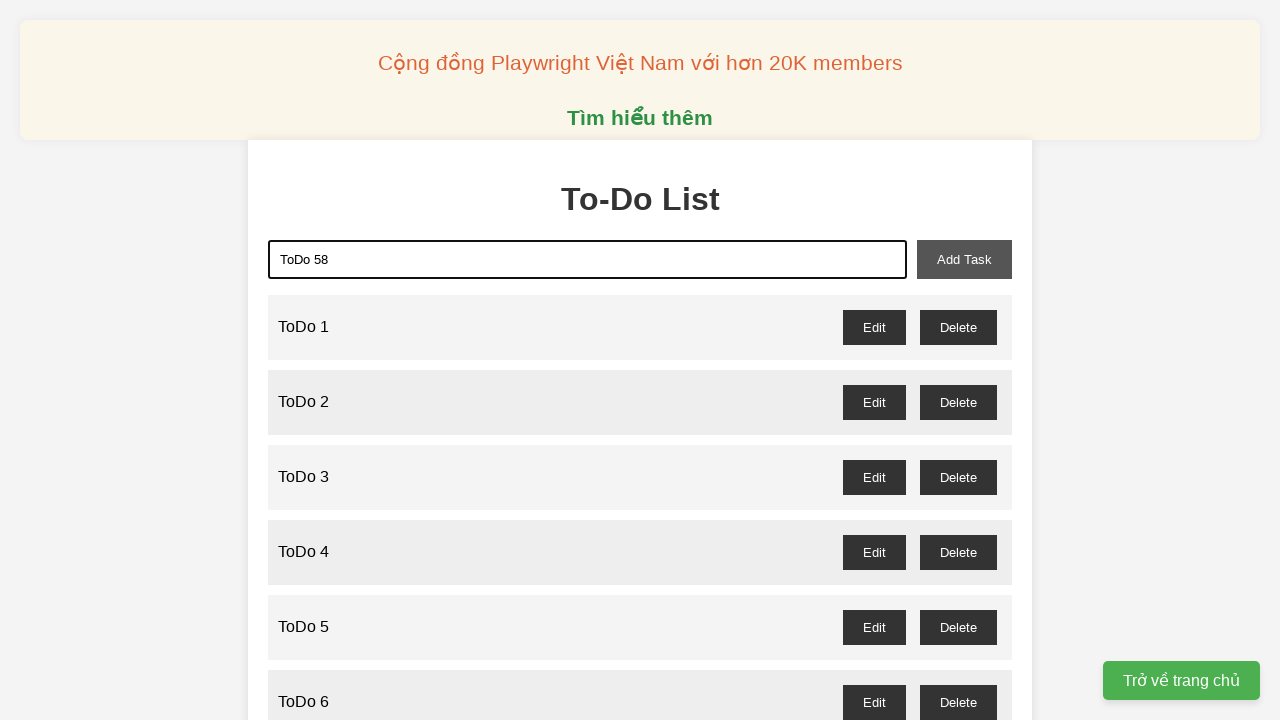

Clicked add-task button to add 'ToDo 58' to the list at (964, 259) on xpath=//button[@id='add-task']
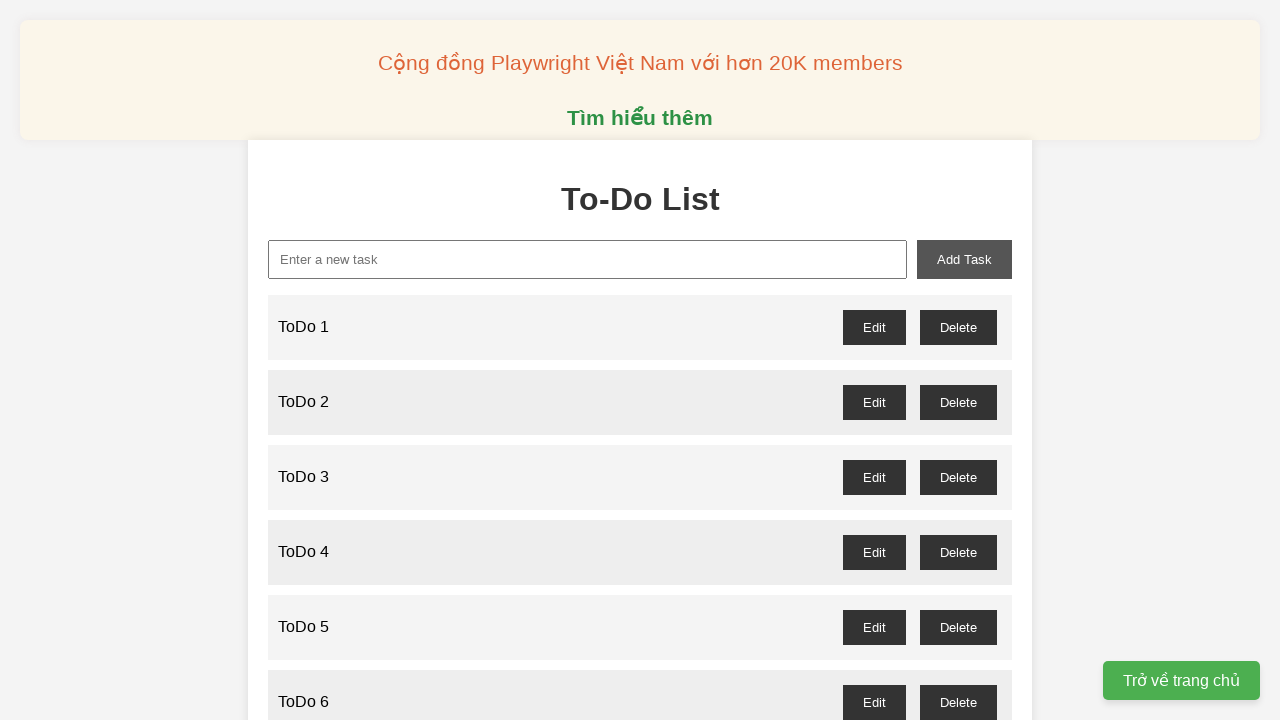

Filled task input with 'ToDo 59' on xpath=//input[@placeholder='Enter a new task']
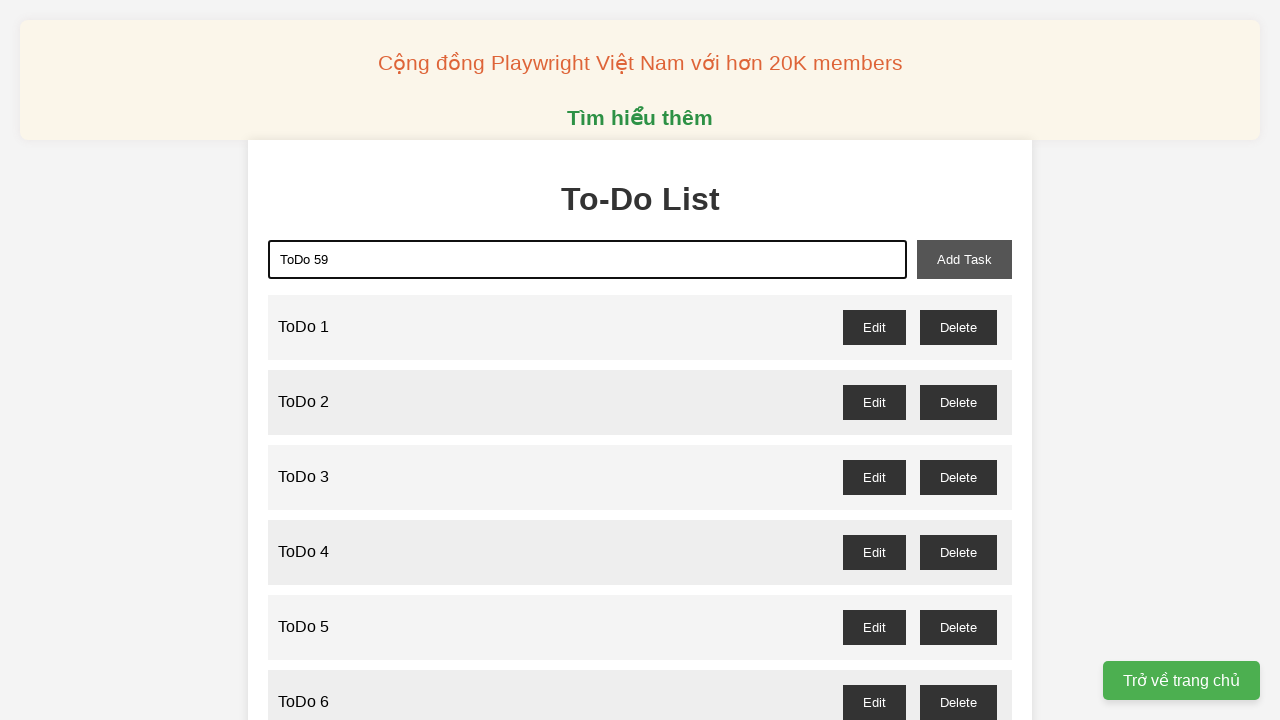

Clicked add-task button to add 'ToDo 59' to the list at (964, 259) on xpath=//button[@id='add-task']
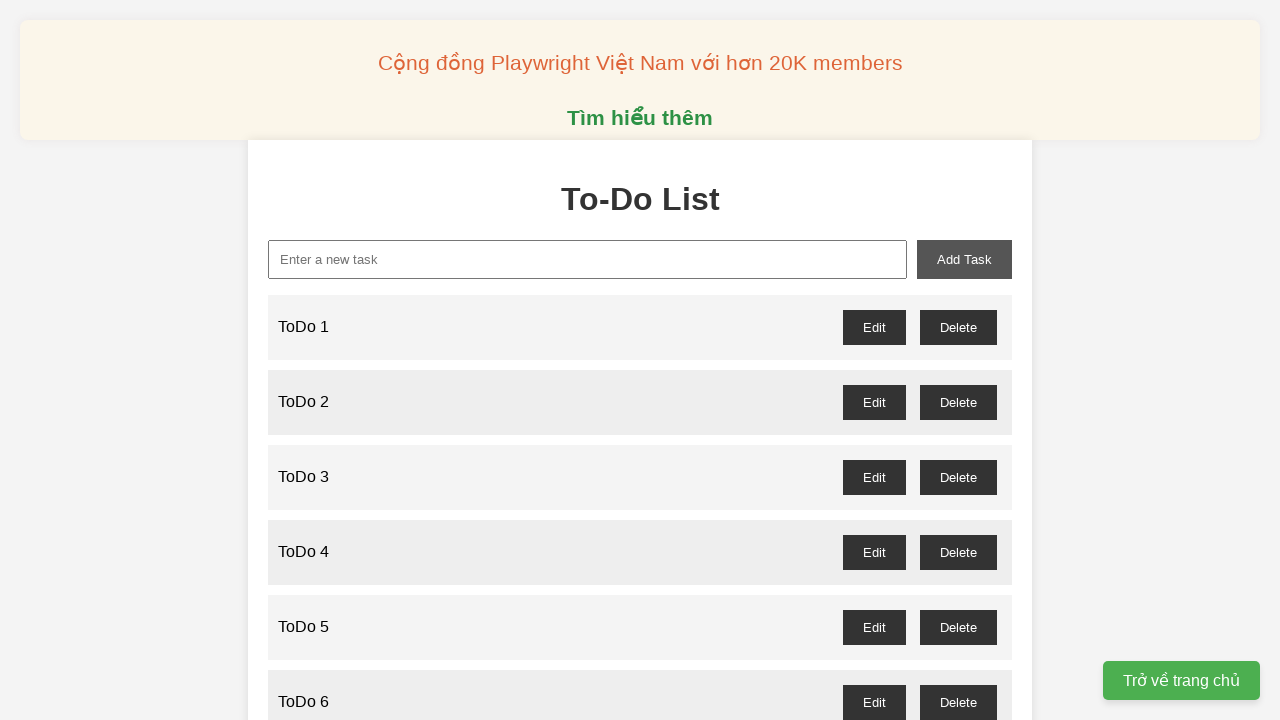

Filled task input with 'ToDo 60' on xpath=//input[@placeholder='Enter a new task']
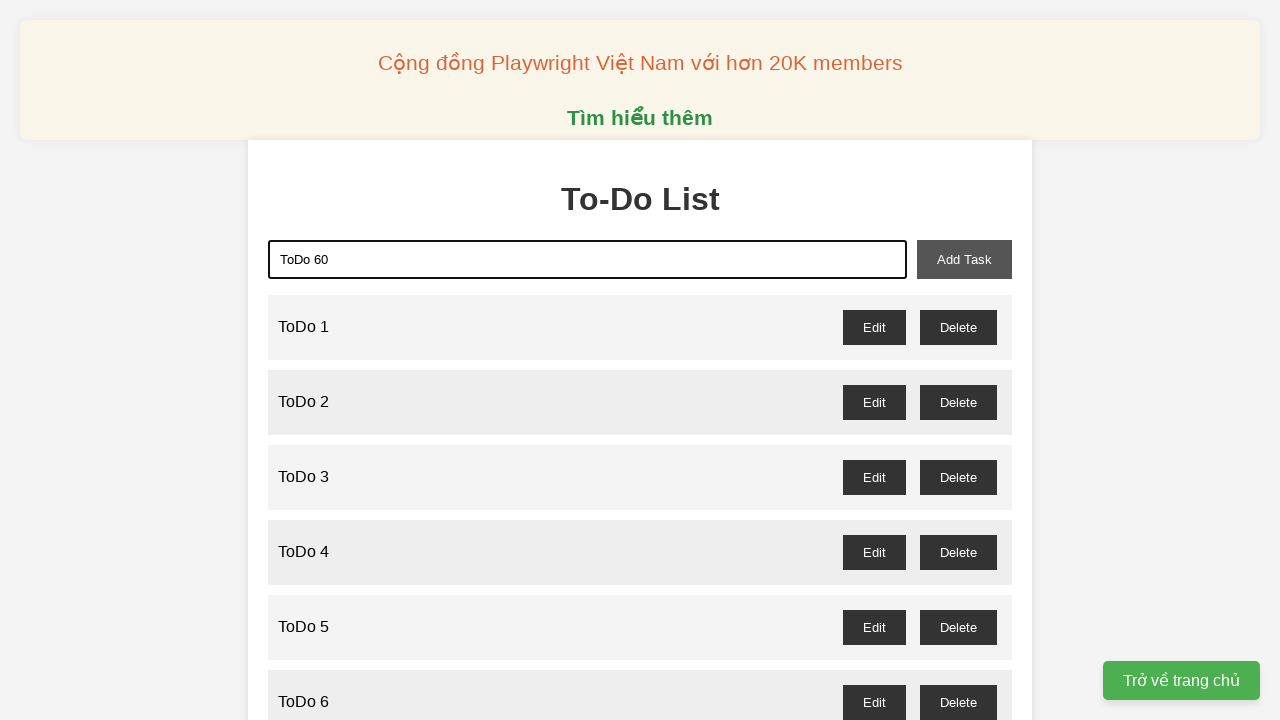

Clicked add-task button to add 'ToDo 60' to the list at (964, 259) on xpath=//button[@id='add-task']
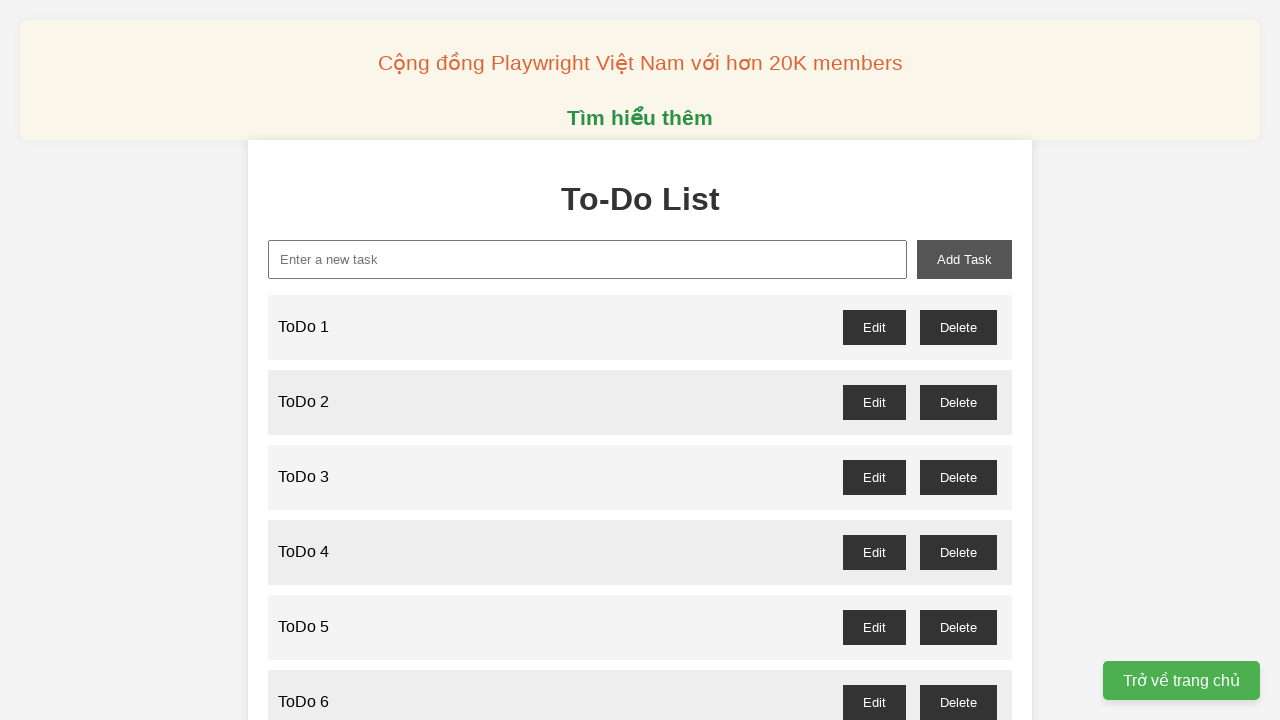

Filled task input with 'ToDo 61' on xpath=//input[@placeholder='Enter a new task']
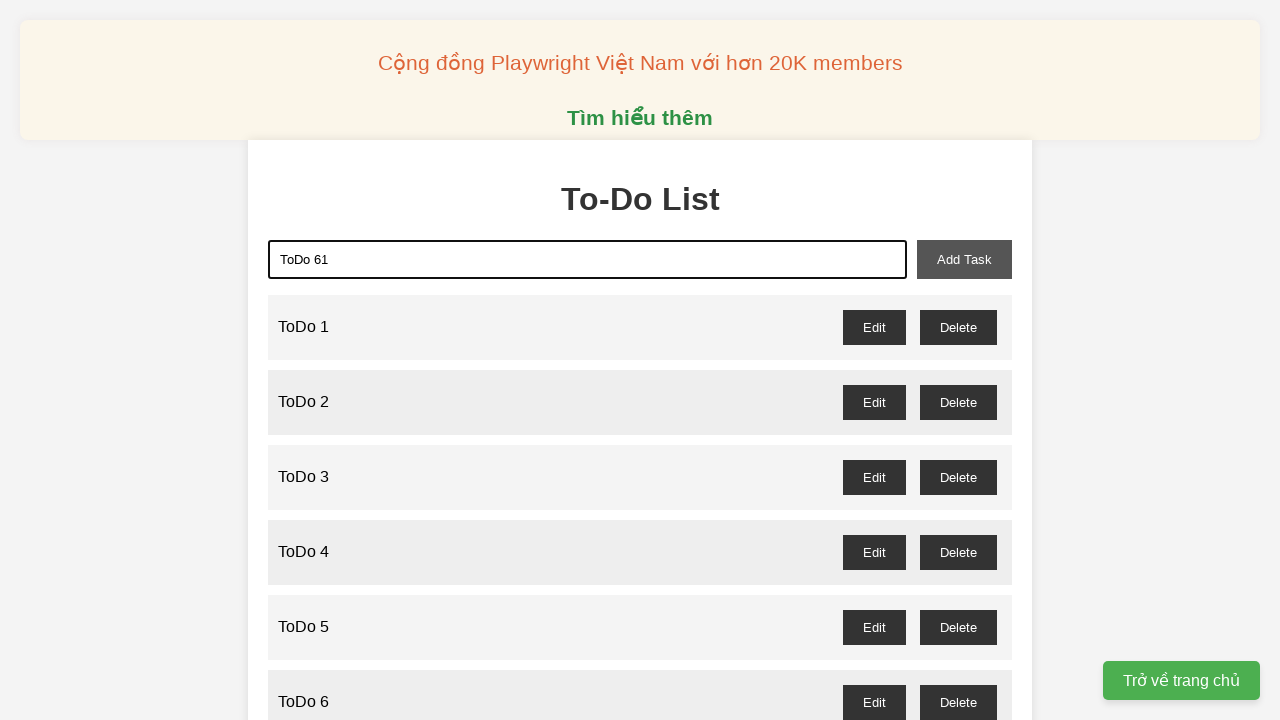

Clicked add-task button to add 'ToDo 61' to the list at (964, 259) on xpath=//button[@id='add-task']
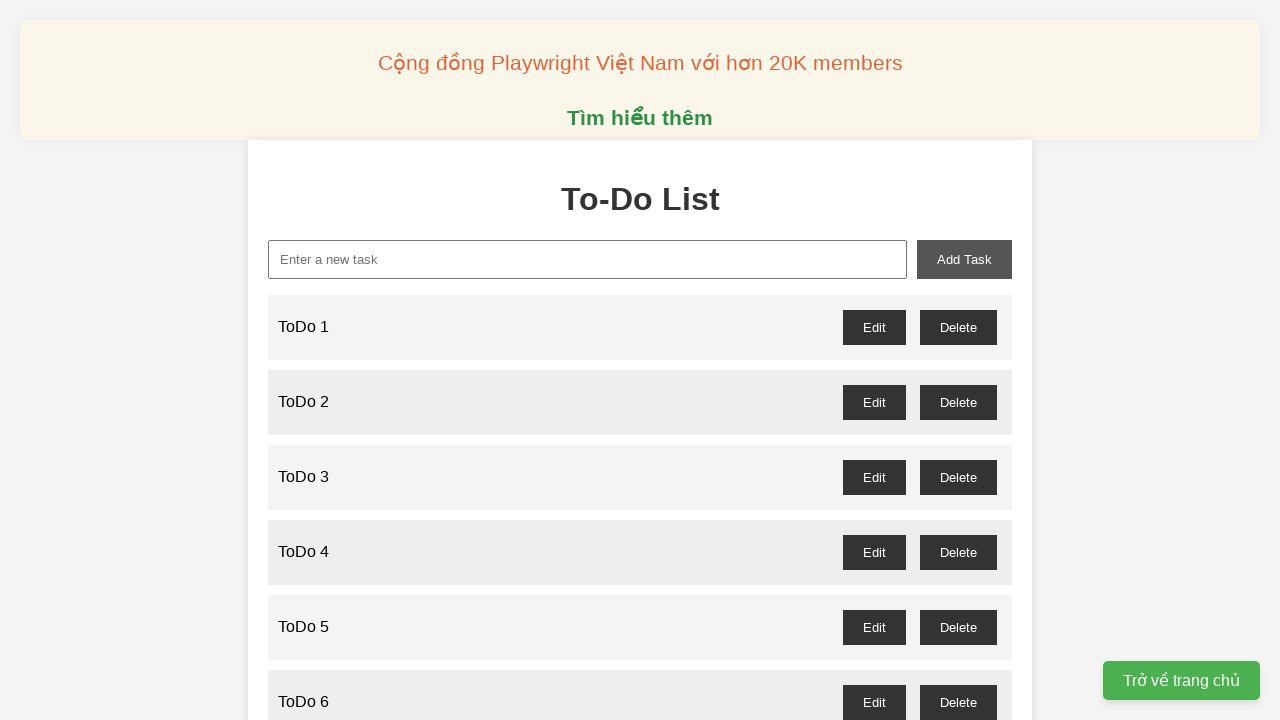

Filled task input with 'ToDo 62' on xpath=//input[@placeholder='Enter a new task']
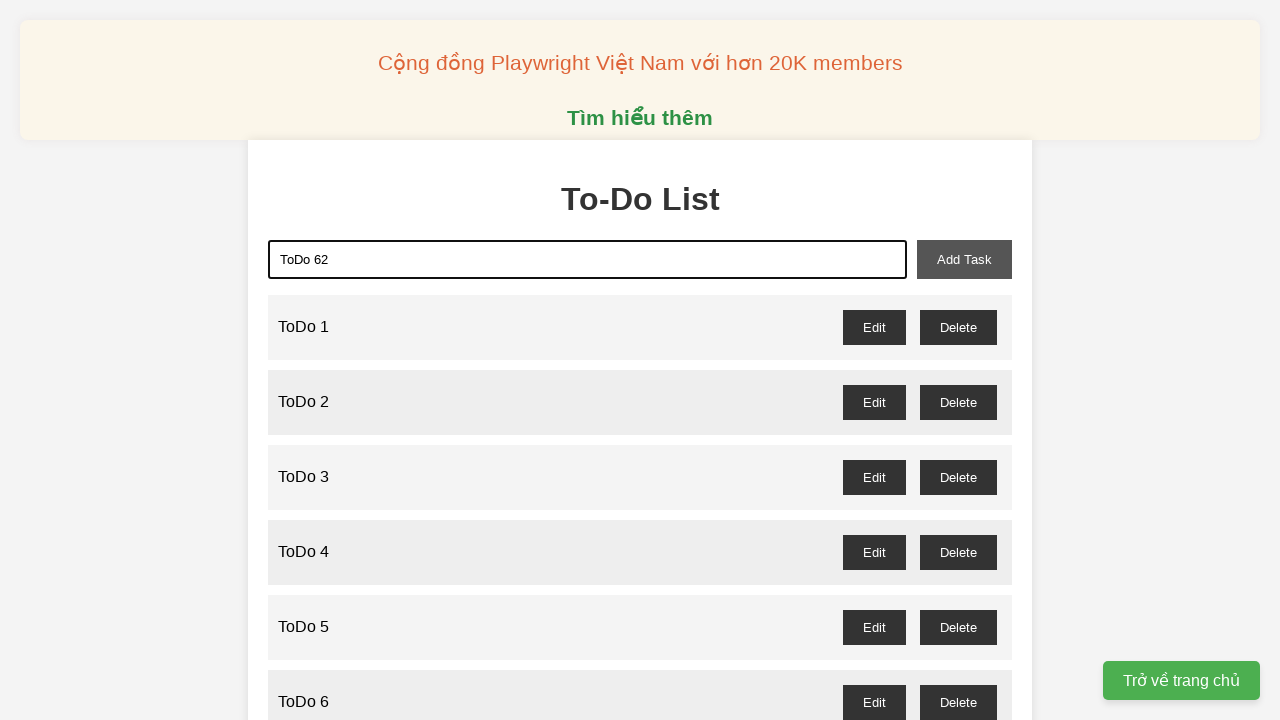

Clicked add-task button to add 'ToDo 62' to the list at (964, 259) on xpath=//button[@id='add-task']
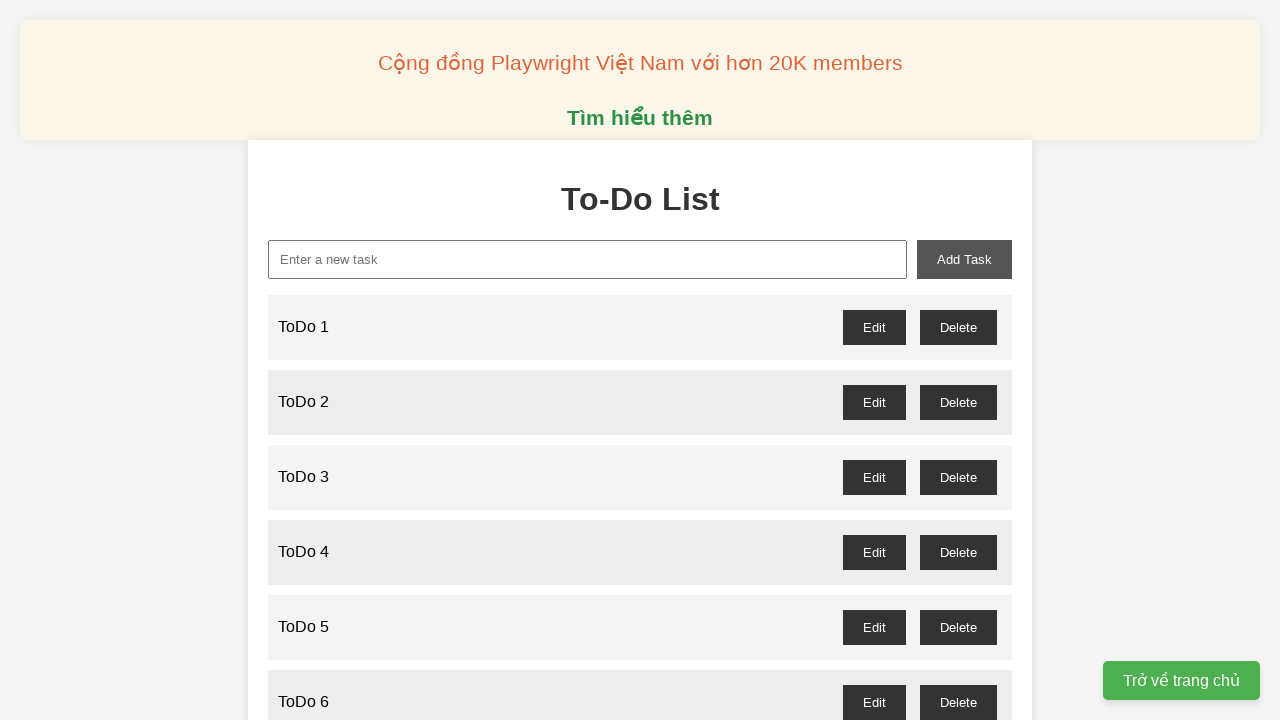

Filled task input with 'ToDo 63' on xpath=//input[@placeholder='Enter a new task']
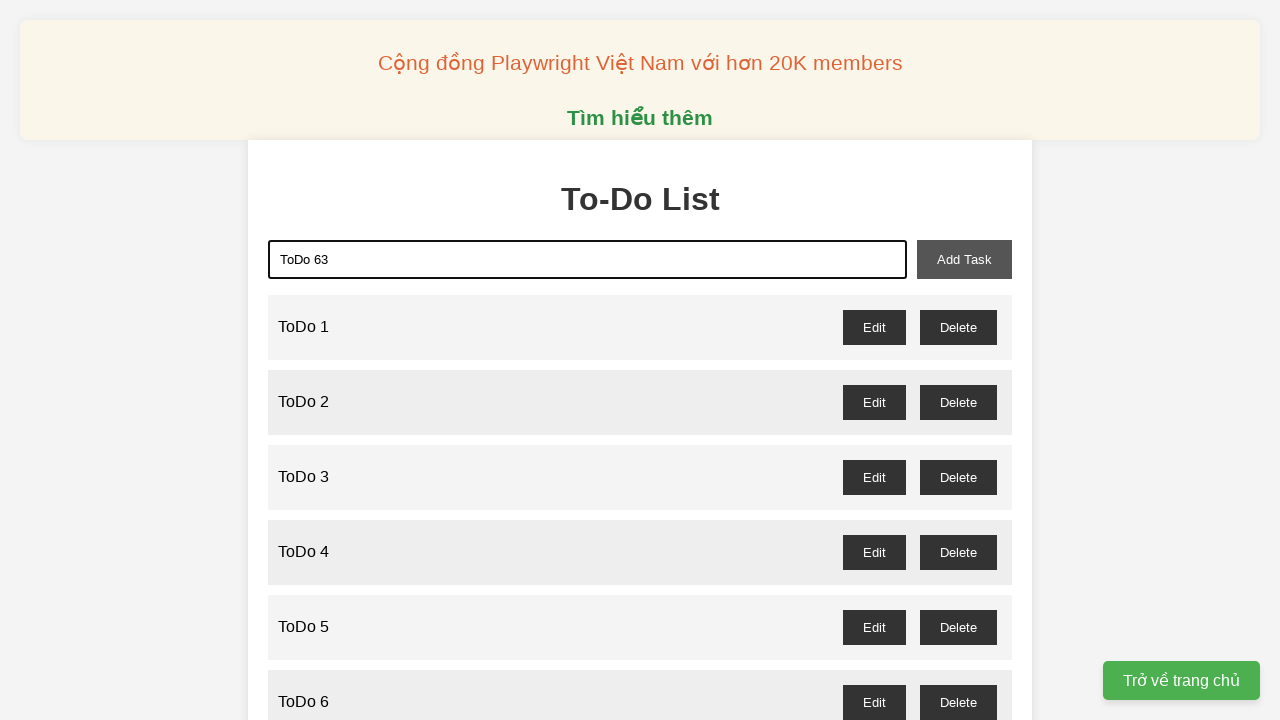

Clicked add-task button to add 'ToDo 63' to the list at (964, 259) on xpath=//button[@id='add-task']
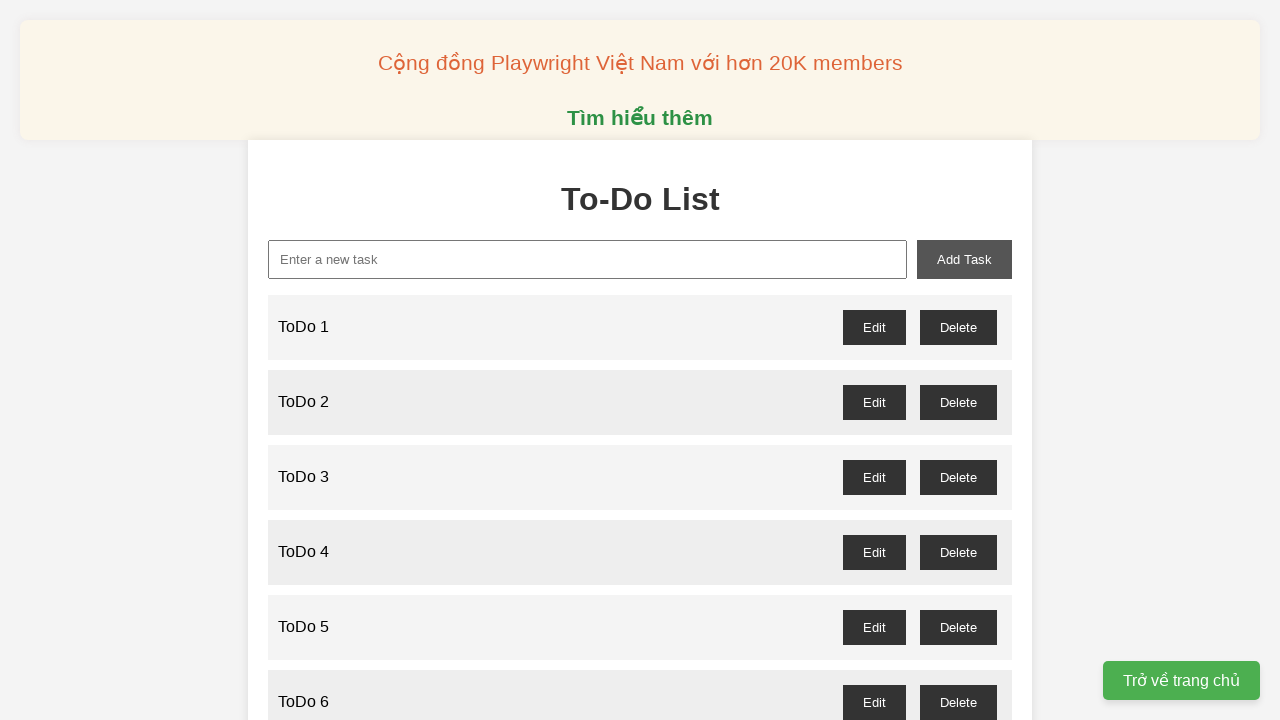

Filled task input with 'ToDo 64' on xpath=//input[@placeholder='Enter a new task']
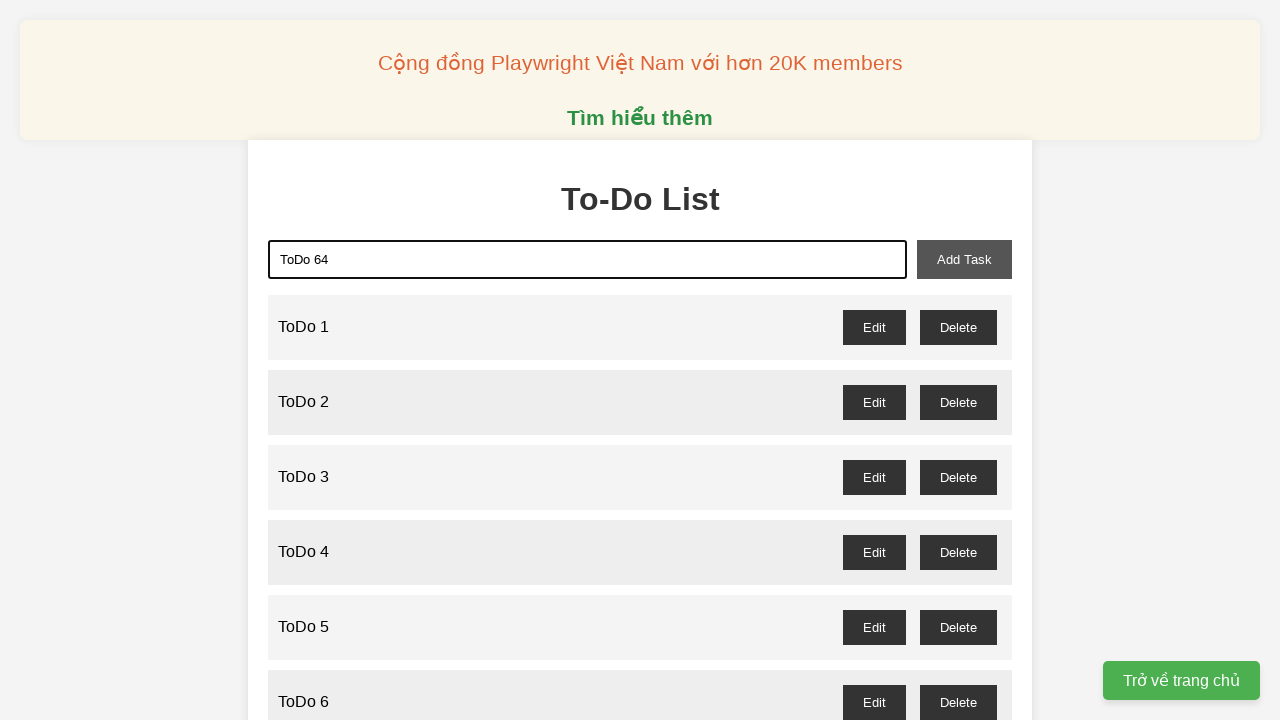

Clicked add-task button to add 'ToDo 64' to the list at (964, 259) on xpath=//button[@id='add-task']
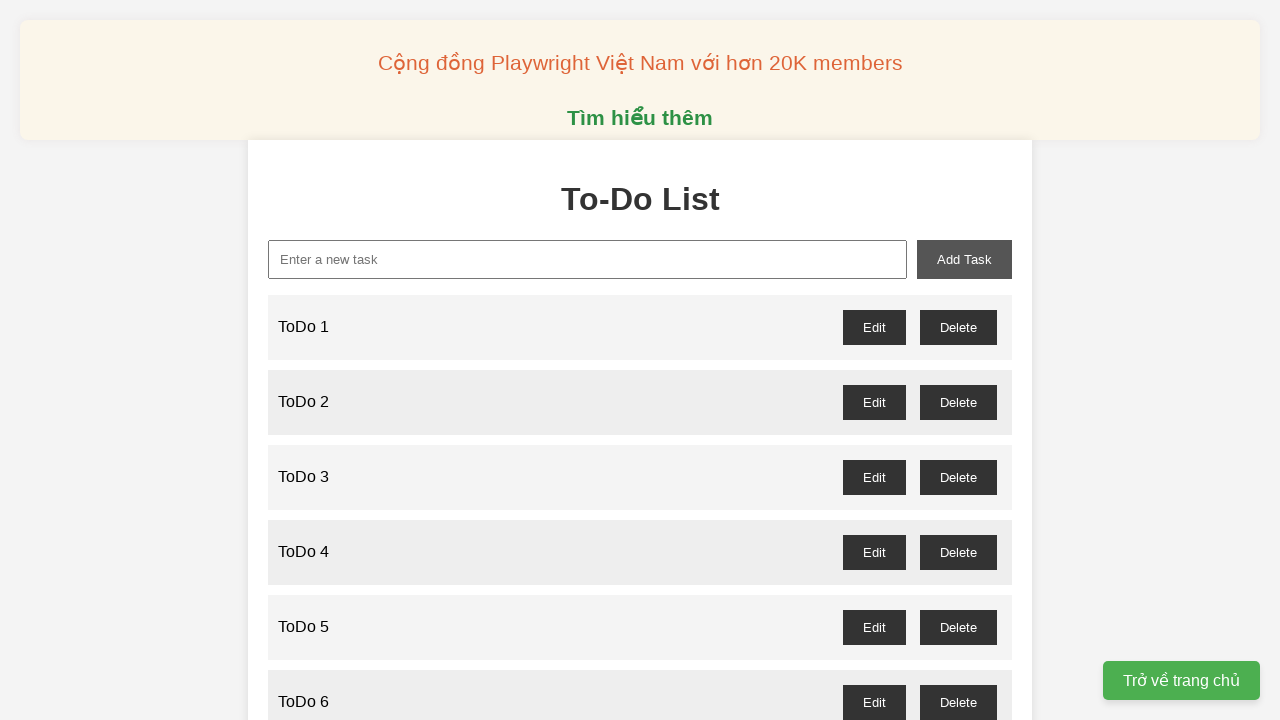

Filled task input with 'ToDo 65' on xpath=//input[@placeholder='Enter a new task']
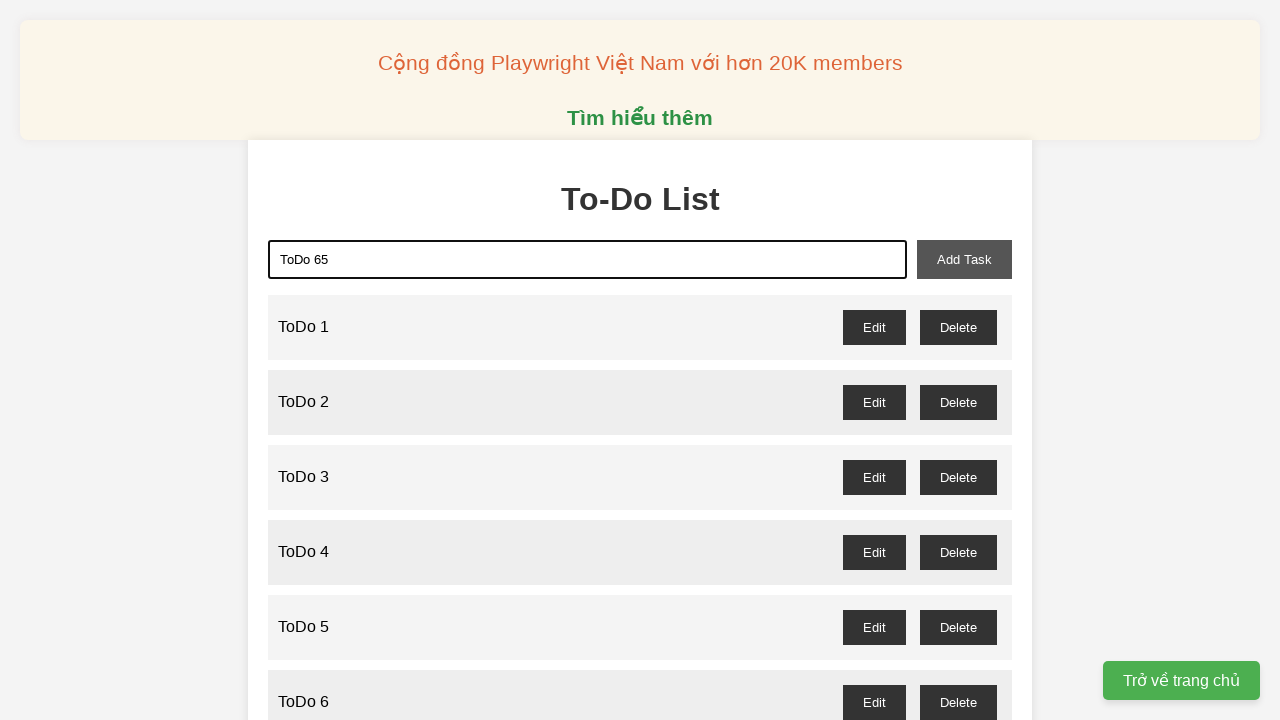

Clicked add-task button to add 'ToDo 65' to the list at (964, 259) on xpath=//button[@id='add-task']
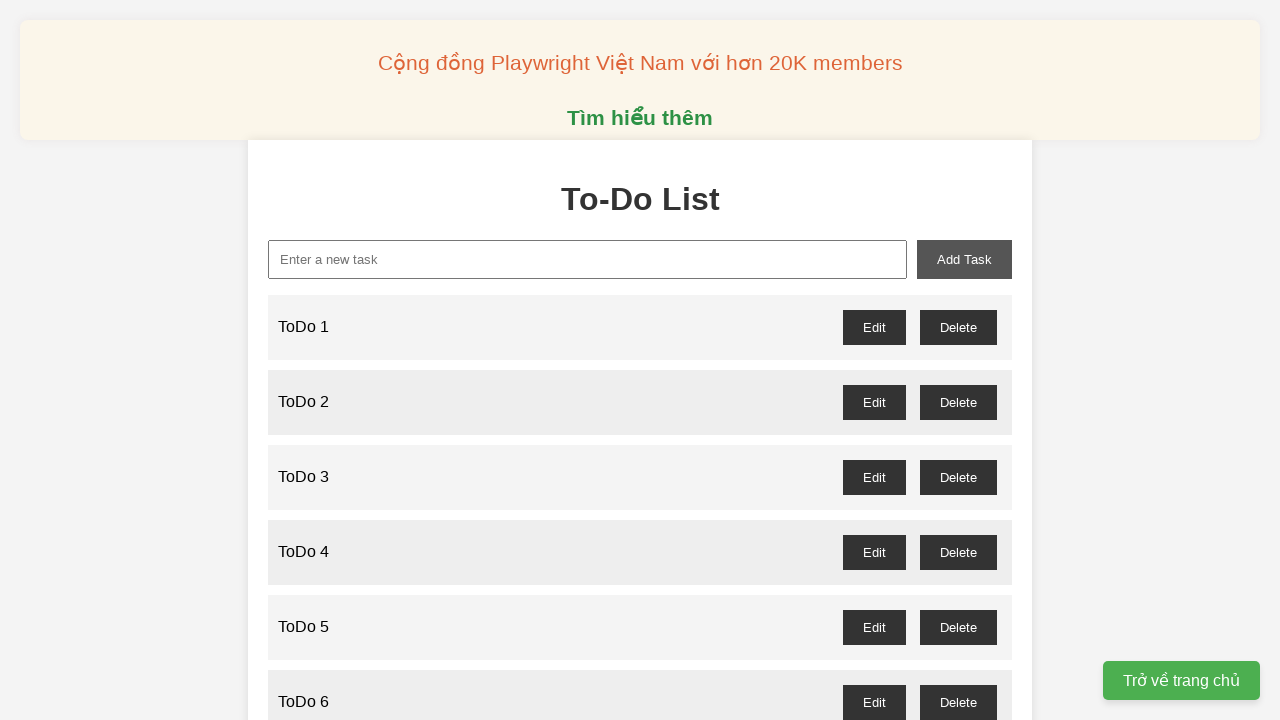

Filled task input with 'ToDo 66' on xpath=//input[@placeholder='Enter a new task']
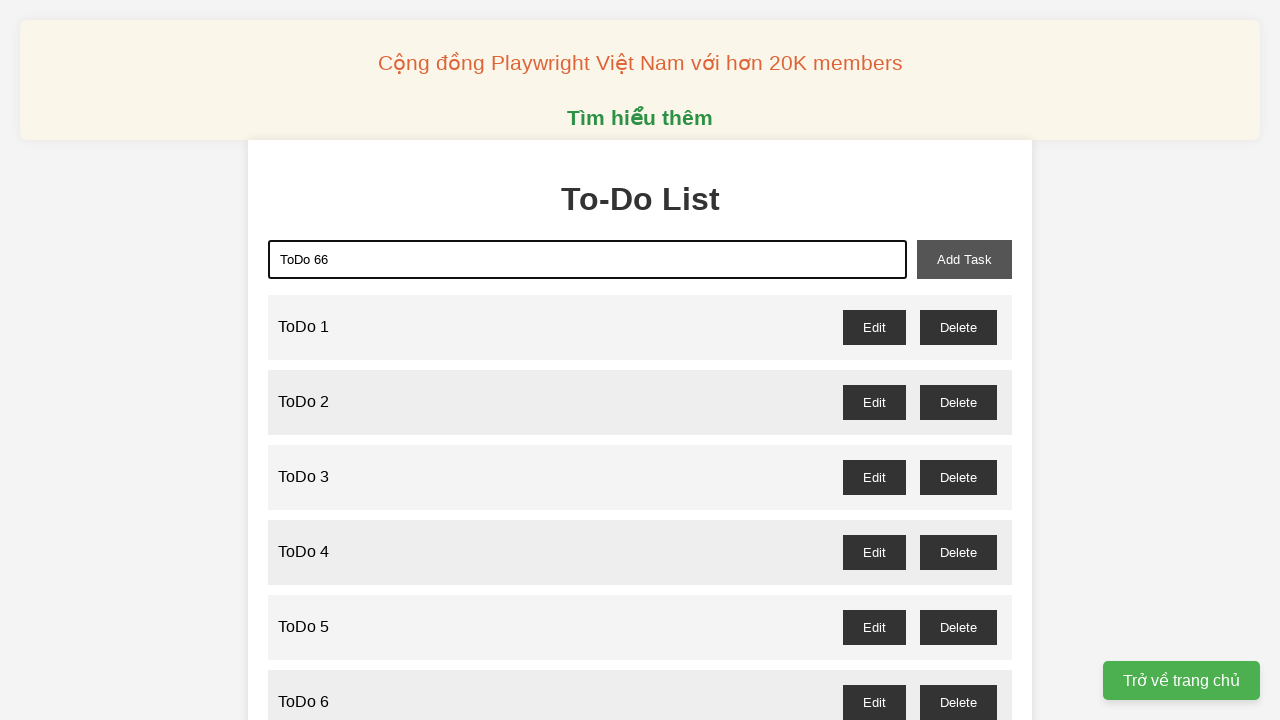

Clicked add-task button to add 'ToDo 66' to the list at (964, 259) on xpath=//button[@id='add-task']
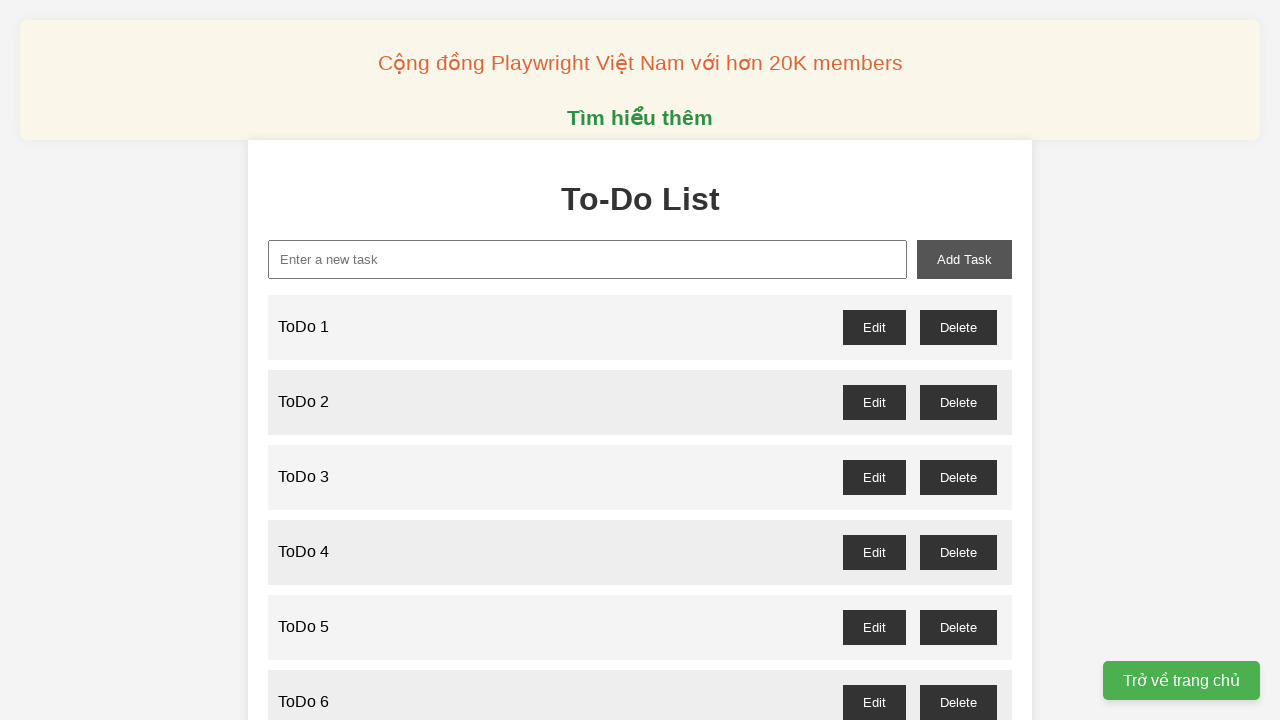

Filled task input with 'ToDo 67' on xpath=//input[@placeholder='Enter a new task']
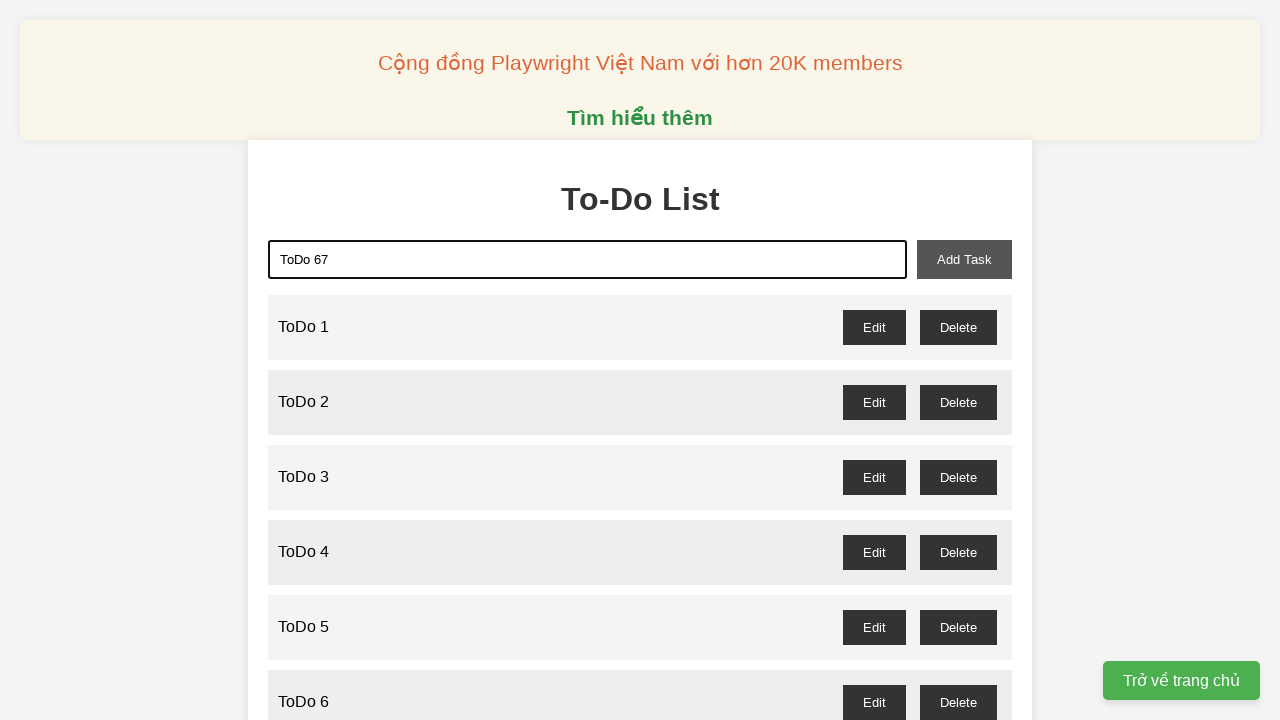

Clicked add-task button to add 'ToDo 67' to the list at (964, 259) on xpath=//button[@id='add-task']
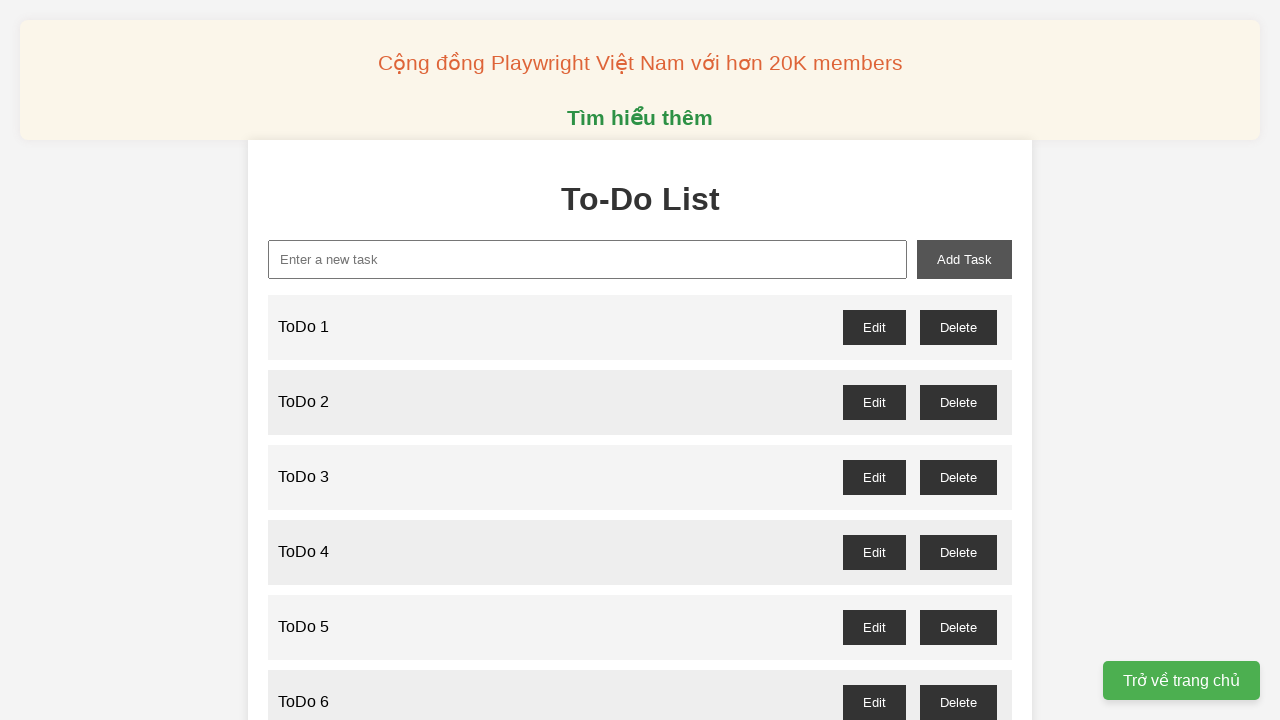

Filled task input with 'ToDo 68' on xpath=//input[@placeholder='Enter a new task']
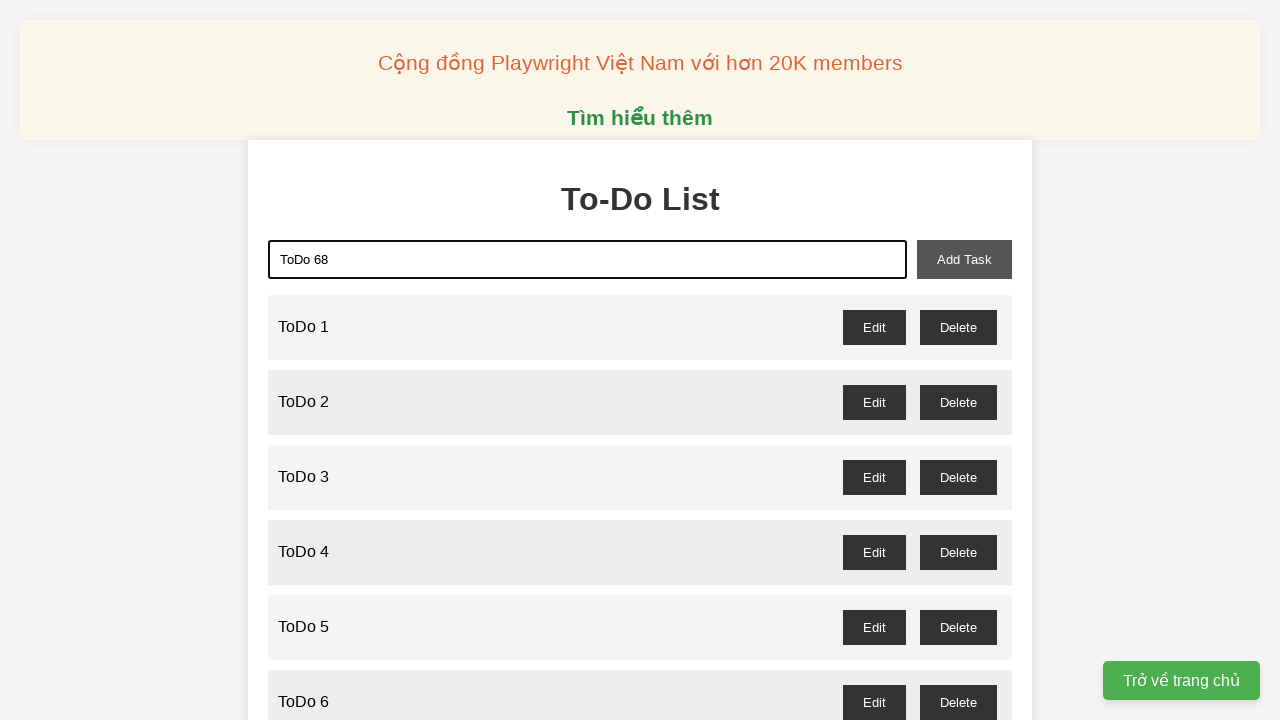

Clicked add-task button to add 'ToDo 68' to the list at (964, 259) on xpath=//button[@id='add-task']
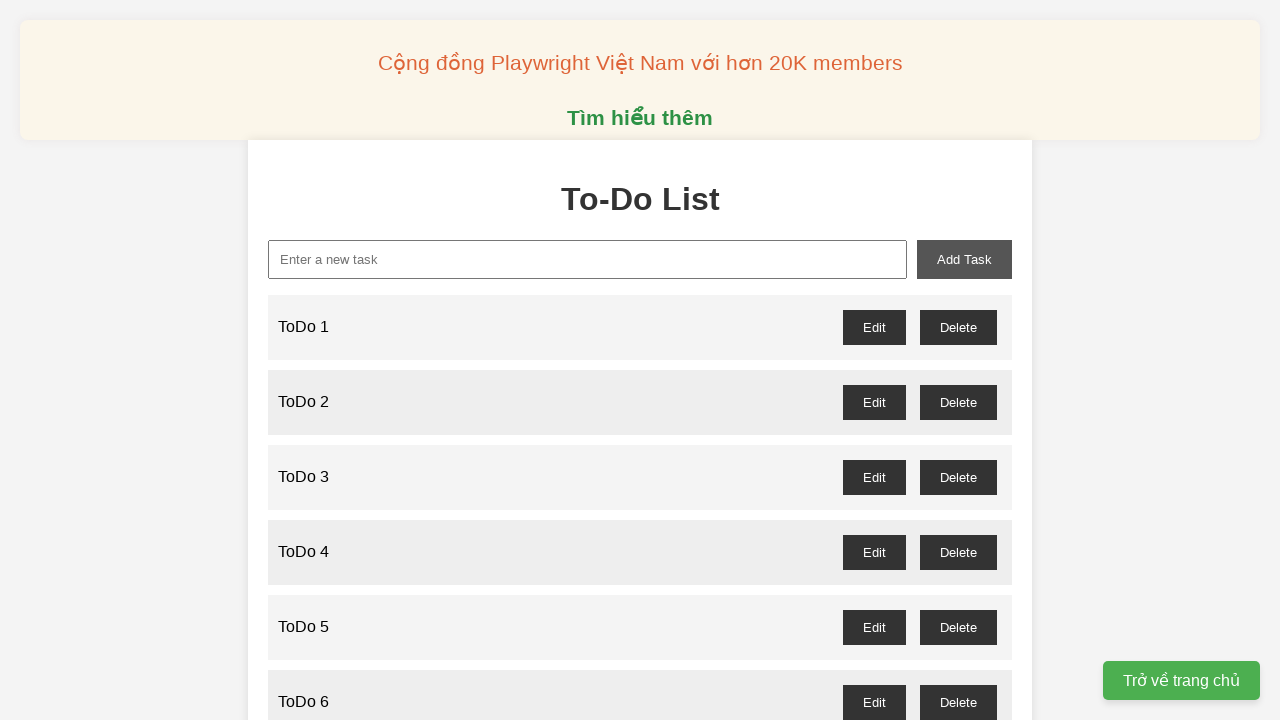

Filled task input with 'ToDo 69' on xpath=//input[@placeholder='Enter a new task']
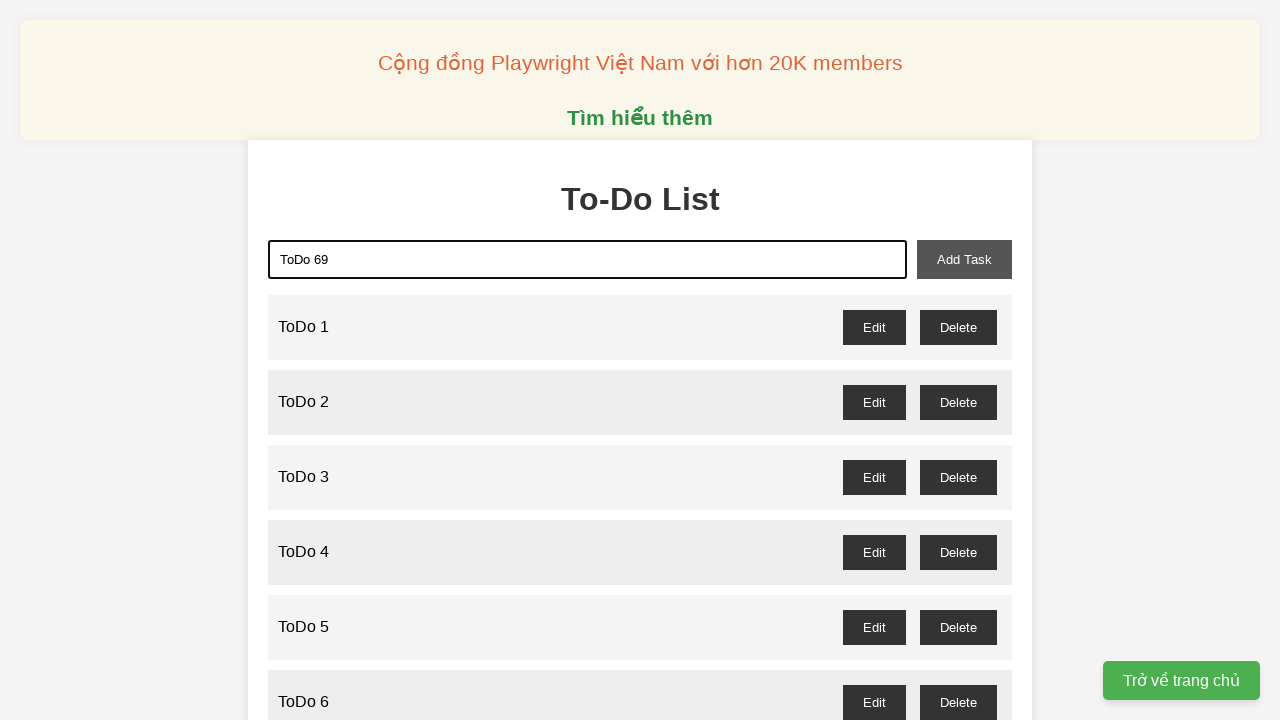

Clicked add-task button to add 'ToDo 69' to the list at (964, 259) on xpath=//button[@id='add-task']
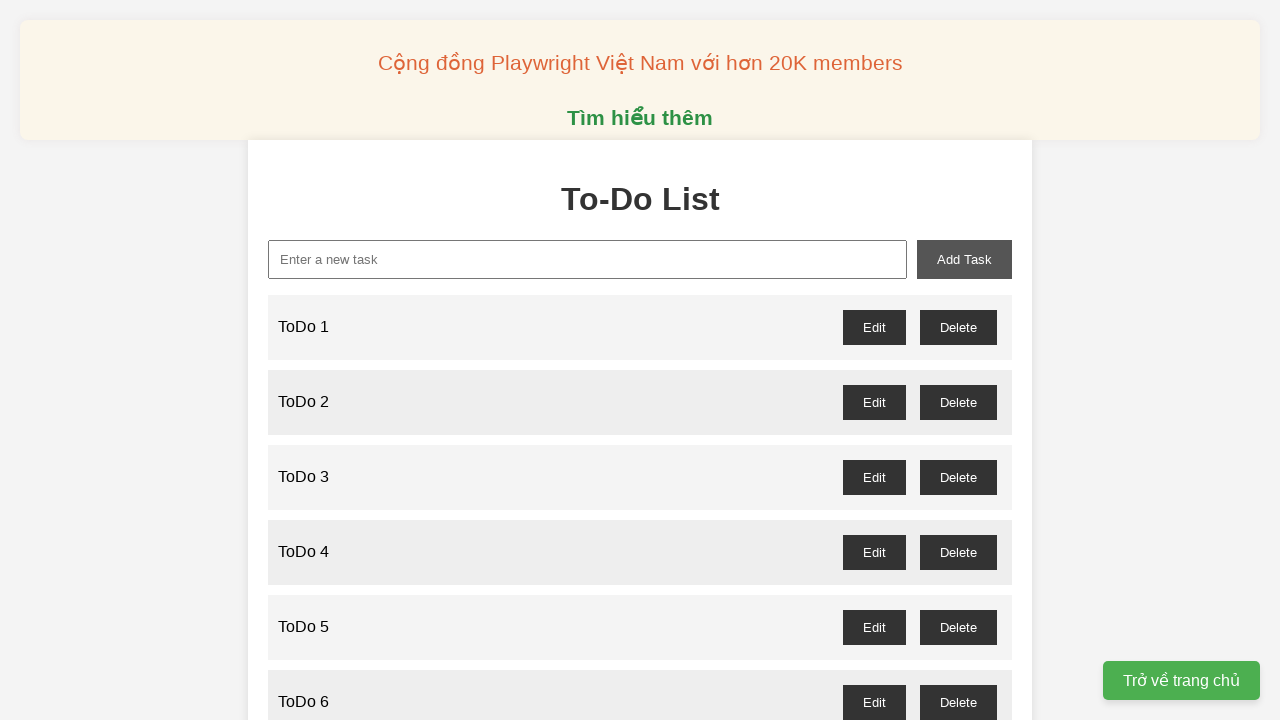

Filled task input with 'ToDo 70' on xpath=//input[@placeholder='Enter a new task']
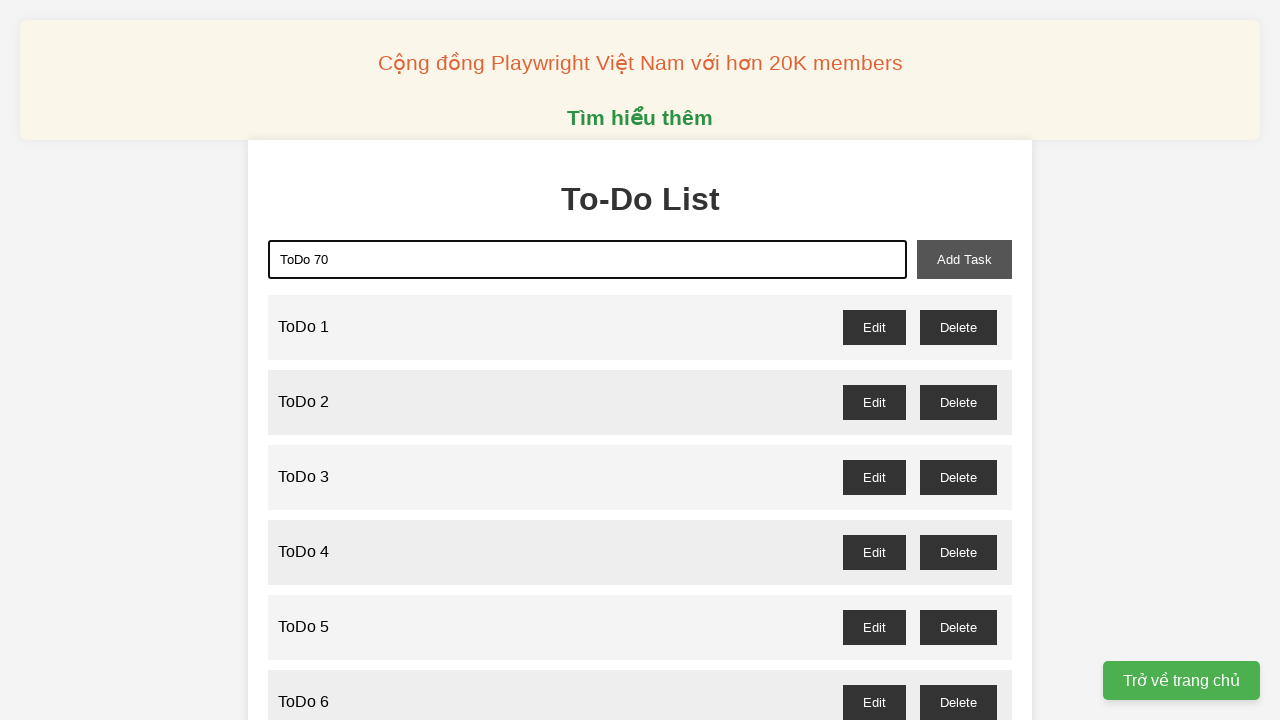

Clicked add-task button to add 'ToDo 70' to the list at (964, 259) on xpath=//button[@id='add-task']
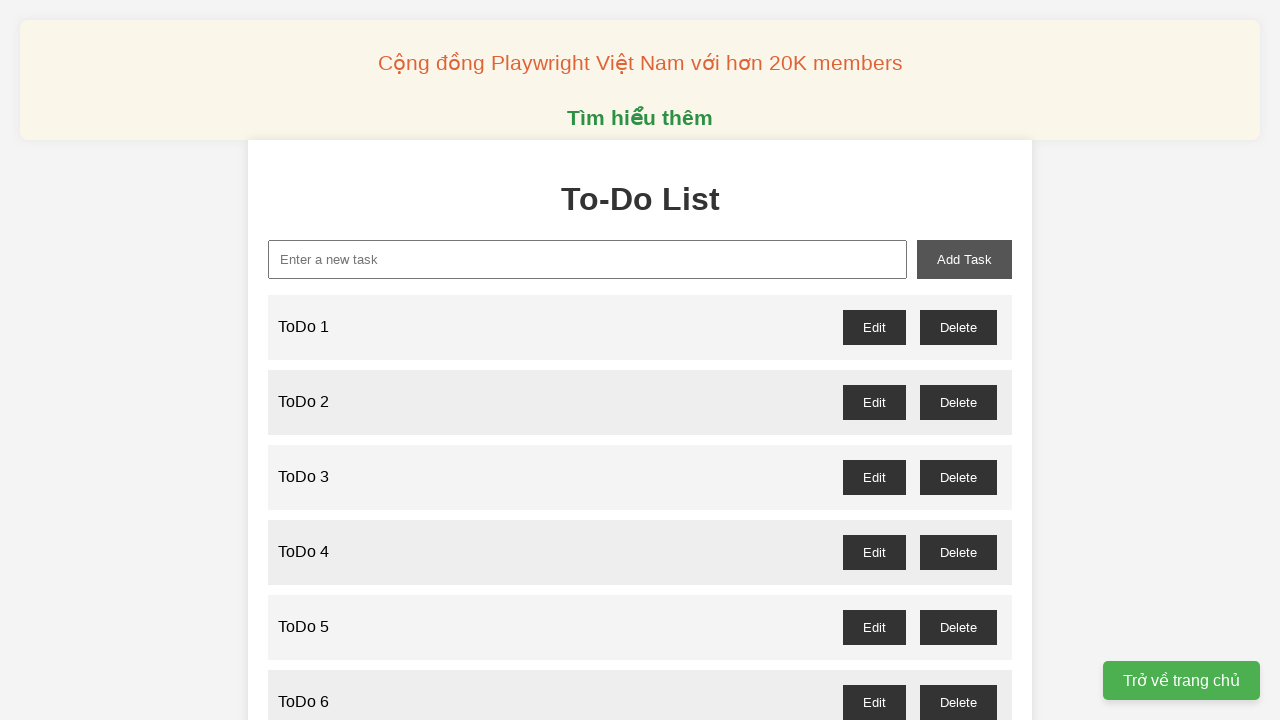

Filled task input with 'ToDo 71' on xpath=//input[@placeholder='Enter a new task']
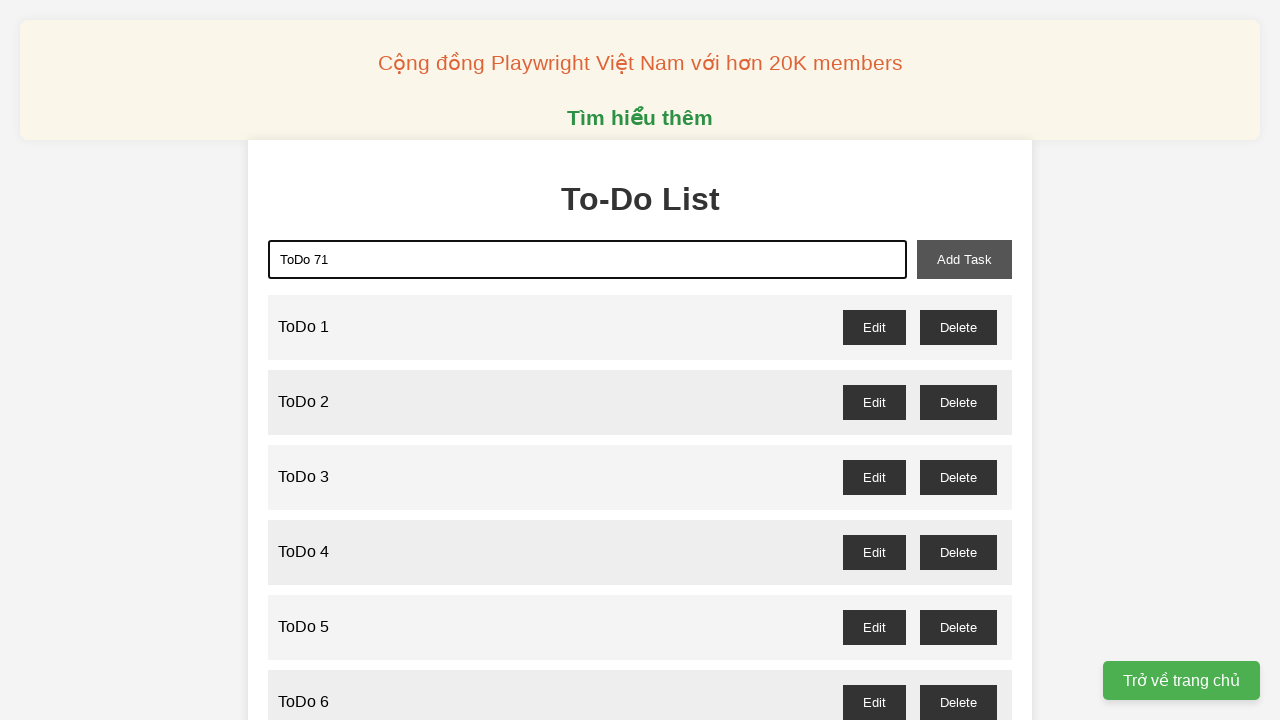

Clicked add-task button to add 'ToDo 71' to the list at (964, 259) on xpath=//button[@id='add-task']
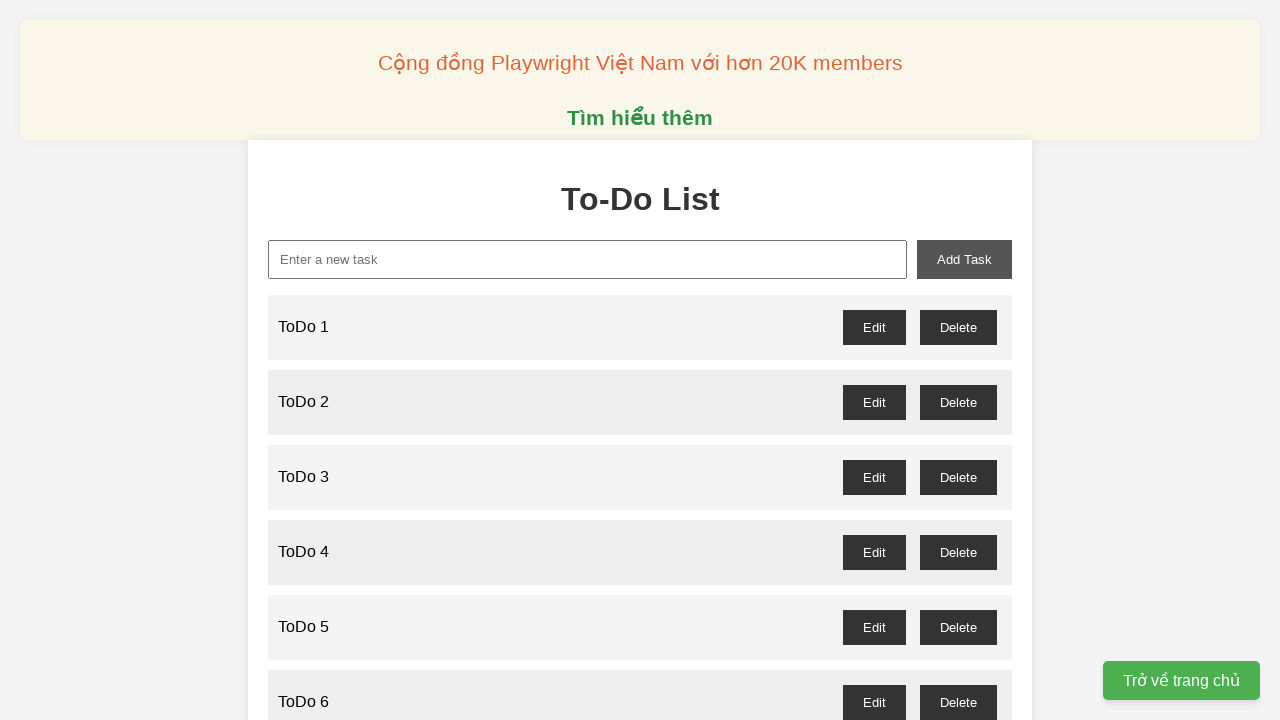

Filled task input with 'ToDo 72' on xpath=//input[@placeholder='Enter a new task']
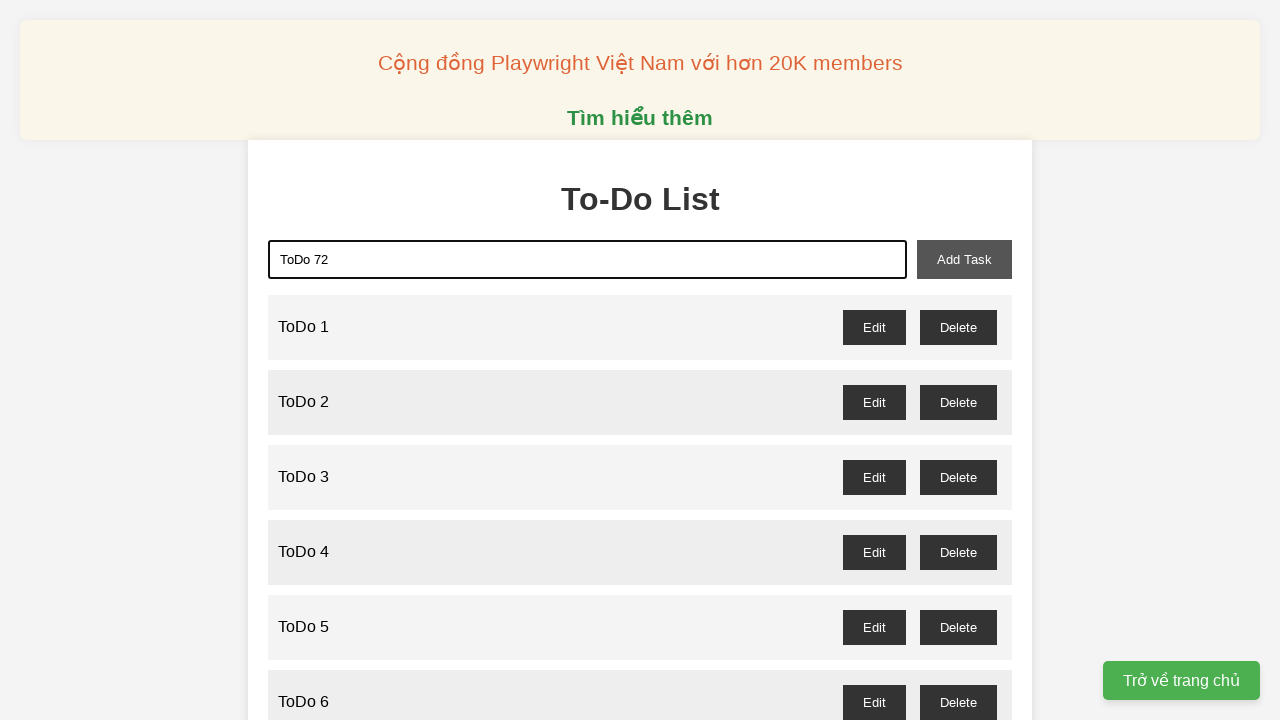

Clicked add-task button to add 'ToDo 72' to the list at (964, 259) on xpath=//button[@id='add-task']
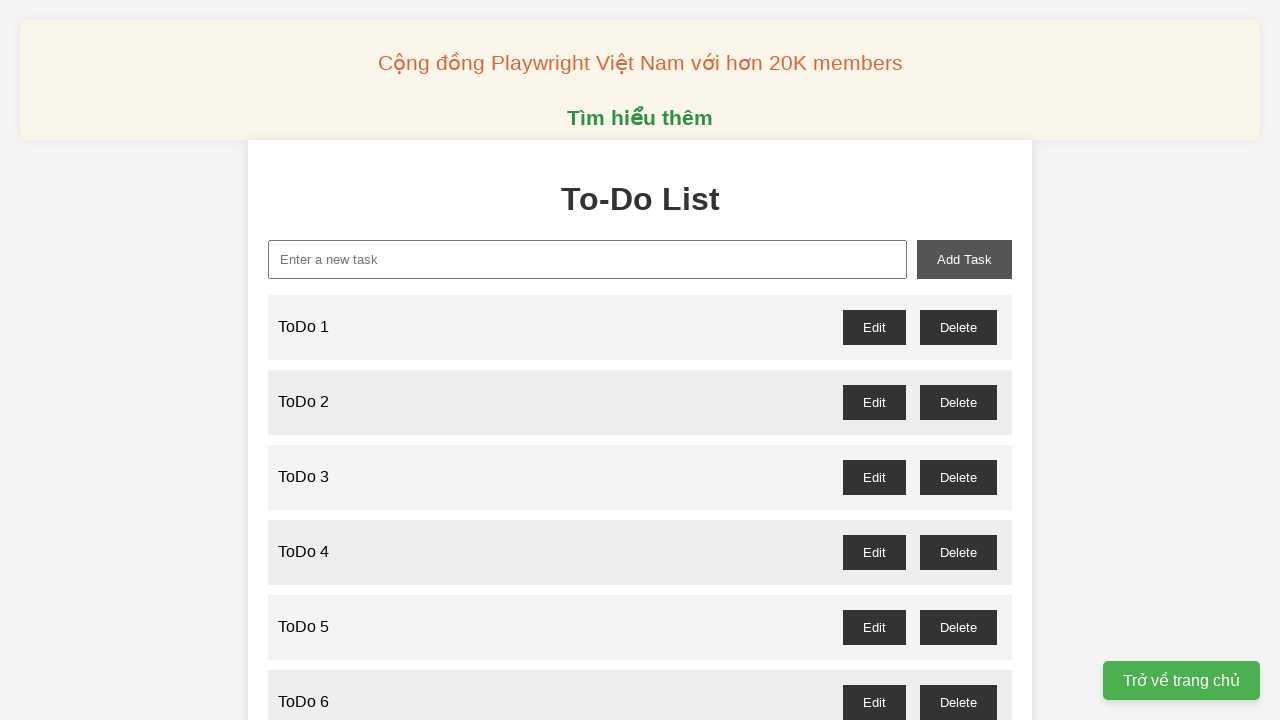

Filled task input with 'ToDo 73' on xpath=//input[@placeholder='Enter a new task']
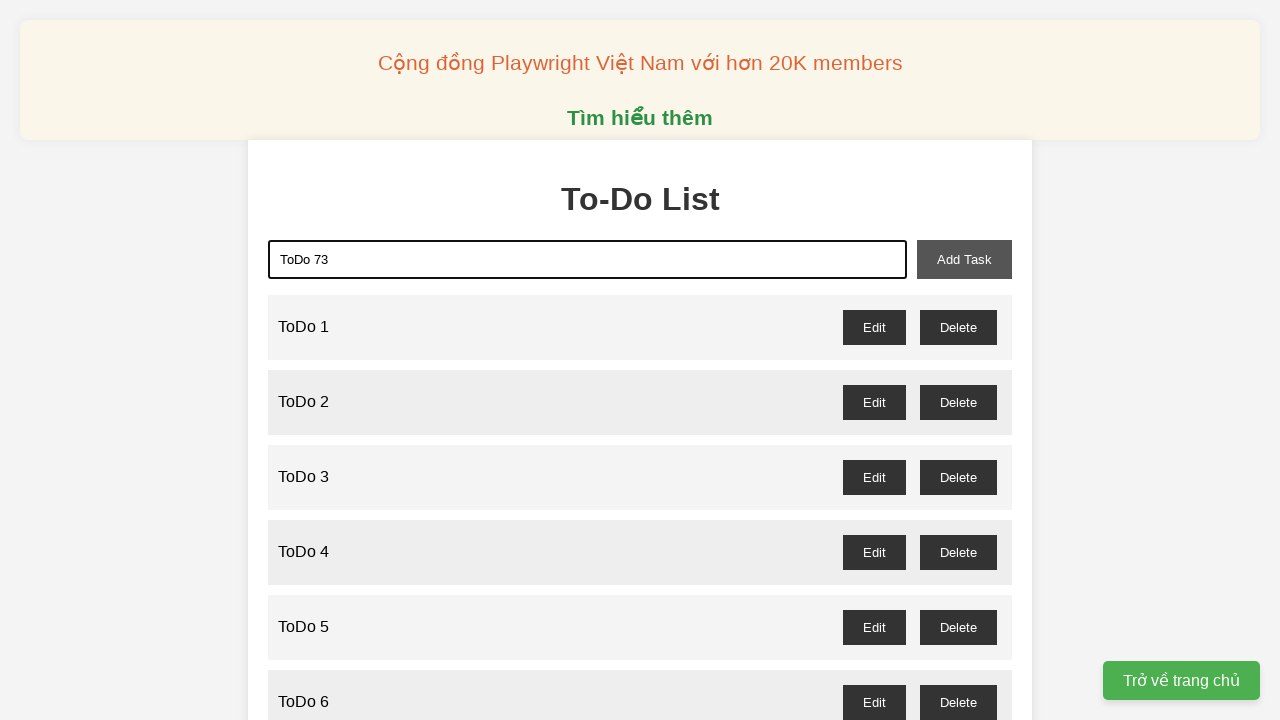

Clicked add-task button to add 'ToDo 73' to the list at (964, 259) on xpath=//button[@id='add-task']
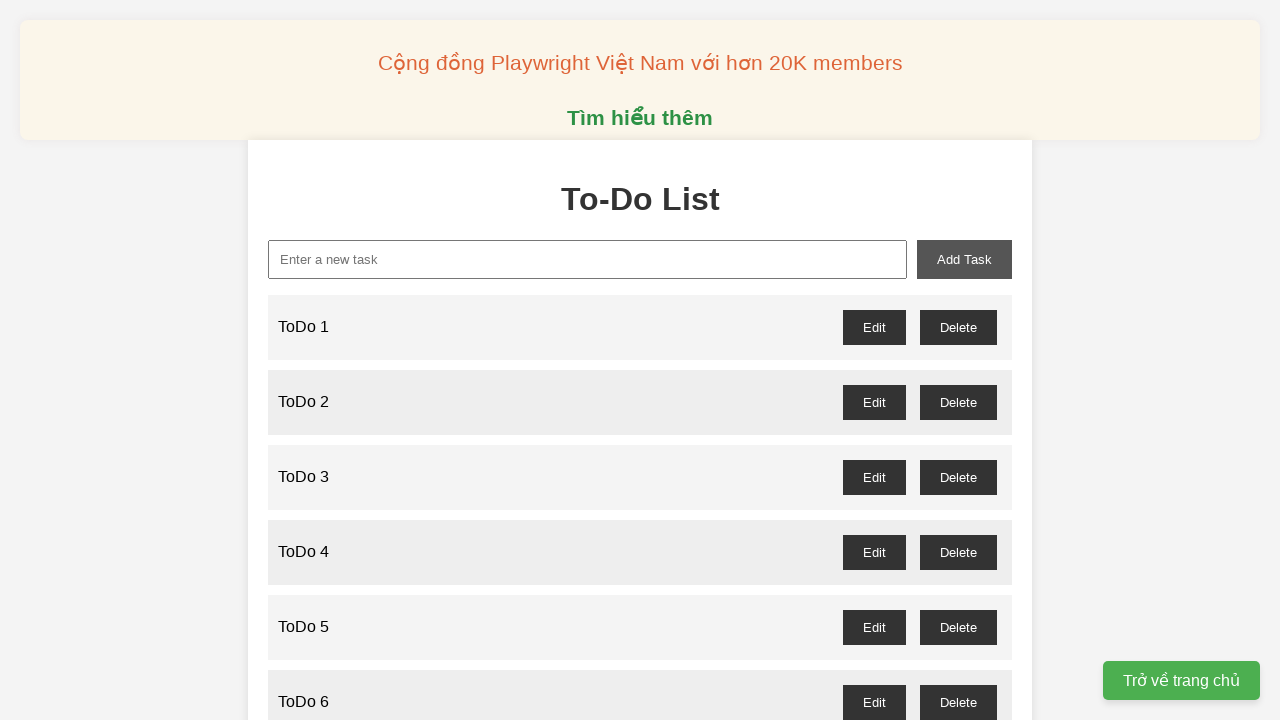

Filled task input with 'ToDo 74' on xpath=//input[@placeholder='Enter a new task']
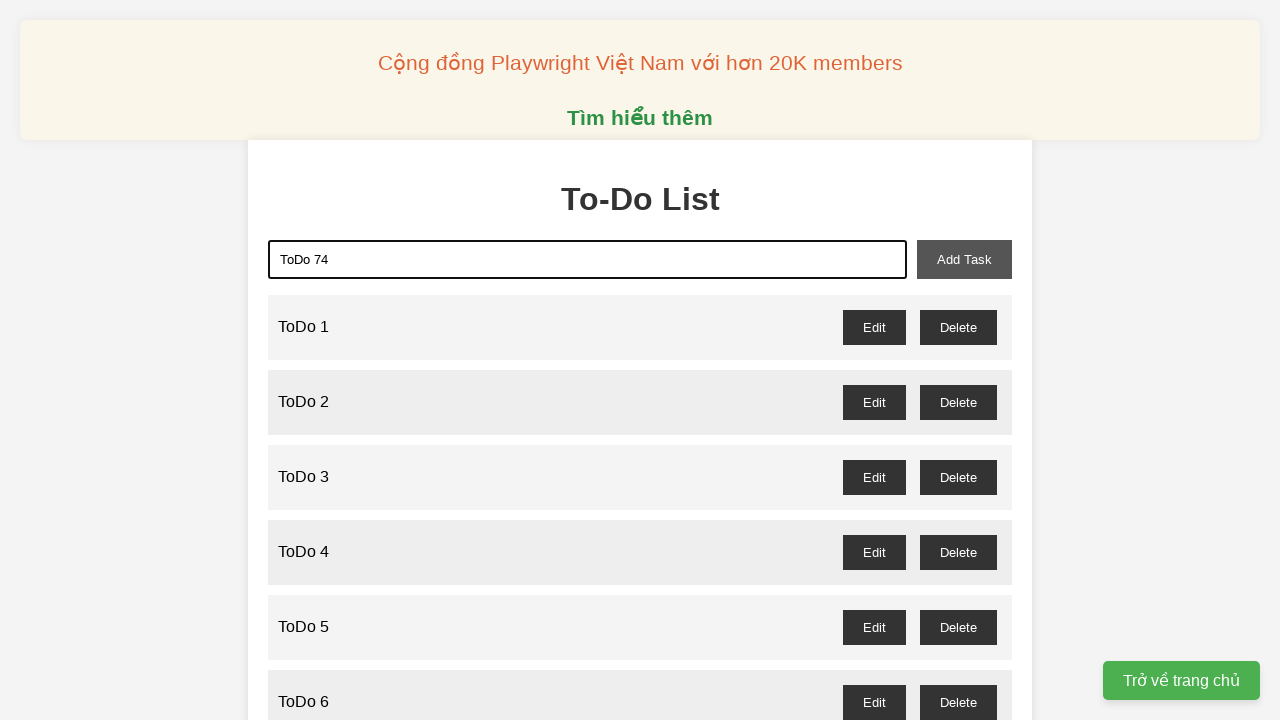

Clicked add-task button to add 'ToDo 74' to the list at (964, 259) on xpath=//button[@id='add-task']
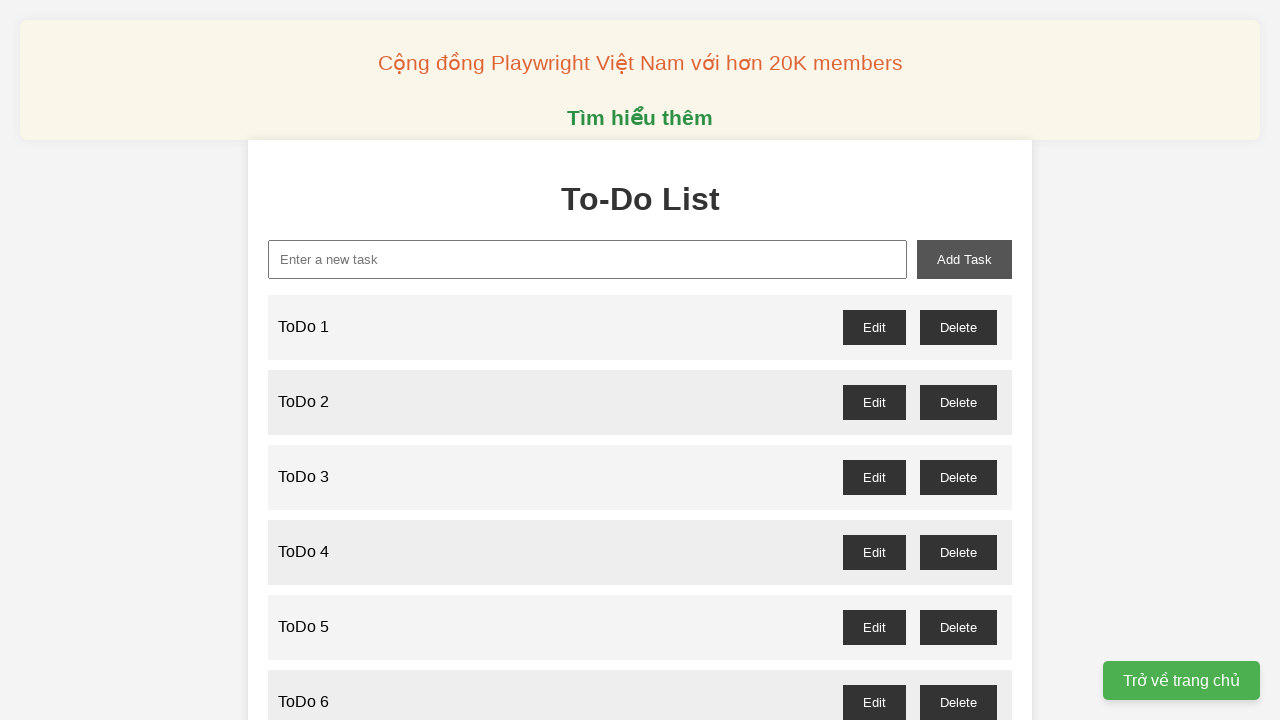

Filled task input with 'ToDo 75' on xpath=//input[@placeholder='Enter a new task']
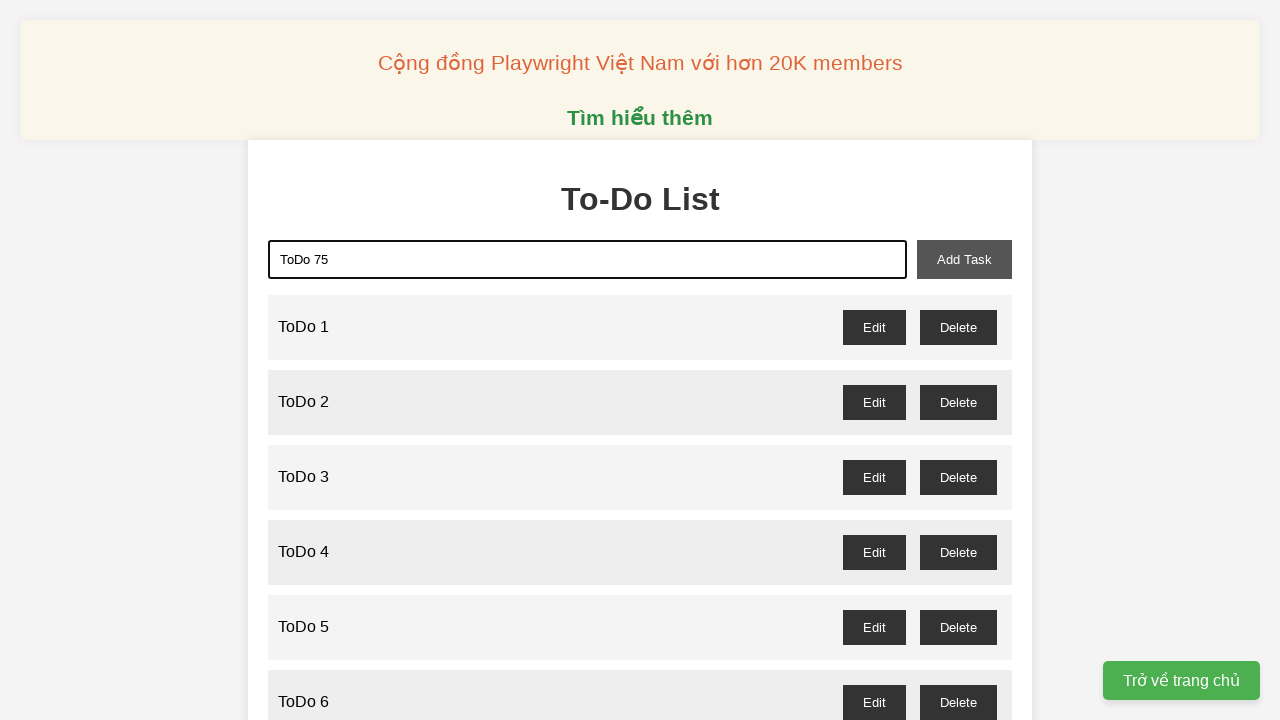

Clicked add-task button to add 'ToDo 75' to the list at (964, 259) on xpath=//button[@id='add-task']
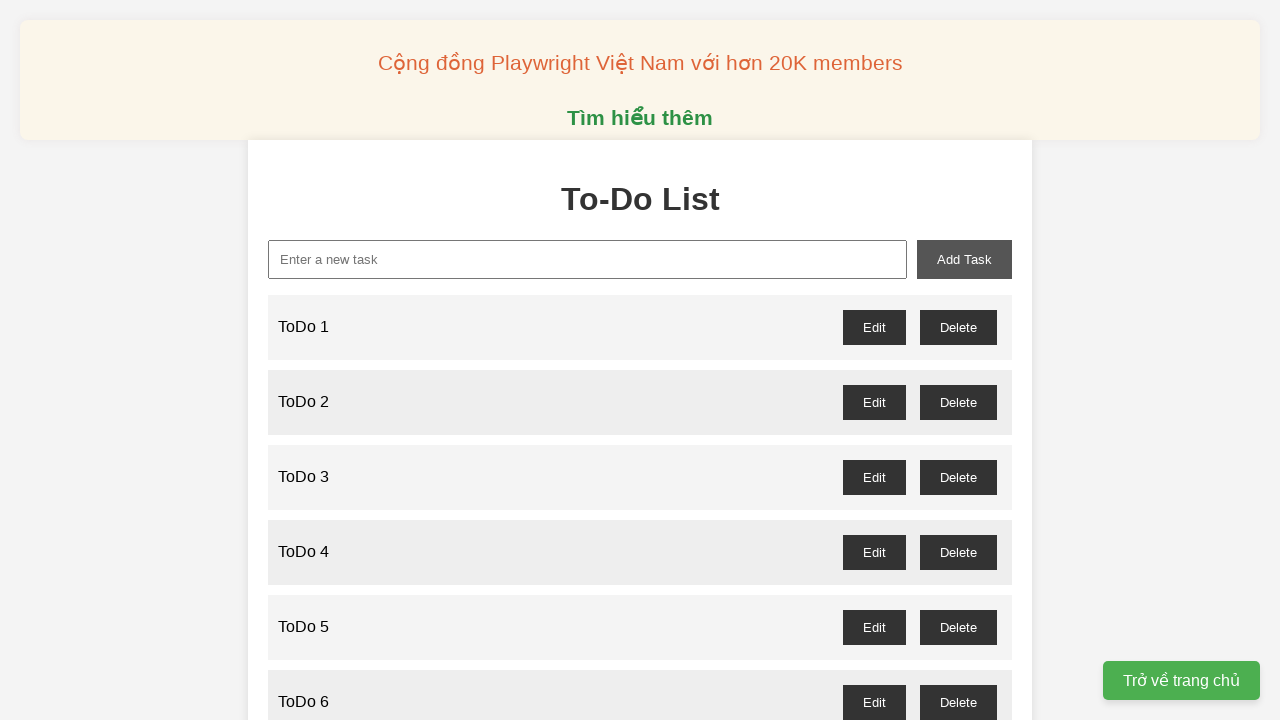

Filled task input with 'ToDo 76' on xpath=//input[@placeholder='Enter a new task']
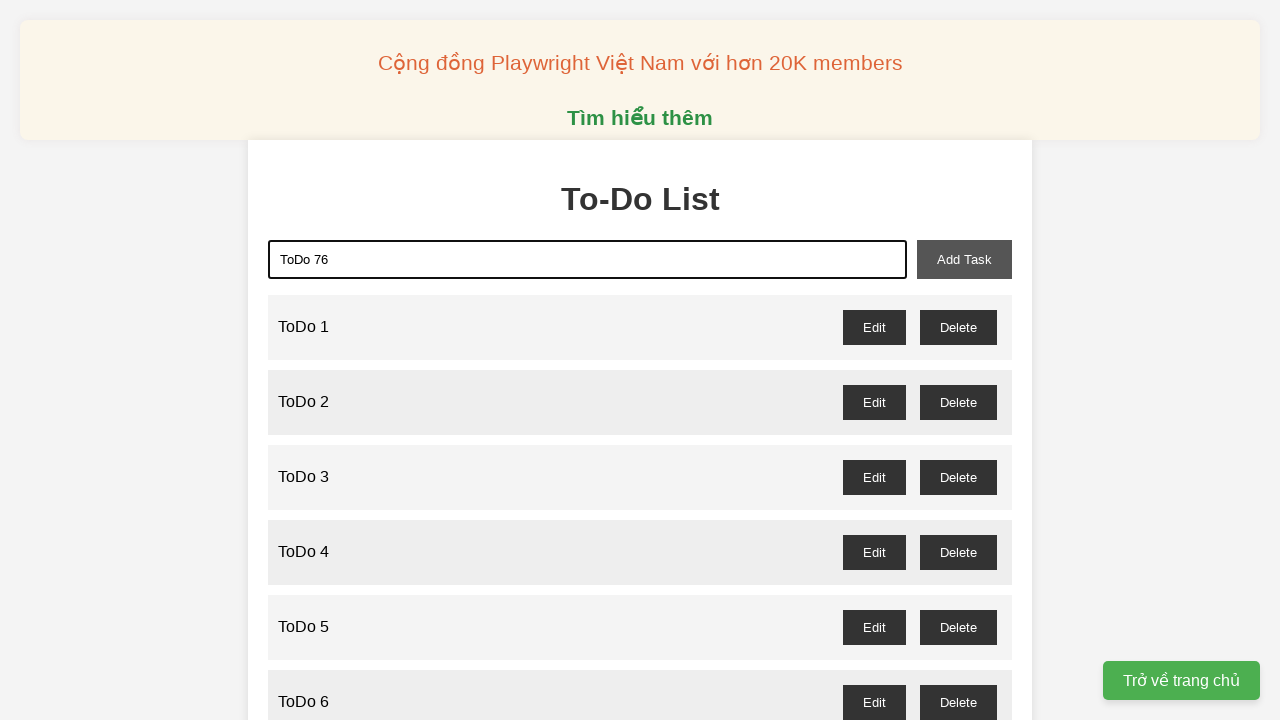

Clicked add-task button to add 'ToDo 76' to the list at (964, 259) on xpath=//button[@id='add-task']
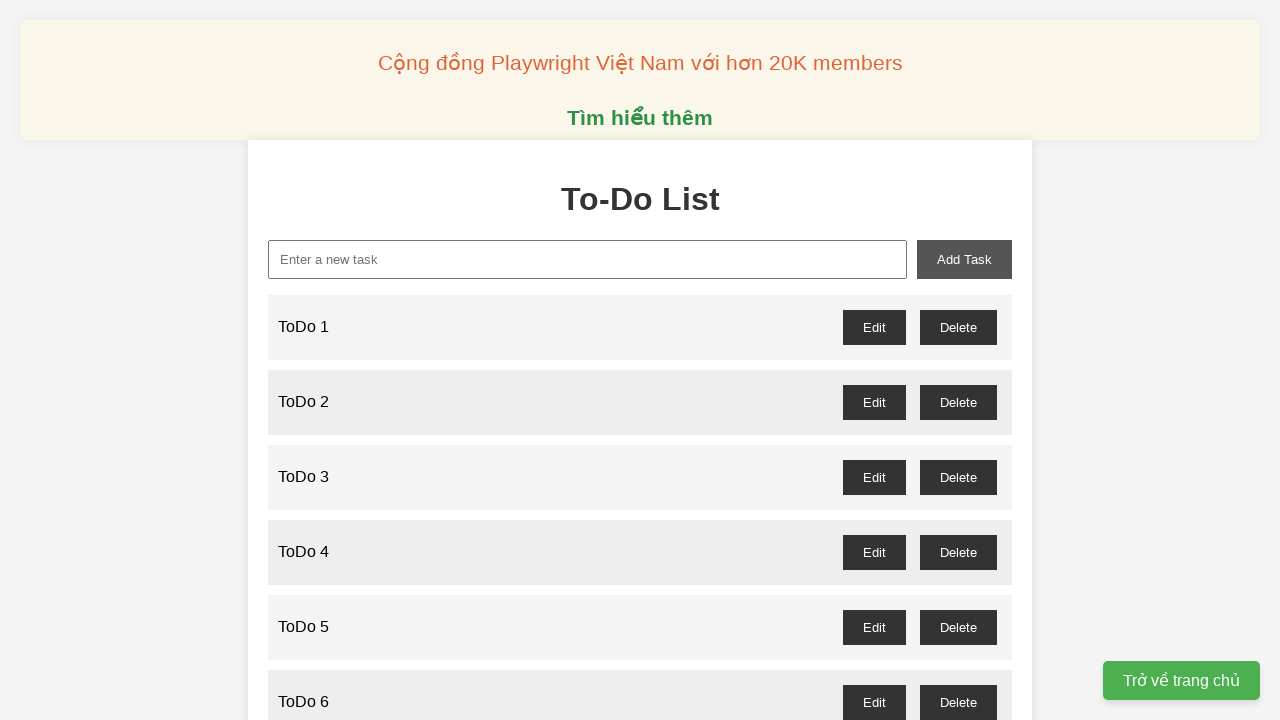

Filled task input with 'ToDo 77' on xpath=//input[@placeholder='Enter a new task']
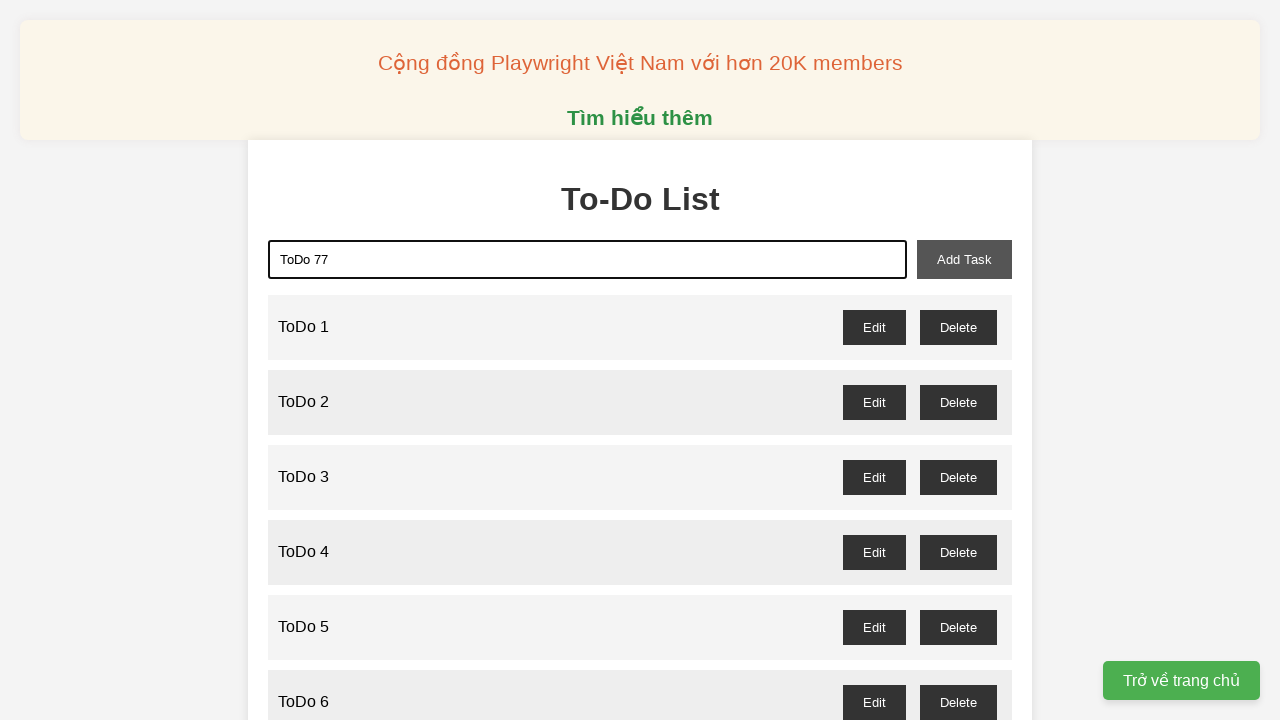

Clicked add-task button to add 'ToDo 77' to the list at (964, 259) on xpath=//button[@id='add-task']
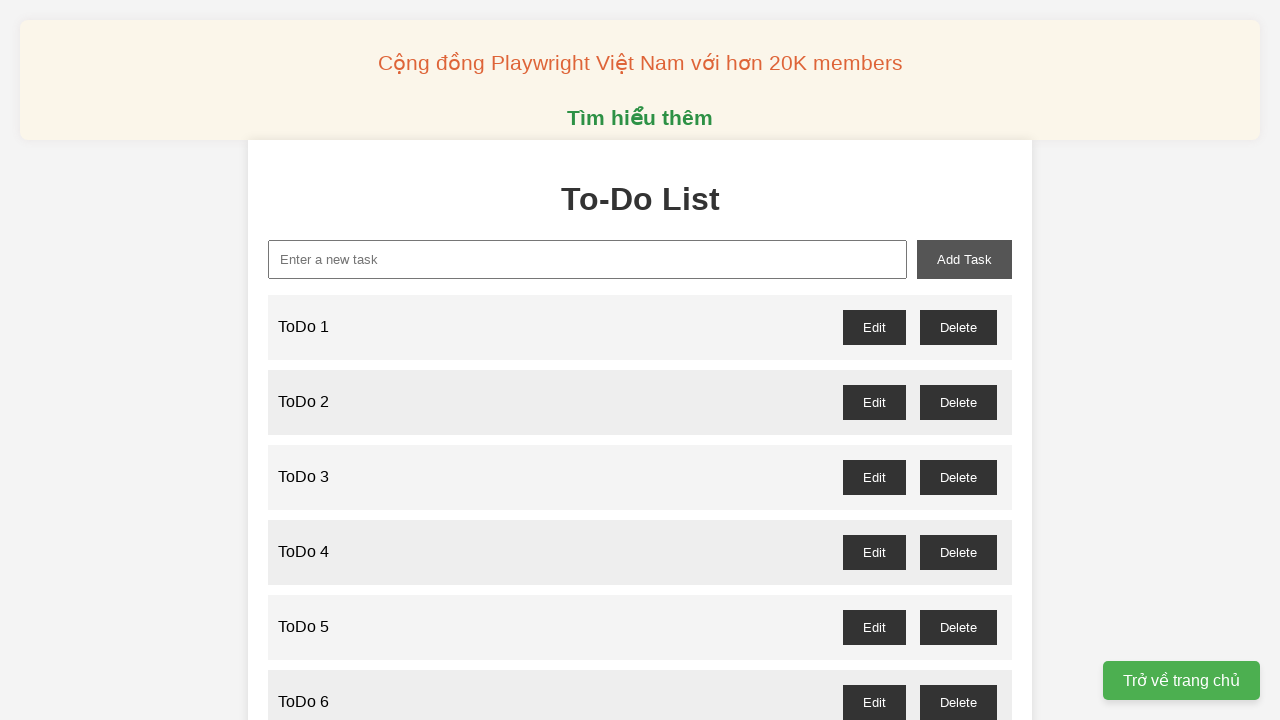

Filled task input with 'ToDo 78' on xpath=//input[@placeholder='Enter a new task']
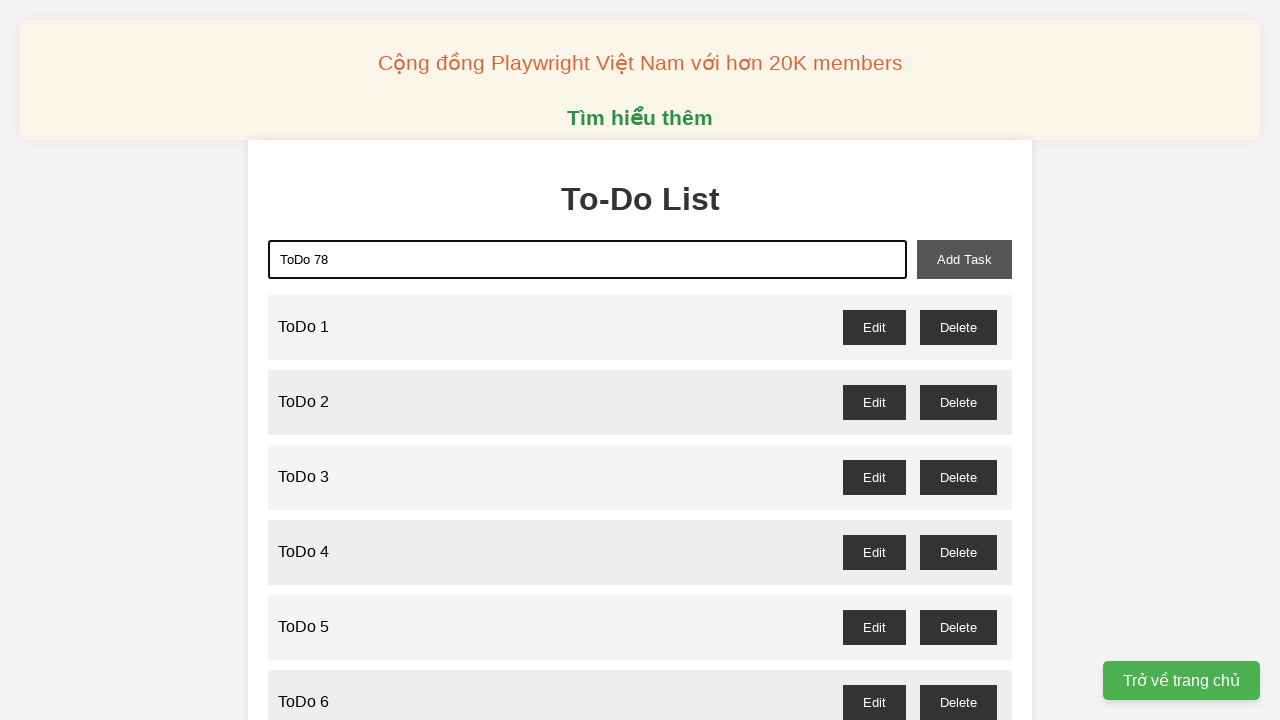

Clicked add-task button to add 'ToDo 78' to the list at (964, 259) on xpath=//button[@id='add-task']
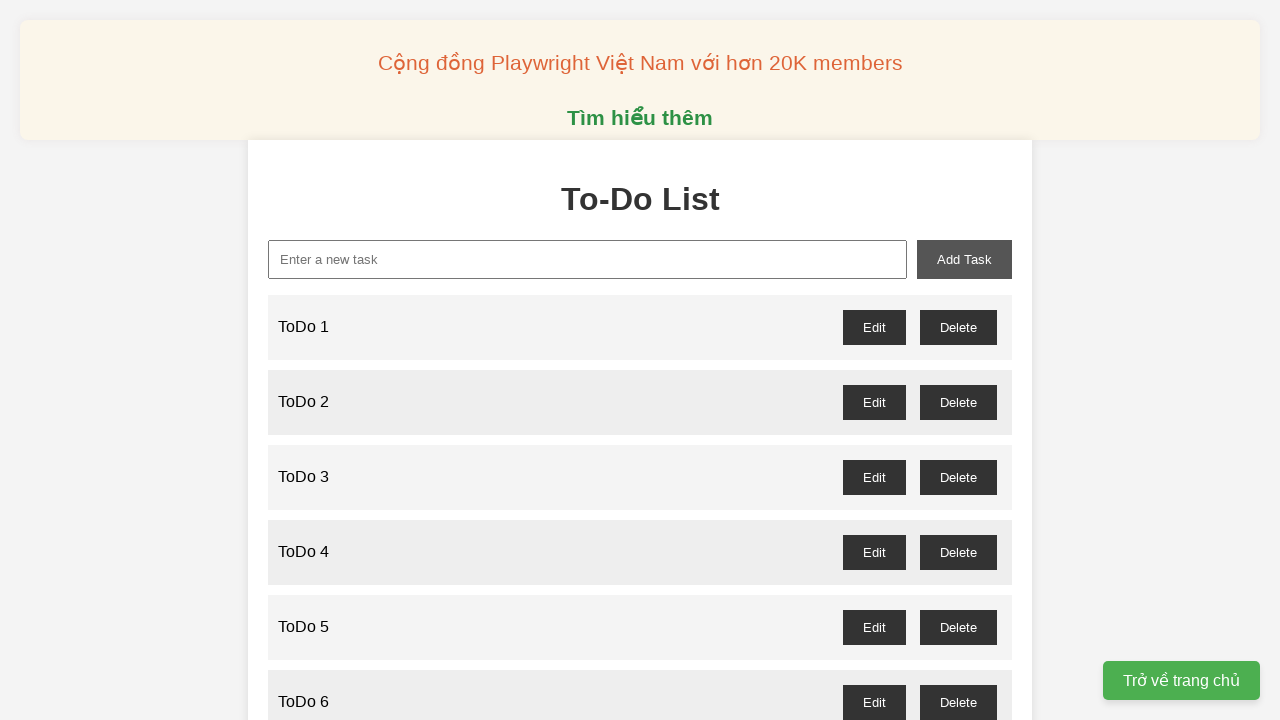

Filled task input with 'ToDo 79' on xpath=//input[@placeholder='Enter a new task']
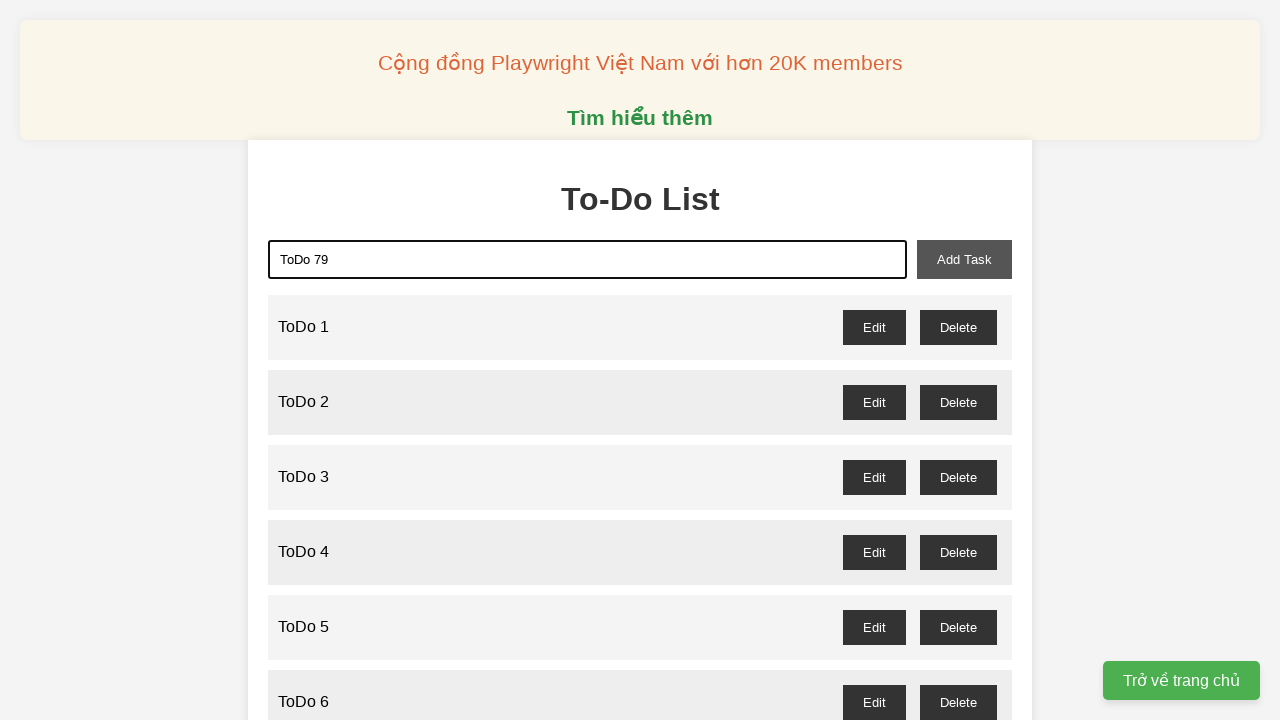

Clicked add-task button to add 'ToDo 79' to the list at (964, 259) on xpath=//button[@id='add-task']
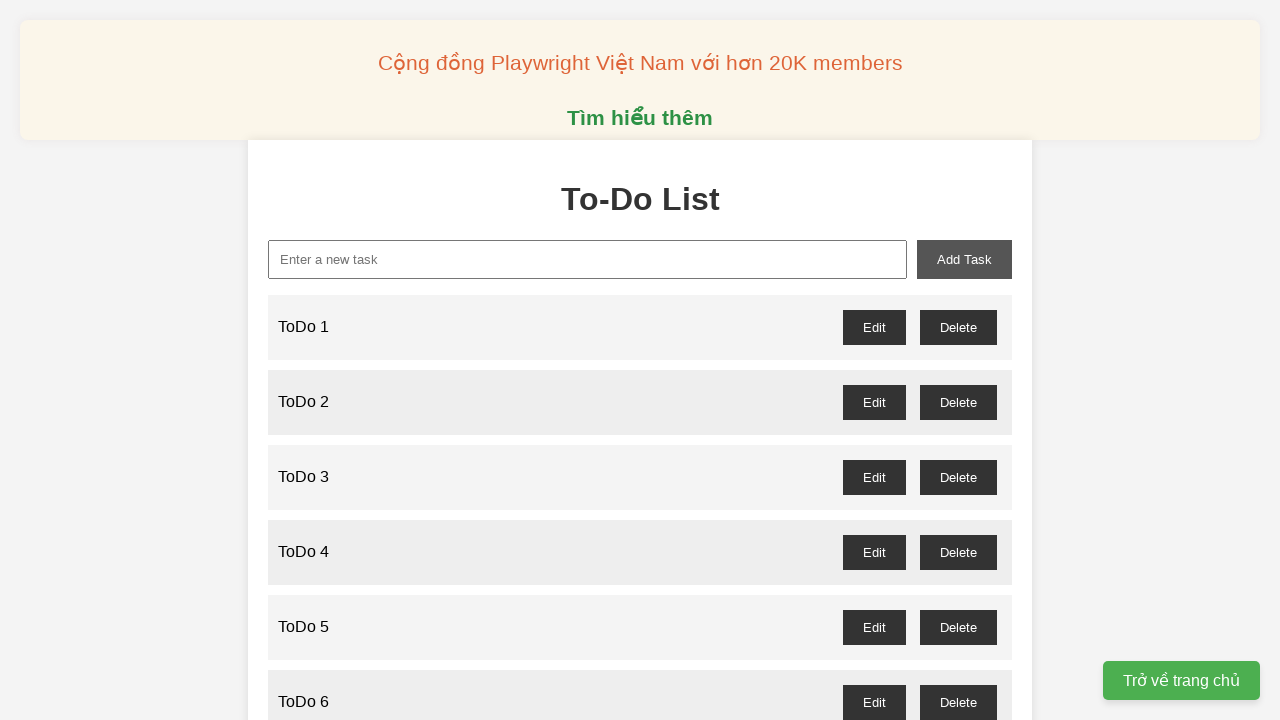

Filled task input with 'ToDo 80' on xpath=//input[@placeholder='Enter a new task']
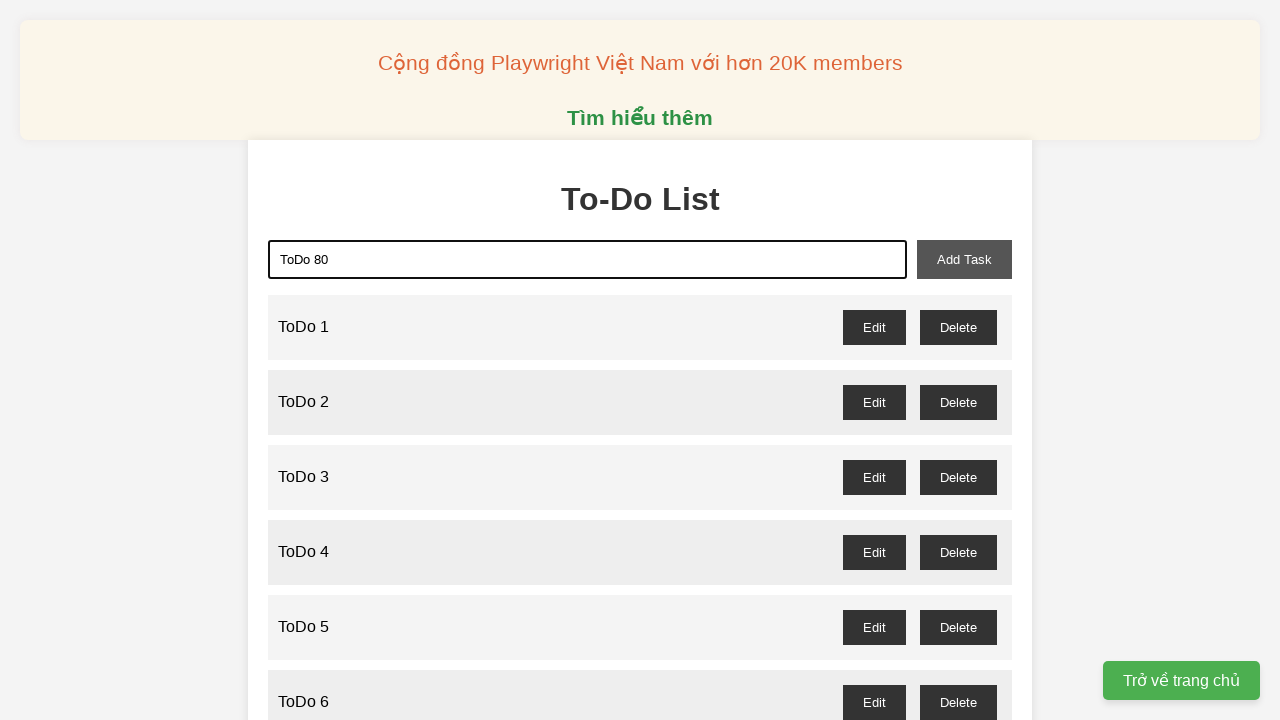

Clicked add-task button to add 'ToDo 80' to the list at (964, 259) on xpath=//button[@id='add-task']
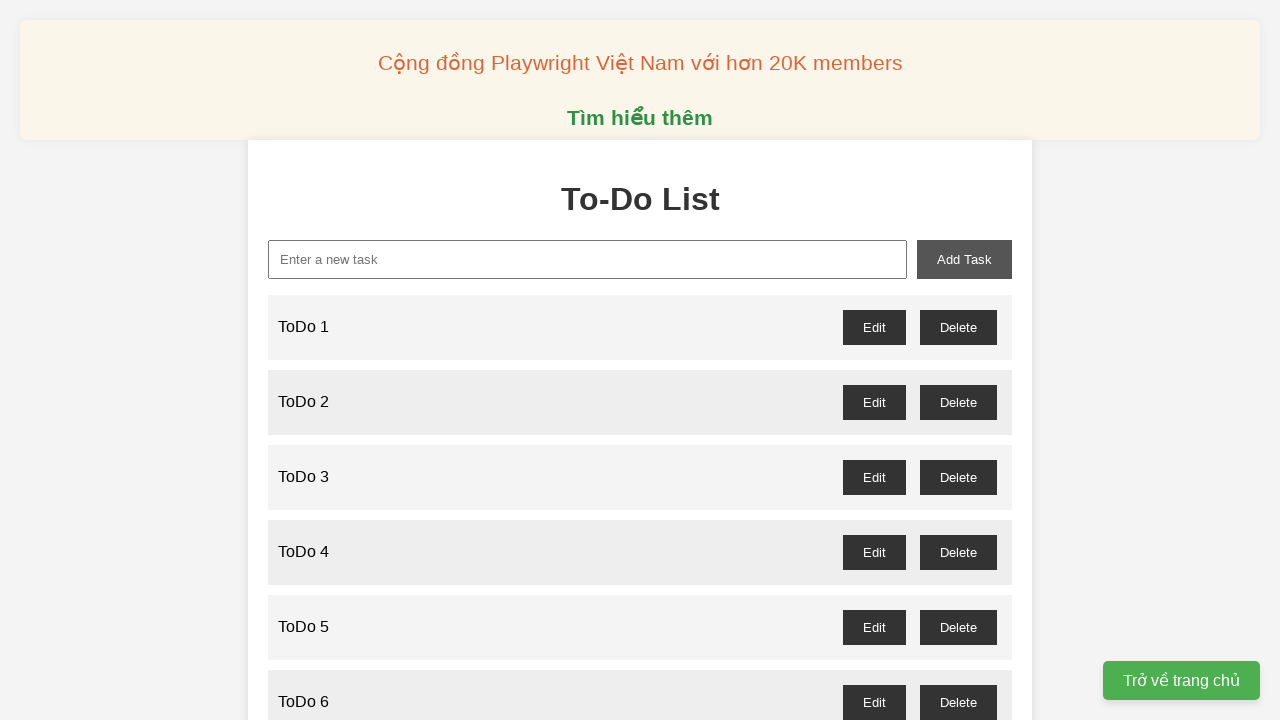

Filled task input with 'ToDo 81' on xpath=//input[@placeholder='Enter a new task']
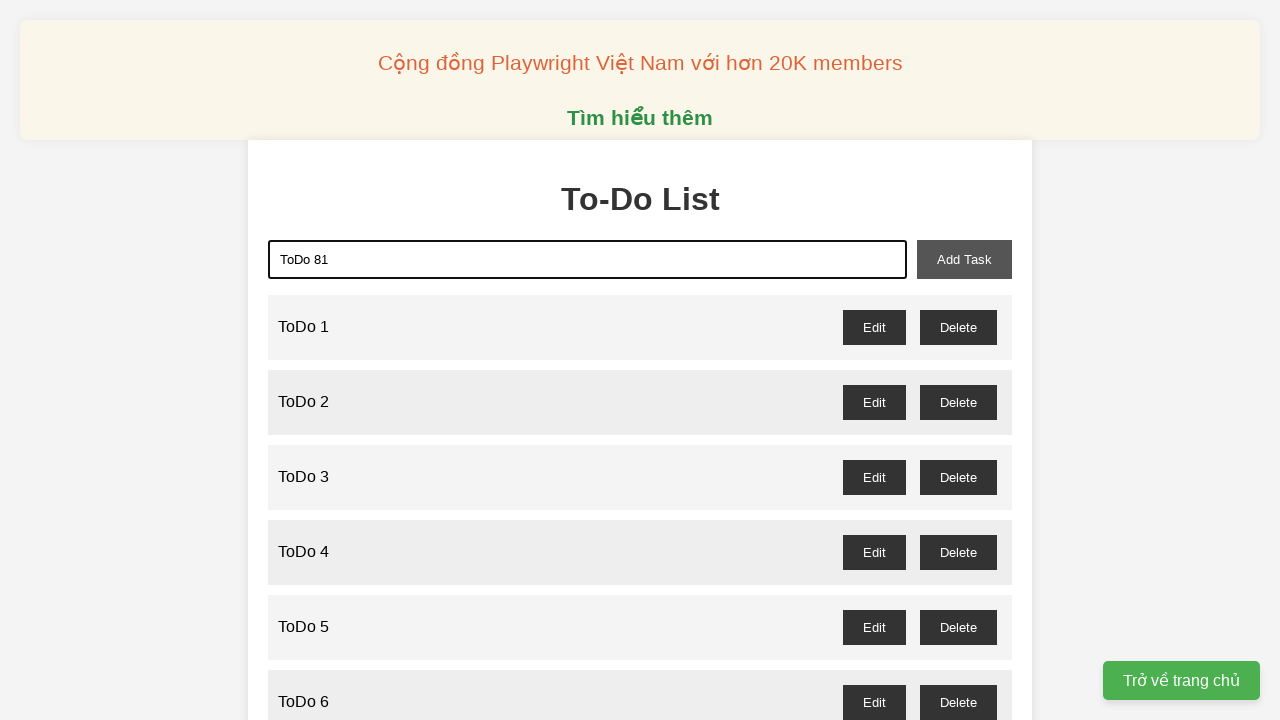

Clicked add-task button to add 'ToDo 81' to the list at (964, 259) on xpath=//button[@id='add-task']
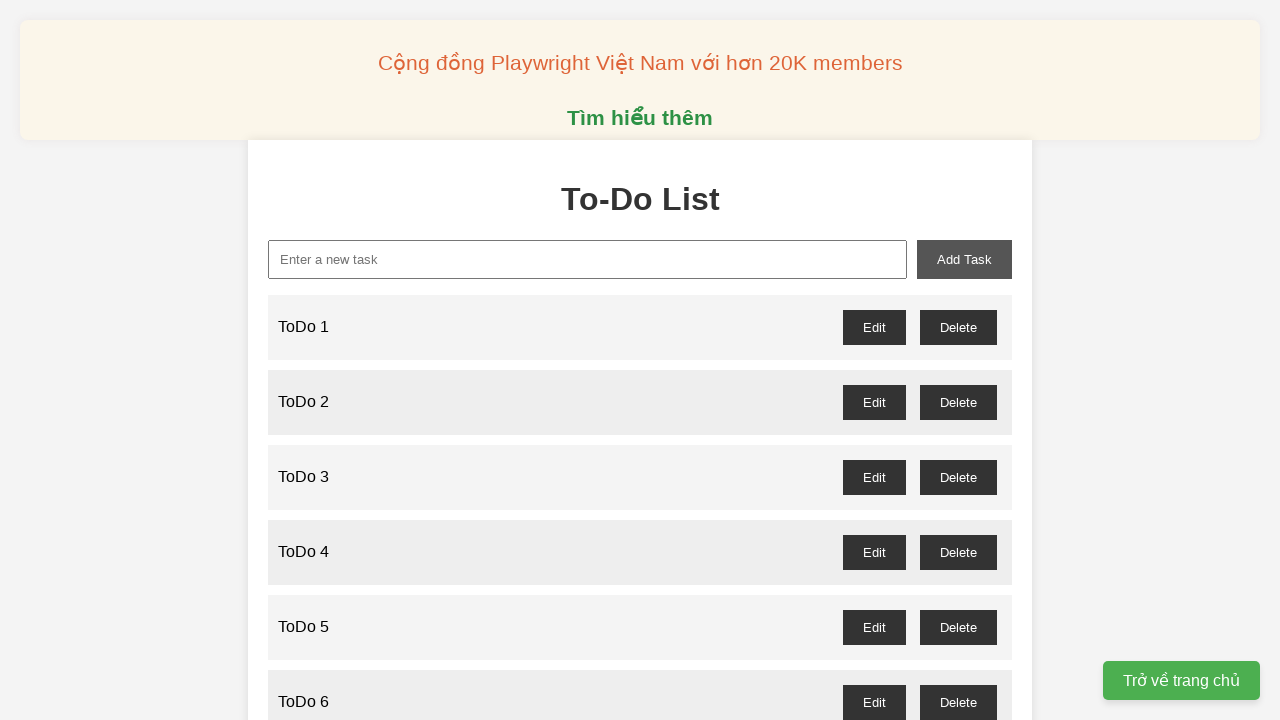

Filled task input with 'ToDo 82' on xpath=//input[@placeholder='Enter a new task']
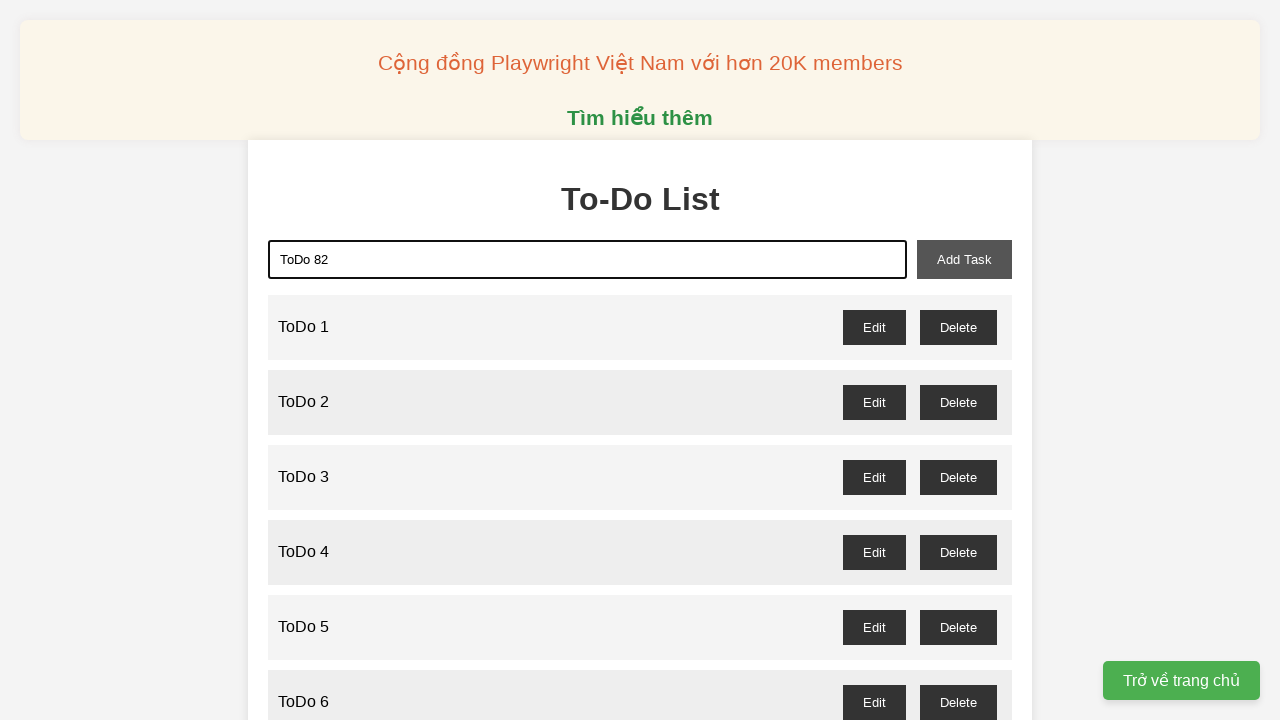

Clicked add-task button to add 'ToDo 82' to the list at (964, 259) on xpath=//button[@id='add-task']
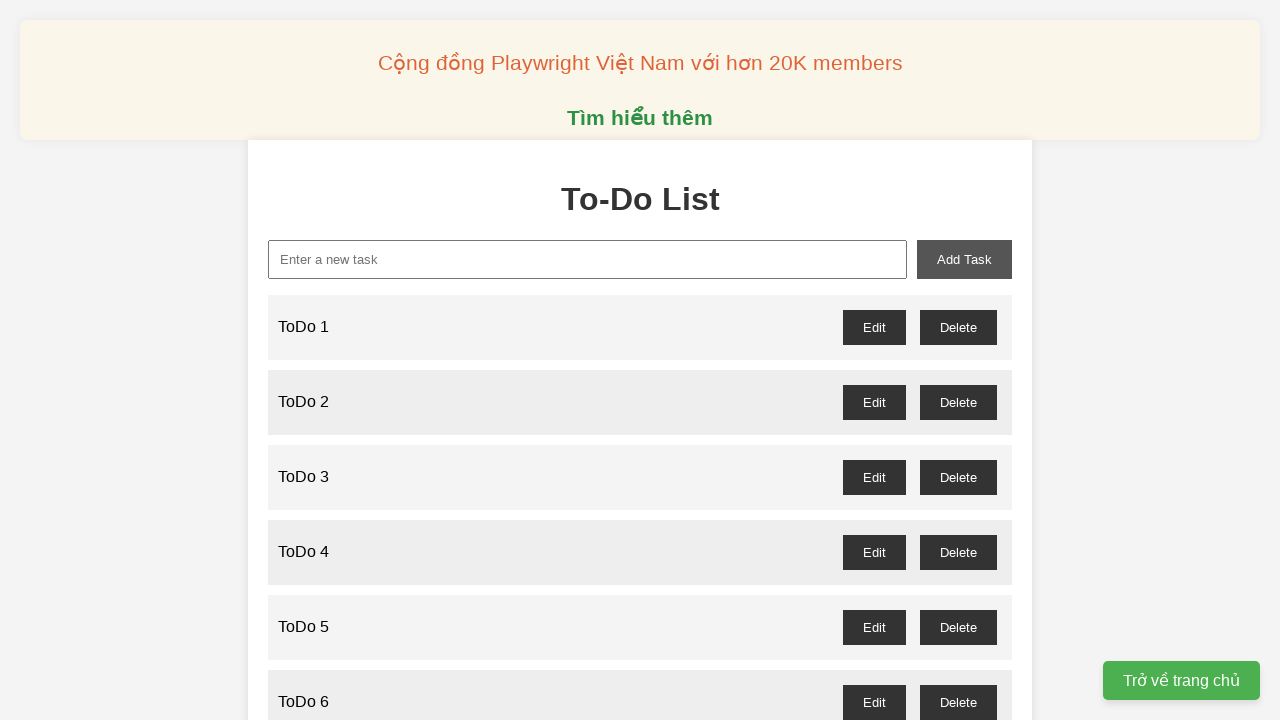

Filled task input with 'ToDo 83' on xpath=//input[@placeholder='Enter a new task']
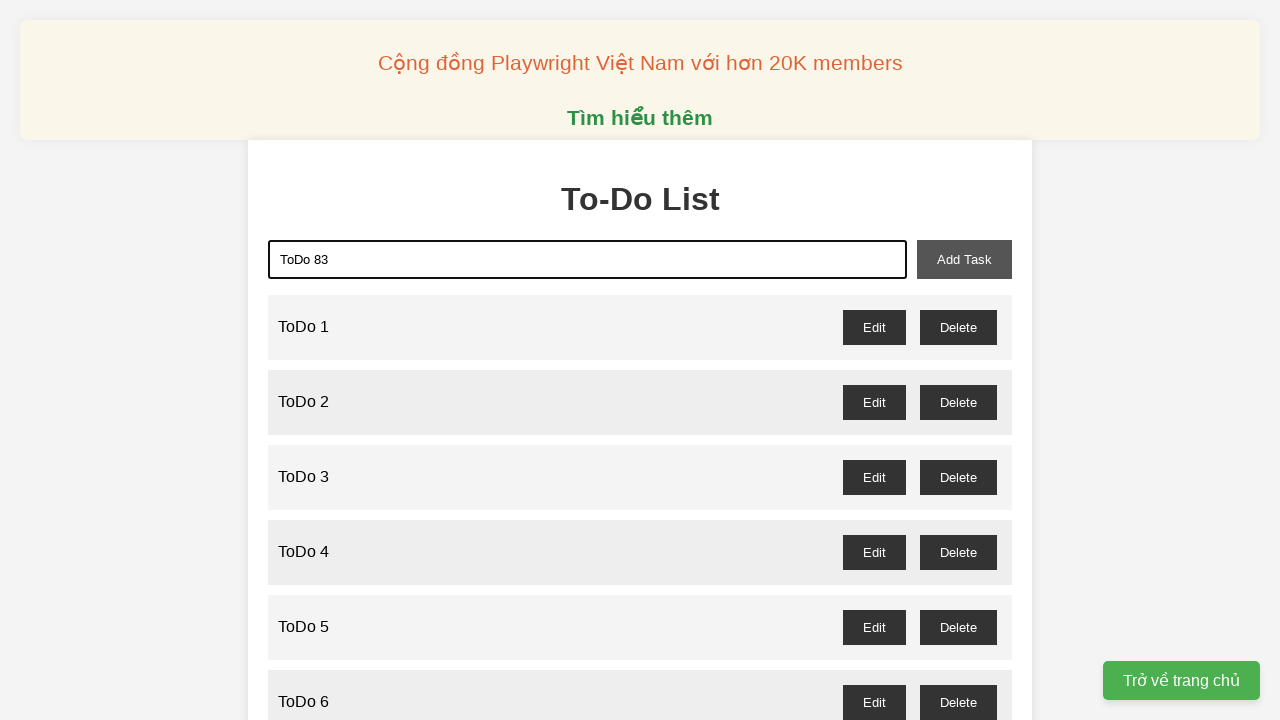

Clicked add-task button to add 'ToDo 83' to the list at (964, 259) on xpath=//button[@id='add-task']
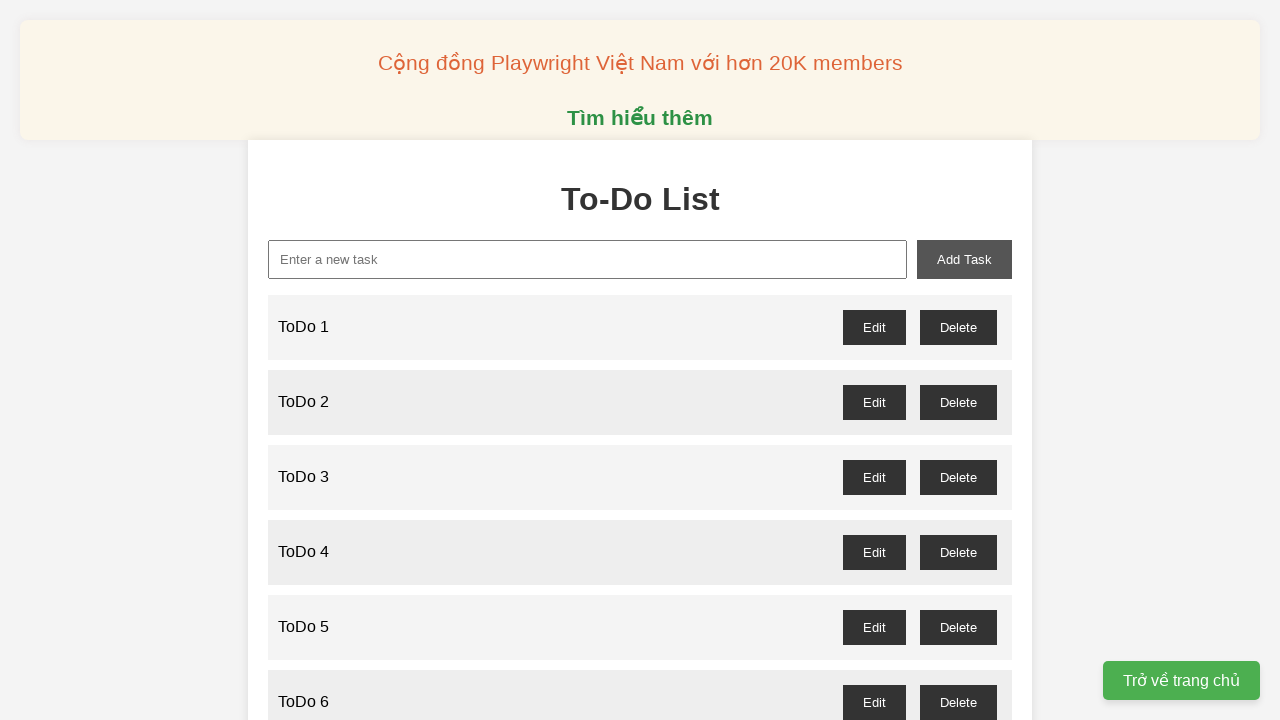

Filled task input with 'ToDo 84' on xpath=//input[@placeholder='Enter a new task']
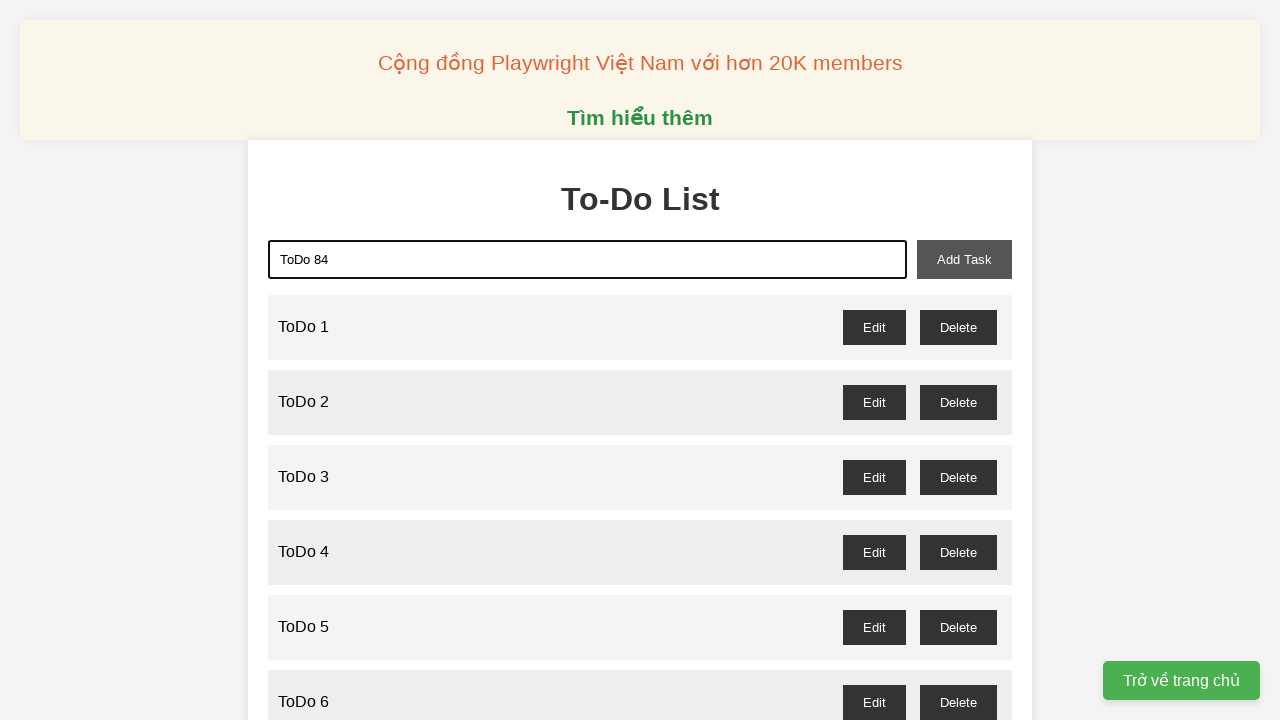

Clicked add-task button to add 'ToDo 84' to the list at (964, 259) on xpath=//button[@id='add-task']
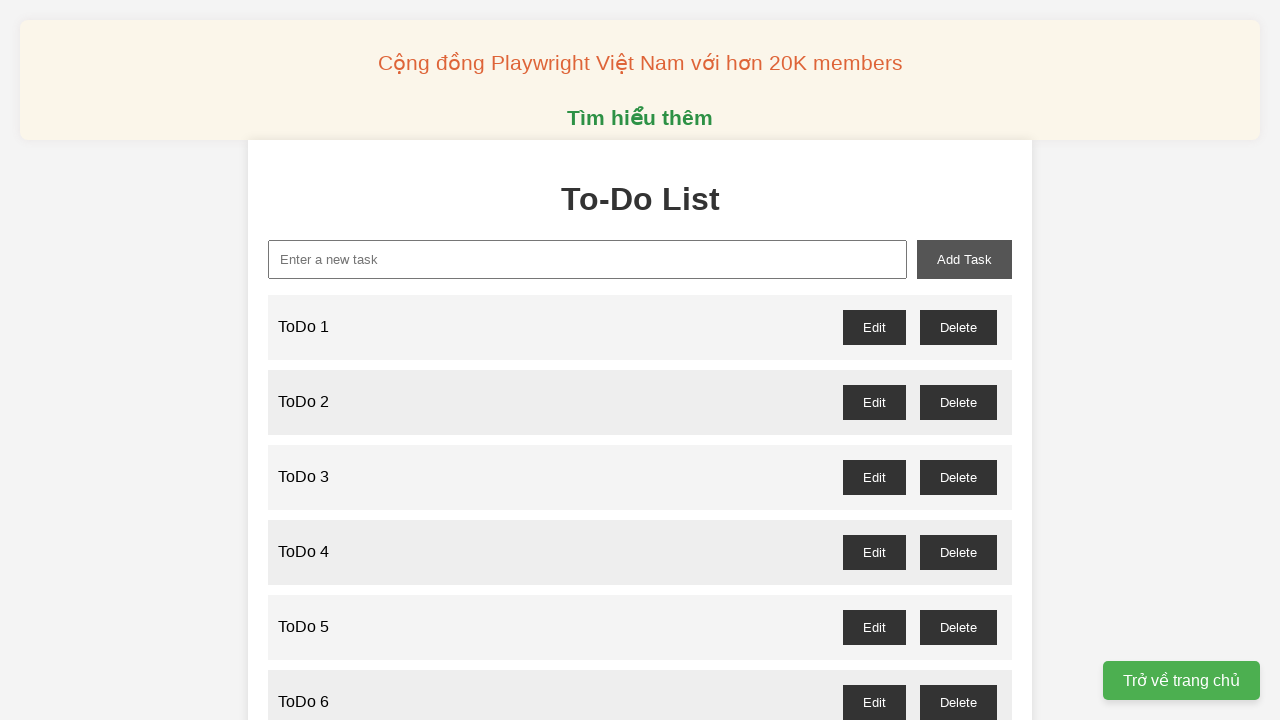

Filled task input with 'ToDo 85' on xpath=//input[@placeholder='Enter a new task']
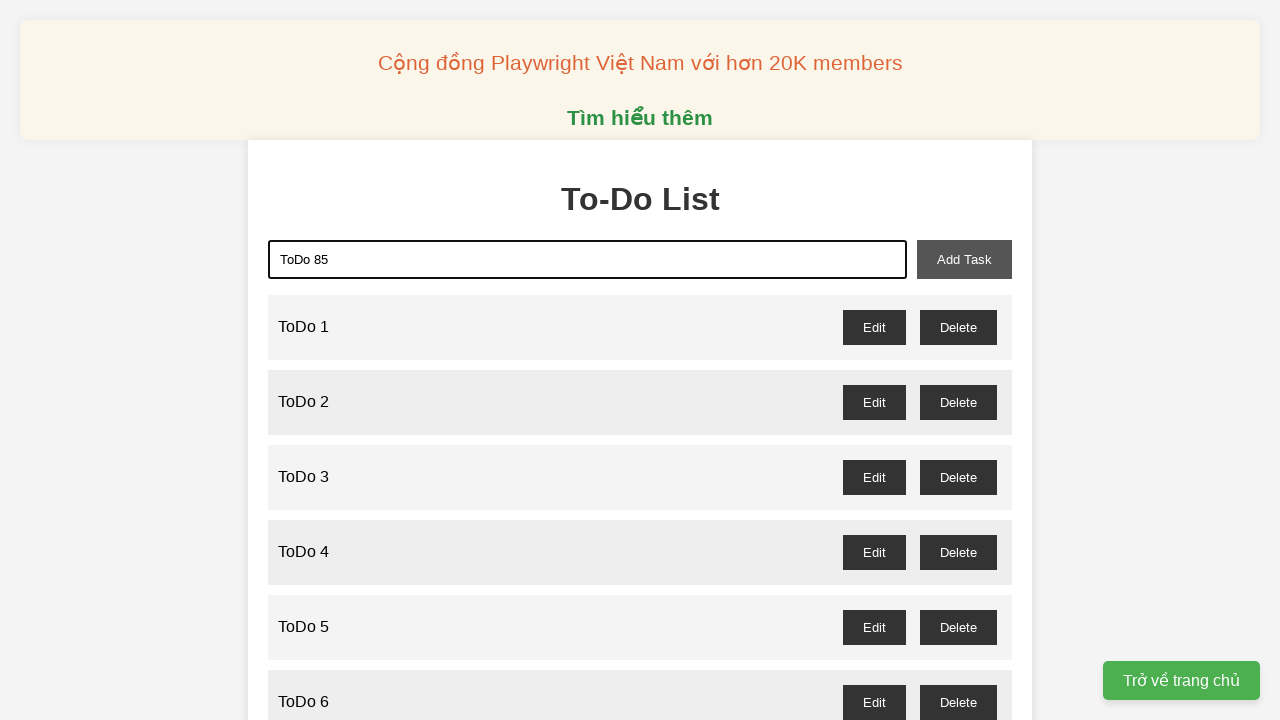

Clicked add-task button to add 'ToDo 85' to the list at (964, 259) on xpath=//button[@id='add-task']
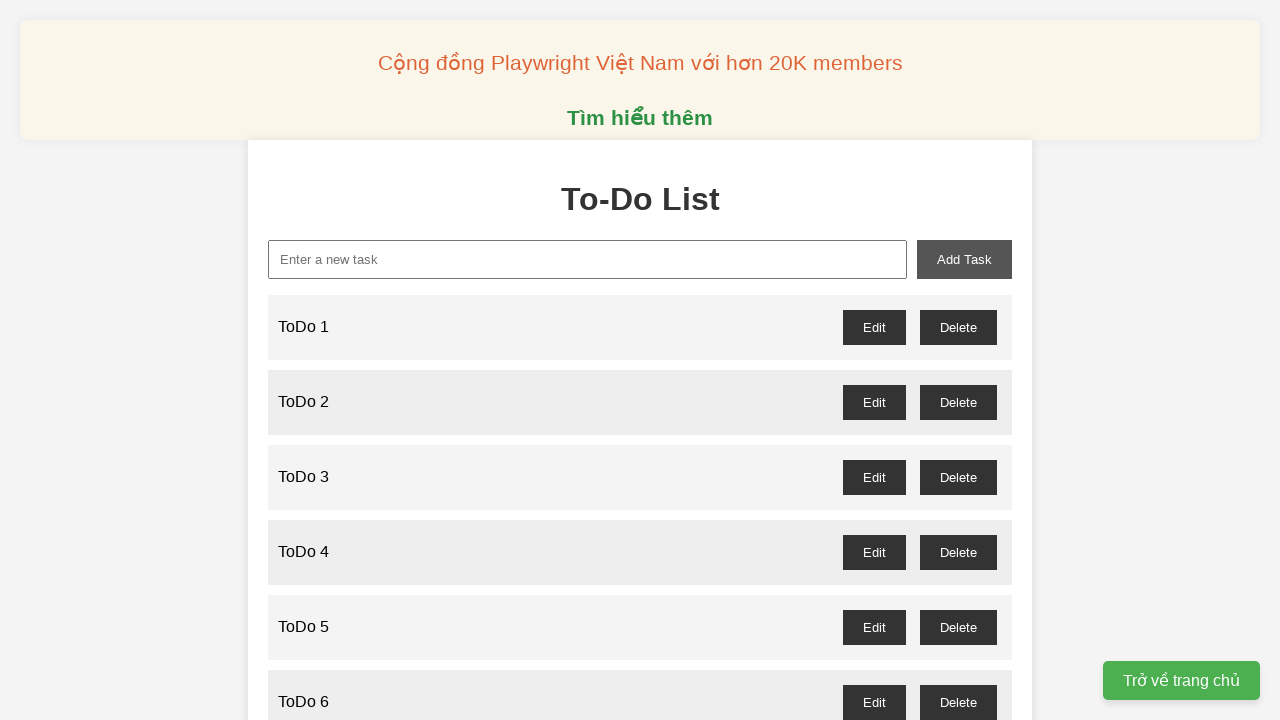

Filled task input with 'ToDo 86' on xpath=//input[@placeholder='Enter a new task']
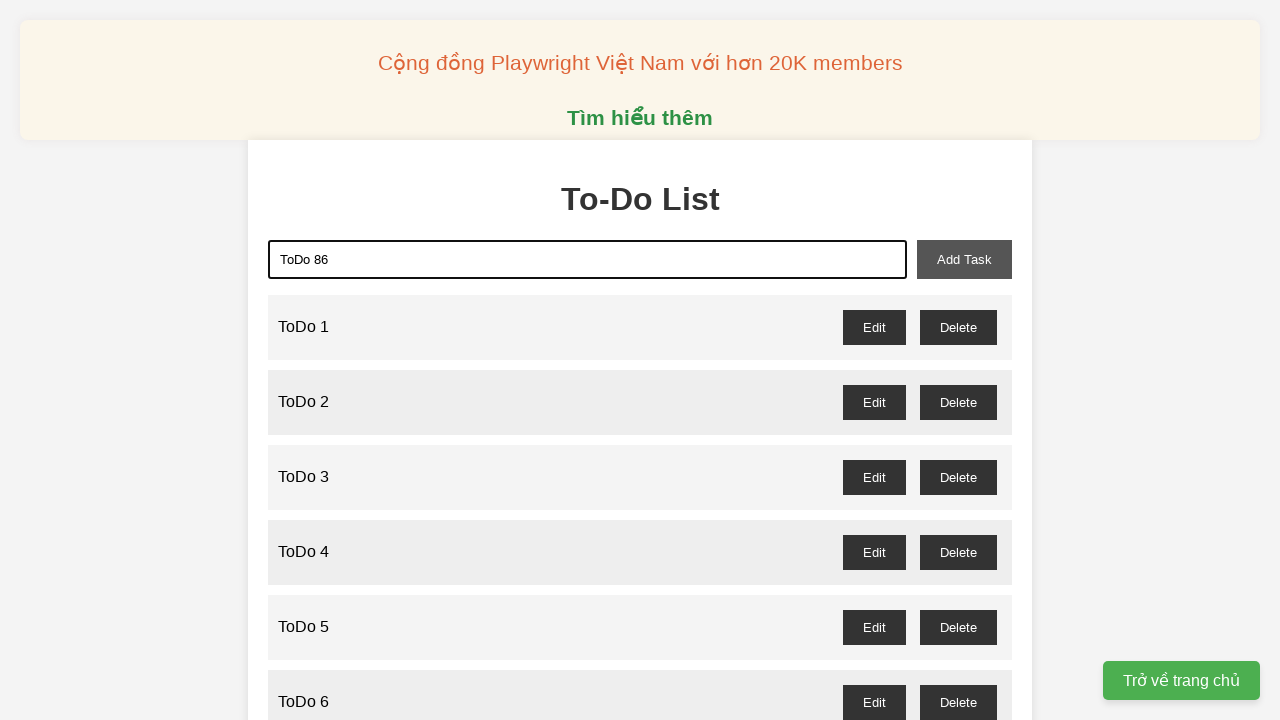

Clicked add-task button to add 'ToDo 86' to the list at (964, 259) on xpath=//button[@id='add-task']
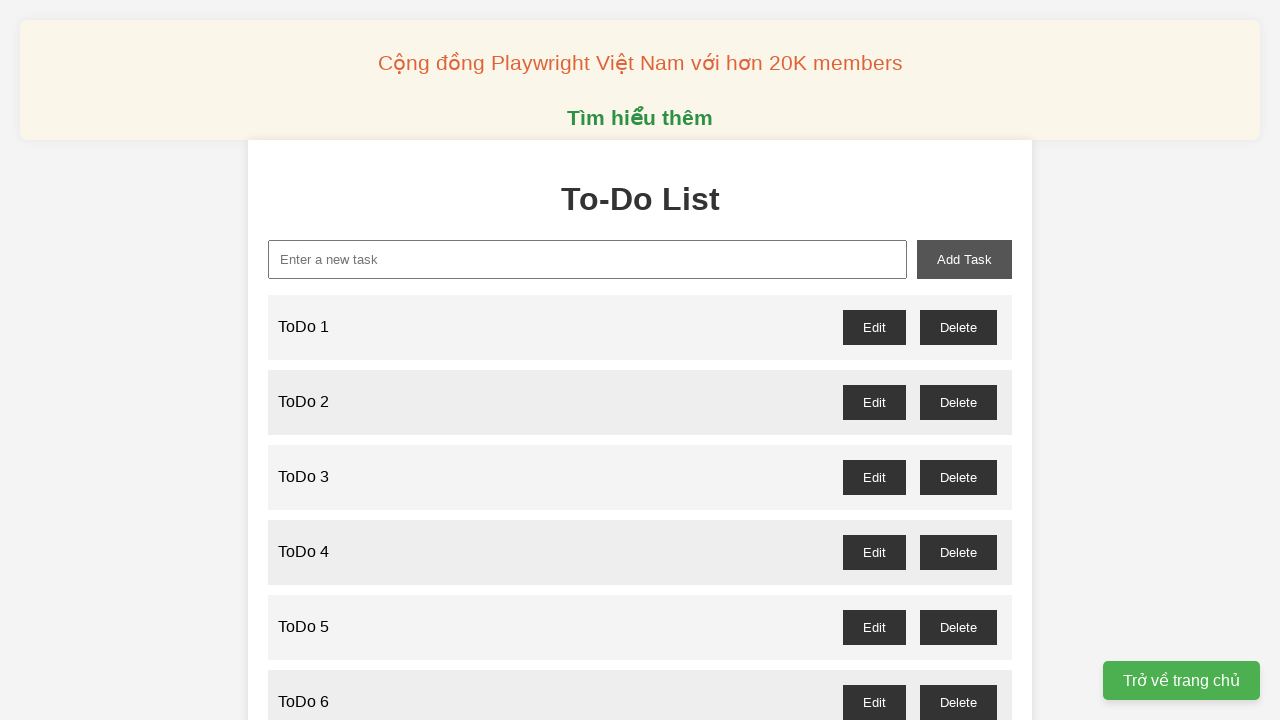

Filled task input with 'ToDo 87' on xpath=//input[@placeholder='Enter a new task']
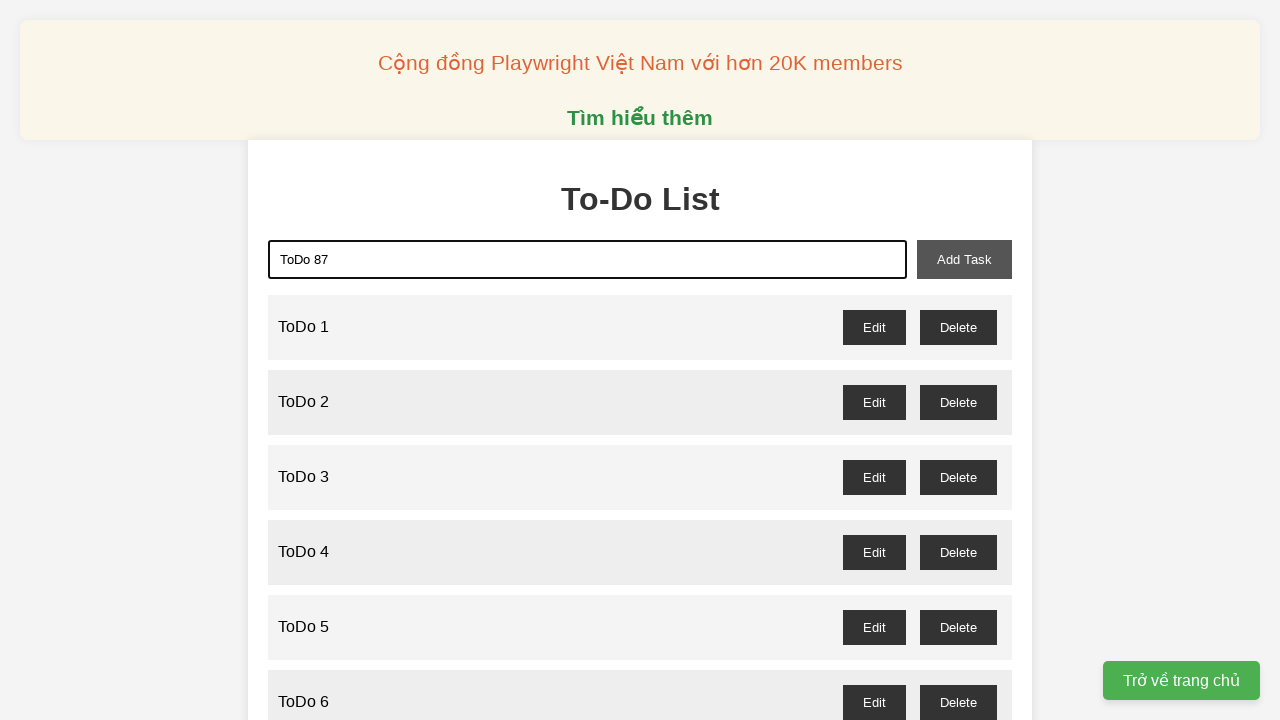

Clicked add-task button to add 'ToDo 87' to the list at (964, 259) on xpath=//button[@id='add-task']
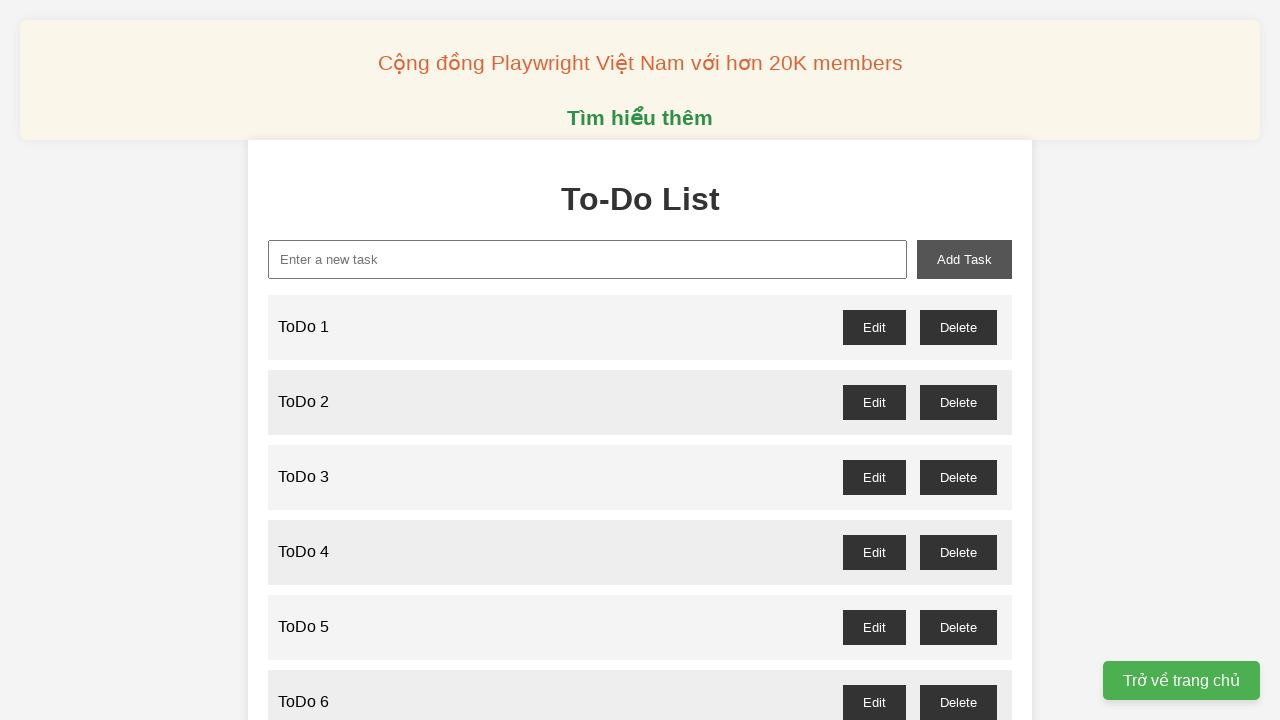

Filled task input with 'ToDo 88' on xpath=//input[@placeholder='Enter a new task']
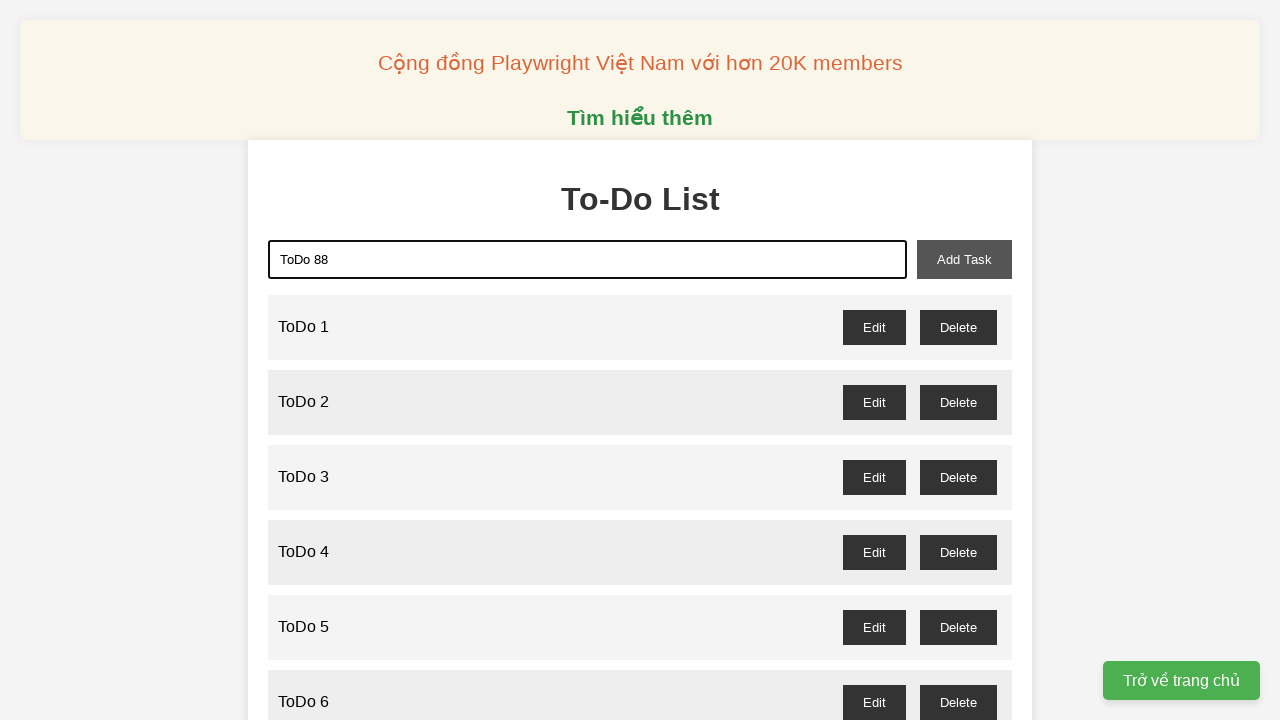

Clicked add-task button to add 'ToDo 88' to the list at (964, 259) on xpath=//button[@id='add-task']
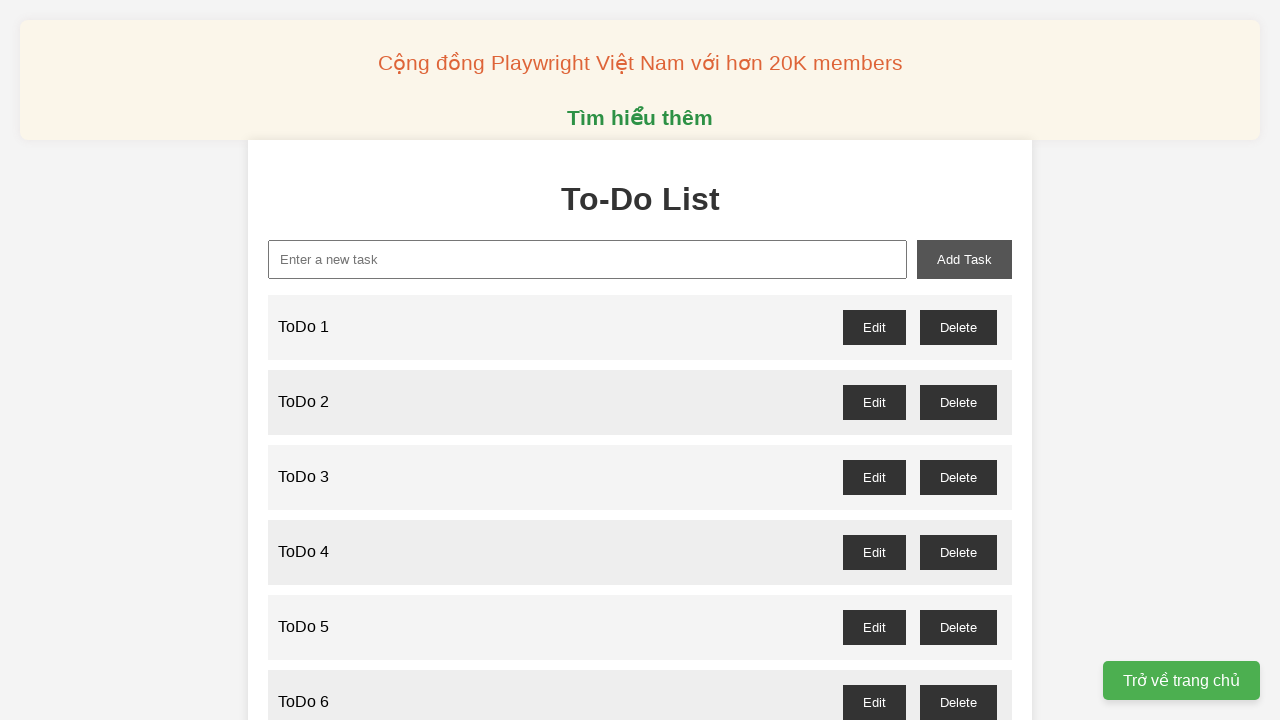

Filled task input with 'ToDo 89' on xpath=//input[@placeholder='Enter a new task']
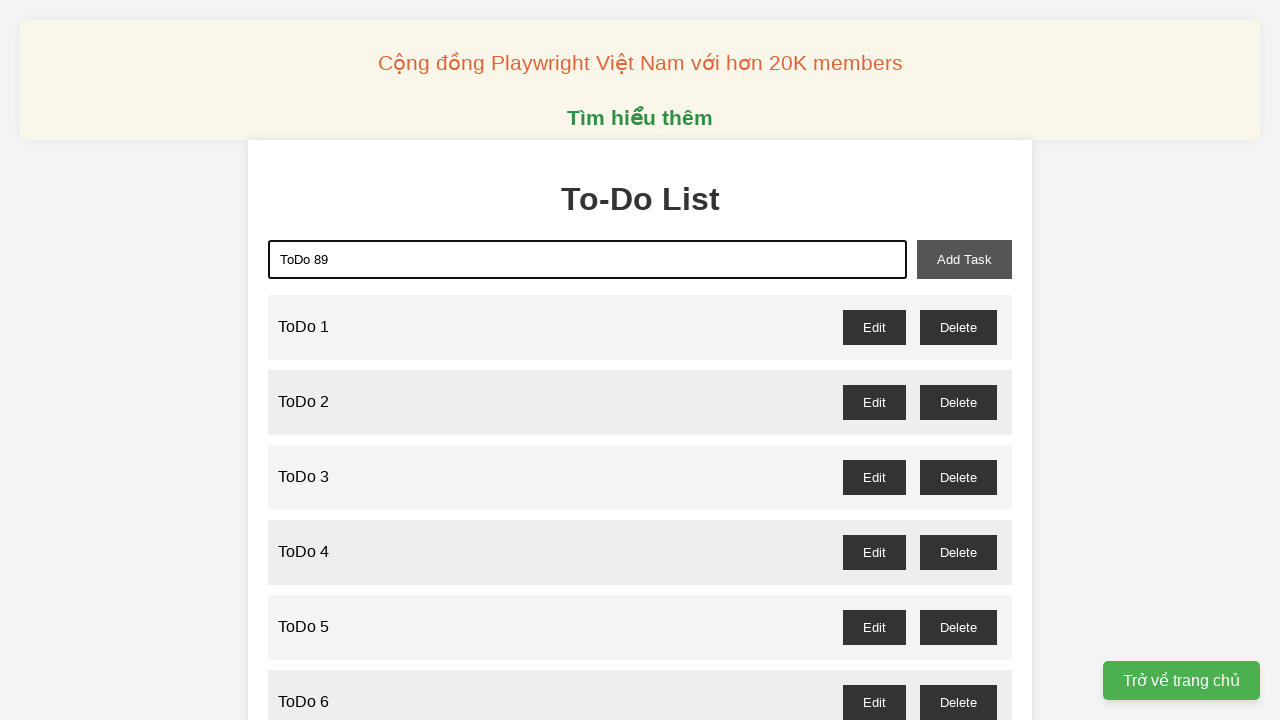

Clicked add-task button to add 'ToDo 89' to the list at (964, 259) on xpath=//button[@id='add-task']
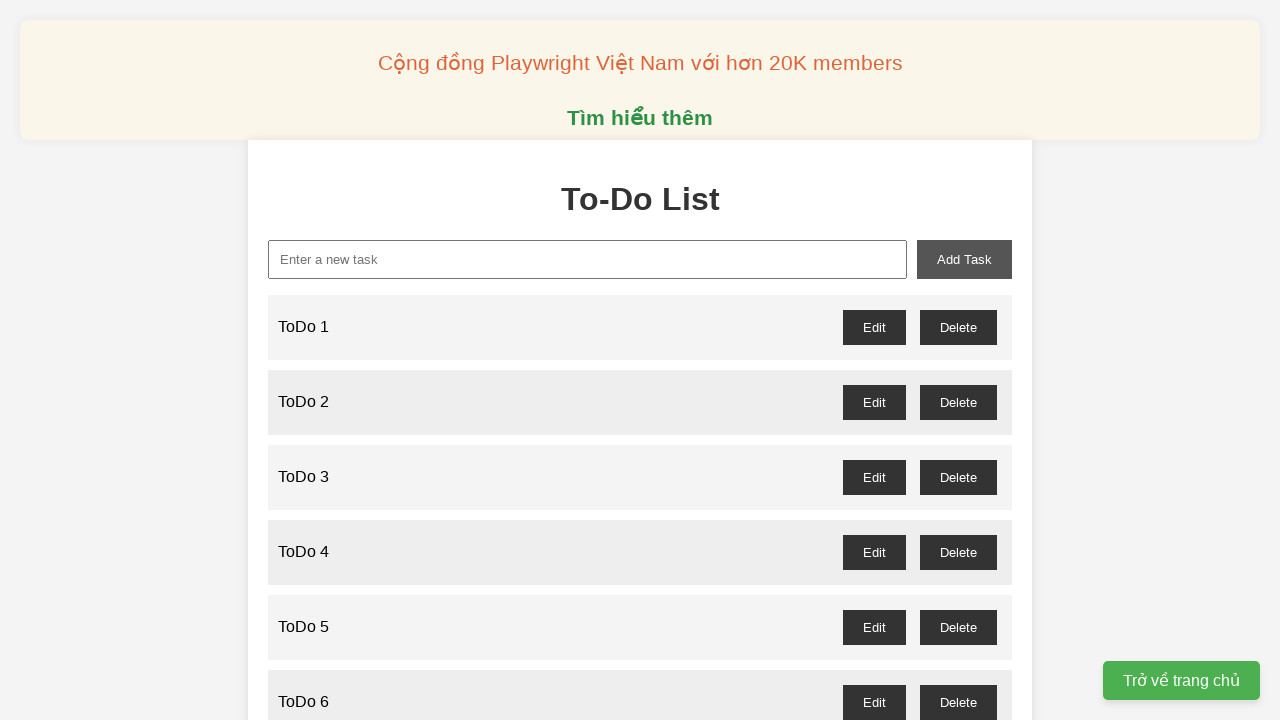

Filled task input with 'ToDo 90' on xpath=//input[@placeholder='Enter a new task']
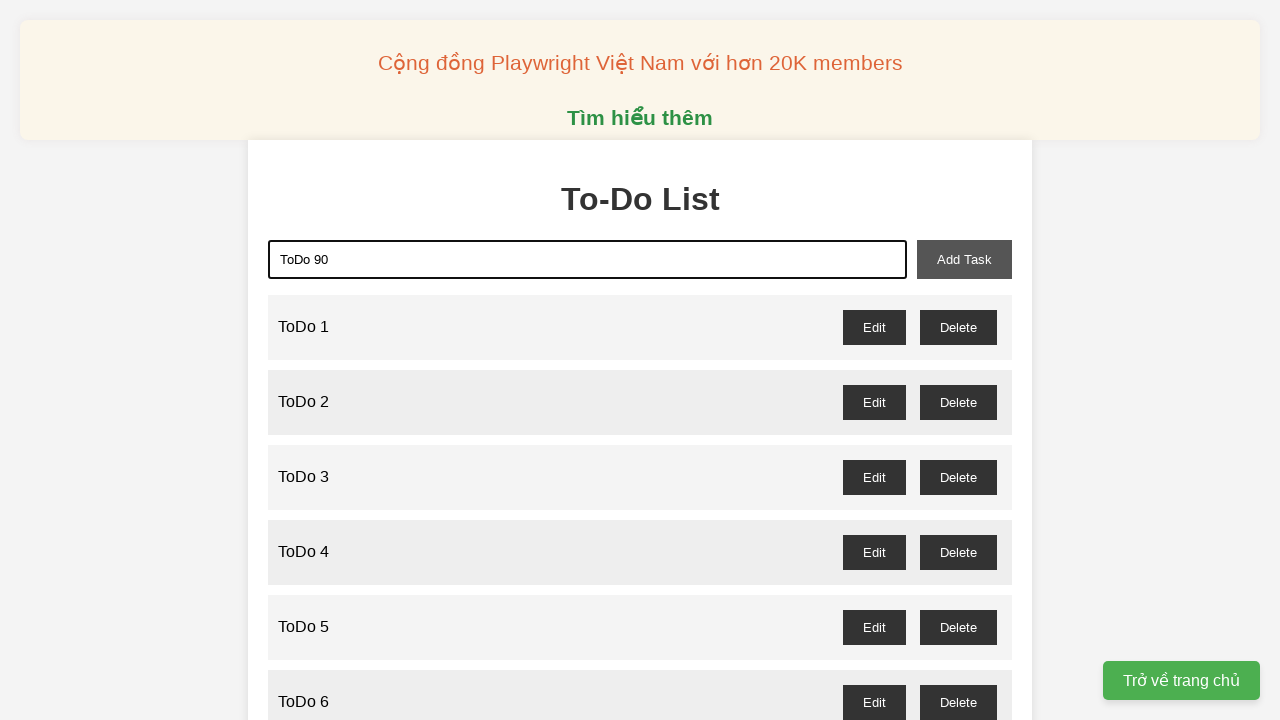

Clicked add-task button to add 'ToDo 90' to the list at (964, 259) on xpath=//button[@id='add-task']
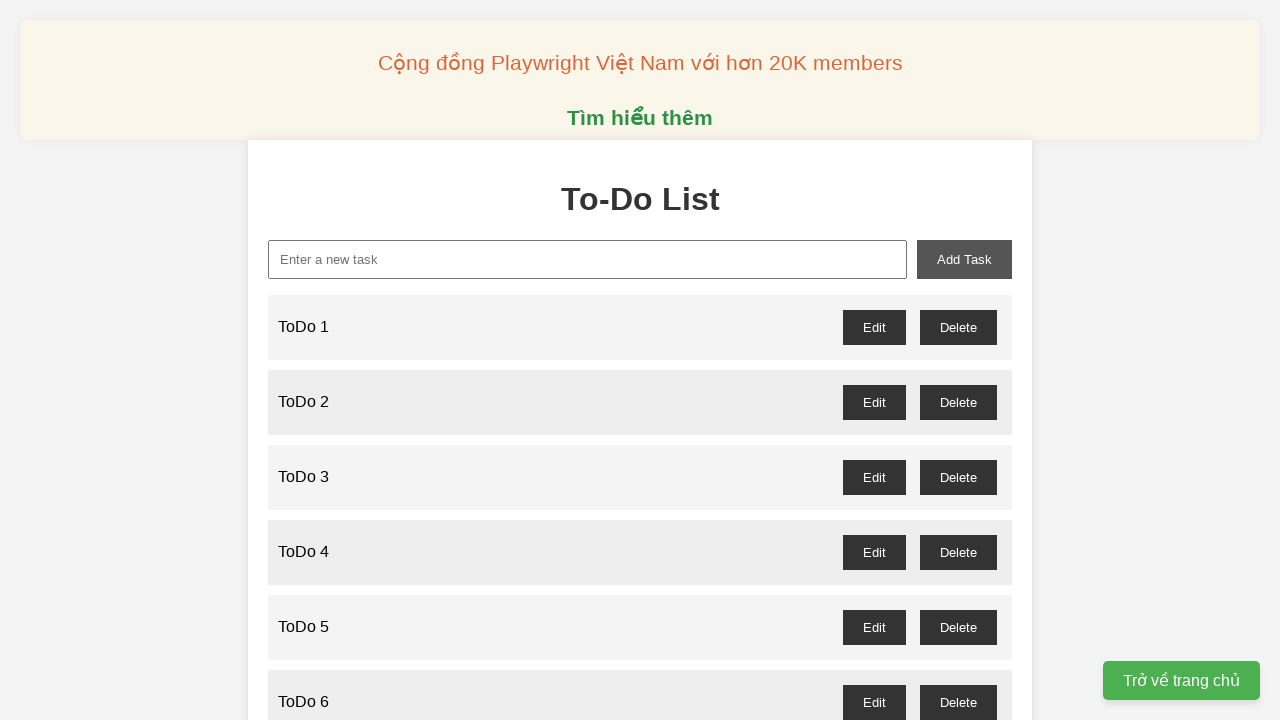

Filled task input with 'ToDo 91' on xpath=//input[@placeholder='Enter a new task']
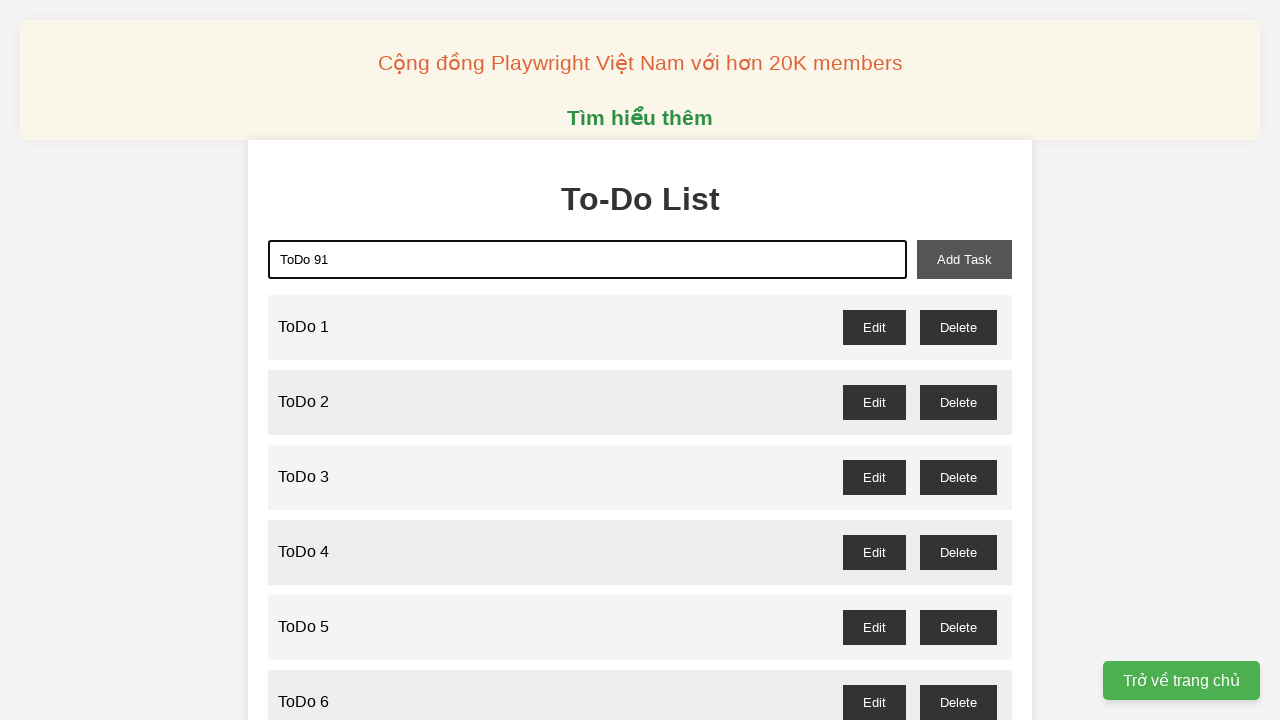

Clicked add-task button to add 'ToDo 91' to the list at (964, 259) on xpath=//button[@id='add-task']
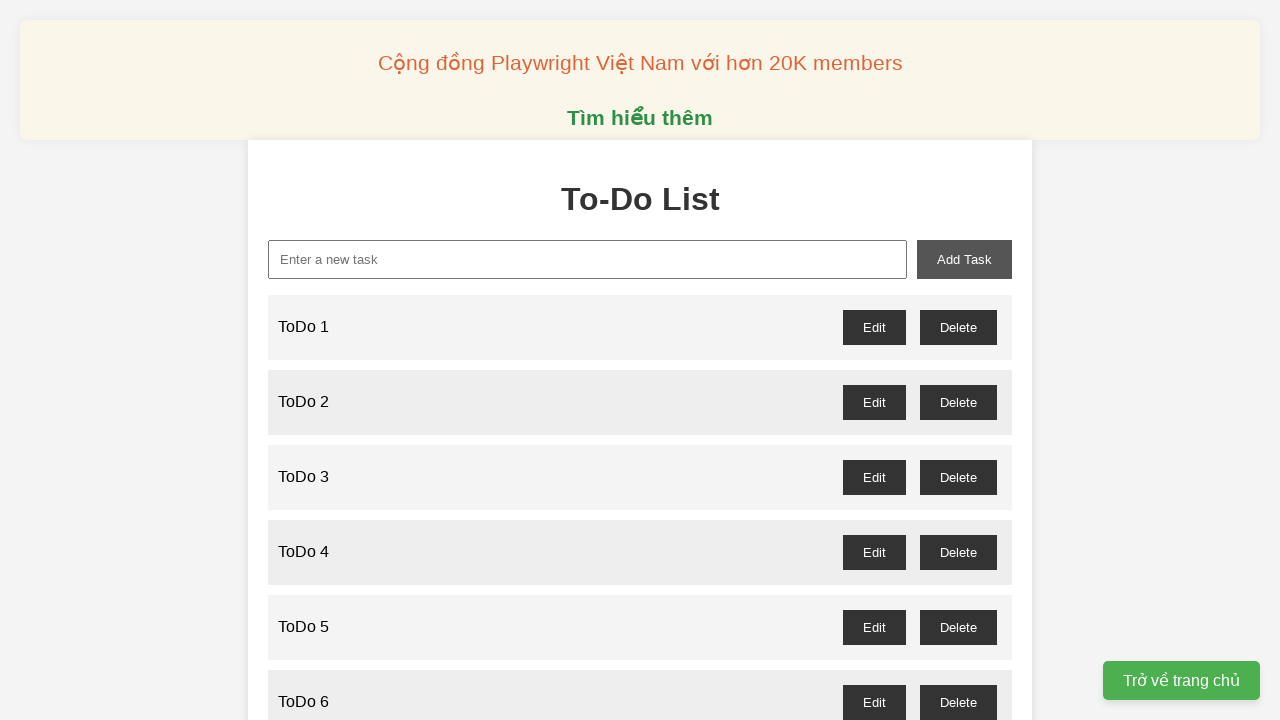

Filled task input with 'ToDo 92' on xpath=//input[@placeholder='Enter a new task']
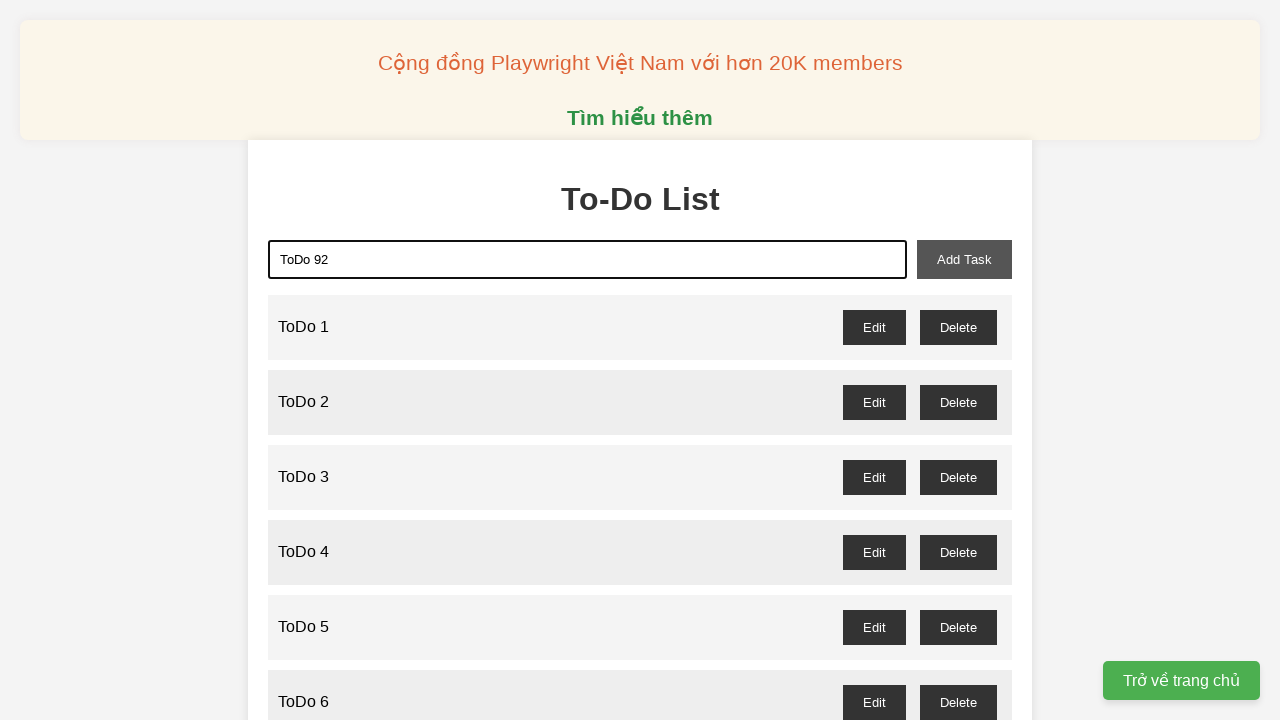

Clicked add-task button to add 'ToDo 92' to the list at (964, 259) on xpath=//button[@id='add-task']
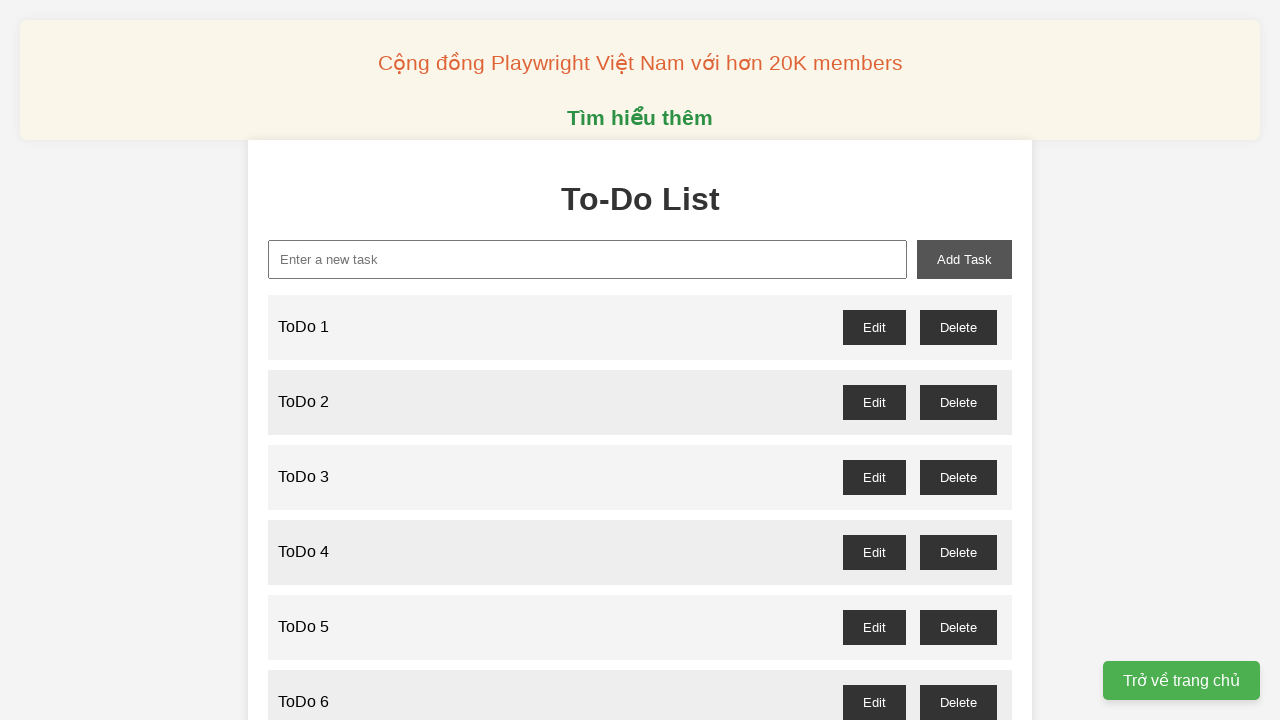

Filled task input with 'ToDo 93' on xpath=//input[@placeholder='Enter a new task']
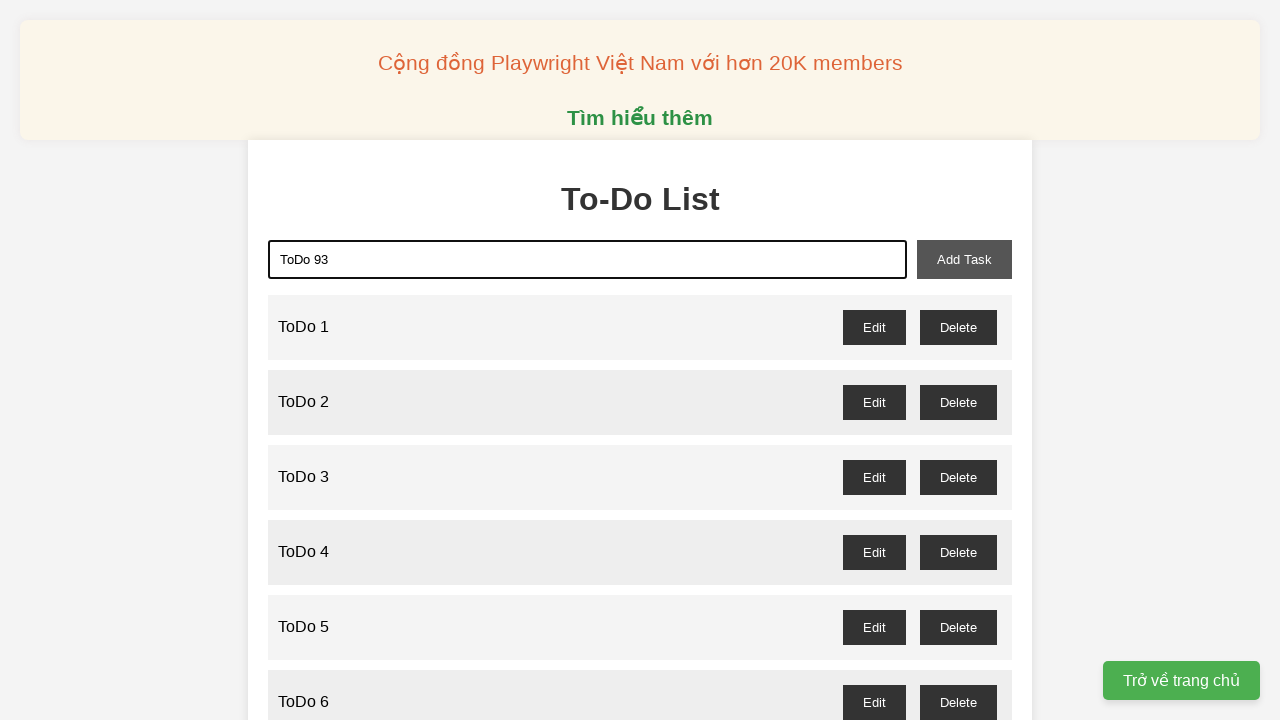

Clicked add-task button to add 'ToDo 93' to the list at (964, 259) on xpath=//button[@id='add-task']
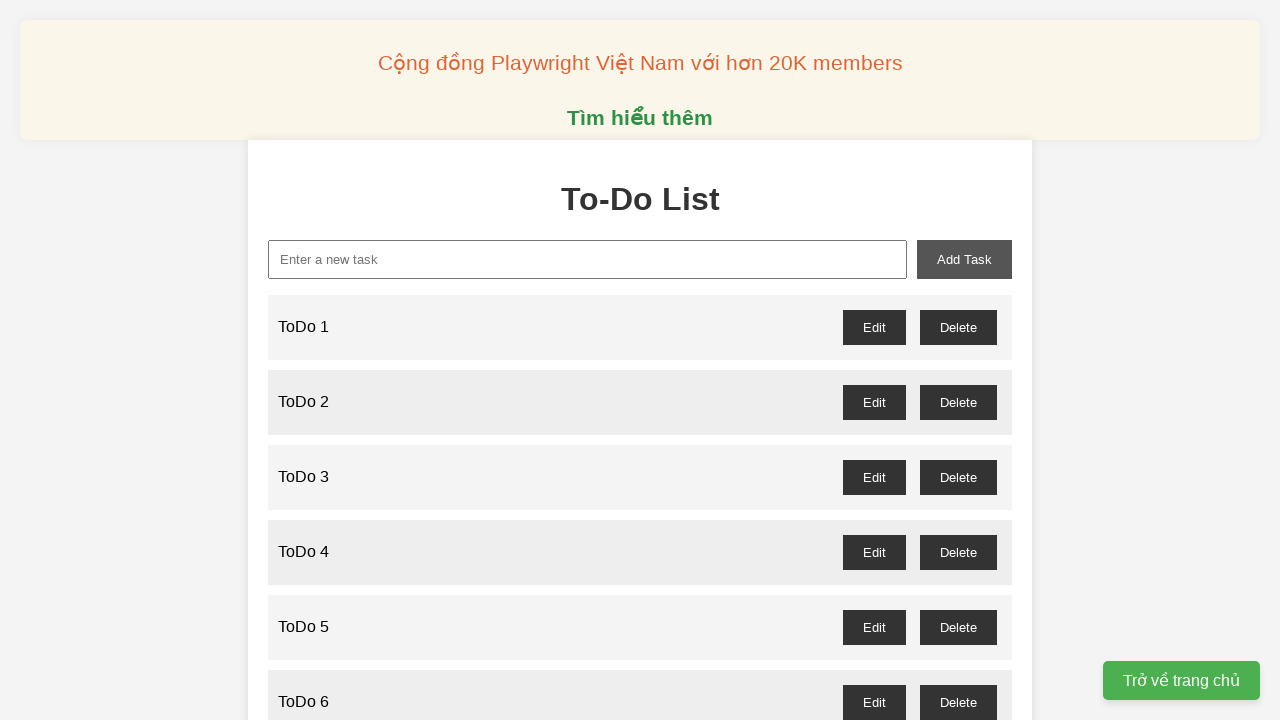

Filled task input with 'ToDo 94' on xpath=//input[@placeholder='Enter a new task']
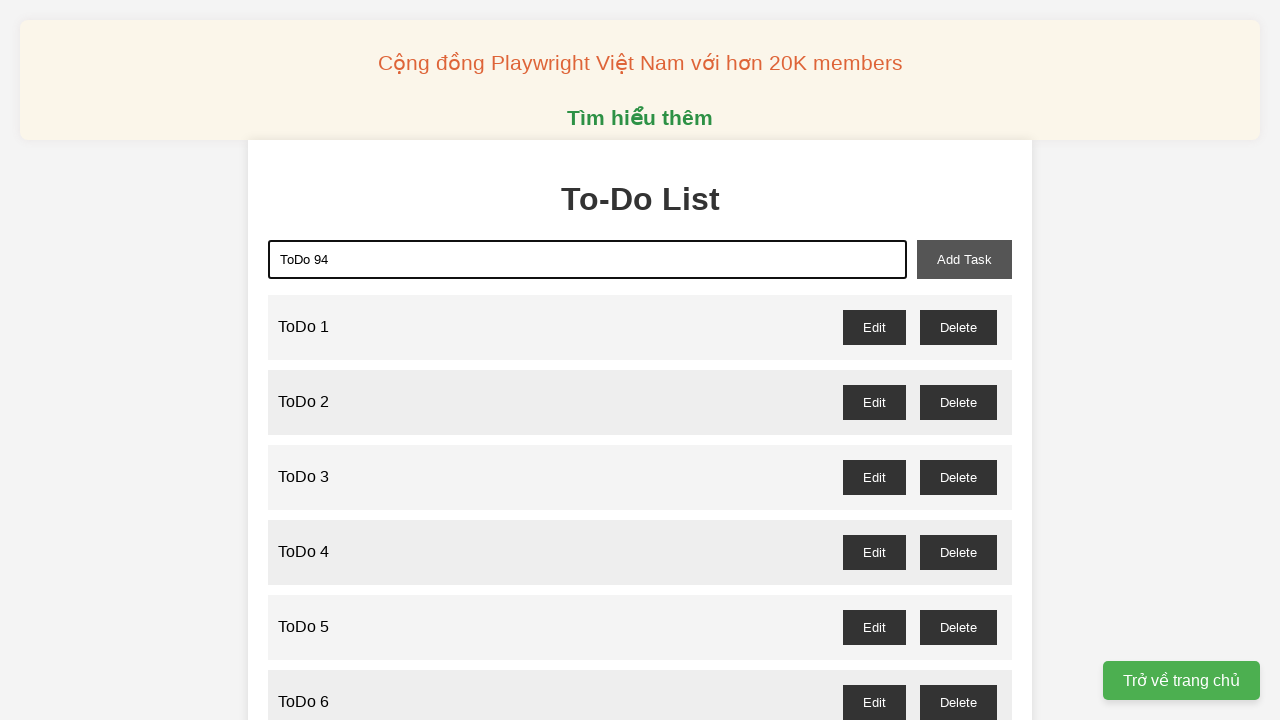

Clicked add-task button to add 'ToDo 94' to the list at (964, 259) on xpath=//button[@id='add-task']
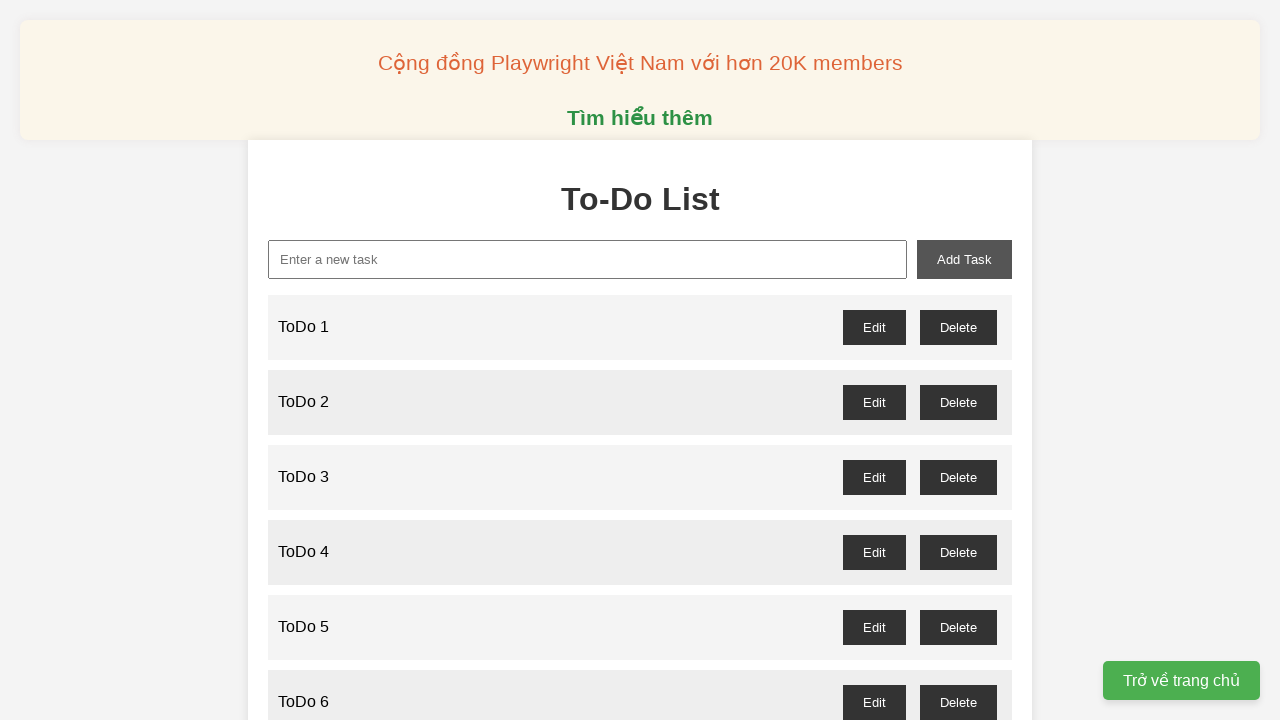

Filled task input with 'ToDo 95' on xpath=//input[@placeholder='Enter a new task']
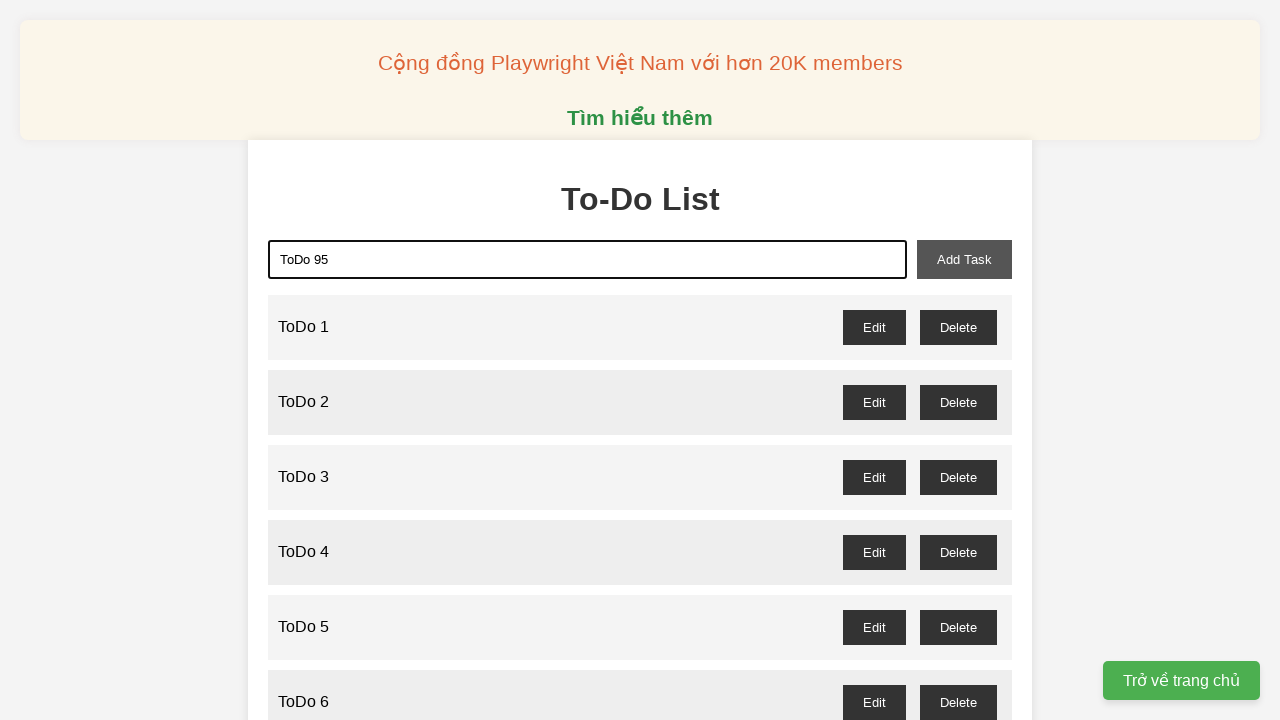

Clicked add-task button to add 'ToDo 95' to the list at (964, 259) on xpath=//button[@id='add-task']
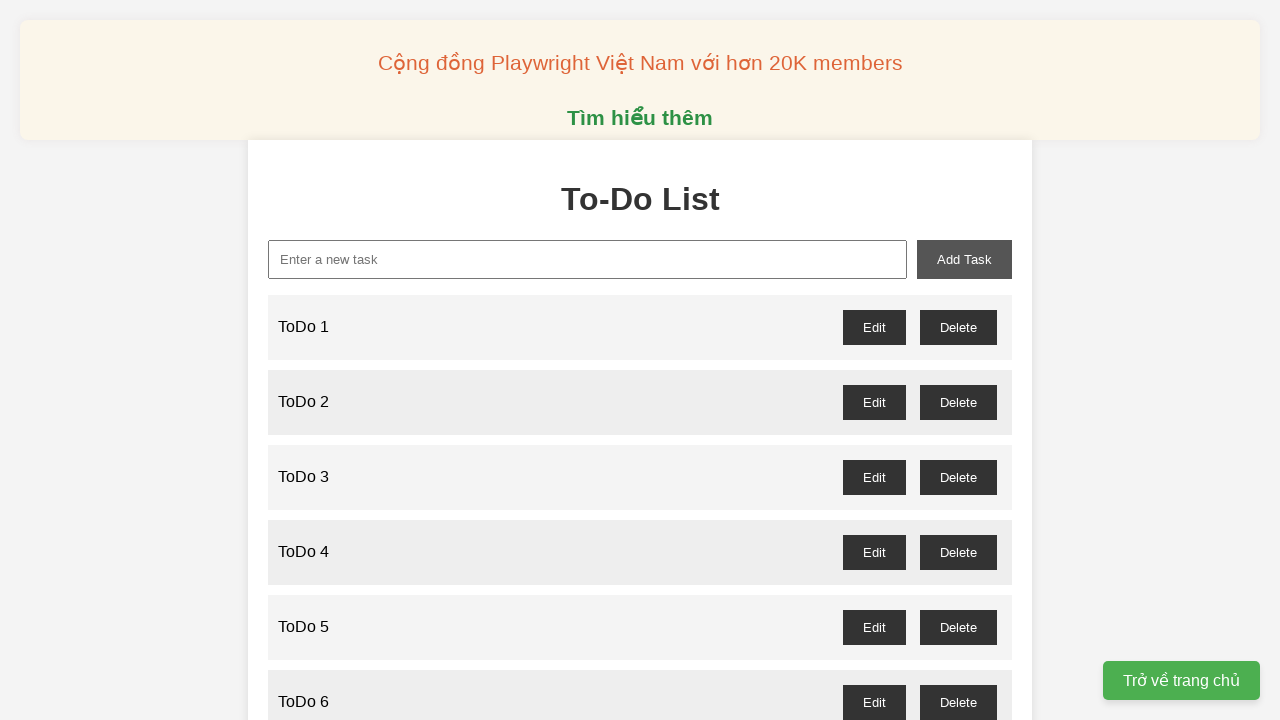

Filled task input with 'ToDo 96' on xpath=//input[@placeholder='Enter a new task']
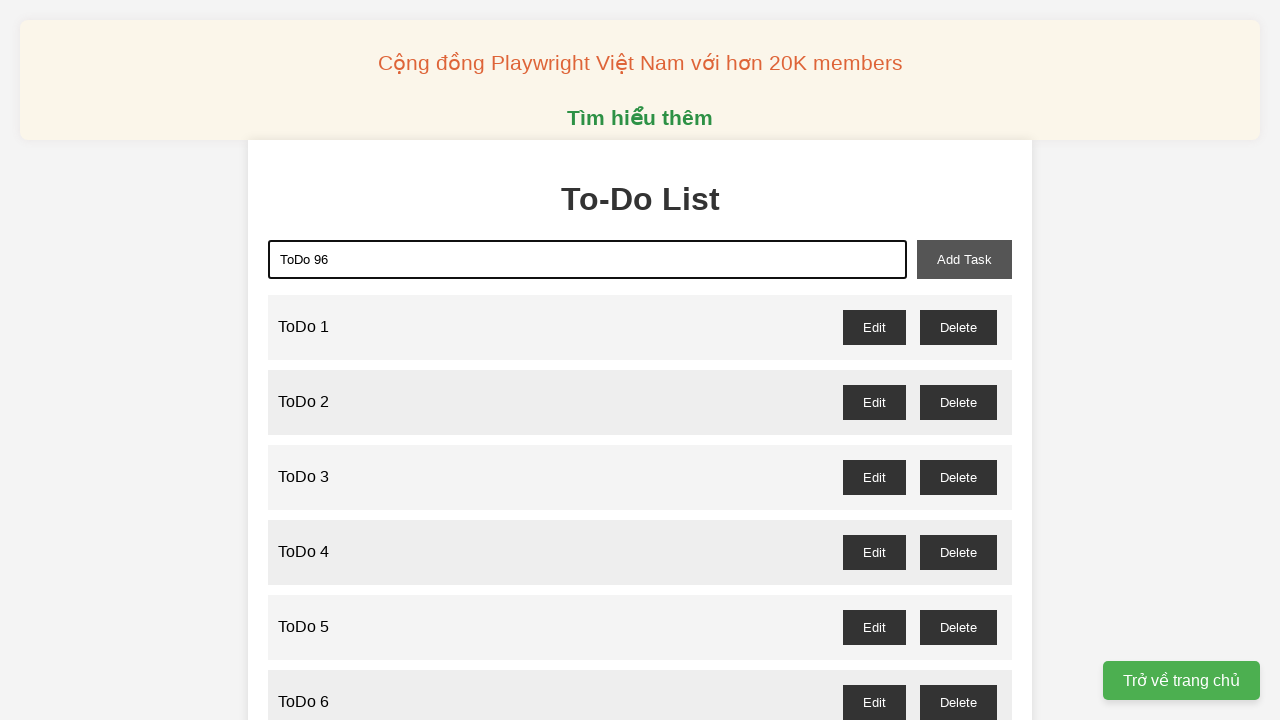

Clicked add-task button to add 'ToDo 96' to the list at (964, 259) on xpath=//button[@id='add-task']
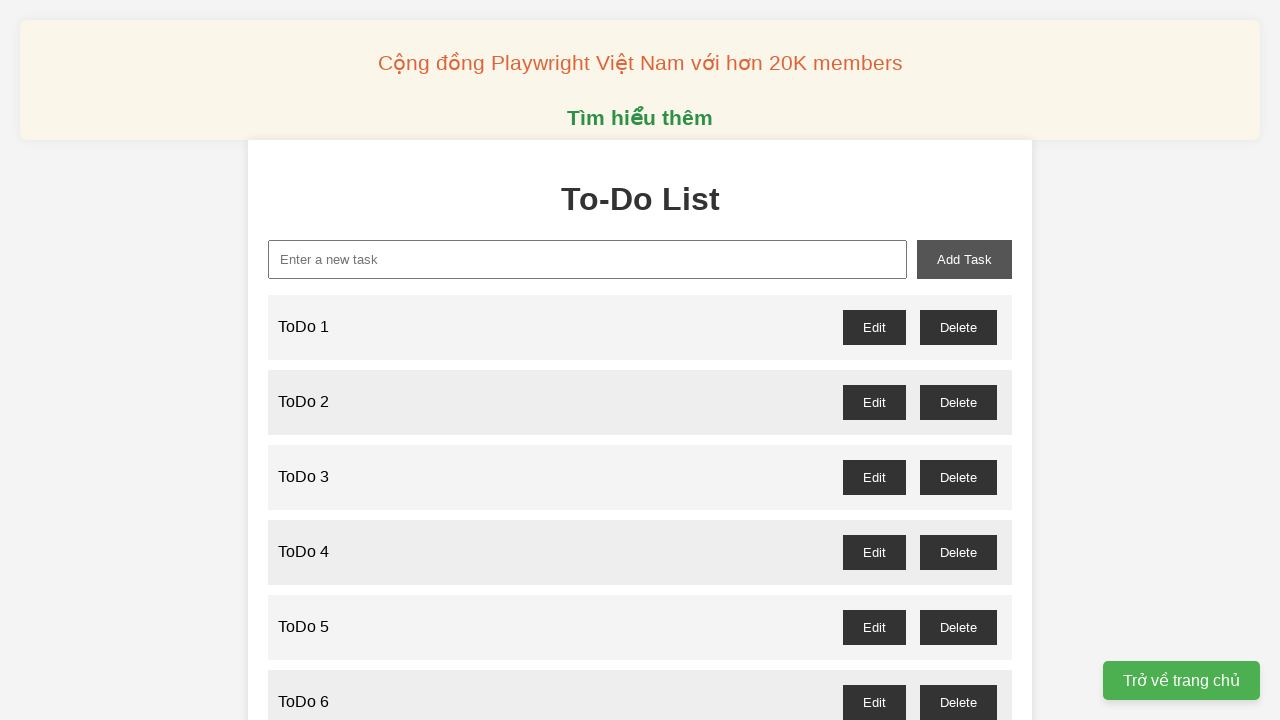

Filled task input with 'ToDo 97' on xpath=//input[@placeholder='Enter a new task']
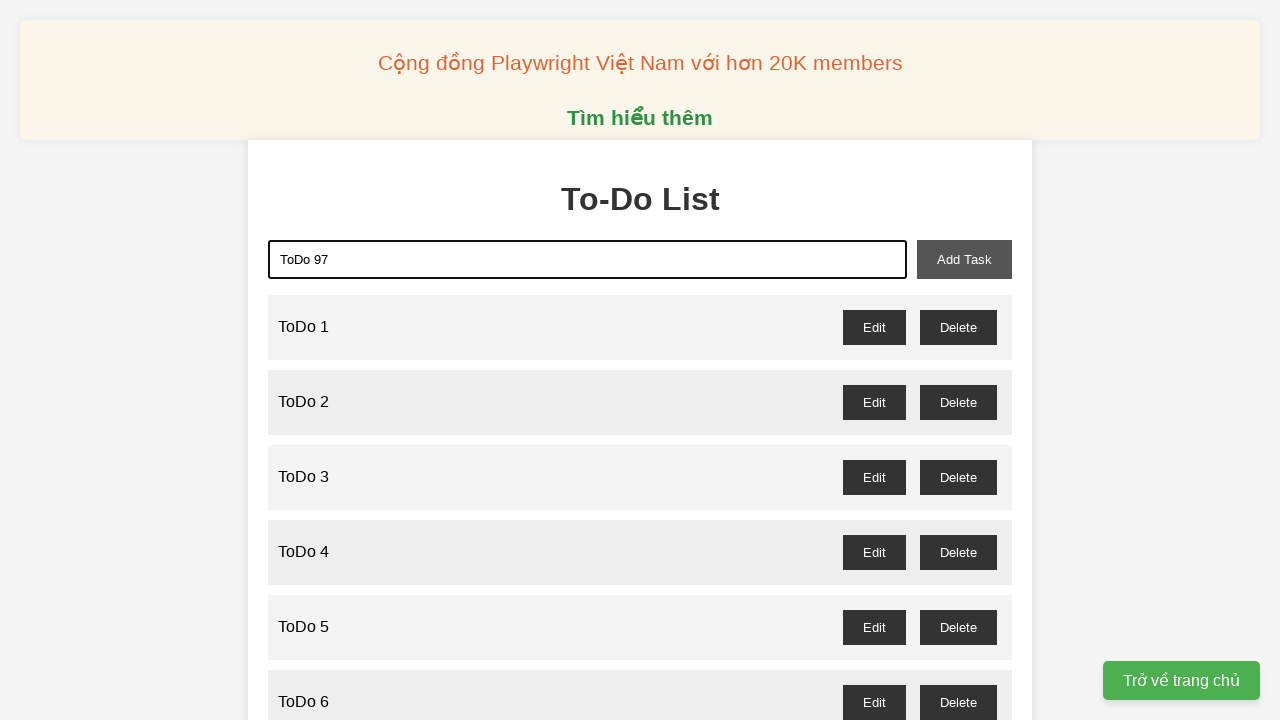

Clicked add-task button to add 'ToDo 97' to the list at (964, 259) on xpath=//button[@id='add-task']
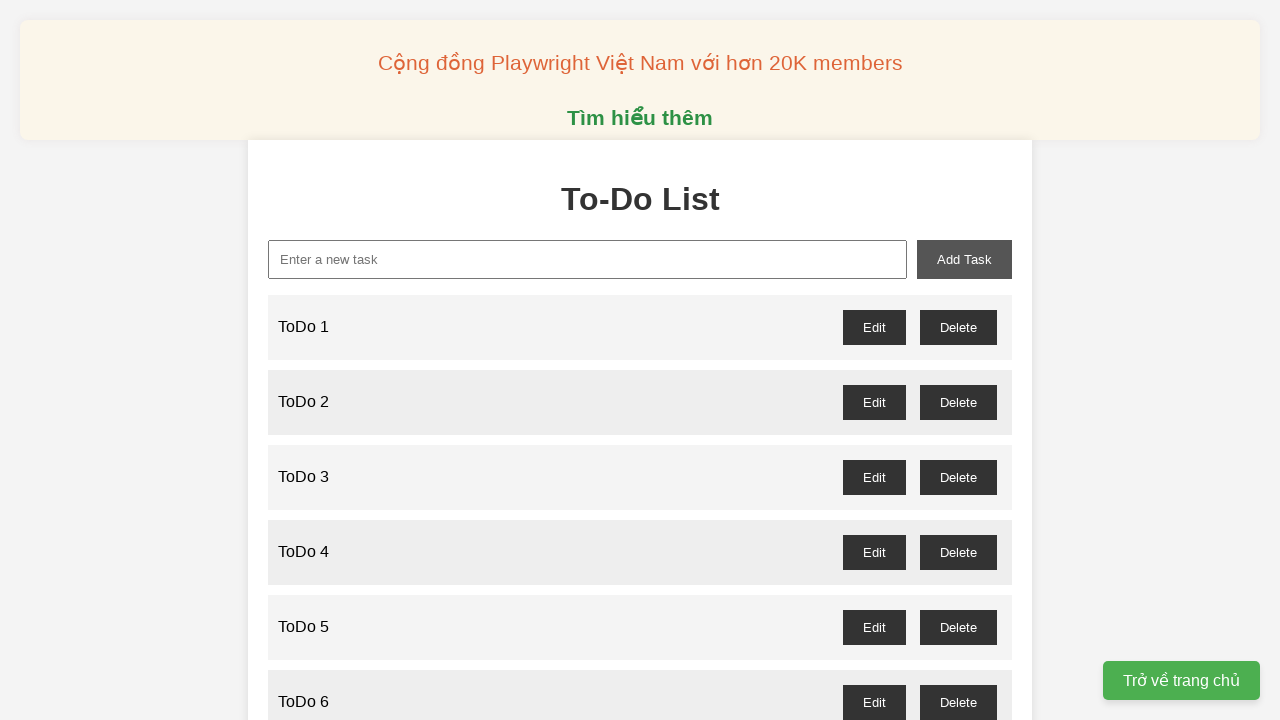

Filled task input with 'ToDo 98' on xpath=//input[@placeholder='Enter a new task']
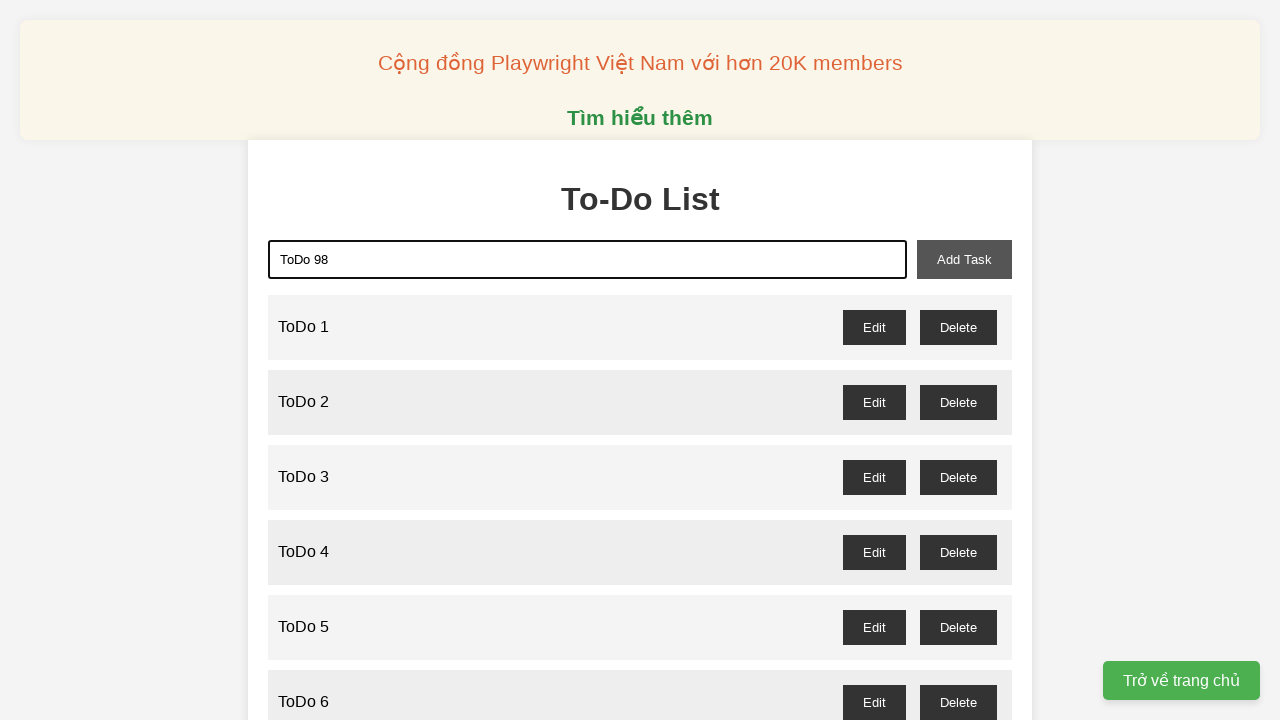

Clicked add-task button to add 'ToDo 98' to the list at (964, 259) on xpath=//button[@id='add-task']
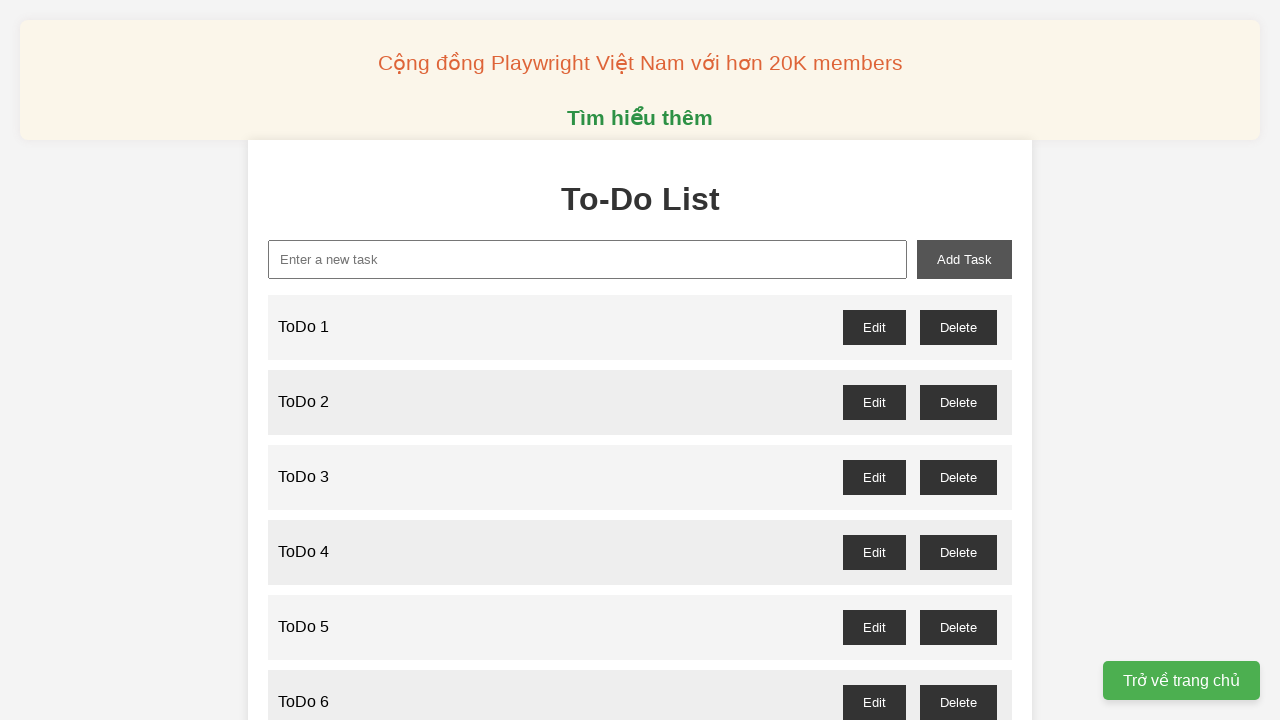

Filled task input with 'ToDo 99' on xpath=//input[@placeholder='Enter a new task']
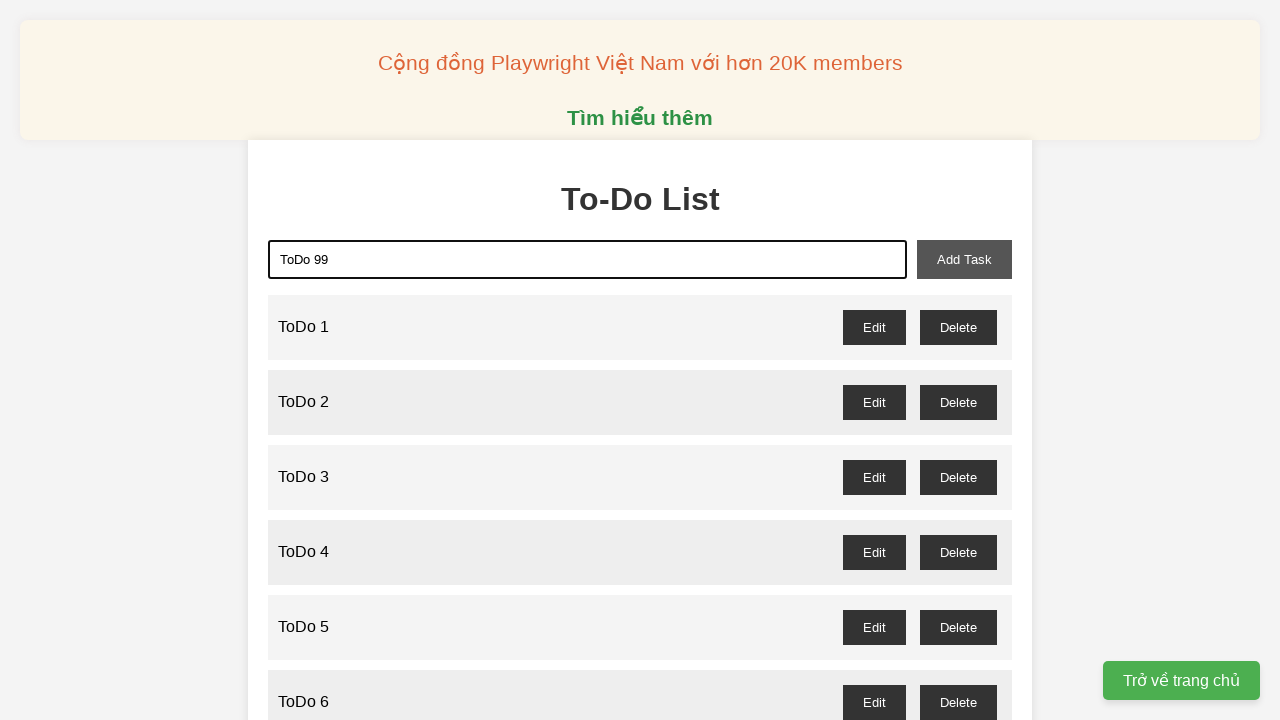

Clicked add-task button to add 'ToDo 99' to the list at (964, 259) on xpath=//button[@id='add-task']
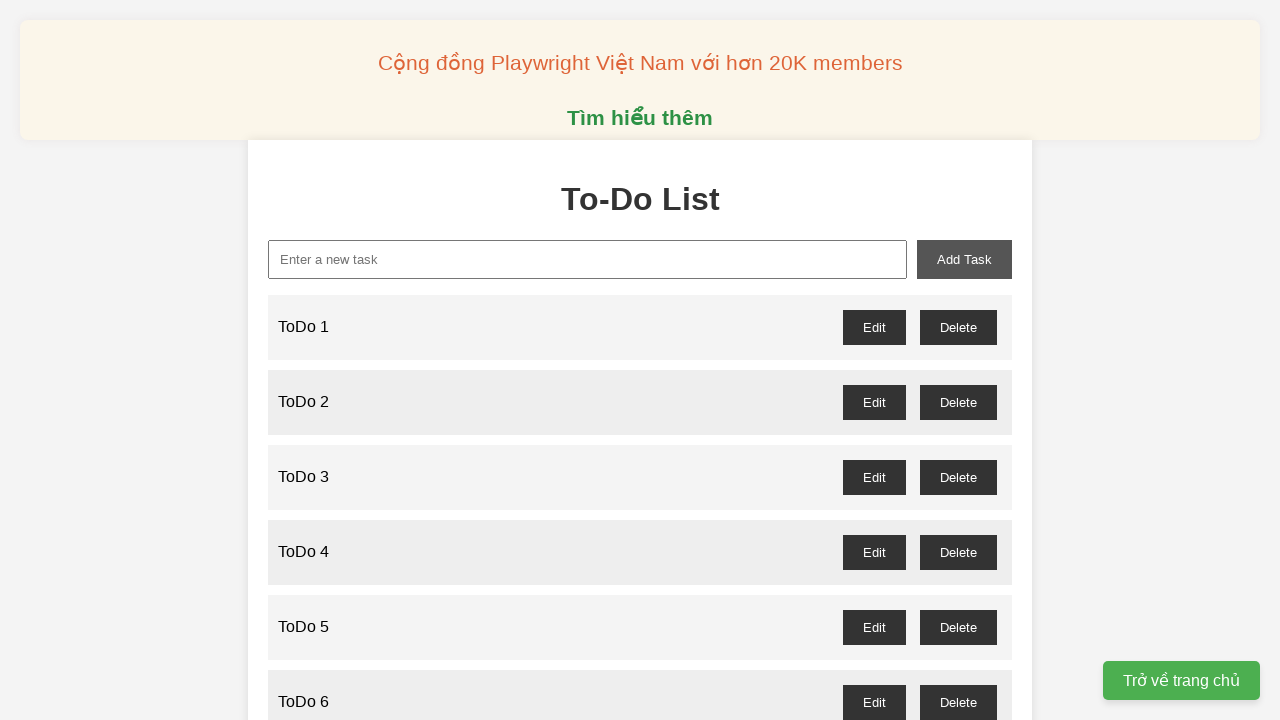

Filled task input with 'ToDo 100' on xpath=//input[@placeholder='Enter a new task']
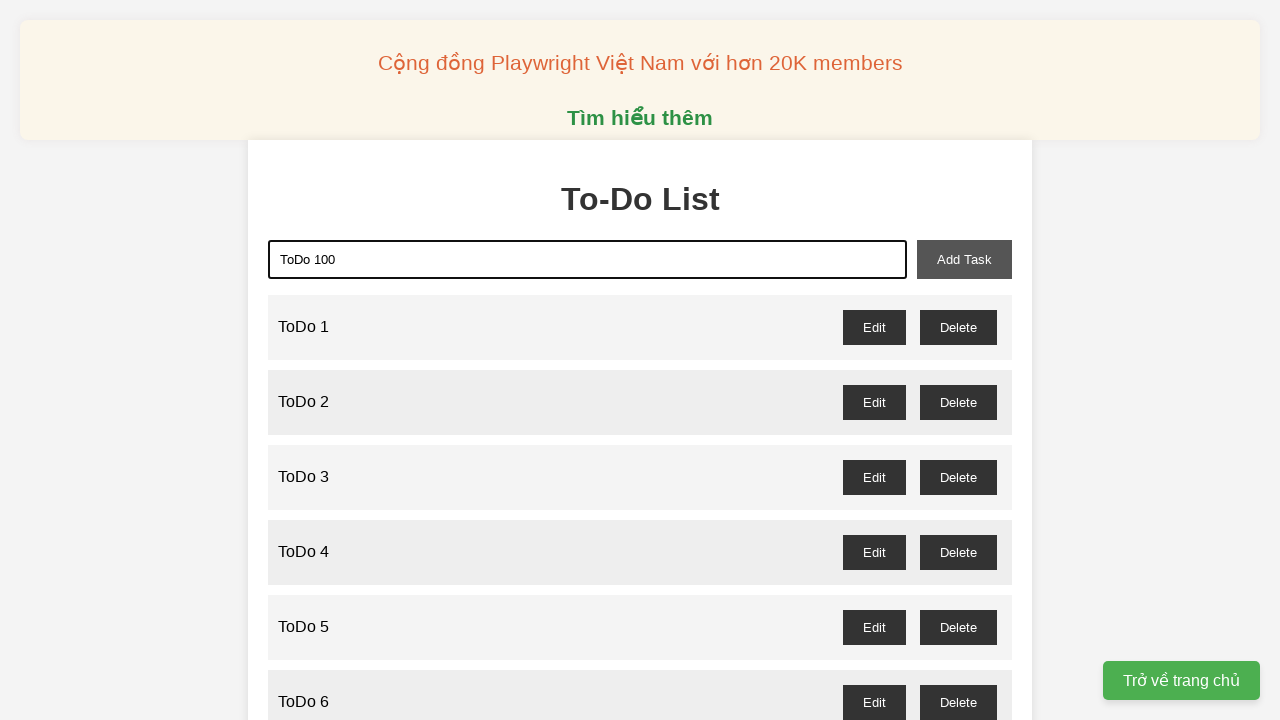

Clicked add-task button to add 'ToDo 100' to the list at (964, 259) on xpath=//button[@id='add-task']
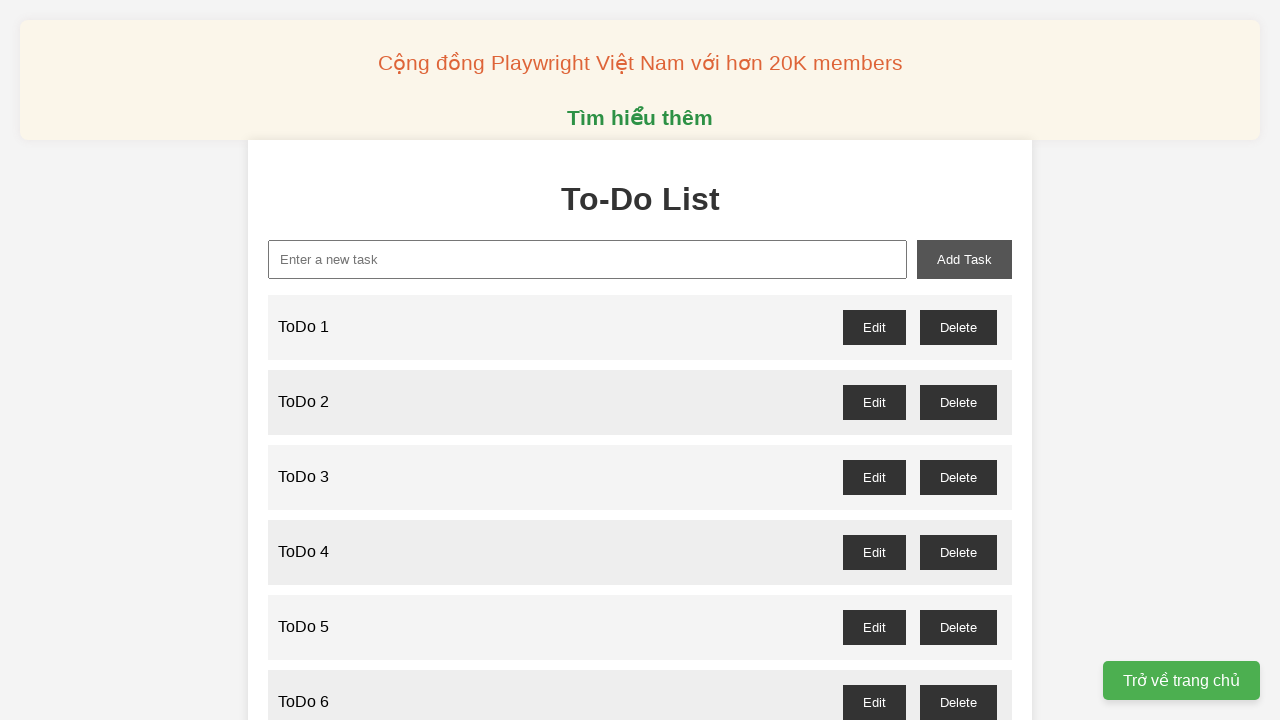

Set up dialog handler to accept confirmation for deleting ToDo 1
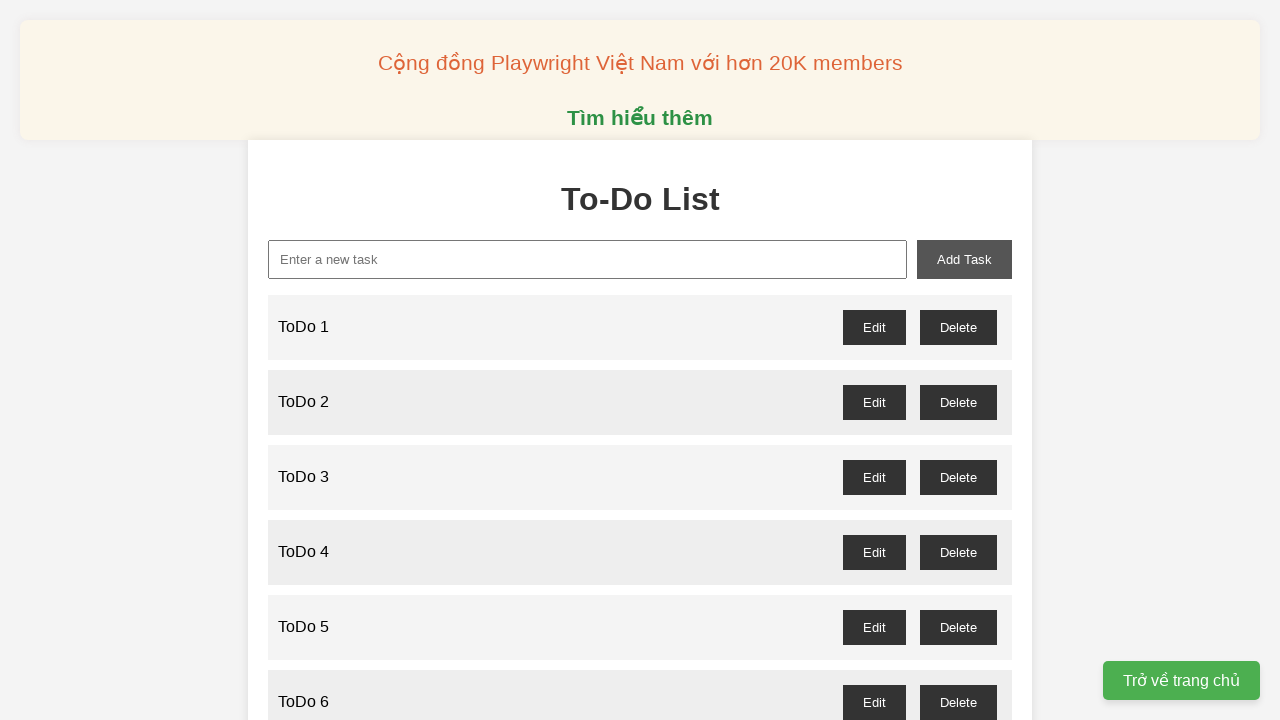

Clicked delete button for ToDo 1 (odd-numbered item) at (958, 327) on //button[@id='todo-1-delete']
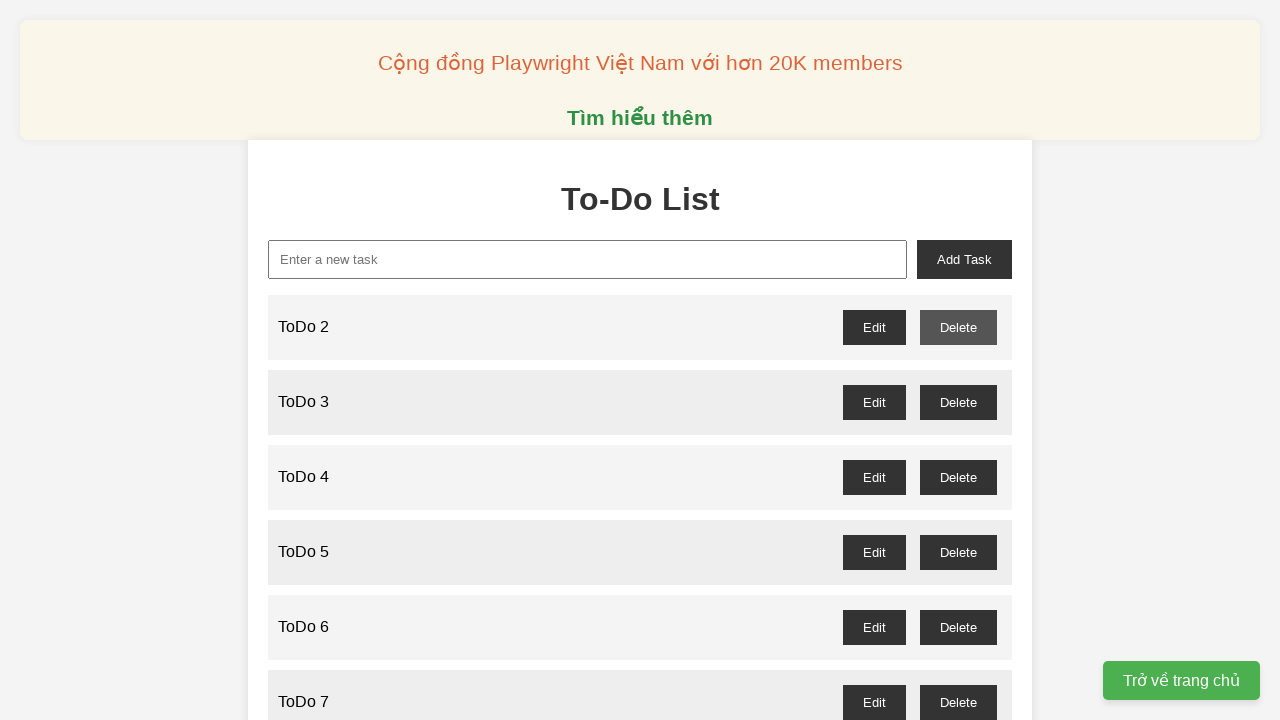

Waited 100ms for dialog handling to complete
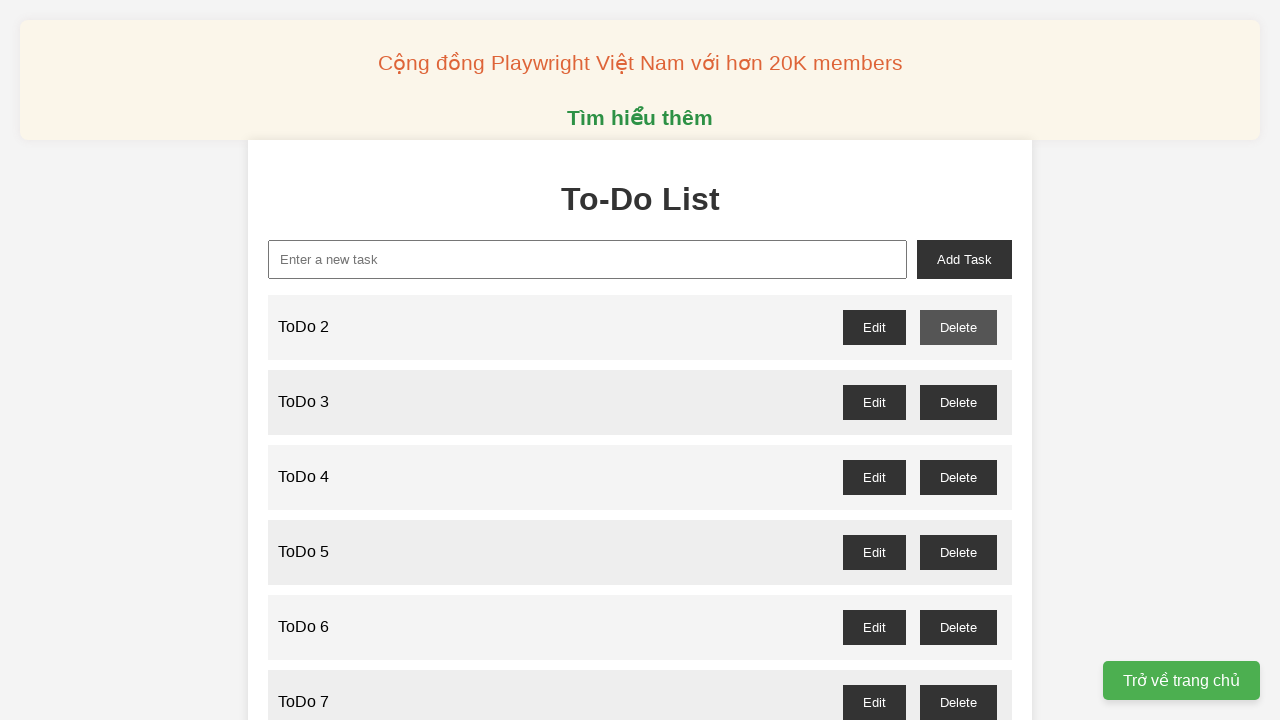

Set up dialog handler to accept confirmation for deleting ToDo 3
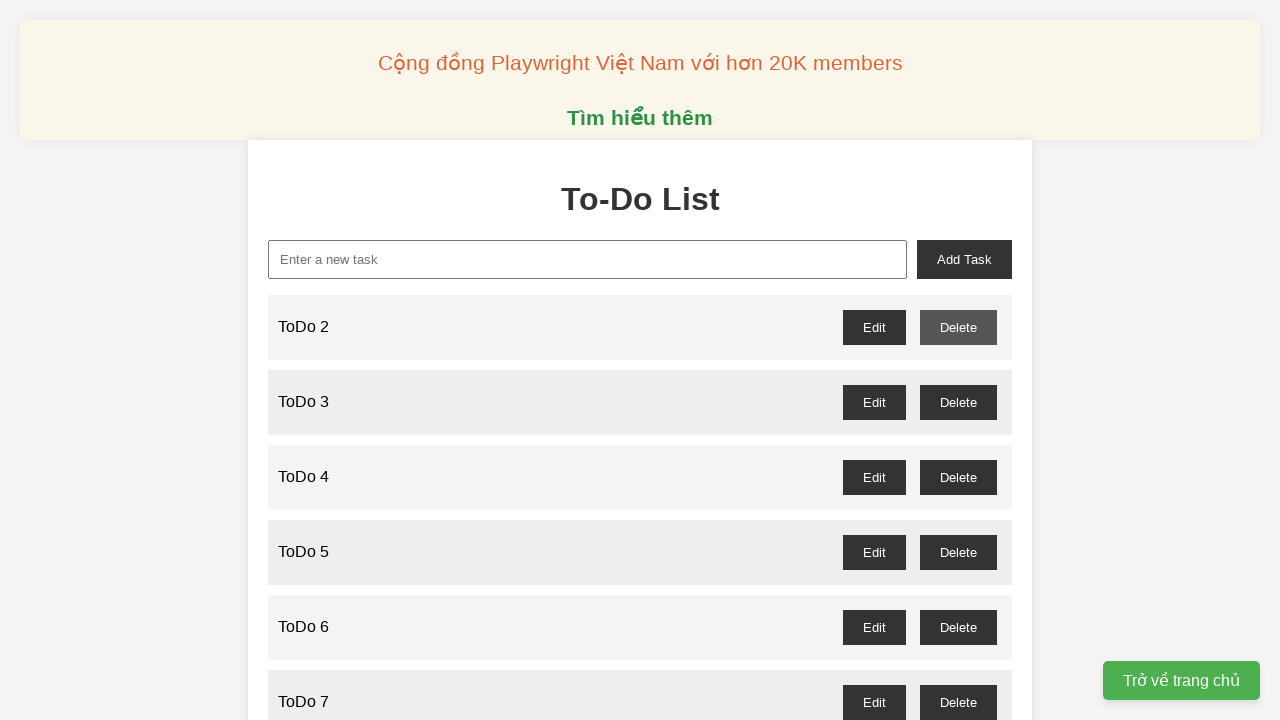

Clicked delete button for ToDo 3 (odd-numbered item) at (958, 402) on //button[@id='todo-3-delete']
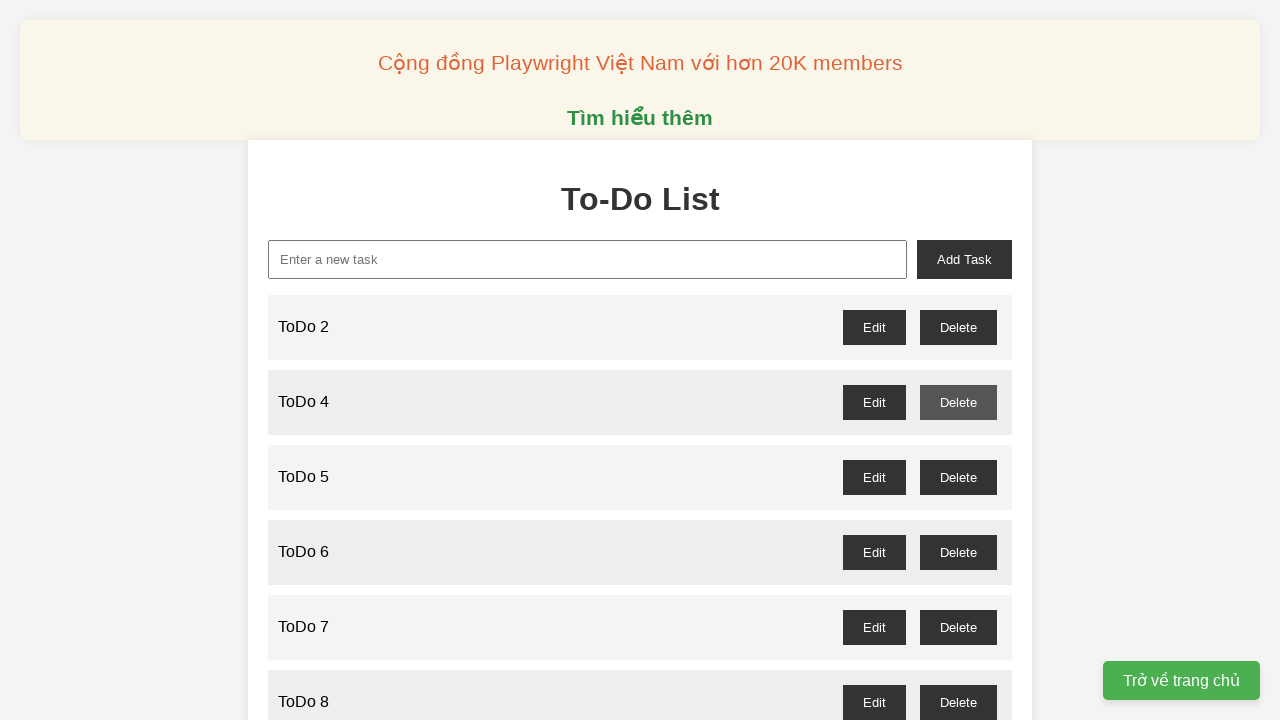

Waited 100ms for dialog handling to complete
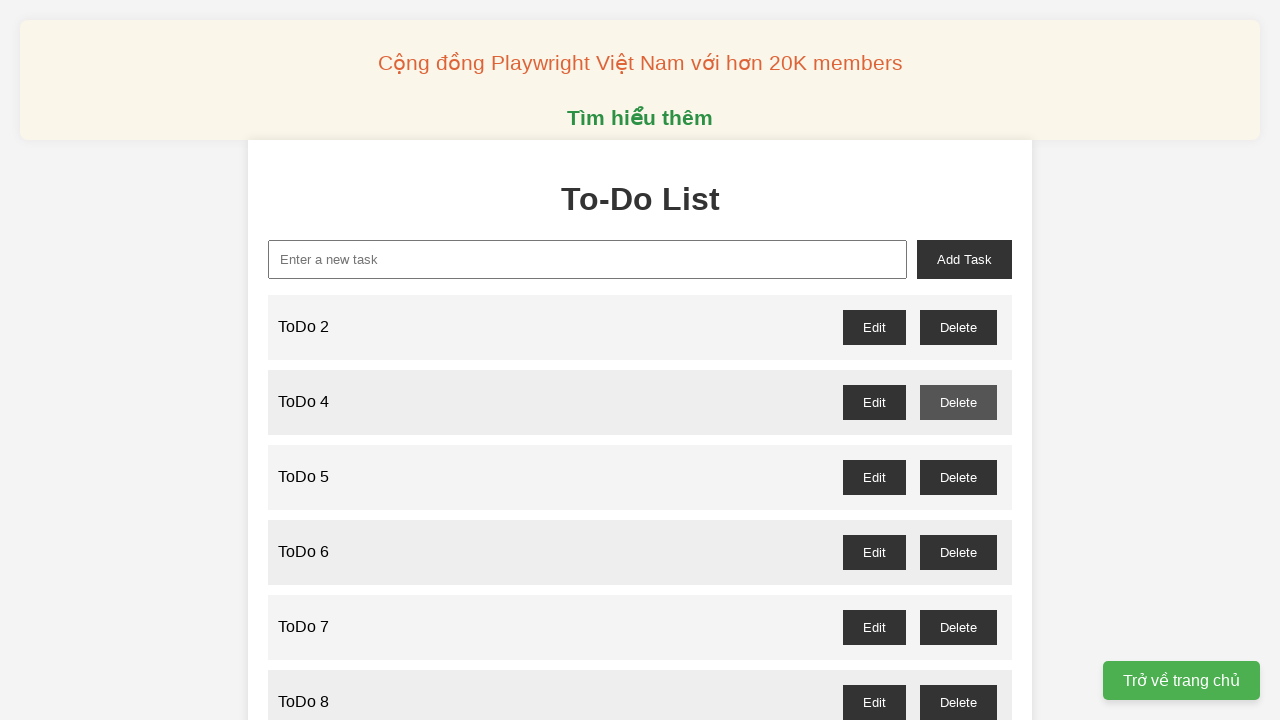

Set up dialog handler to accept confirmation for deleting ToDo 5
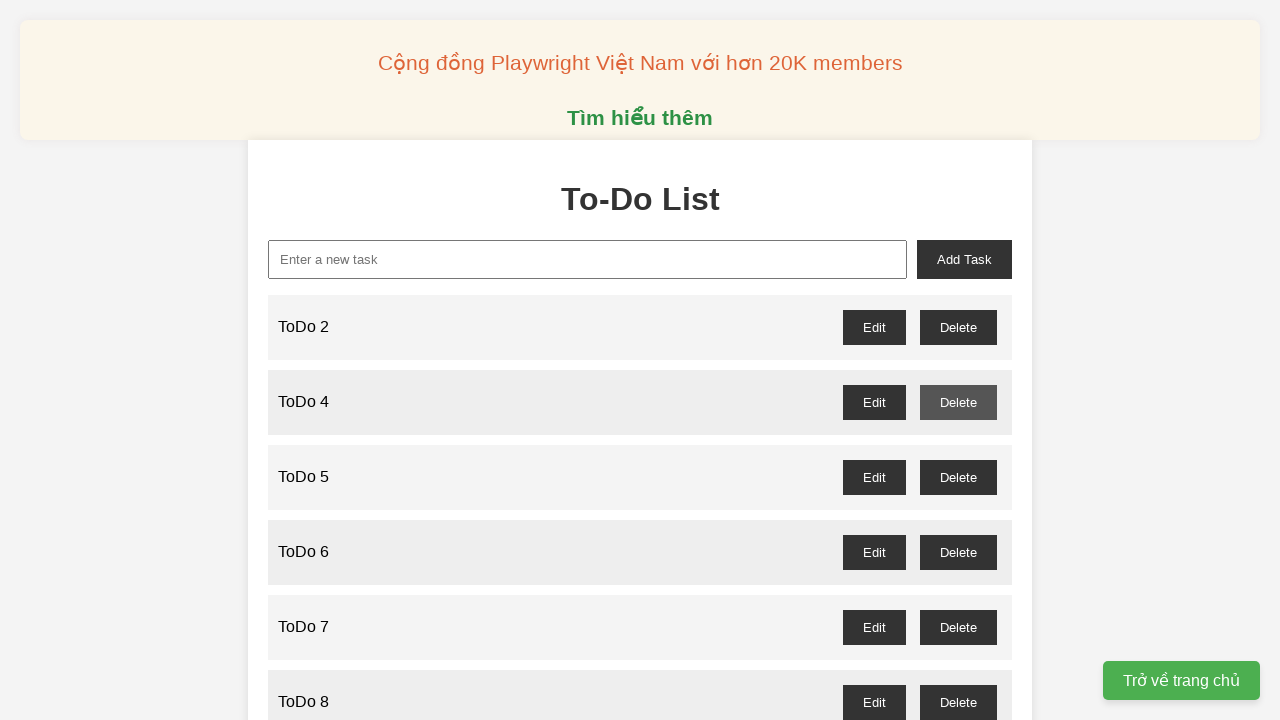

Clicked delete button for ToDo 5 (odd-numbered item) at (958, 477) on //button[@id='todo-5-delete']
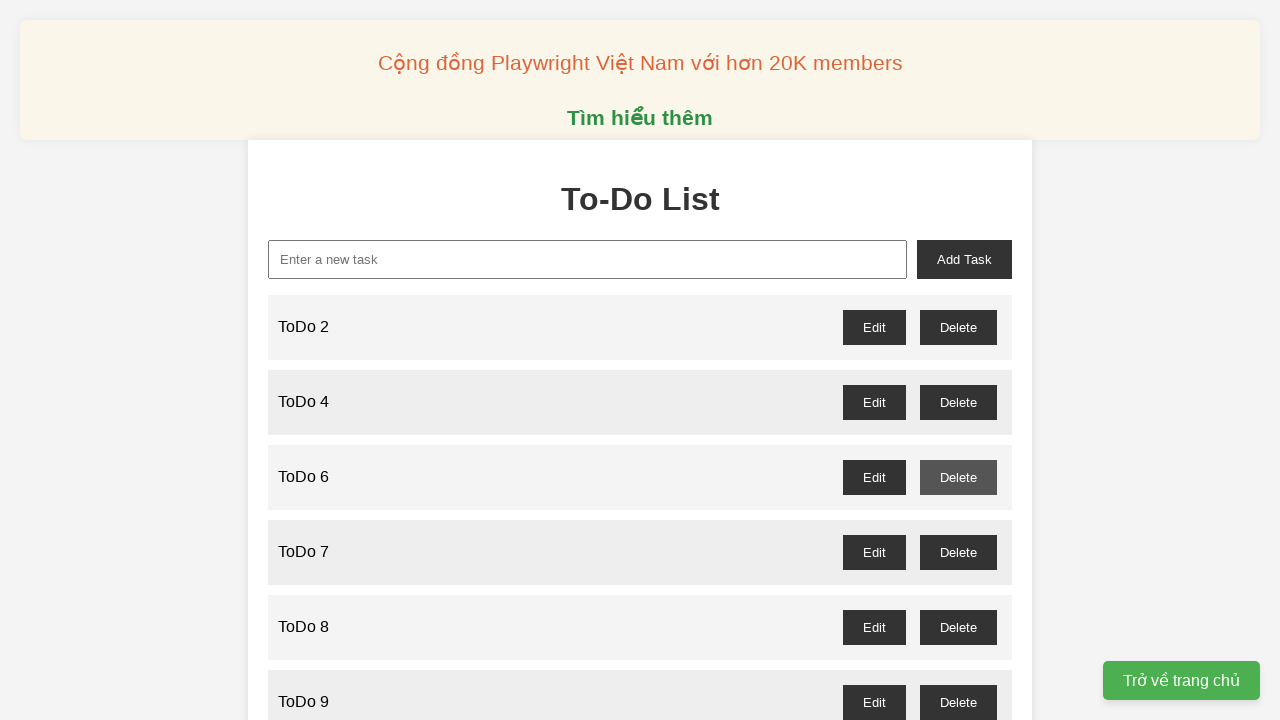

Waited 100ms for dialog handling to complete
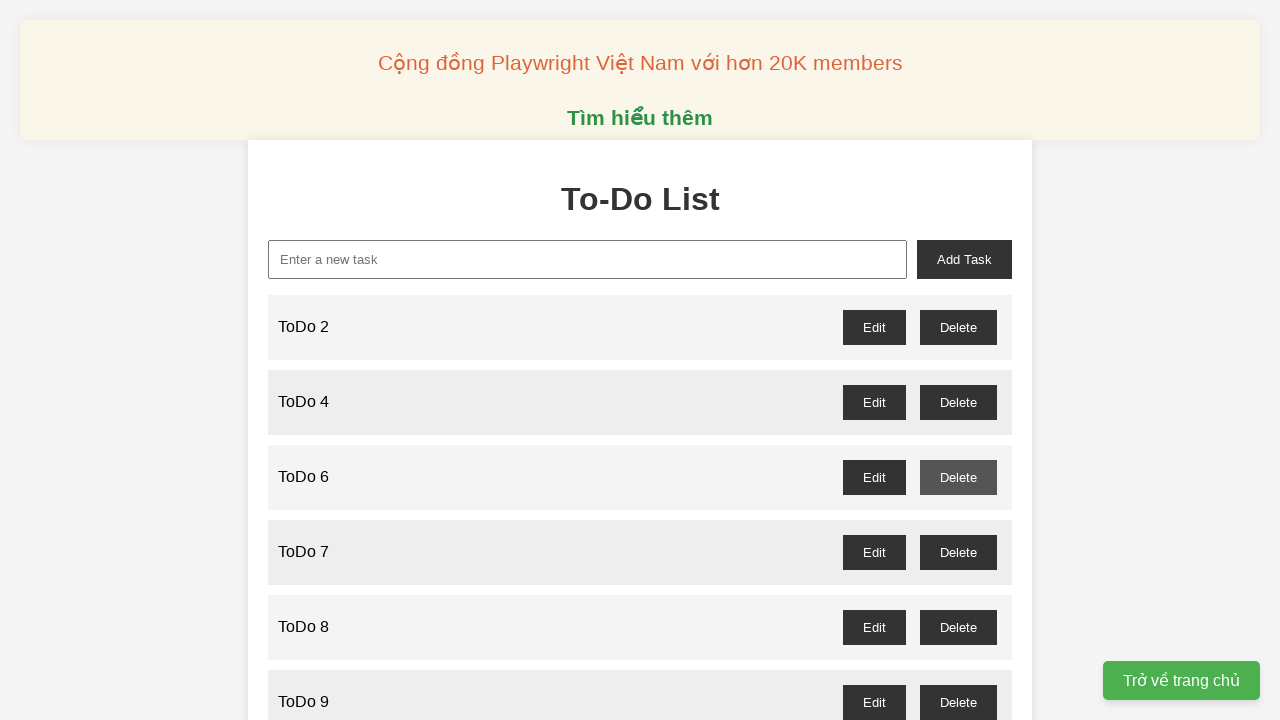

Set up dialog handler to accept confirmation for deleting ToDo 7
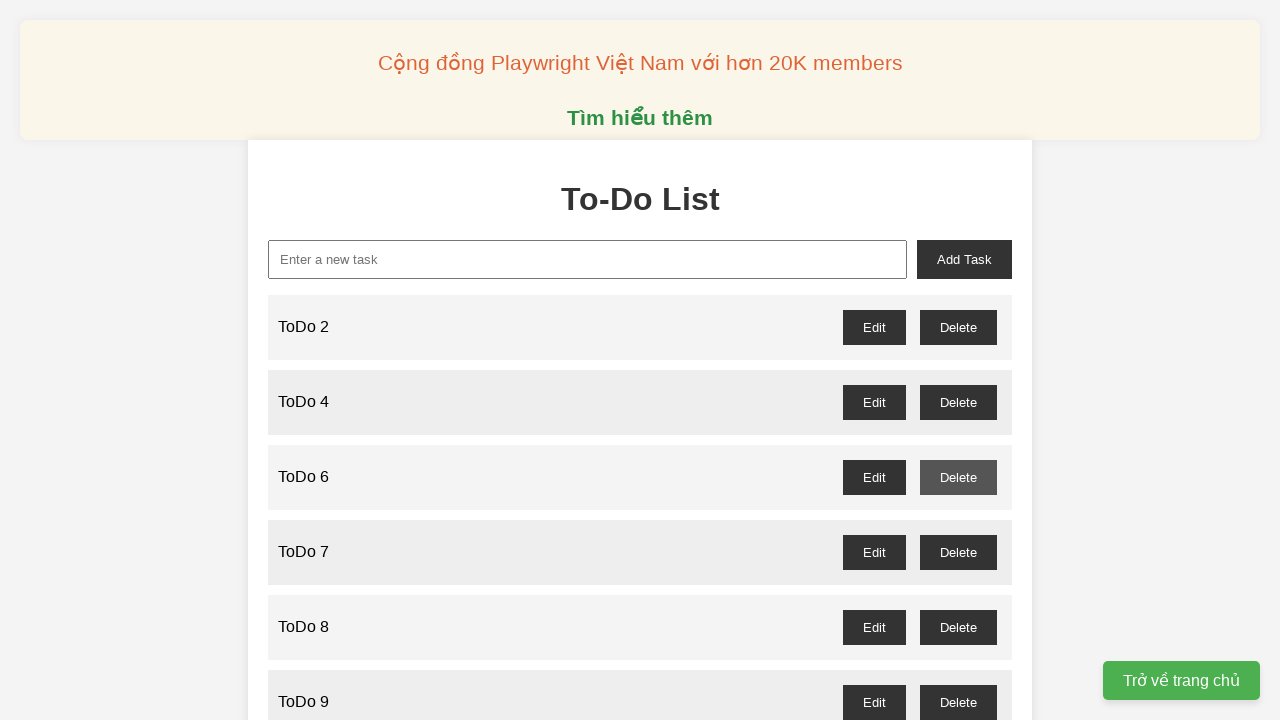

Clicked delete button for ToDo 7 (odd-numbered item) at (958, 552) on //button[@id='todo-7-delete']
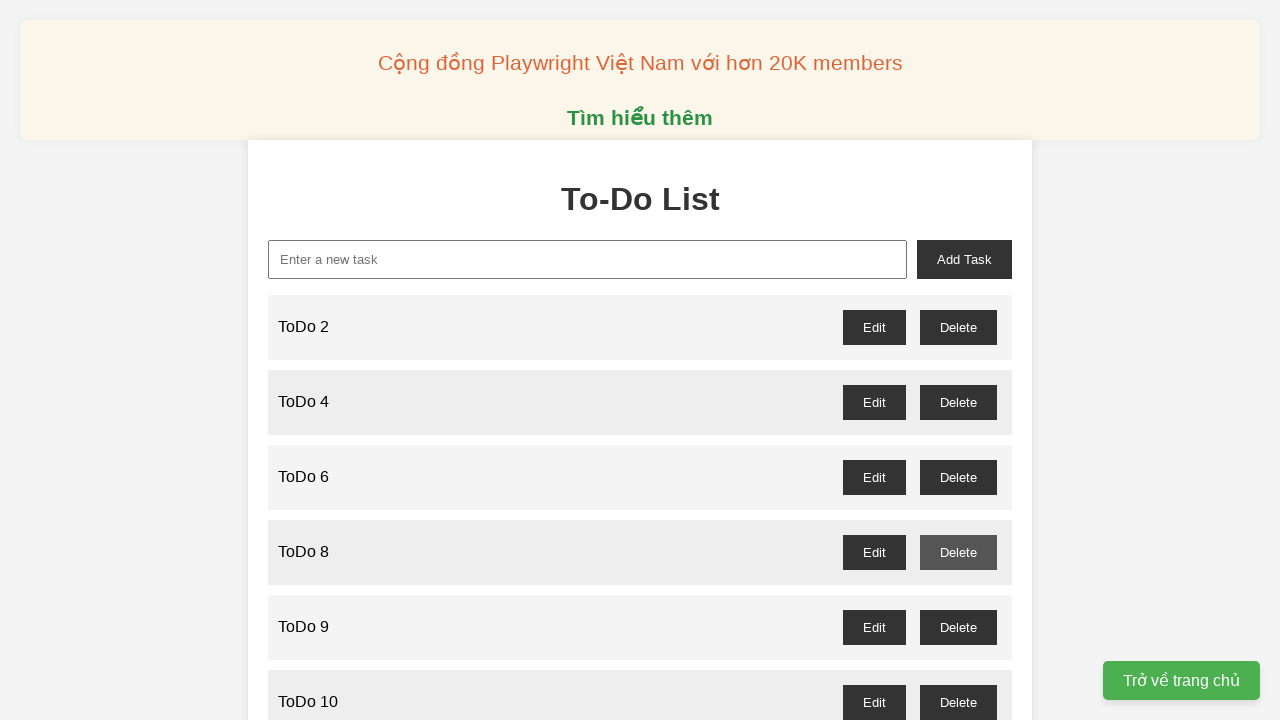

Waited 100ms for dialog handling to complete
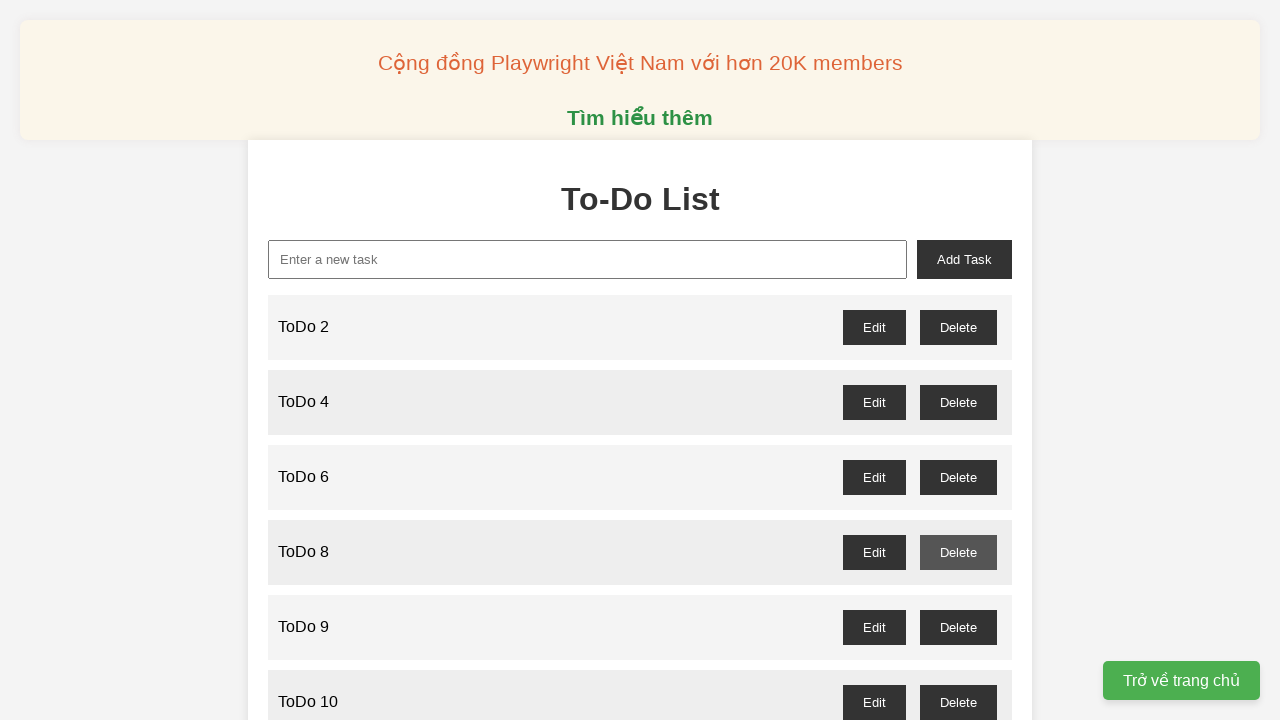

Set up dialog handler to accept confirmation for deleting ToDo 9
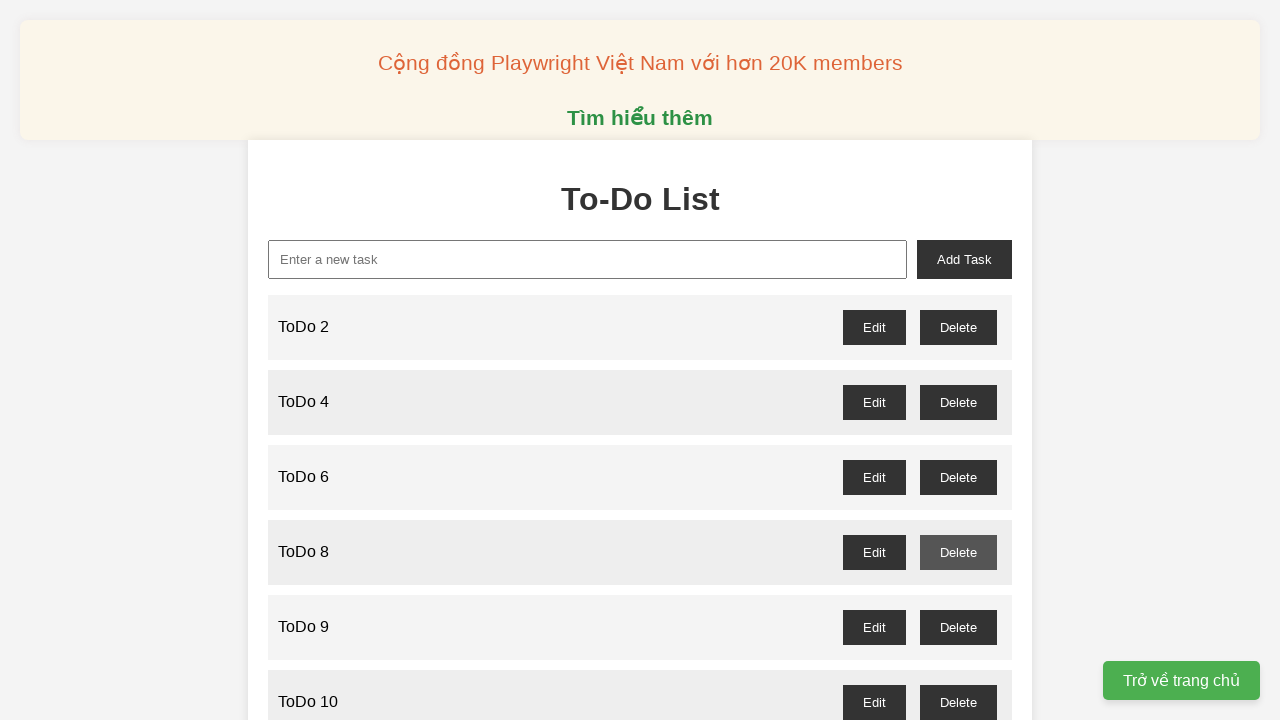

Clicked delete button for ToDo 9 (odd-numbered item) at (958, 627) on //button[@id='todo-9-delete']
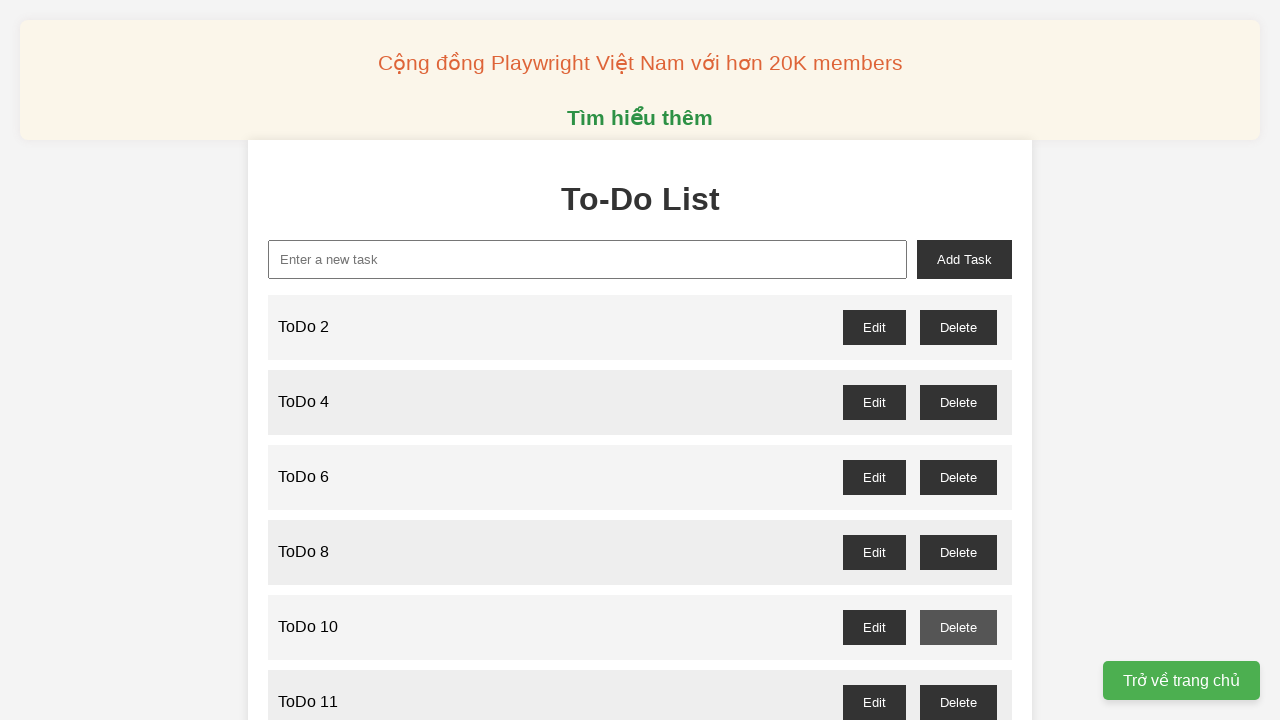

Waited 100ms for dialog handling to complete
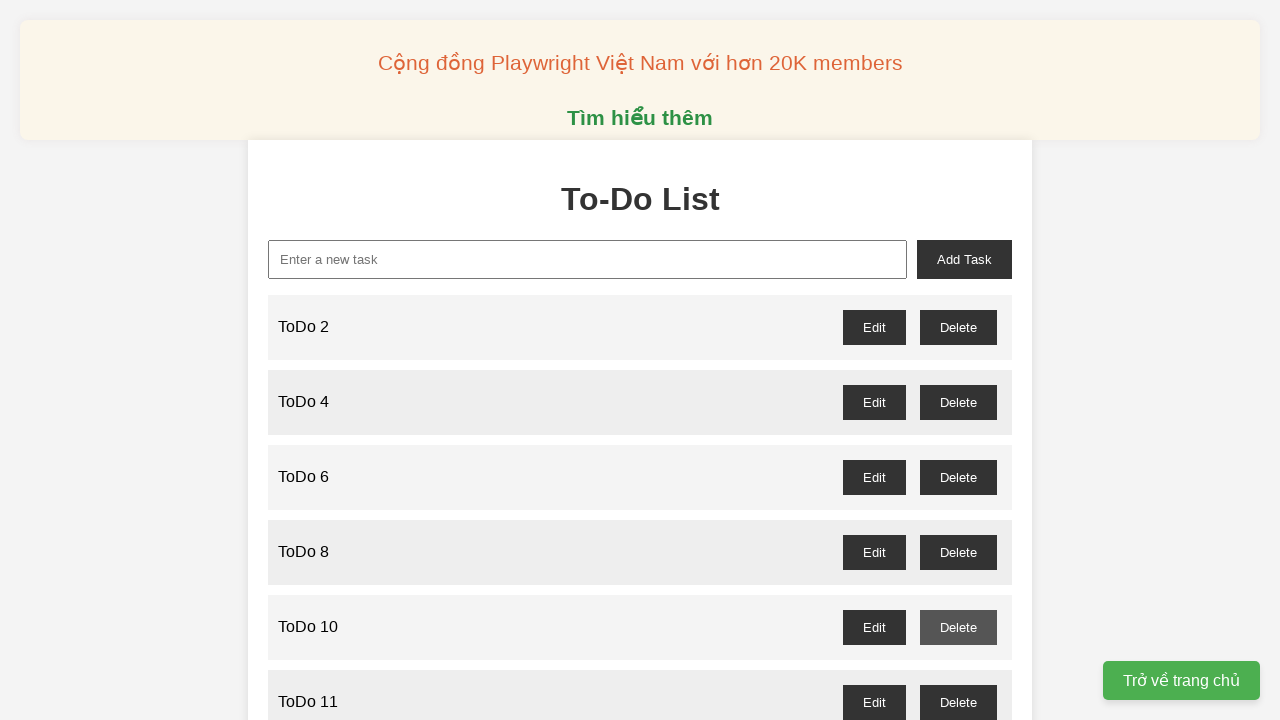

Set up dialog handler to accept confirmation for deleting ToDo 11
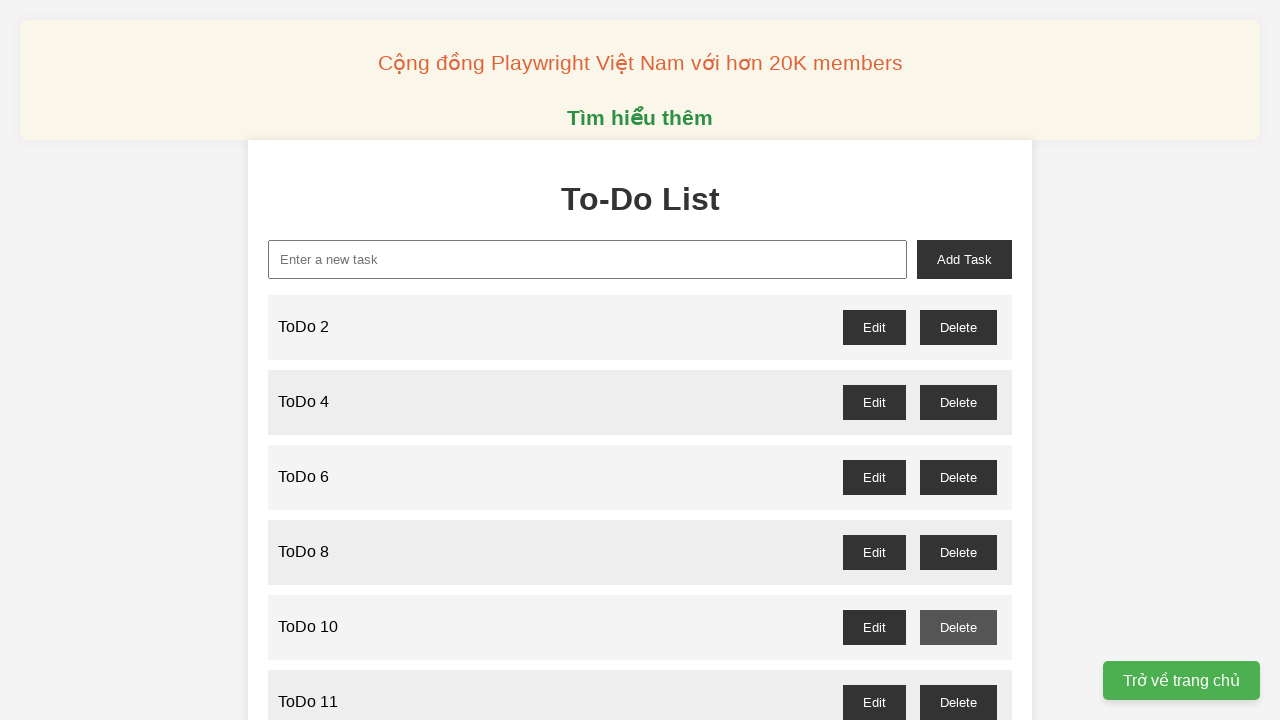

Clicked delete button for ToDo 11 (odd-numbered item) at (958, 702) on //button[@id='todo-11-delete']
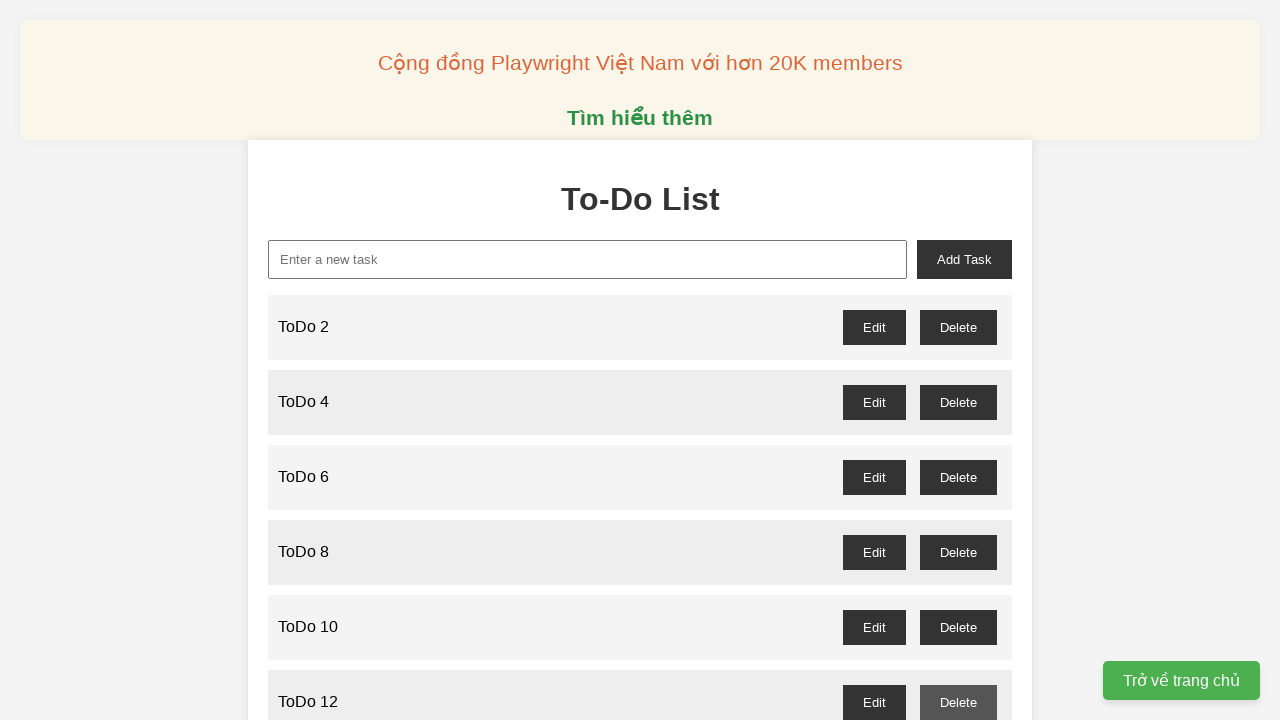

Waited 100ms for dialog handling to complete
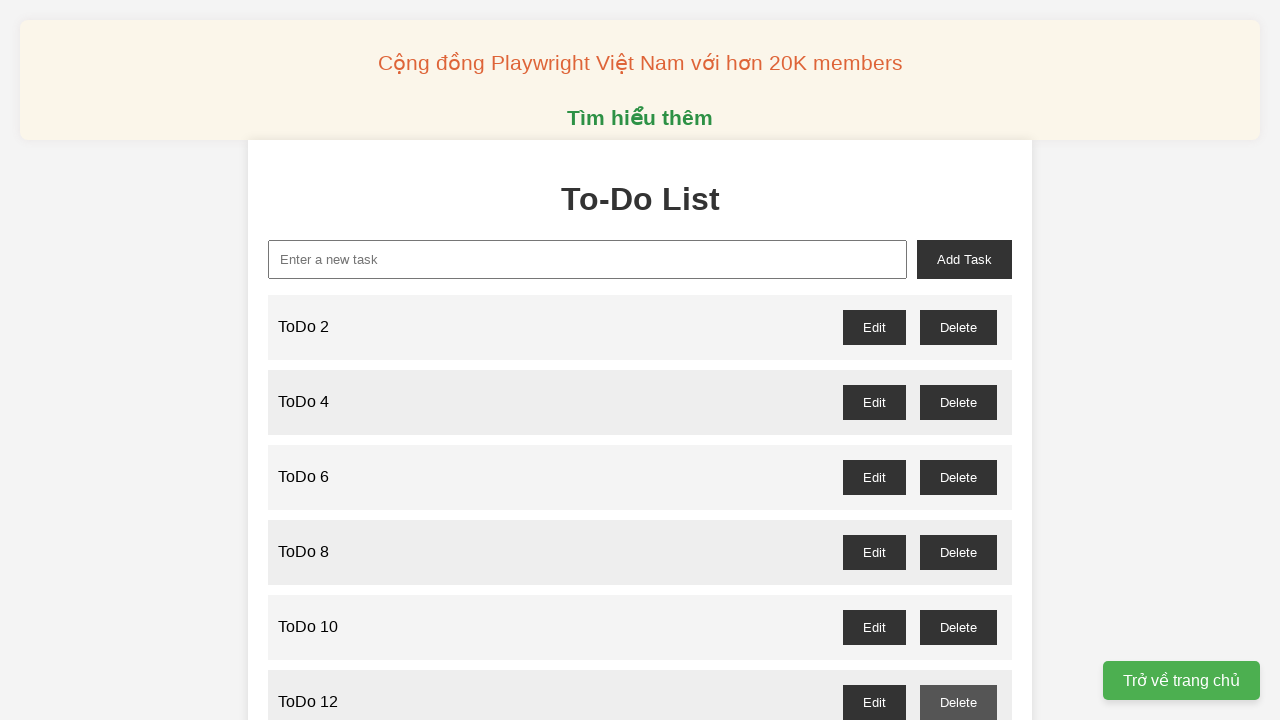

Set up dialog handler to accept confirmation for deleting ToDo 13
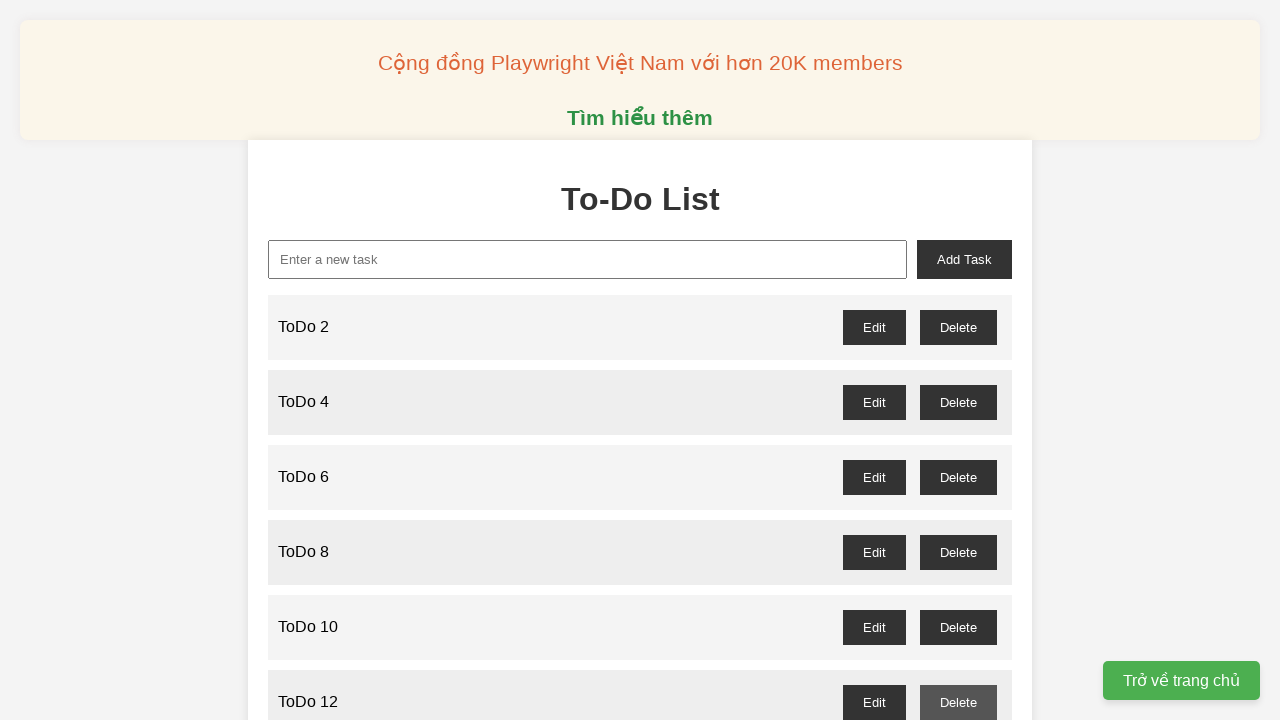

Clicked delete button for ToDo 13 (odd-numbered item) at (958, 360) on //button[@id='todo-13-delete']
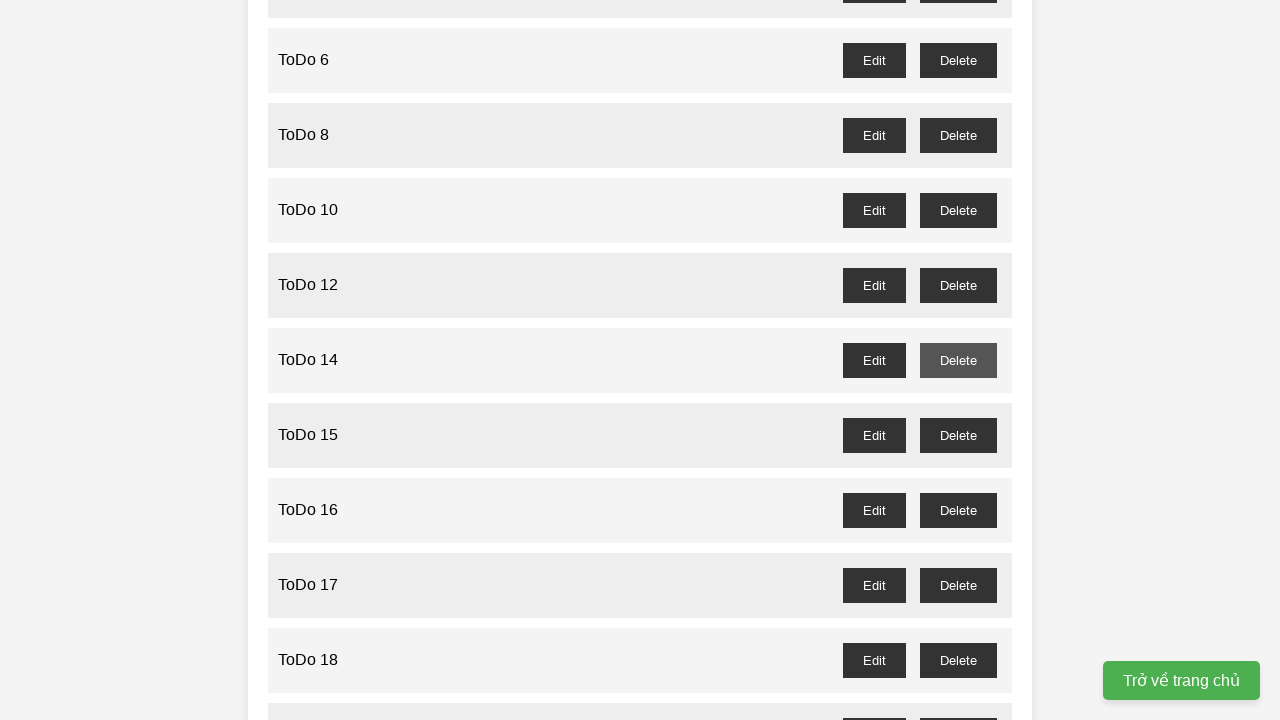

Waited 100ms for dialog handling to complete
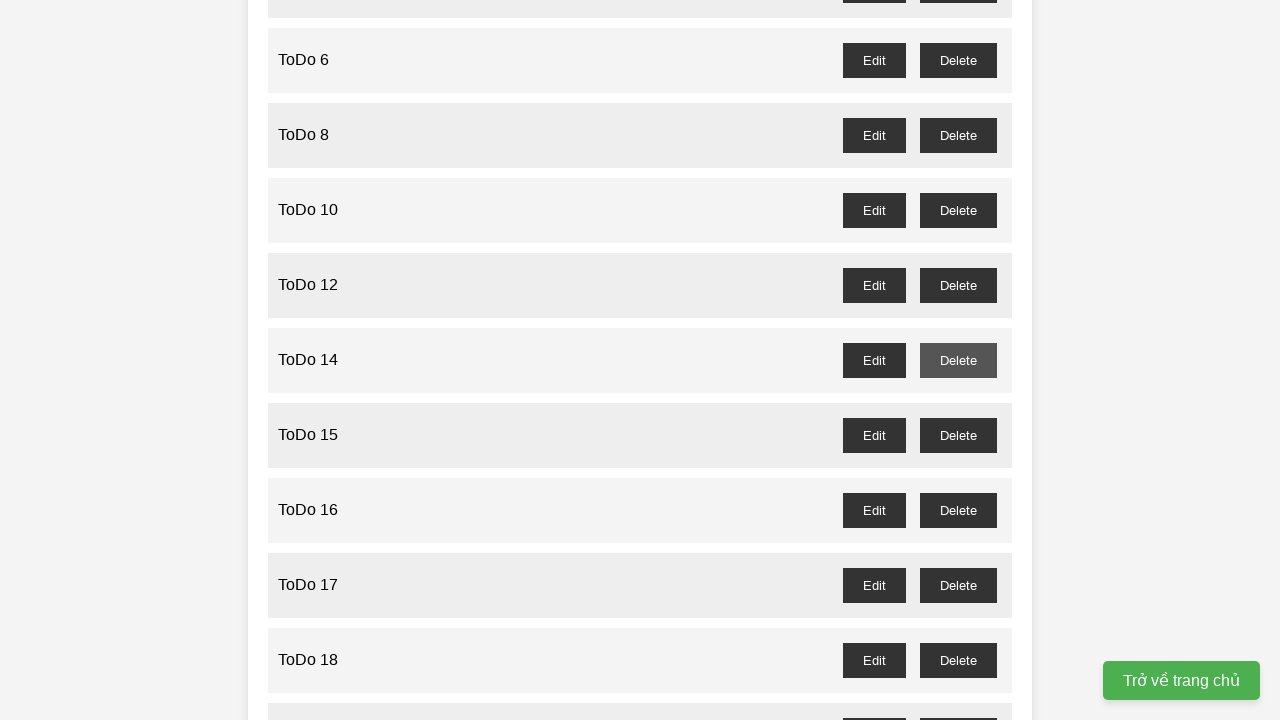

Set up dialog handler to accept confirmation for deleting ToDo 15
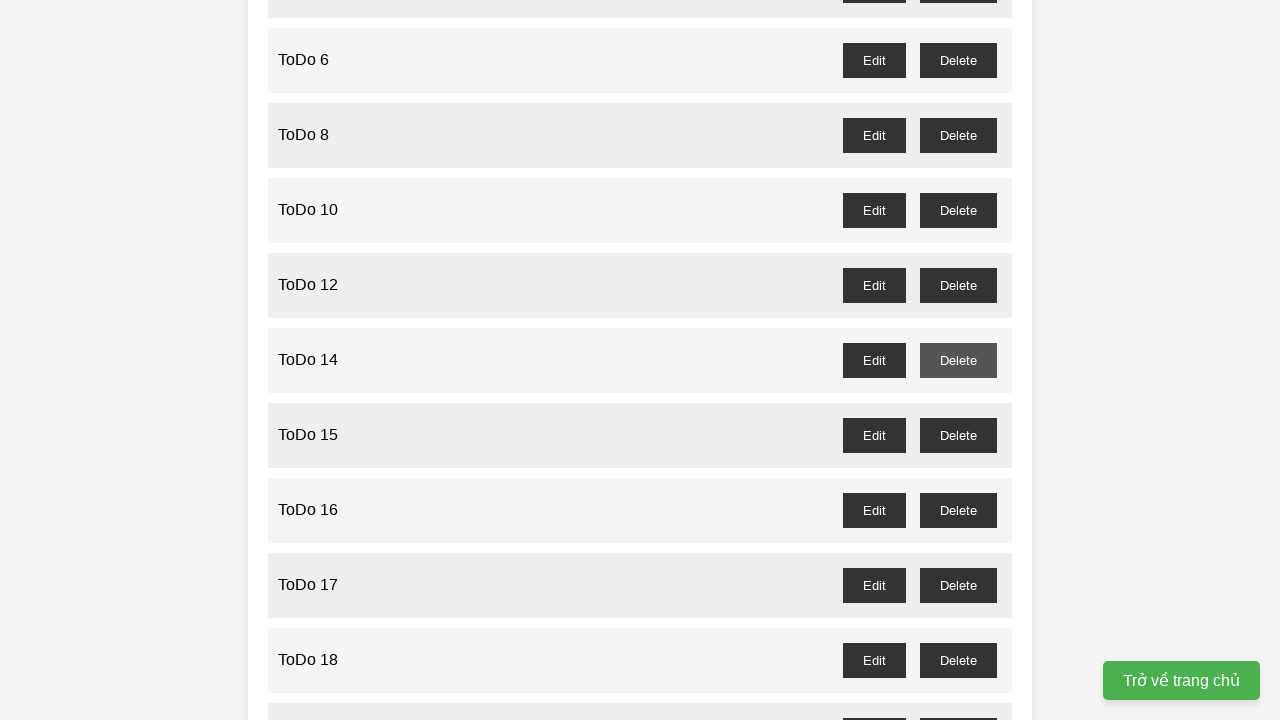

Clicked delete button for ToDo 15 (odd-numbered item) at (958, 435) on //button[@id='todo-15-delete']
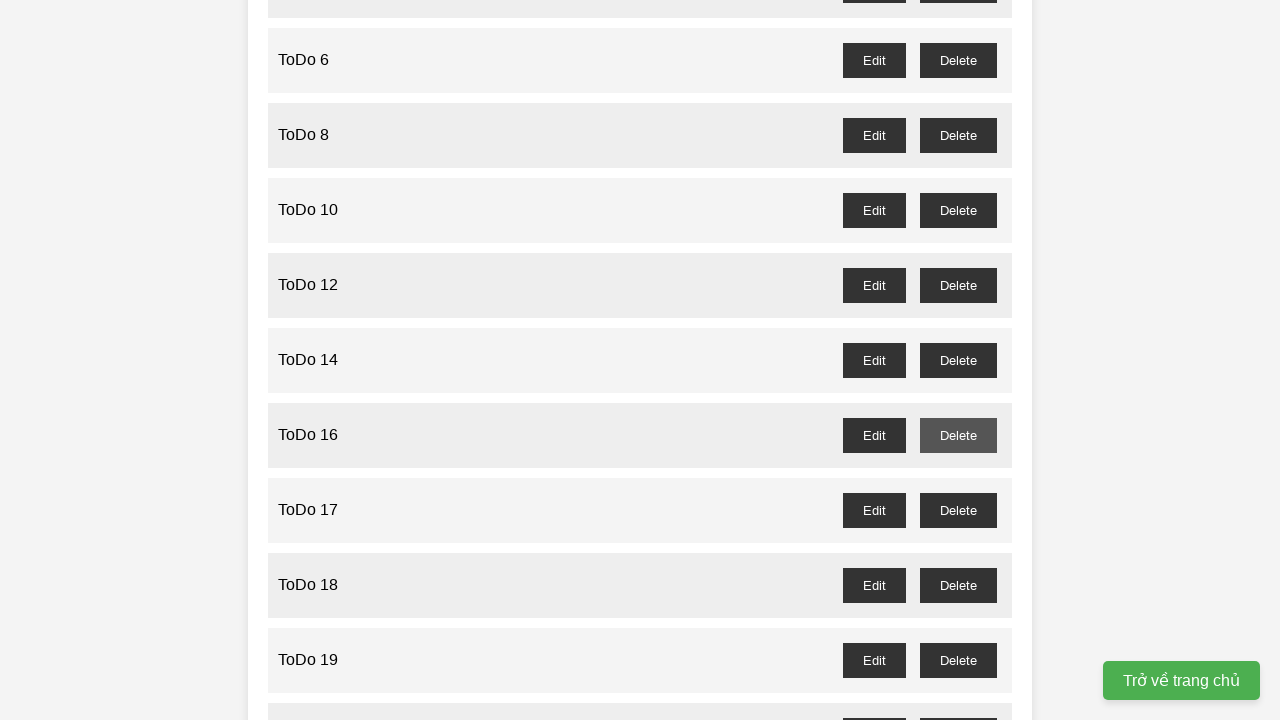

Waited 100ms for dialog handling to complete
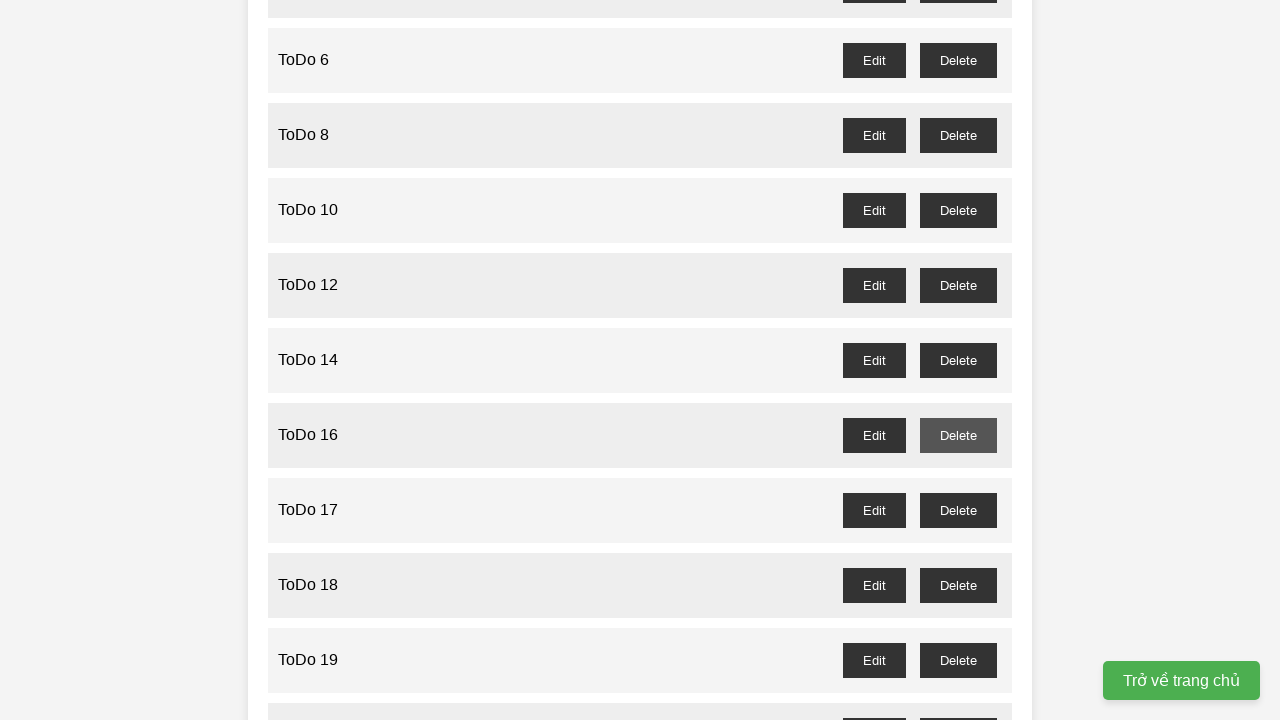

Set up dialog handler to accept confirmation for deleting ToDo 17
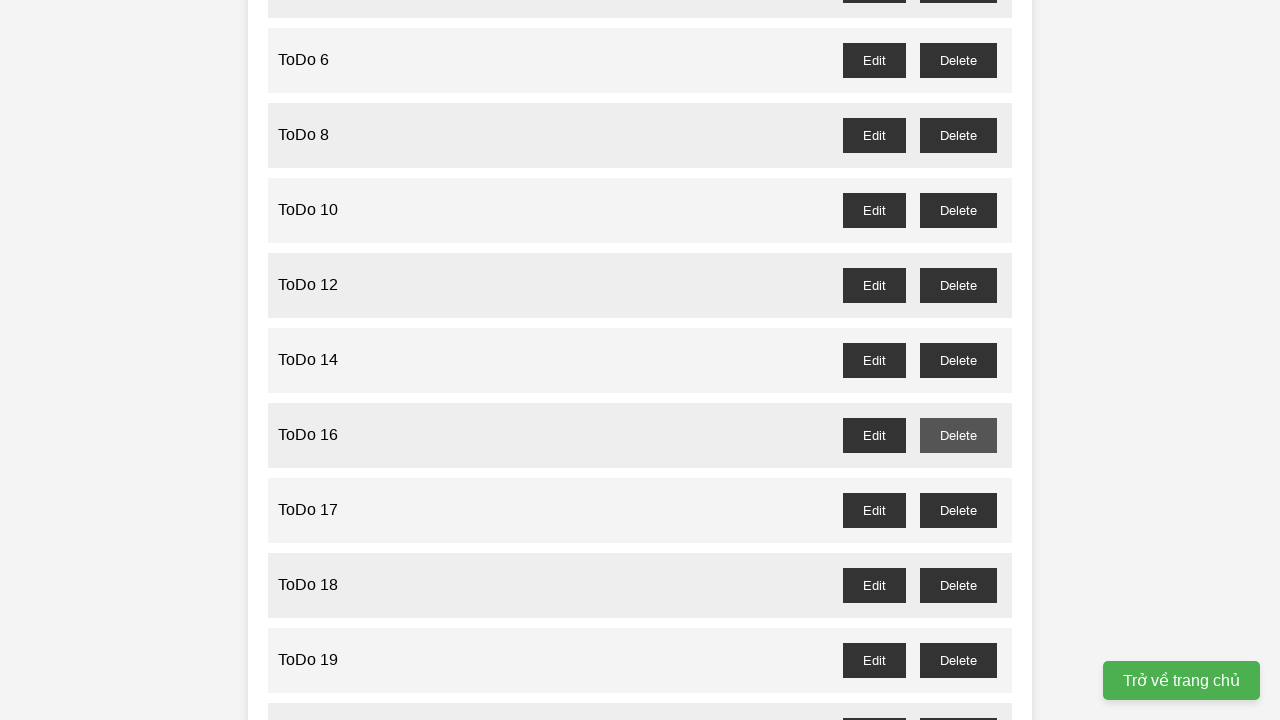

Clicked delete button for ToDo 17 (odd-numbered item) at (958, 510) on //button[@id='todo-17-delete']
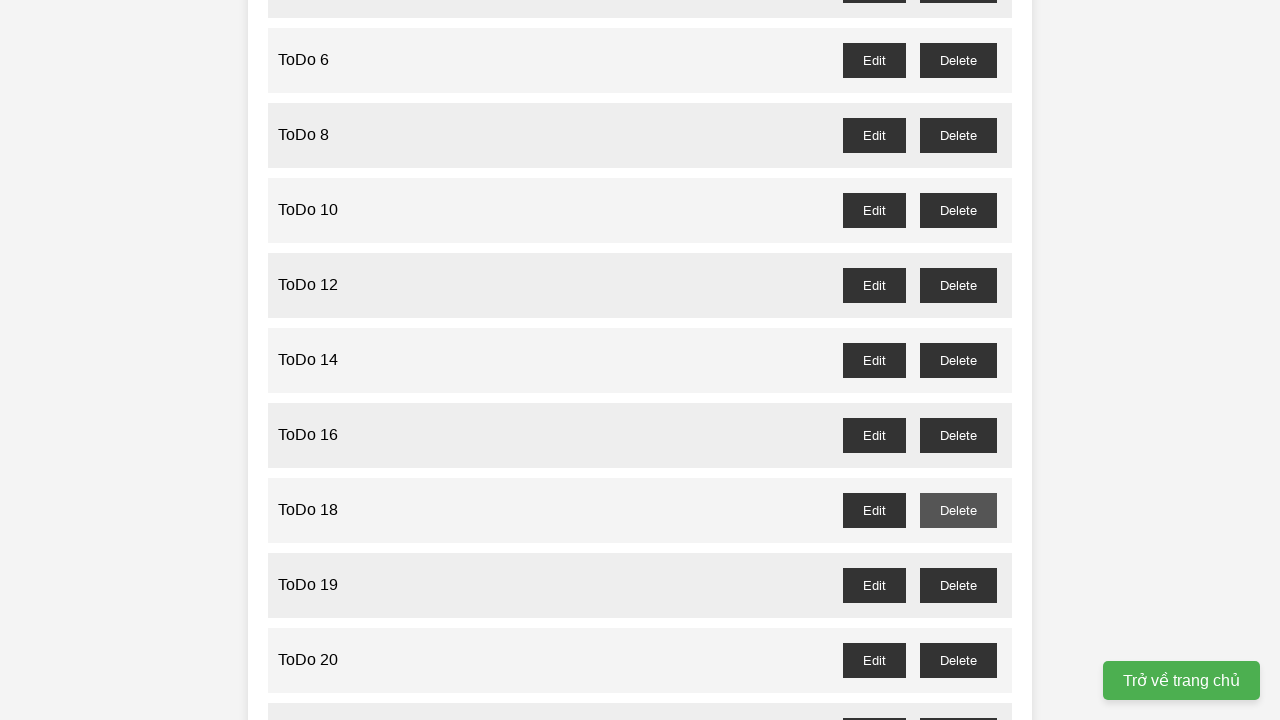

Waited 100ms for dialog handling to complete
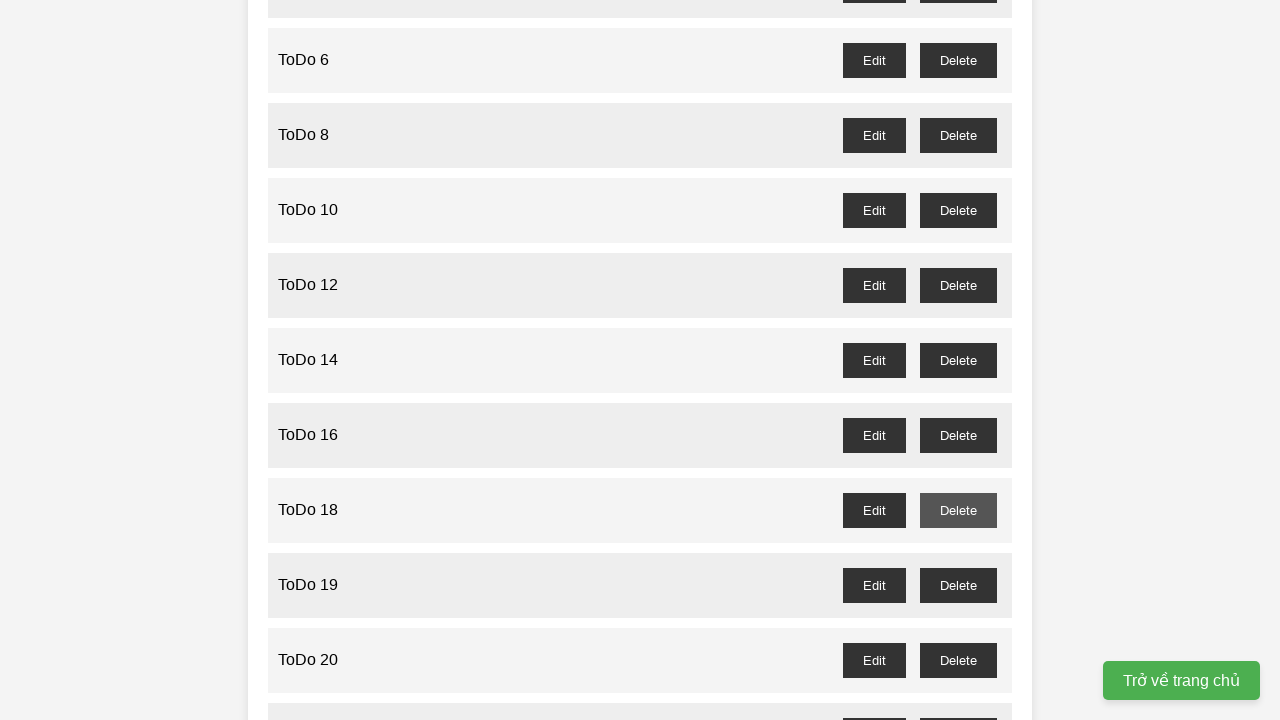

Set up dialog handler to accept confirmation for deleting ToDo 19
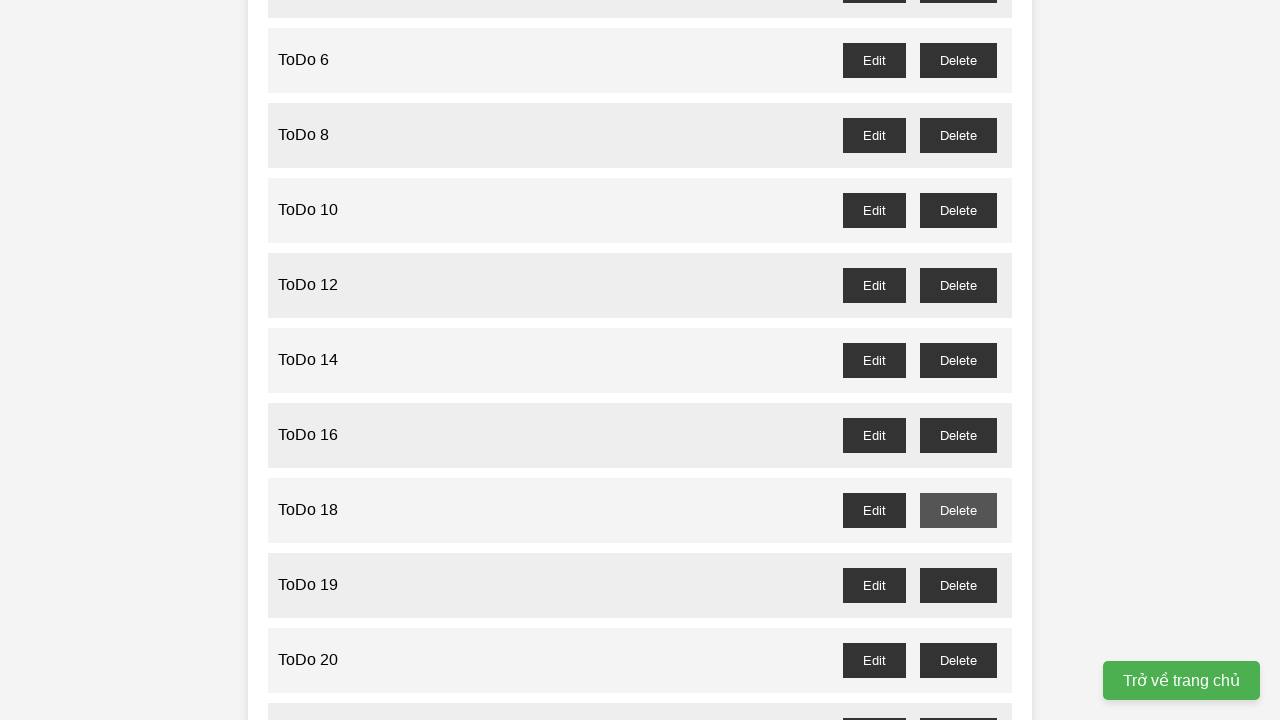

Clicked delete button for ToDo 19 (odd-numbered item) at (958, 585) on //button[@id='todo-19-delete']
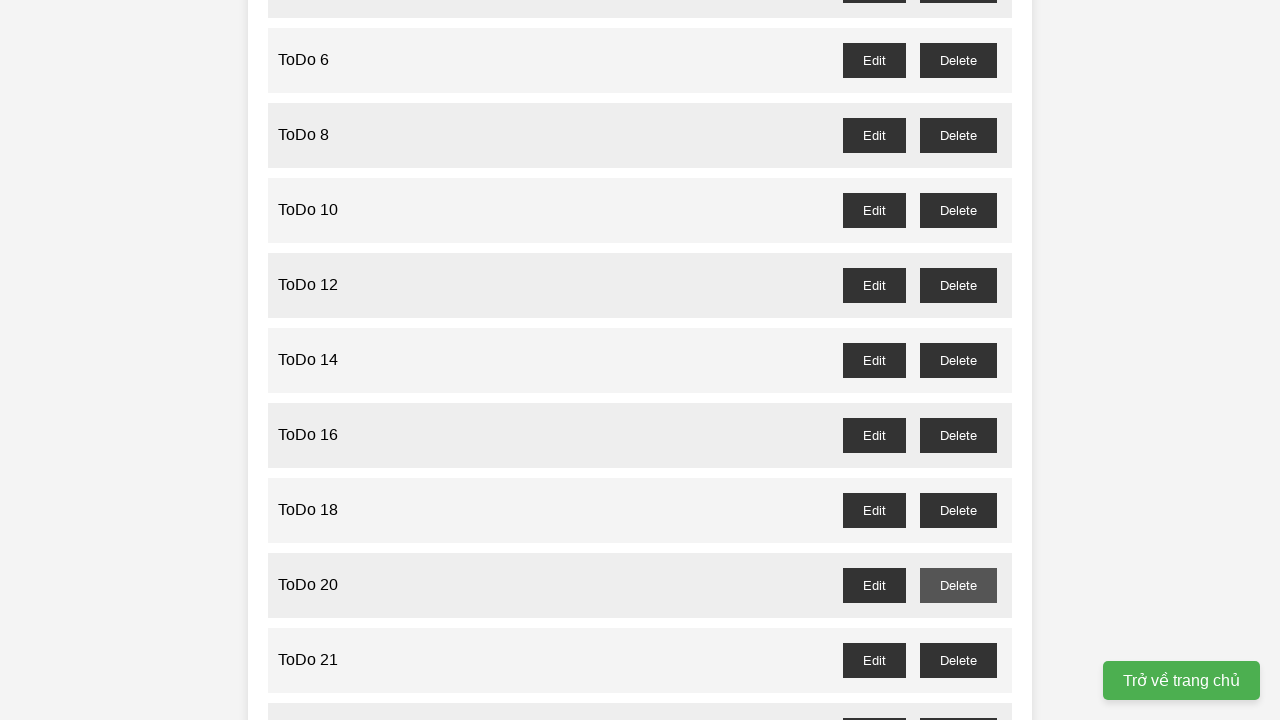

Waited 100ms for dialog handling to complete
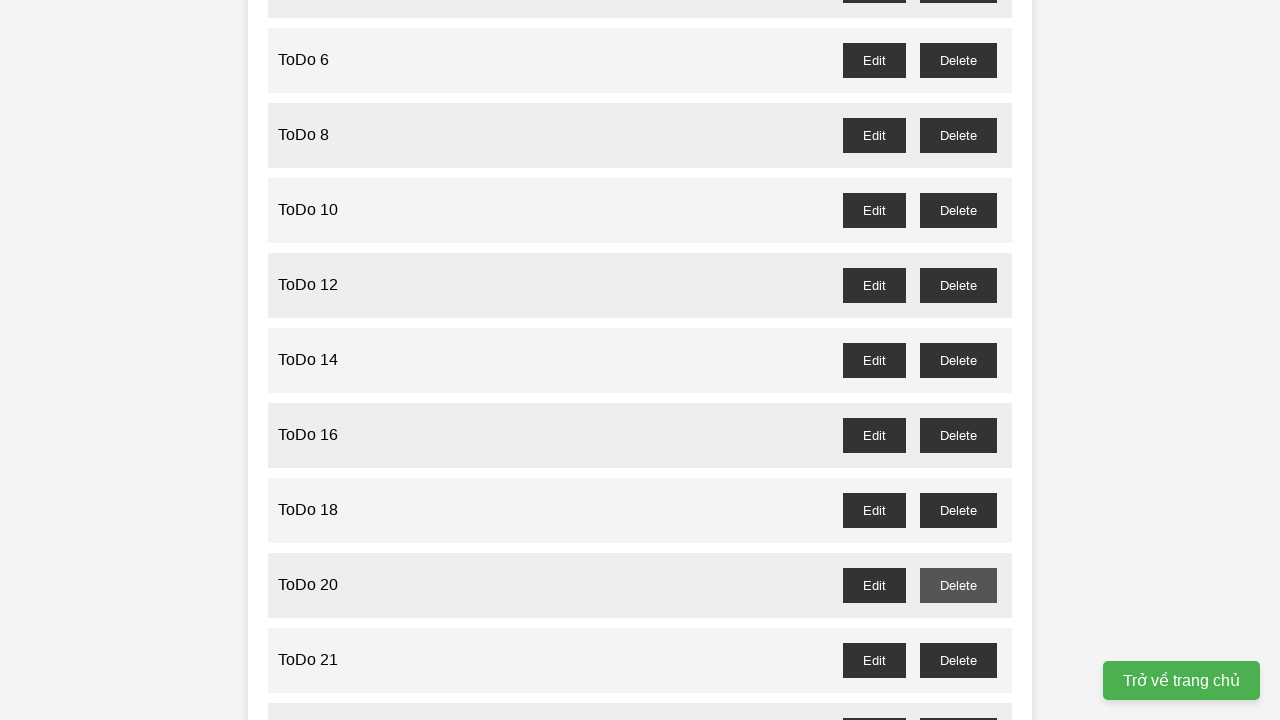

Set up dialog handler to accept confirmation for deleting ToDo 21
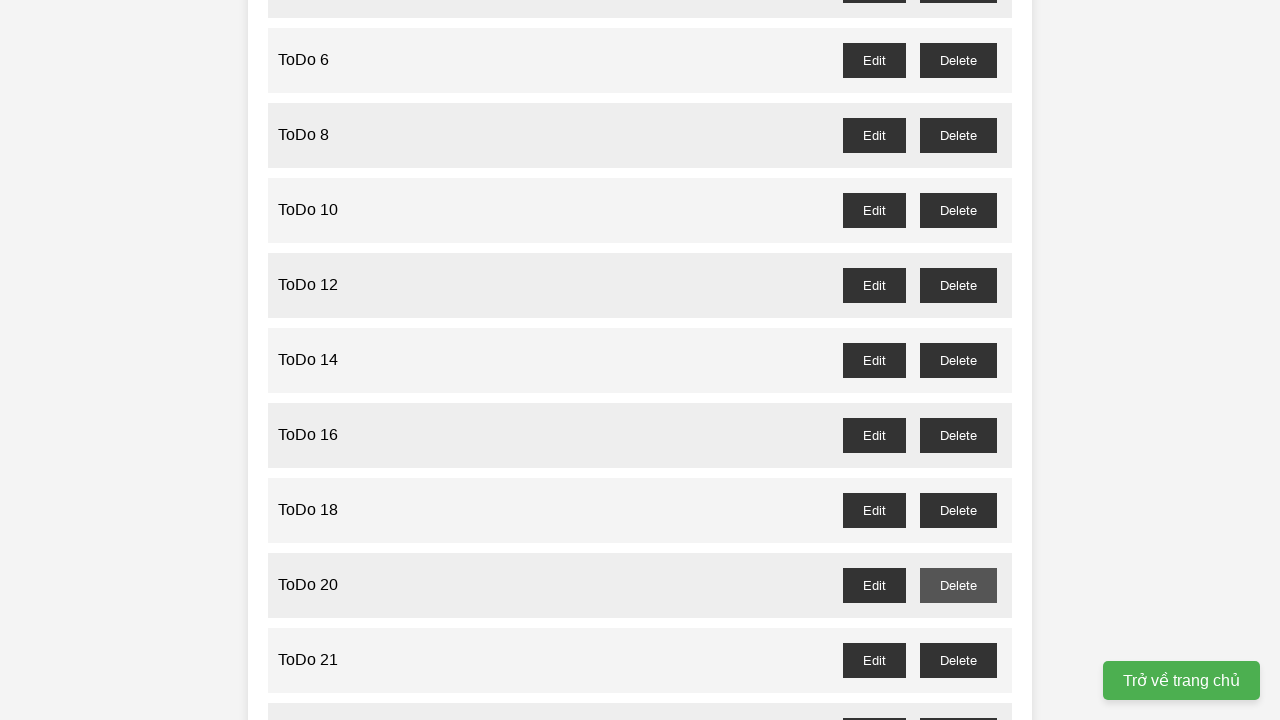

Clicked delete button for ToDo 21 (odd-numbered item) at (958, 660) on //button[@id='todo-21-delete']
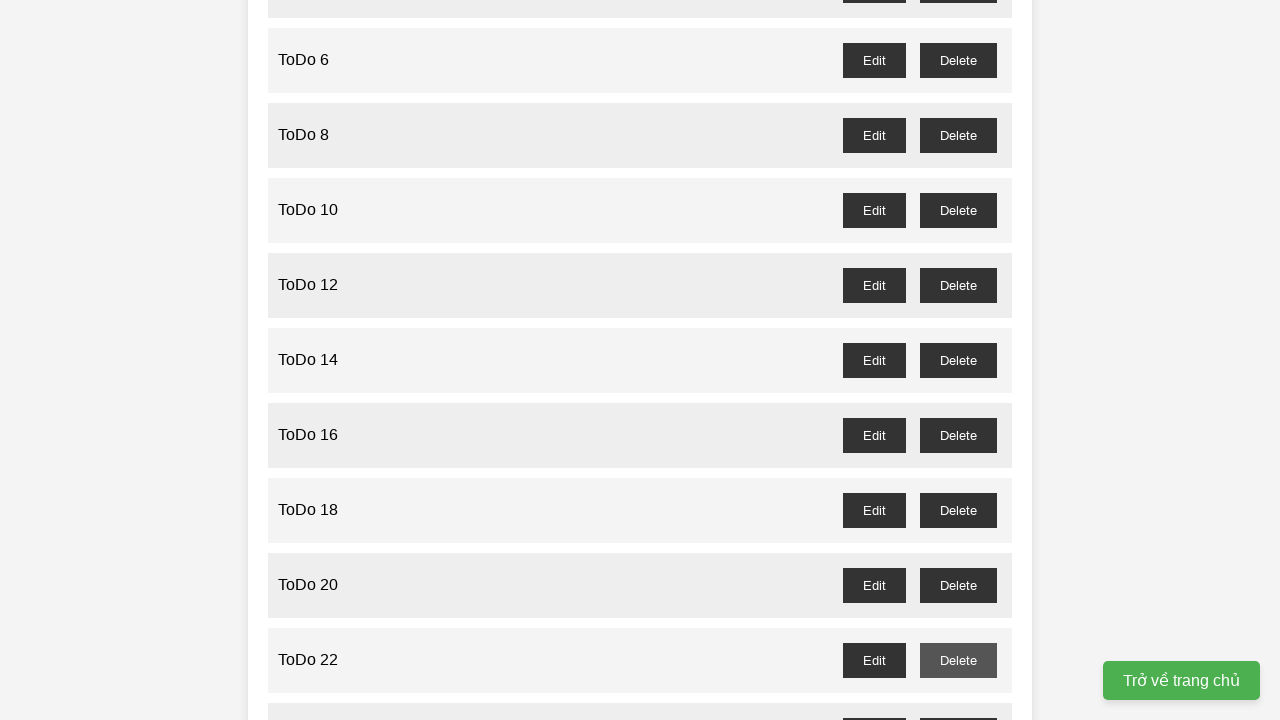

Waited 100ms for dialog handling to complete
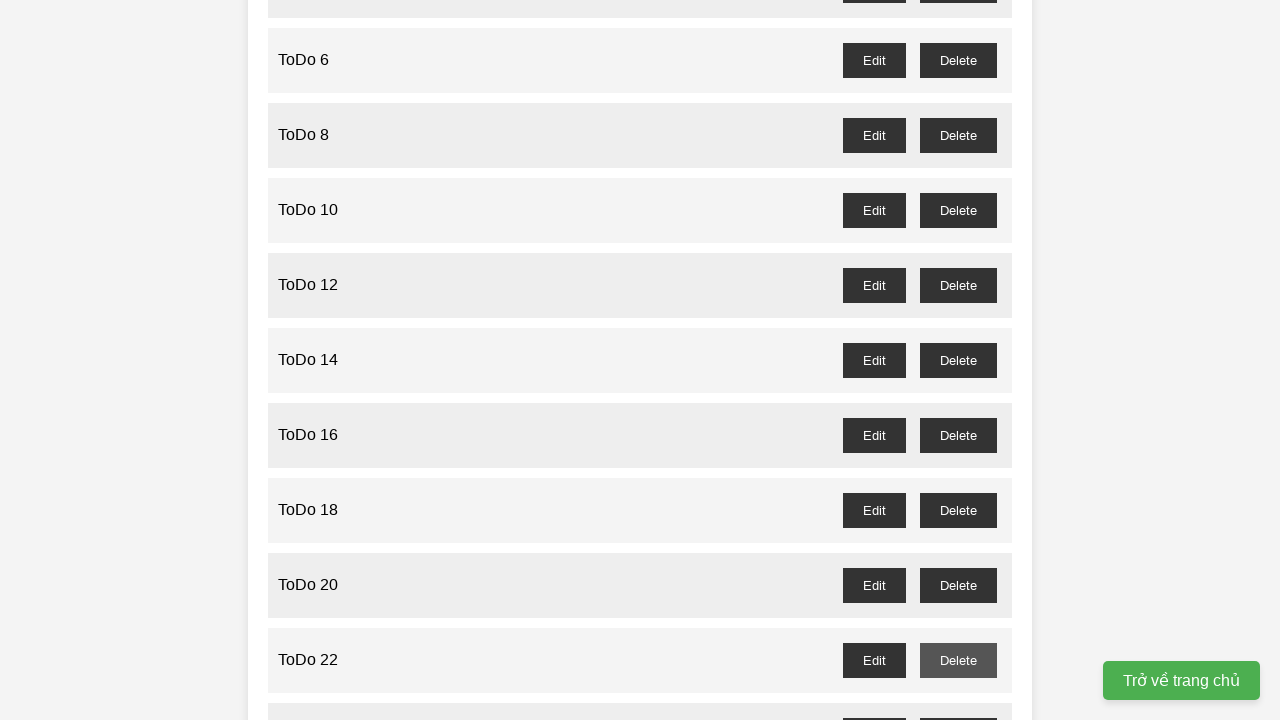

Set up dialog handler to accept confirmation for deleting ToDo 23
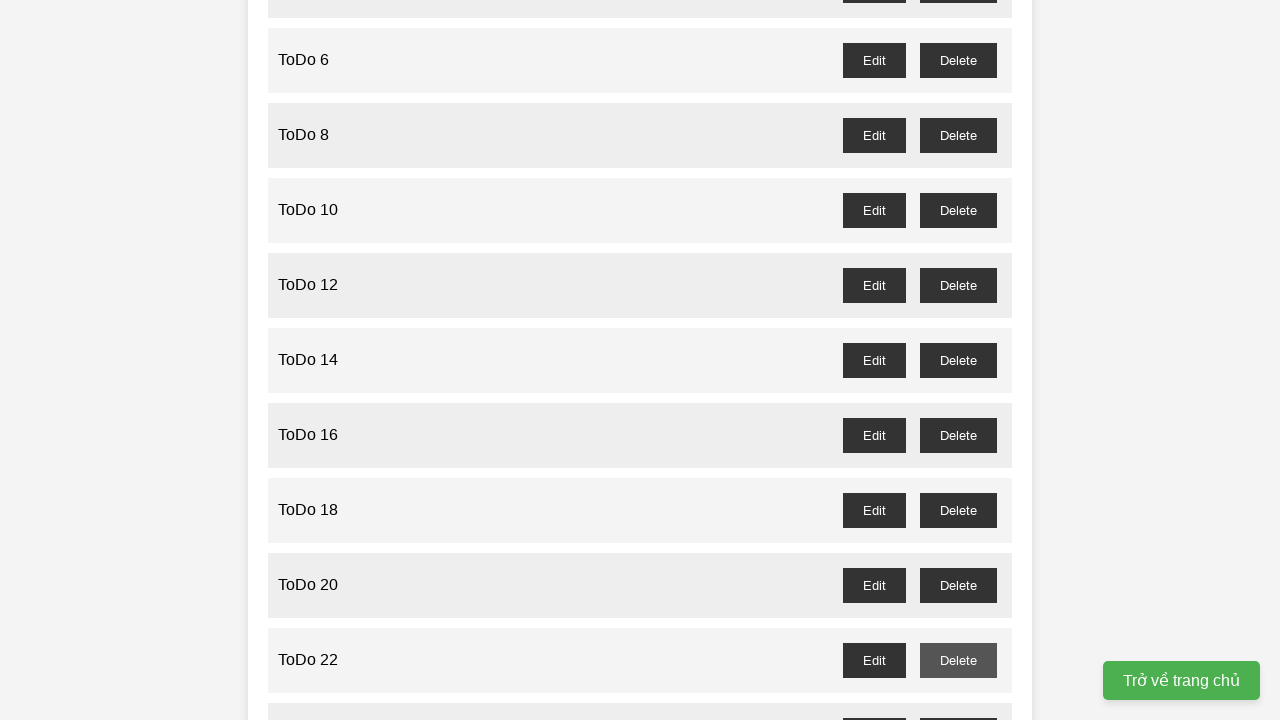

Clicked delete button for ToDo 23 (odd-numbered item) at (958, 703) on //button[@id='todo-23-delete']
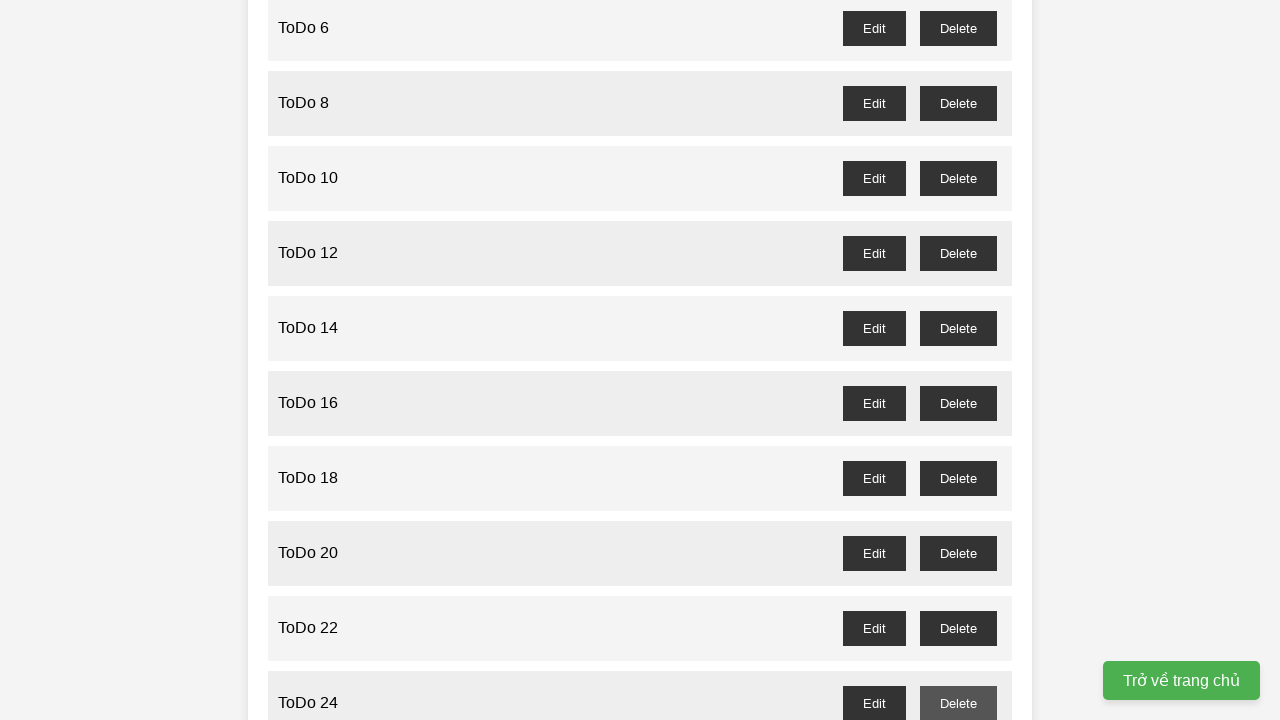

Waited 100ms for dialog handling to complete
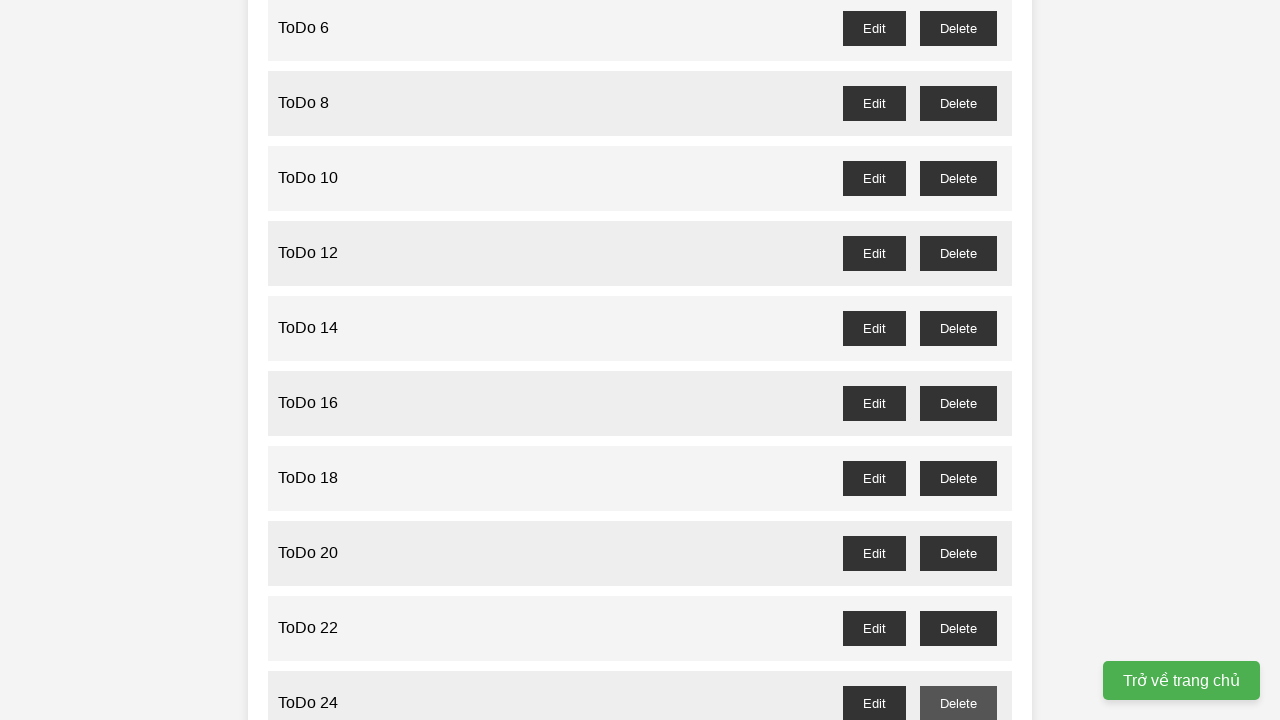

Set up dialog handler to accept confirmation for deleting ToDo 25
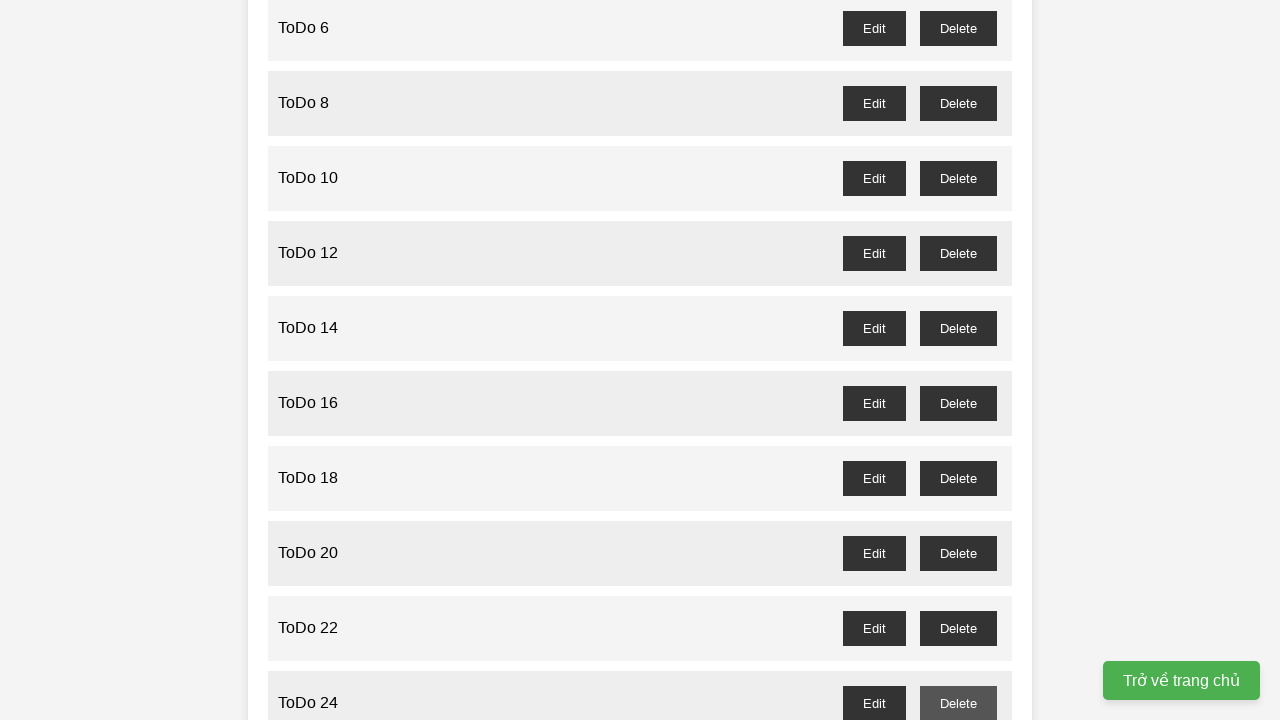

Clicked delete button for ToDo 25 (odd-numbered item) at (958, 360) on //button[@id='todo-25-delete']
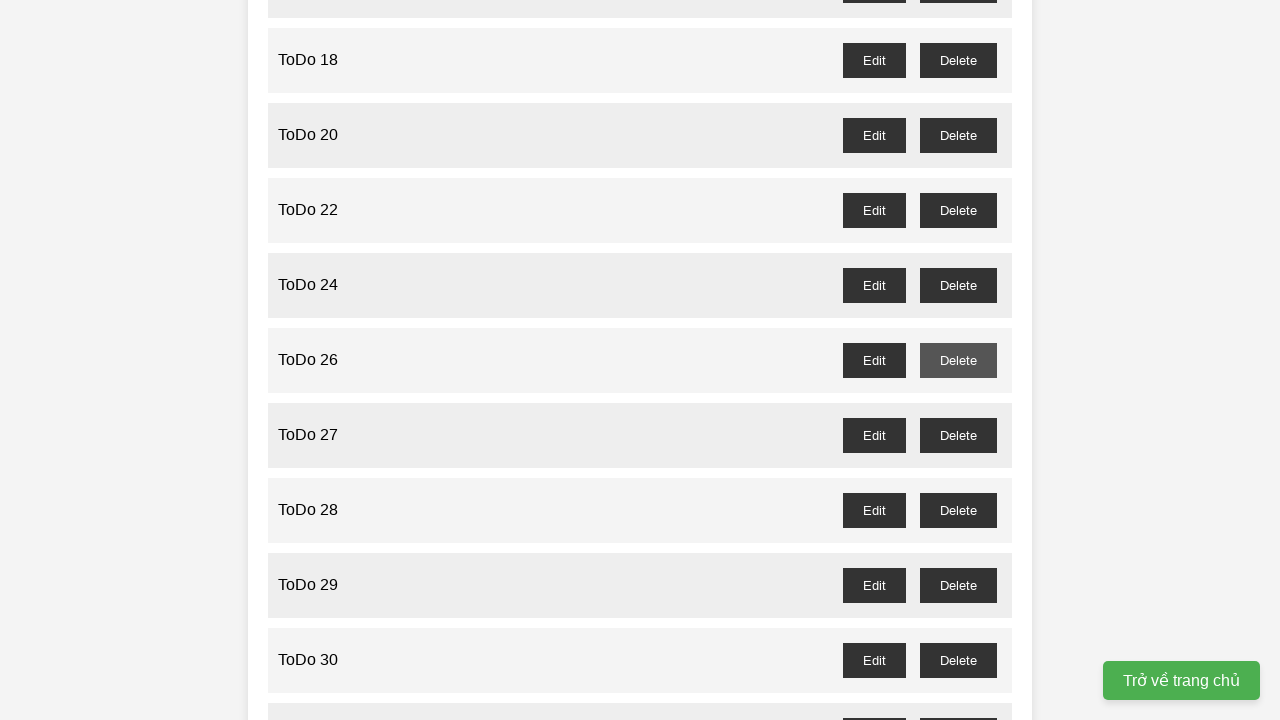

Waited 100ms for dialog handling to complete
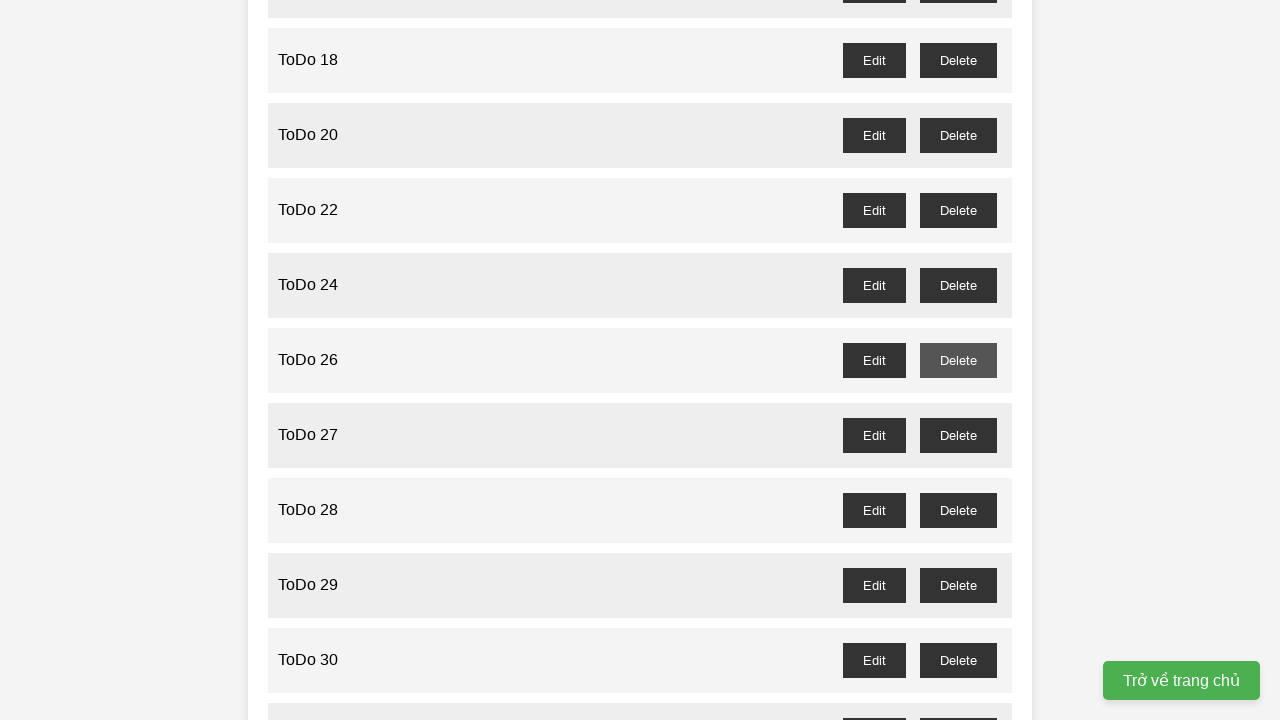

Set up dialog handler to accept confirmation for deleting ToDo 27
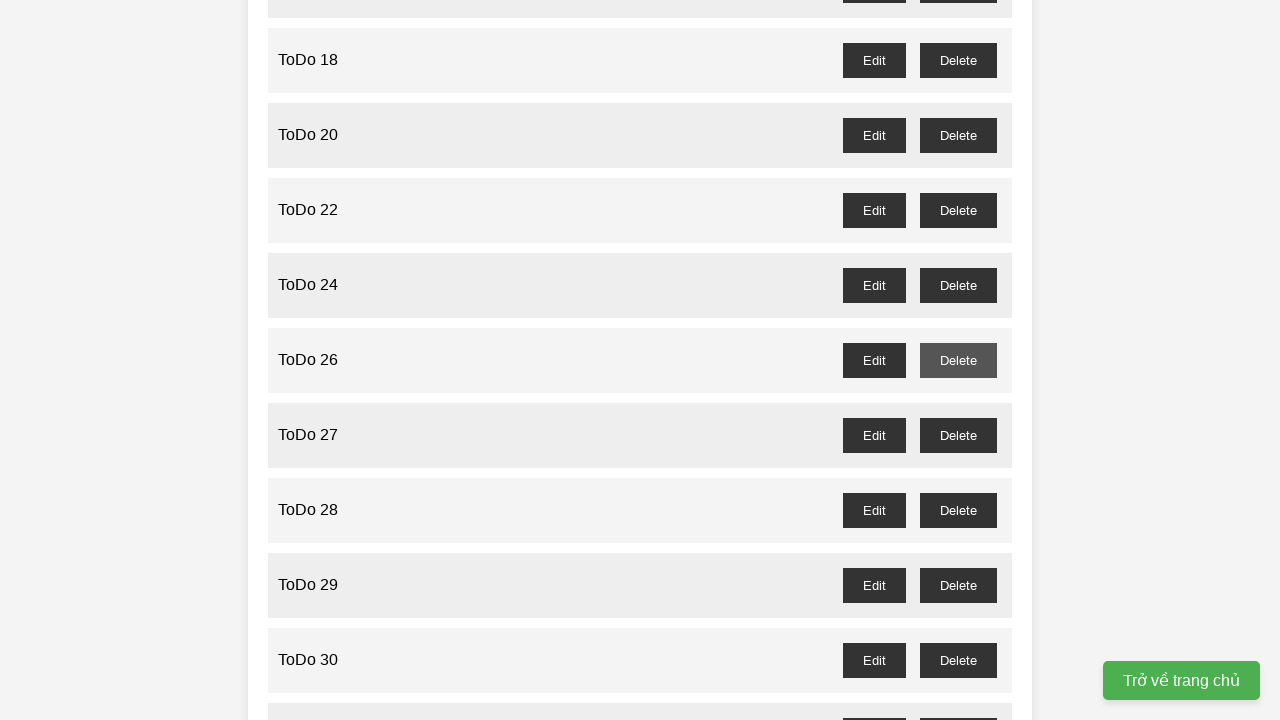

Clicked delete button for ToDo 27 (odd-numbered item) at (958, 435) on //button[@id='todo-27-delete']
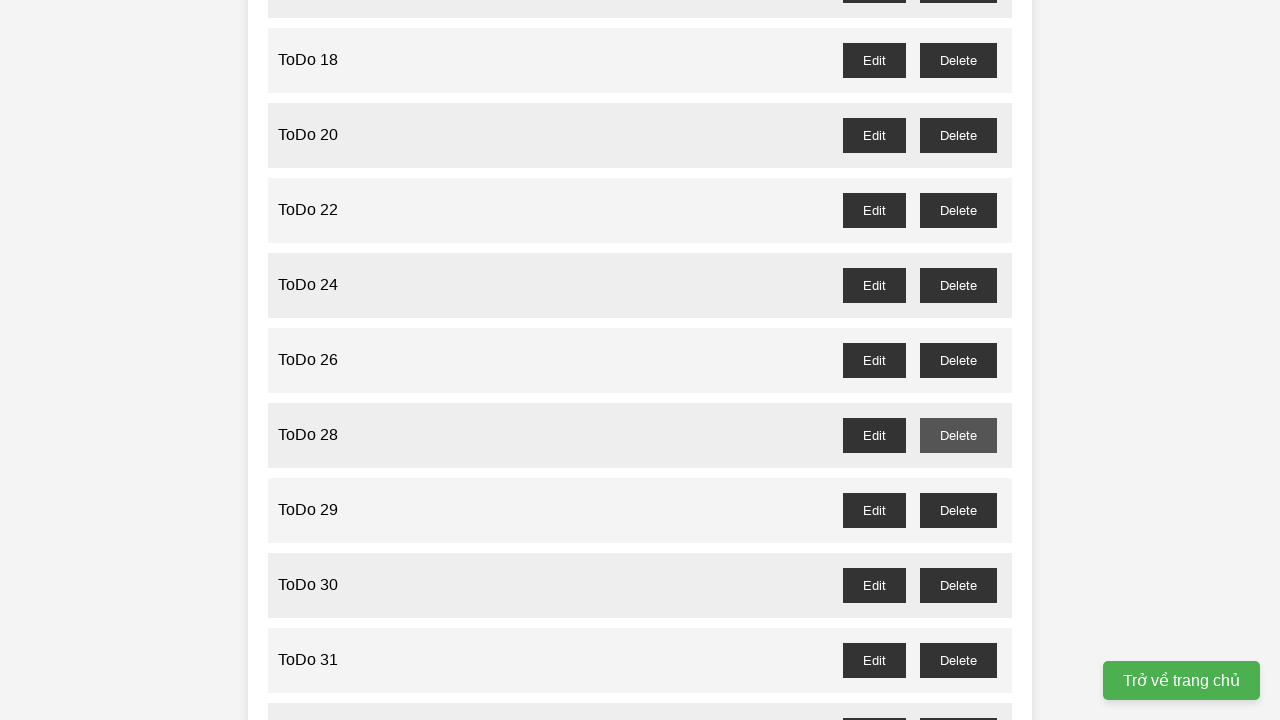

Waited 100ms for dialog handling to complete
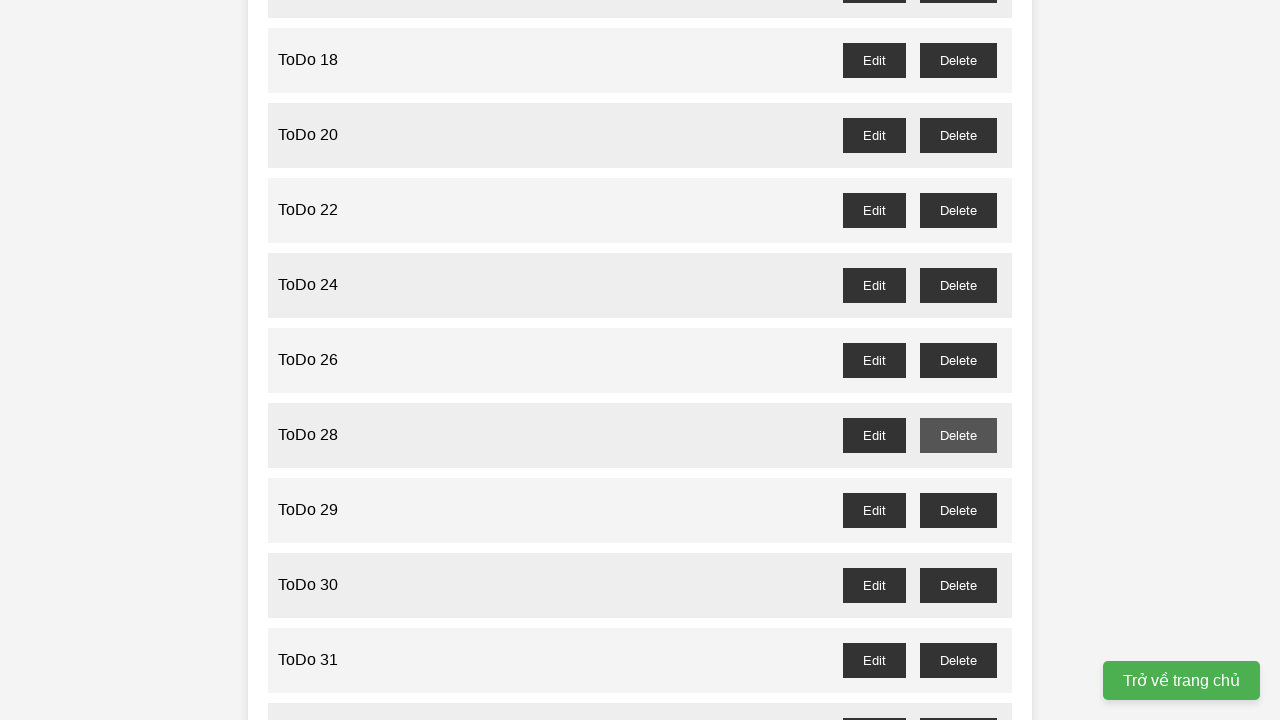

Set up dialog handler to accept confirmation for deleting ToDo 29
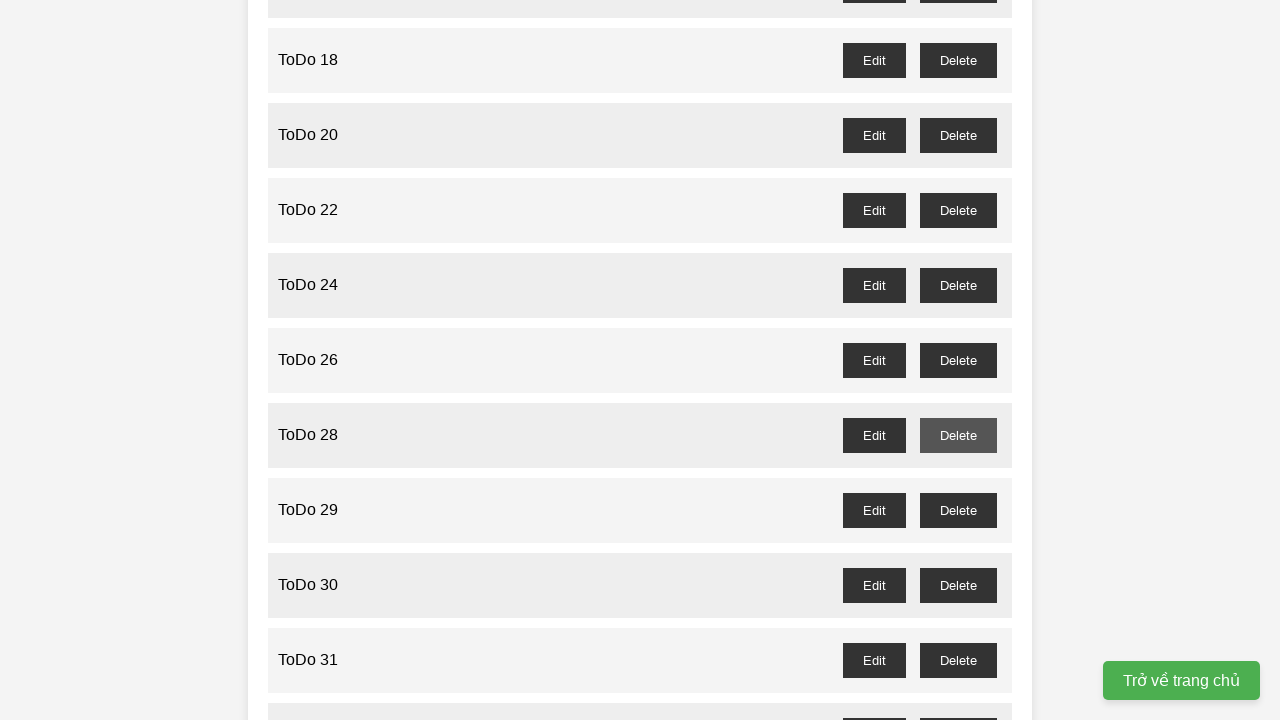

Clicked delete button for ToDo 29 (odd-numbered item) at (958, 510) on //button[@id='todo-29-delete']
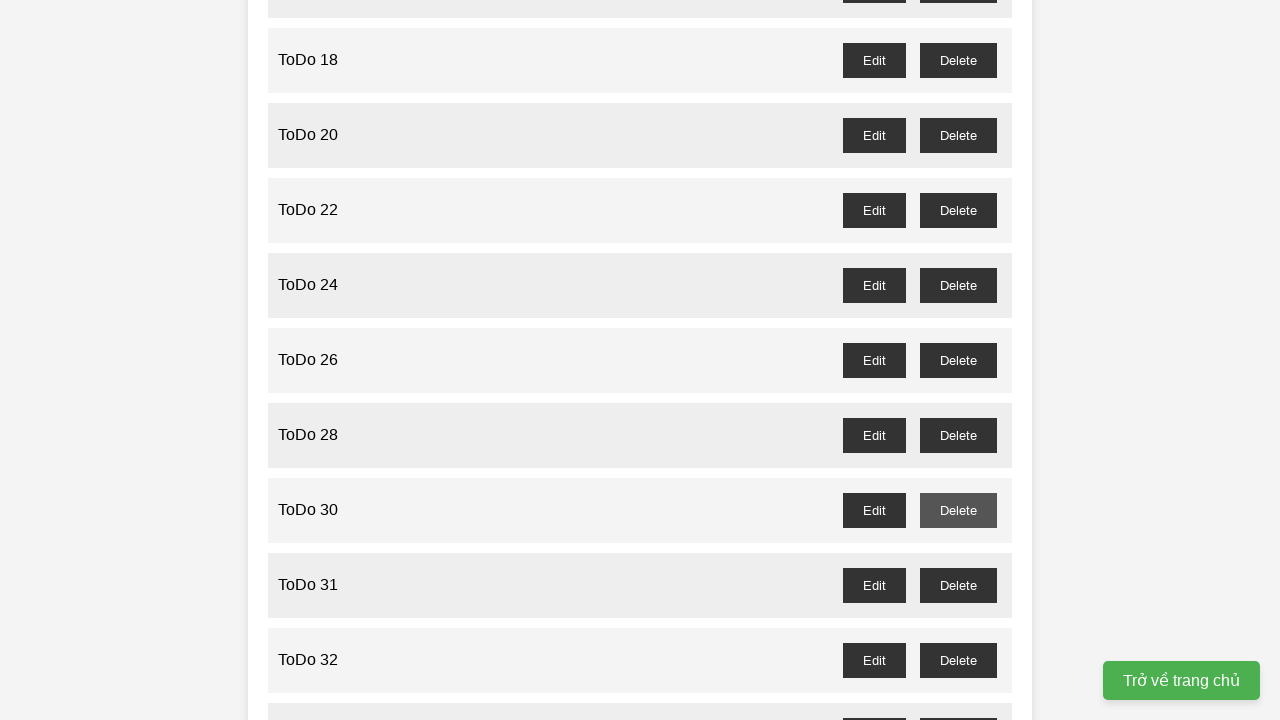

Waited 100ms for dialog handling to complete
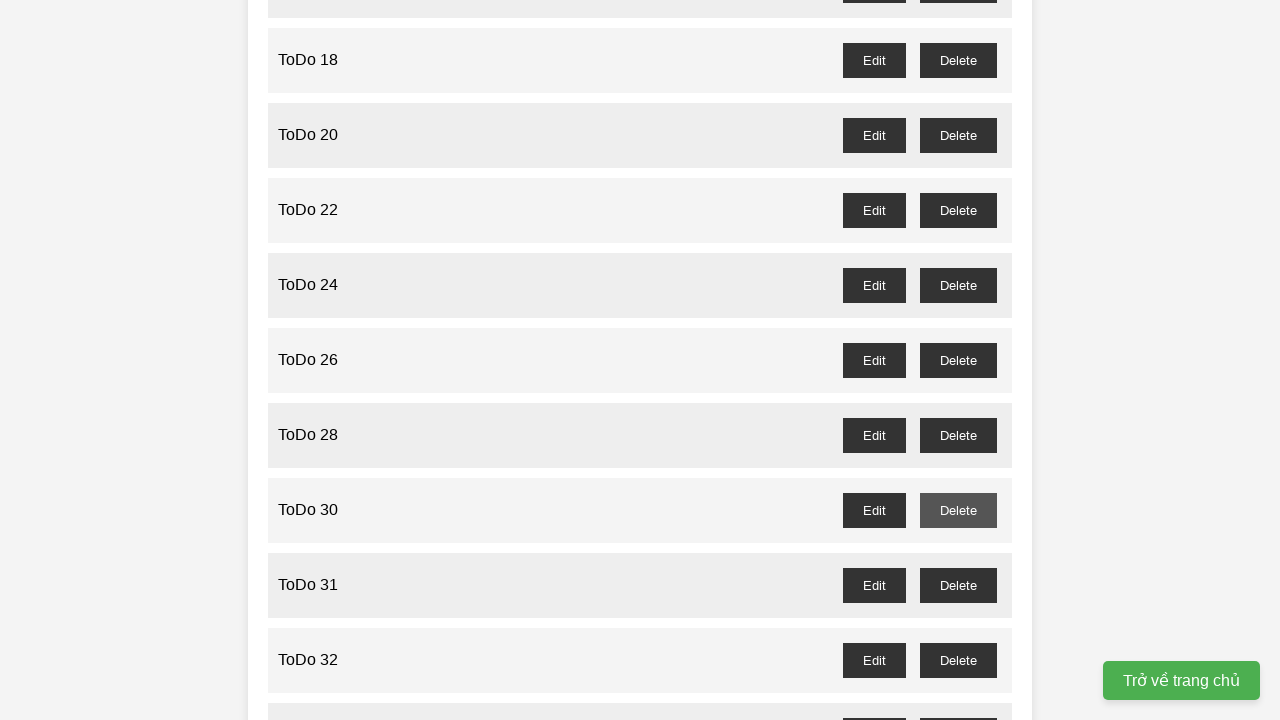

Set up dialog handler to accept confirmation for deleting ToDo 31
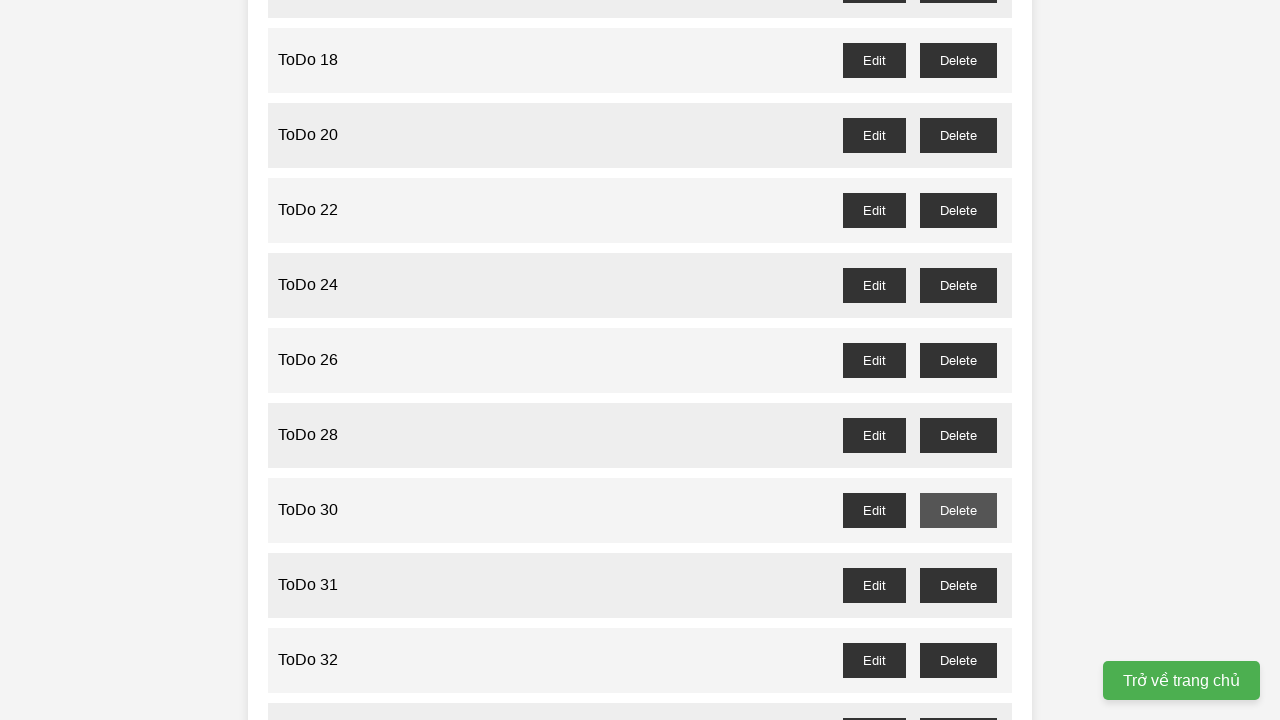

Clicked delete button for ToDo 31 (odd-numbered item) at (958, 585) on //button[@id='todo-31-delete']
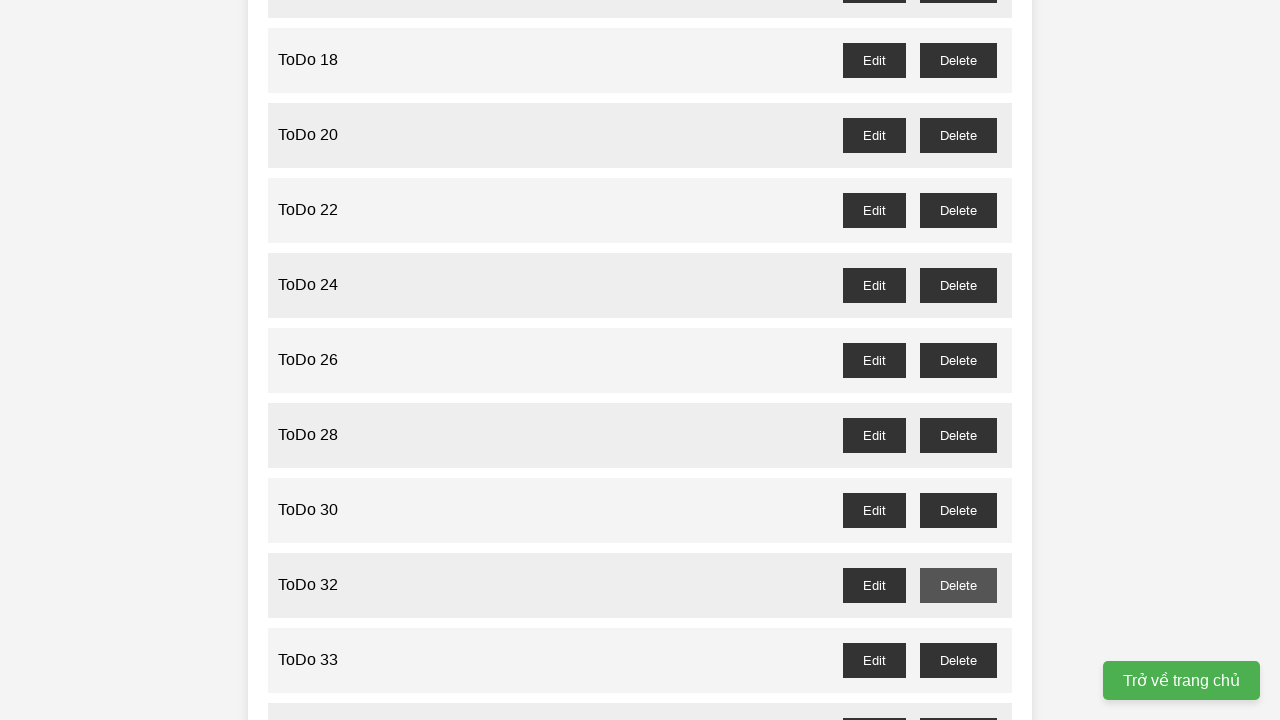

Waited 100ms for dialog handling to complete
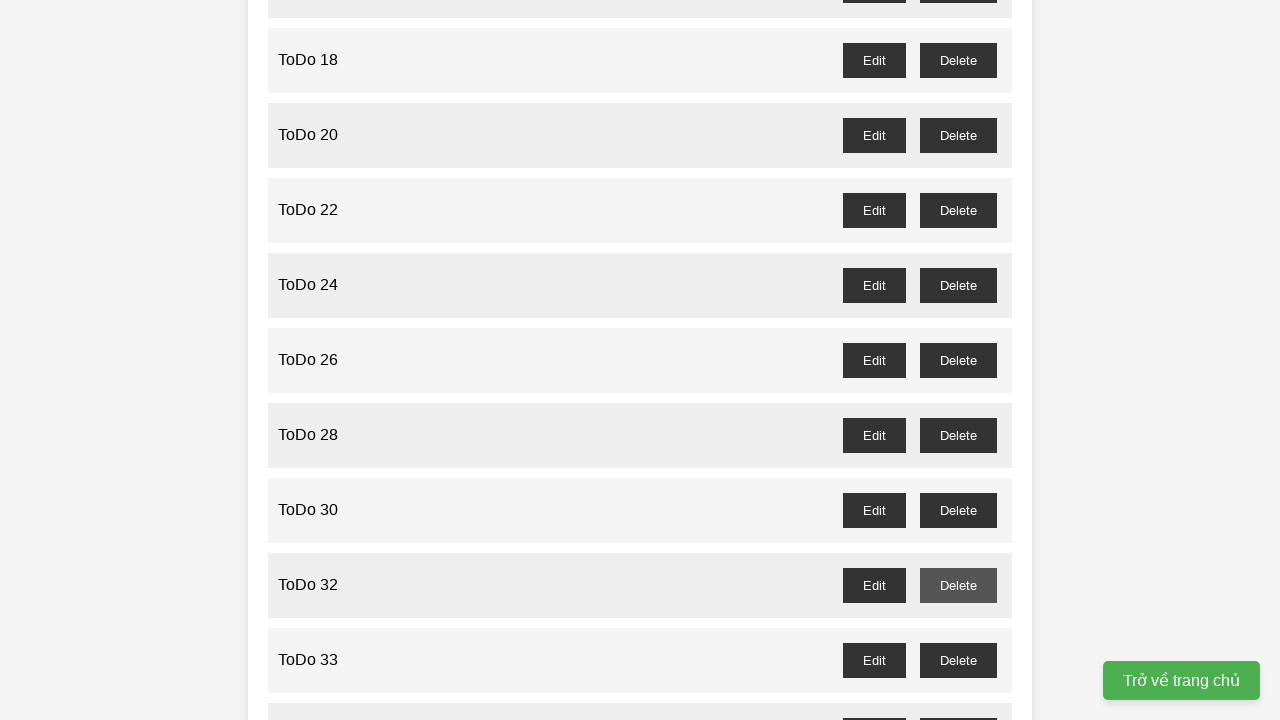

Set up dialog handler to accept confirmation for deleting ToDo 33
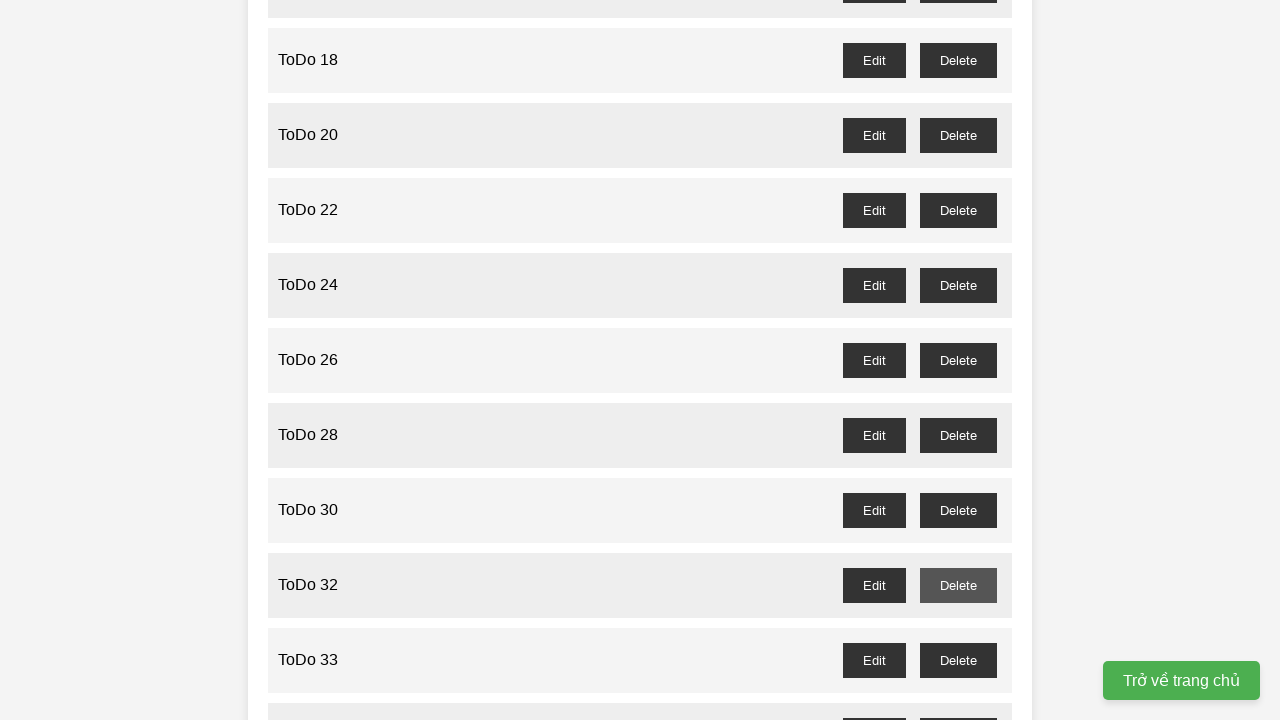

Clicked delete button for ToDo 33 (odd-numbered item) at (958, 660) on //button[@id='todo-33-delete']
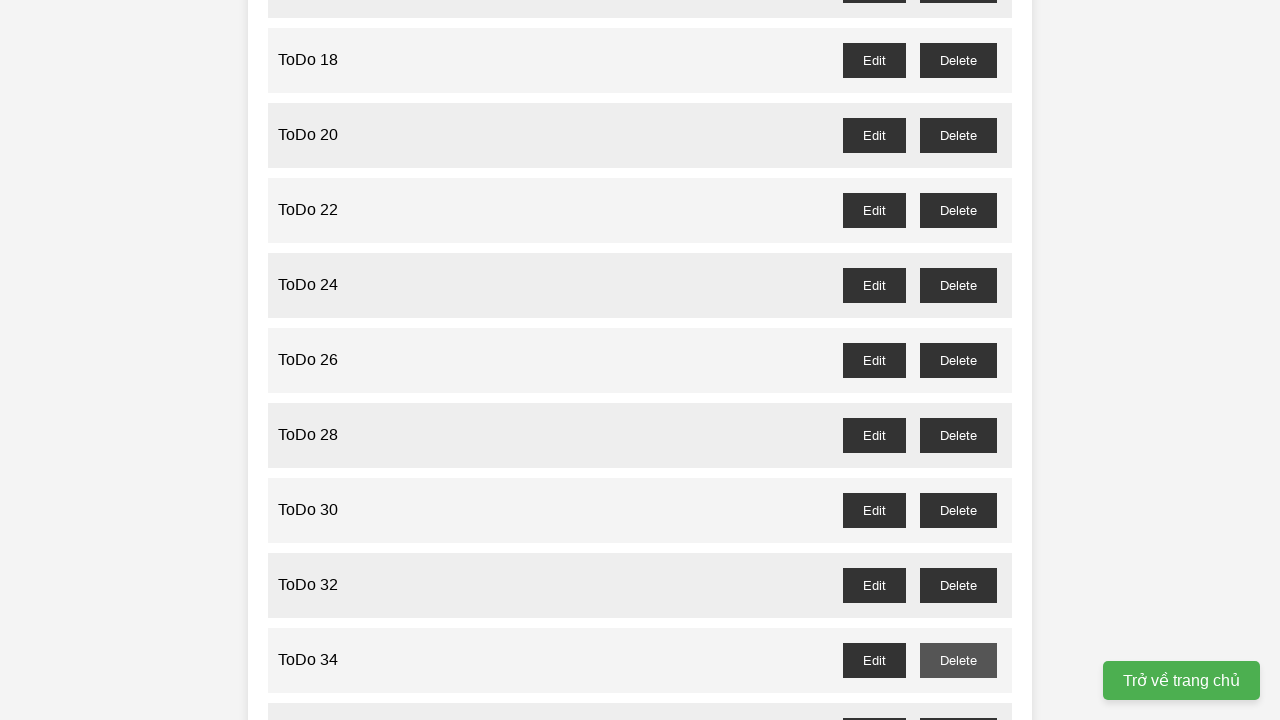

Waited 100ms for dialog handling to complete
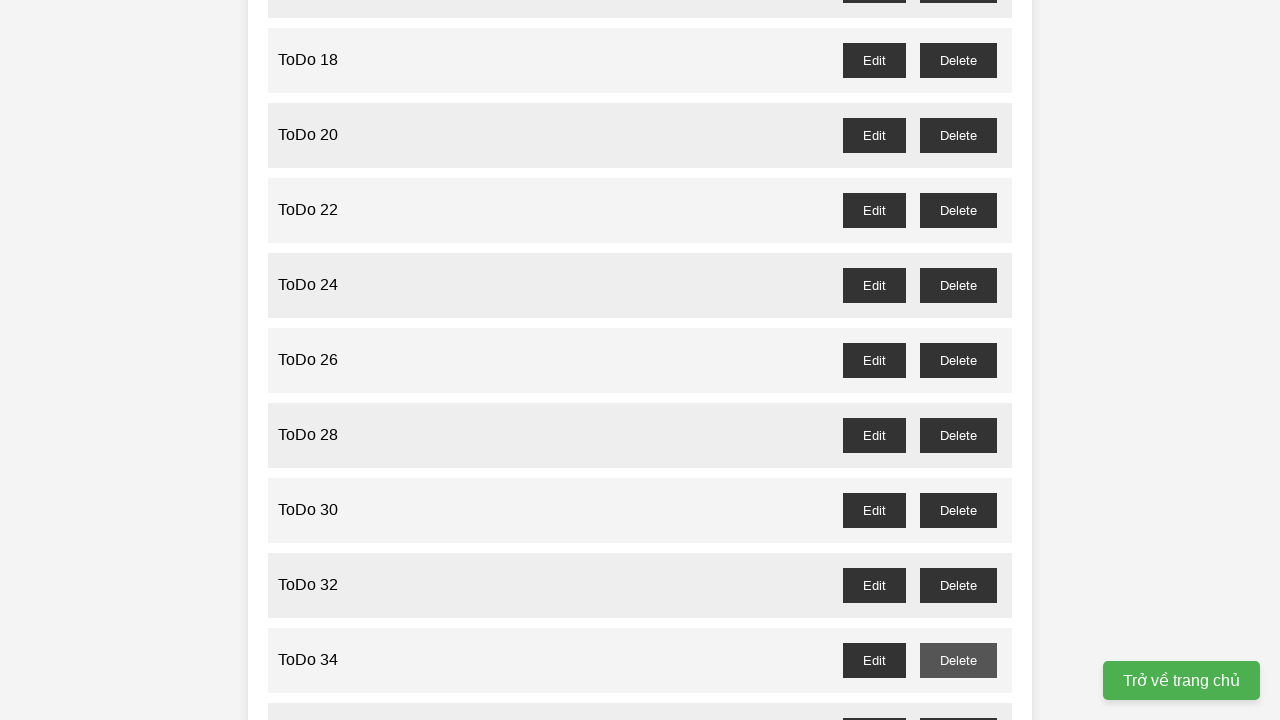

Set up dialog handler to accept confirmation for deleting ToDo 35
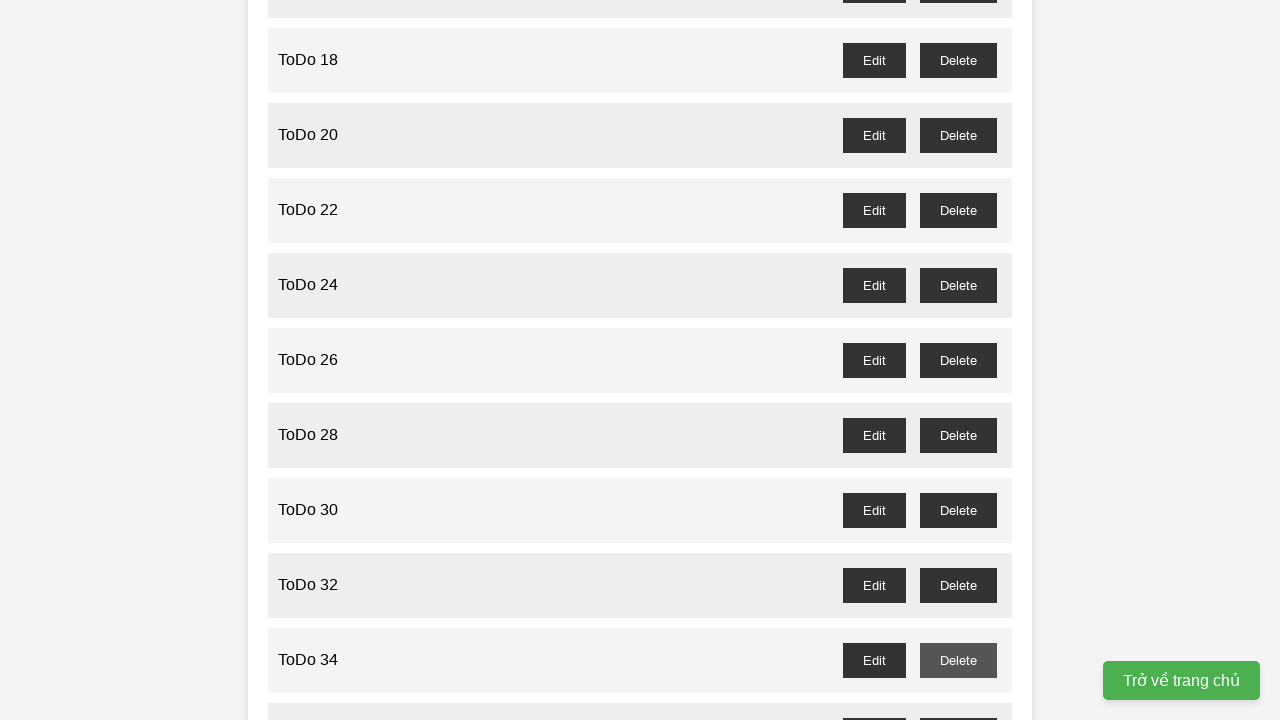

Clicked delete button for ToDo 35 (odd-numbered item) at (958, 703) on //button[@id='todo-35-delete']
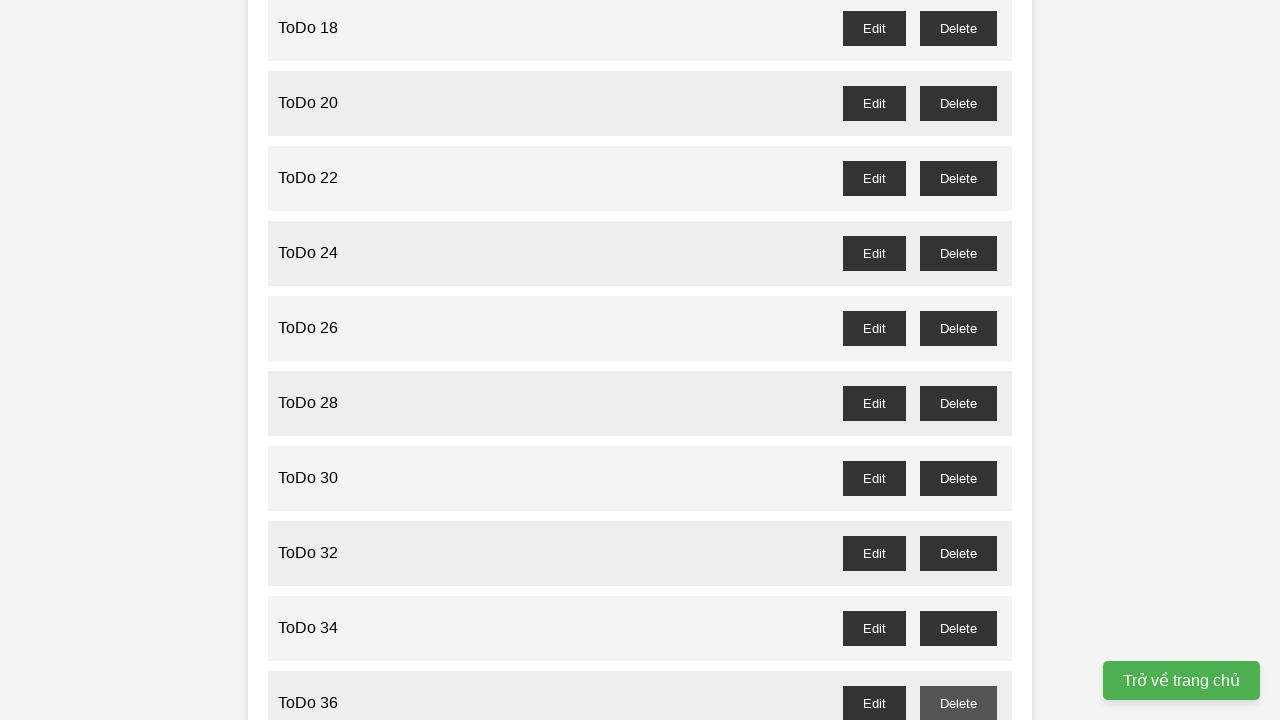

Waited 100ms for dialog handling to complete
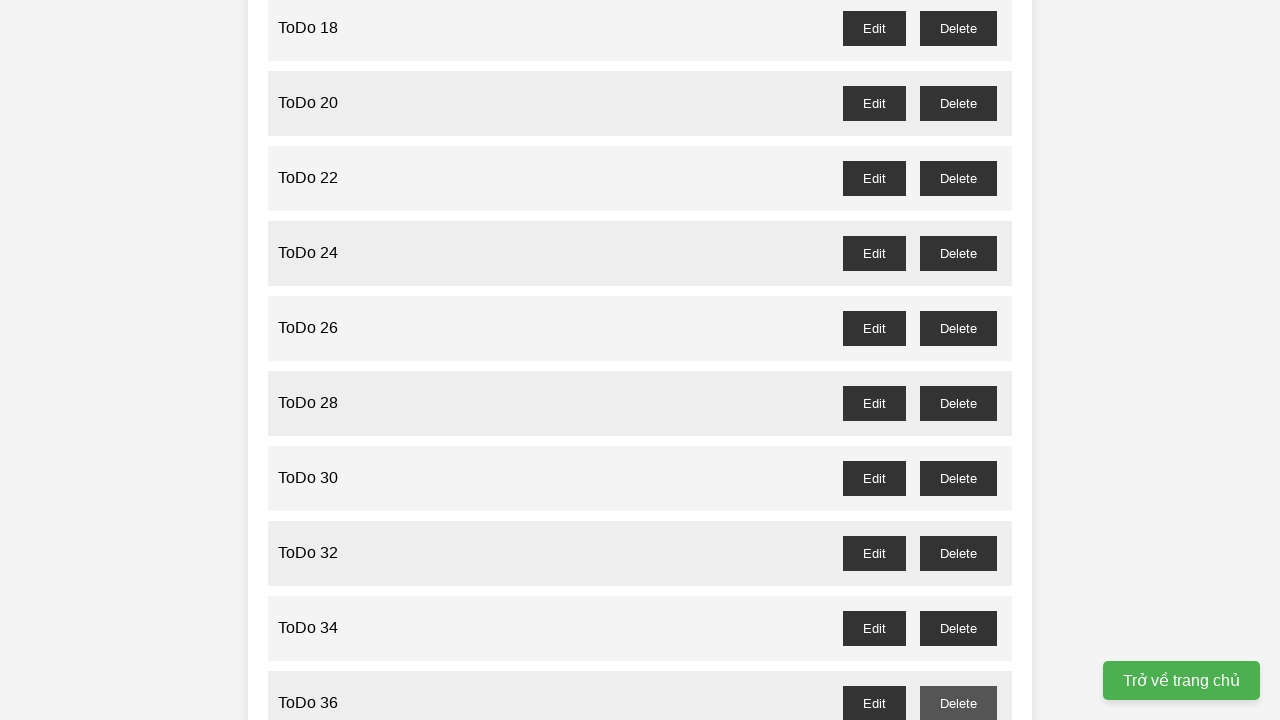

Set up dialog handler to accept confirmation for deleting ToDo 37
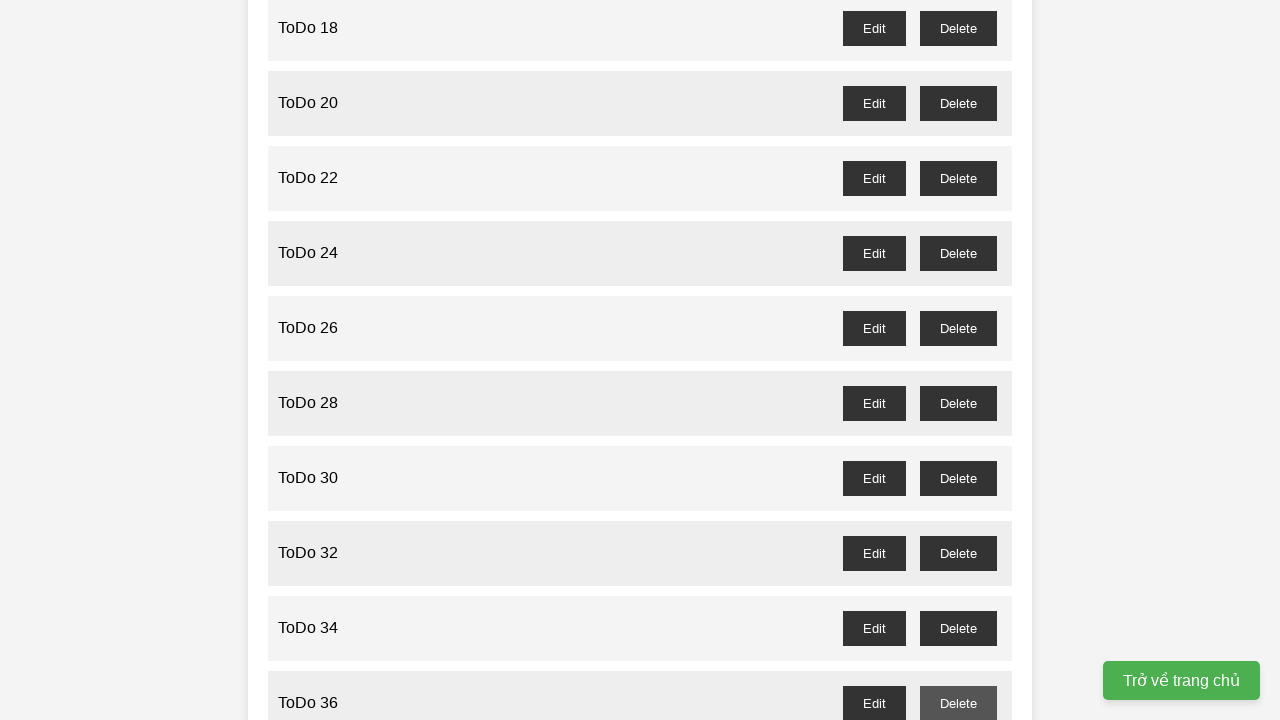

Clicked delete button for ToDo 37 (odd-numbered item) at (958, 360) on //button[@id='todo-37-delete']
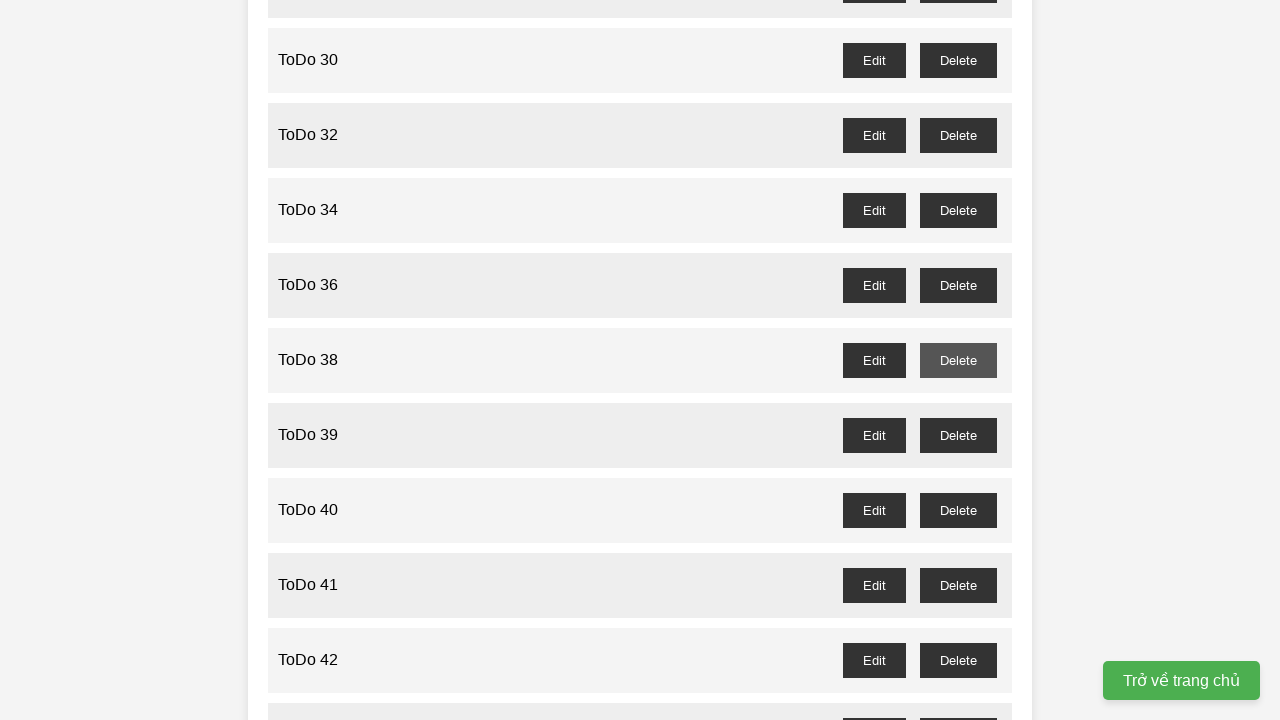

Waited 100ms for dialog handling to complete
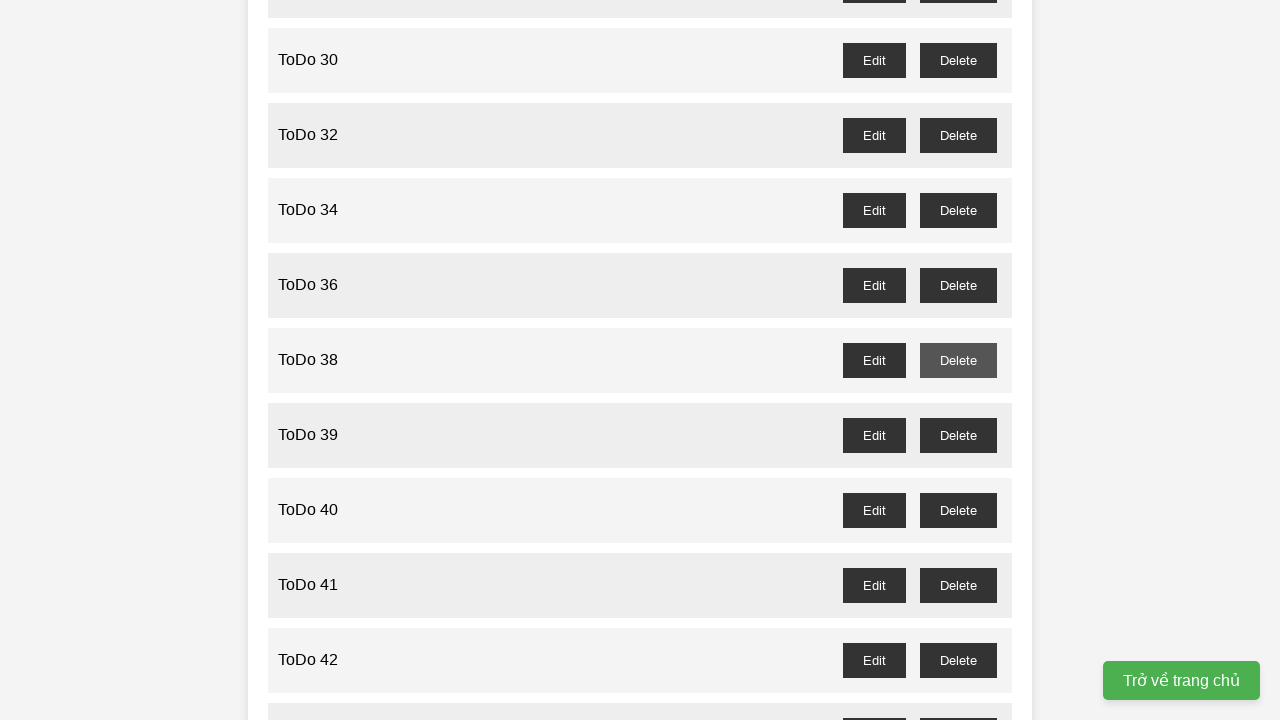

Set up dialog handler to accept confirmation for deleting ToDo 39
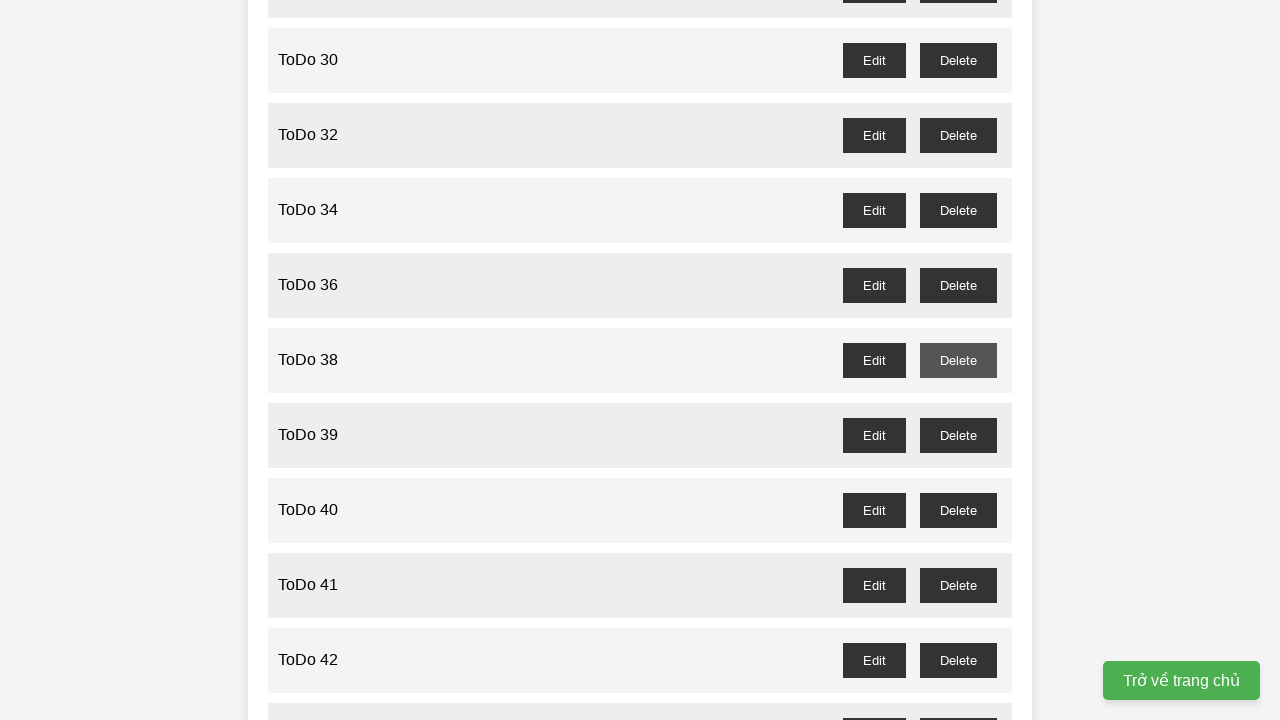

Clicked delete button for ToDo 39 (odd-numbered item) at (958, 435) on //button[@id='todo-39-delete']
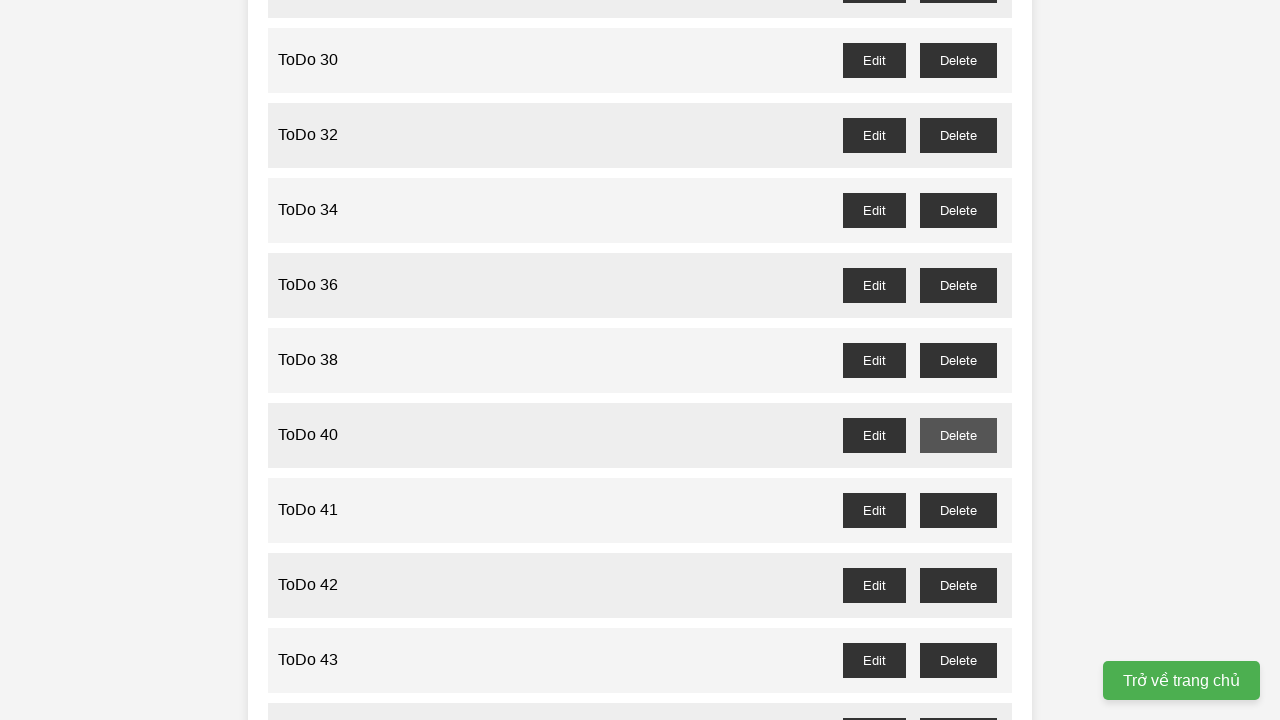

Waited 100ms for dialog handling to complete
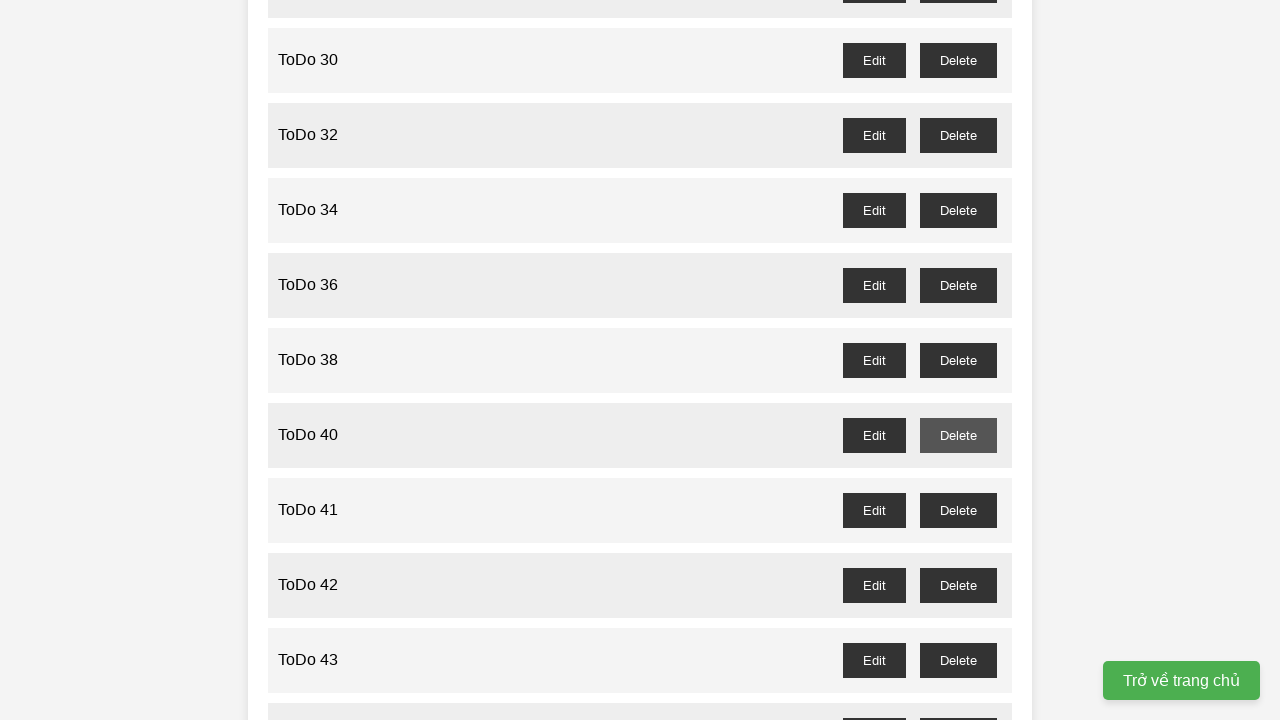

Set up dialog handler to accept confirmation for deleting ToDo 41
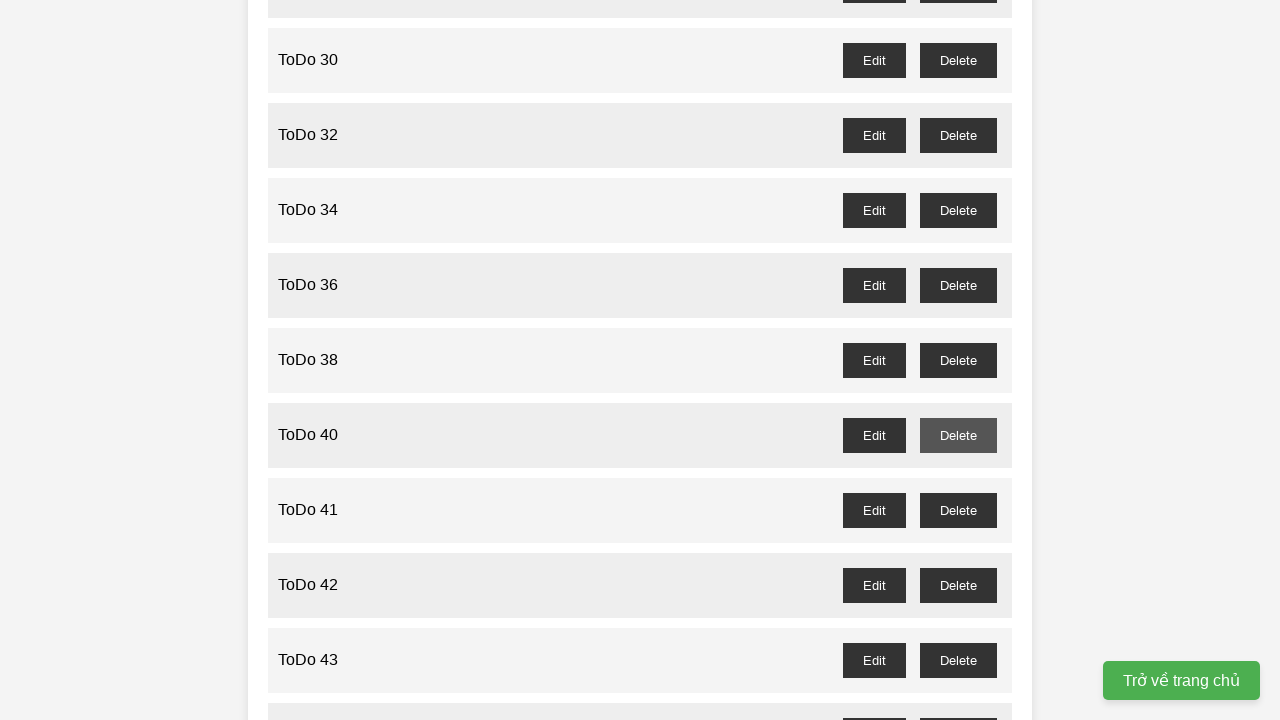

Clicked delete button for ToDo 41 (odd-numbered item) at (958, 510) on //button[@id='todo-41-delete']
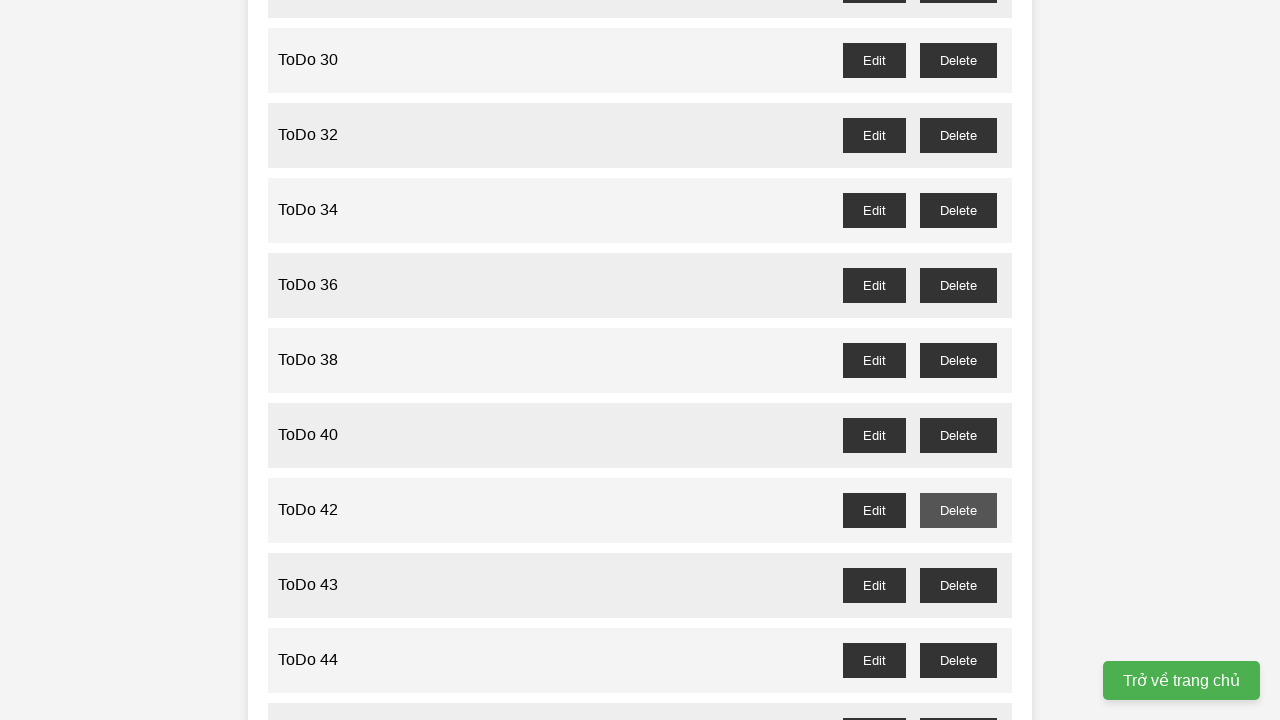

Waited 100ms for dialog handling to complete
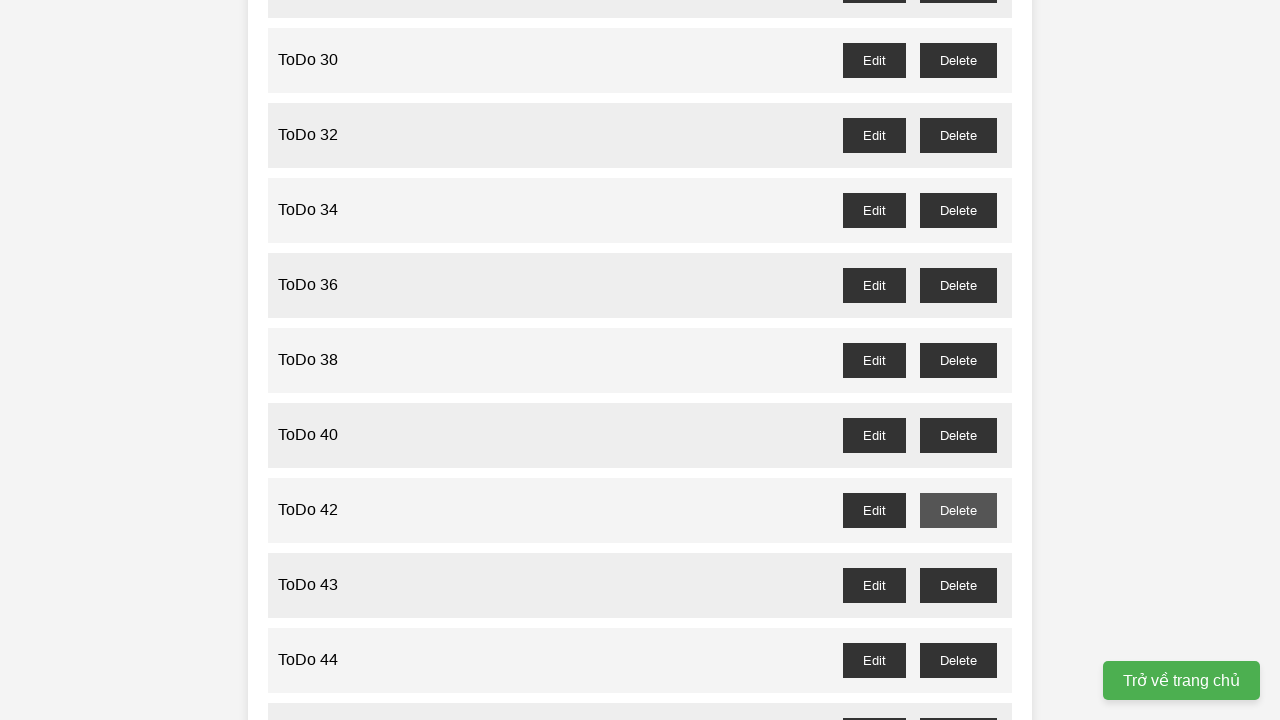

Set up dialog handler to accept confirmation for deleting ToDo 43
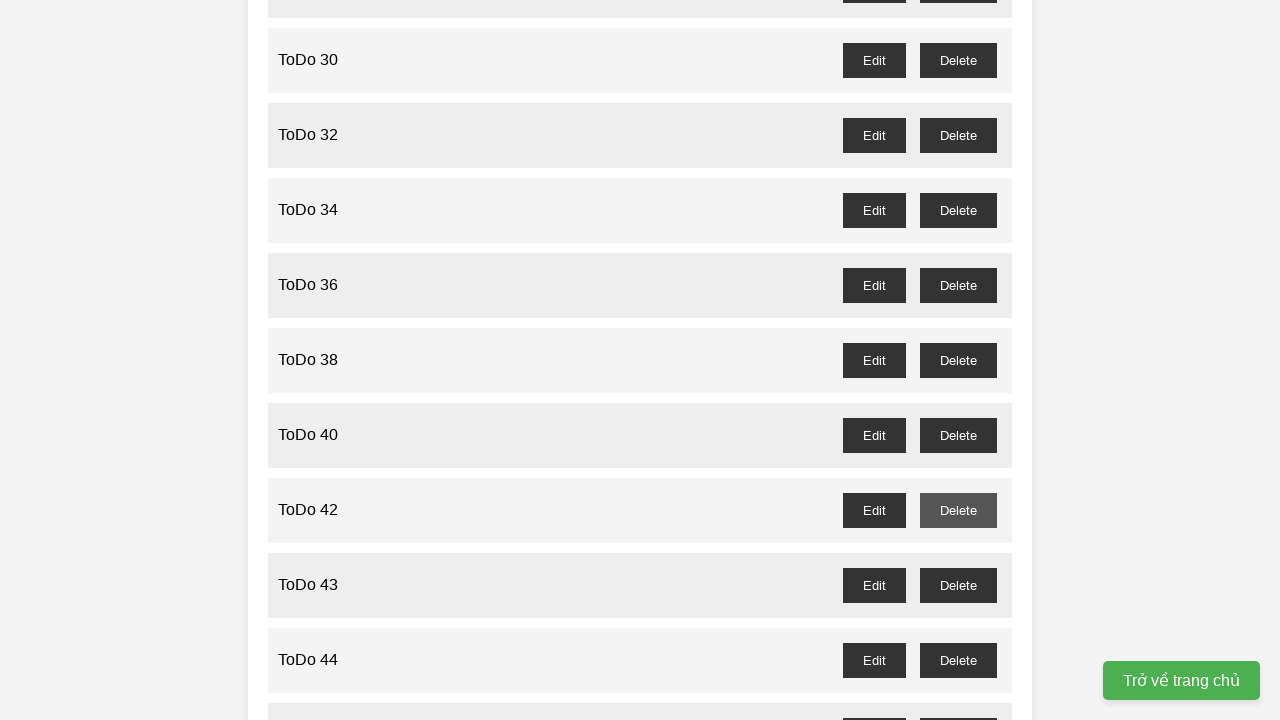

Clicked delete button for ToDo 43 (odd-numbered item) at (958, 585) on //button[@id='todo-43-delete']
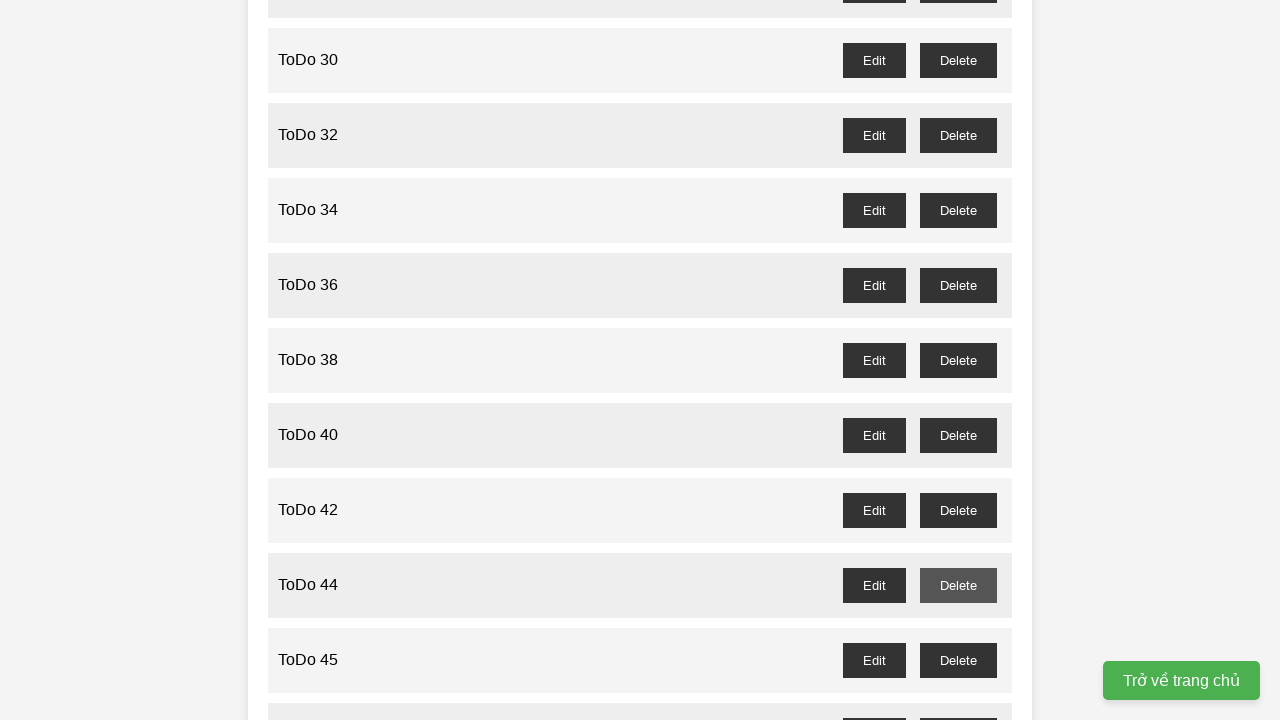

Waited 100ms for dialog handling to complete
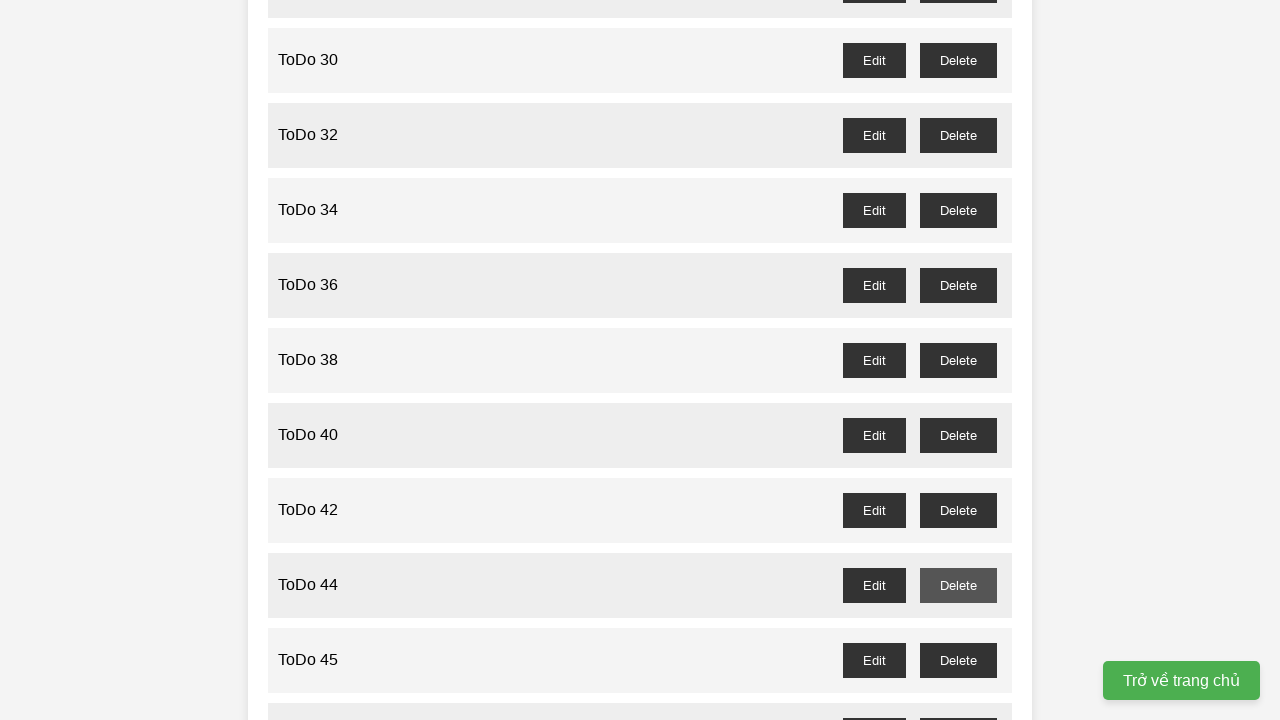

Set up dialog handler to accept confirmation for deleting ToDo 45
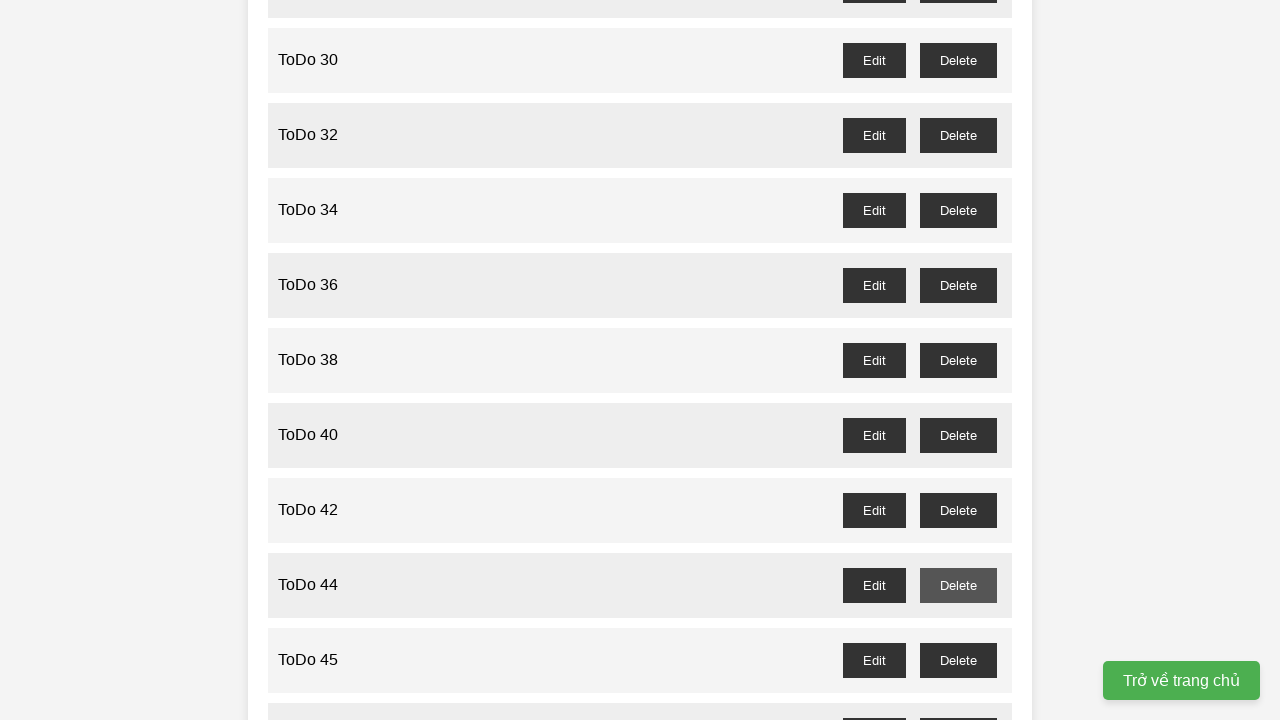

Clicked delete button for ToDo 45 (odd-numbered item) at (958, 660) on //button[@id='todo-45-delete']
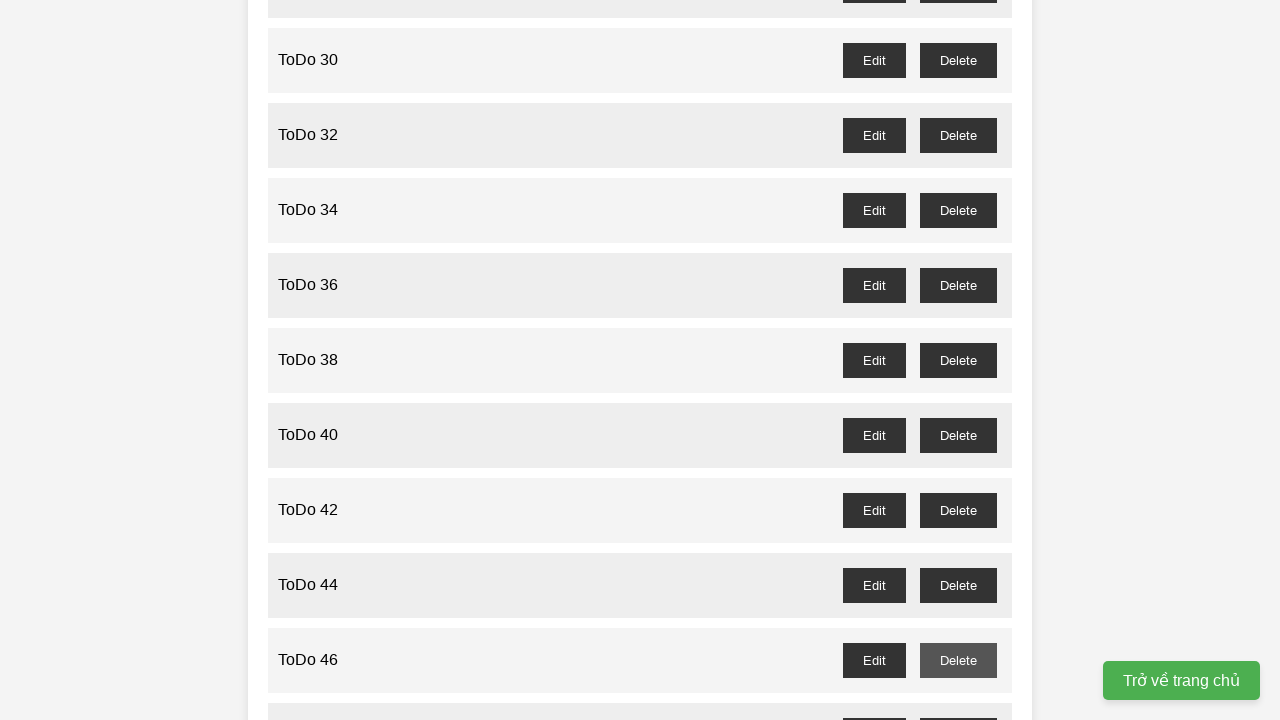

Waited 100ms for dialog handling to complete
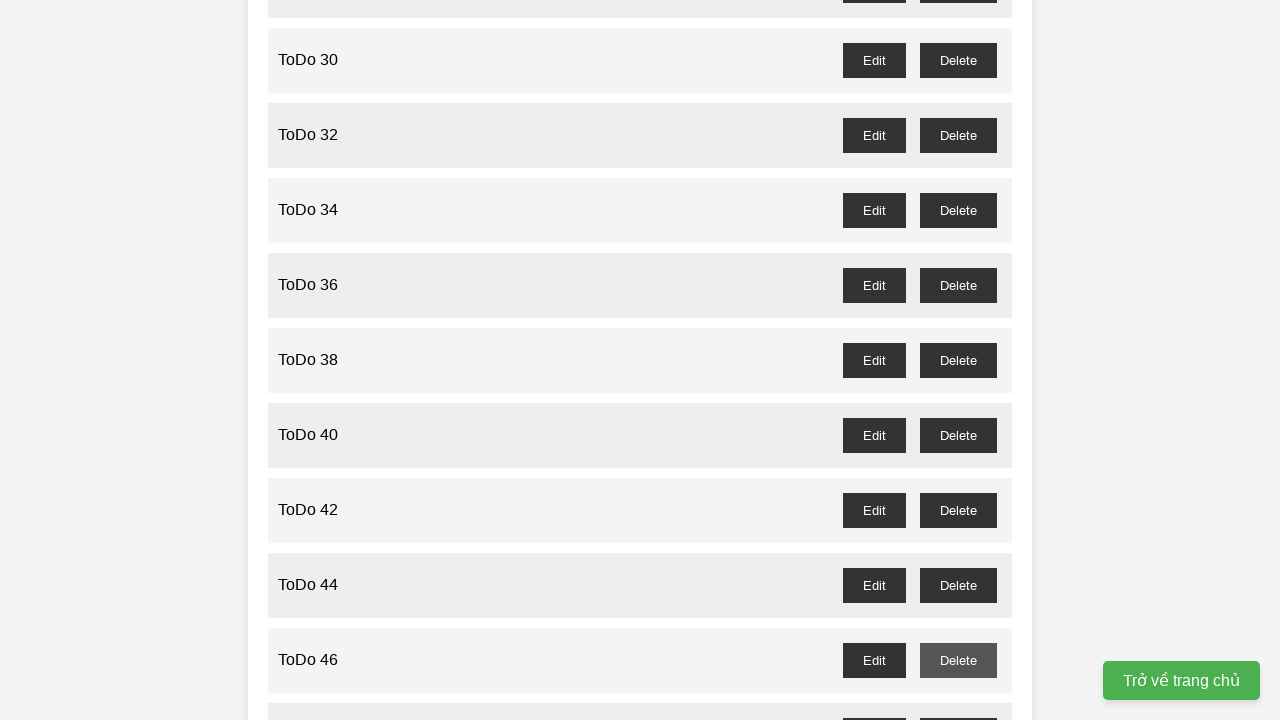

Set up dialog handler to accept confirmation for deleting ToDo 47
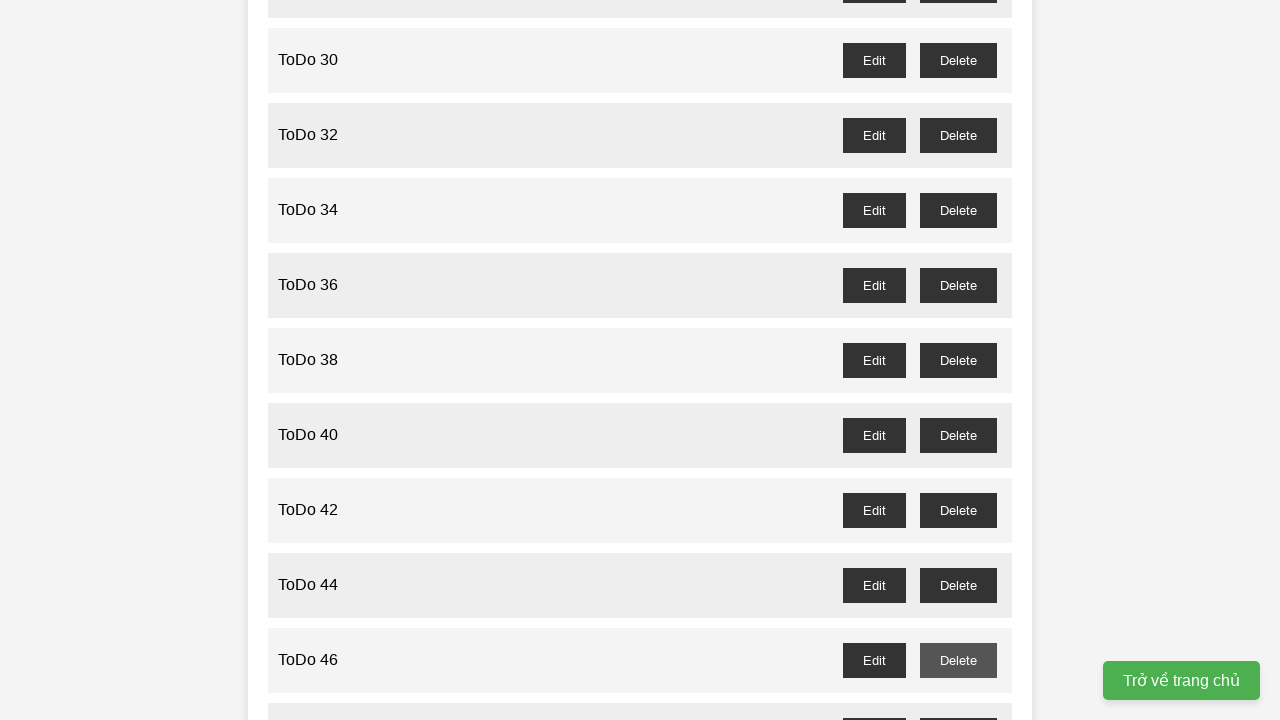

Clicked delete button for ToDo 47 (odd-numbered item) at (958, 703) on //button[@id='todo-47-delete']
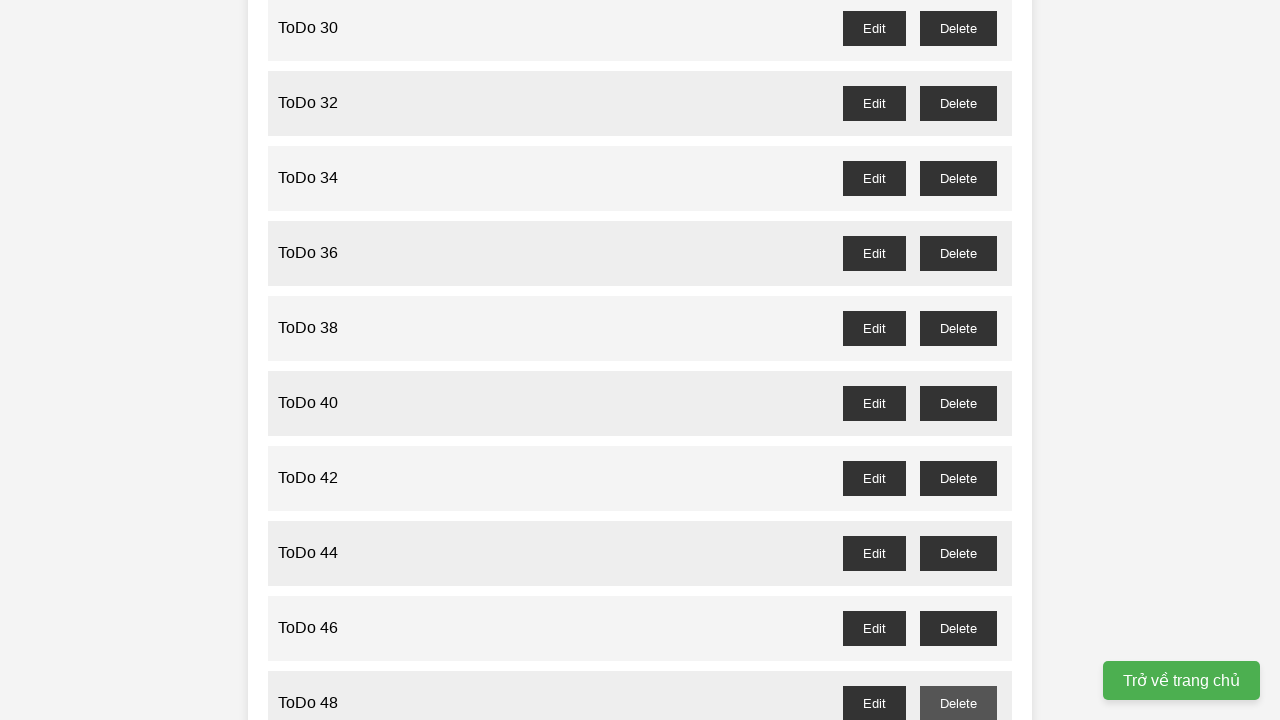

Waited 100ms for dialog handling to complete
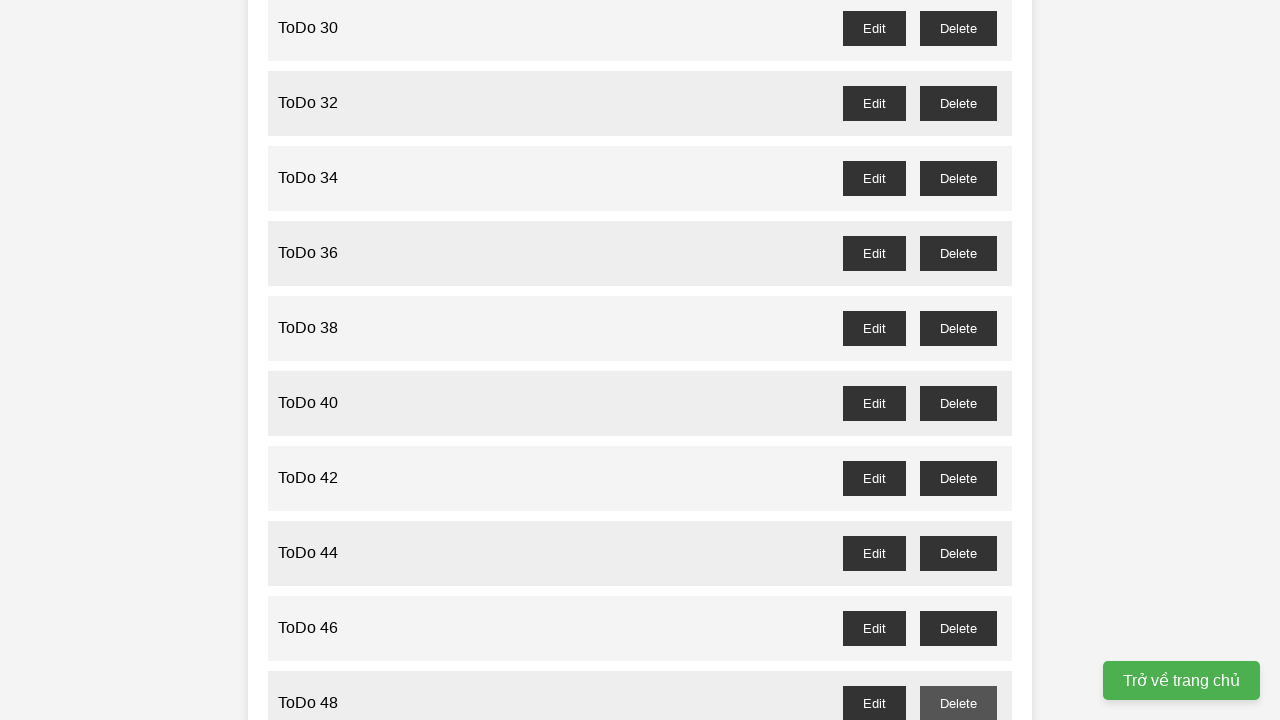

Set up dialog handler to accept confirmation for deleting ToDo 49
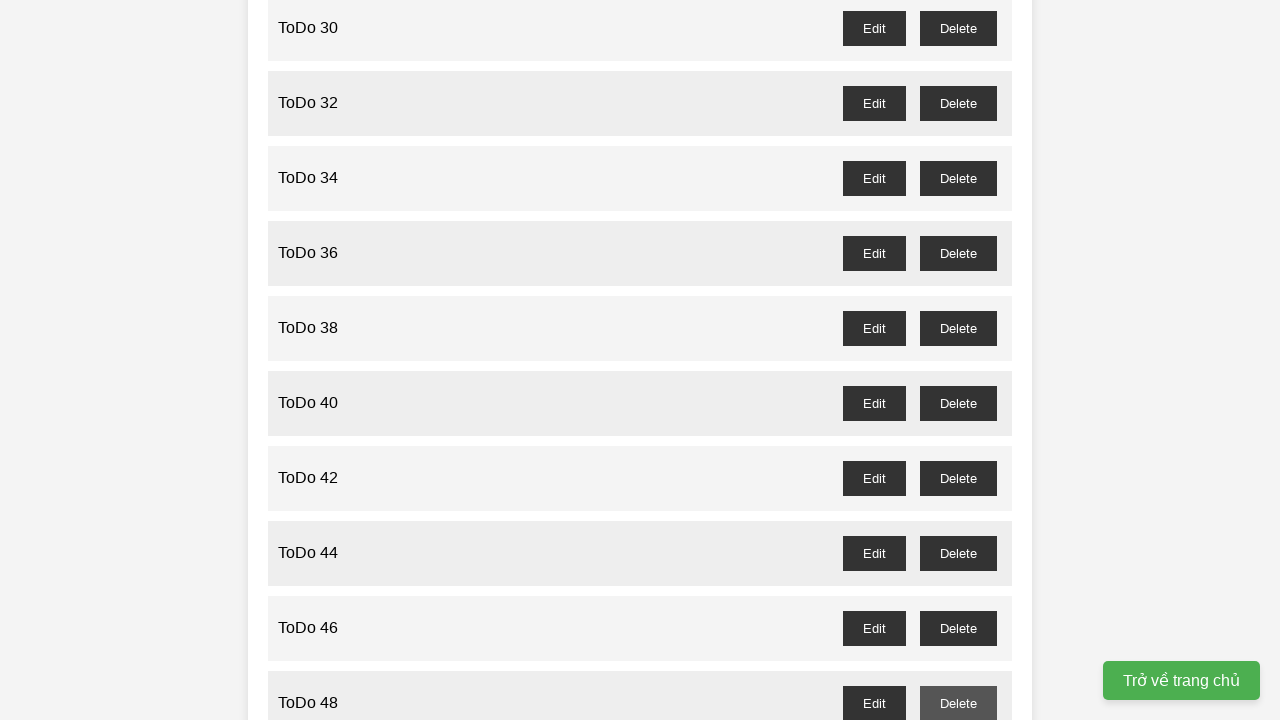

Clicked delete button for ToDo 49 (odd-numbered item) at (958, 360) on //button[@id='todo-49-delete']
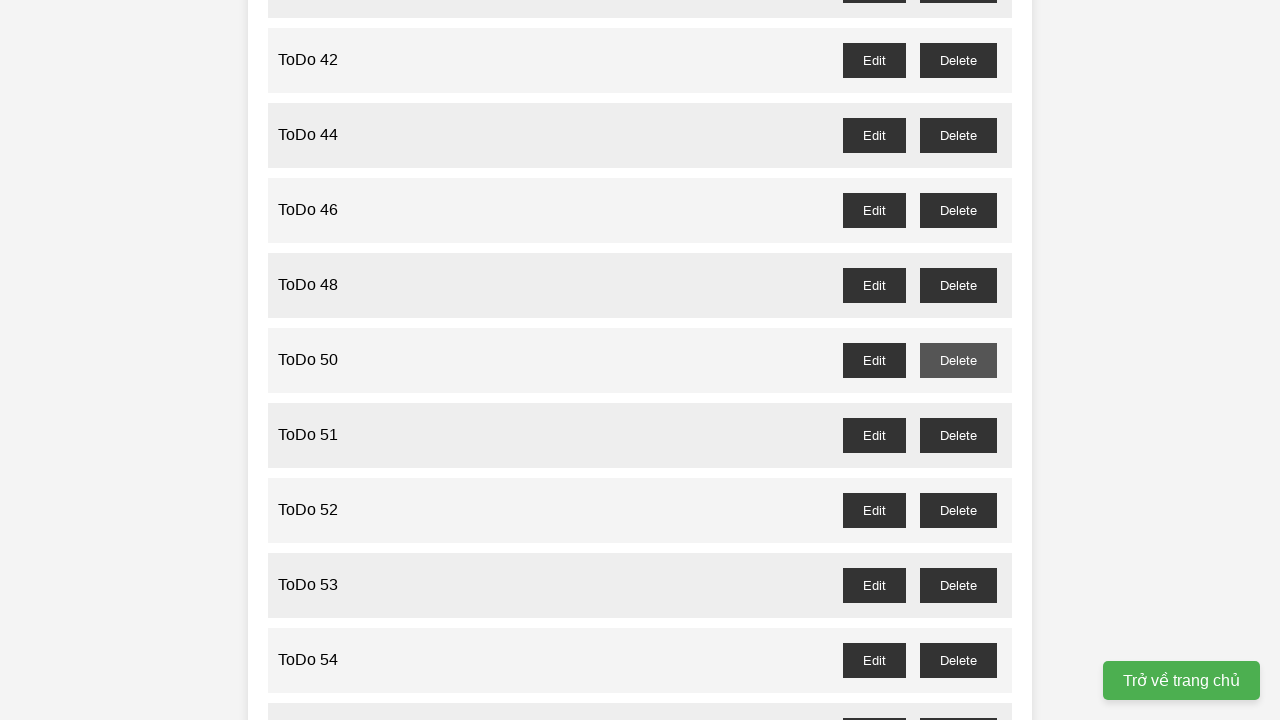

Waited 100ms for dialog handling to complete
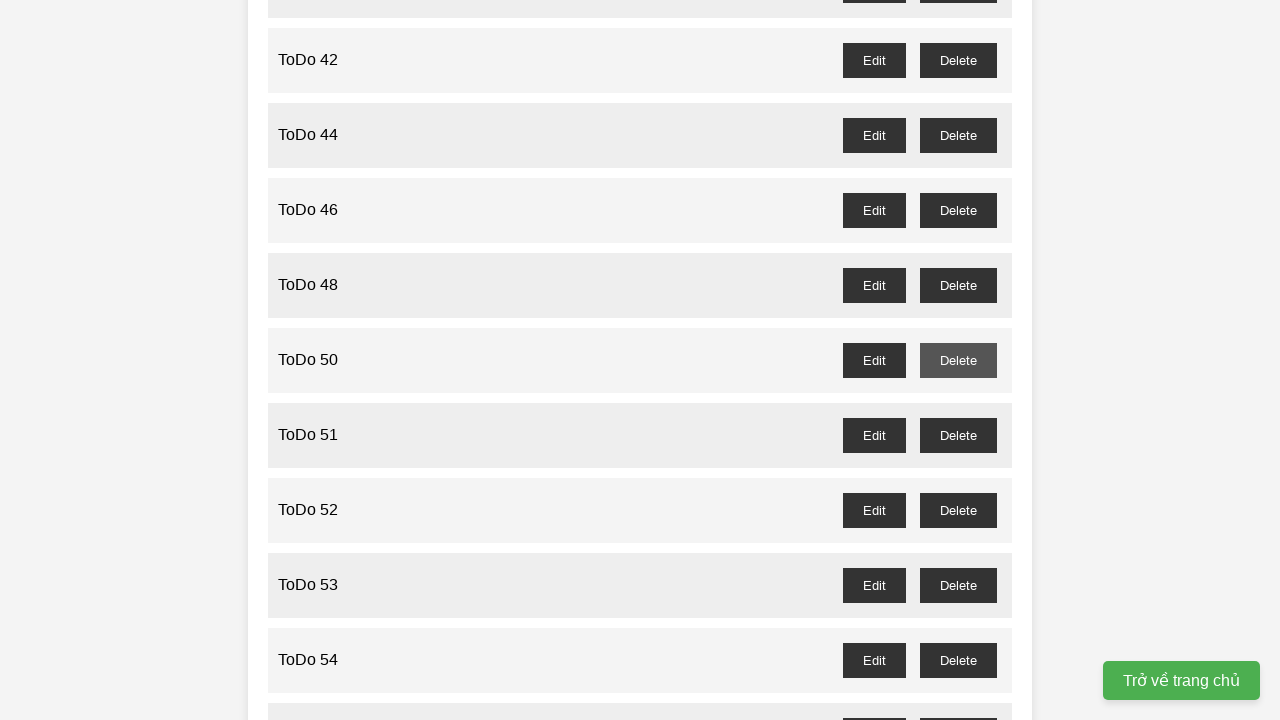

Set up dialog handler to accept confirmation for deleting ToDo 51
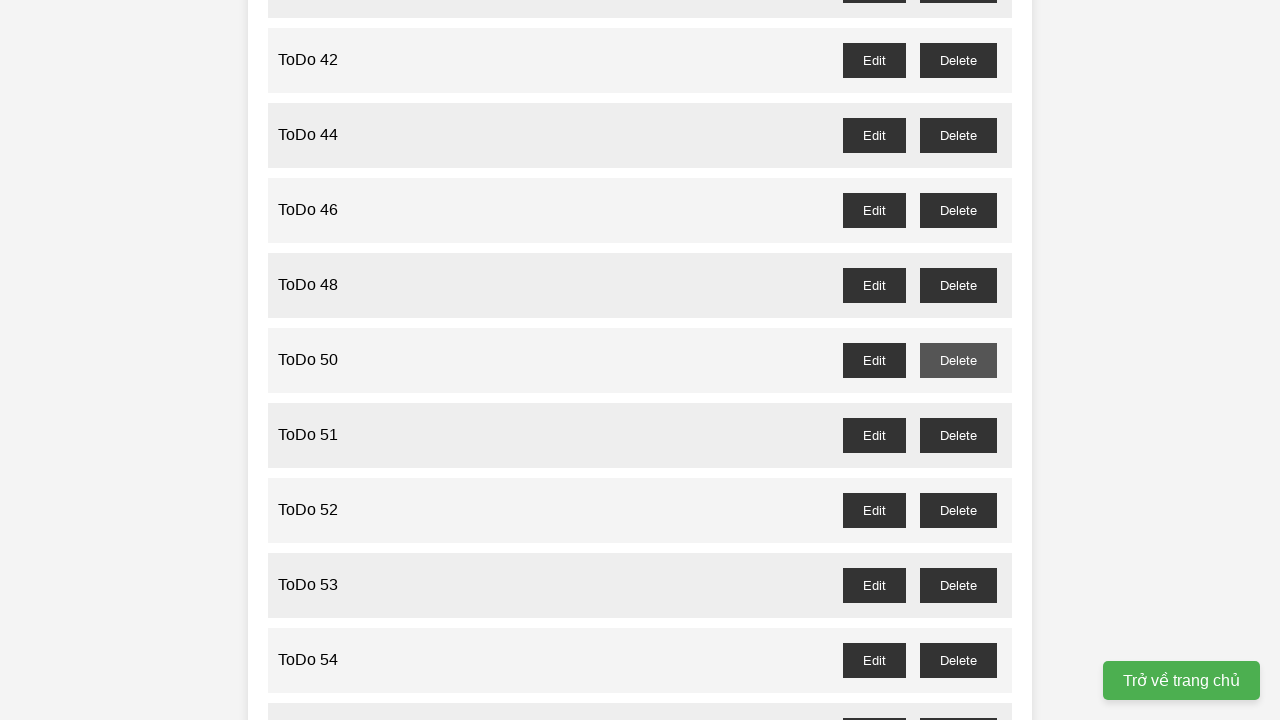

Clicked delete button for ToDo 51 (odd-numbered item) at (958, 435) on //button[@id='todo-51-delete']
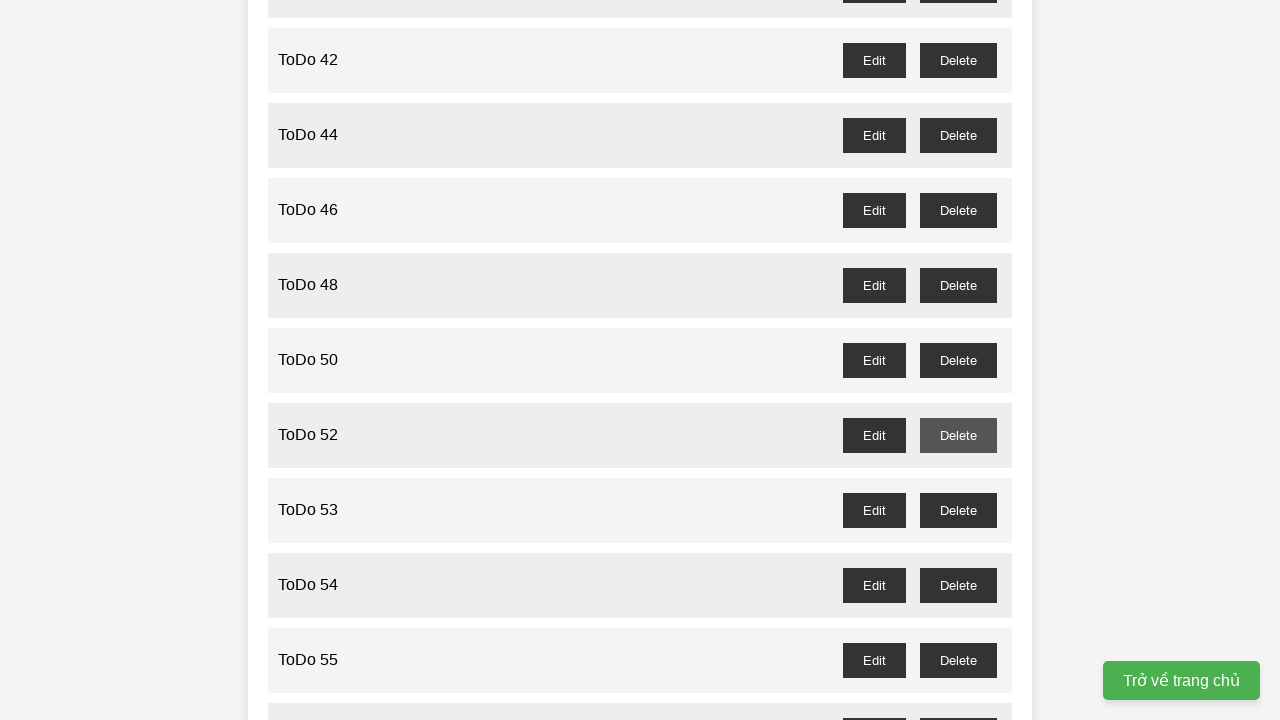

Waited 100ms for dialog handling to complete
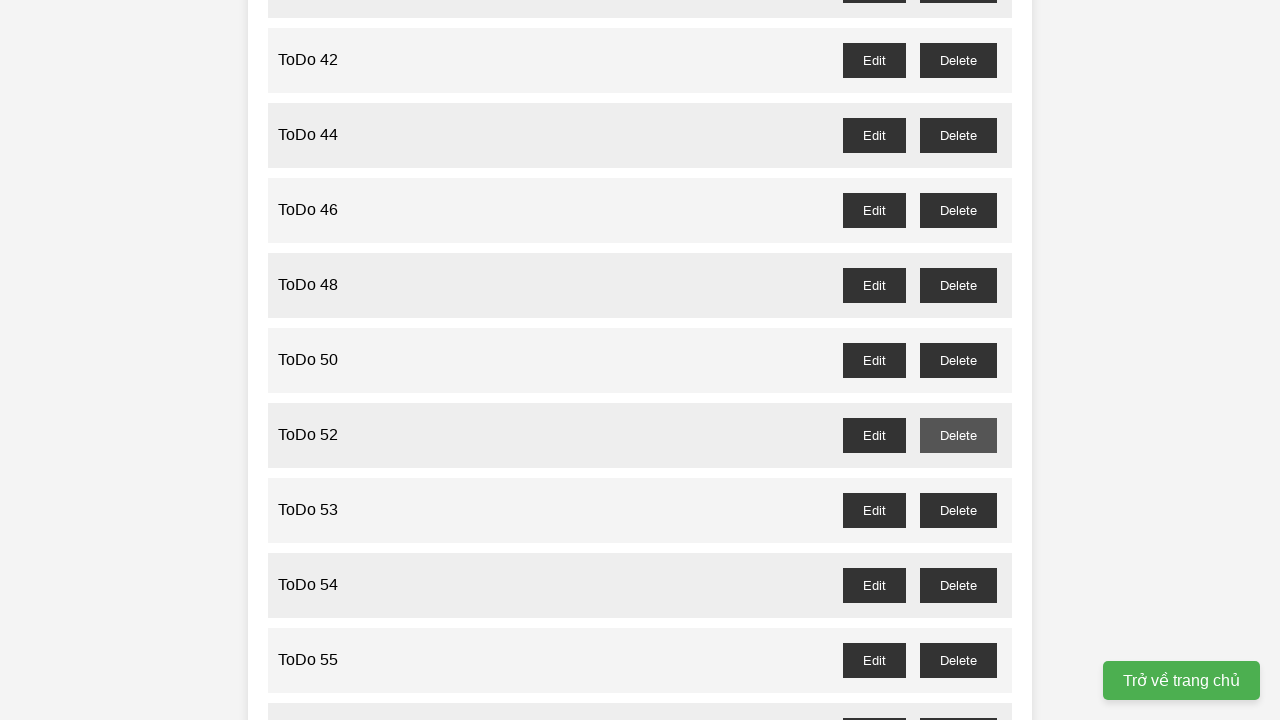

Set up dialog handler to accept confirmation for deleting ToDo 53
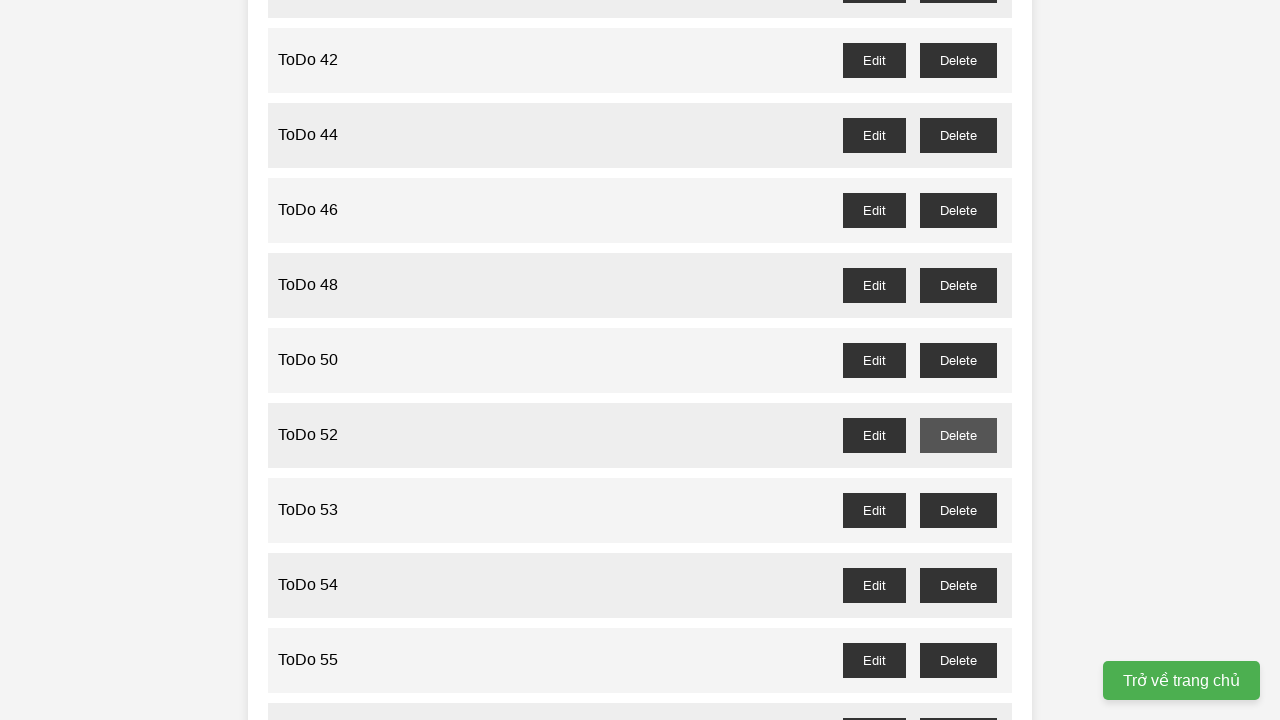

Clicked delete button for ToDo 53 (odd-numbered item) at (958, 510) on //button[@id='todo-53-delete']
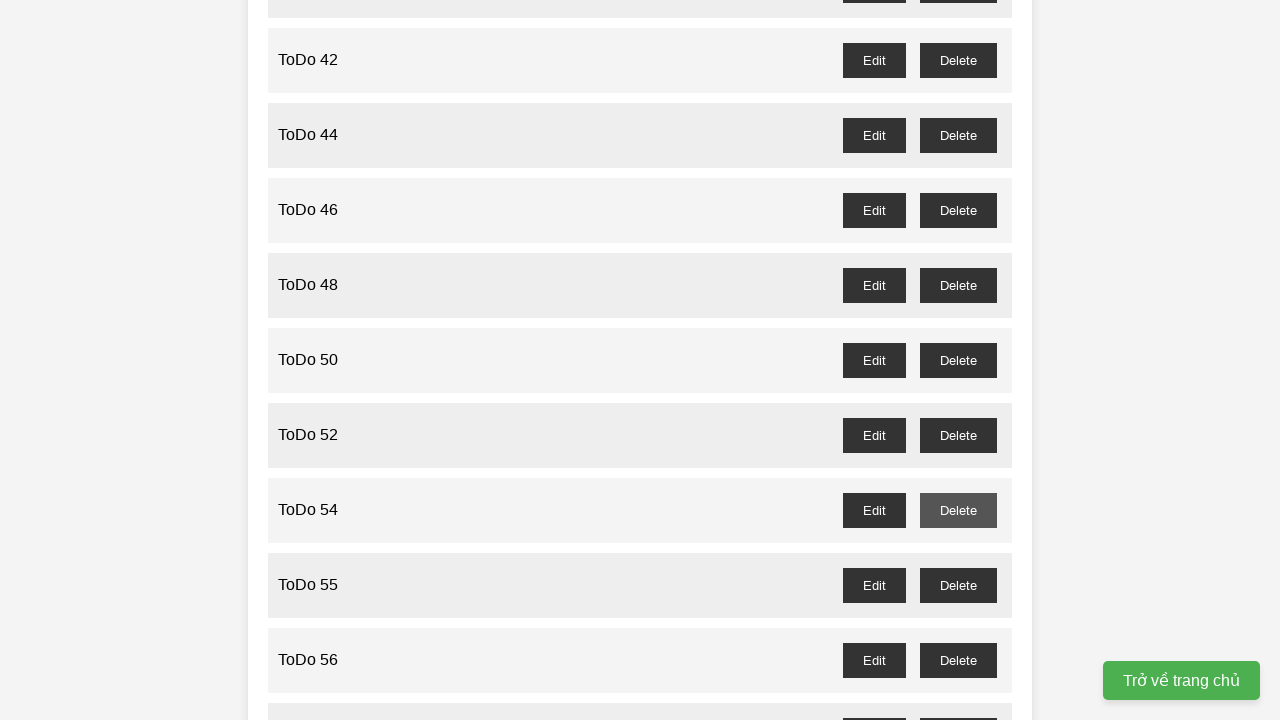

Waited 100ms for dialog handling to complete
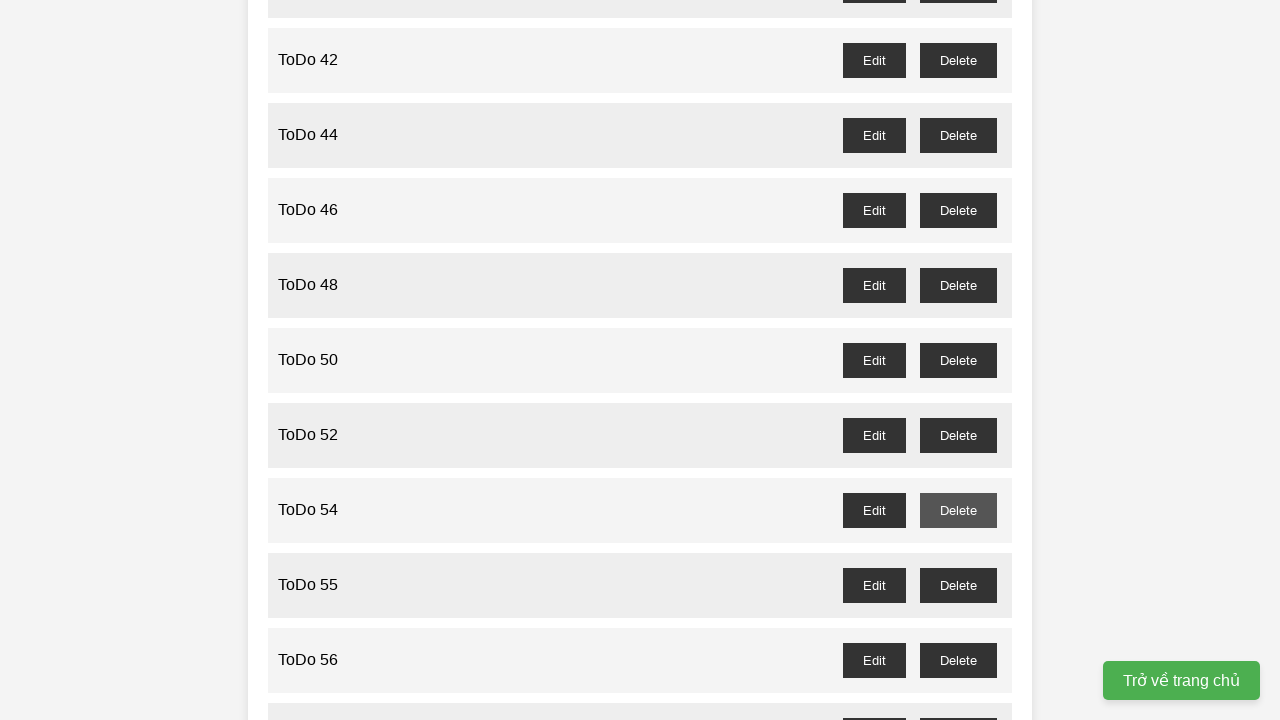

Set up dialog handler to accept confirmation for deleting ToDo 55
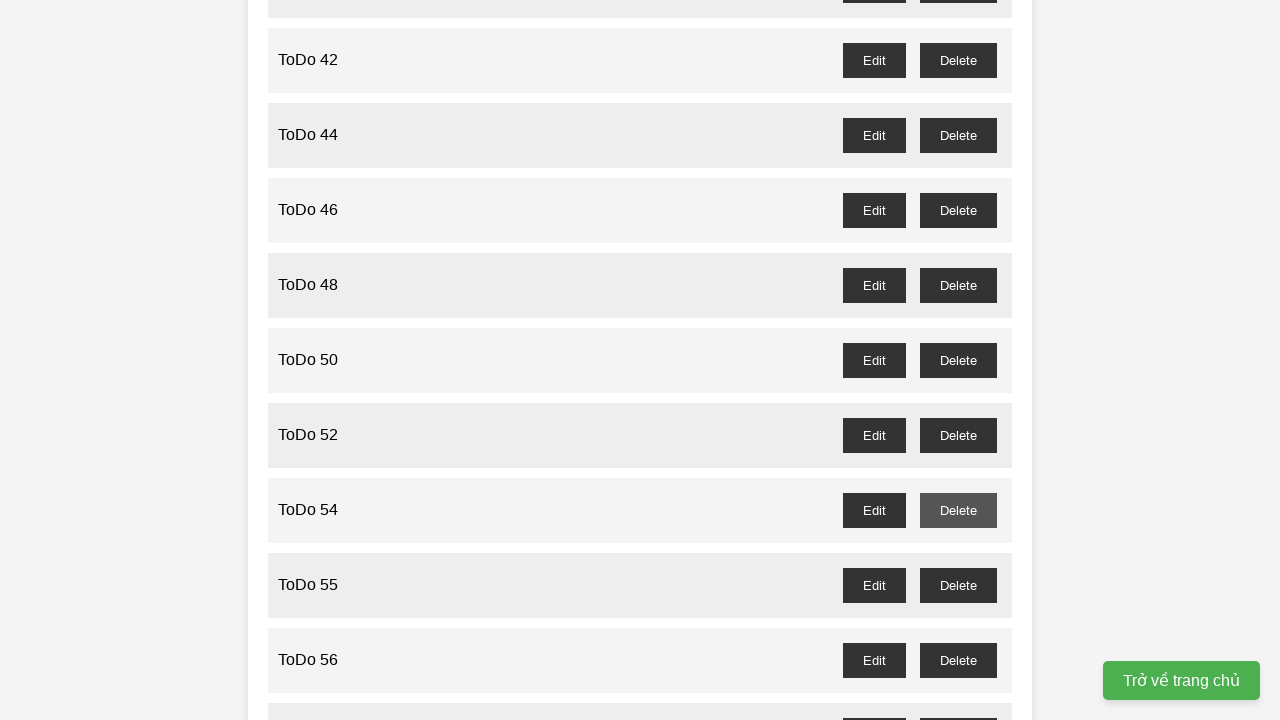

Clicked delete button for ToDo 55 (odd-numbered item) at (958, 585) on //button[@id='todo-55-delete']
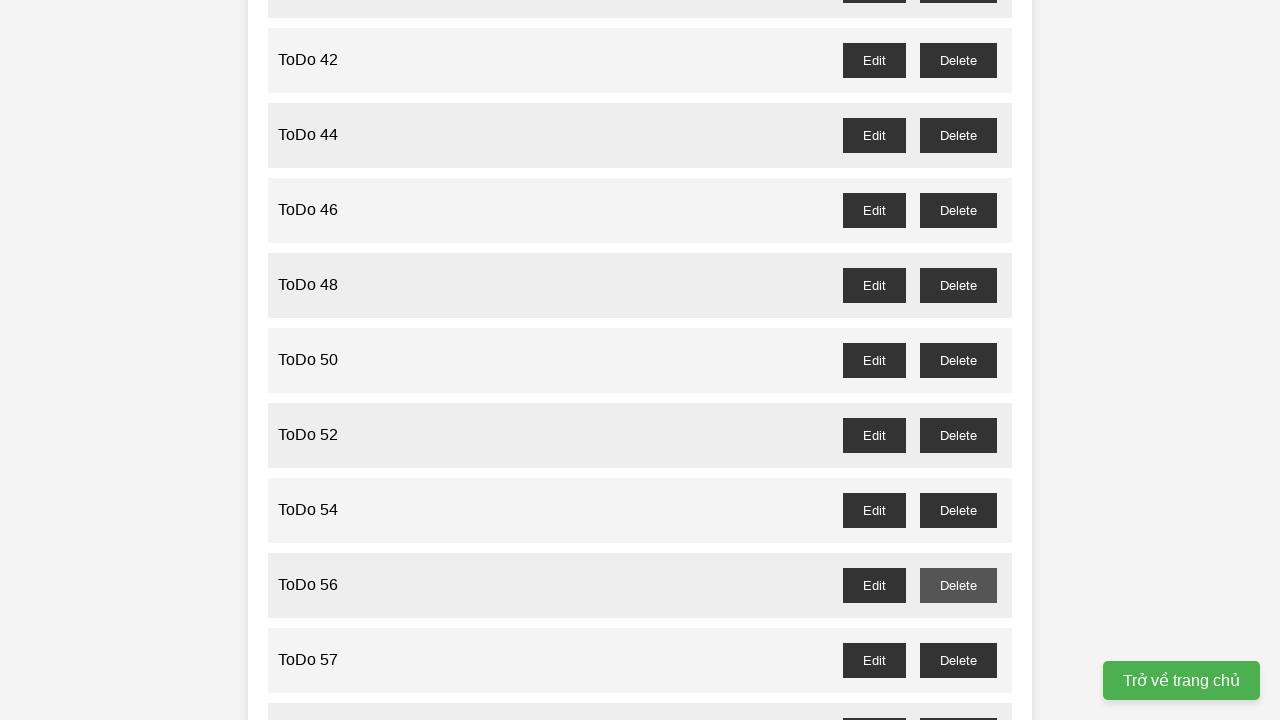

Waited 100ms for dialog handling to complete
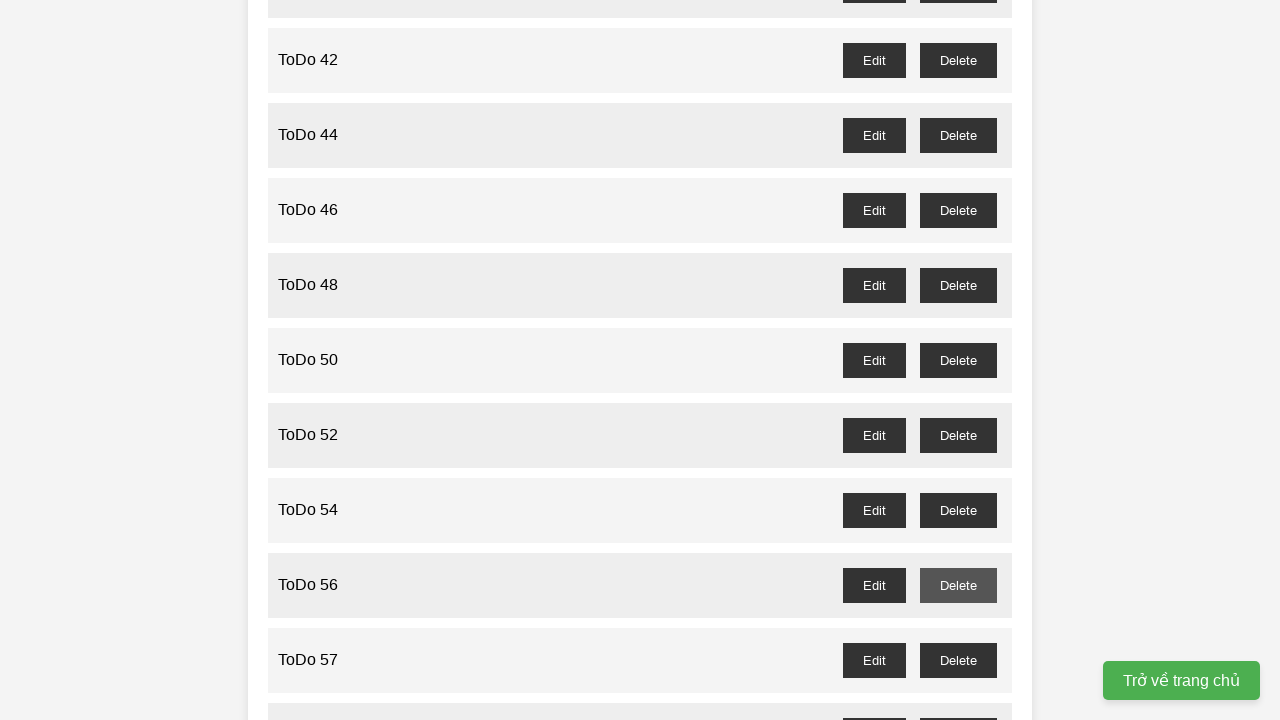

Set up dialog handler to accept confirmation for deleting ToDo 57
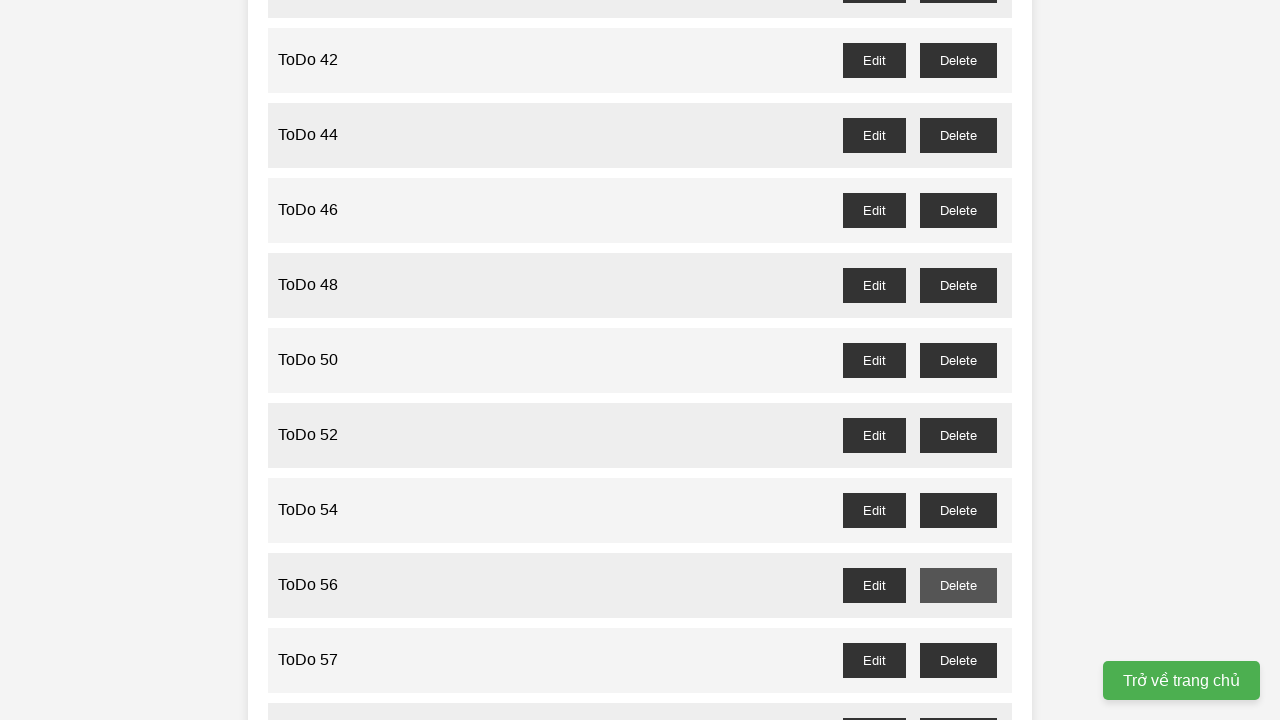

Clicked delete button for ToDo 57 (odd-numbered item) at (958, 660) on //button[@id='todo-57-delete']
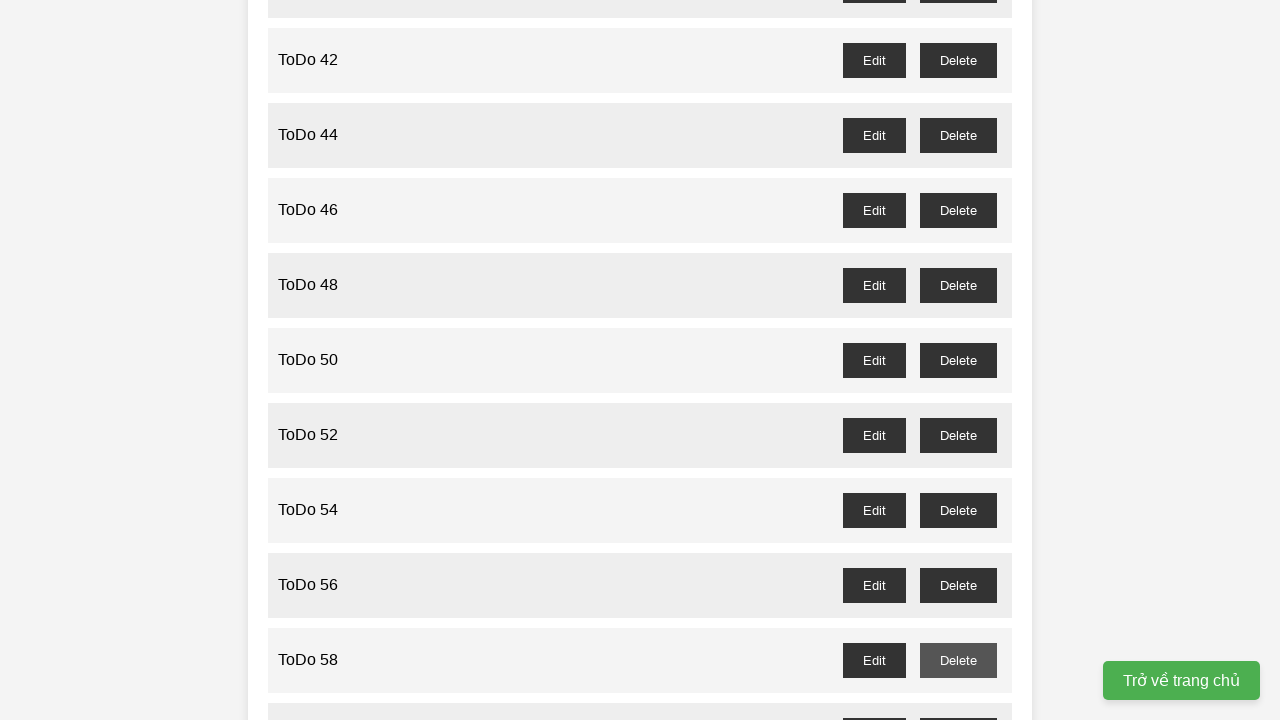

Waited 100ms for dialog handling to complete
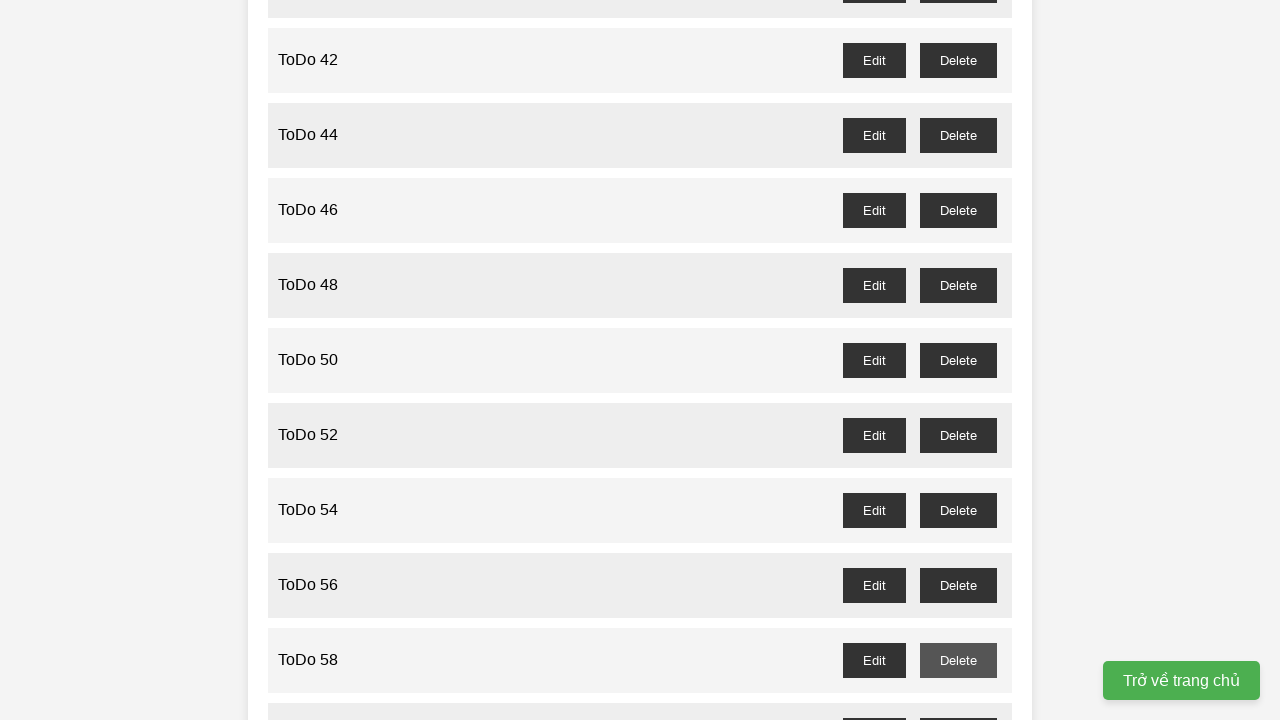

Set up dialog handler to accept confirmation for deleting ToDo 59
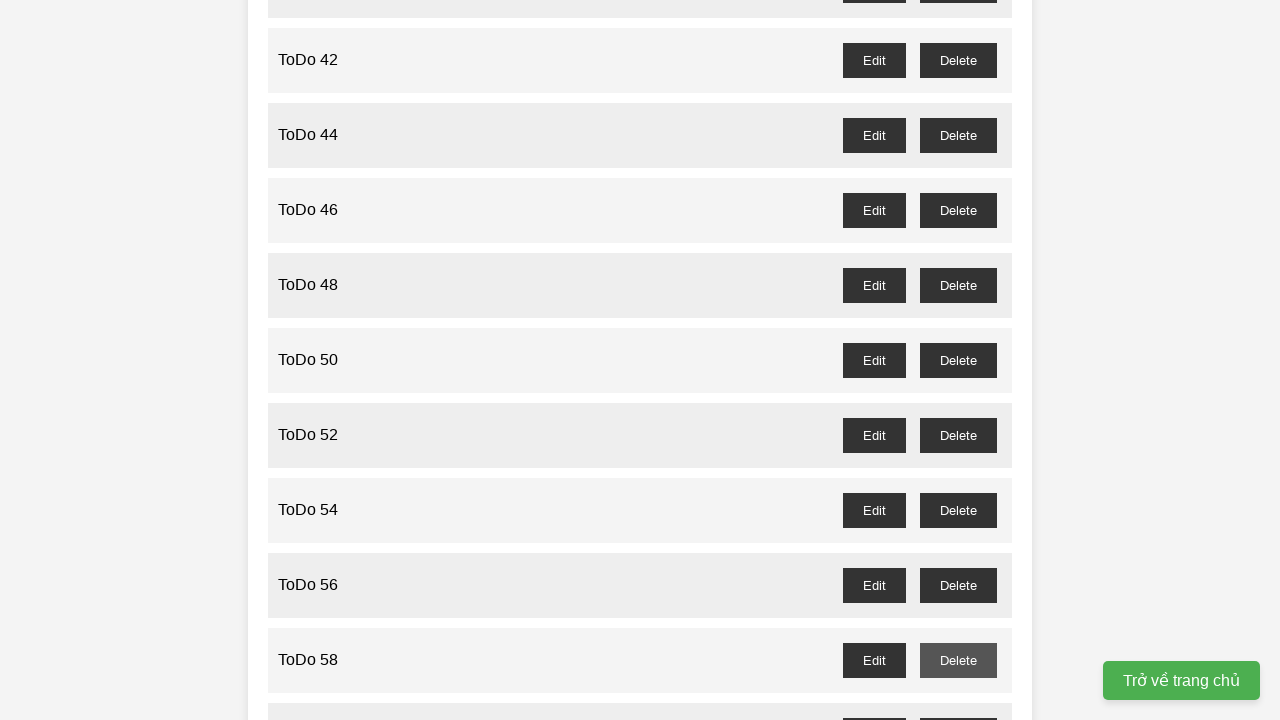

Clicked delete button for ToDo 59 (odd-numbered item) at (958, 703) on //button[@id='todo-59-delete']
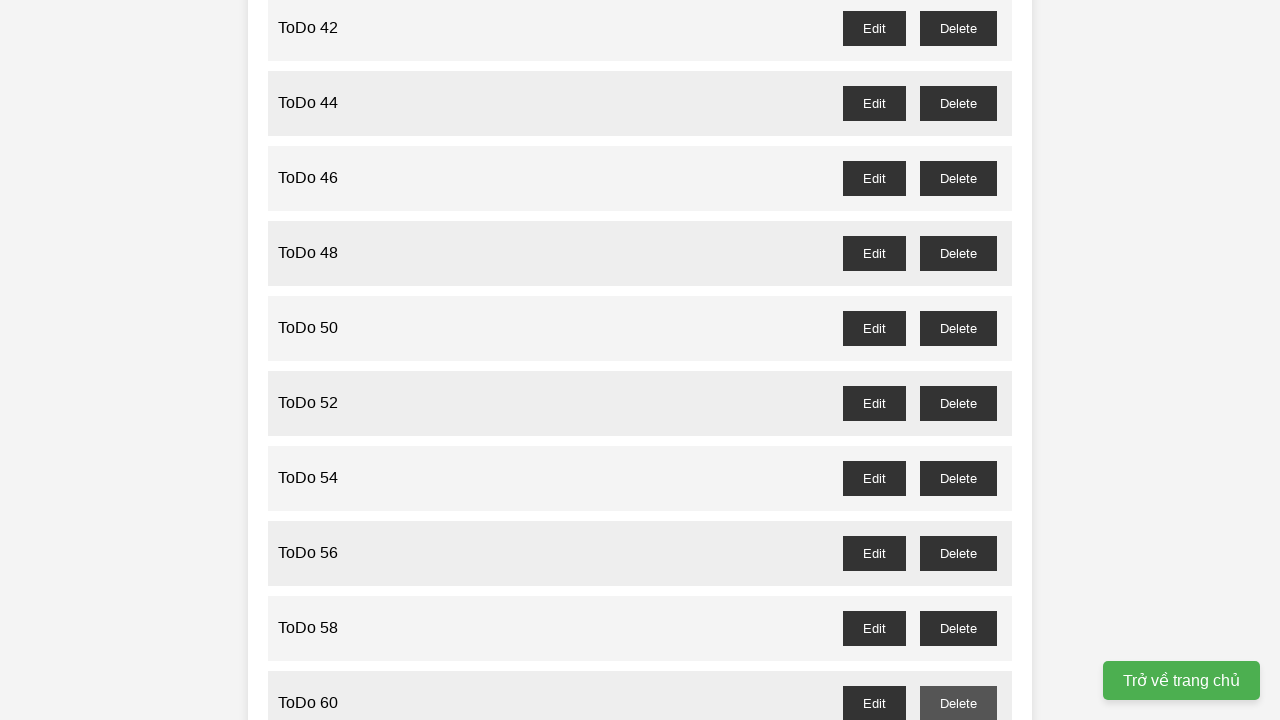

Waited 100ms for dialog handling to complete
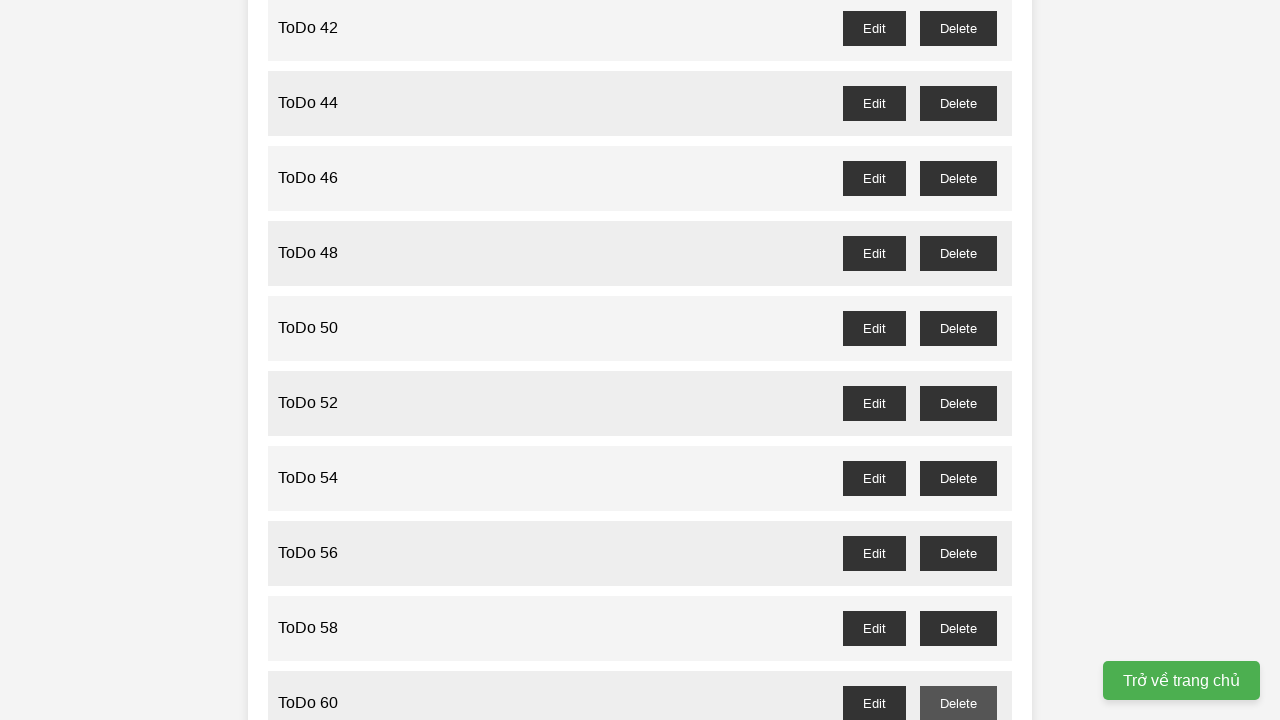

Set up dialog handler to accept confirmation for deleting ToDo 61
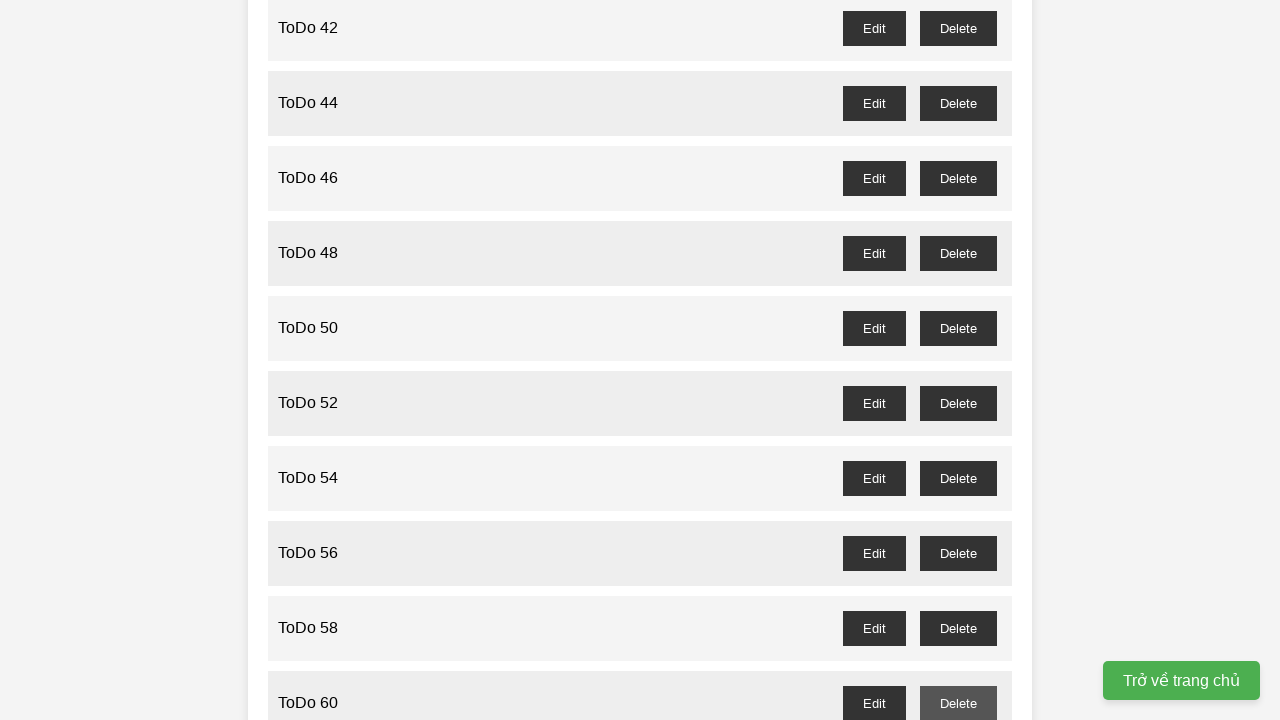

Clicked delete button for ToDo 61 (odd-numbered item) at (958, 360) on //button[@id='todo-61-delete']
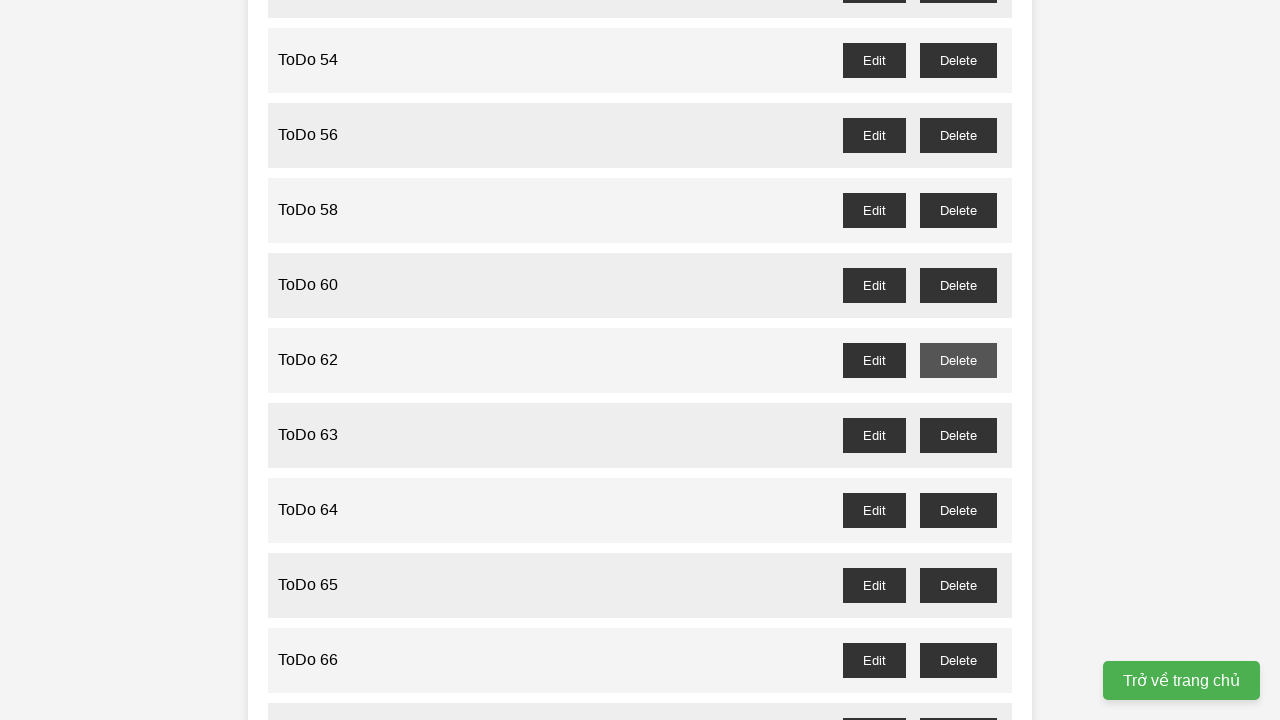

Waited 100ms for dialog handling to complete
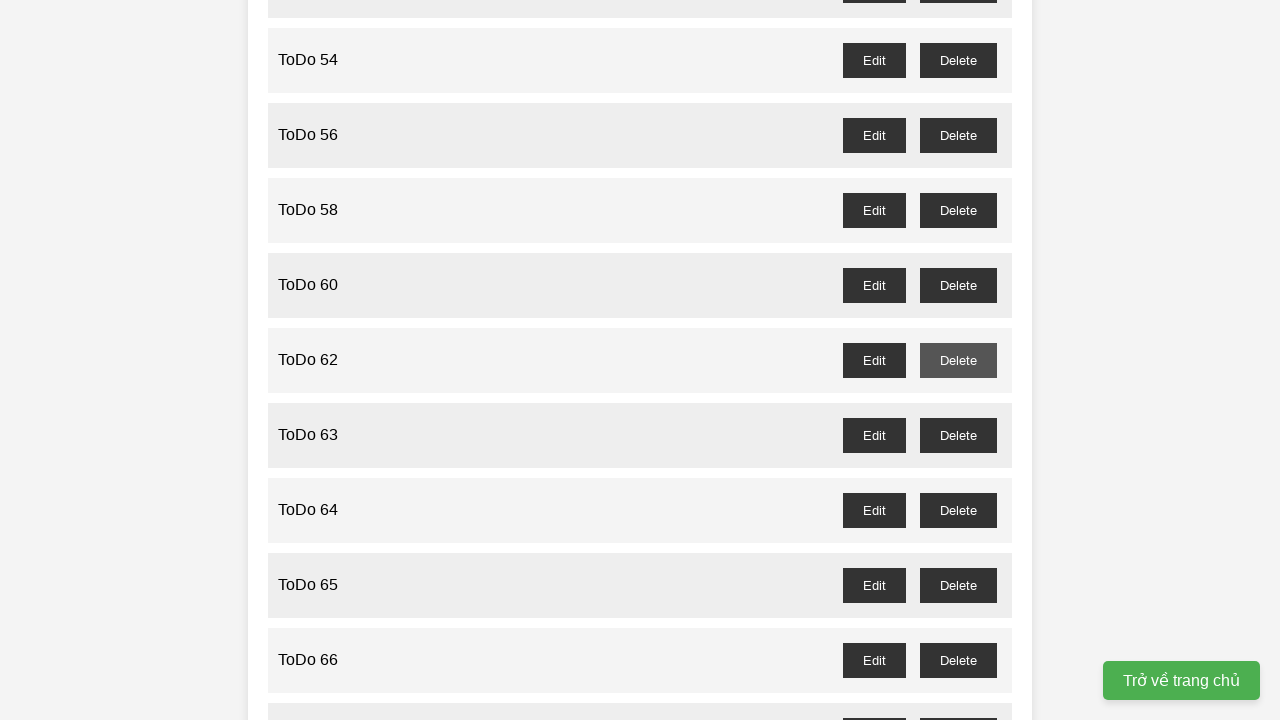

Set up dialog handler to accept confirmation for deleting ToDo 63
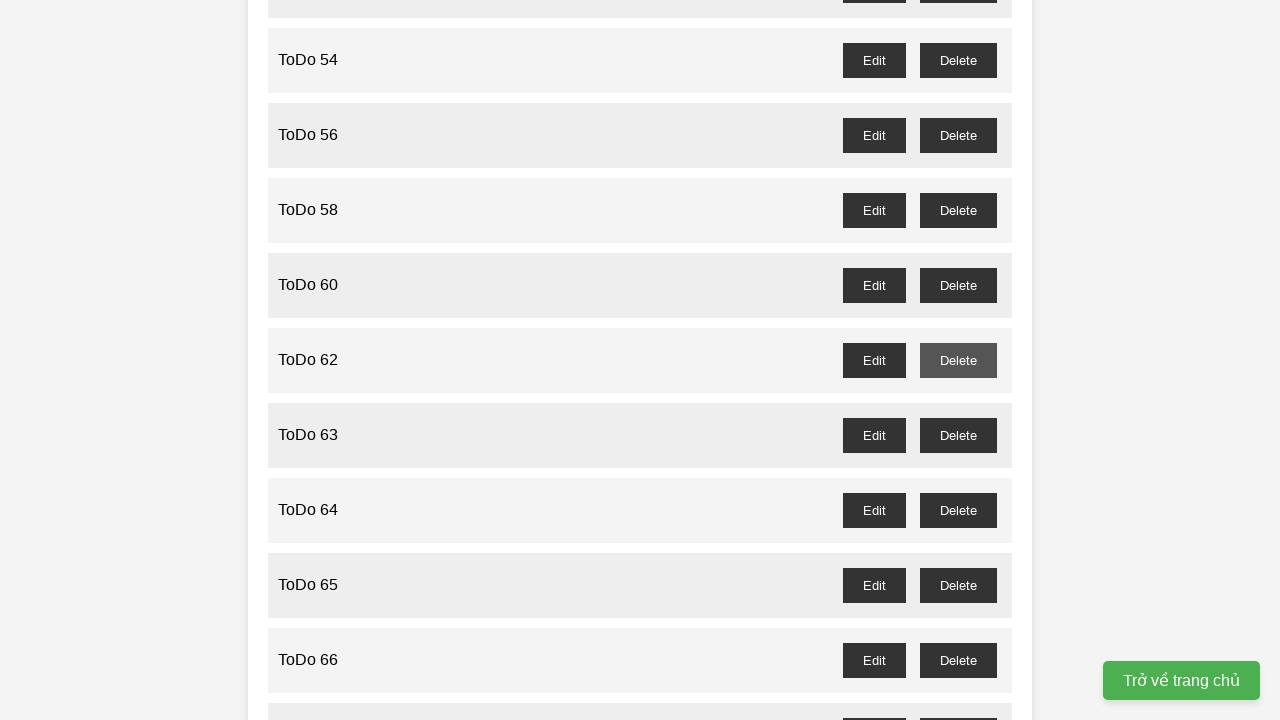

Clicked delete button for ToDo 63 (odd-numbered item) at (958, 435) on //button[@id='todo-63-delete']
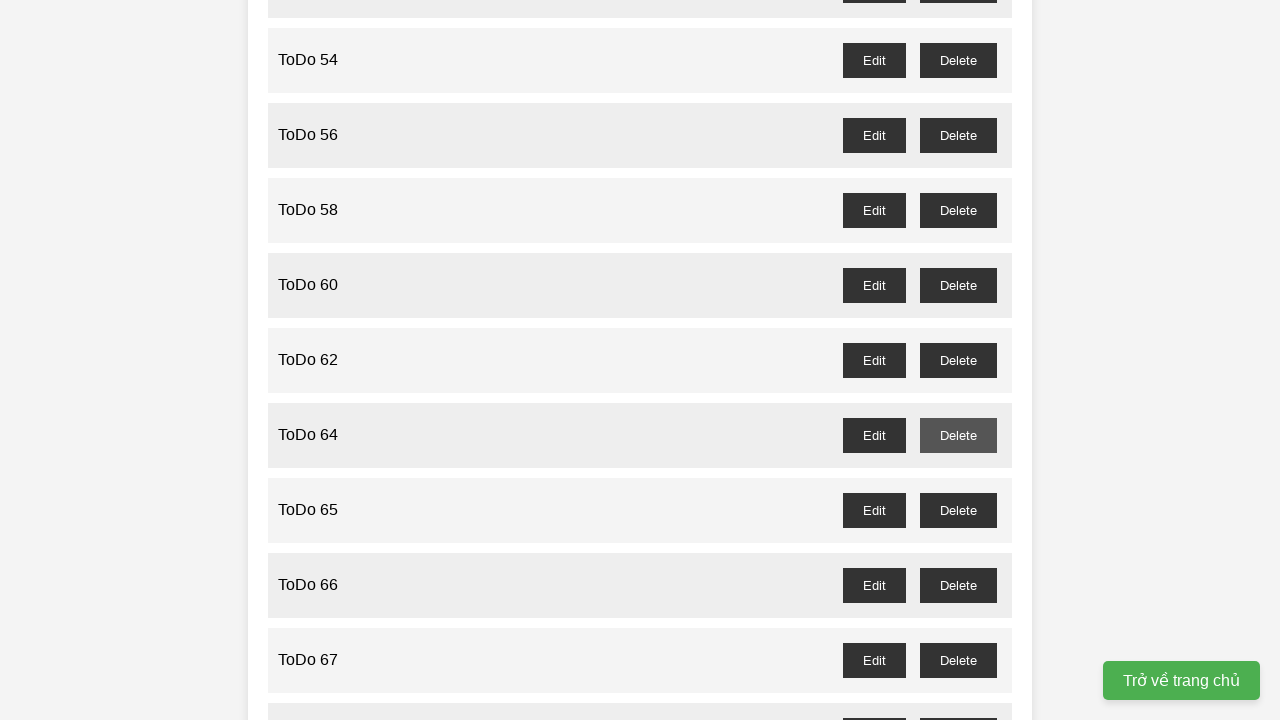

Waited 100ms for dialog handling to complete
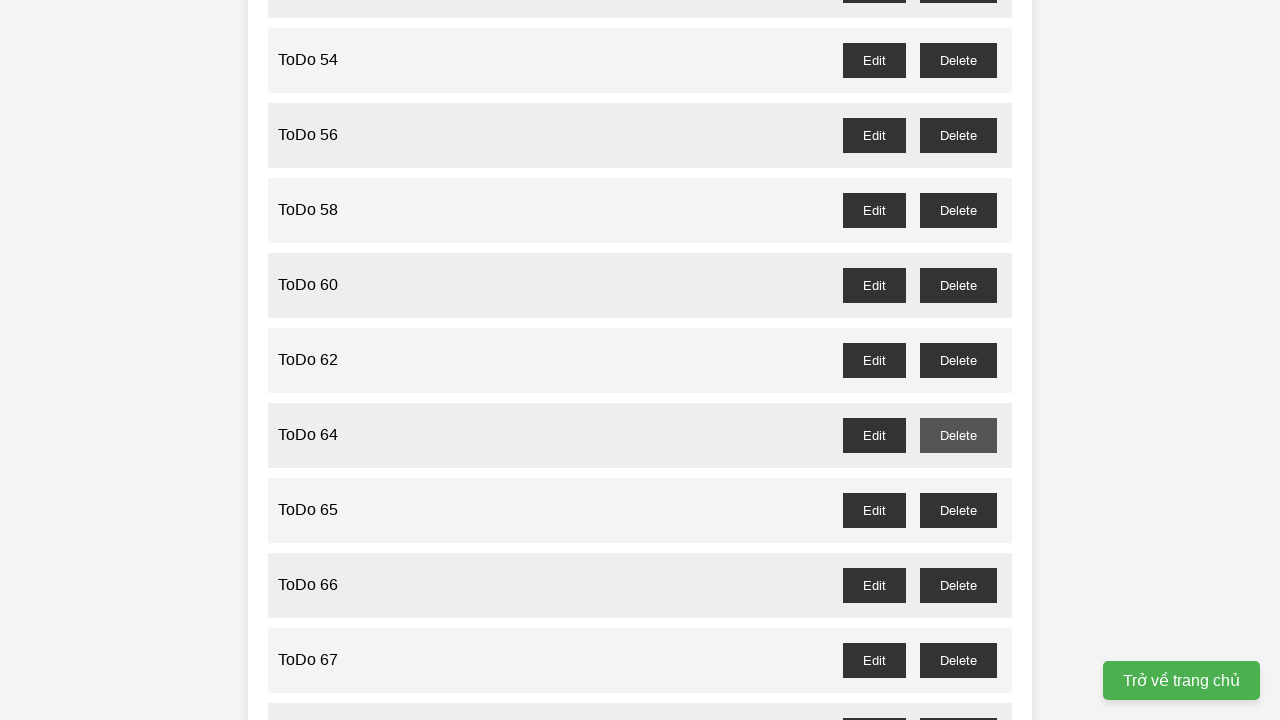

Set up dialog handler to accept confirmation for deleting ToDo 65
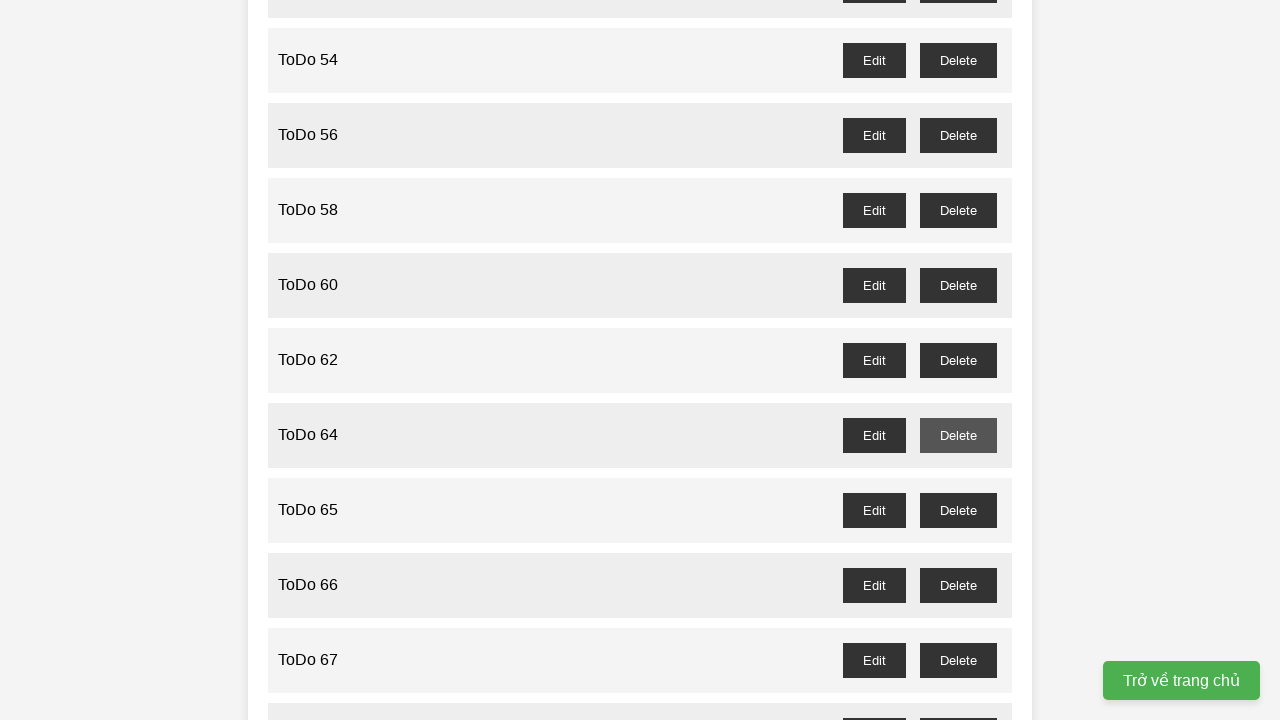

Clicked delete button for ToDo 65 (odd-numbered item) at (958, 510) on //button[@id='todo-65-delete']
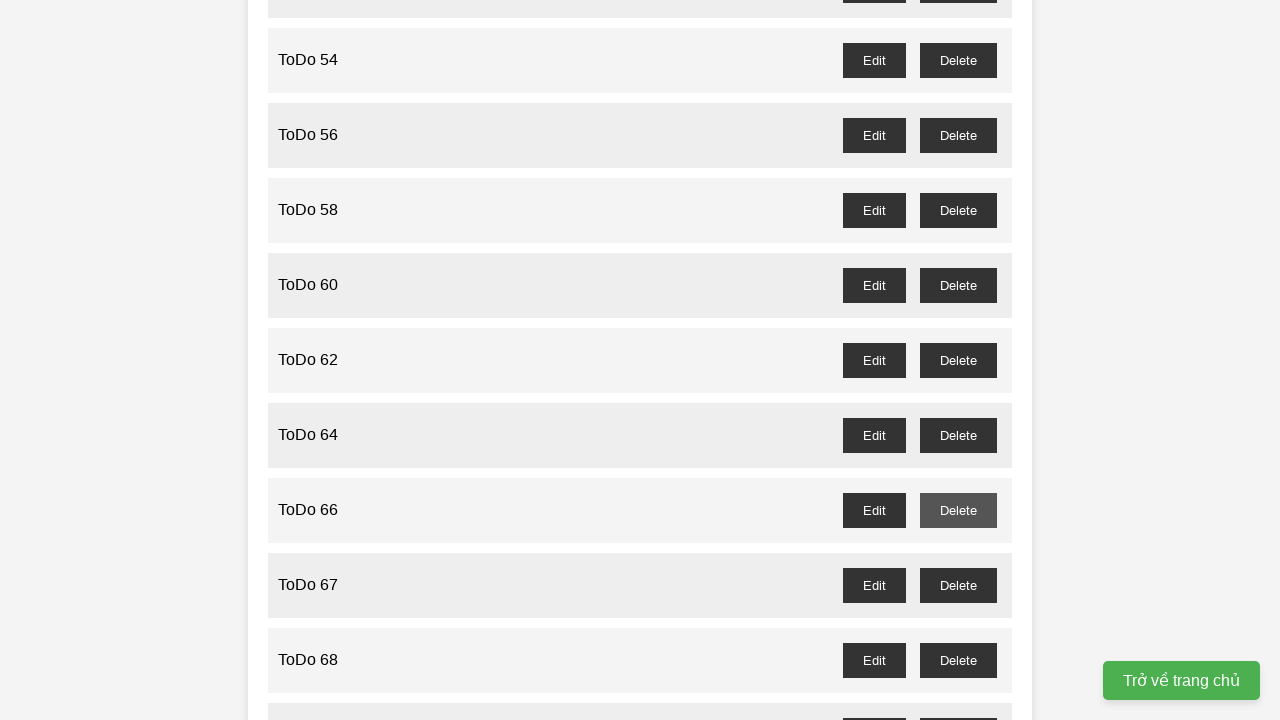

Waited 100ms for dialog handling to complete
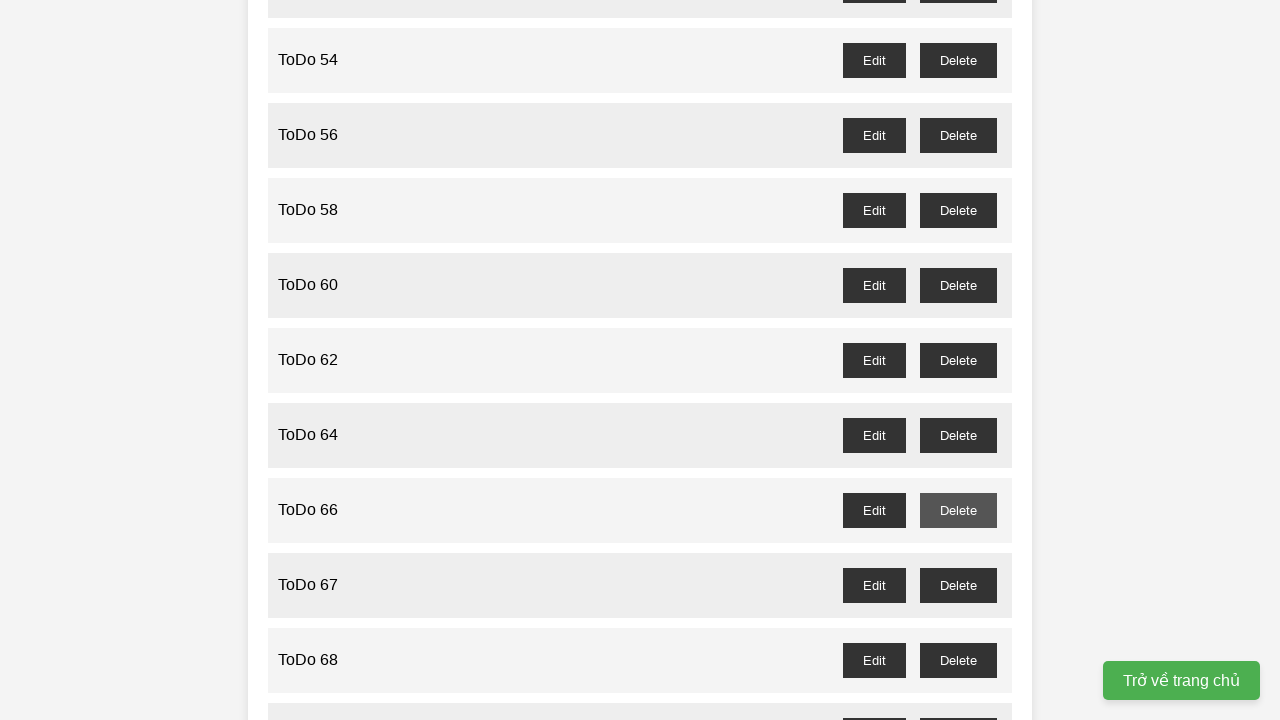

Set up dialog handler to accept confirmation for deleting ToDo 67
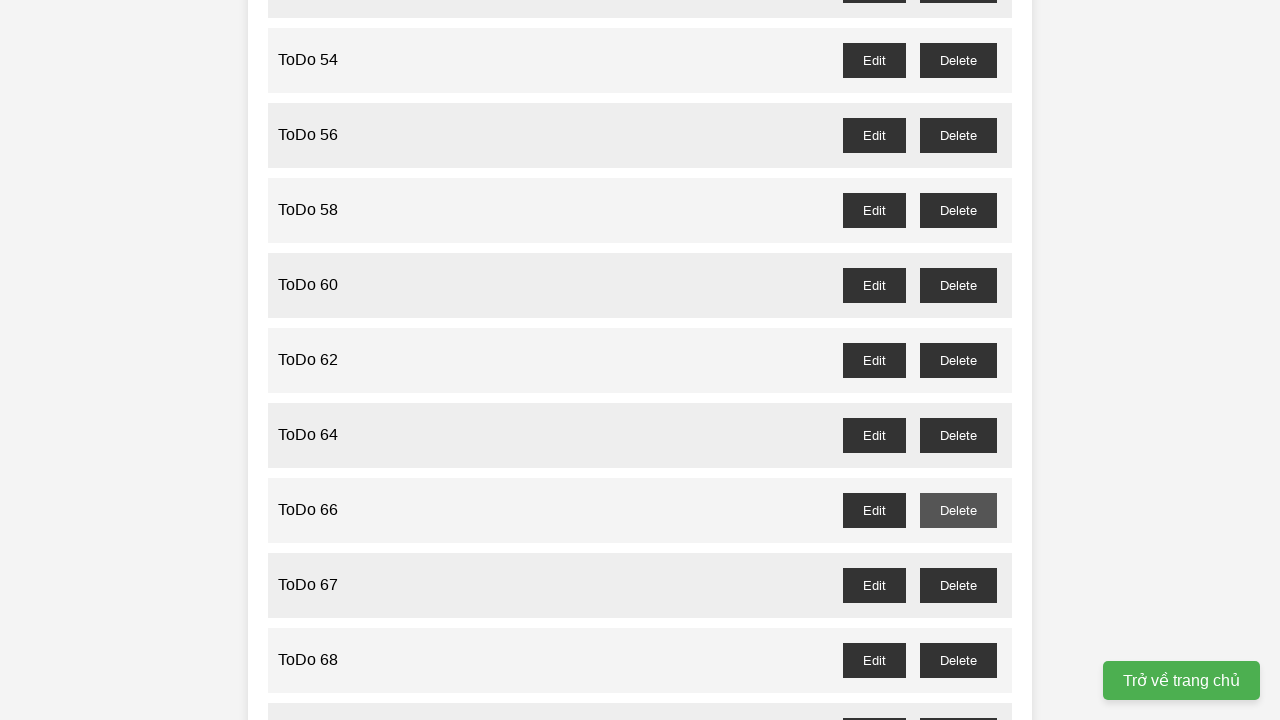

Clicked delete button for ToDo 67 (odd-numbered item) at (958, 585) on //button[@id='todo-67-delete']
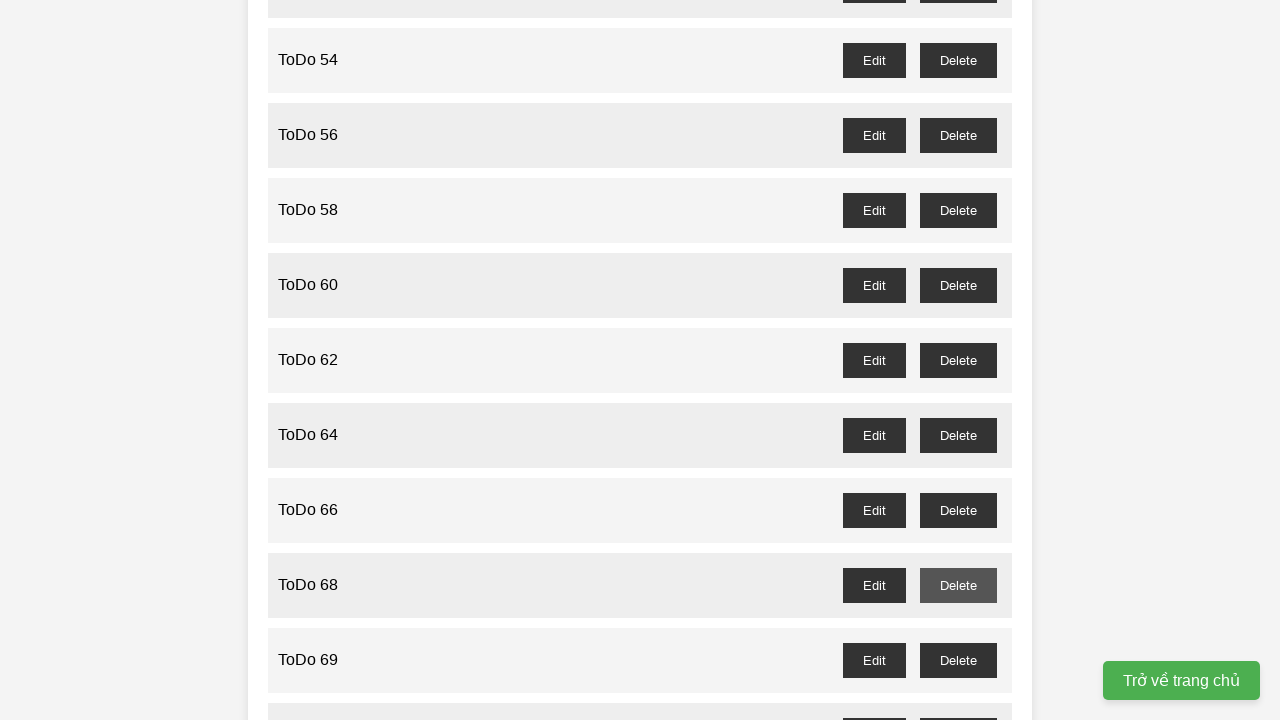

Waited 100ms for dialog handling to complete
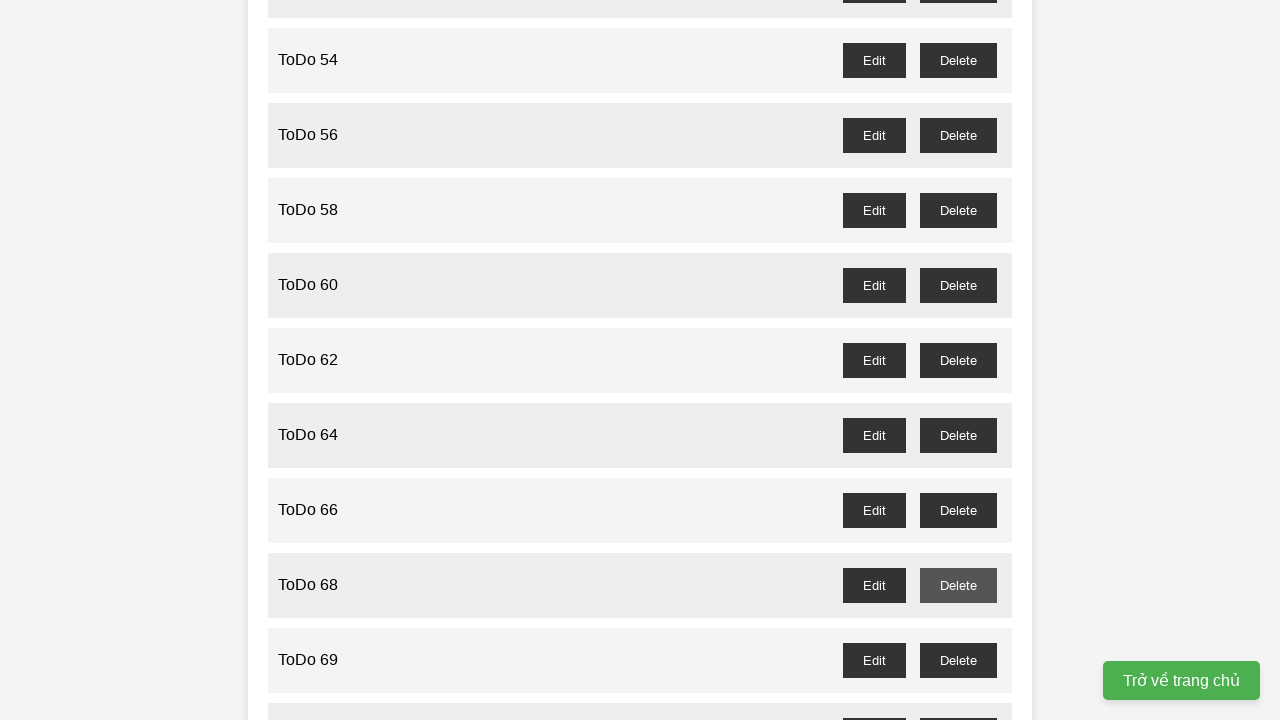

Set up dialog handler to accept confirmation for deleting ToDo 69
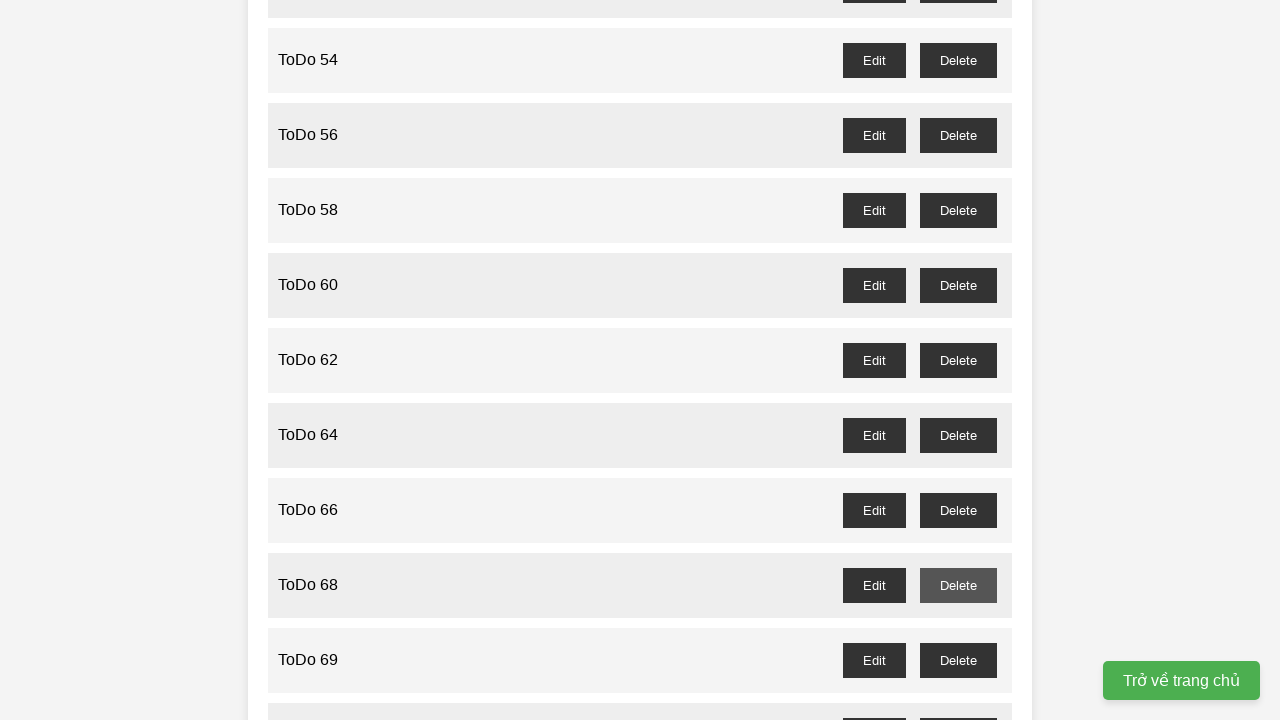

Clicked delete button for ToDo 69 (odd-numbered item) at (958, 660) on //button[@id='todo-69-delete']
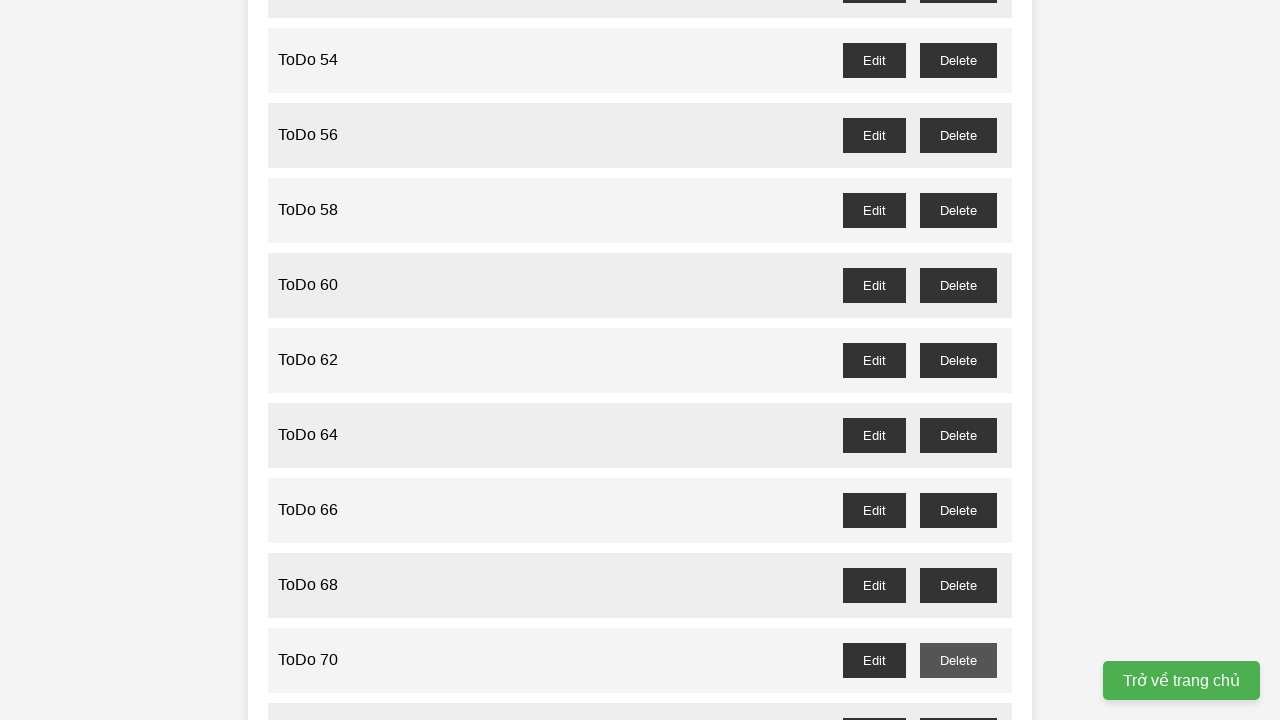

Waited 100ms for dialog handling to complete
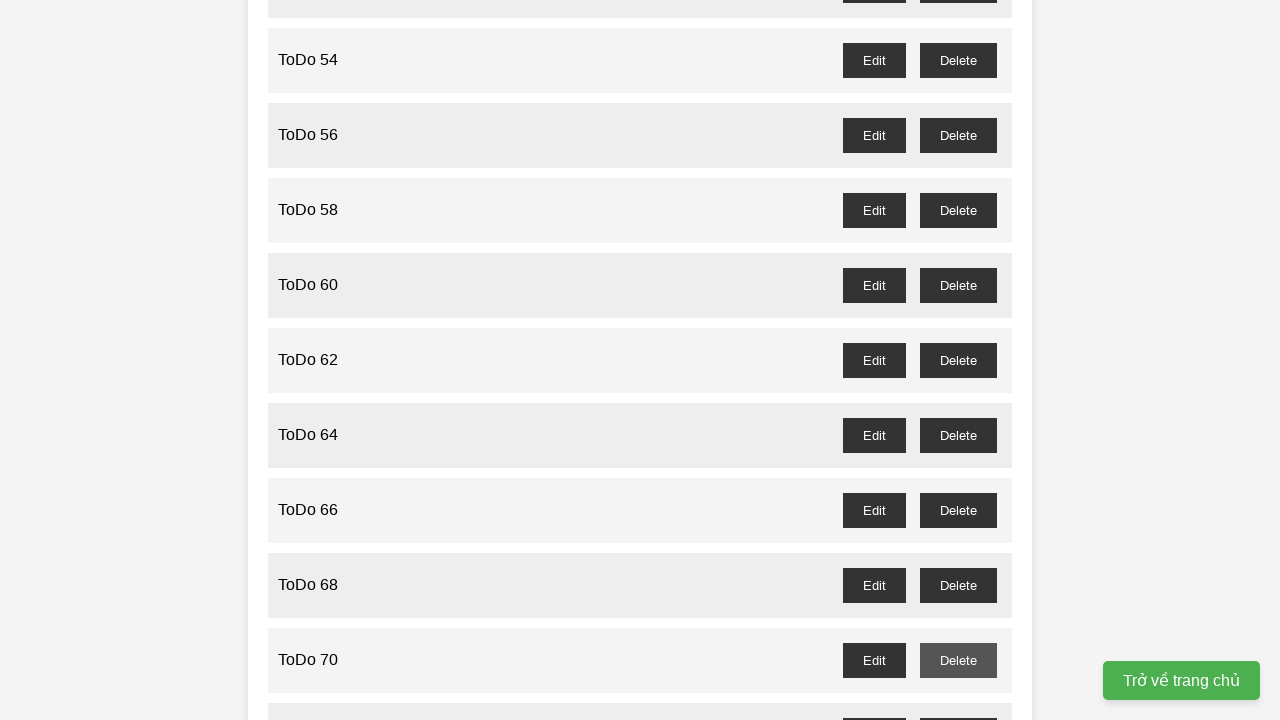

Set up dialog handler to accept confirmation for deleting ToDo 71
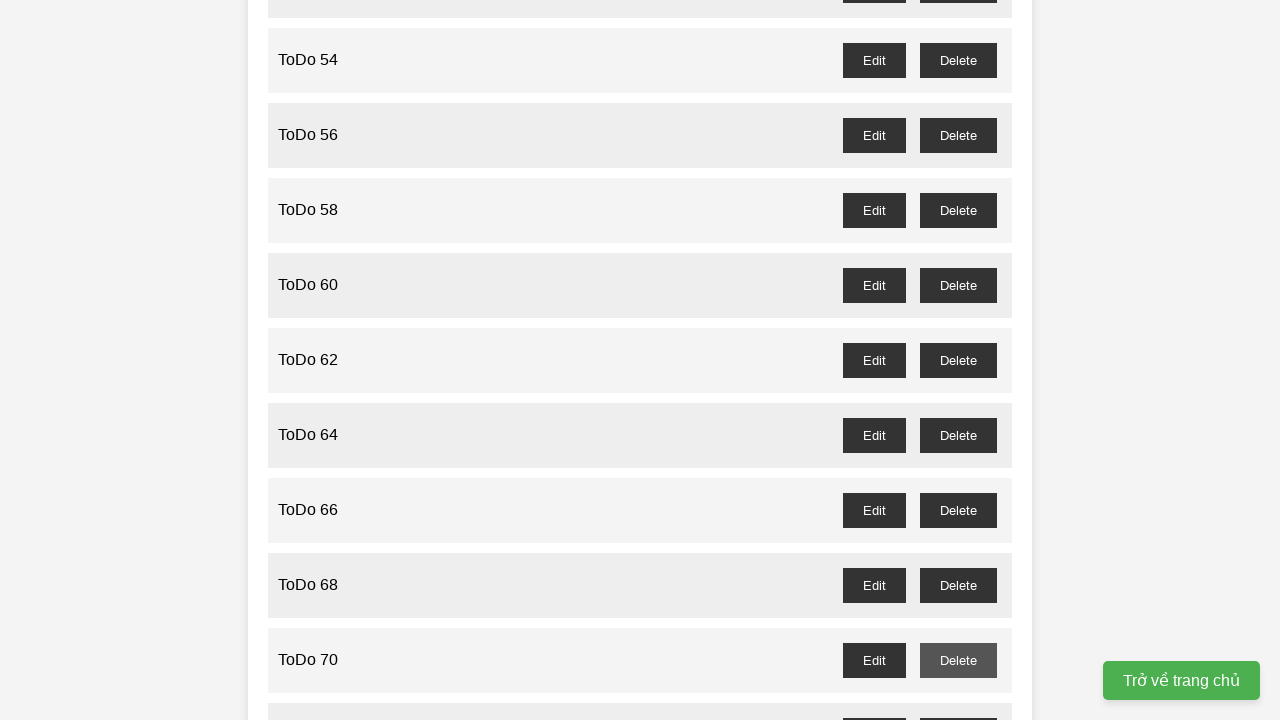

Clicked delete button for ToDo 71 (odd-numbered item) at (958, 703) on //button[@id='todo-71-delete']
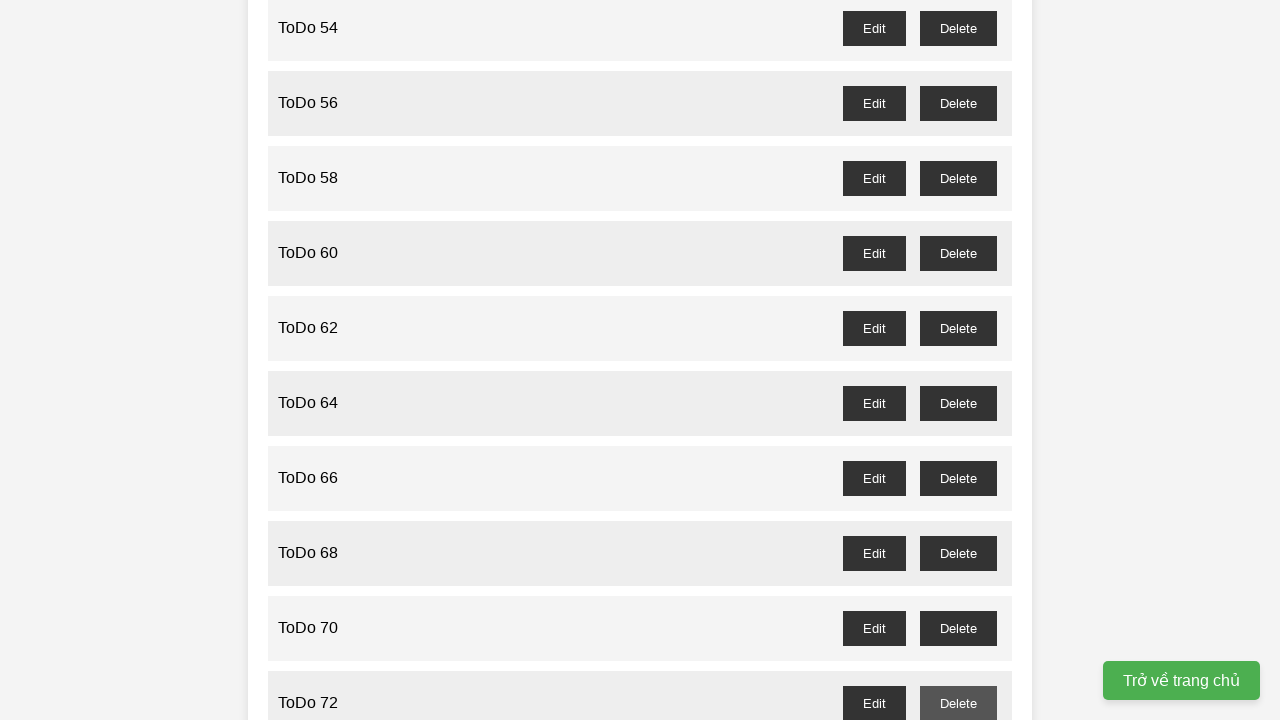

Waited 100ms for dialog handling to complete
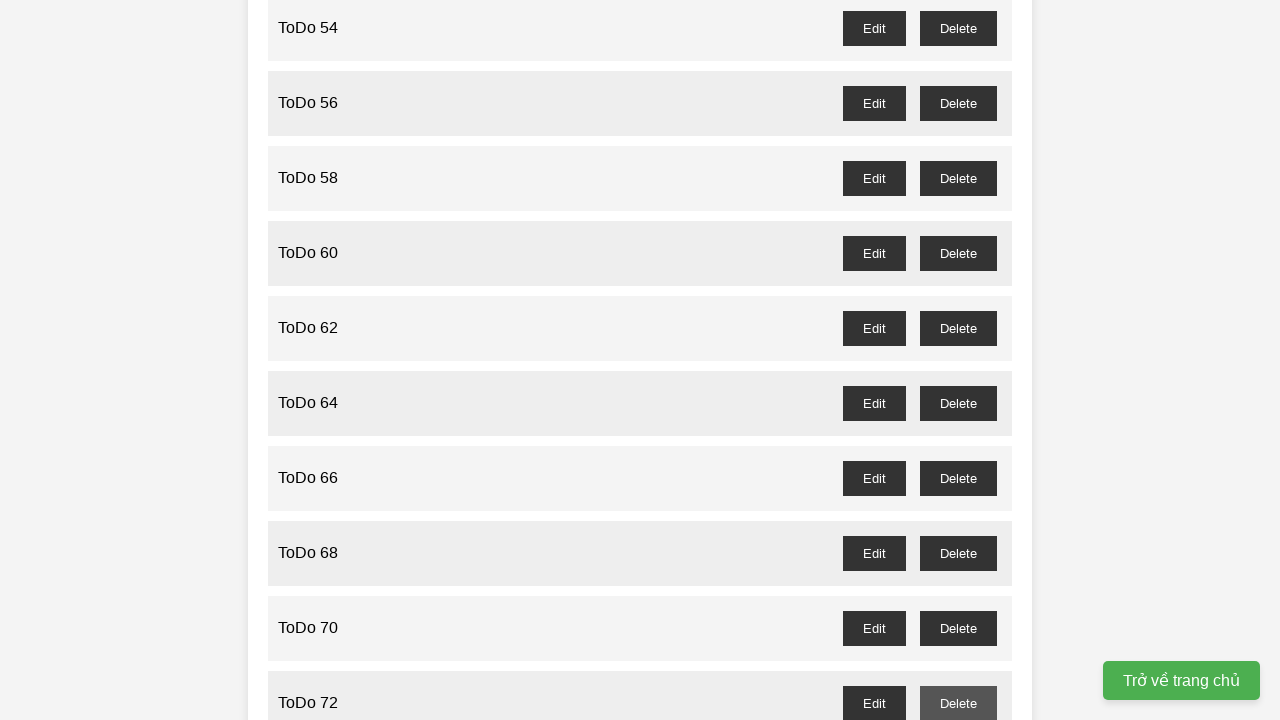

Set up dialog handler to accept confirmation for deleting ToDo 73
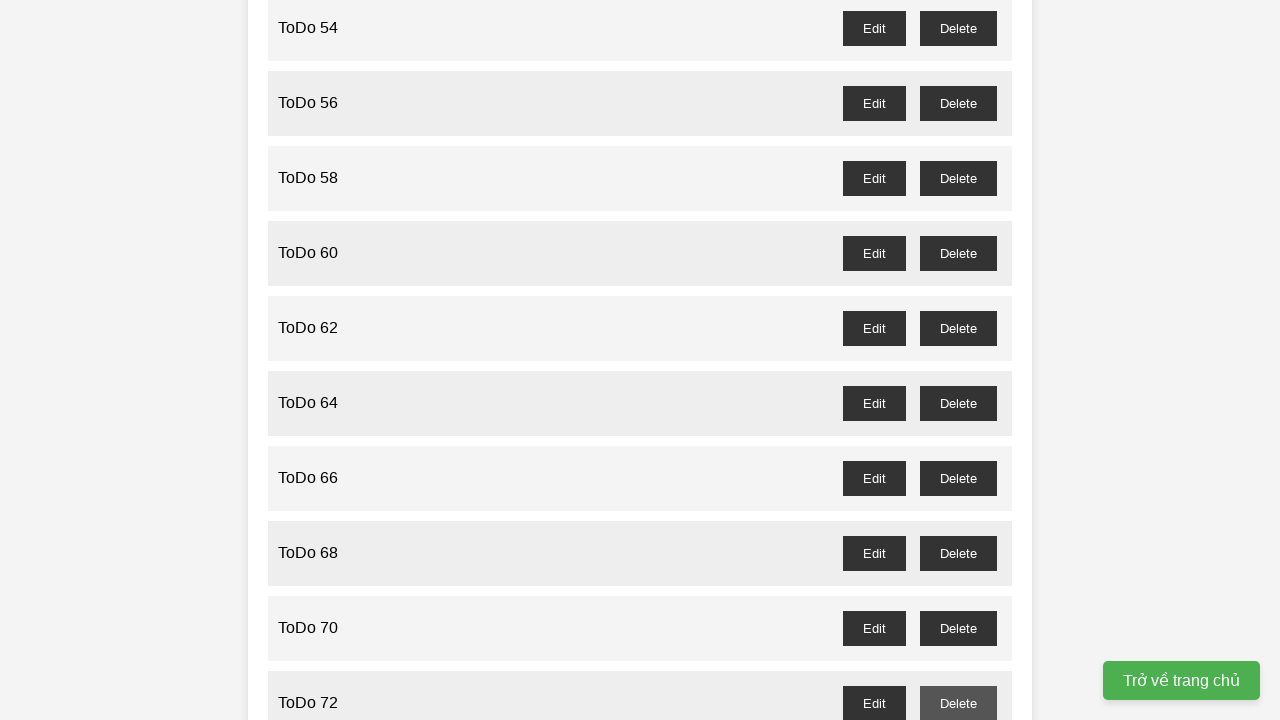

Clicked delete button for ToDo 73 (odd-numbered item) at (958, 360) on //button[@id='todo-73-delete']
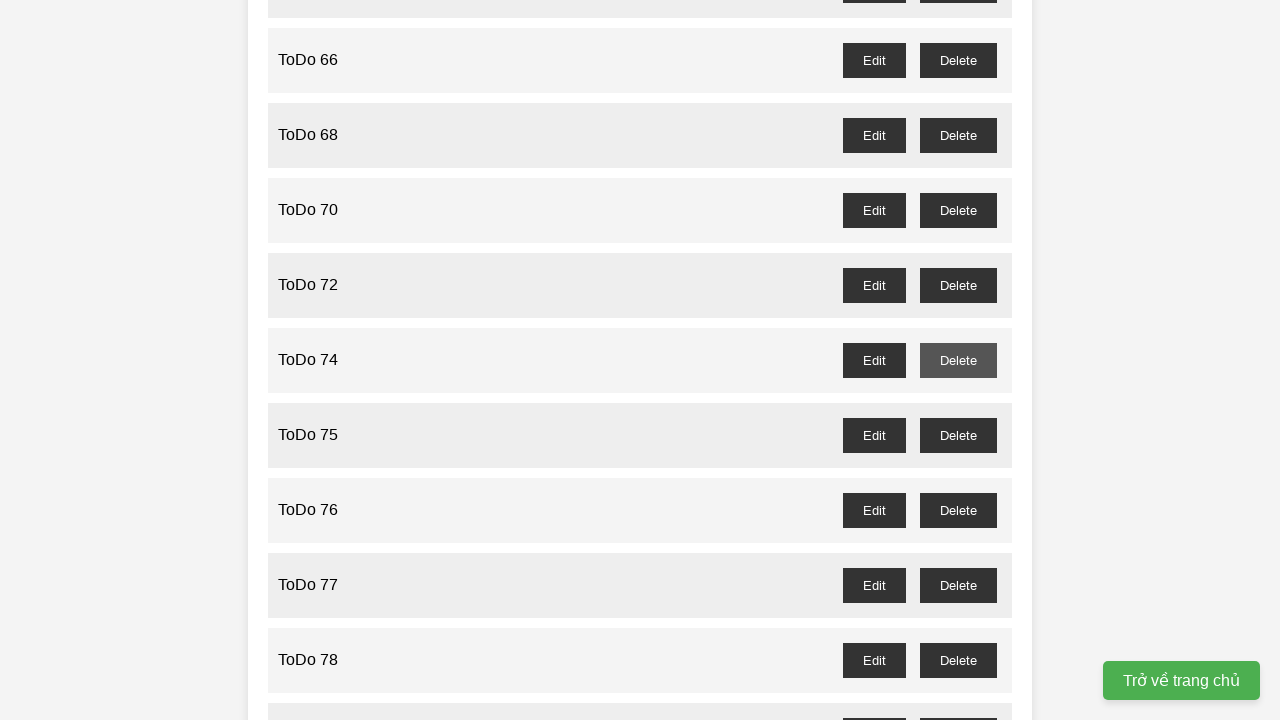

Waited 100ms for dialog handling to complete
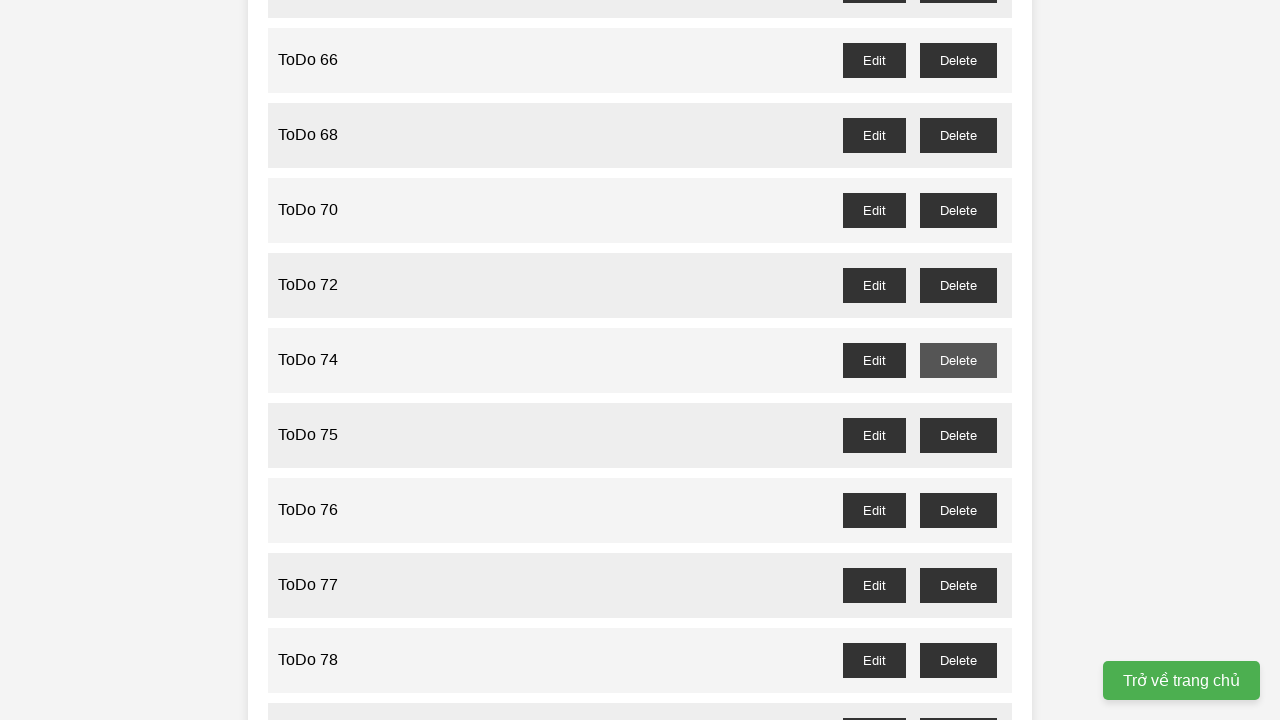

Set up dialog handler to accept confirmation for deleting ToDo 75
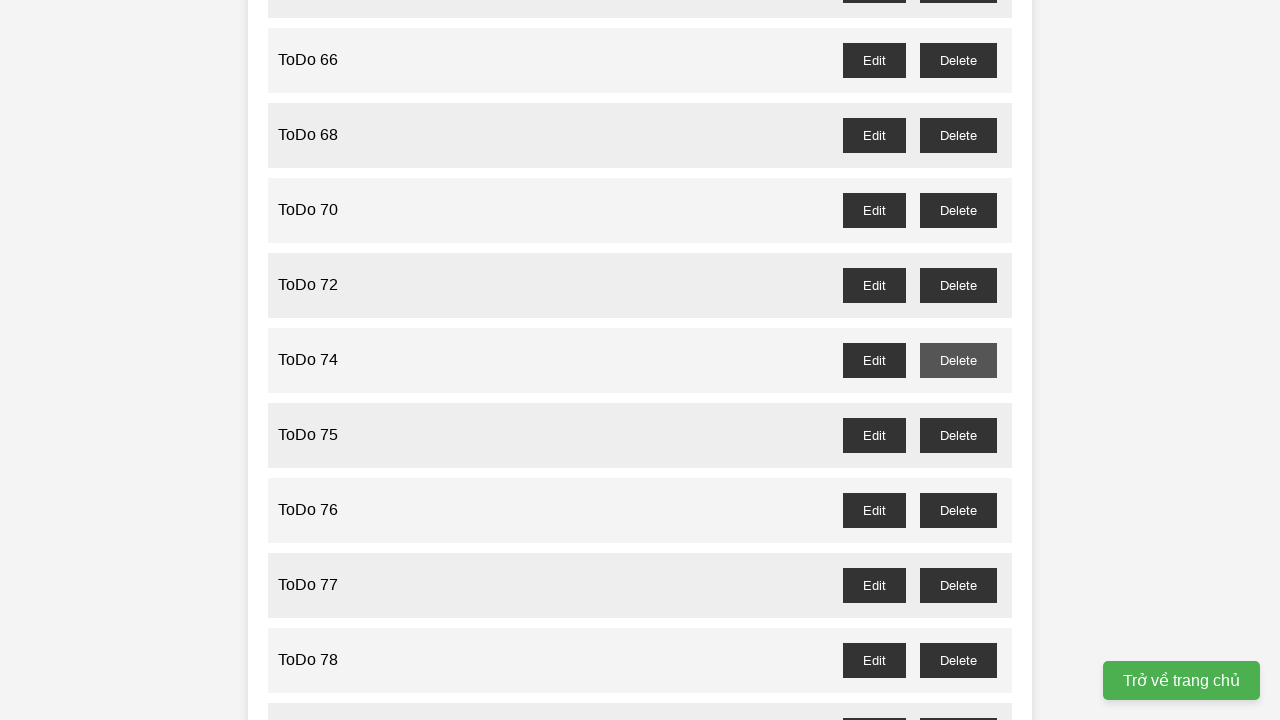

Clicked delete button for ToDo 75 (odd-numbered item) at (958, 435) on //button[@id='todo-75-delete']
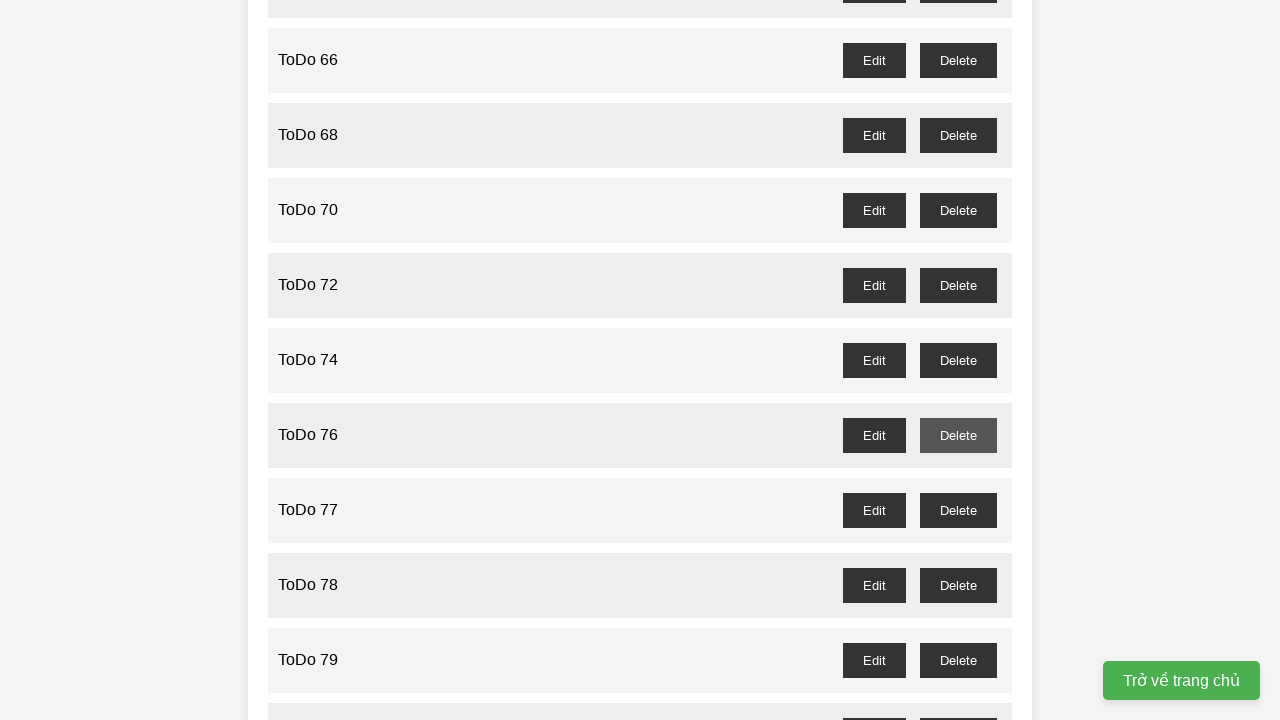

Waited 100ms for dialog handling to complete
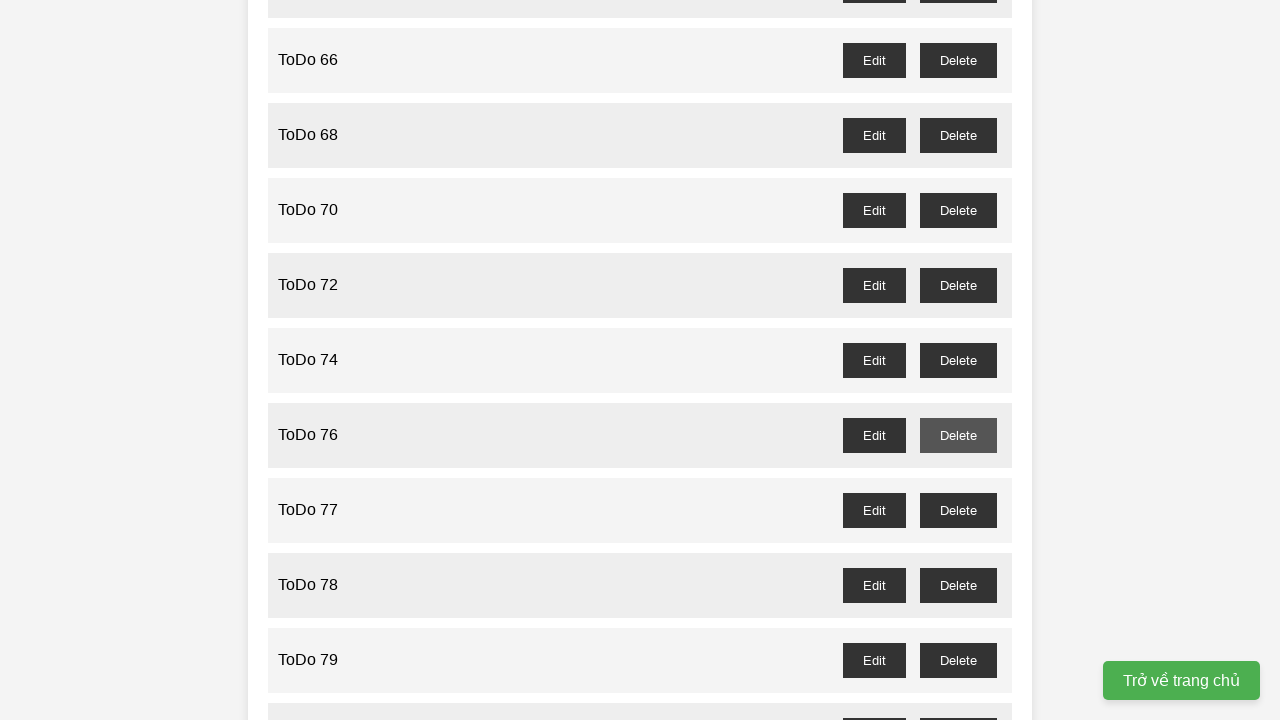

Set up dialog handler to accept confirmation for deleting ToDo 77
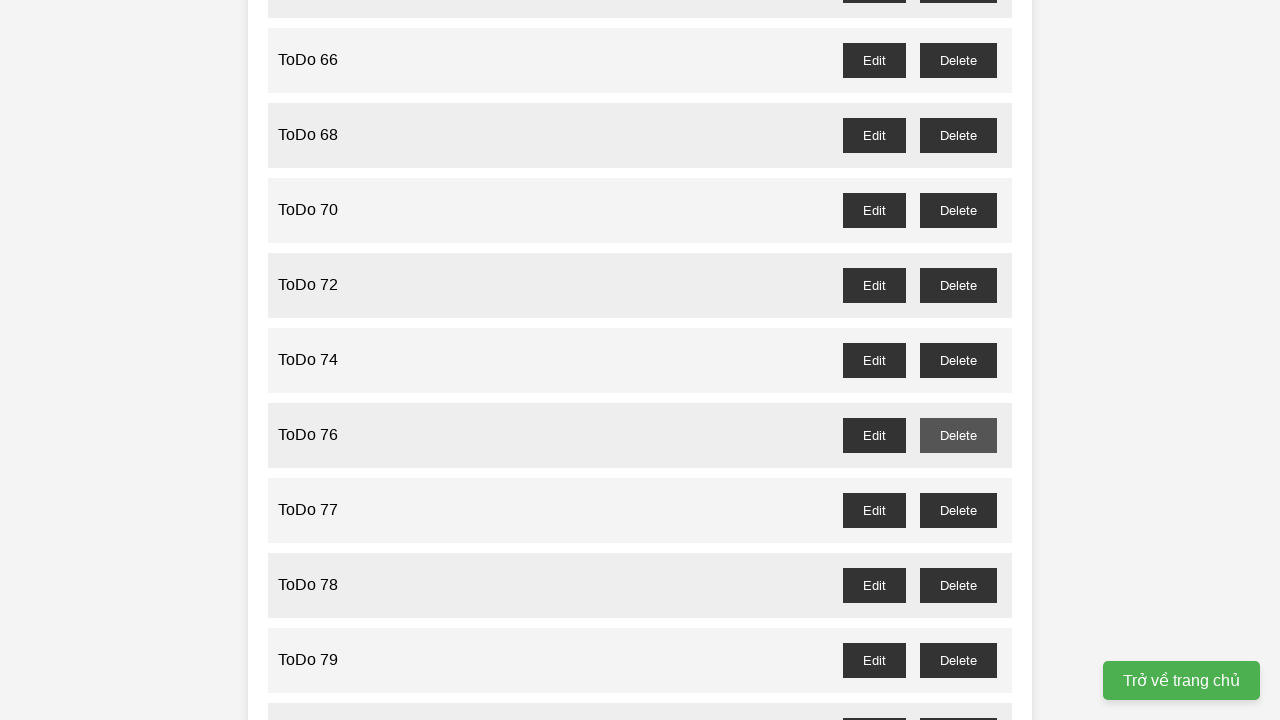

Clicked delete button for ToDo 77 (odd-numbered item) at (958, 510) on //button[@id='todo-77-delete']
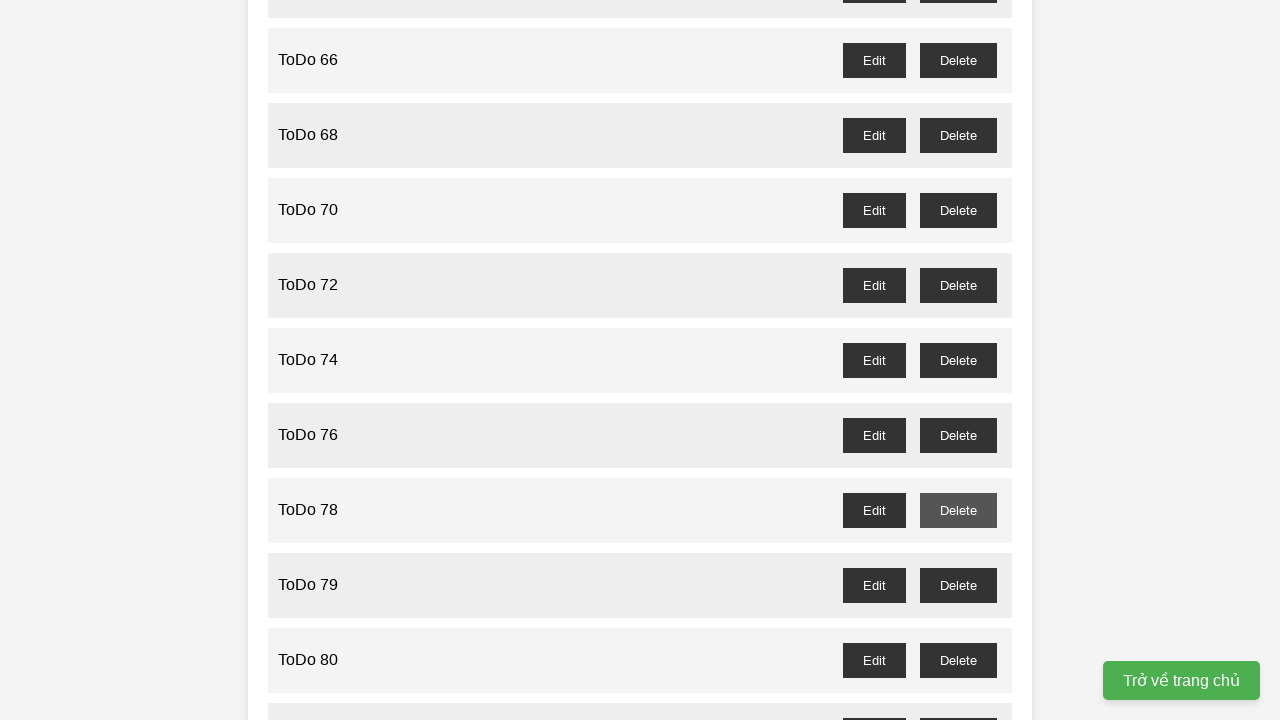

Waited 100ms for dialog handling to complete
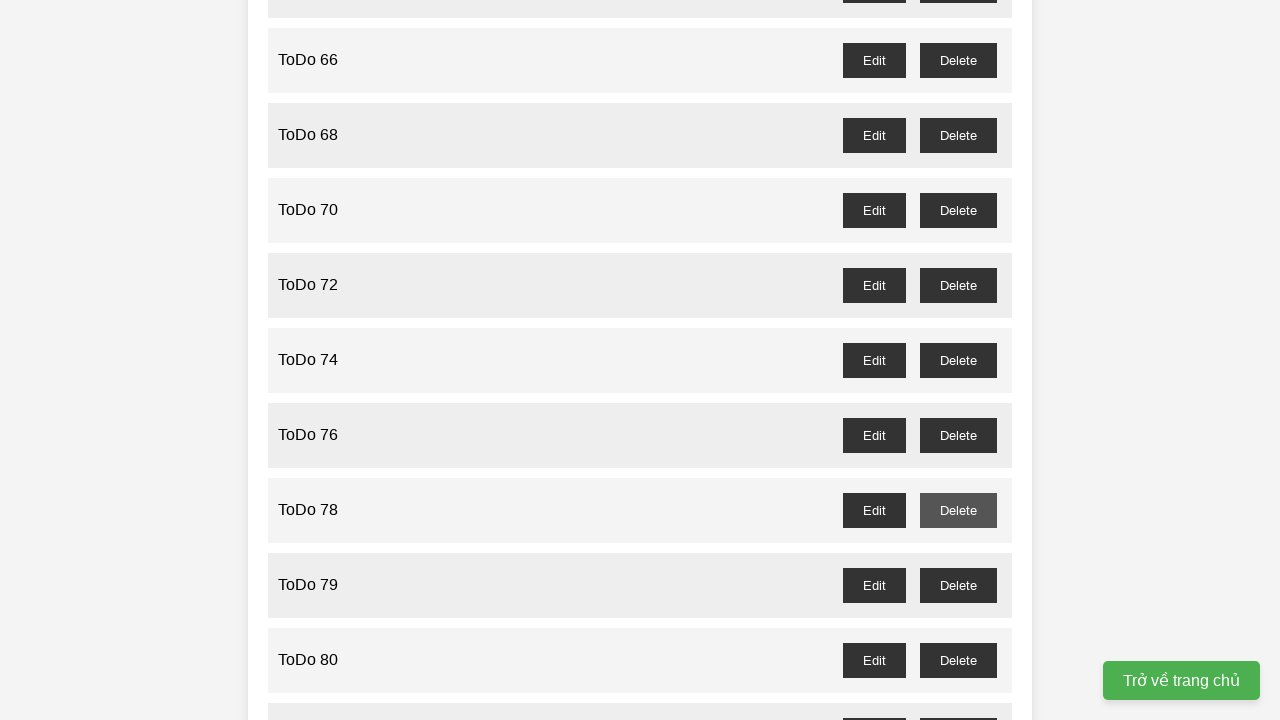

Set up dialog handler to accept confirmation for deleting ToDo 79
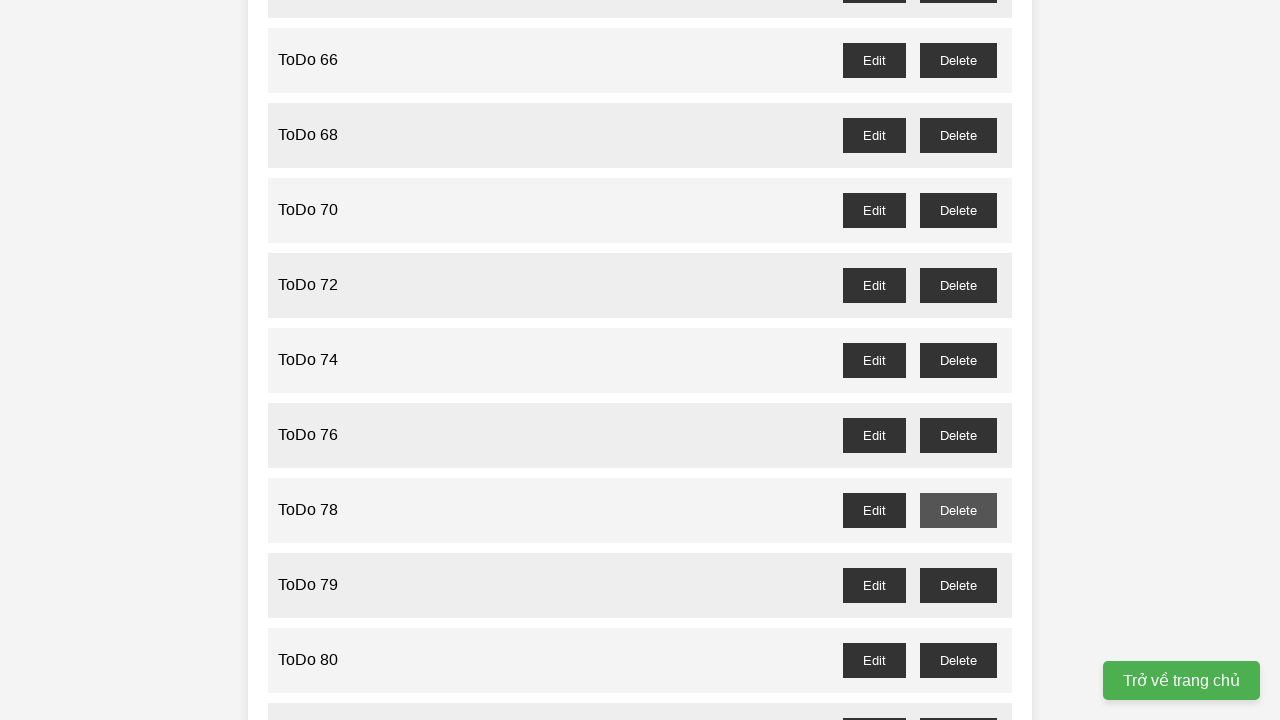

Clicked delete button for ToDo 79 (odd-numbered item) at (958, 585) on //button[@id='todo-79-delete']
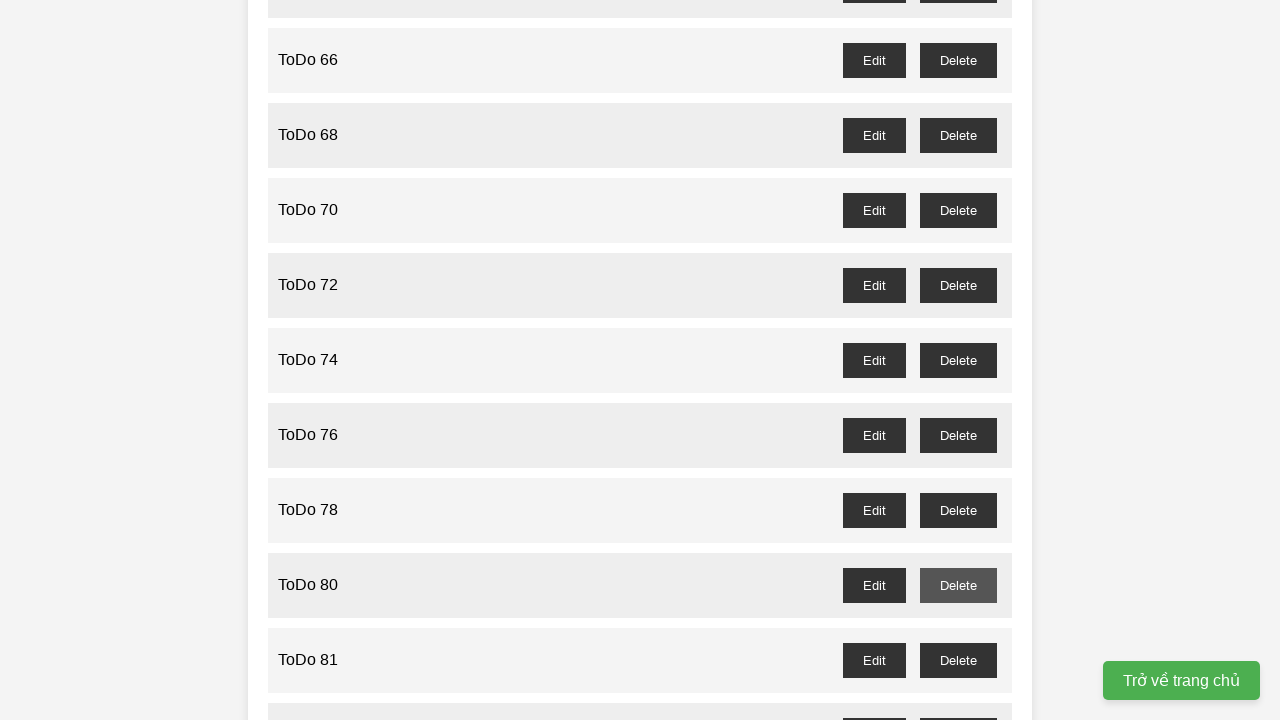

Waited 100ms for dialog handling to complete
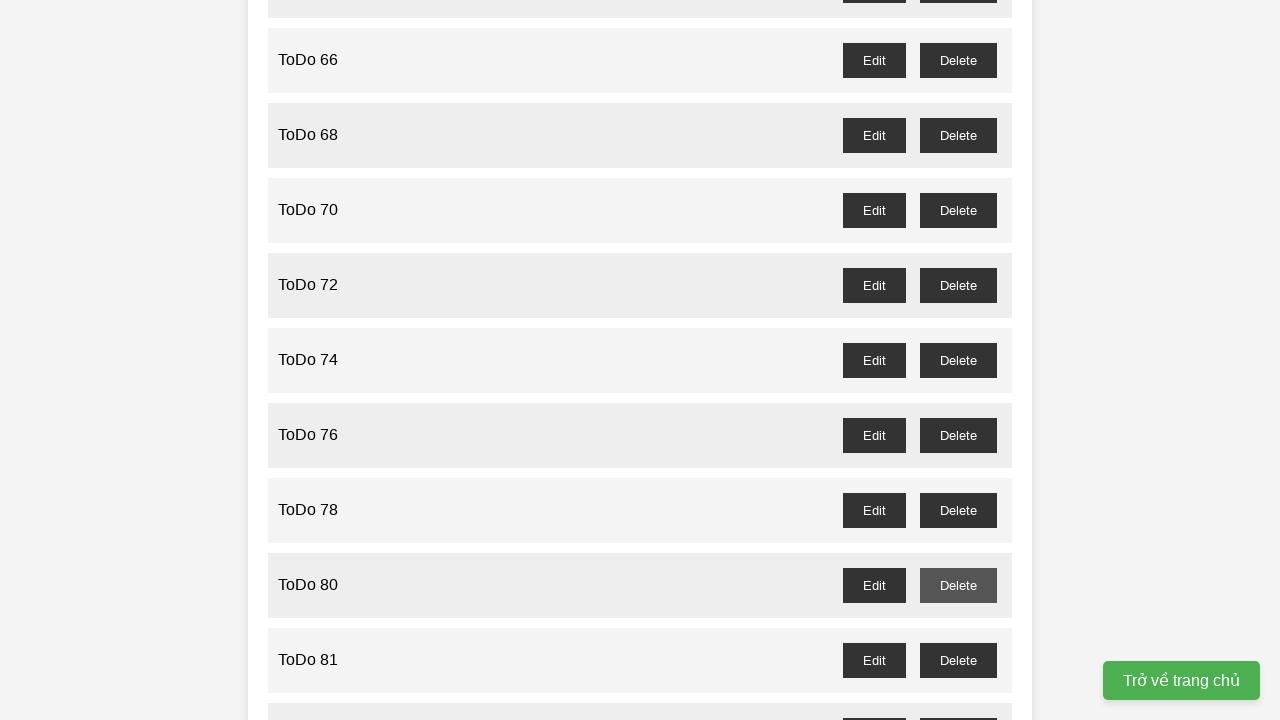

Set up dialog handler to accept confirmation for deleting ToDo 81
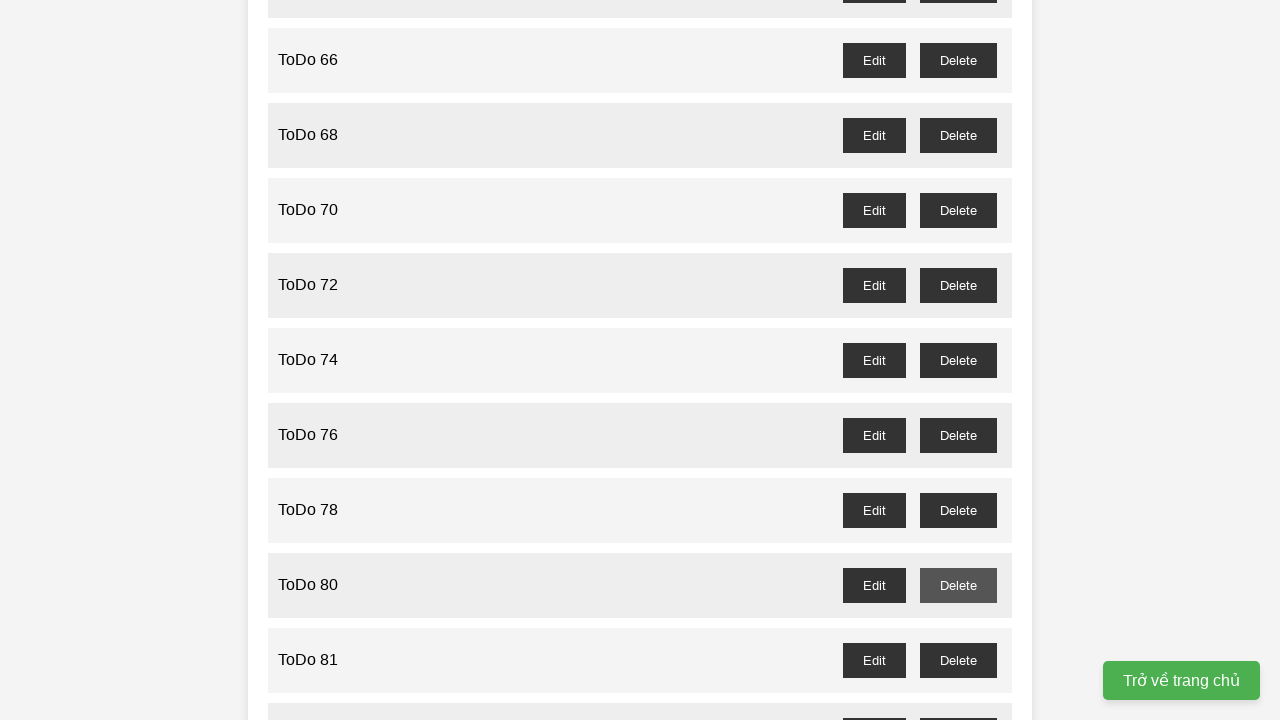

Clicked delete button for ToDo 81 (odd-numbered item) at (958, 660) on //button[@id='todo-81-delete']
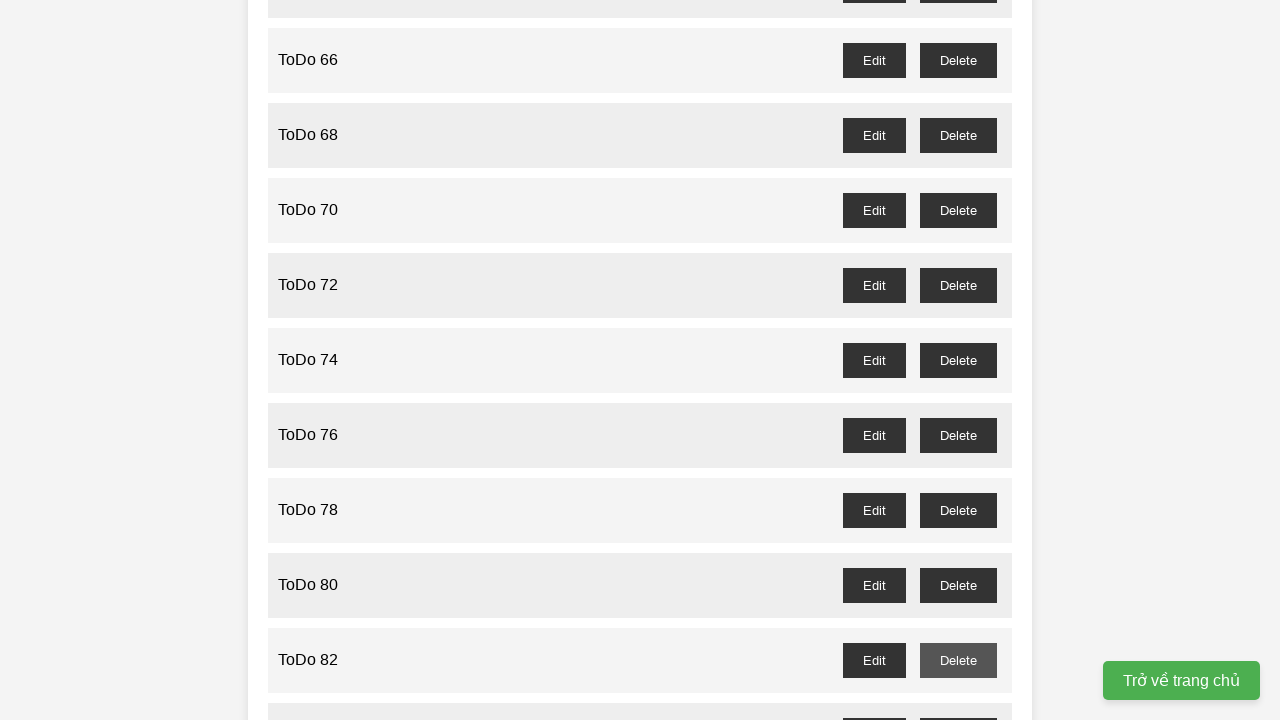

Waited 100ms for dialog handling to complete
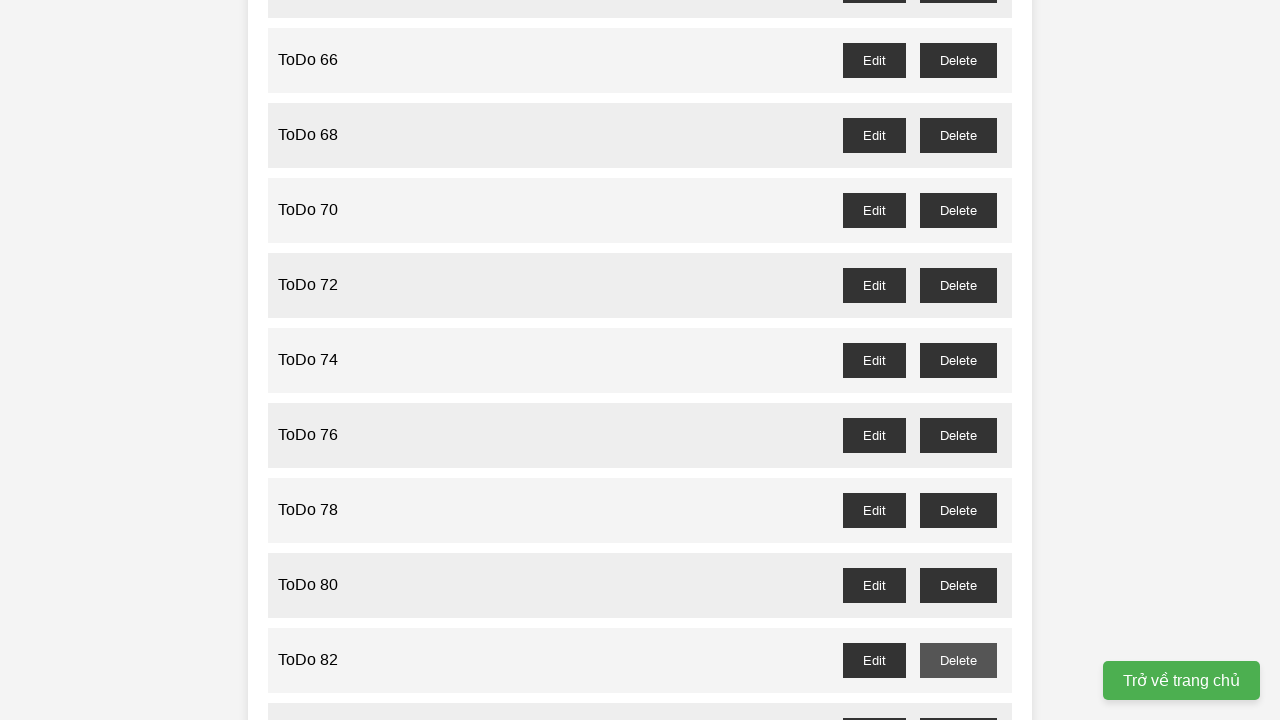

Set up dialog handler to accept confirmation for deleting ToDo 83
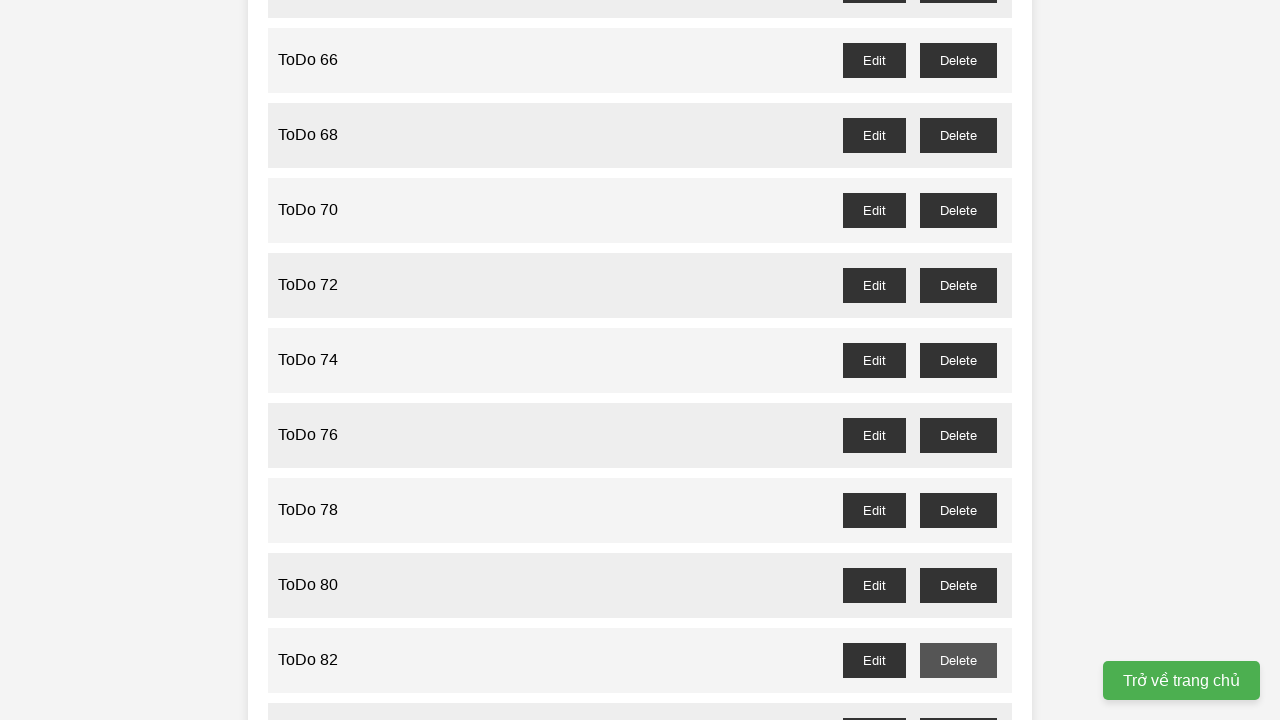

Clicked delete button for ToDo 83 (odd-numbered item) at (958, 703) on //button[@id='todo-83-delete']
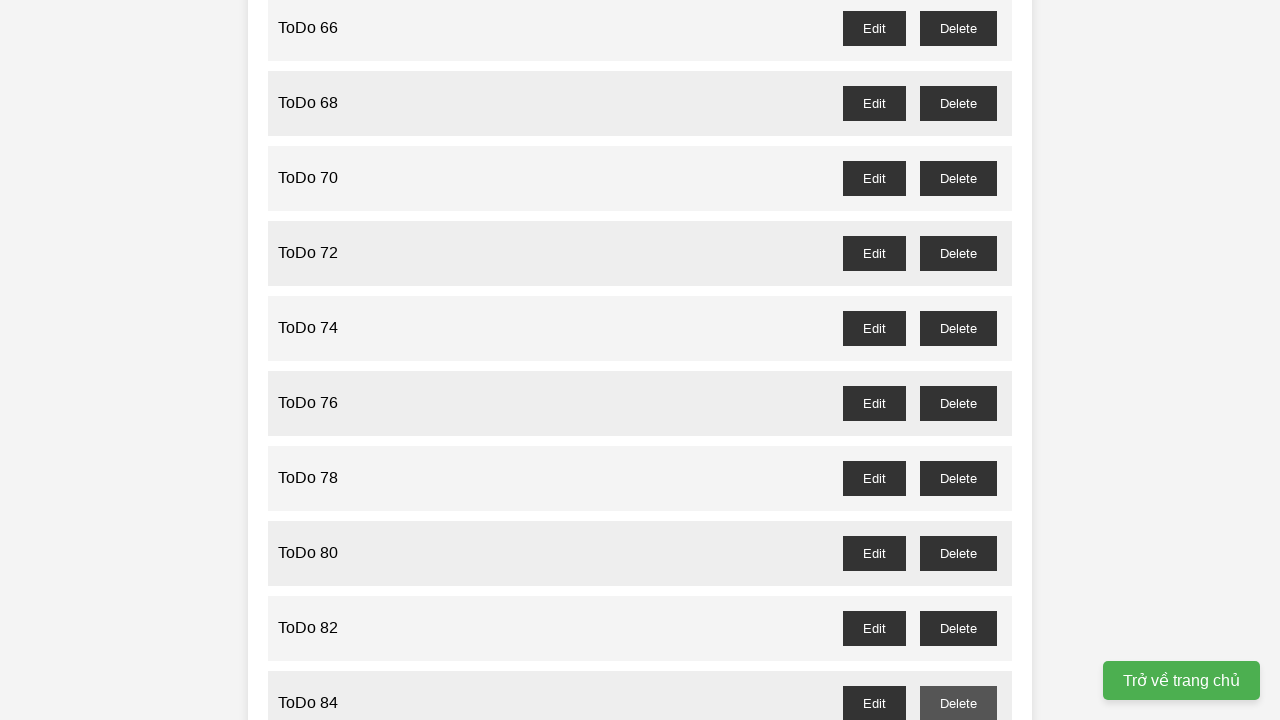

Waited 100ms for dialog handling to complete
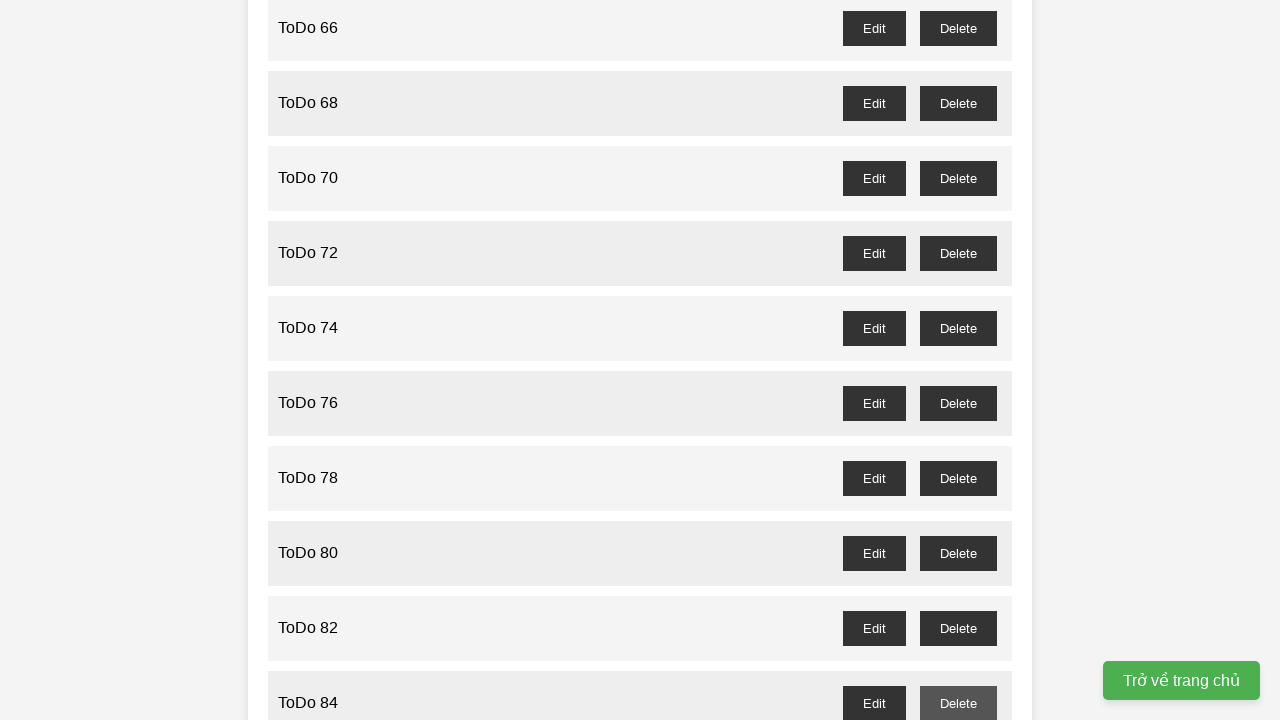

Set up dialog handler to accept confirmation for deleting ToDo 85
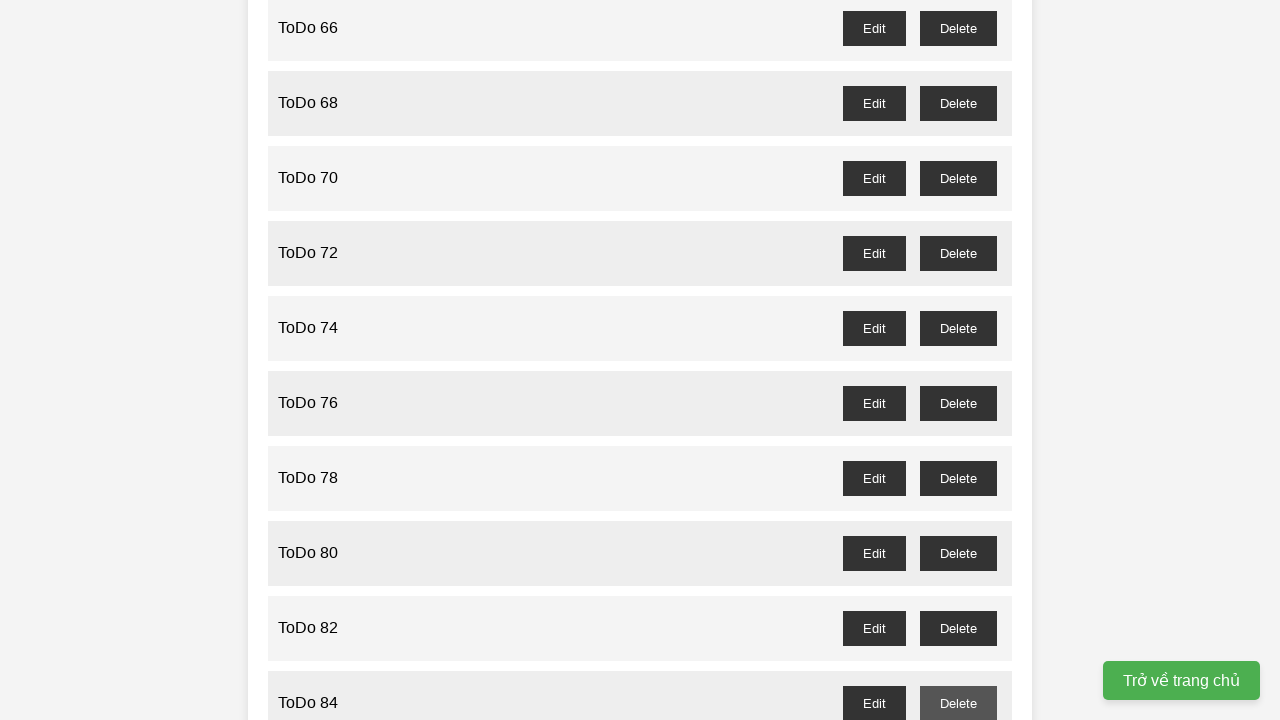

Clicked delete button for ToDo 85 (odd-numbered item) at (958, 360) on //button[@id='todo-85-delete']
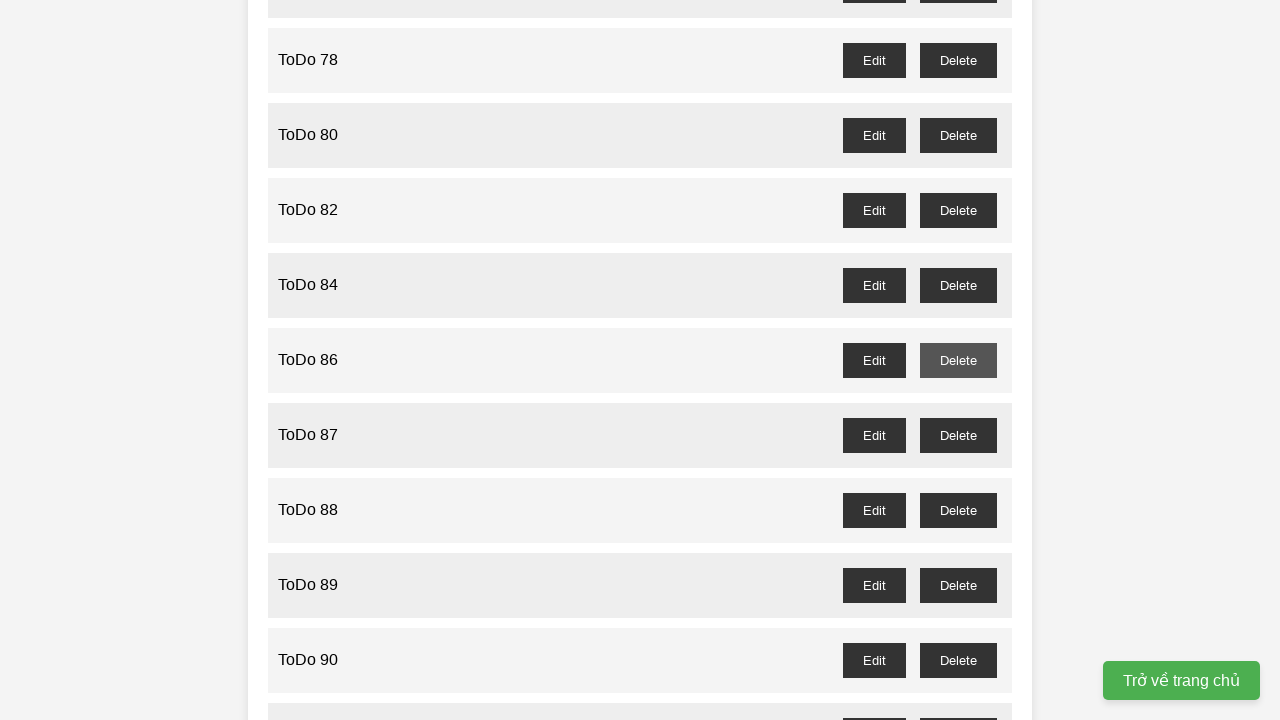

Waited 100ms for dialog handling to complete
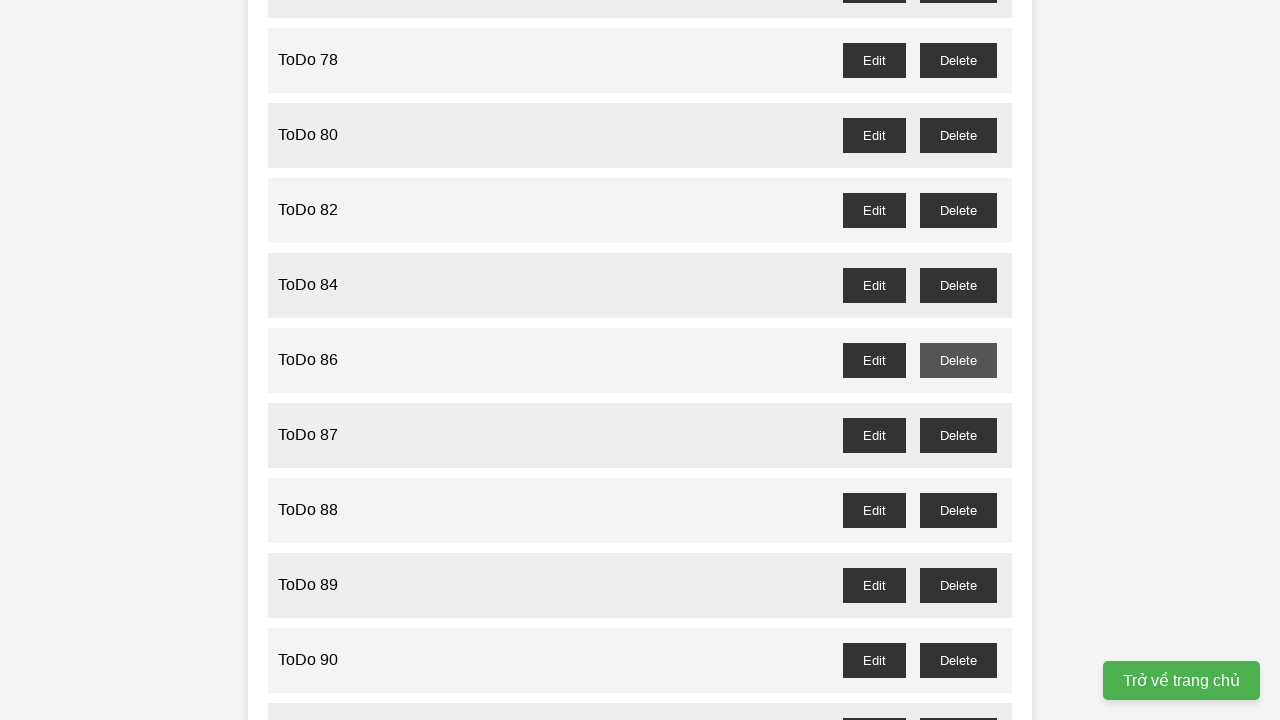

Set up dialog handler to accept confirmation for deleting ToDo 87
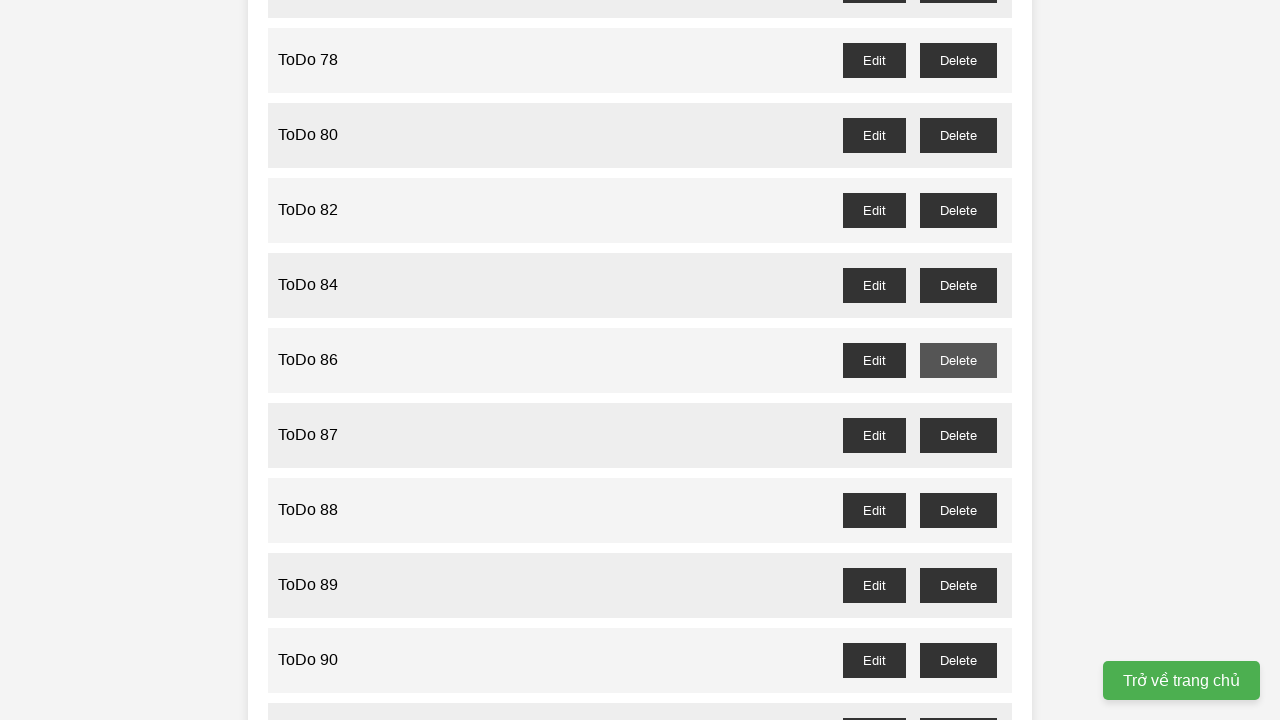

Clicked delete button for ToDo 87 (odd-numbered item) at (958, 435) on //button[@id='todo-87-delete']
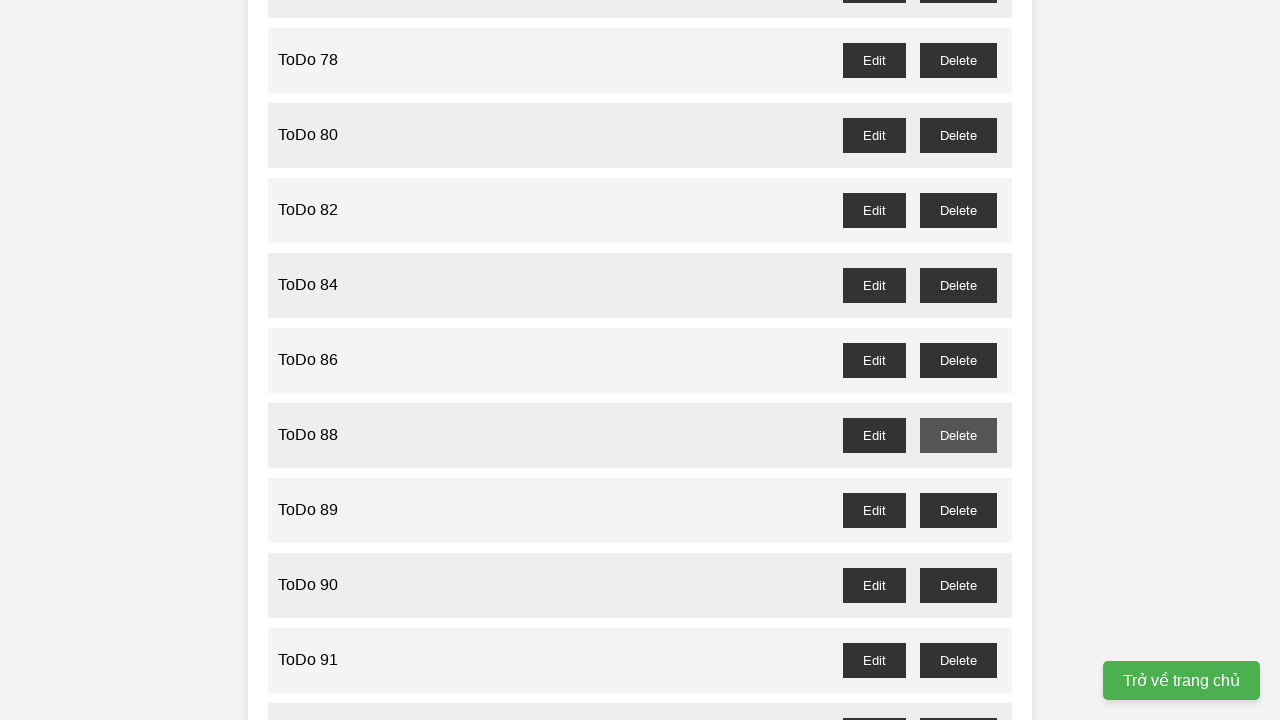

Waited 100ms for dialog handling to complete
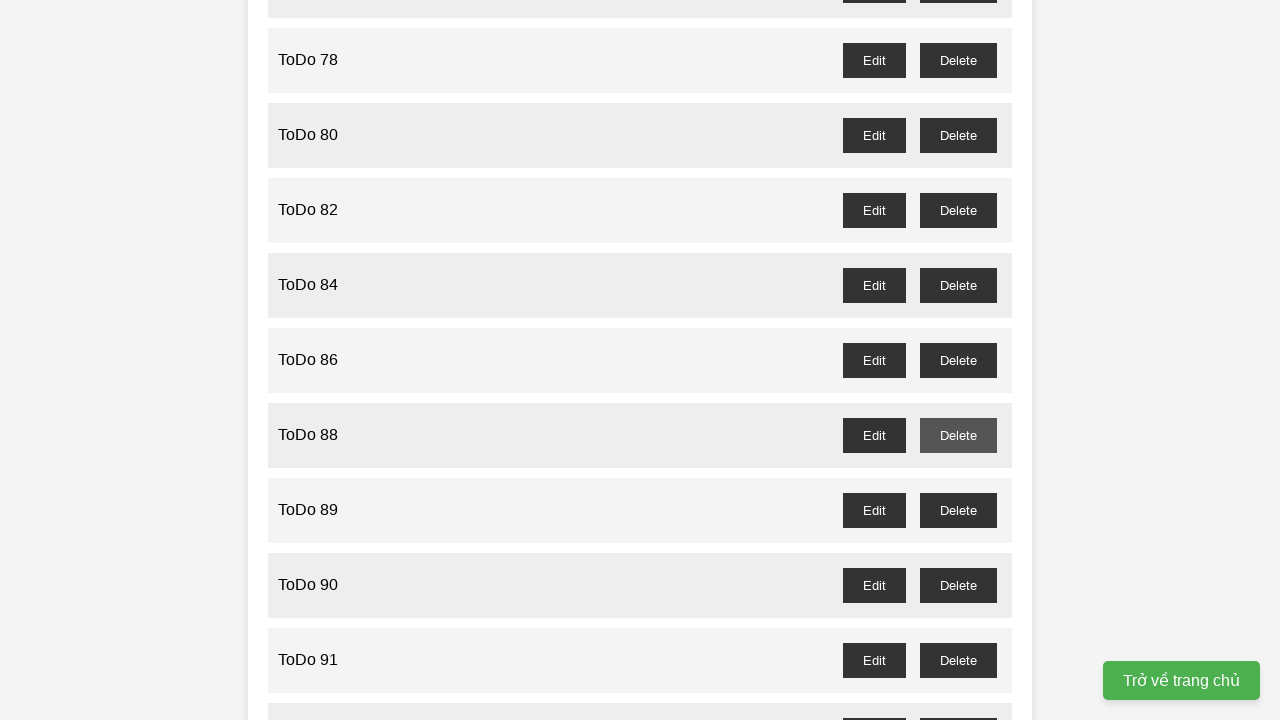

Set up dialog handler to accept confirmation for deleting ToDo 89
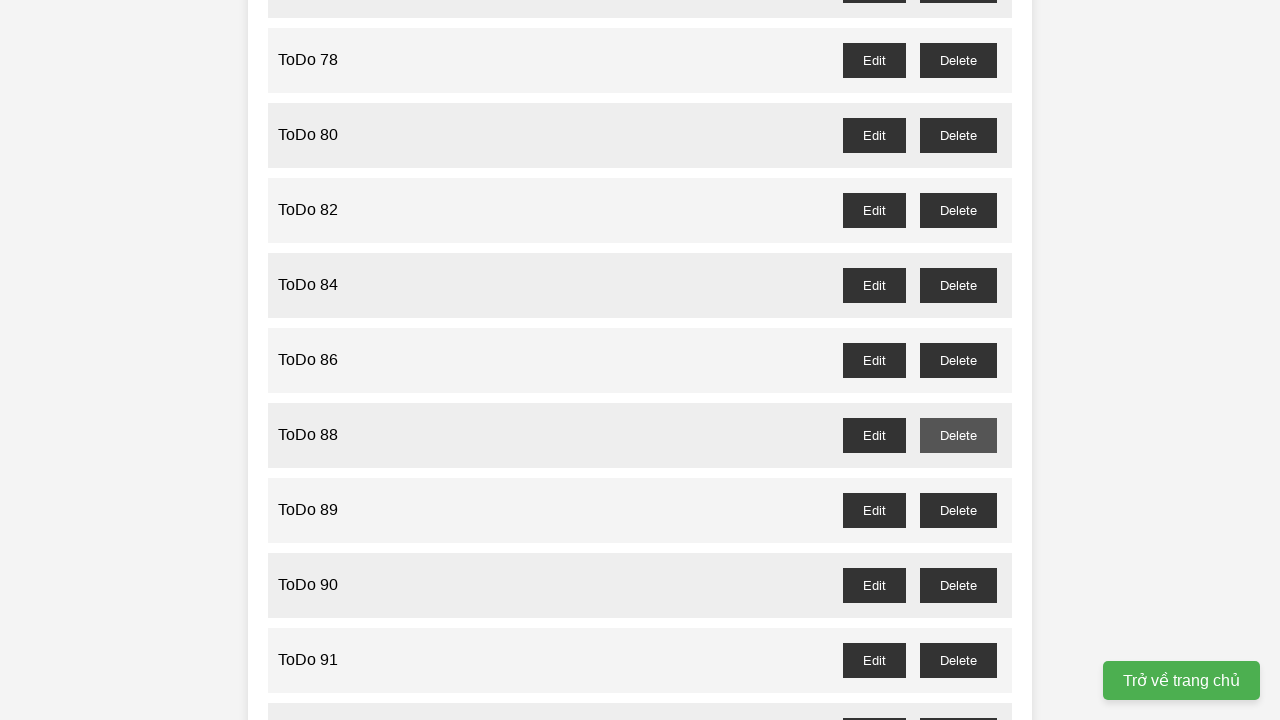

Clicked delete button for ToDo 89 (odd-numbered item) at (958, 510) on //button[@id='todo-89-delete']
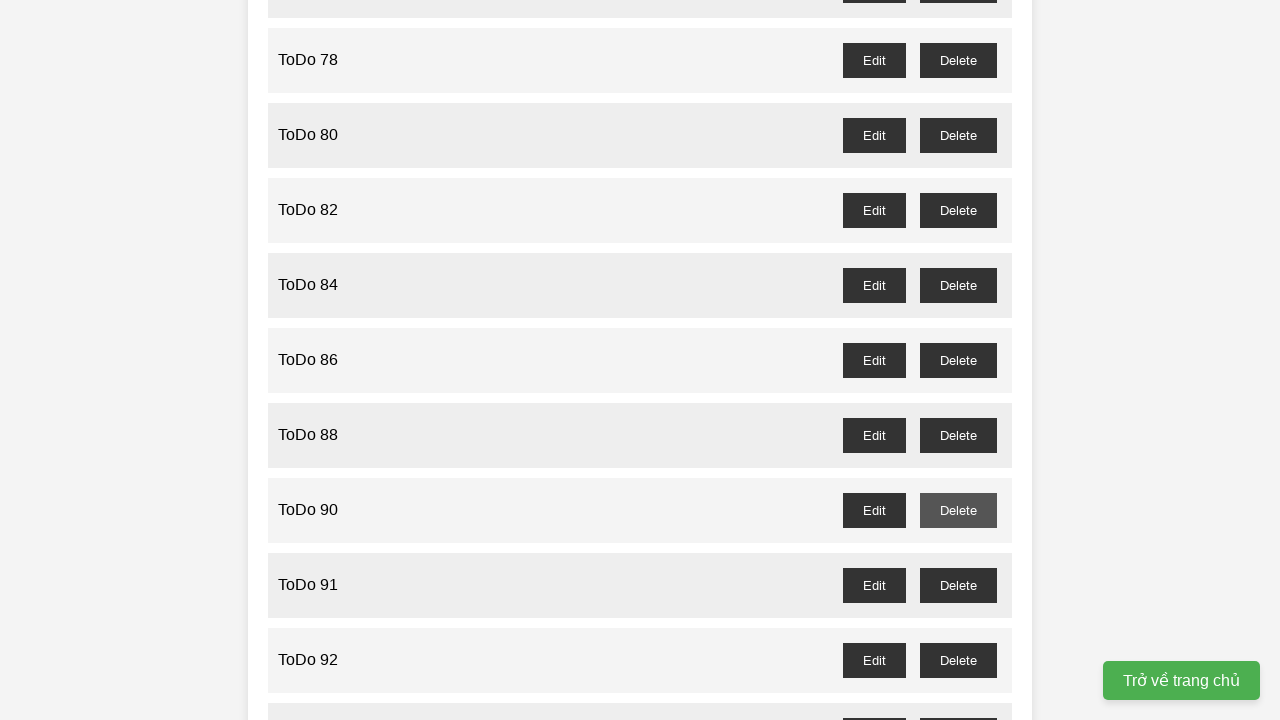

Waited 100ms for dialog handling to complete
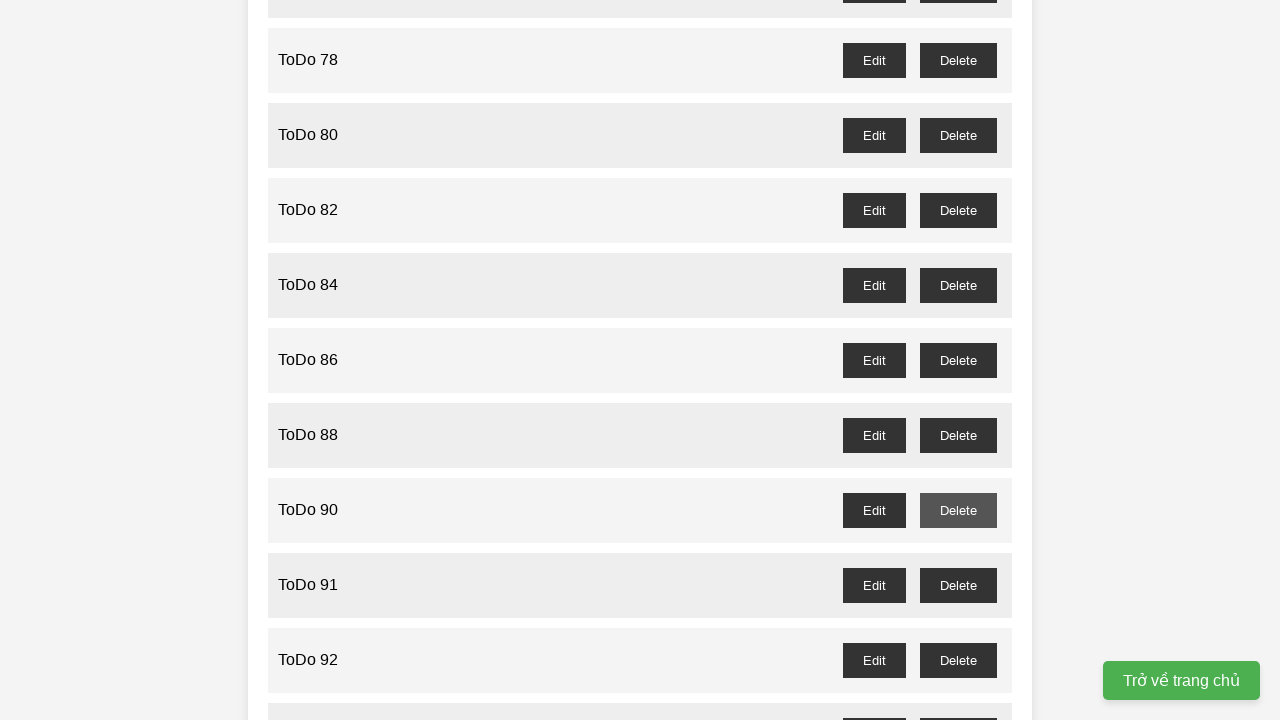

Set up dialog handler to accept confirmation for deleting ToDo 91
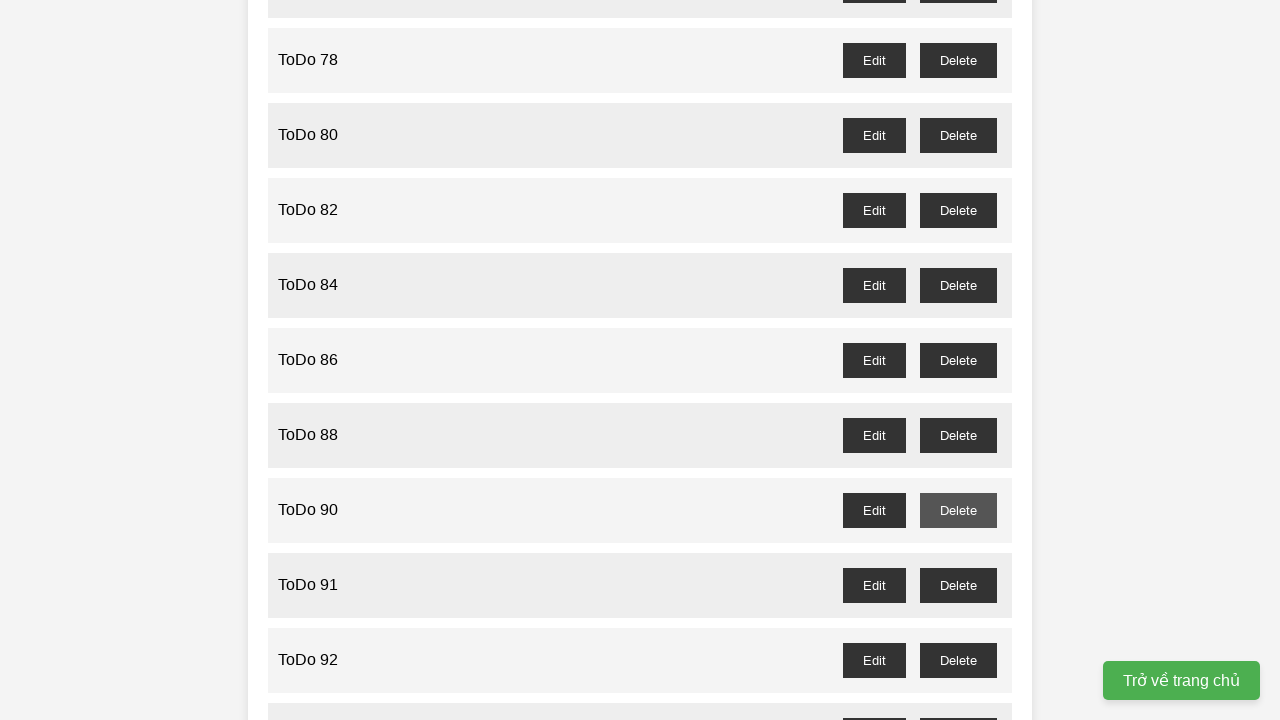

Clicked delete button for ToDo 91 (odd-numbered item) at (958, 585) on //button[@id='todo-91-delete']
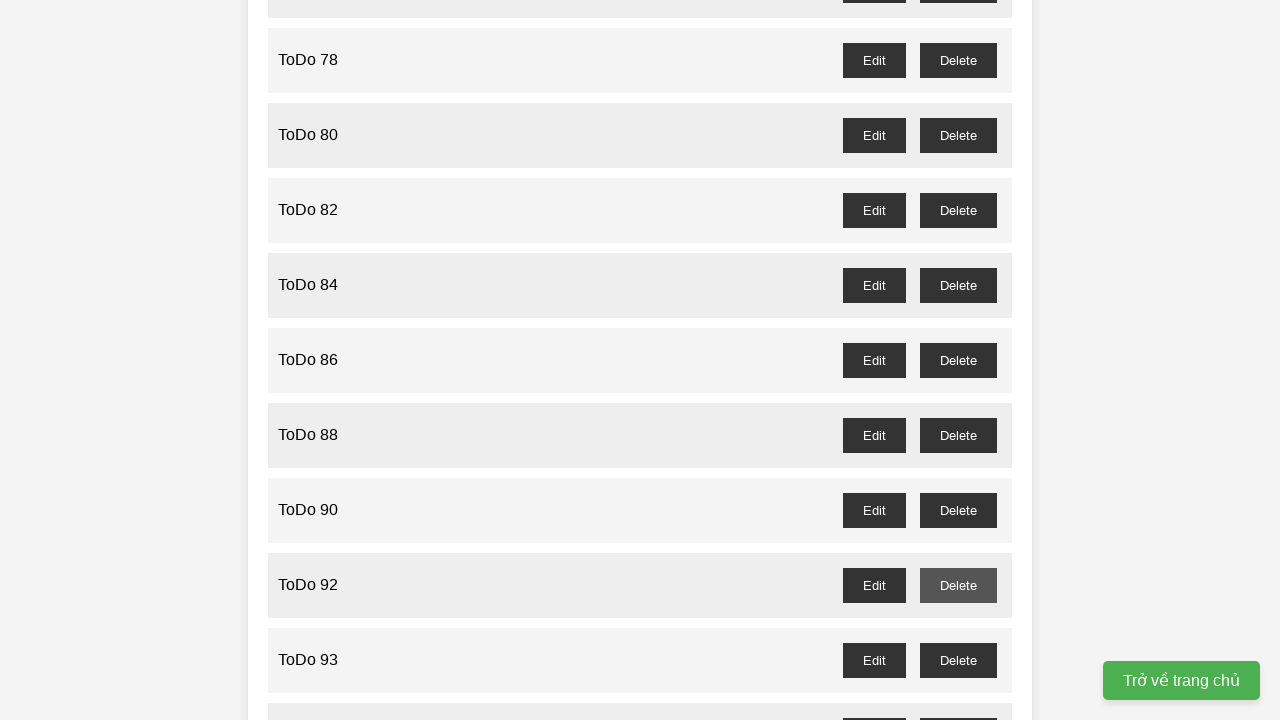

Waited 100ms for dialog handling to complete
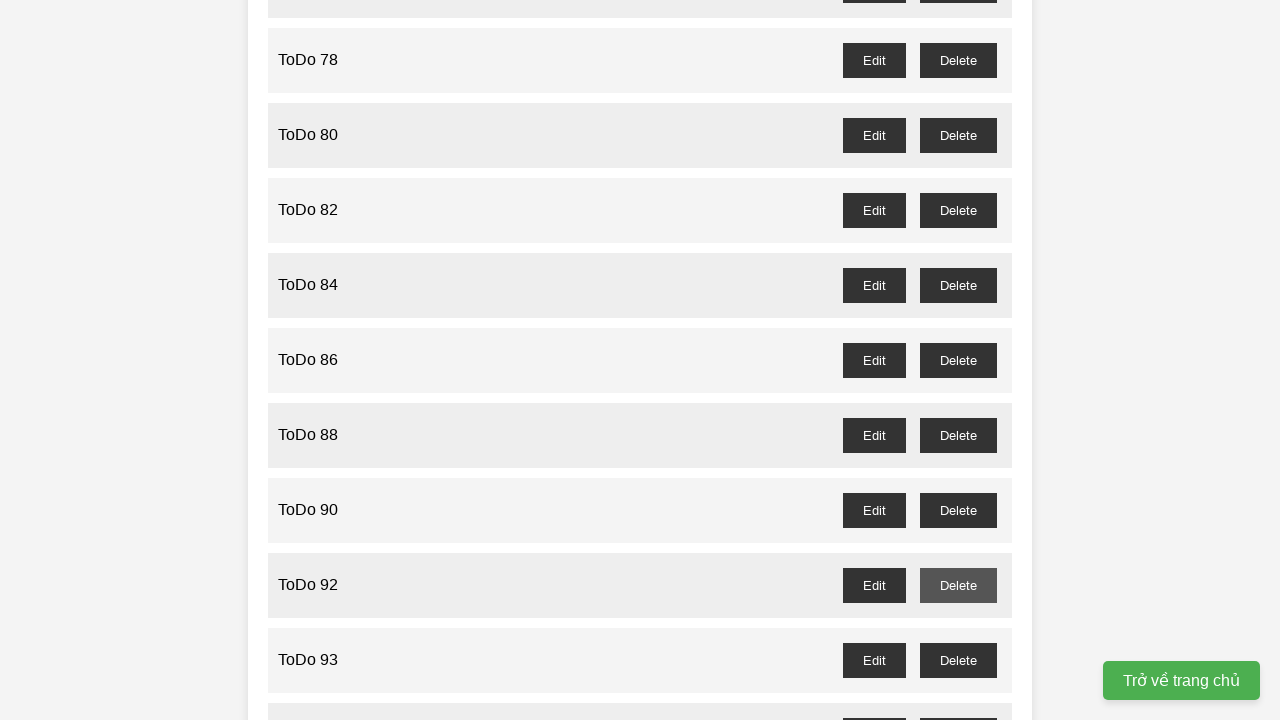

Set up dialog handler to accept confirmation for deleting ToDo 93
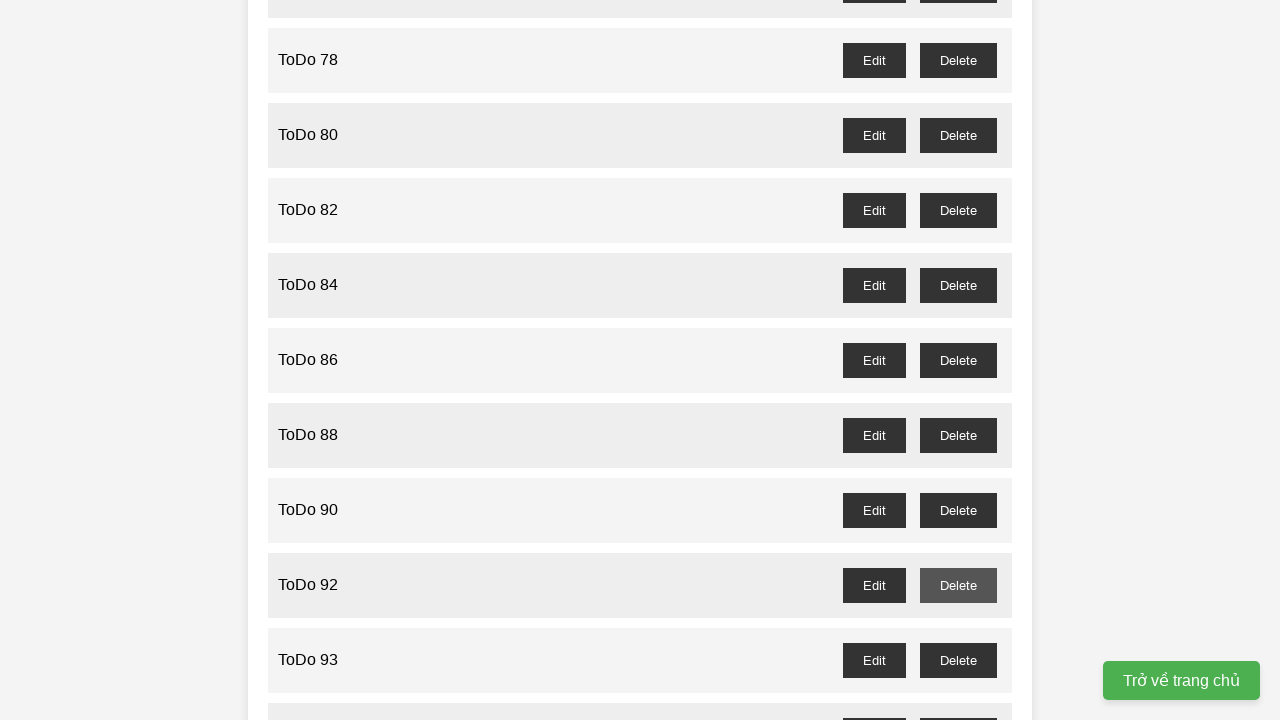

Clicked delete button for ToDo 93 (odd-numbered item) at (958, 660) on //button[@id='todo-93-delete']
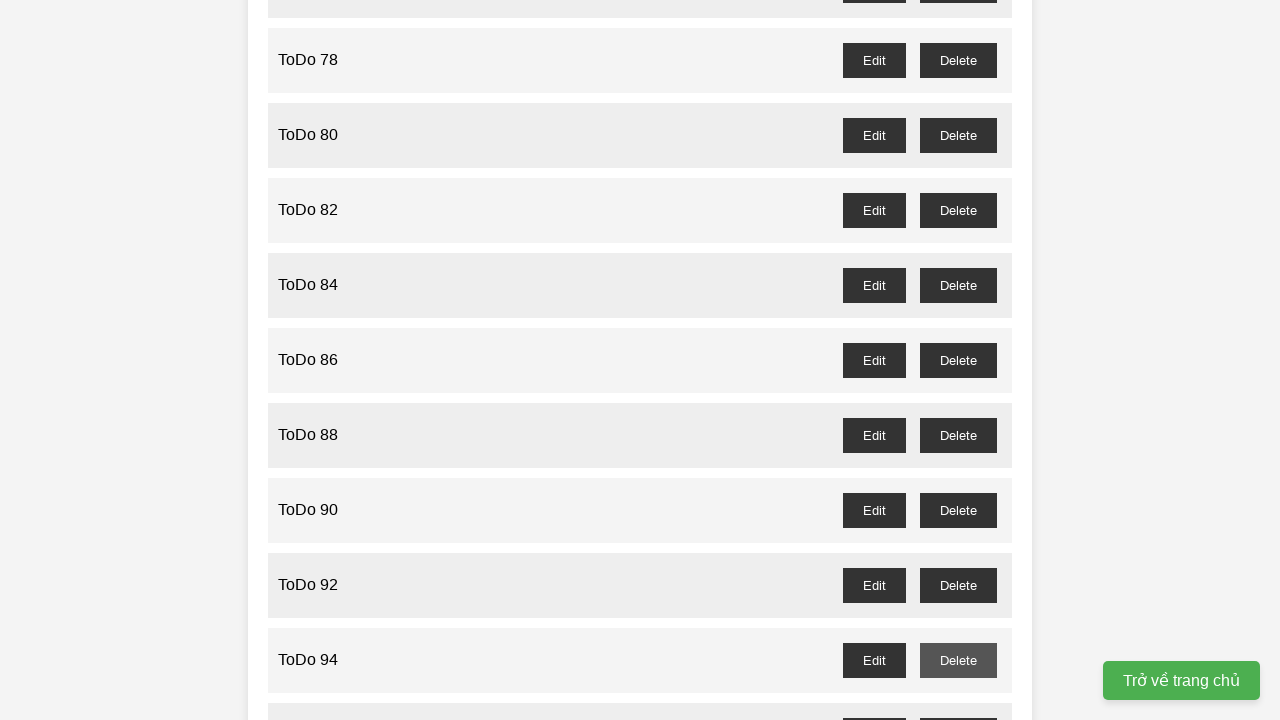

Waited 100ms for dialog handling to complete
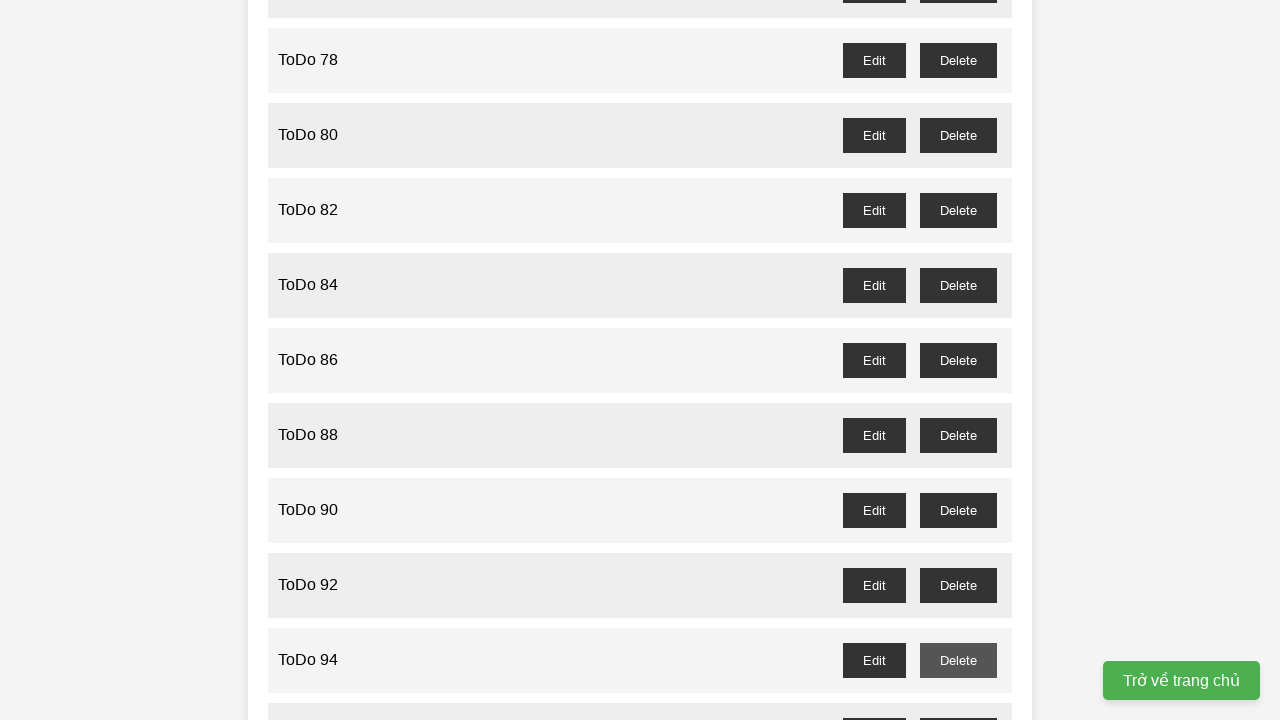

Set up dialog handler to accept confirmation for deleting ToDo 95
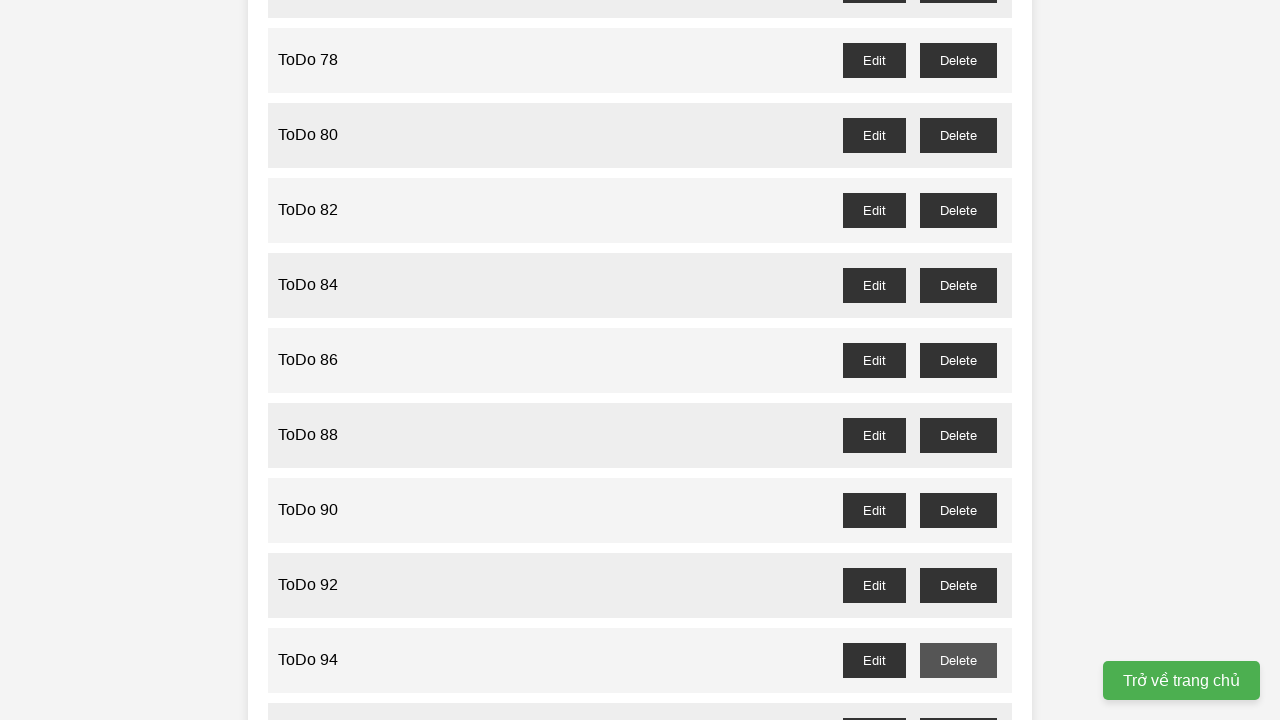

Clicked delete button for ToDo 95 (odd-numbered item) at (958, 703) on //button[@id='todo-95-delete']
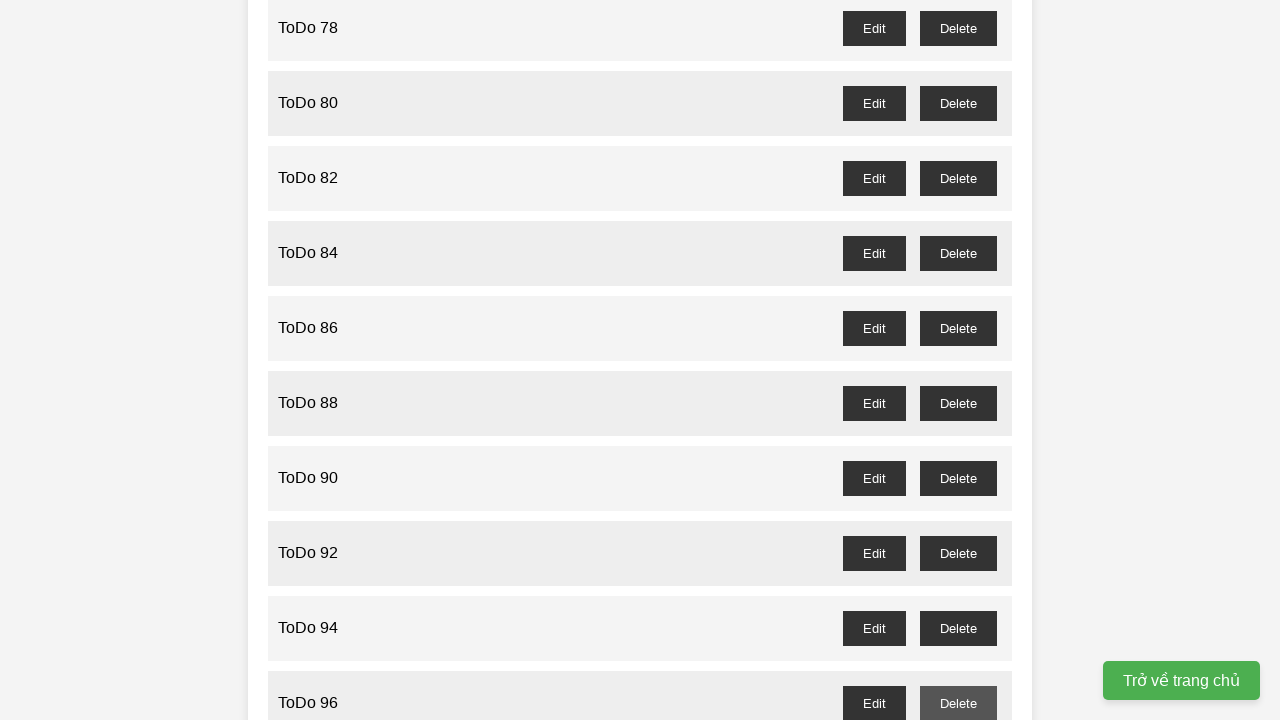

Waited 100ms for dialog handling to complete
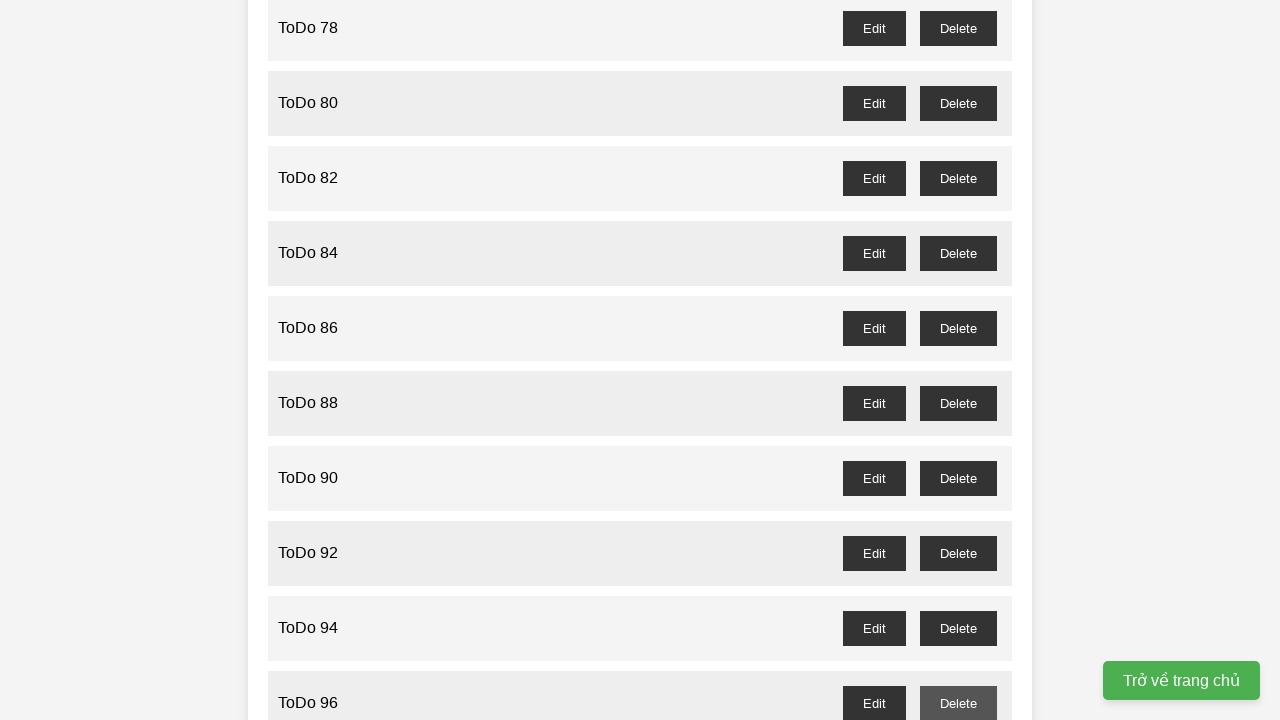

Set up dialog handler to accept confirmation for deleting ToDo 97
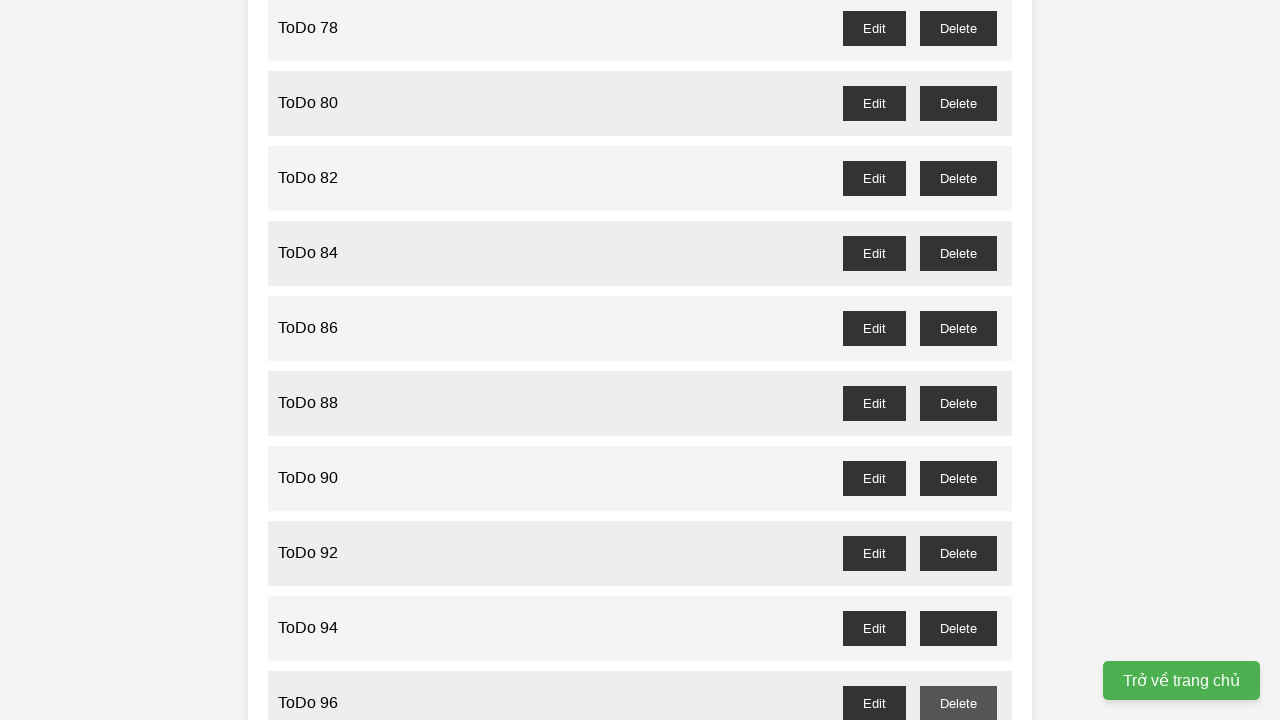

Clicked delete button for ToDo 97 (odd-numbered item) at (958, 406) on //button[@id='todo-97-delete']
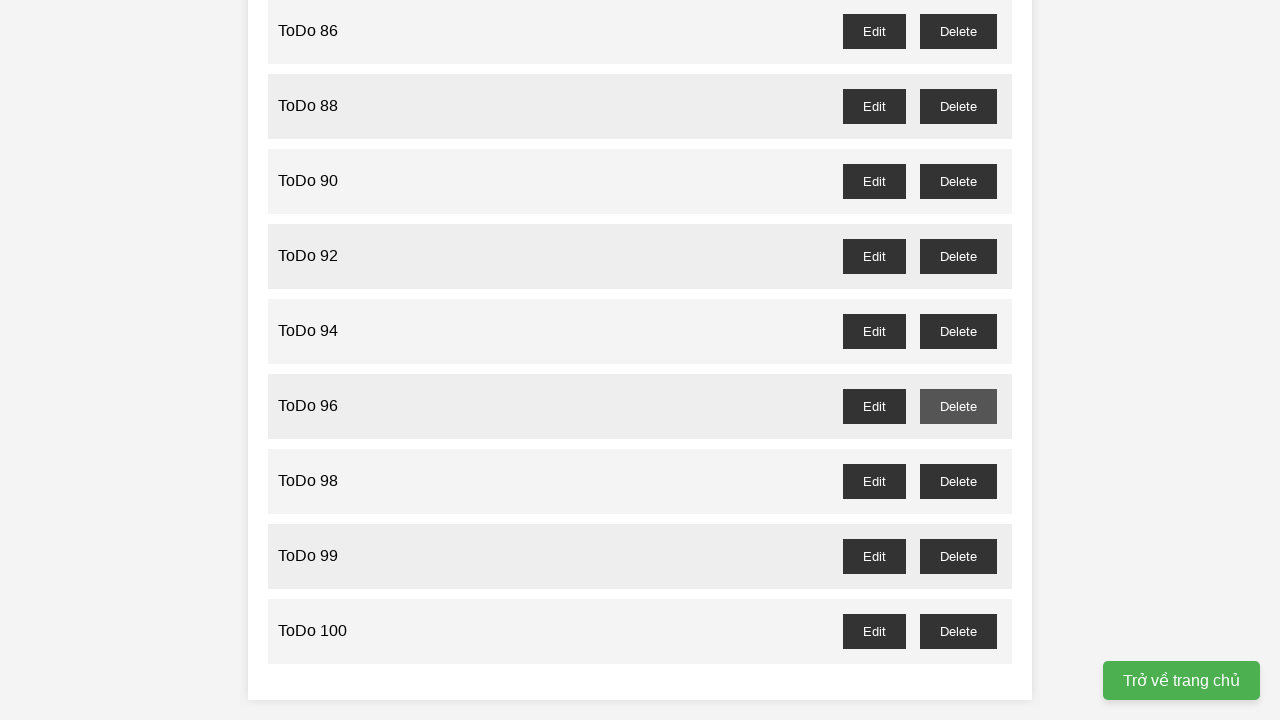

Waited 100ms for dialog handling to complete
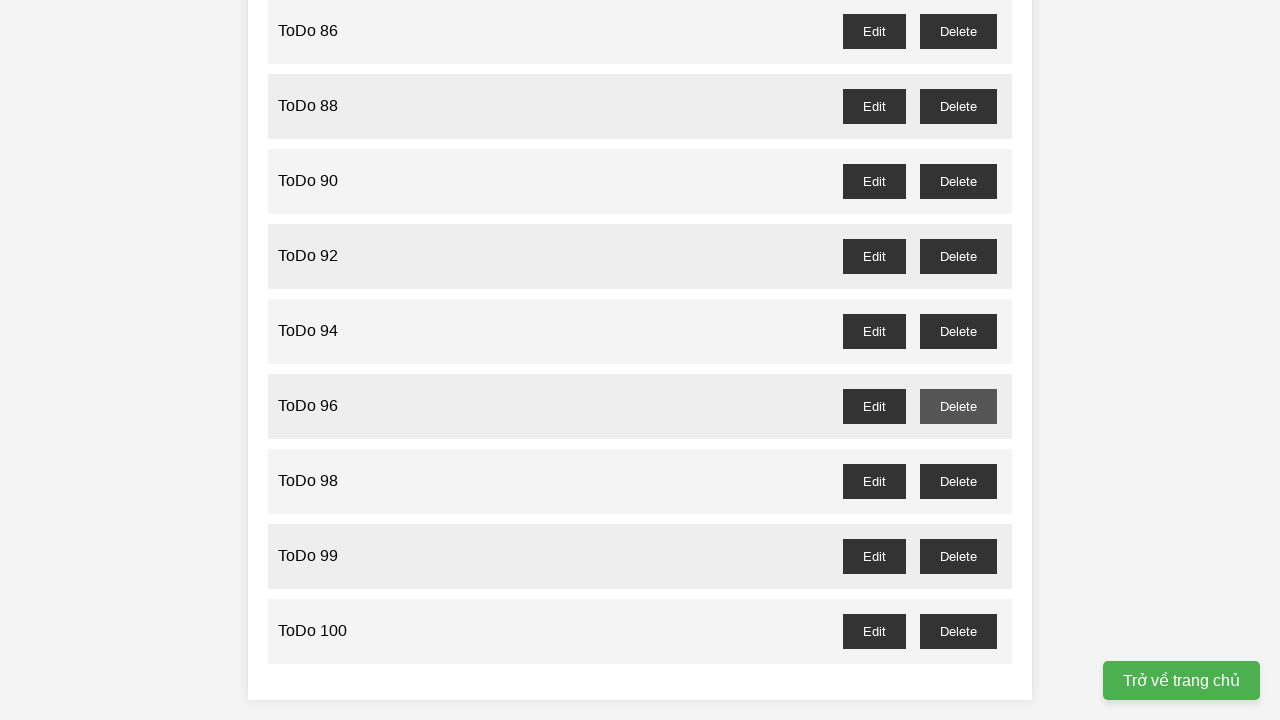

Set up dialog handler to accept confirmation for deleting ToDo 99
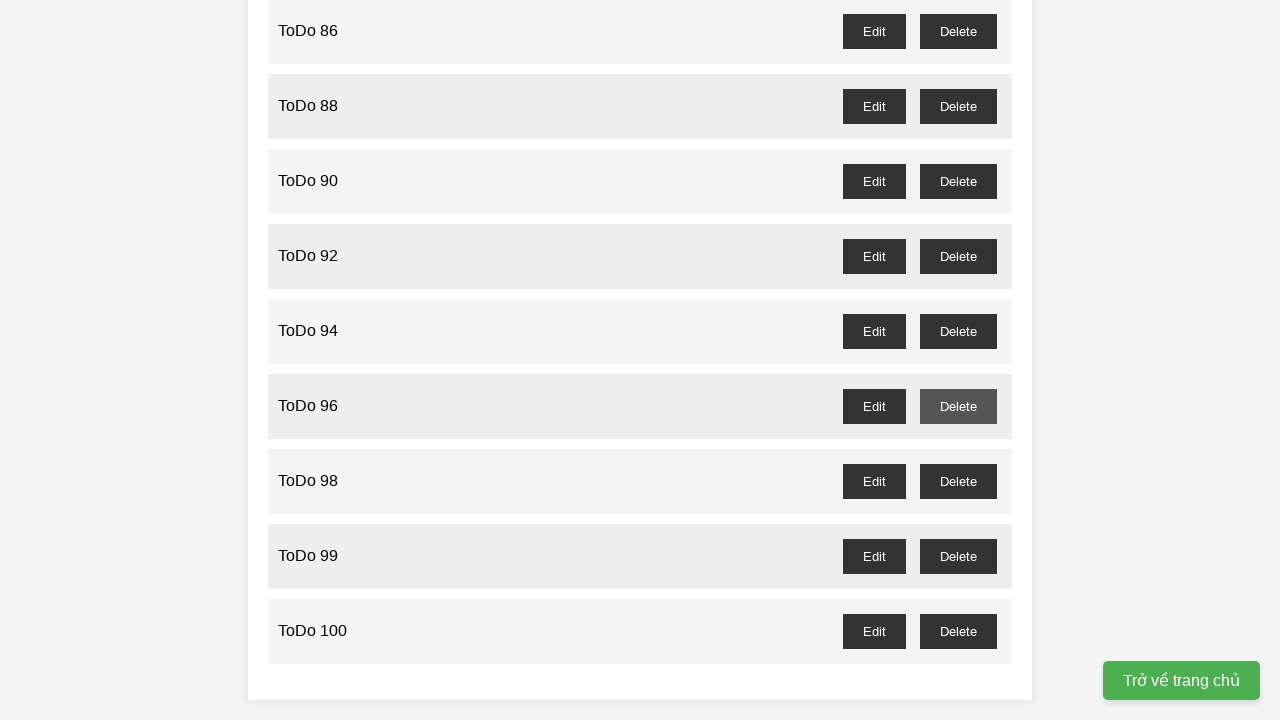

Clicked delete button for ToDo 99 (odd-numbered item) at (958, 556) on //button[@id='todo-99-delete']
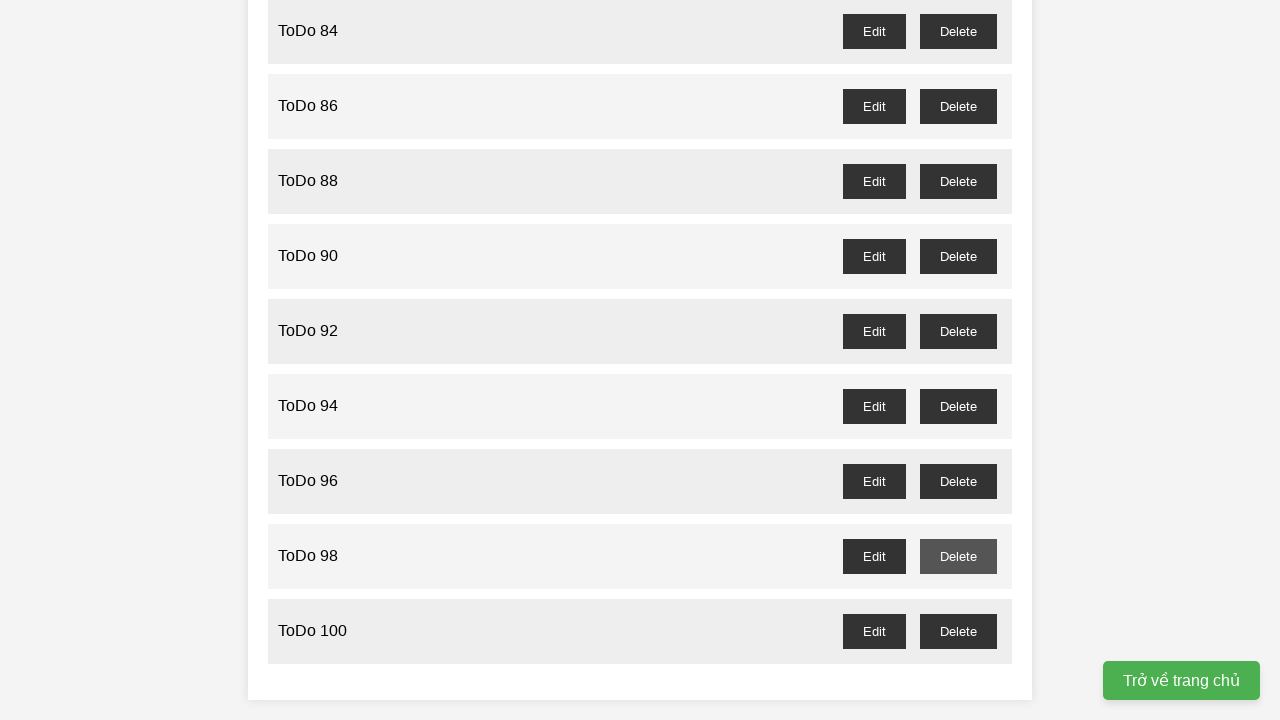

Waited 100ms for dialog handling to complete
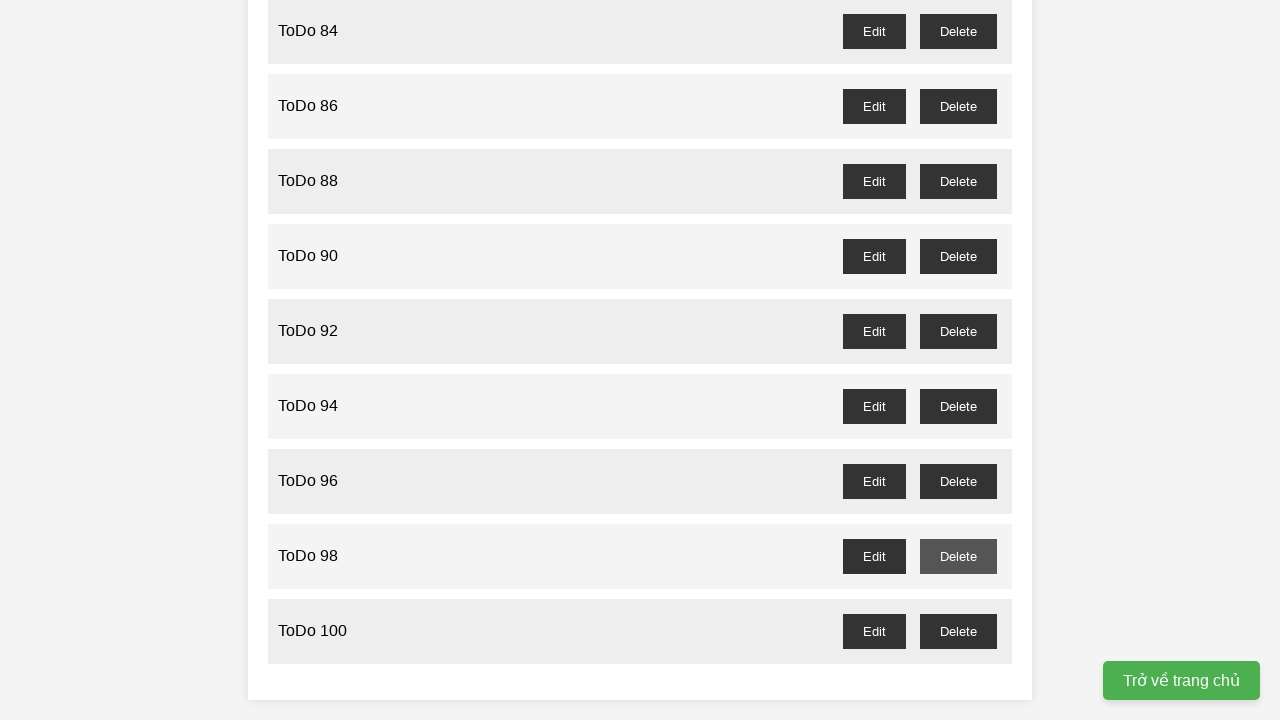

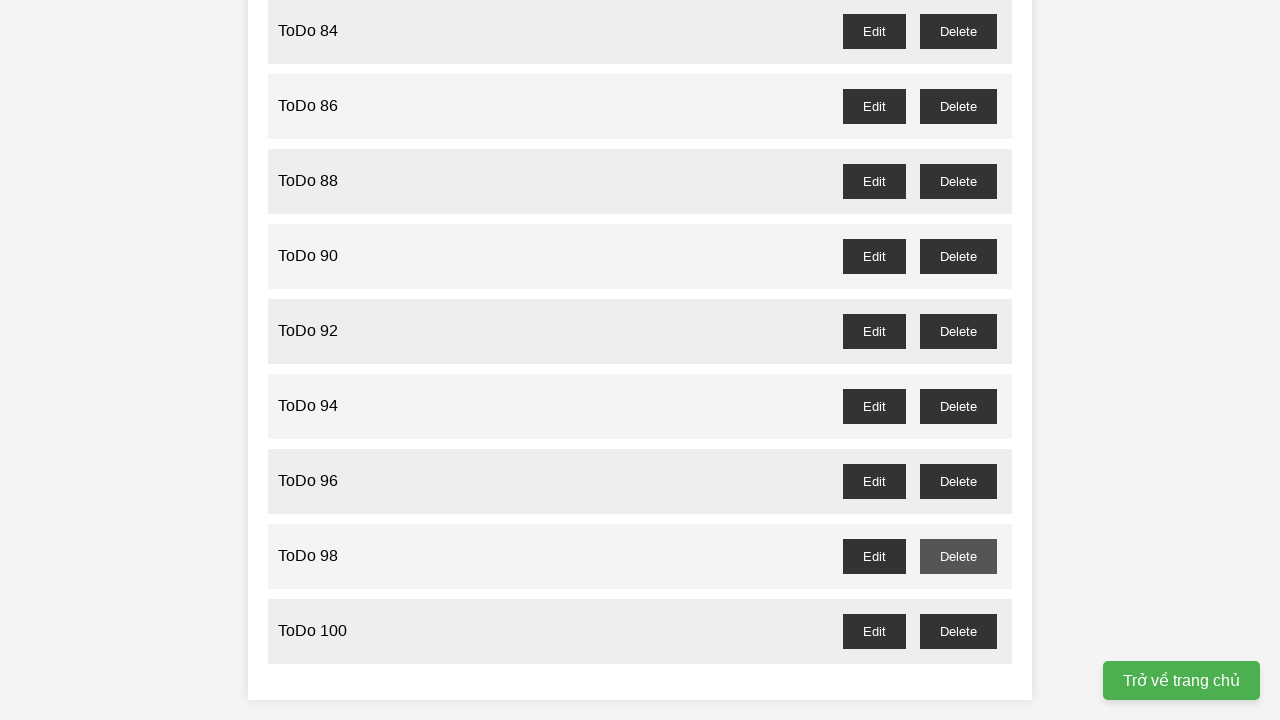